Tests a Todo page by adding 100 tasks and then deleting all odd-numbered tasks (1st, 3rd, 5th, etc.) by accepting confirmation dialogs.

Starting URL: https://material.playwrightvn.com/

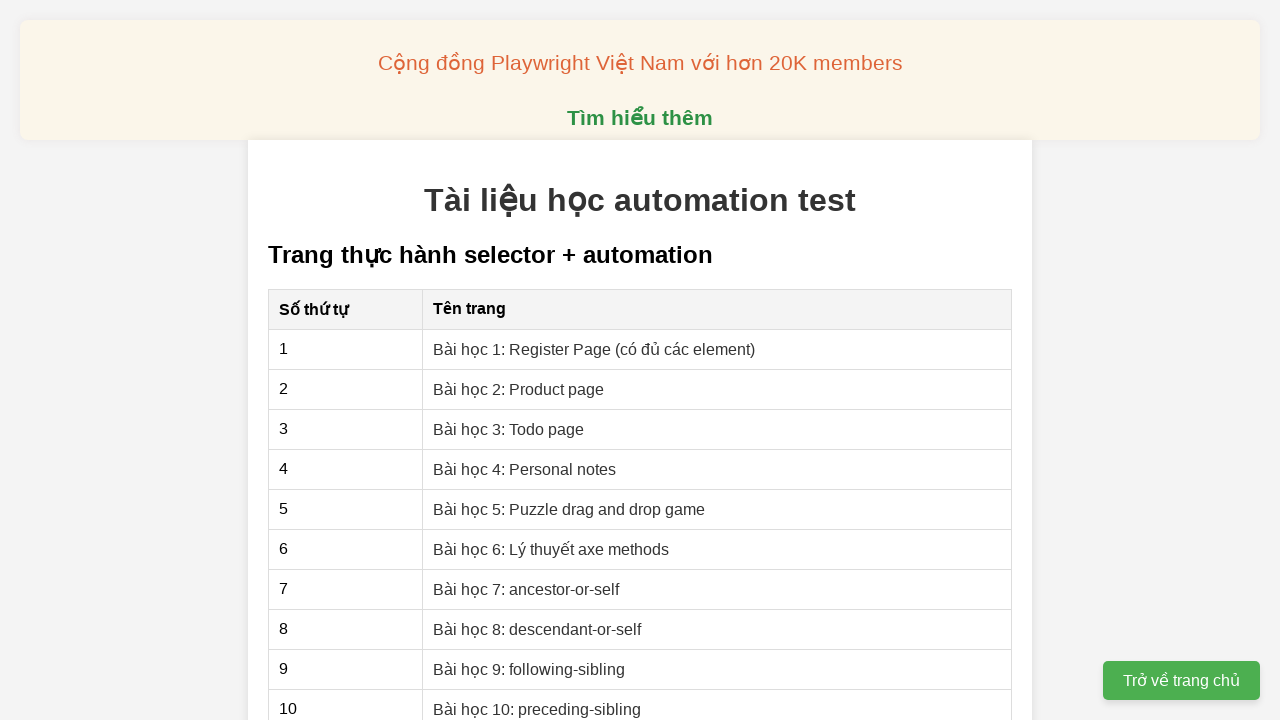

Clicked on Todo page link at (509, 429) on xpath=//a[contains(text(), 'Todo page')]
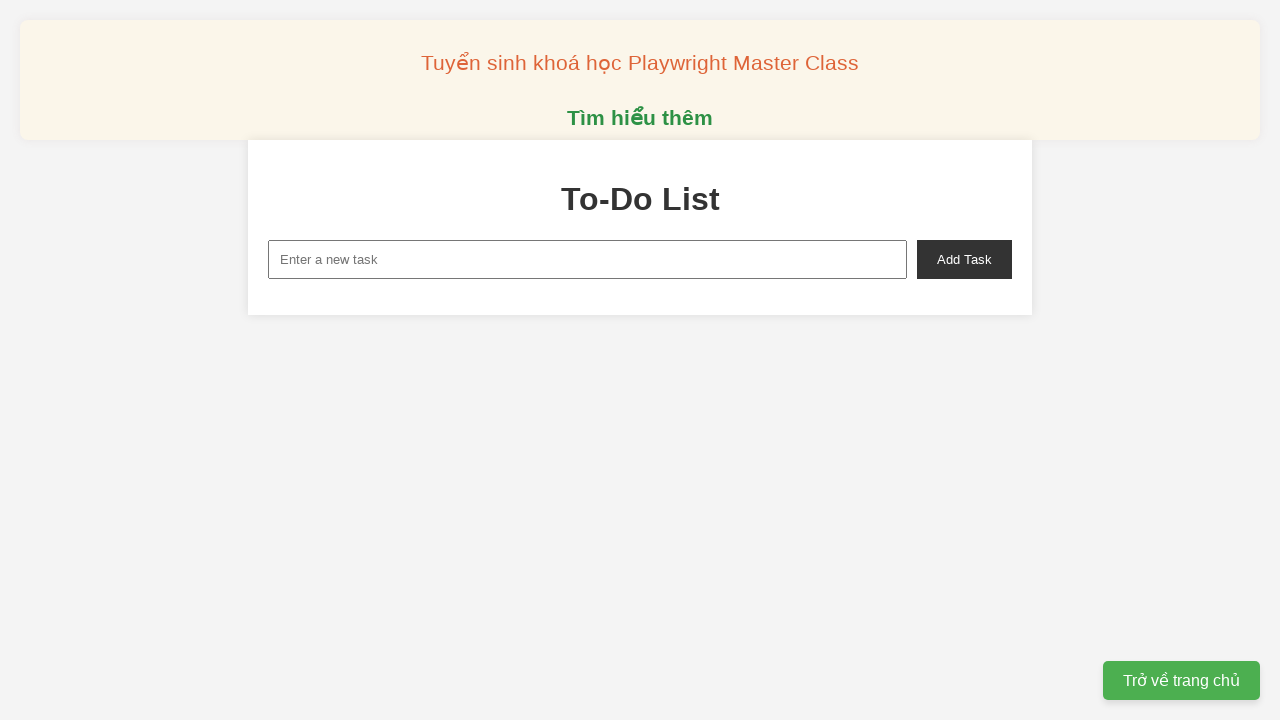

Filled task input field with 'Todo 1' on xpath=//input[@id='new-task']
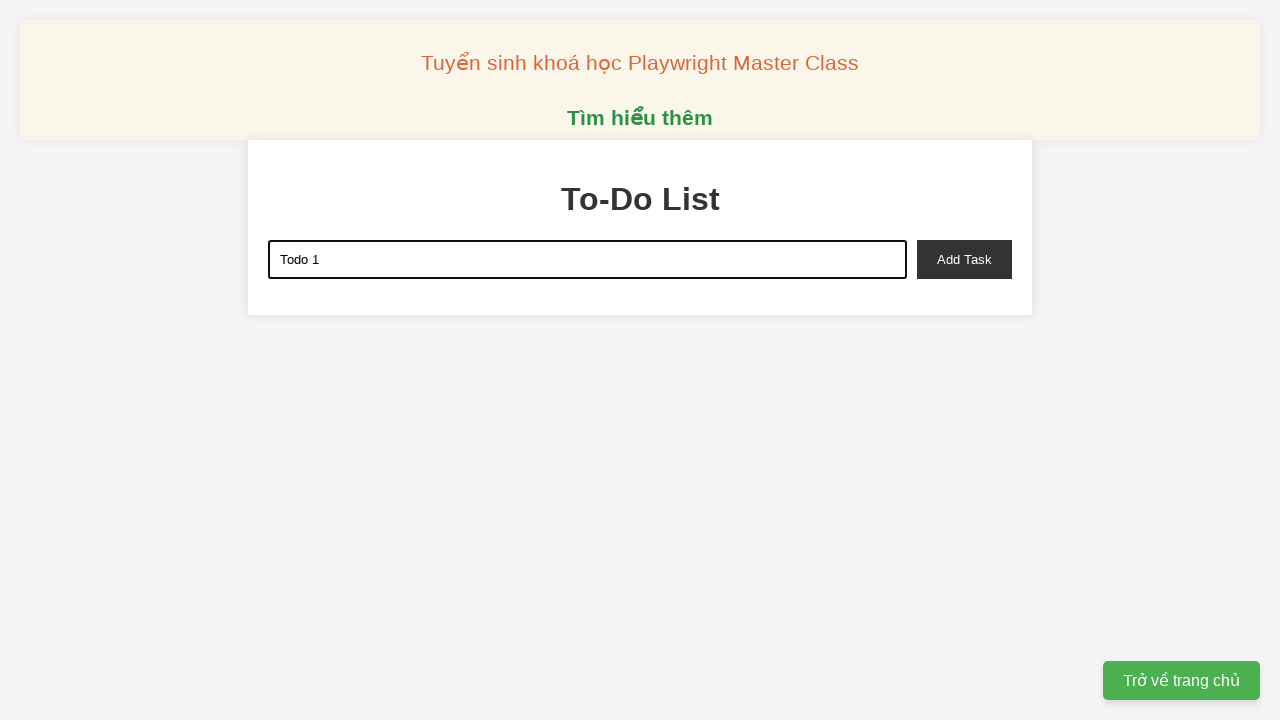

Clicked Add Task button for task 1 at (964, 259) on xpath=//button[@id='add-task']
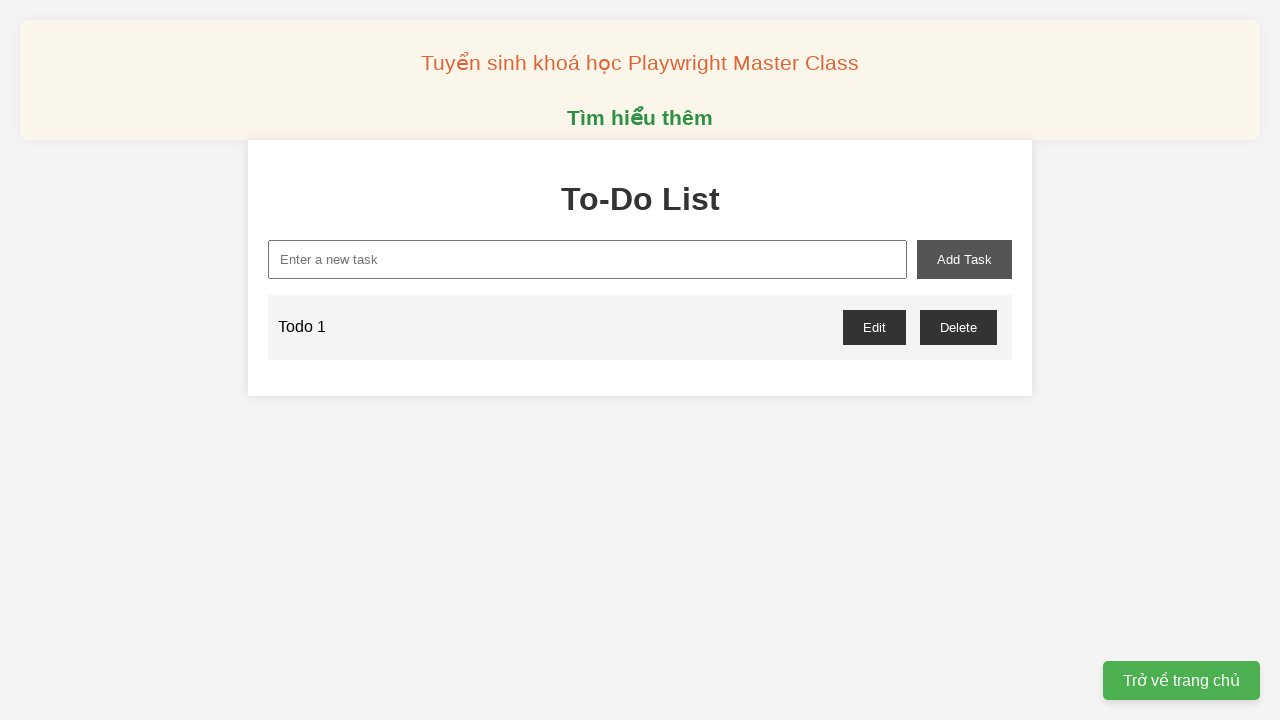

Filled task input field with 'Todo 2' on xpath=//input[@id='new-task']
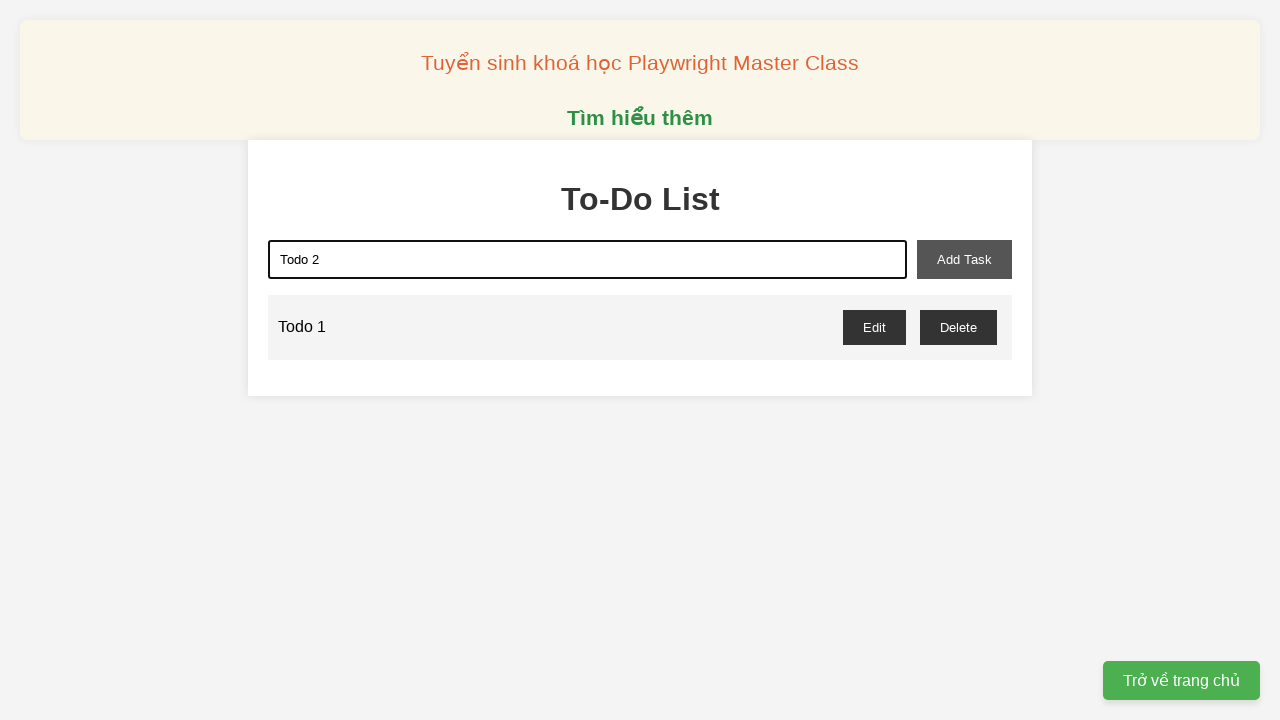

Clicked Add Task button for task 2 at (964, 259) on xpath=//button[@id='add-task']
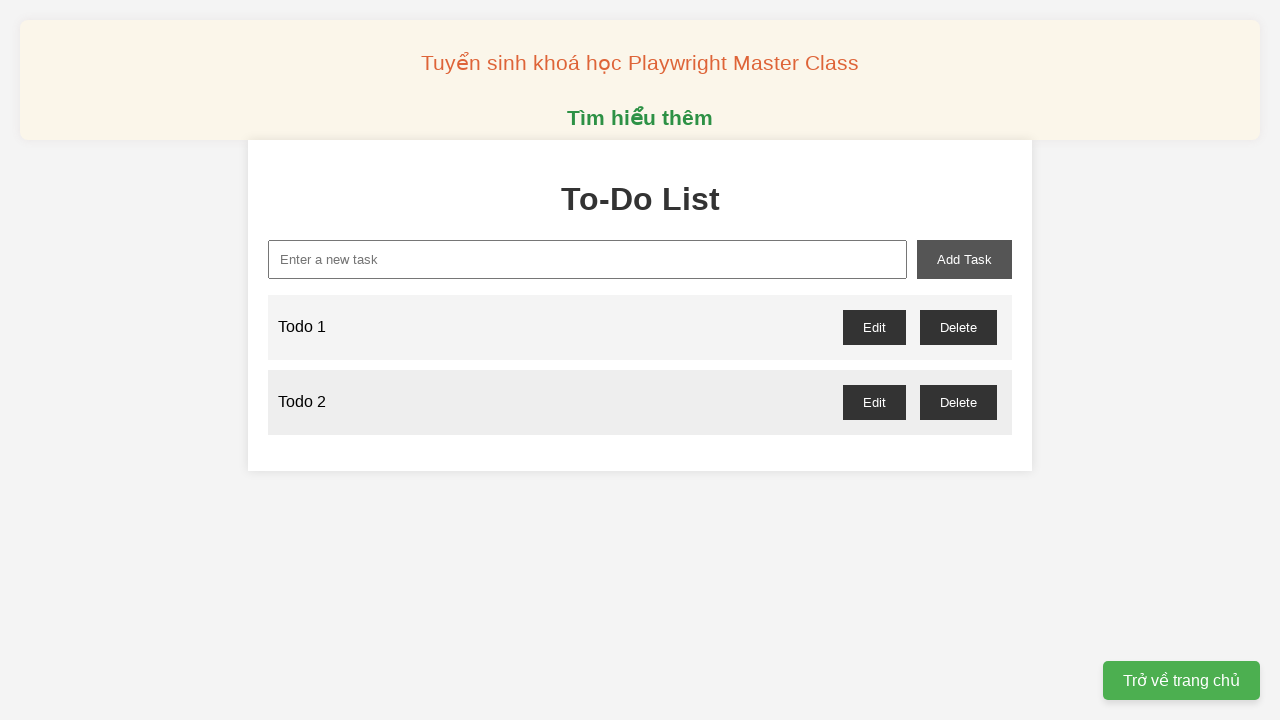

Filled task input field with 'Todo 3' on xpath=//input[@id='new-task']
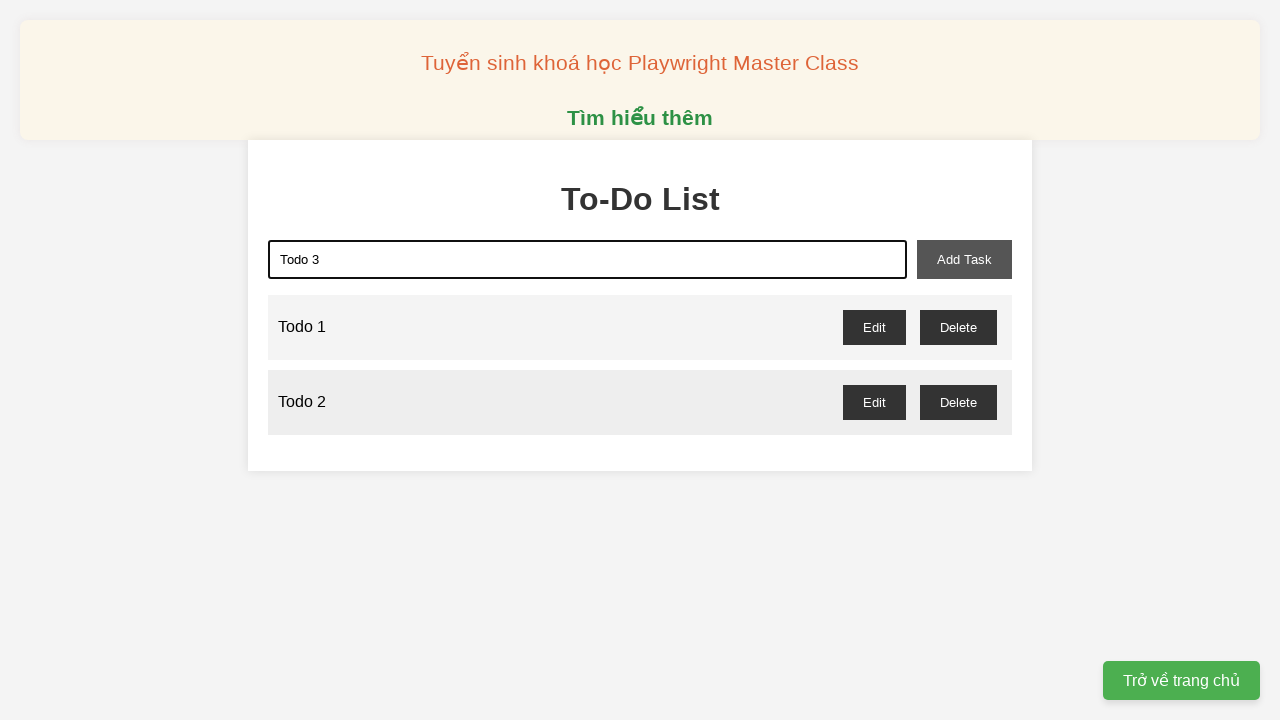

Clicked Add Task button for task 3 at (964, 259) on xpath=//button[@id='add-task']
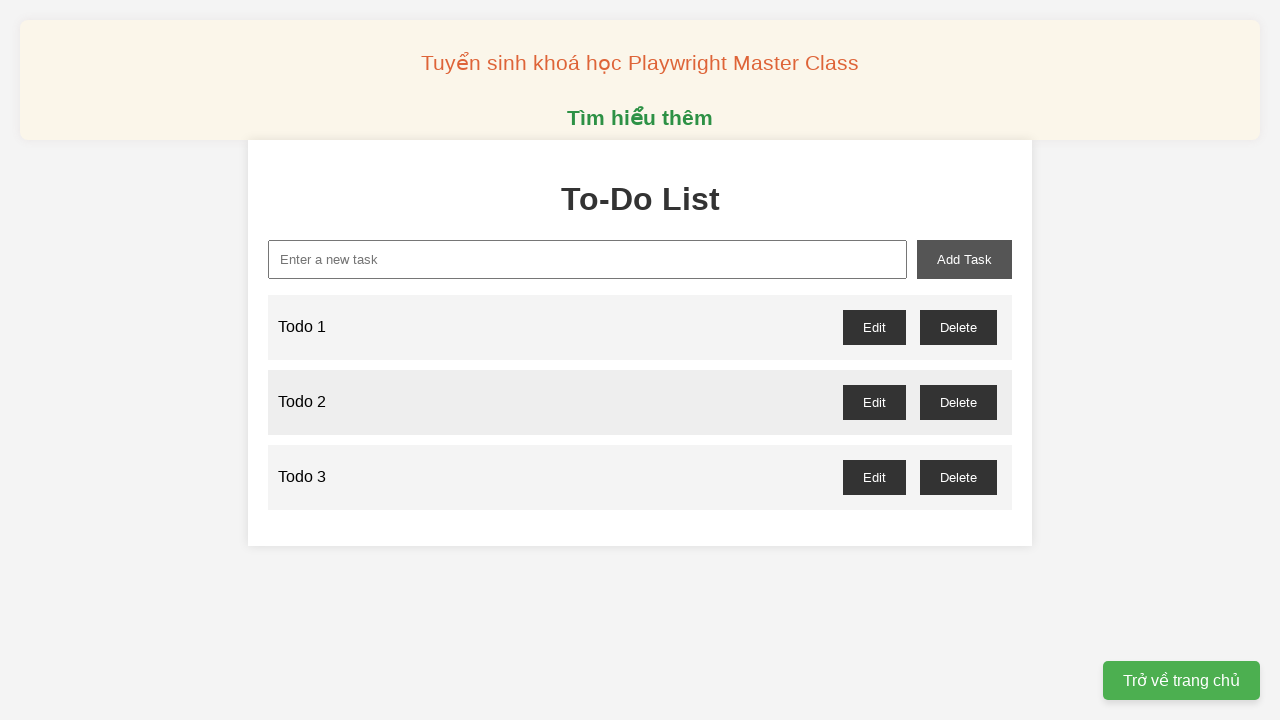

Filled task input field with 'Todo 4' on xpath=//input[@id='new-task']
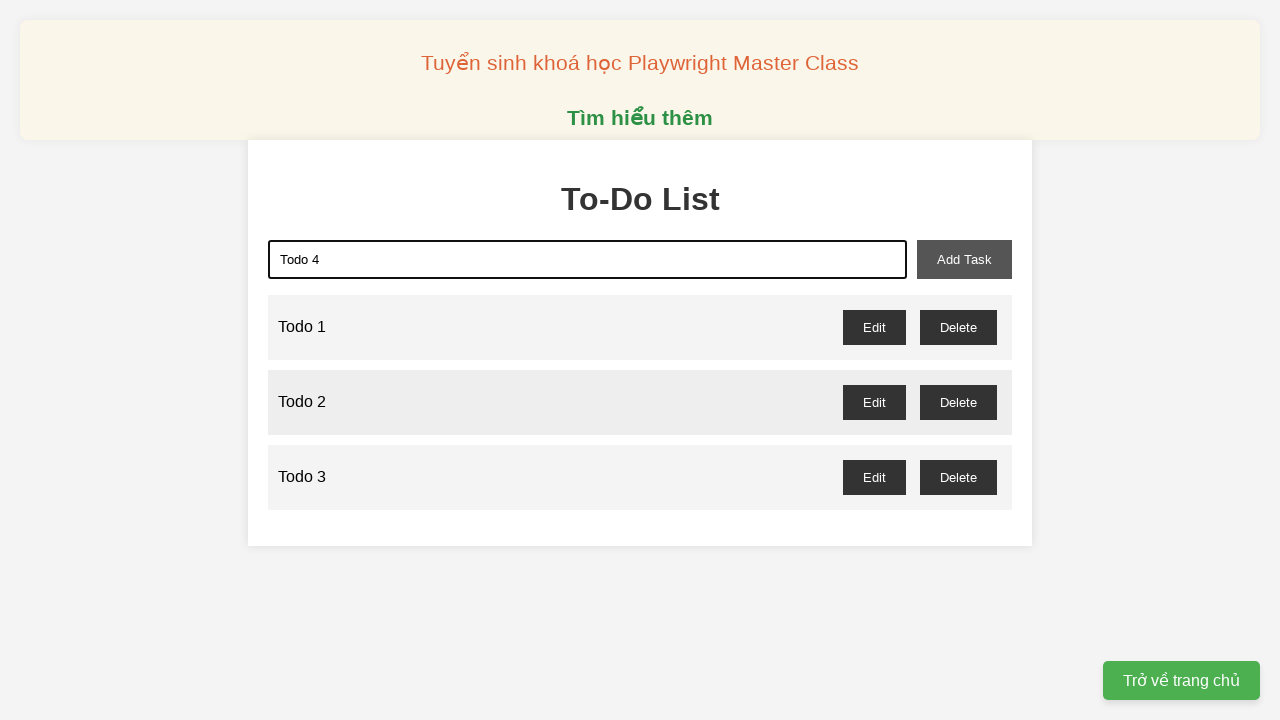

Clicked Add Task button for task 4 at (964, 259) on xpath=//button[@id='add-task']
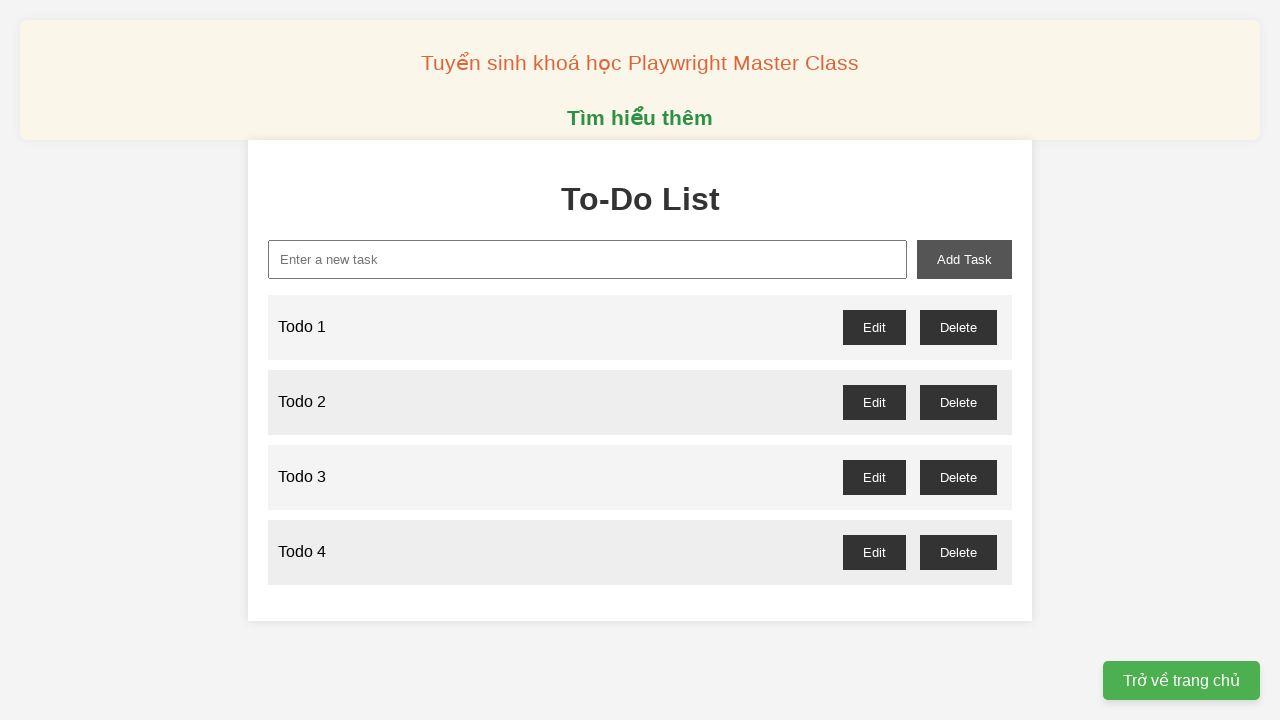

Filled task input field with 'Todo 5' on xpath=//input[@id='new-task']
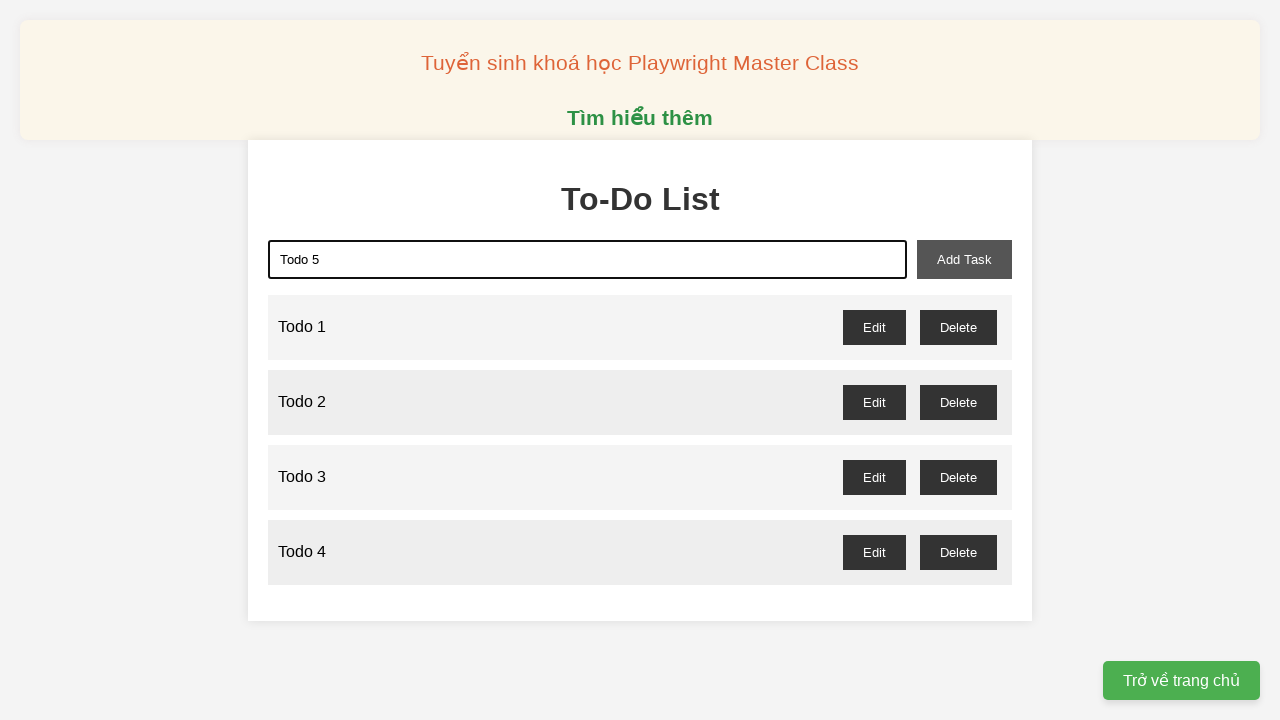

Clicked Add Task button for task 5 at (964, 259) on xpath=//button[@id='add-task']
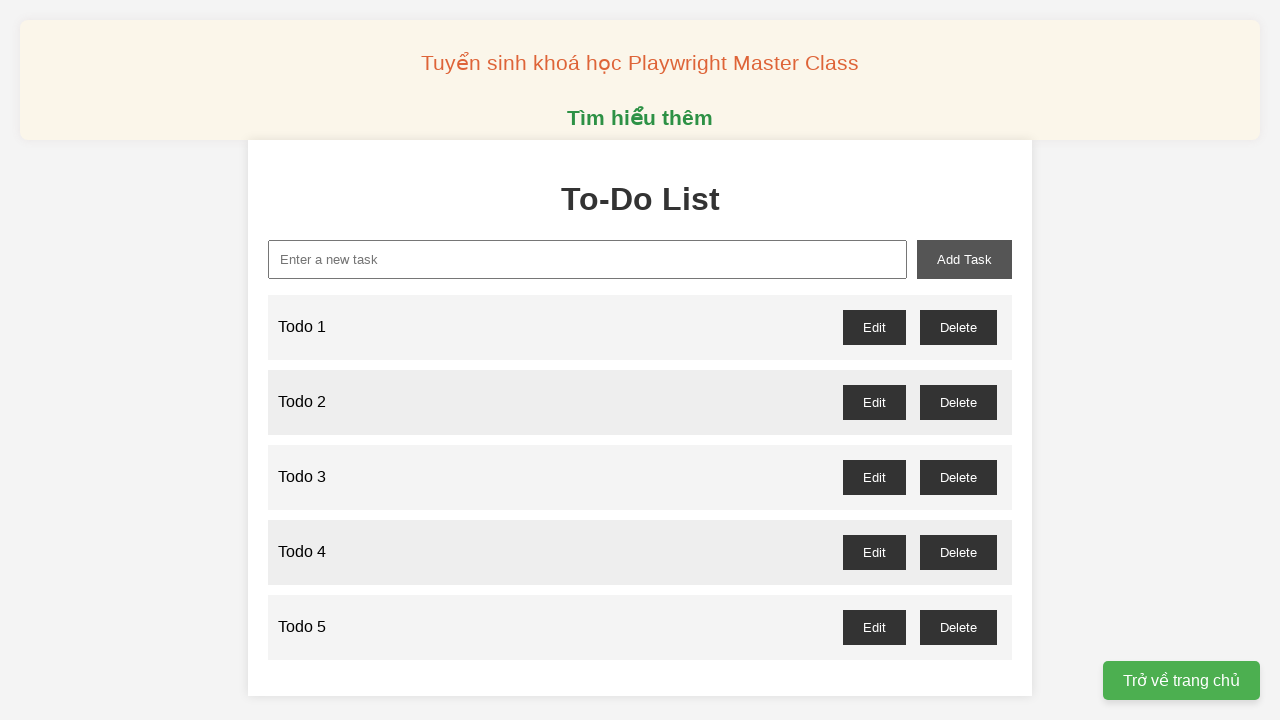

Filled task input field with 'Todo 6' on xpath=//input[@id='new-task']
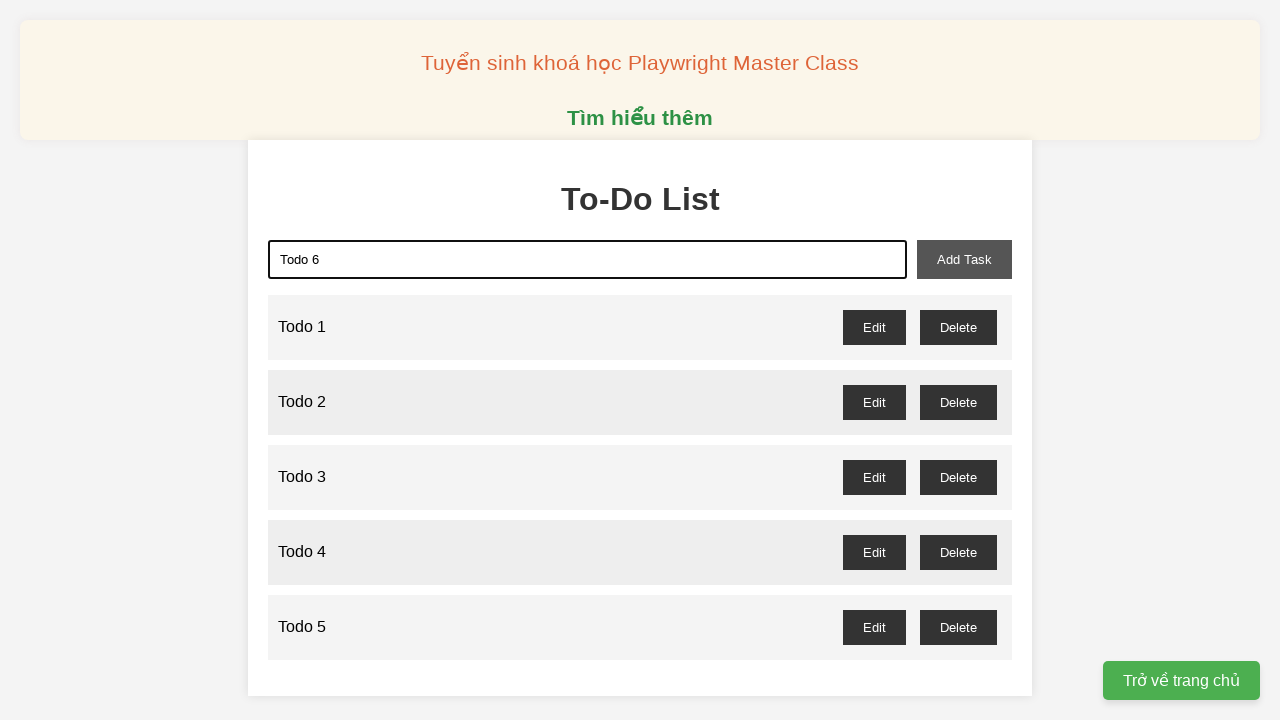

Clicked Add Task button for task 6 at (964, 259) on xpath=//button[@id='add-task']
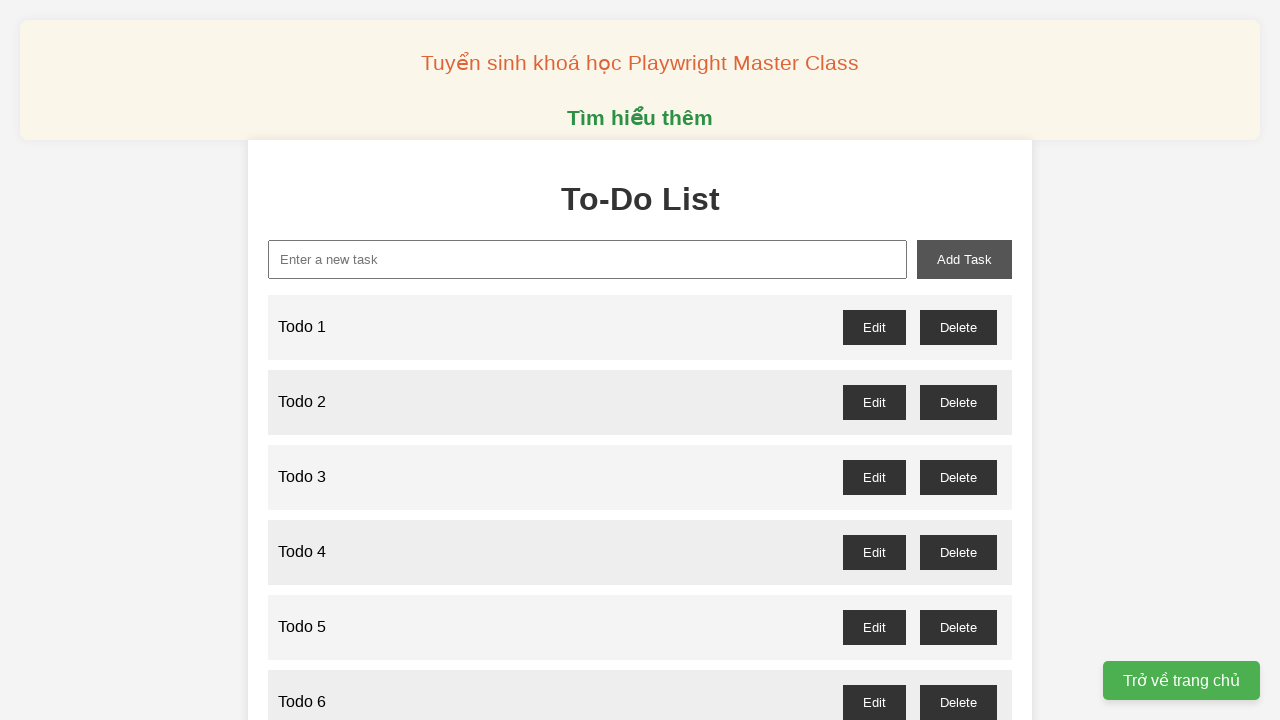

Filled task input field with 'Todo 7' on xpath=//input[@id='new-task']
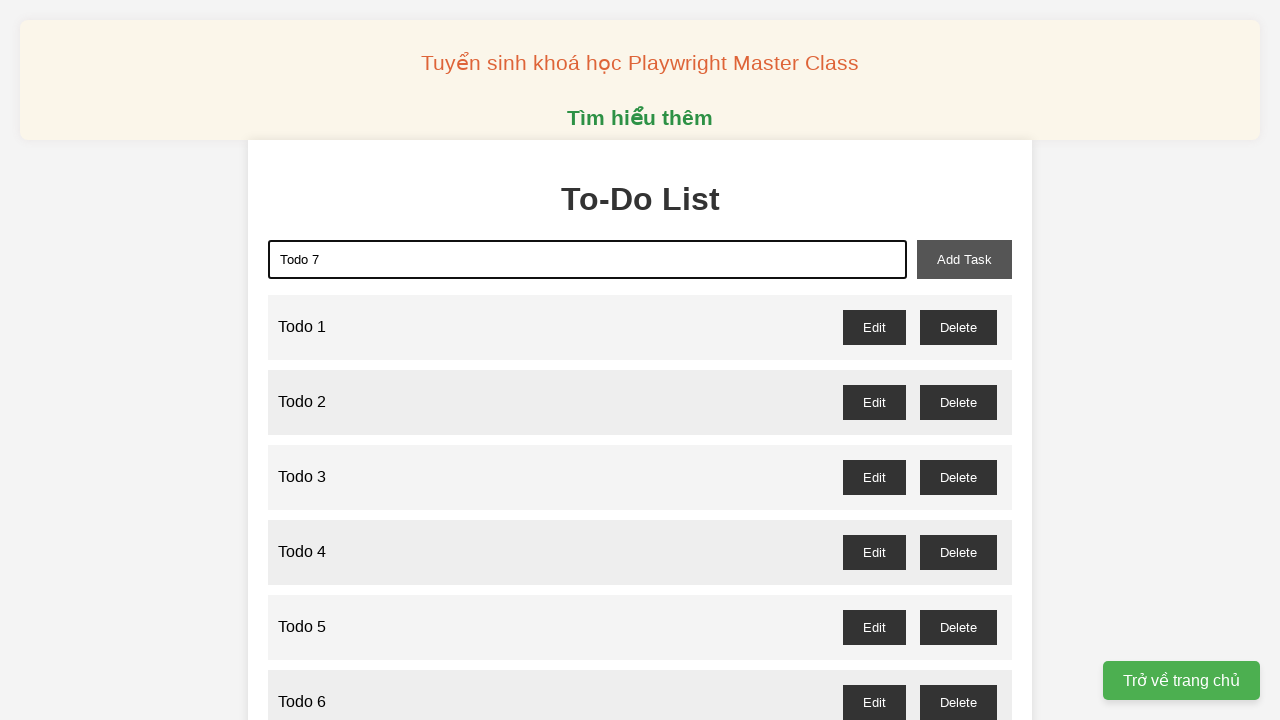

Clicked Add Task button for task 7 at (964, 259) on xpath=//button[@id='add-task']
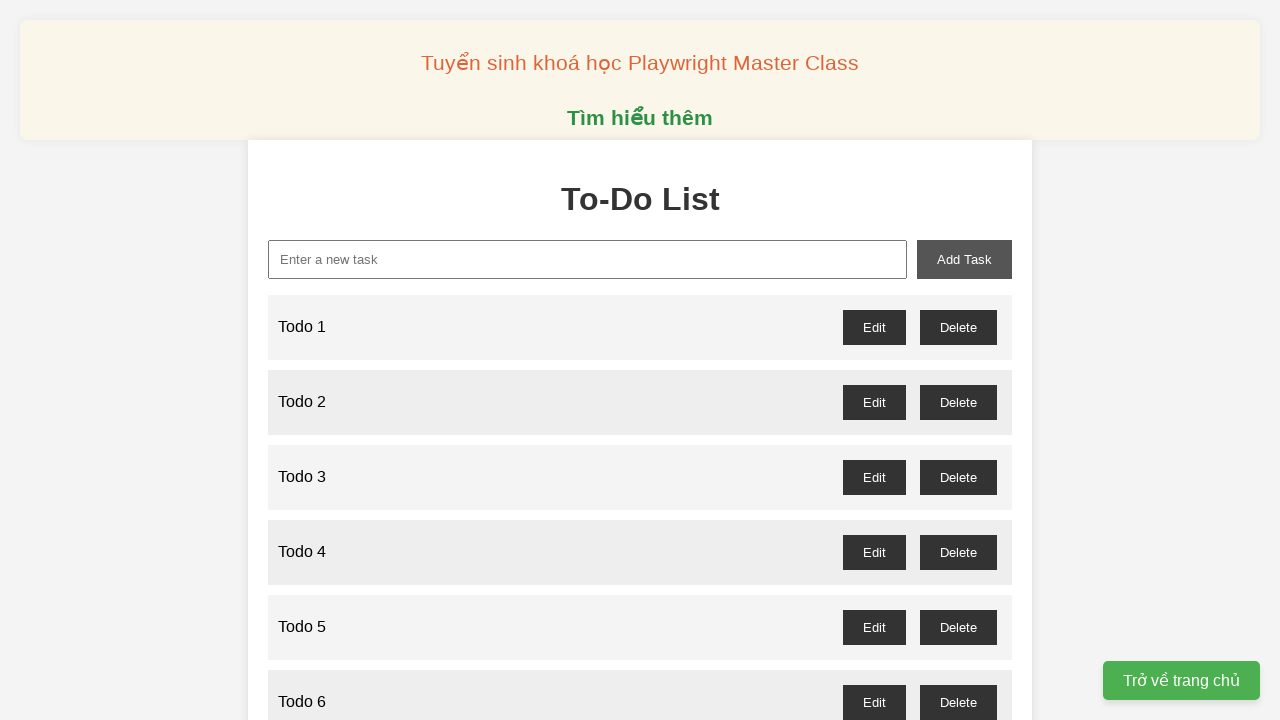

Filled task input field with 'Todo 8' on xpath=//input[@id='new-task']
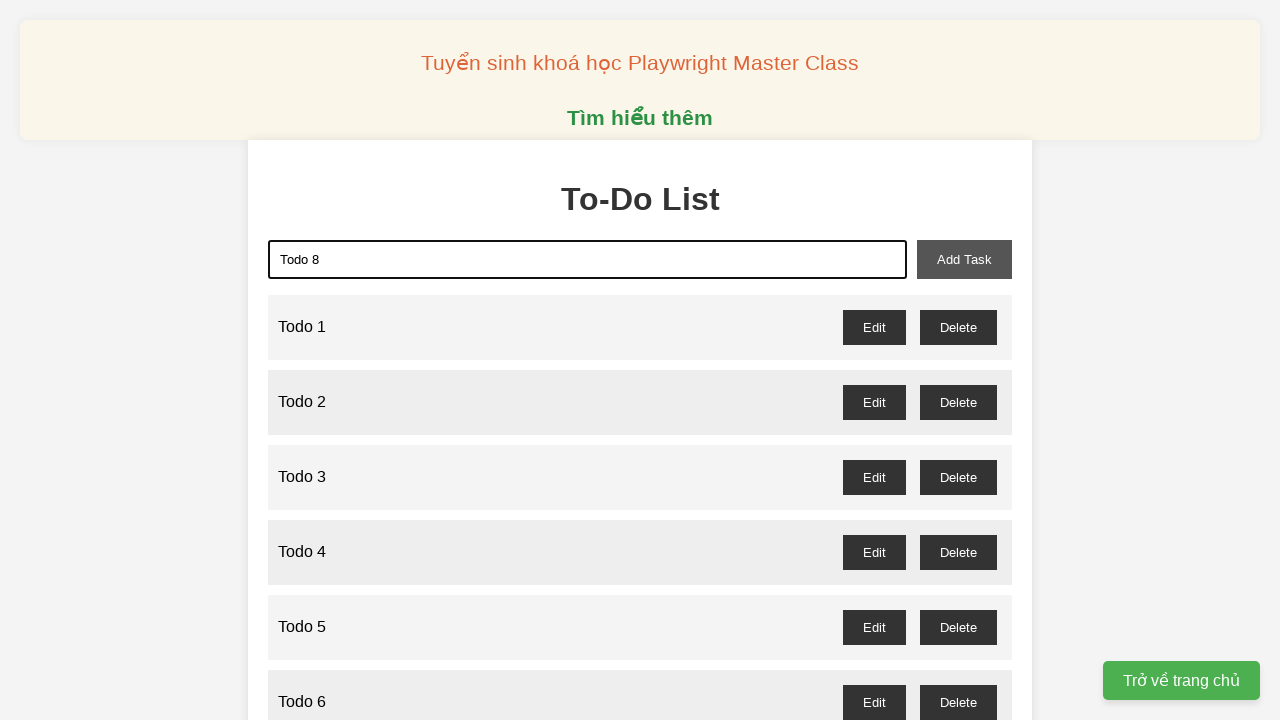

Clicked Add Task button for task 8 at (964, 259) on xpath=//button[@id='add-task']
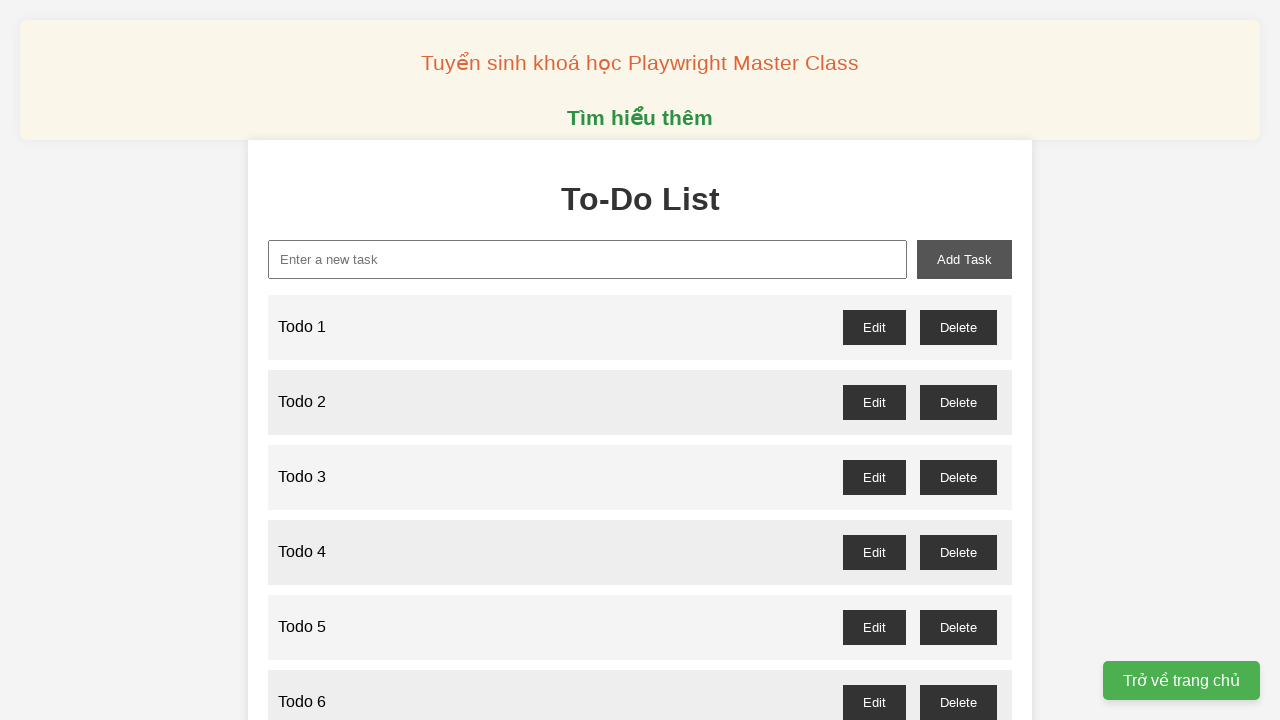

Filled task input field with 'Todo 9' on xpath=//input[@id='new-task']
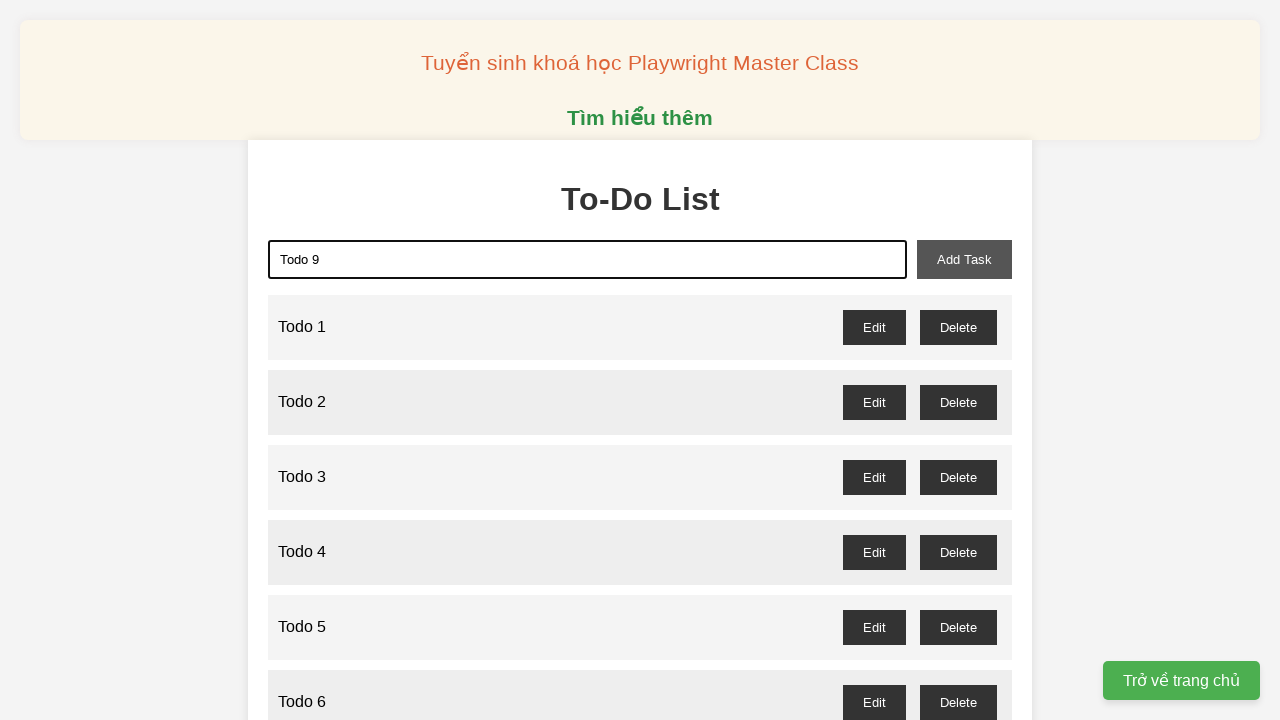

Clicked Add Task button for task 9 at (964, 259) on xpath=//button[@id='add-task']
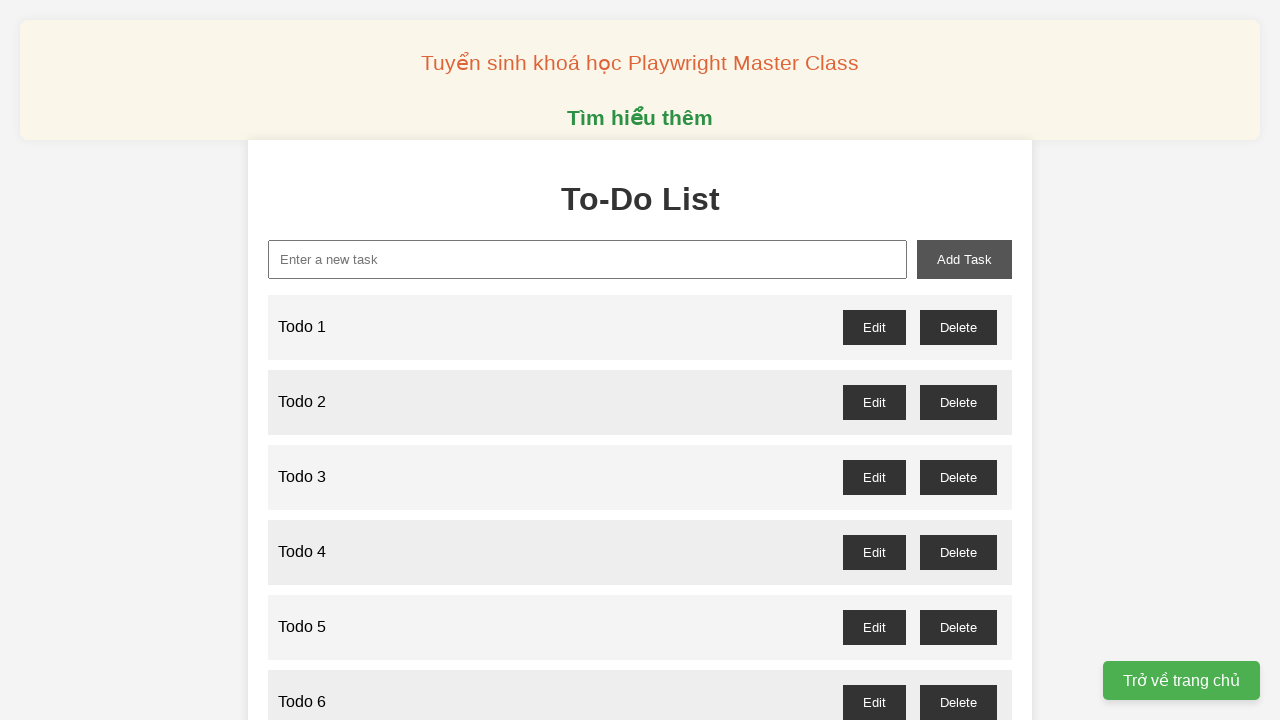

Filled task input field with 'Todo 10' on xpath=//input[@id='new-task']
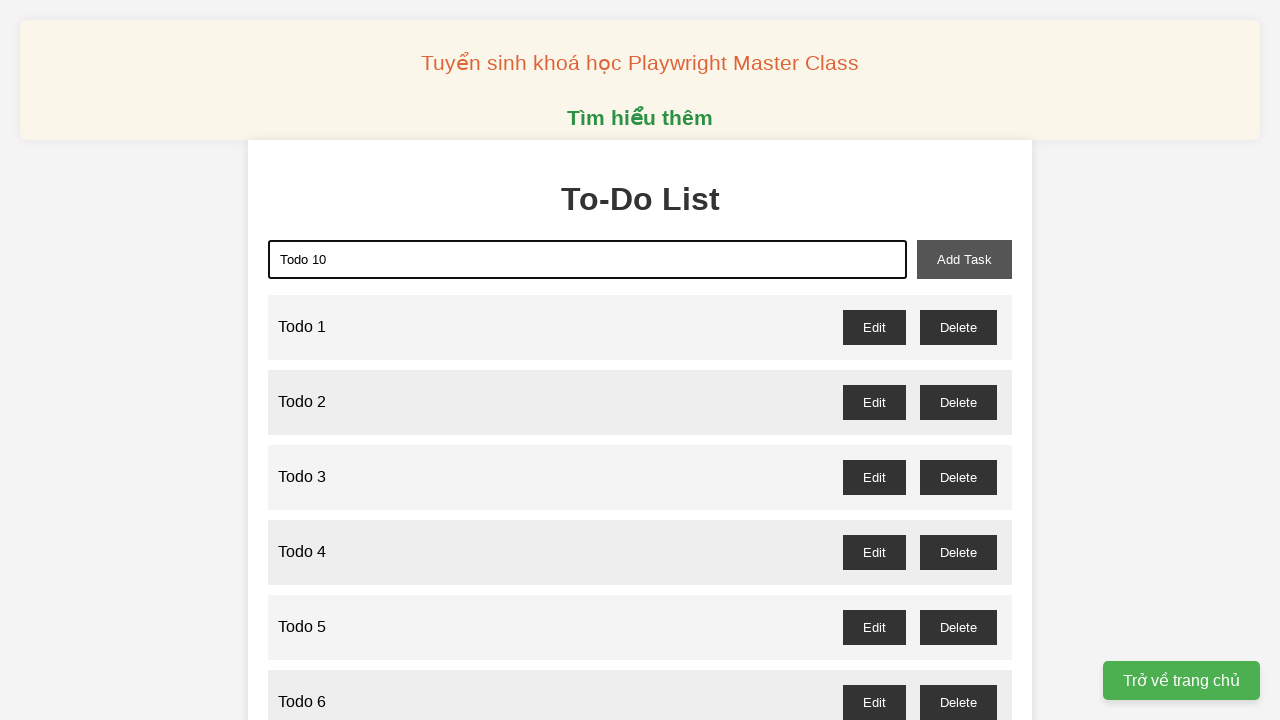

Clicked Add Task button for task 10 at (964, 259) on xpath=//button[@id='add-task']
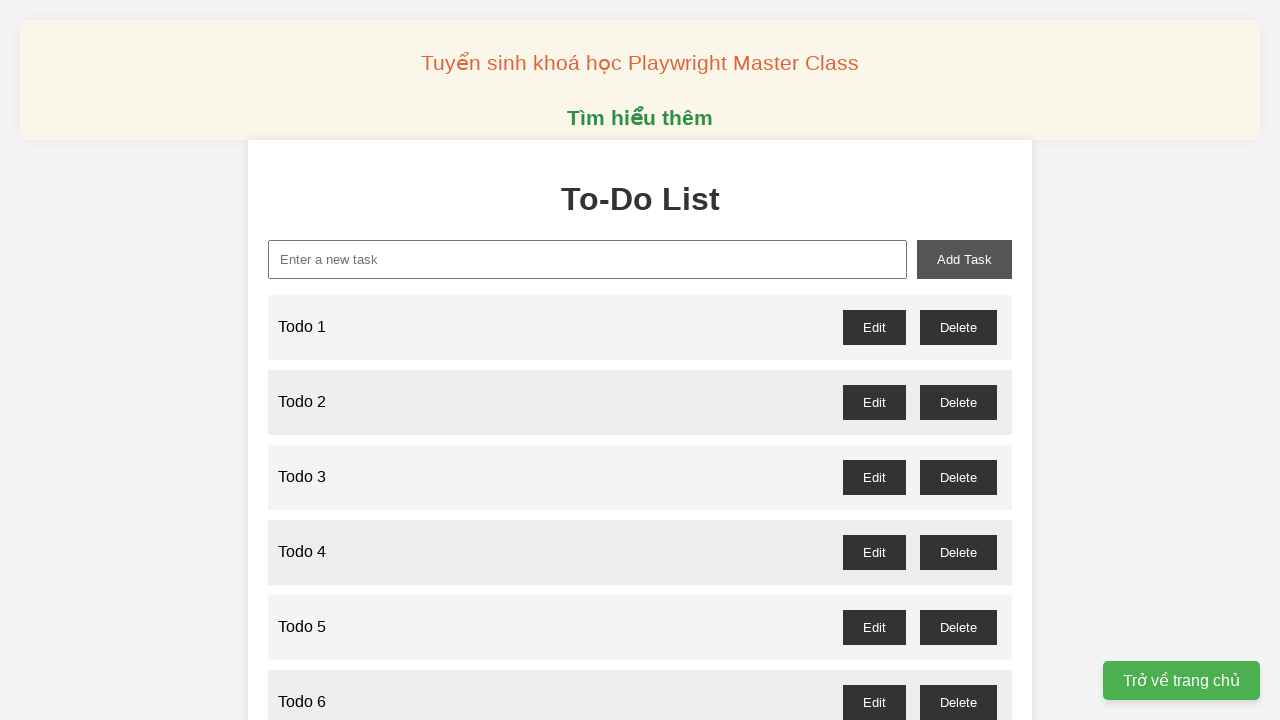

Filled task input field with 'Todo 11' on xpath=//input[@id='new-task']
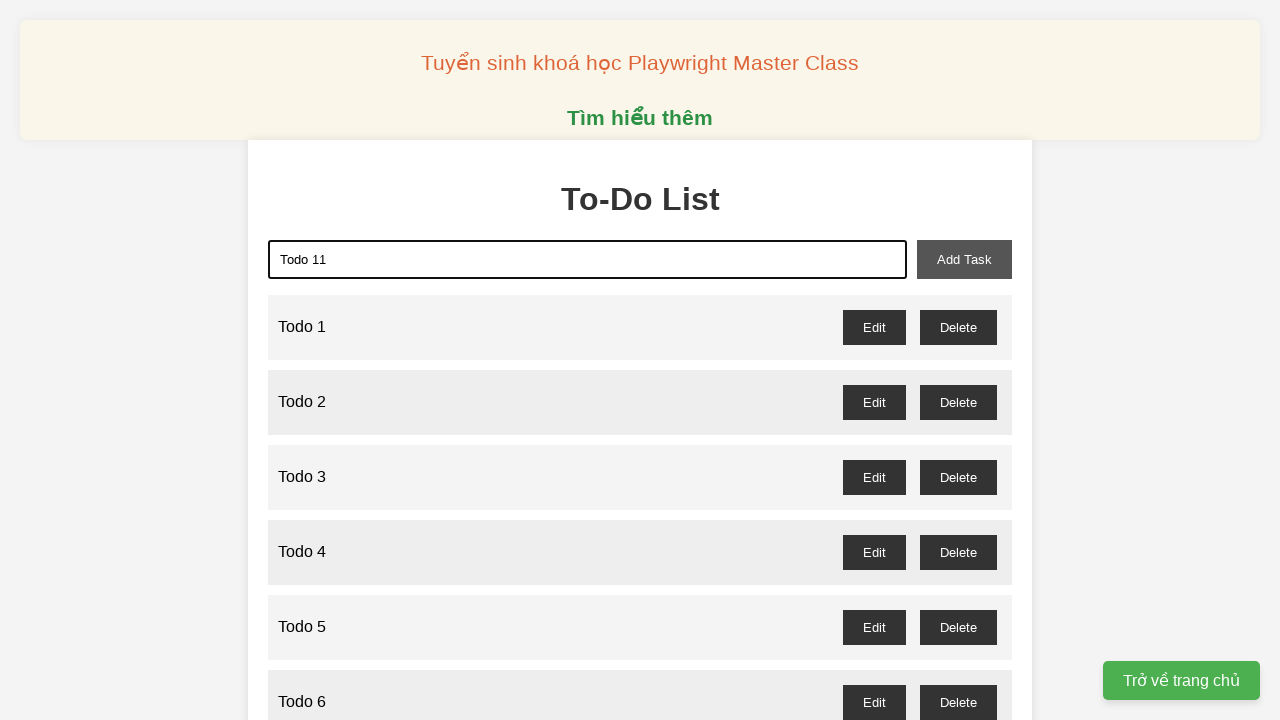

Clicked Add Task button for task 11 at (964, 259) on xpath=//button[@id='add-task']
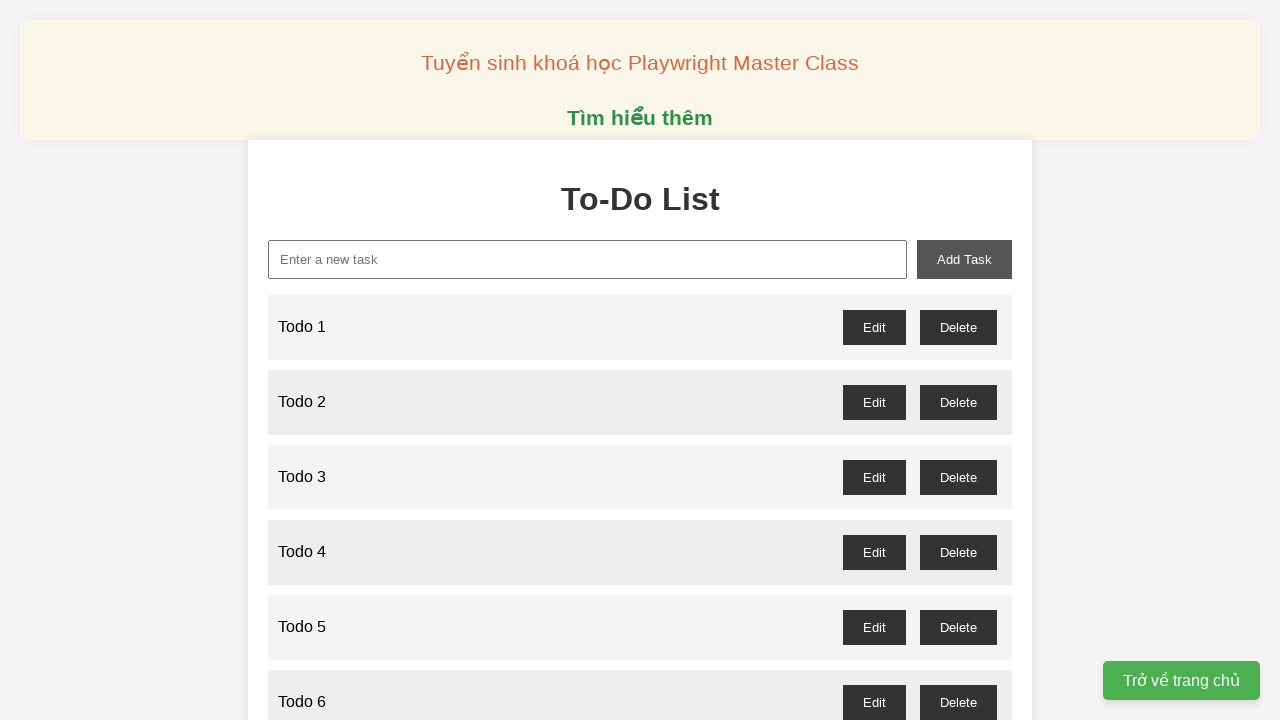

Filled task input field with 'Todo 12' on xpath=//input[@id='new-task']
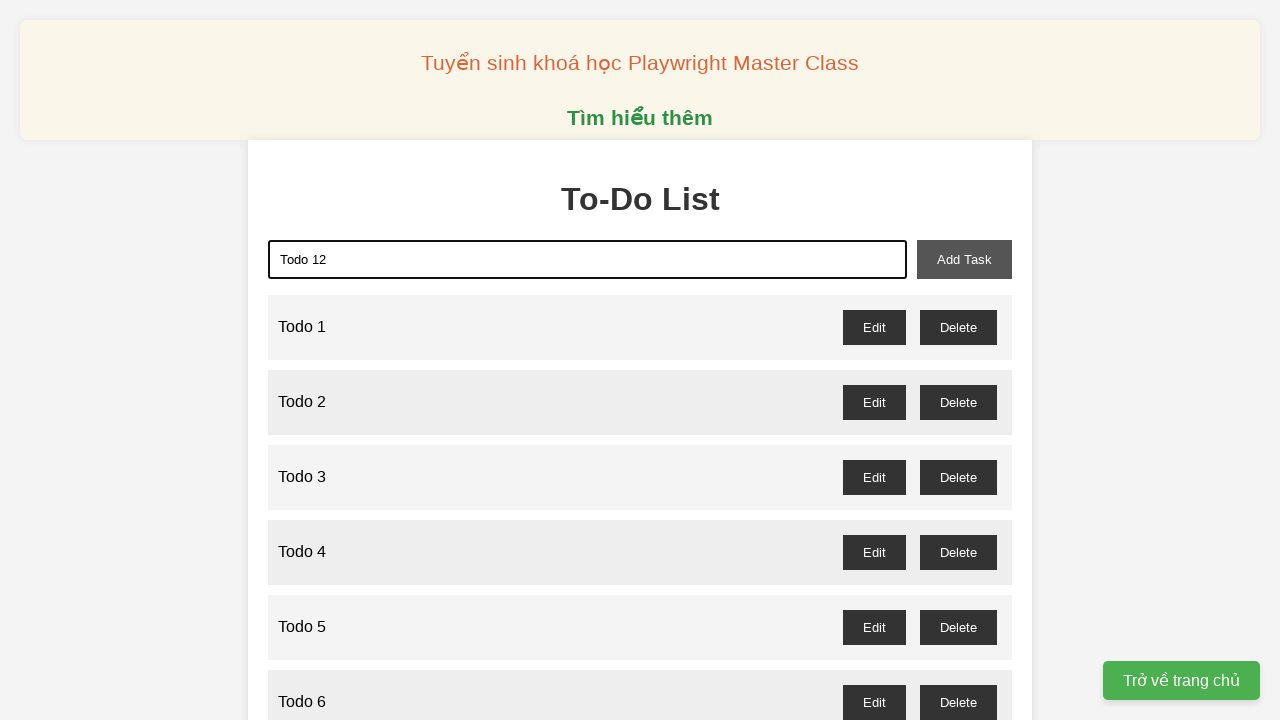

Clicked Add Task button for task 12 at (964, 259) on xpath=//button[@id='add-task']
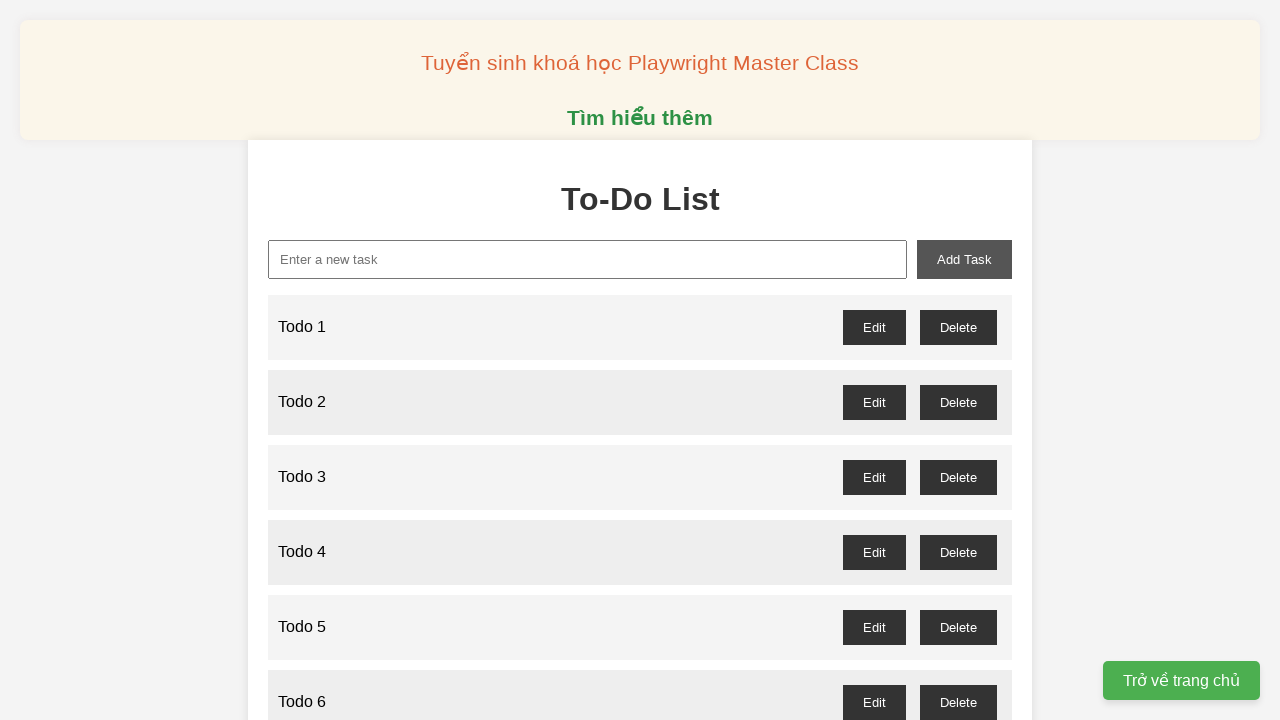

Filled task input field with 'Todo 13' on xpath=//input[@id='new-task']
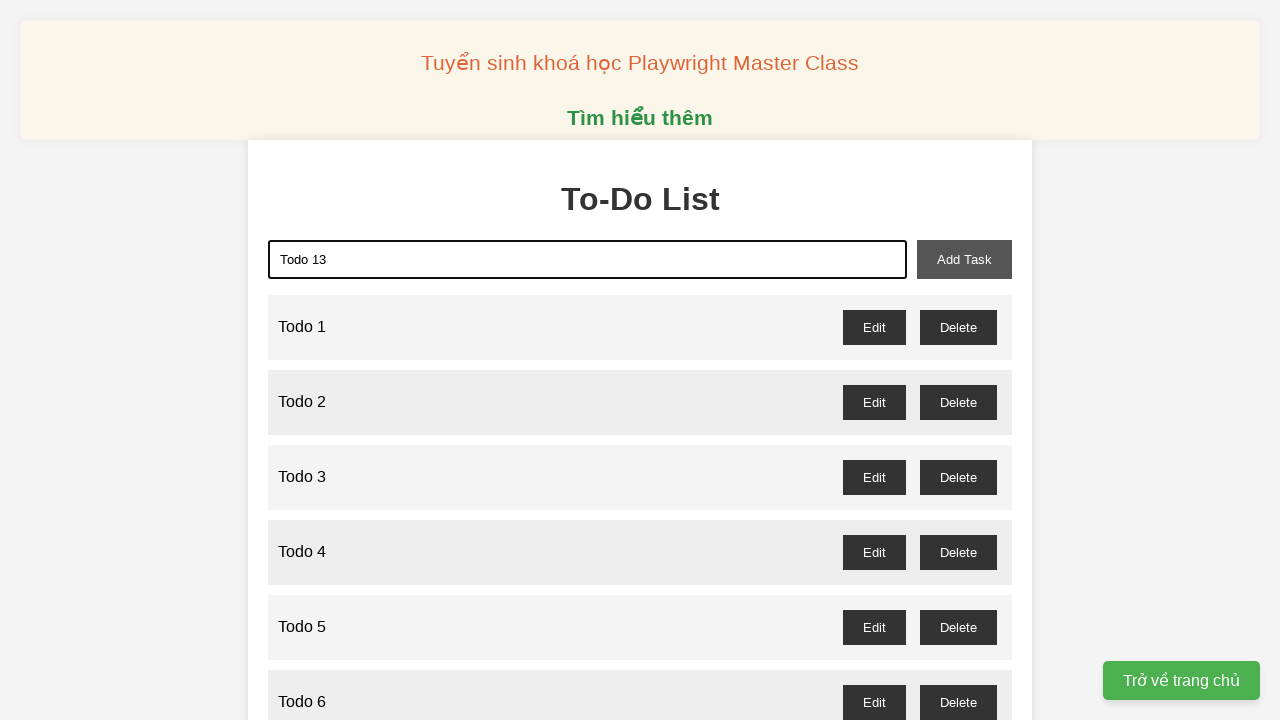

Clicked Add Task button for task 13 at (964, 259) on xpath=//button[@id='add-task']
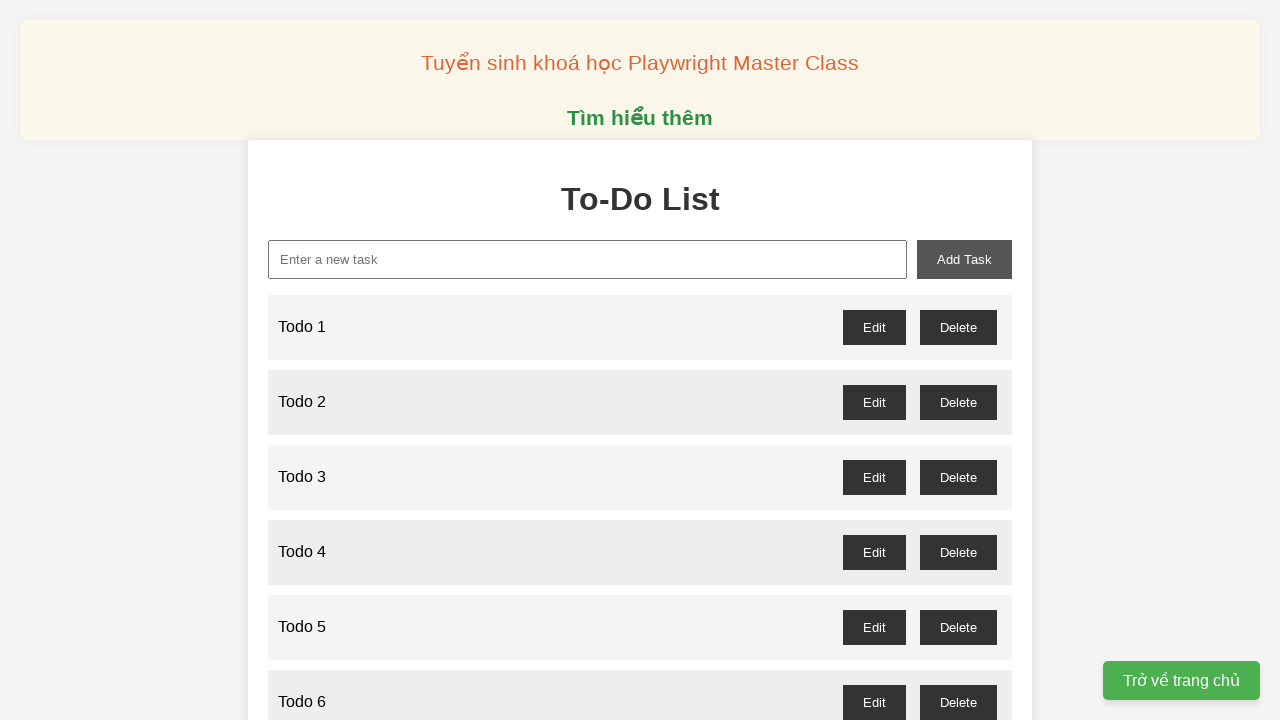

Filled task input field with 'Todo 14' on xpath=//input[@id='new-task']
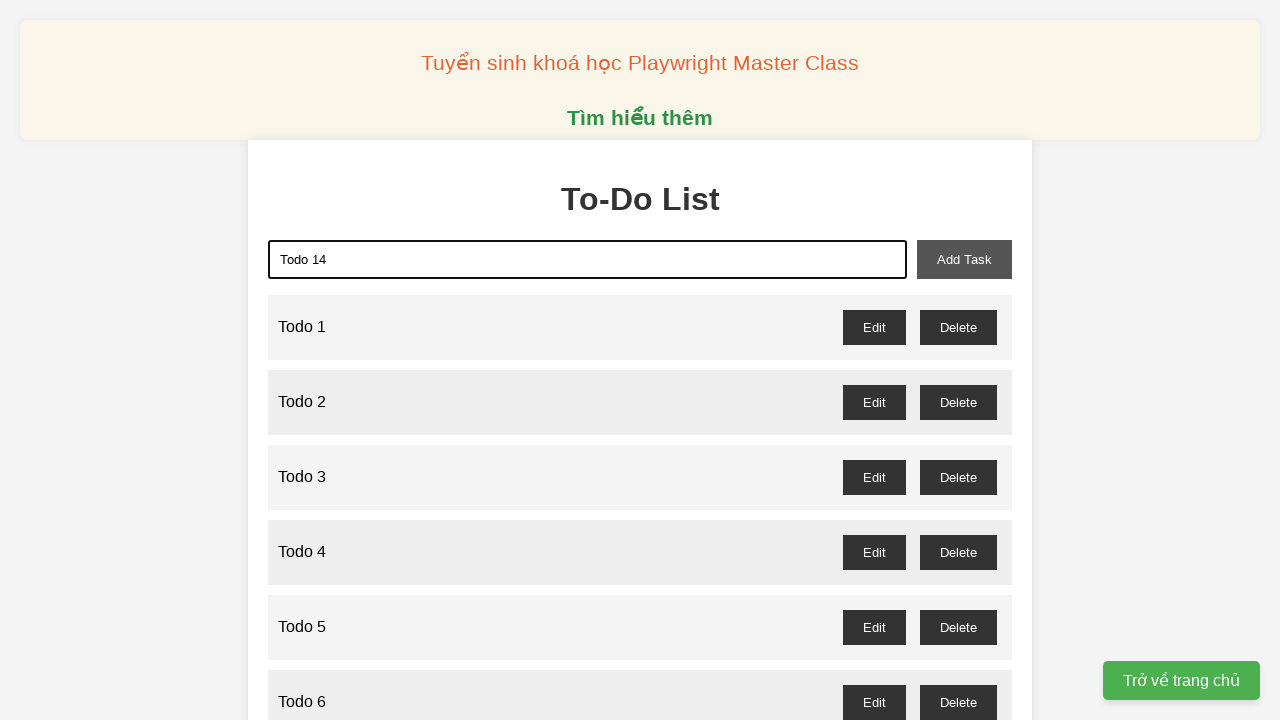

Clicked Add Task button for task 14 at (964, 259) on xpath=//button[@id='add-task']
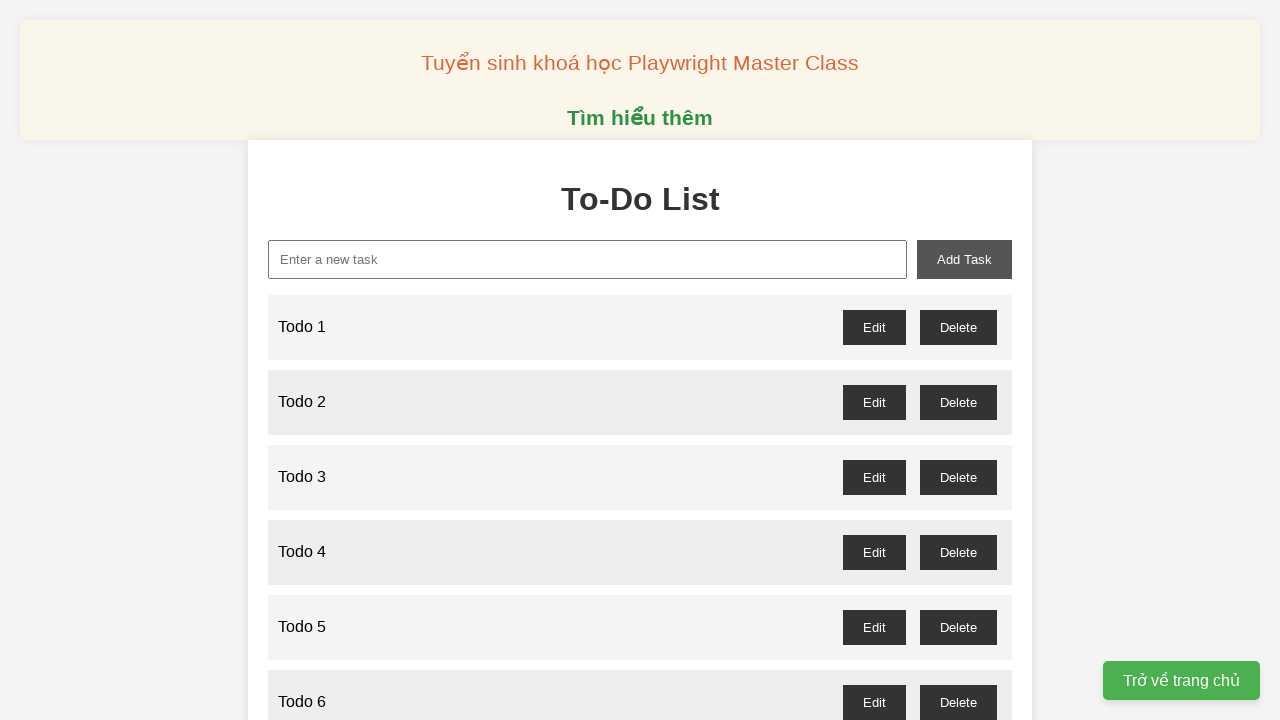

Filled task input field with 'Todo 15' on xpath=//input[@id='new-task']
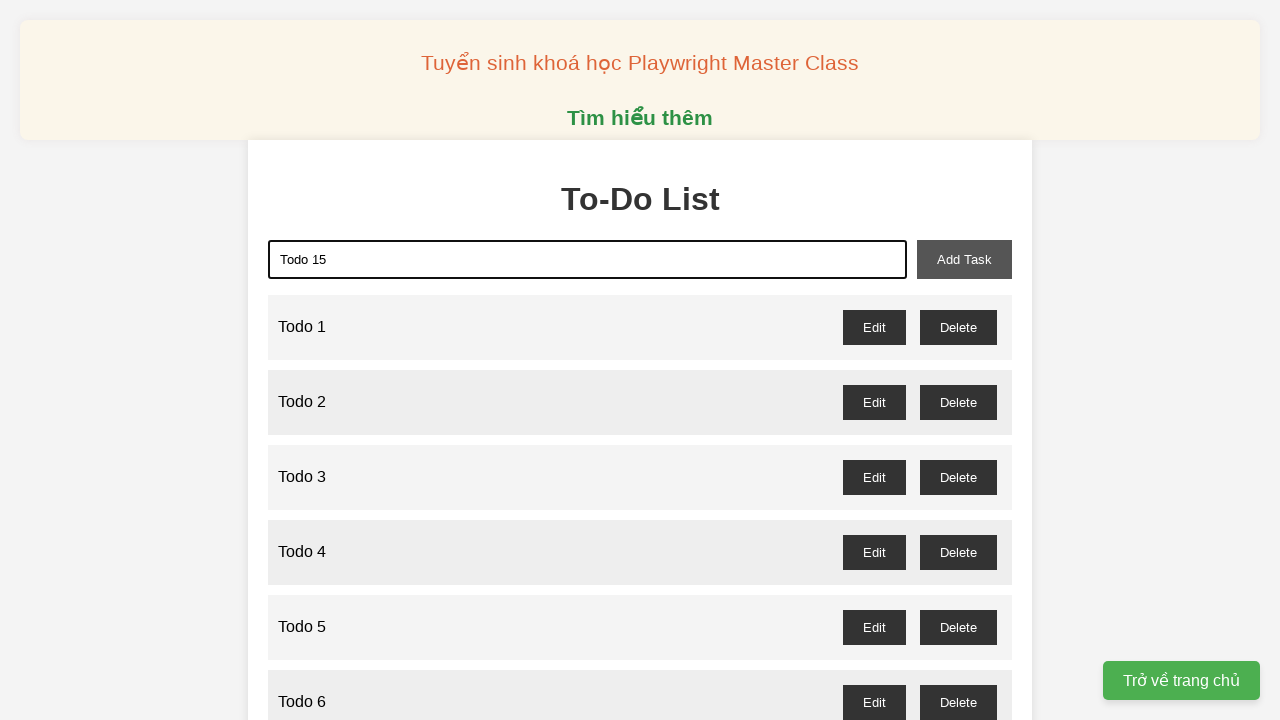

Clicked Add Task button for task 15 at (964, 259) on xpath=//button[@id='add-task']
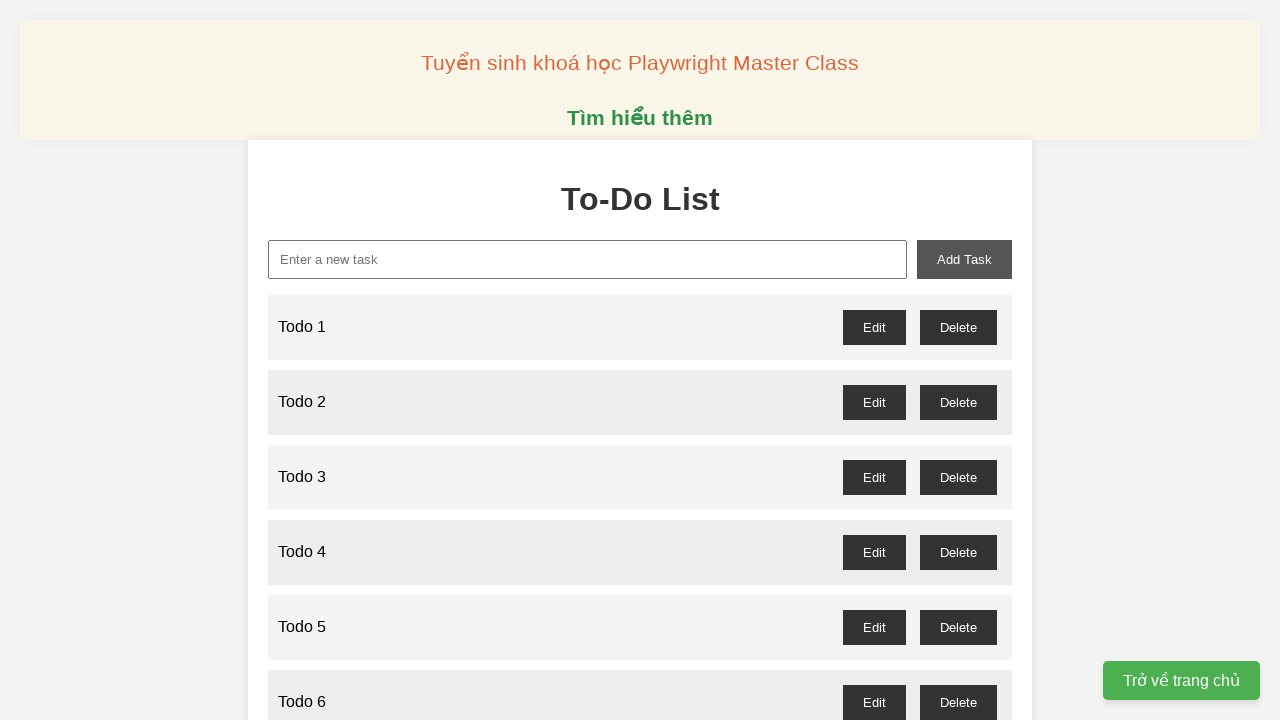

Filled task input field with 'Todo 16' on xpath=//input[@id='new-task']
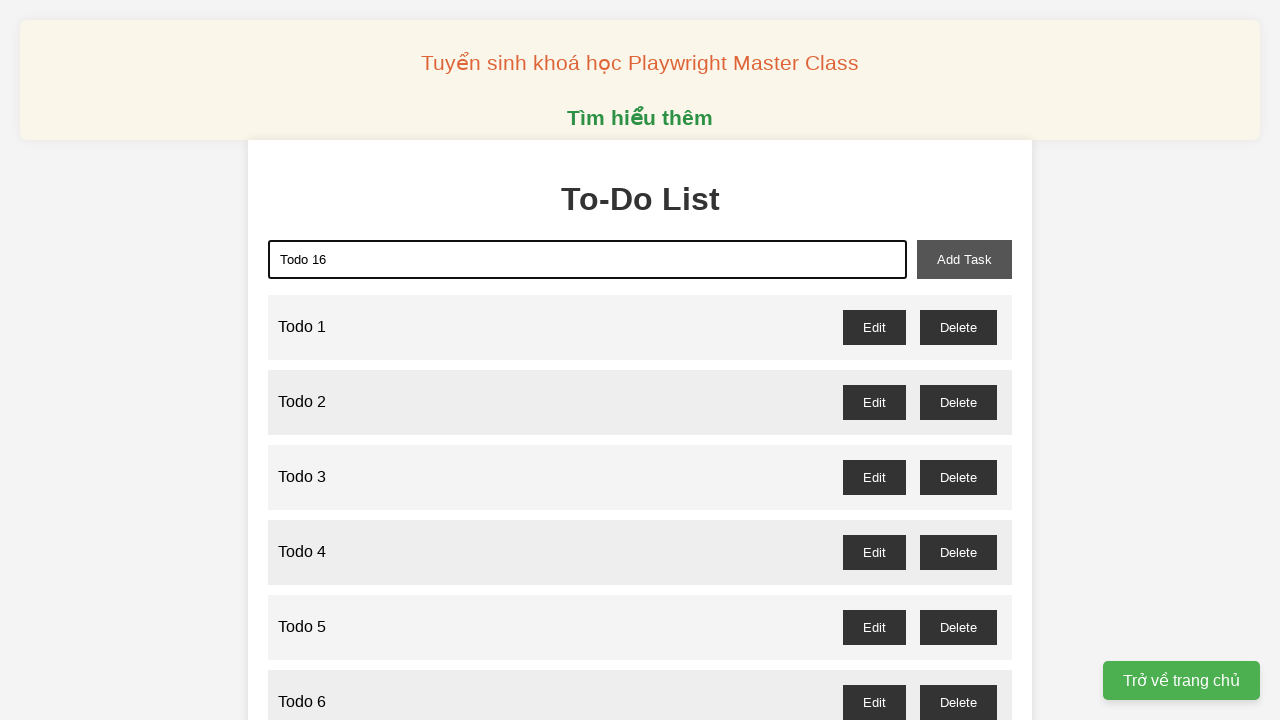

Clicked Add Task button for task 16 at (964, 259) on xpath=//button[@id='add-task']
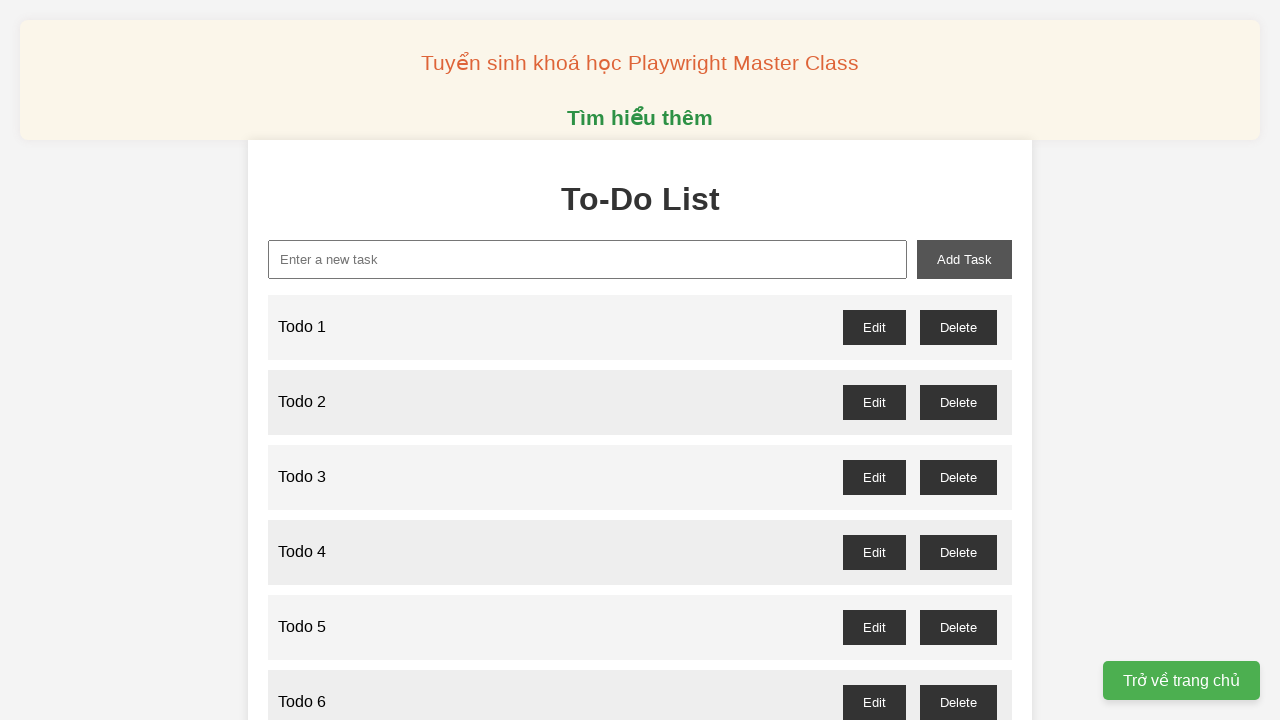

Filled task input field with 'Todo 17' on xpath=//input[@id='new-task']
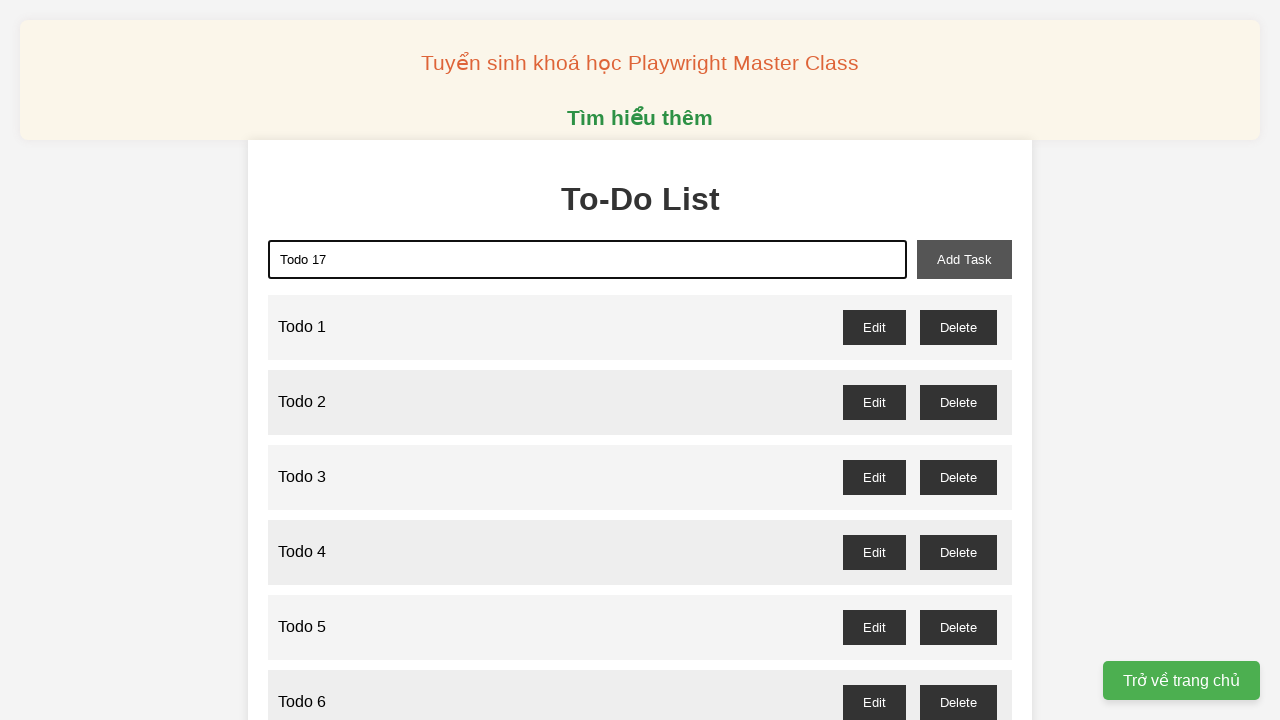

Clicked Add Task button for task 17 at (964, 259) on xpath=//button[@id='add-task']
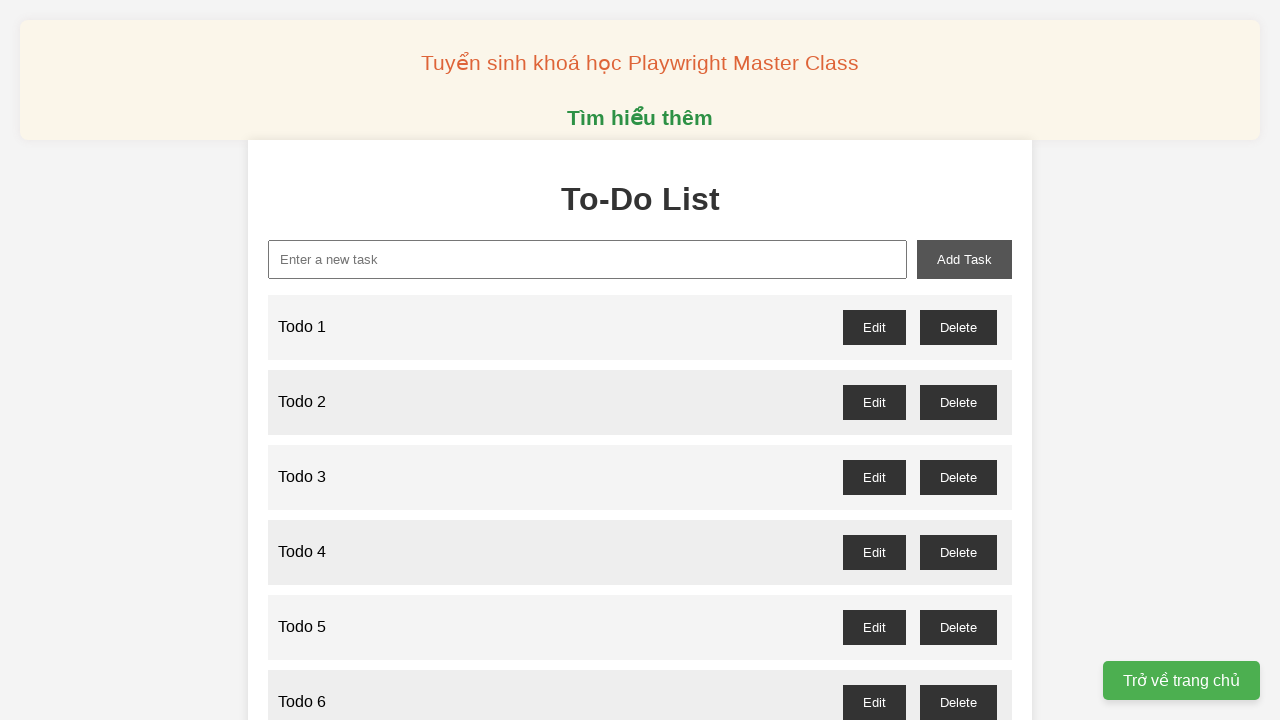

Filled task input field with 'Todo 18' on xpath=//input[@id='new-task']
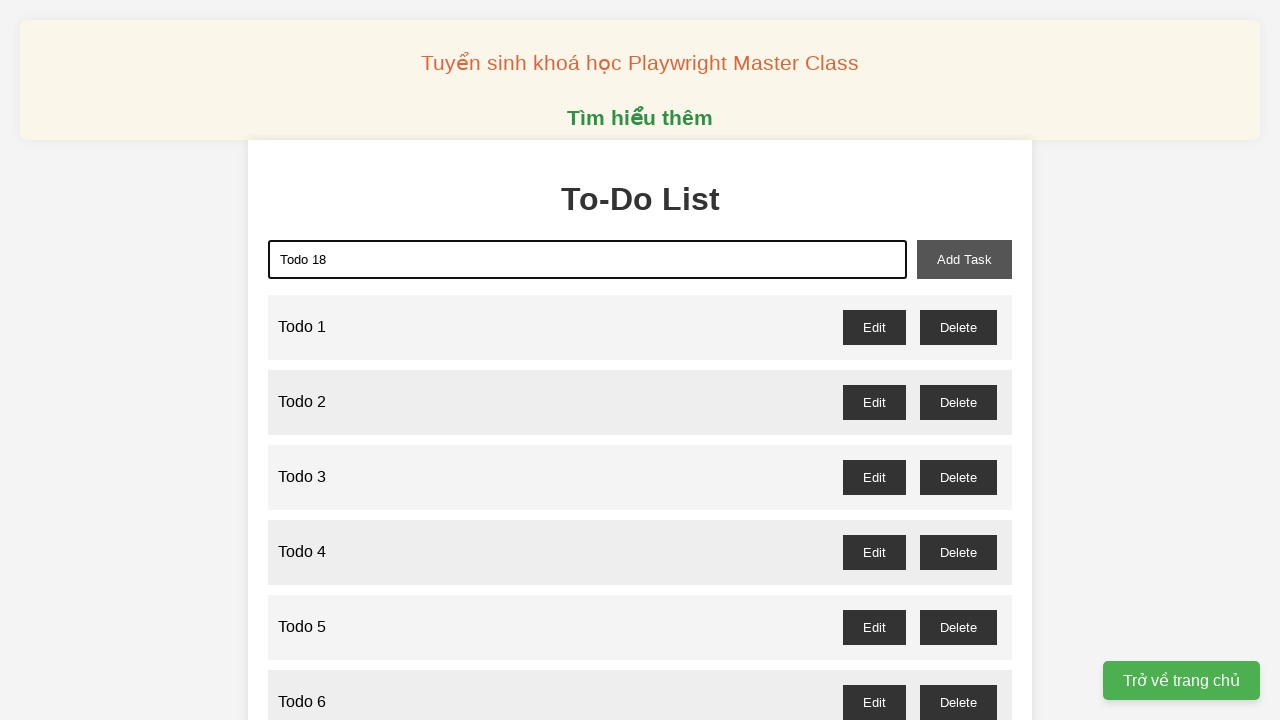

Clicked Add Task button for task 18 at (964, 259) on xpath=//button[@id='add-task']
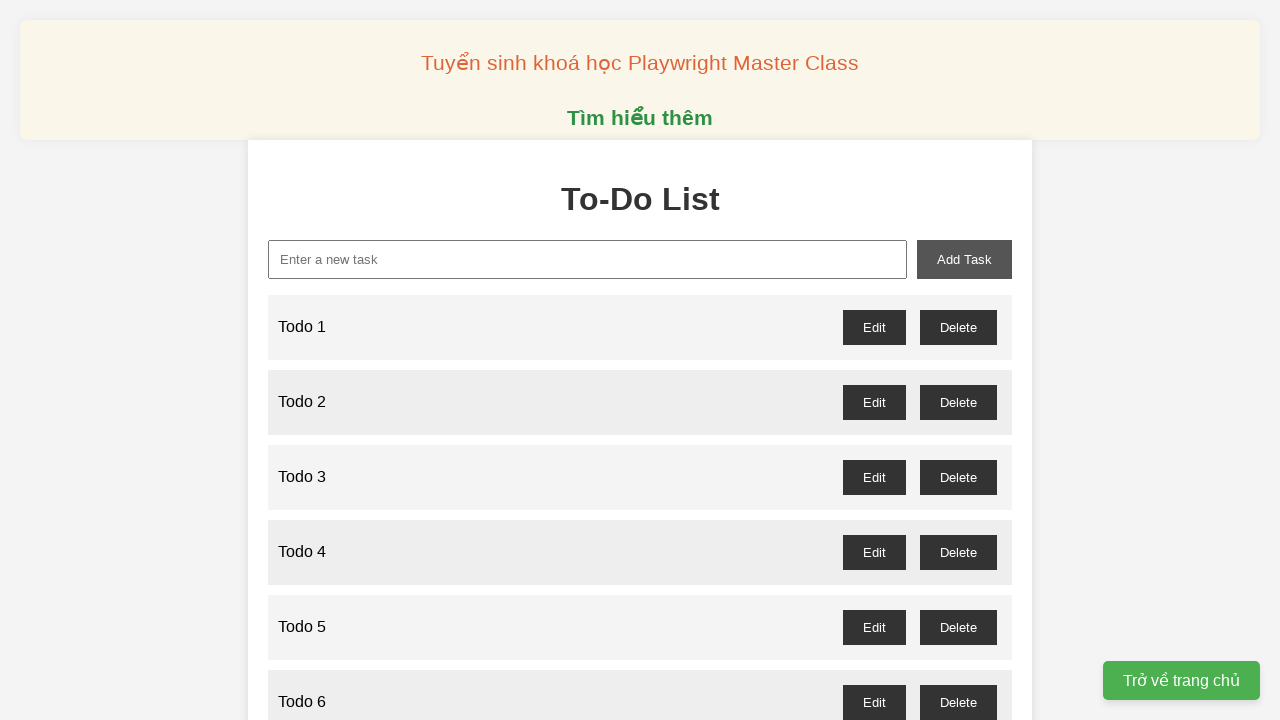

Filled task input field with 'Todo 19' on xpath=//input[@id='new-task']
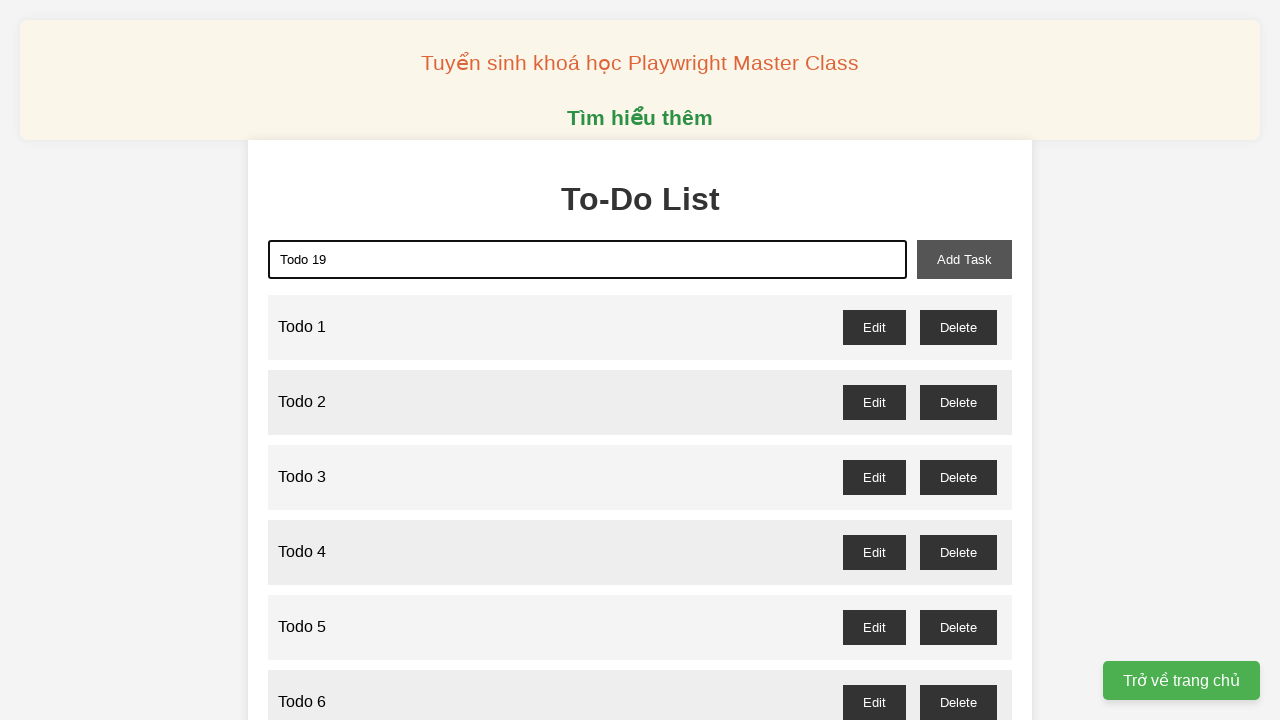

Clicked Add Task button for task 19 at (964, 259) on xpath=//button[@id='add-task']
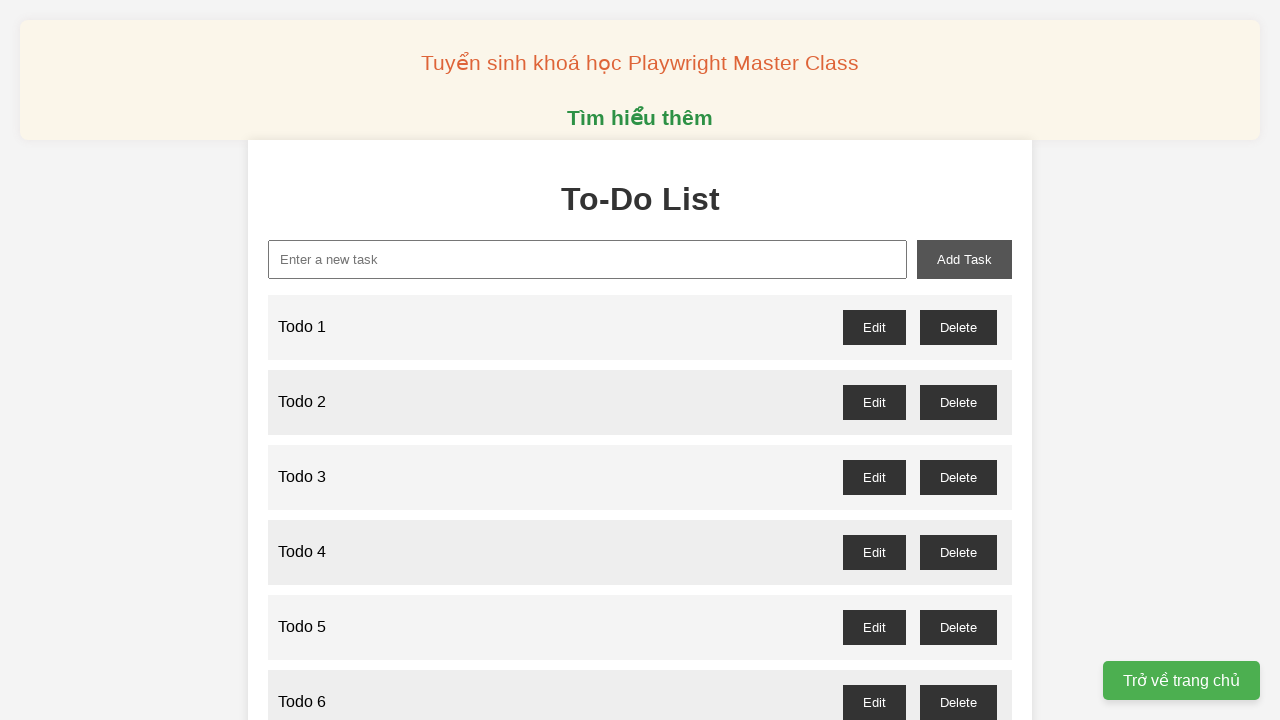

Filled task input field with 'Todo 20' on xpath=//input[@id='new-task']
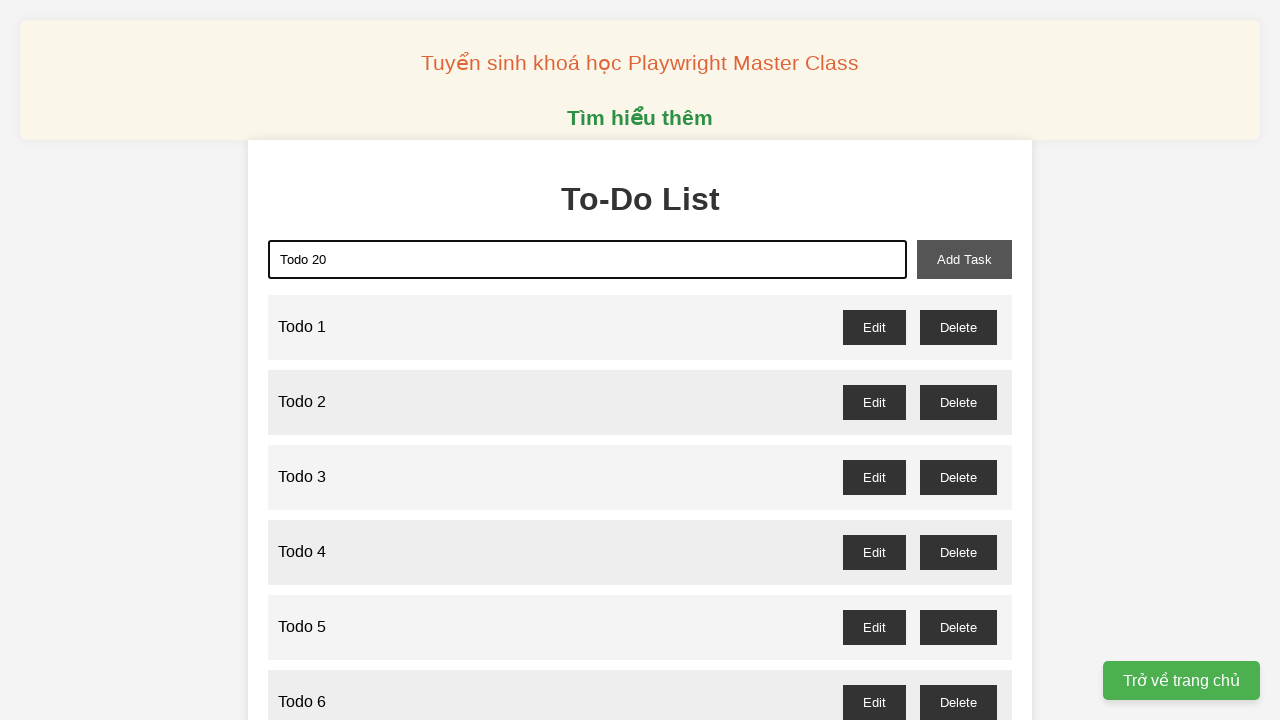

Clicked Add Task button for task 20 at (964, 259) on xpath=//button[@id='add-task']
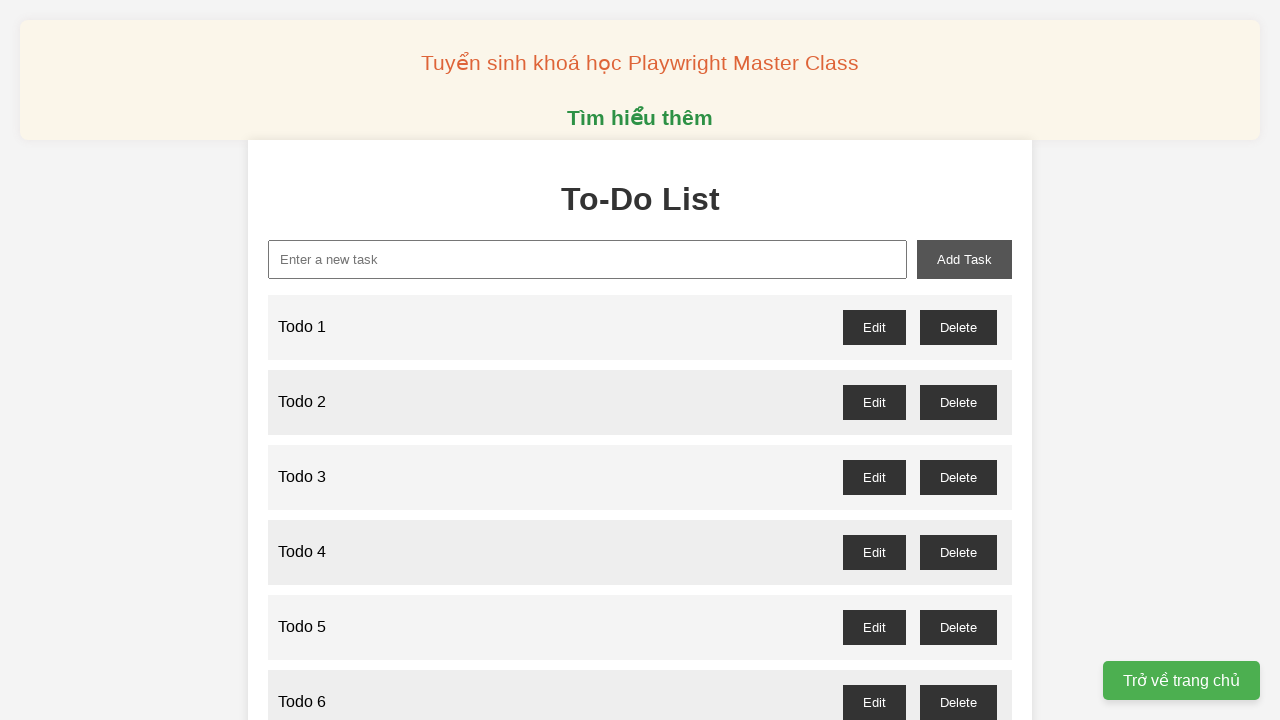

Filled task input field with 'Todo 21' on xpath=//input[@id='new-task']
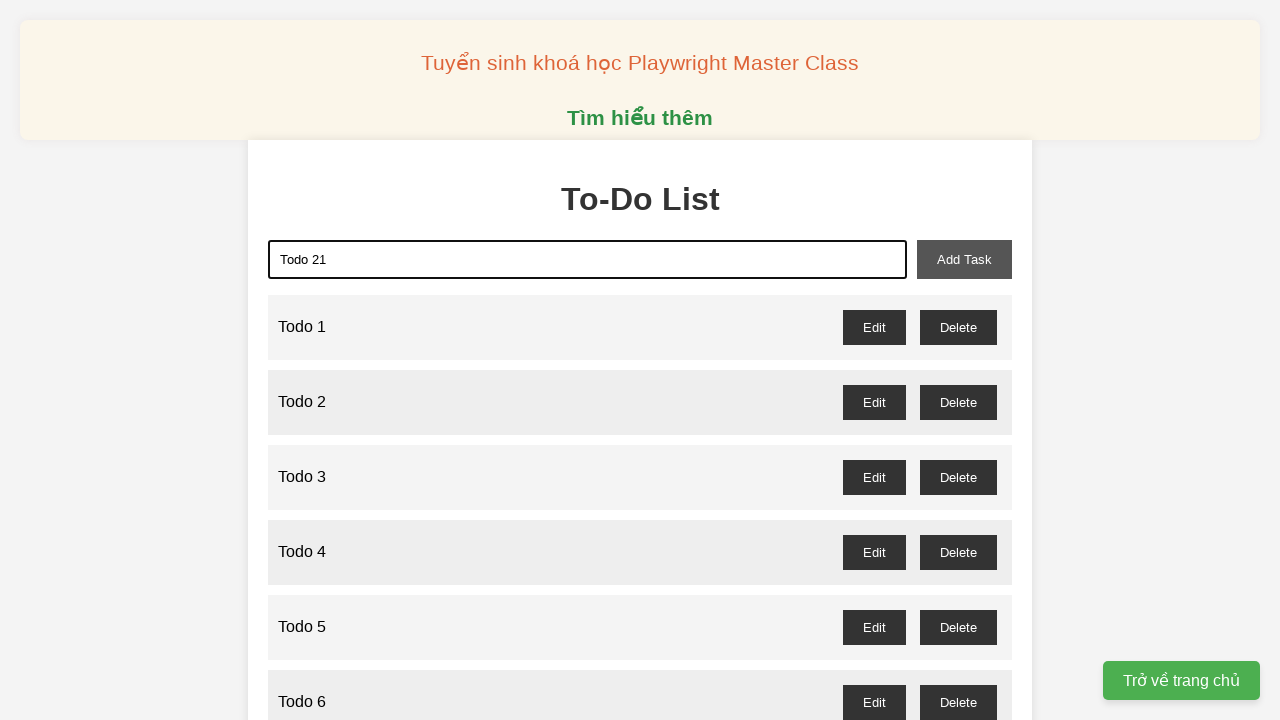

Clicked Add Task button for task 21 at (964, 259) on xpath=//button[@id='add-task']
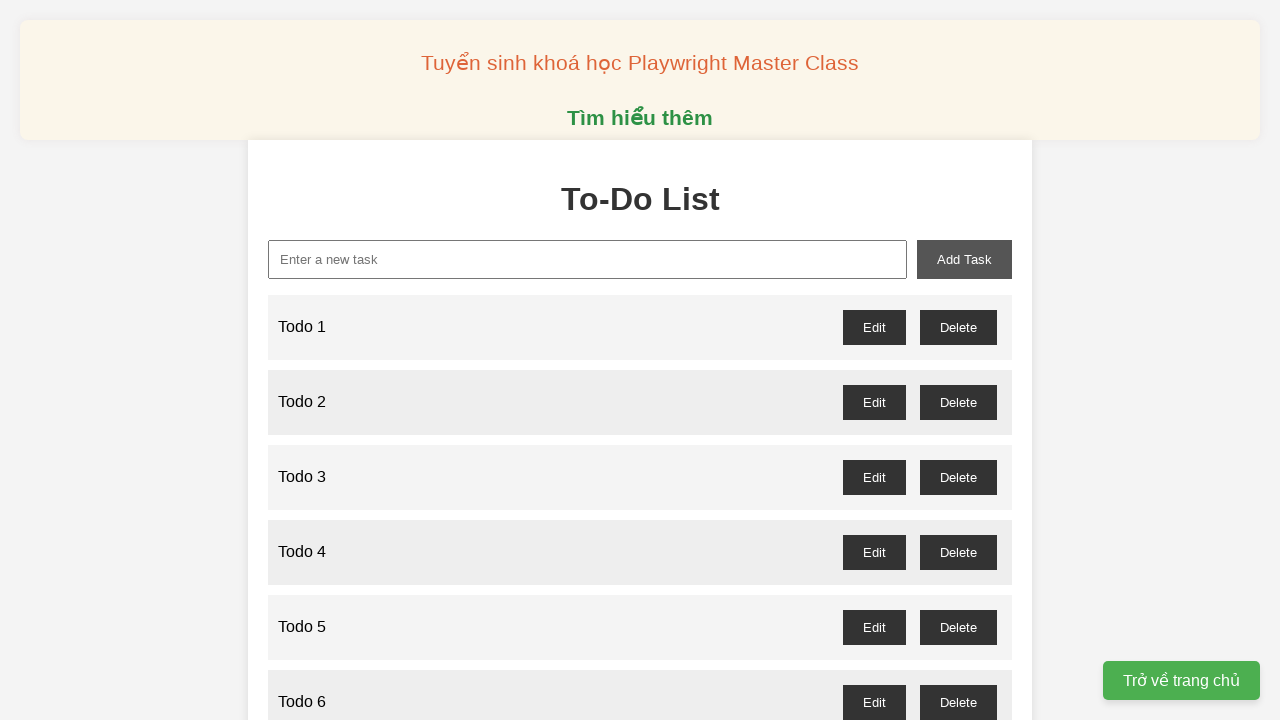

Filled task input field with 'Todo 22' on xpath=//input[@id='new-task']
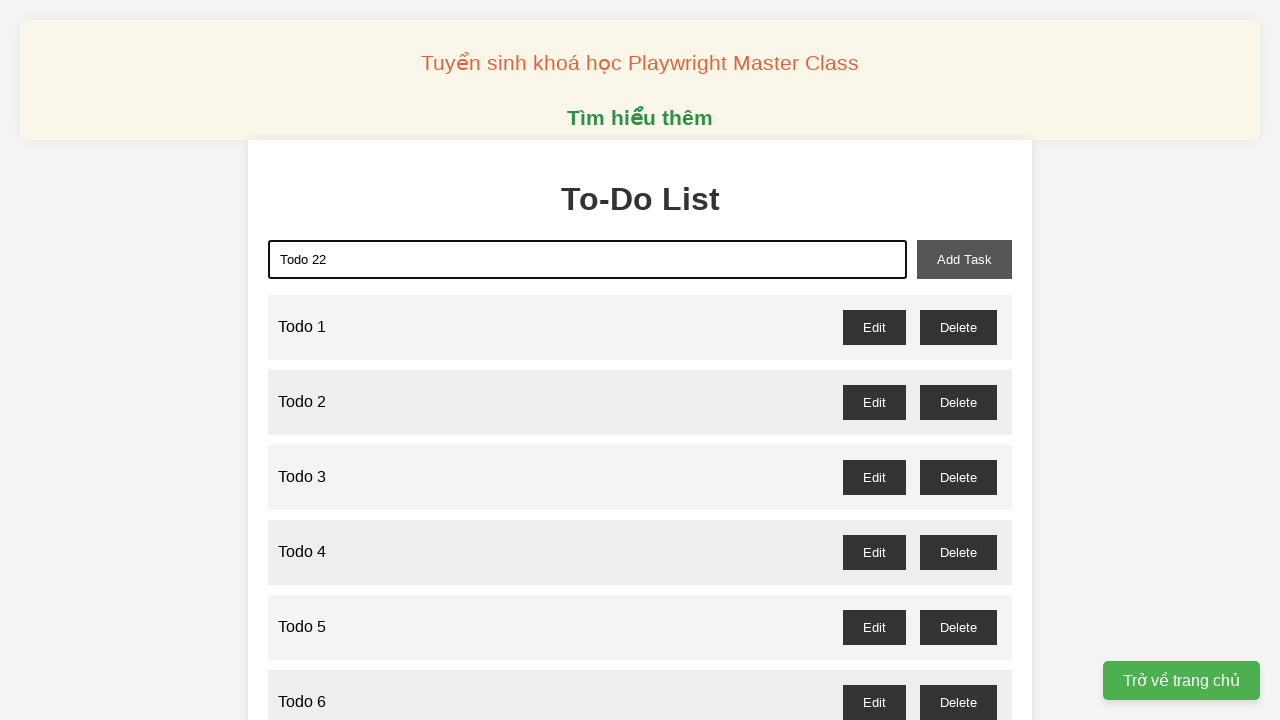

Clicked Add Task button for task 22 at (964, 259) on xpath=//button[@id='add-task']
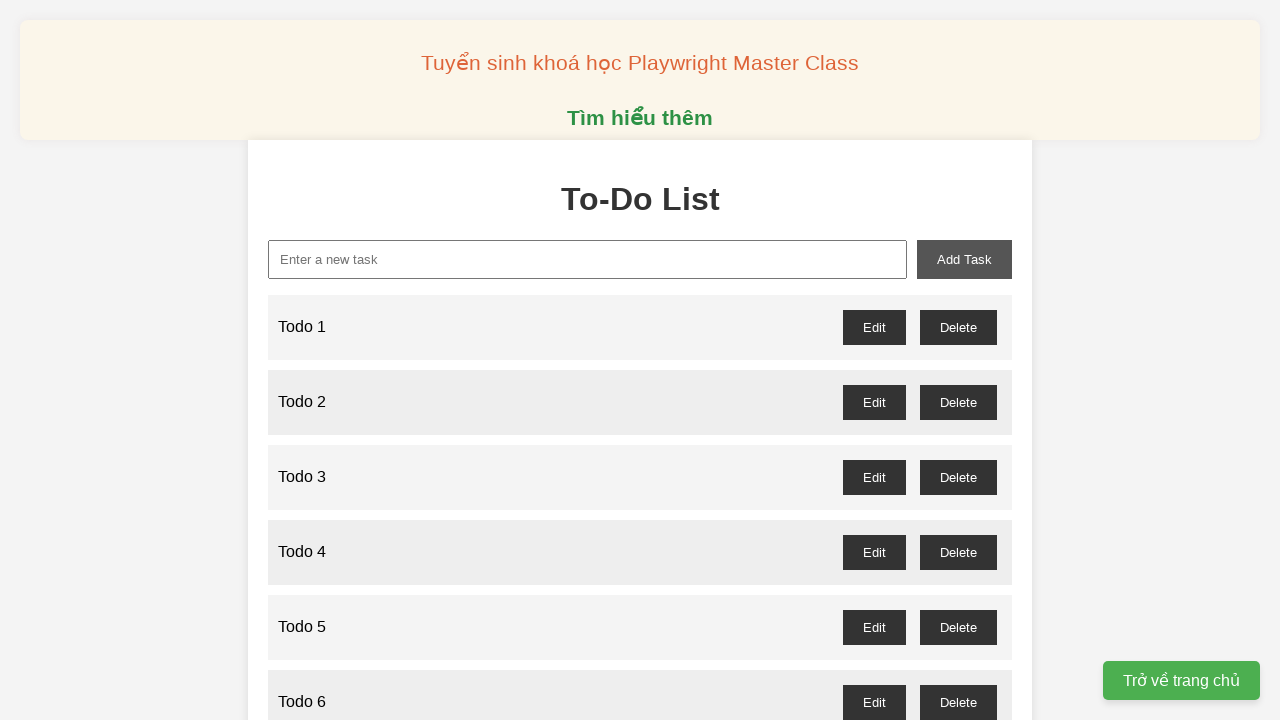

Filled task input field with 'Todo 23' on xpath=//input[@id='new-task']
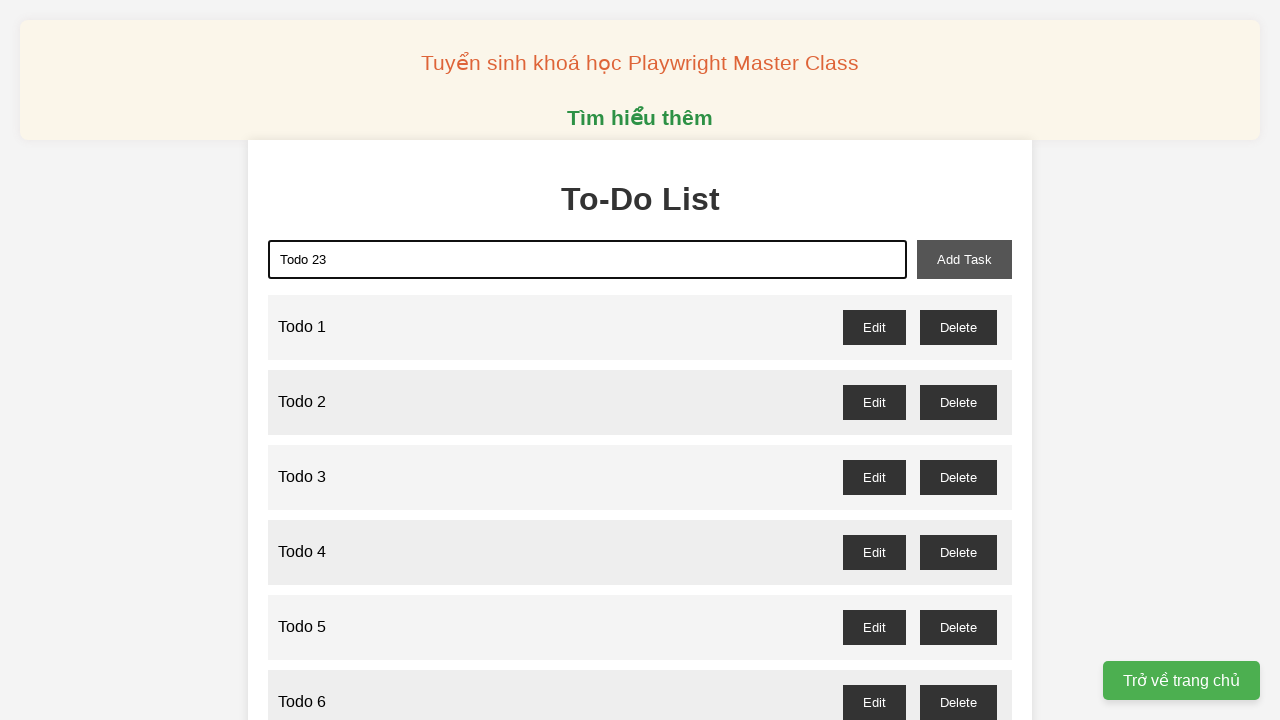

Clicked Add Task button for task 23 at (964, 259) on xpath=//button[@id='add-task']
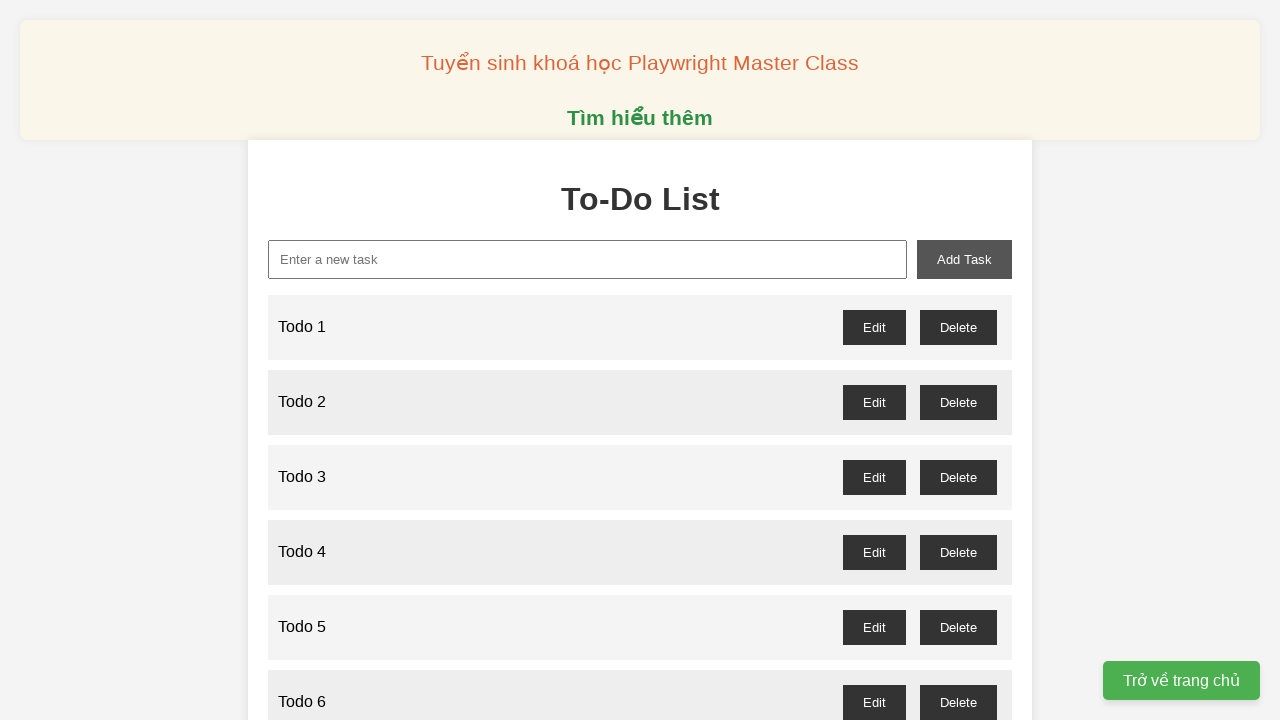

Filled task input field with 'Todo 24' on xpath=//input[@id='new-task']
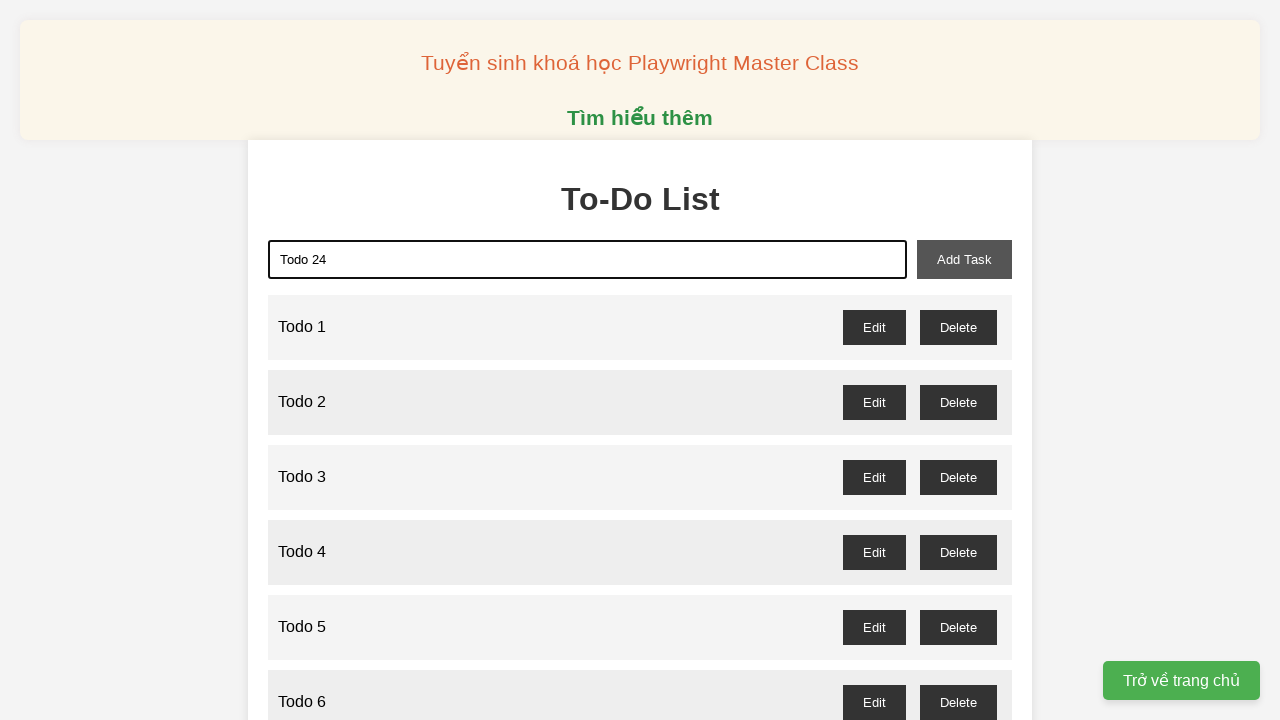

Clicked Add Task button for task 24 at (964, 259) on xpath=//button[@id='add-task']
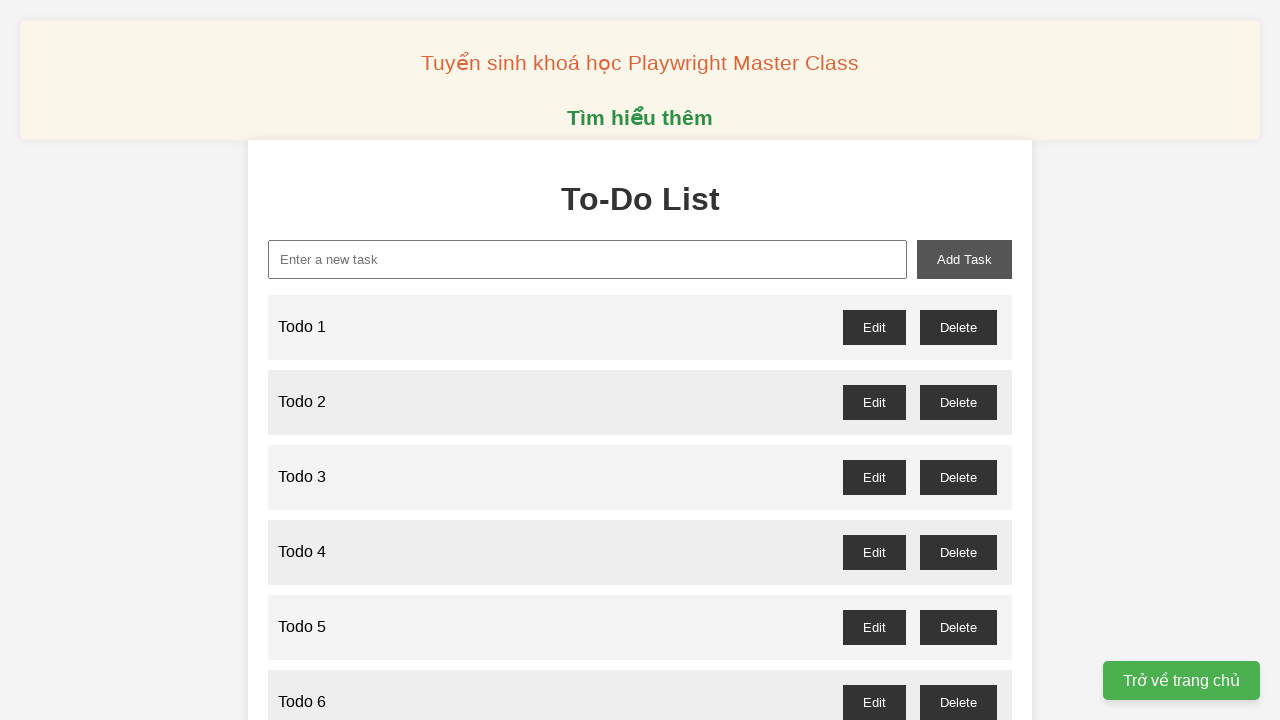

Filled task input field with 'Todo 25' on xpath=//input[@id='new-task']
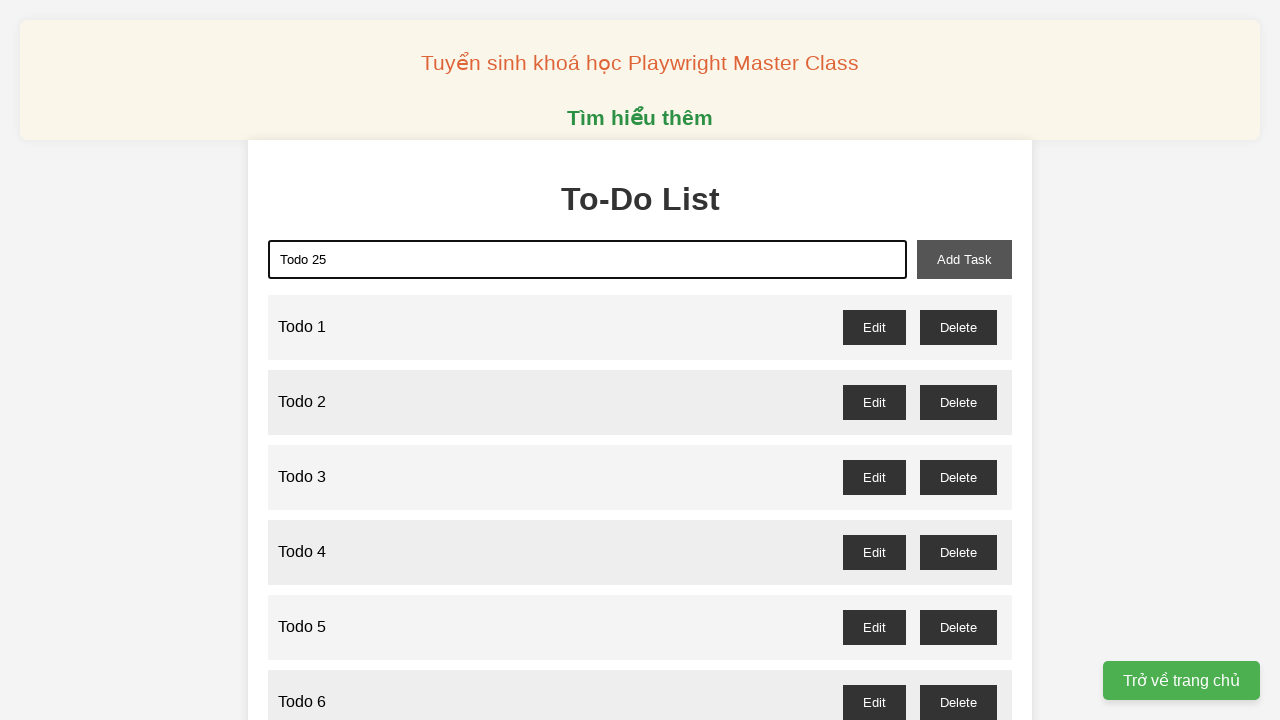

Clicked Add Task button for task 25 at (964, 259) on xpath=//button[@id='add-task']
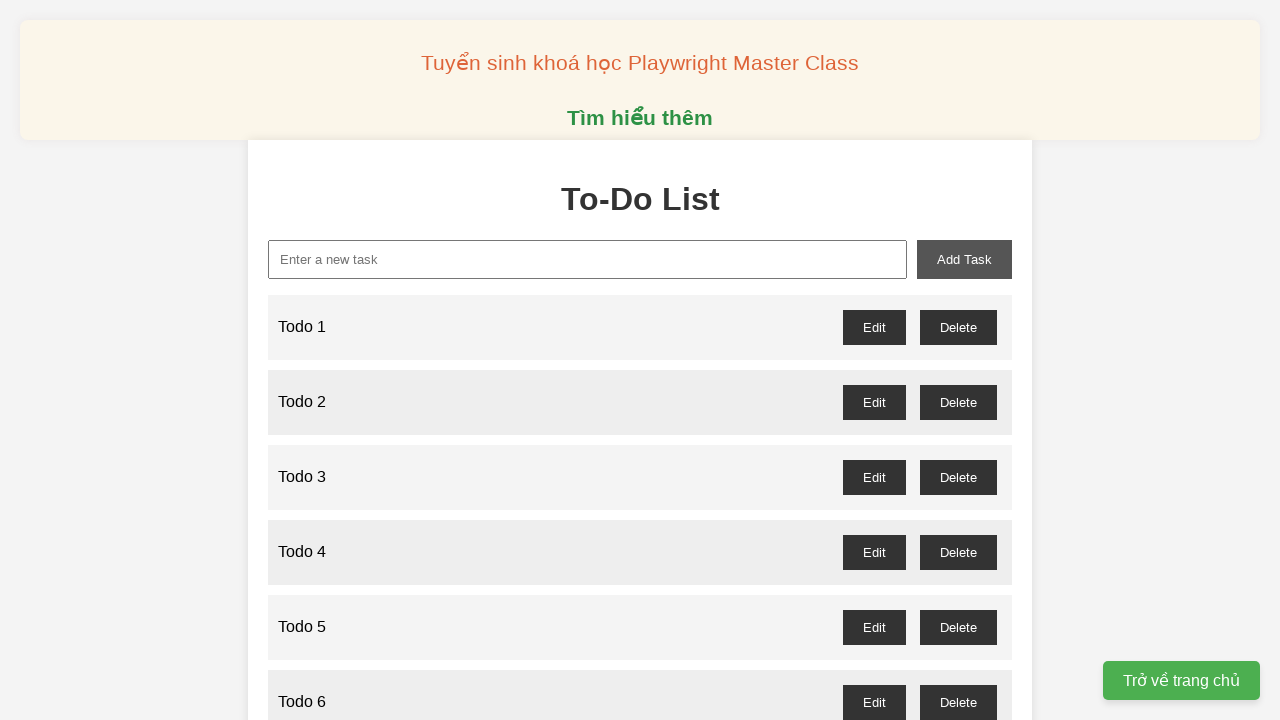

Filled task input field with 'Todo 26' on xpath=//input[@id='new-task']
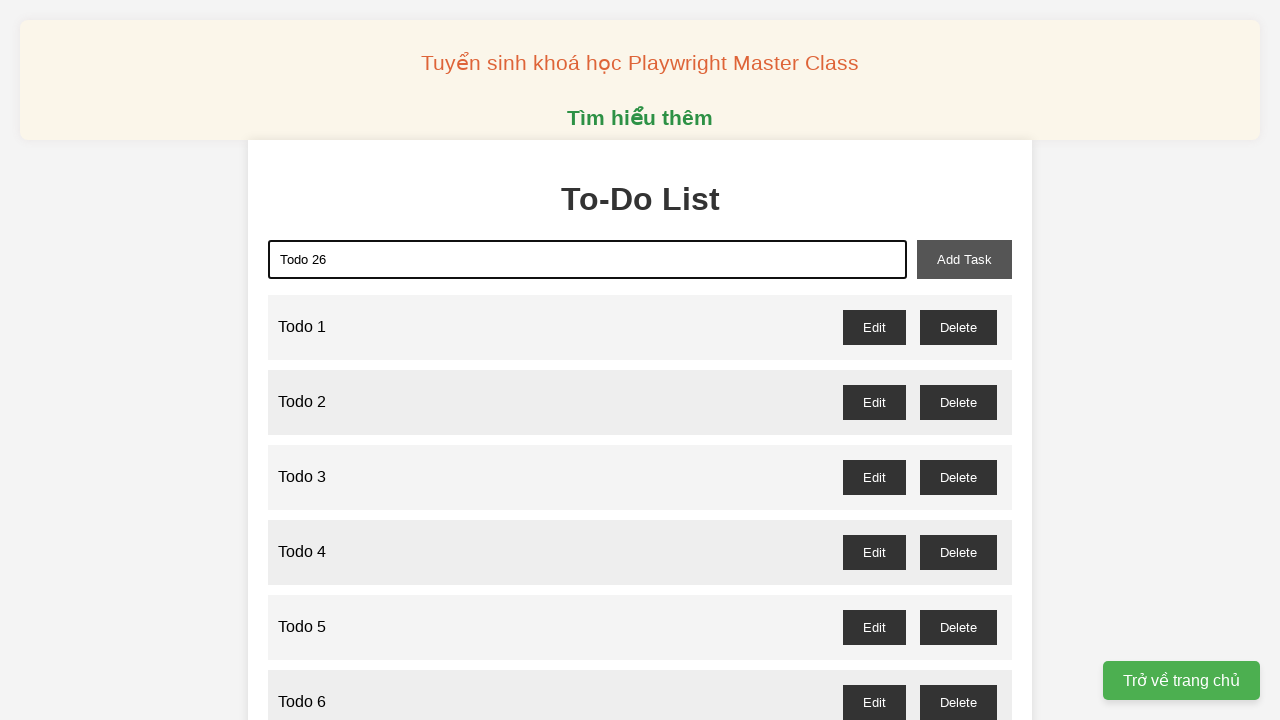

Clicked Add Task button for task 26 at (964, 259) on xpath=//button[@id='add-task']
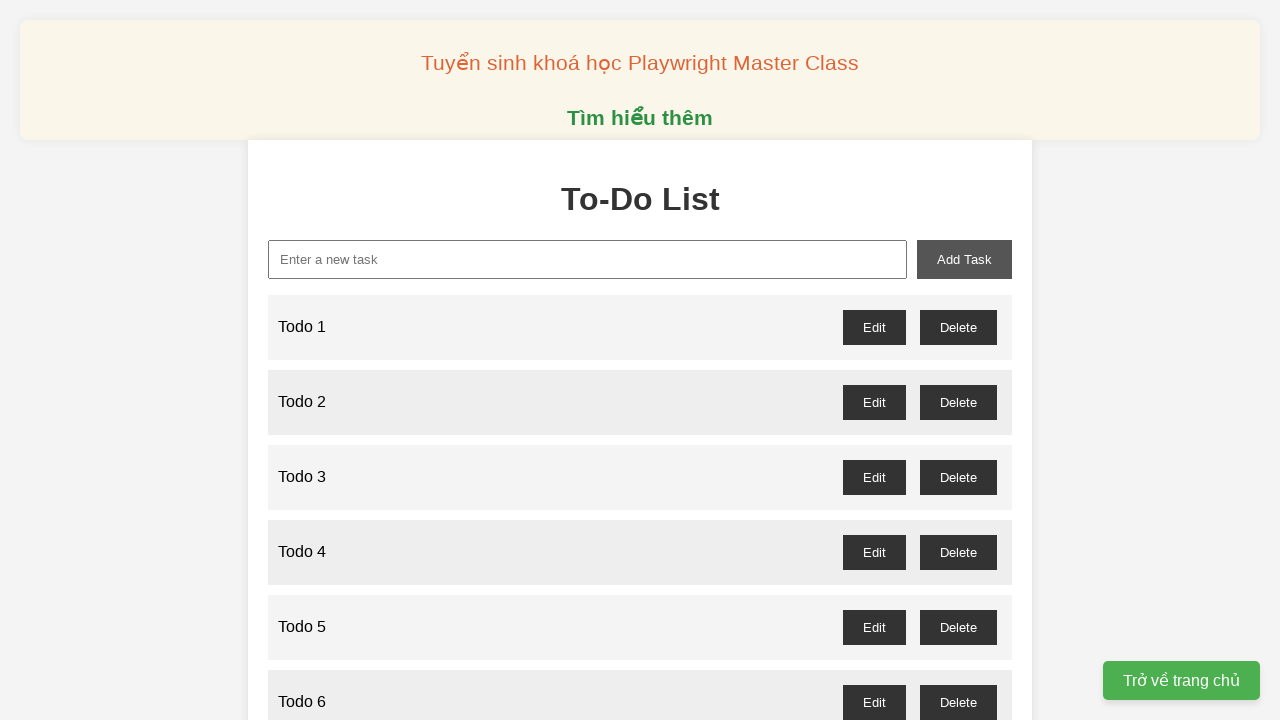

Filled task input field with 'Todo 27' on xpath=//input[@id='new-task']
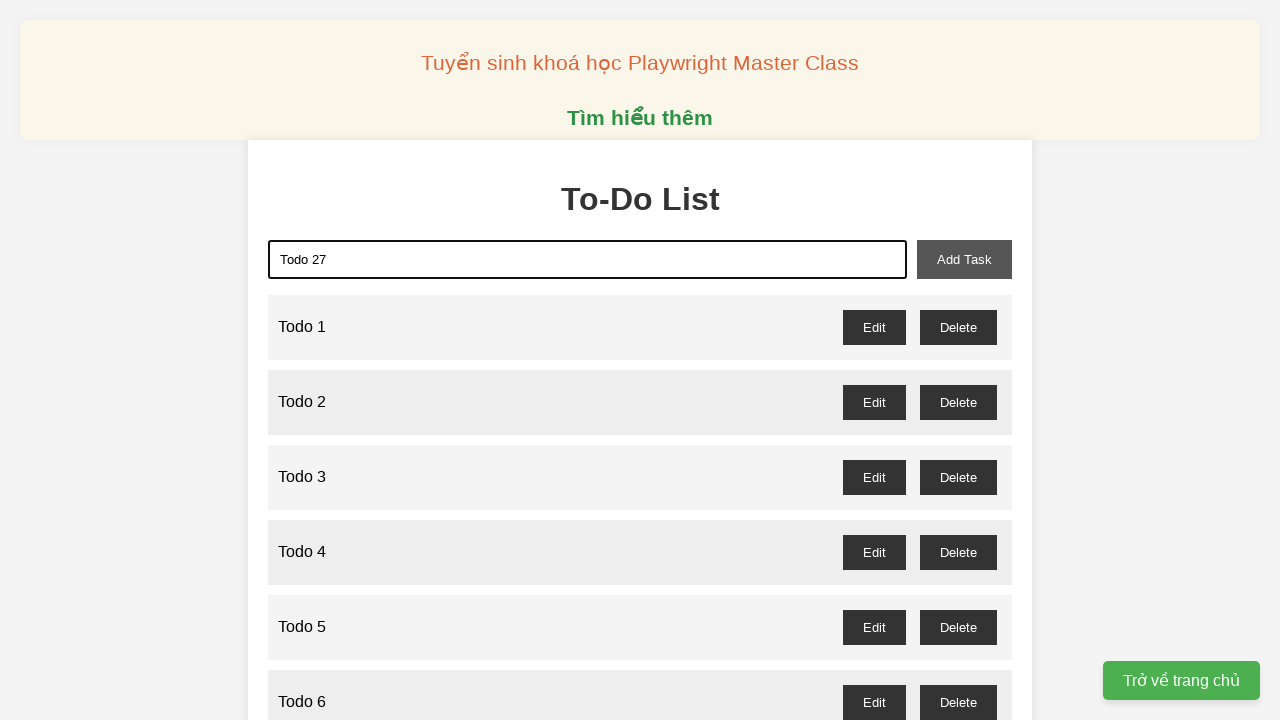

Clicked Add Task button for task 27 at (964, 259) on xpath=//button[@id='add-task']
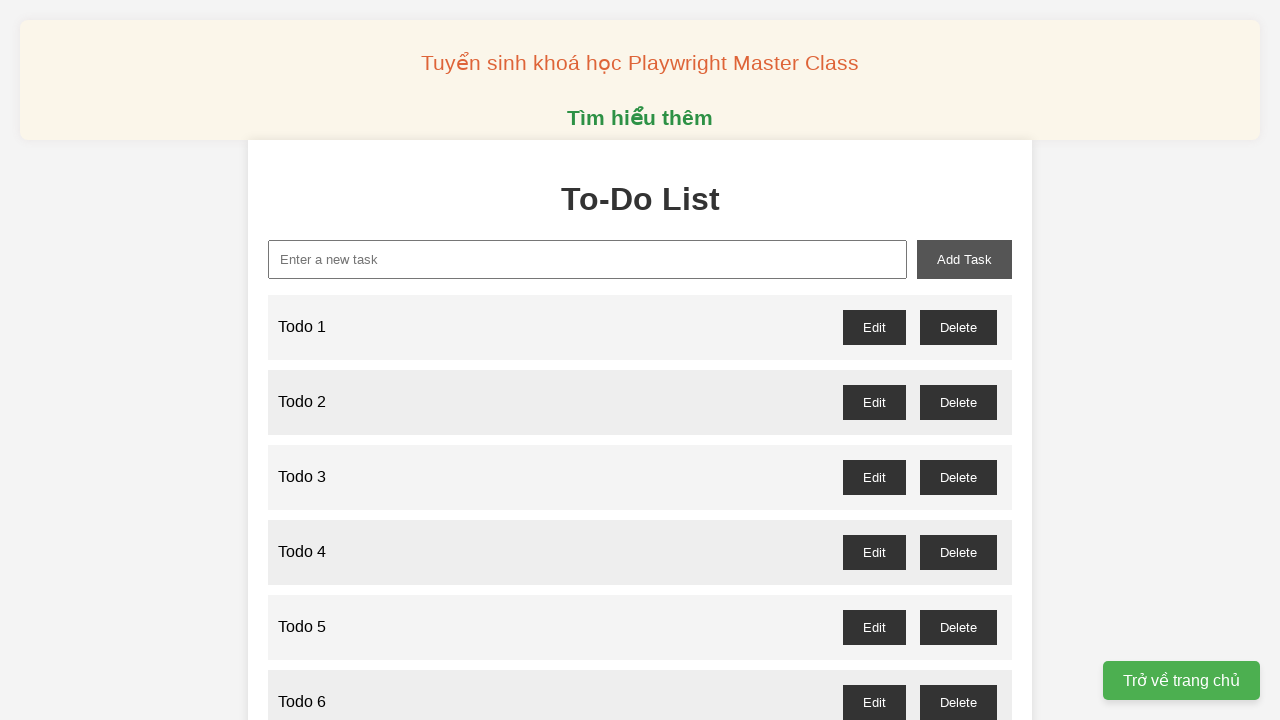

Filled task input field with 'Todo 28' on xpath=//input[@id='new-task']
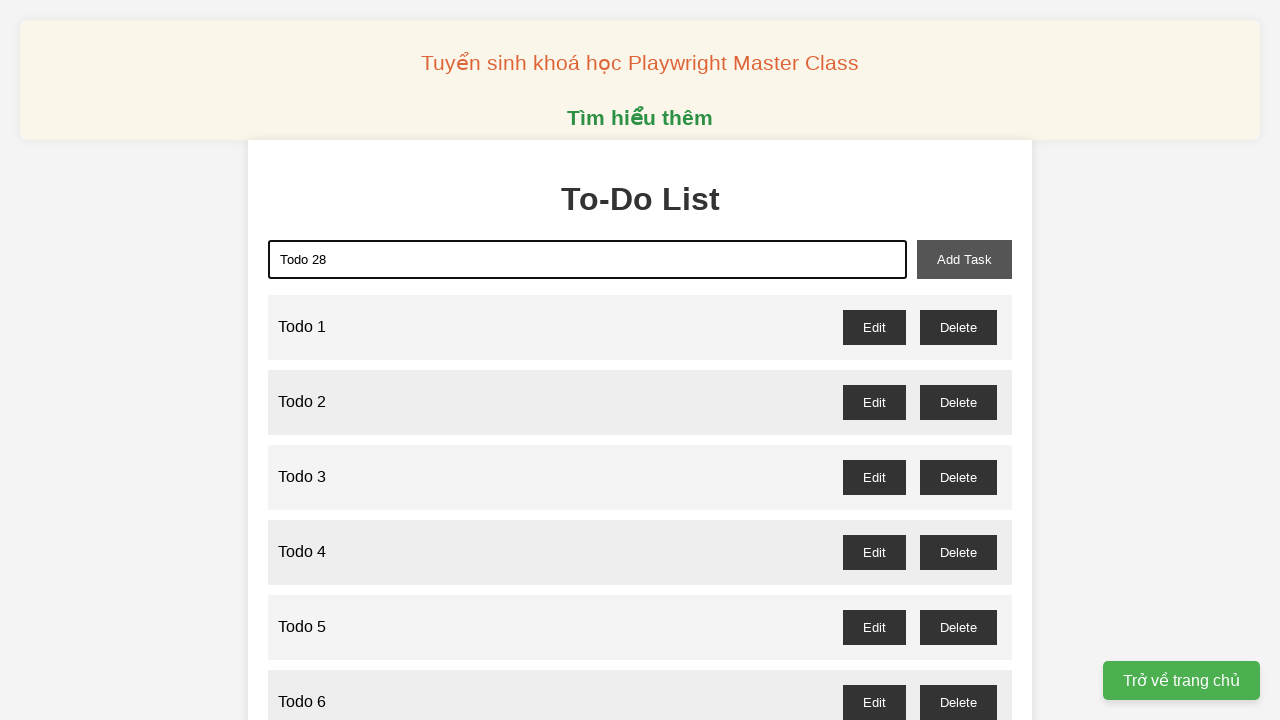

Clicked Add Task button for task 28 at (964, 259) on xpath=//button[@id='add-task']
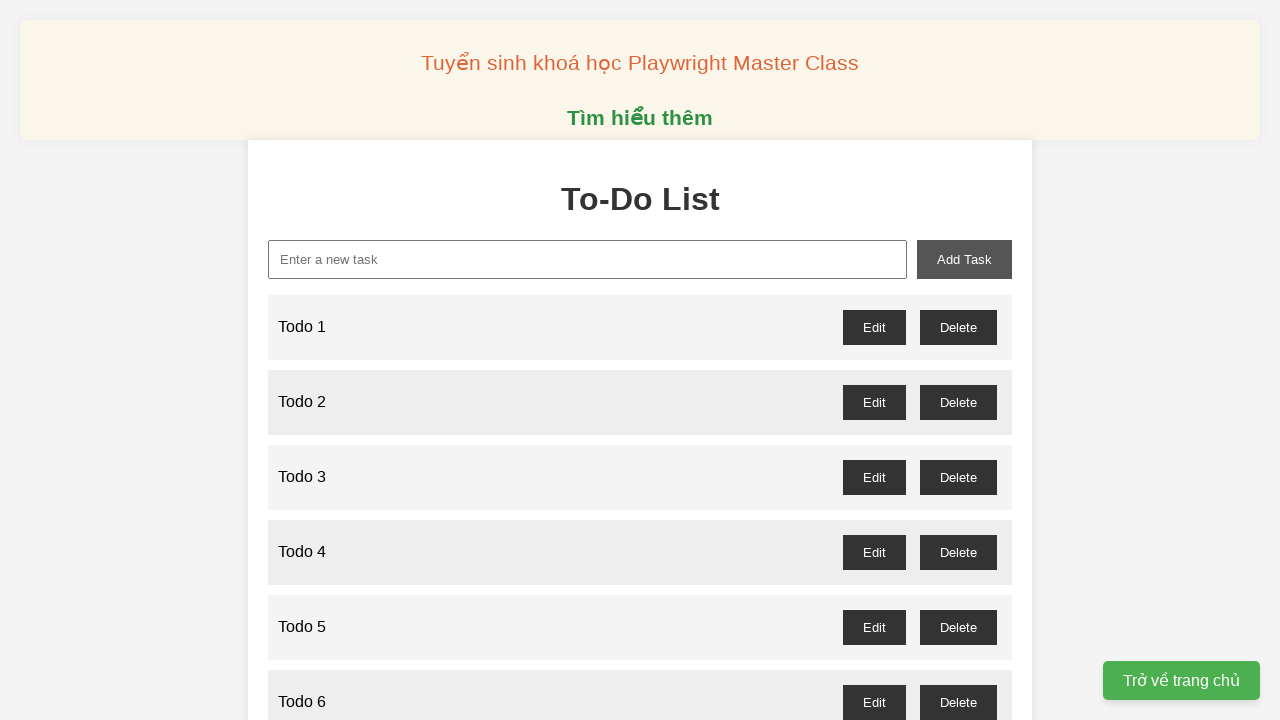

Filled task input field with 'Todo 29' on xpath=//input[@id='new-task']
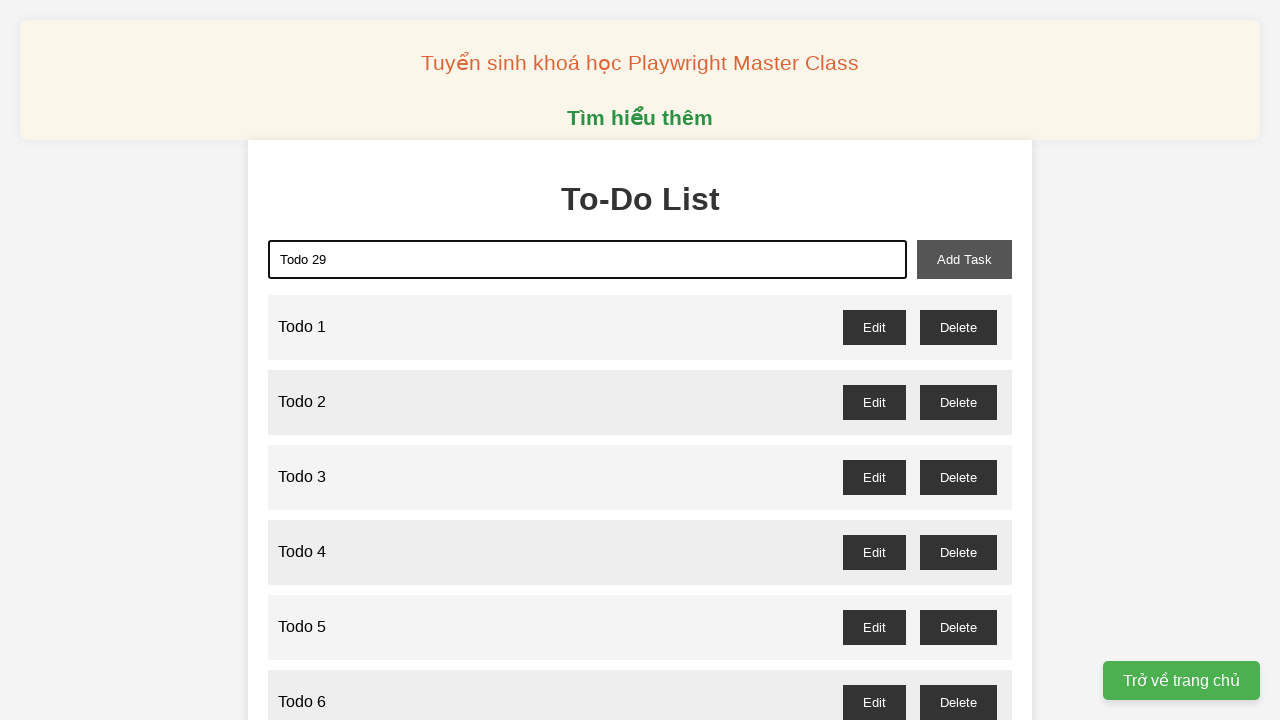

Clicked Add Task button for task 29 at (964, 259) on xpath=//button[@id='add-task']
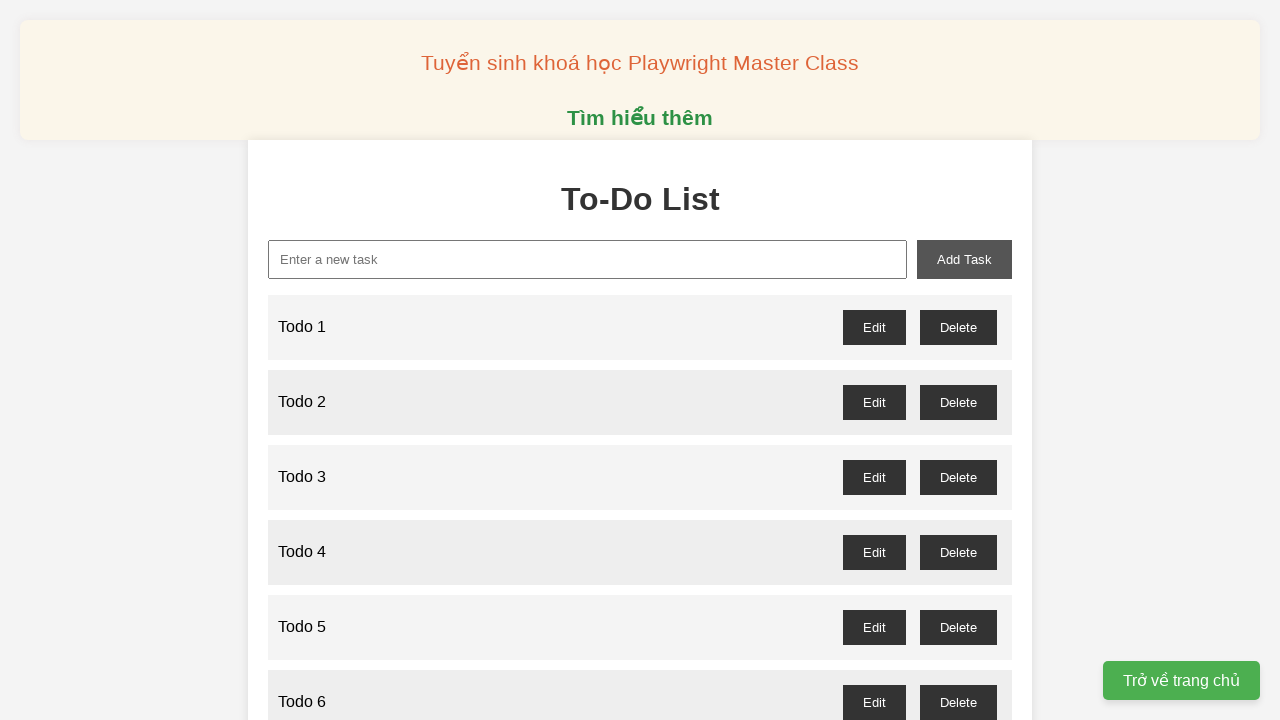

Filled task input field with 'Todo 30' on xpath=//input[@id='new-task']
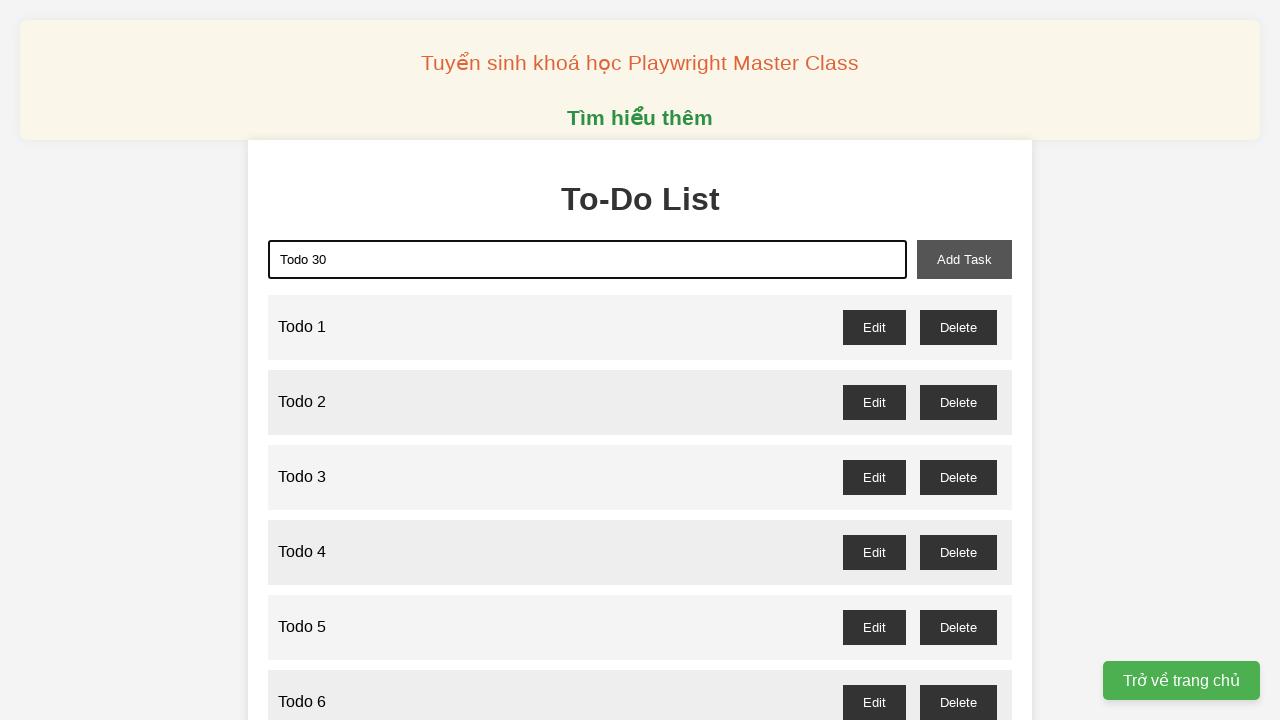

Clicked Add Task button for task 30 at (964, 259) on xpath=//button[@id='add-task']
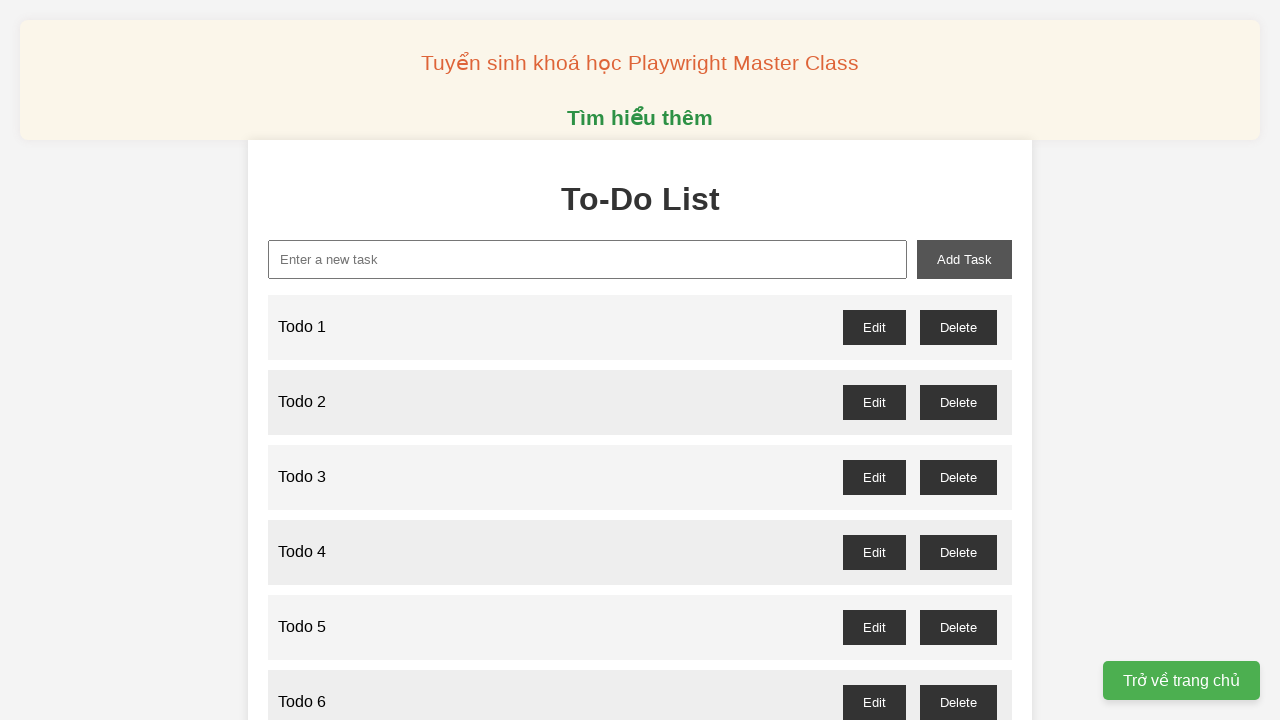

Filled task input field with 'Todo 31' on xpath=//input[@id='new-task']
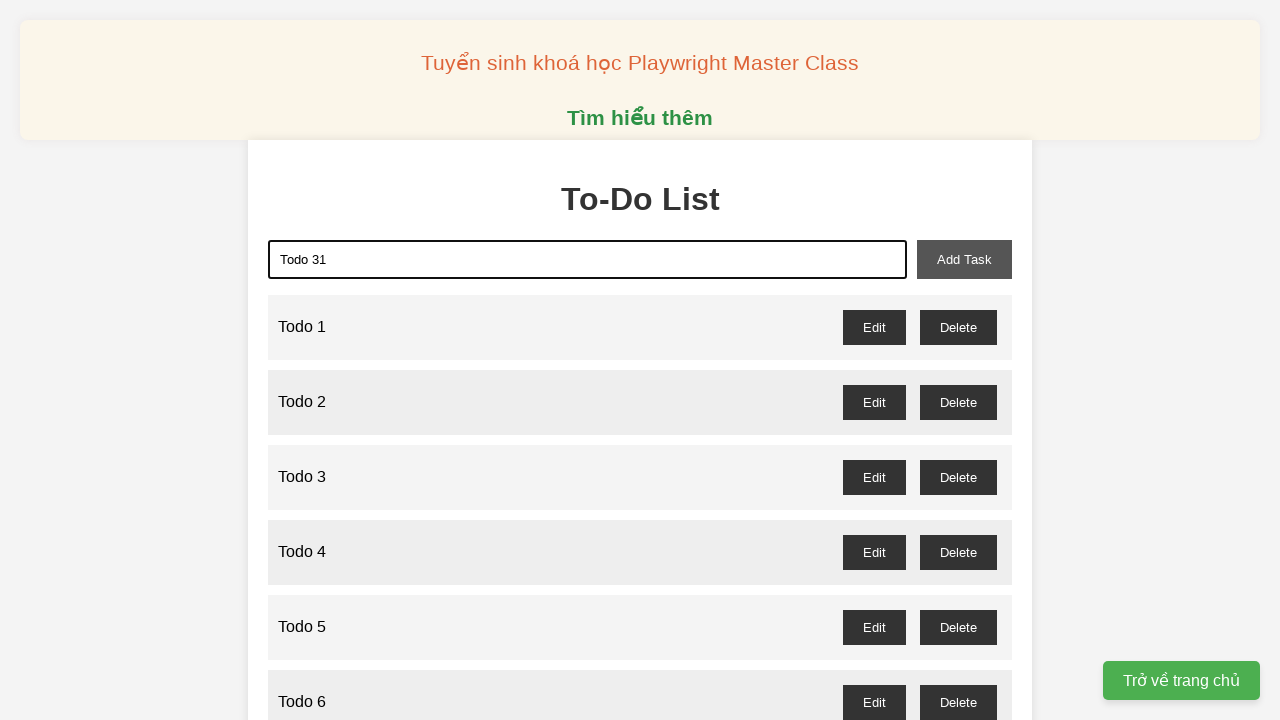

Clicked Add Task button for task 31 at (964, 259) on xpath=//button[@id='add-task']
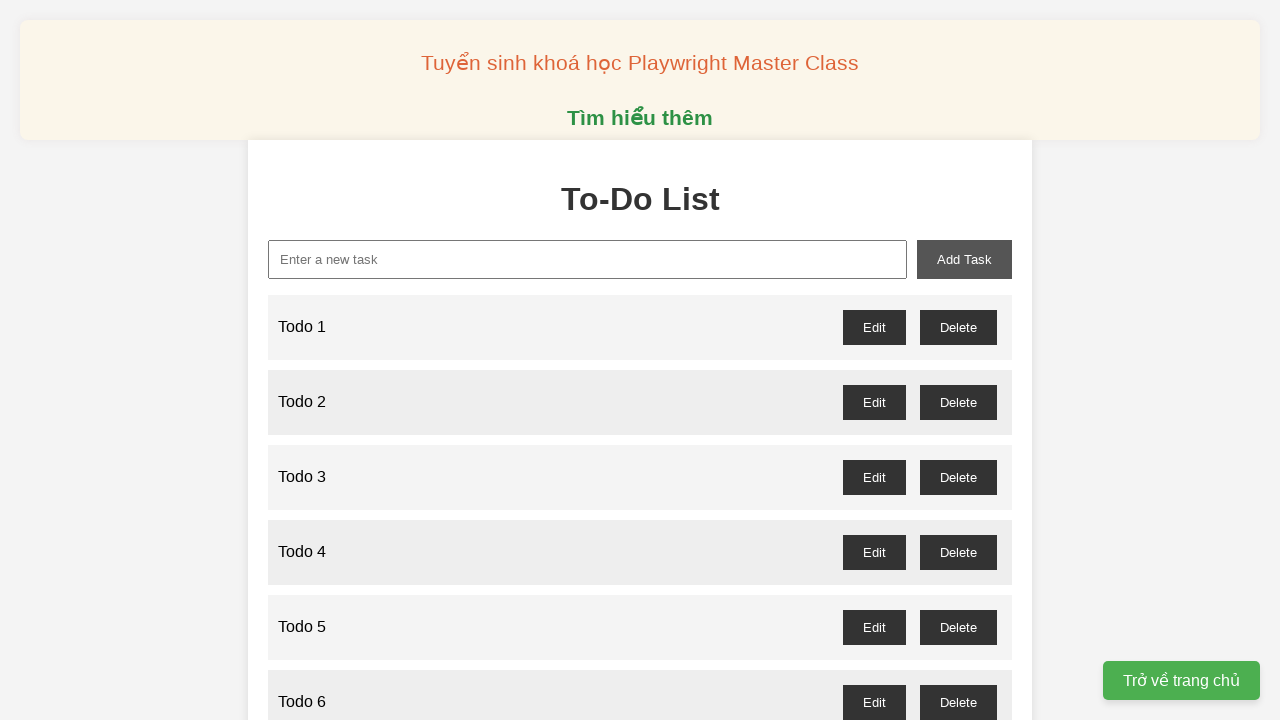

Filled task input field with 'Todo 32' on xpath=//input[@id='new-task']
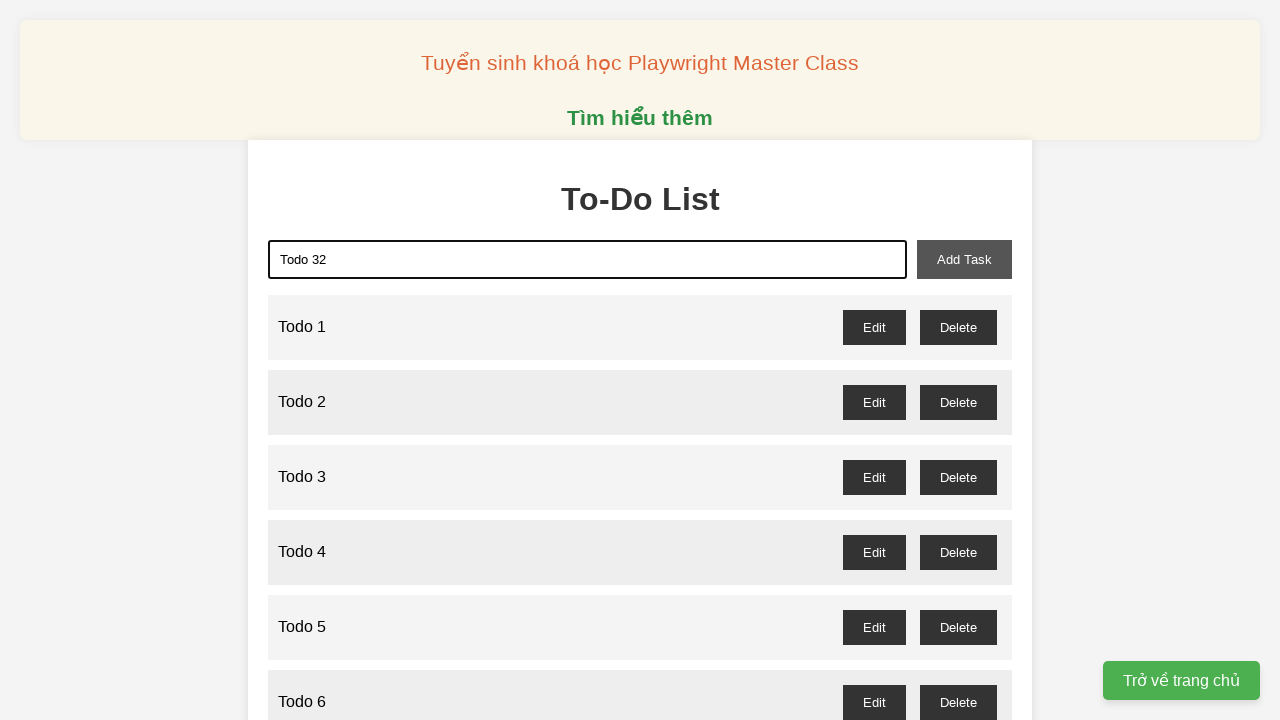

Clicked Add Task button for task 32 at (964, 259) on xpath=//button[@id='add-task']
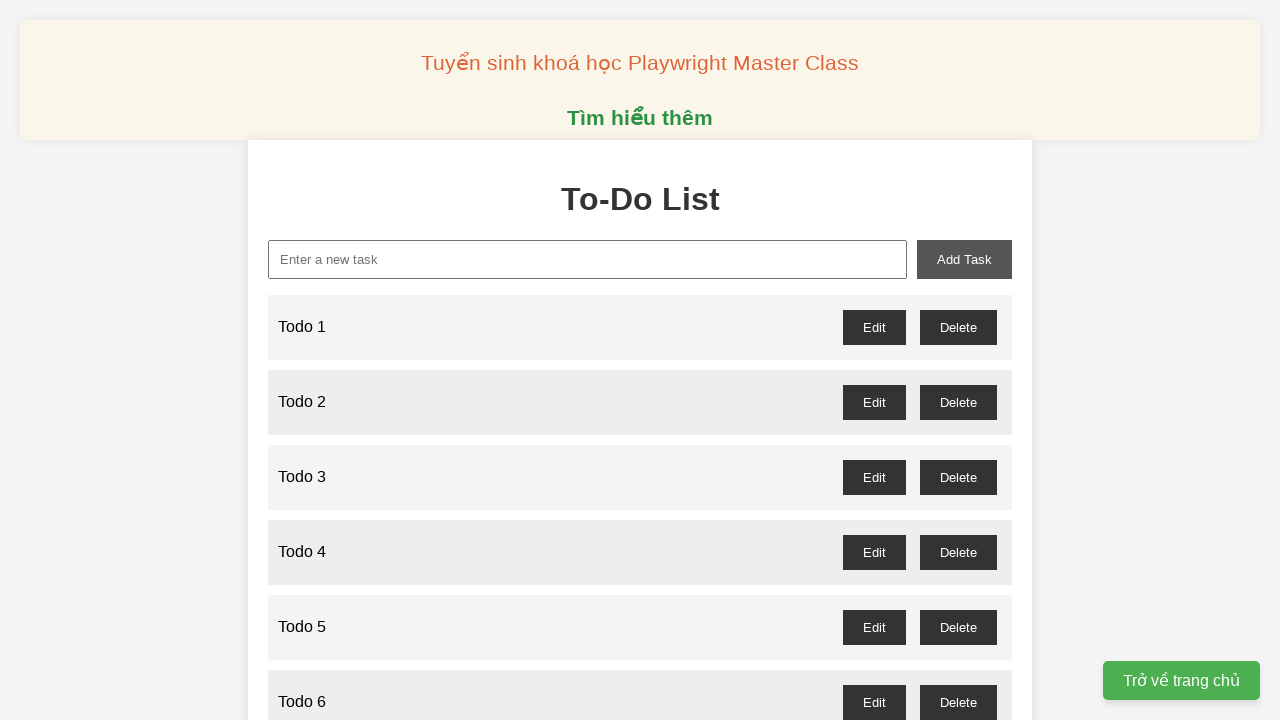

Filled task input field with 'Todo 33' on xpath=//input[@id='new-task']
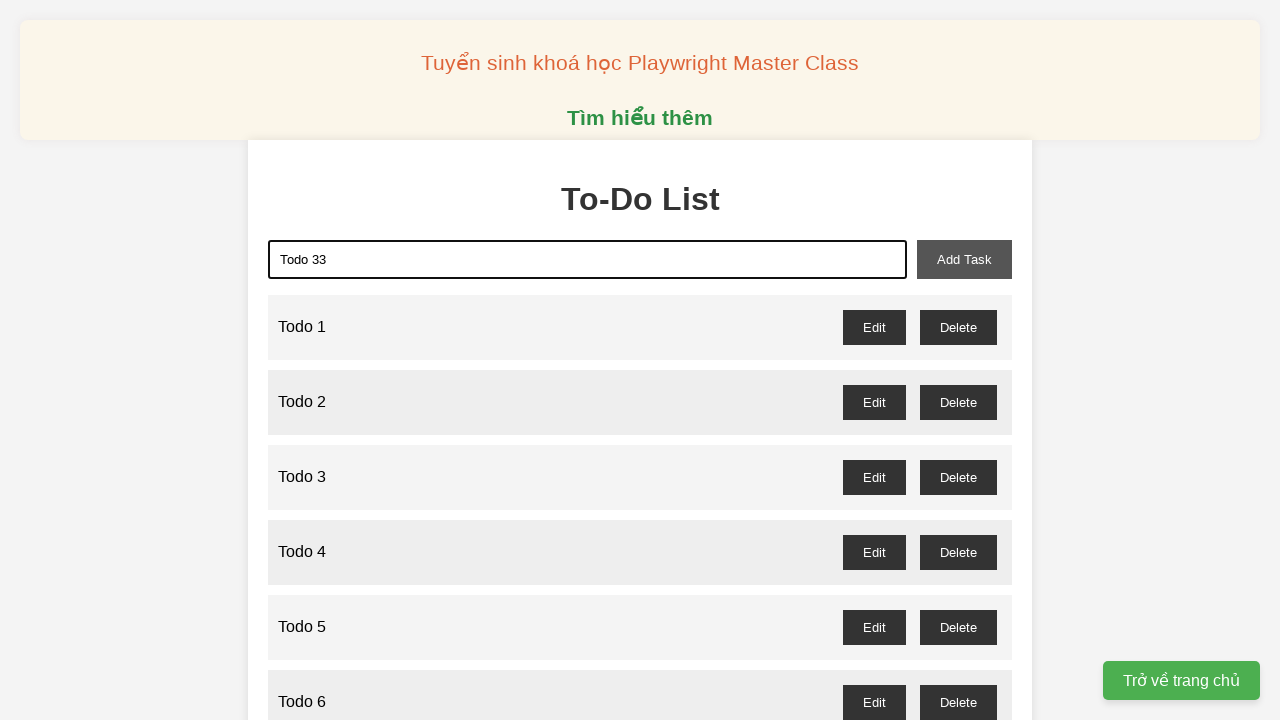

Clicked Add Task button for task 33 at (964, 259) on xpath=//button[@id='add-task']
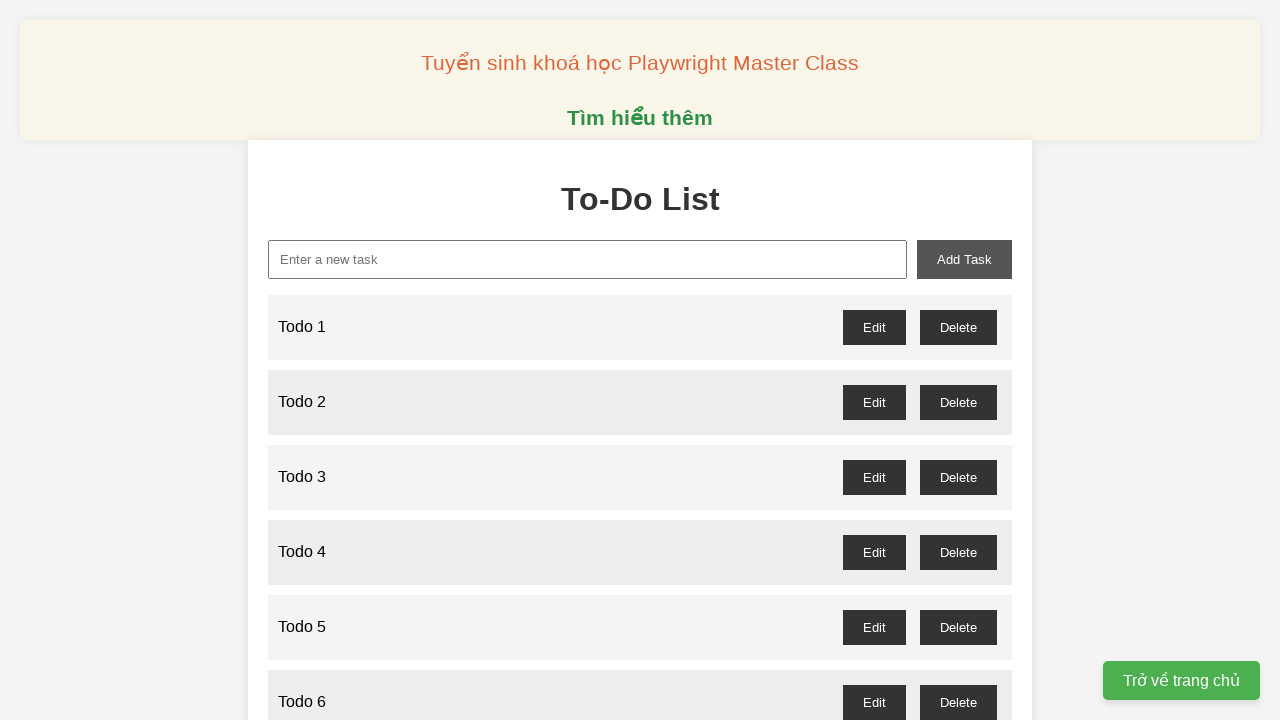

Filled task input field with 'Todo 34' on xpath=//input[@id='new-task']
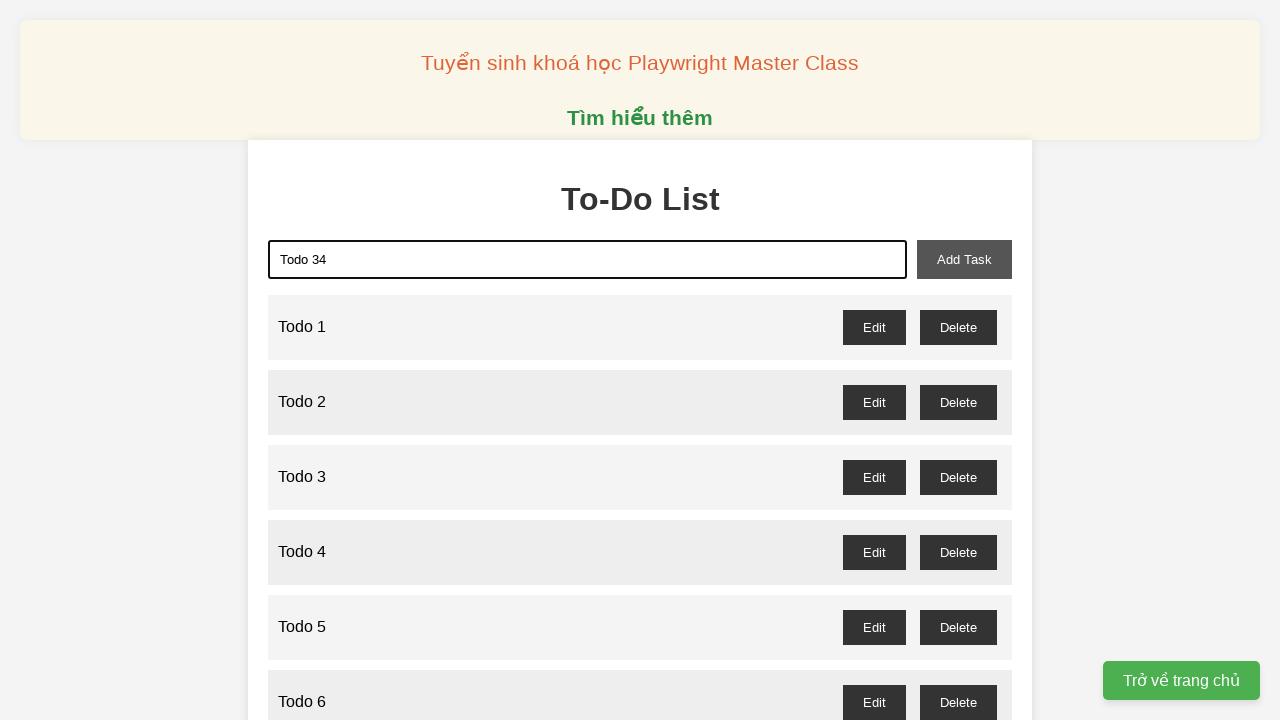

Clicked Add Task button for task 34 at (964, 259) on xpath=//button[@id='add-task']
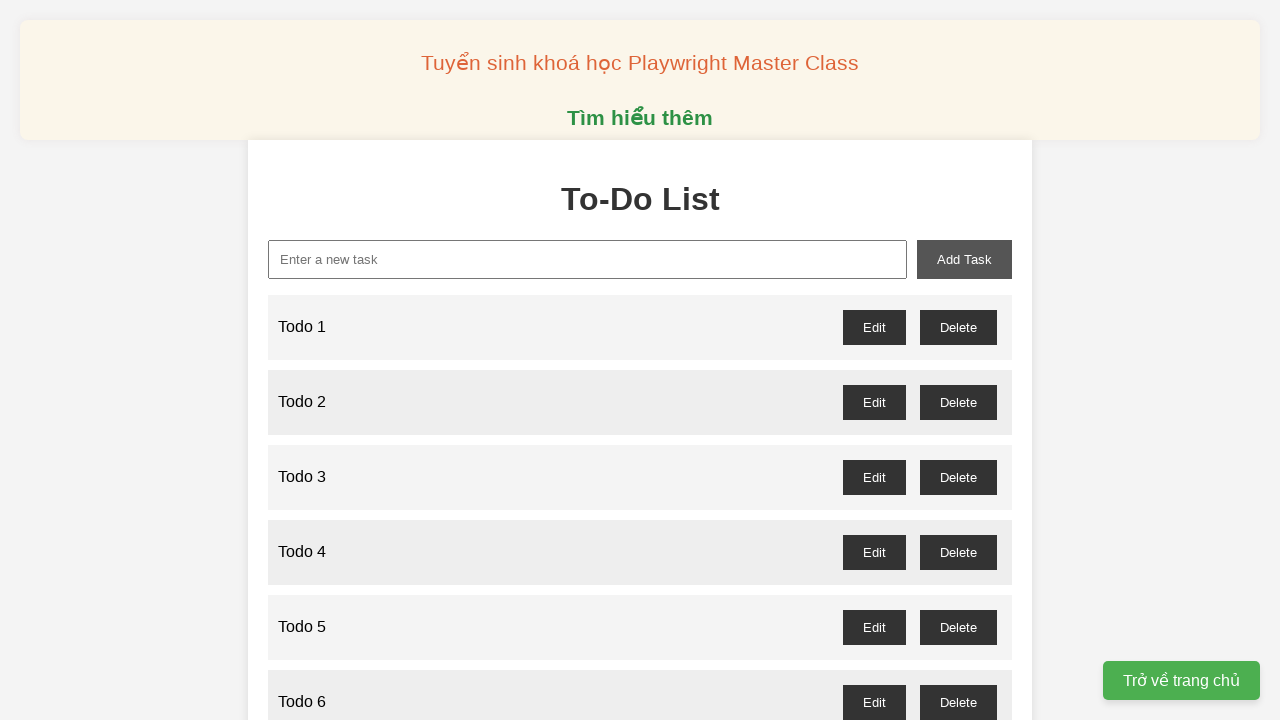

Filled task input field with 'Todo 35' on xpath=//input[@id='new-task']
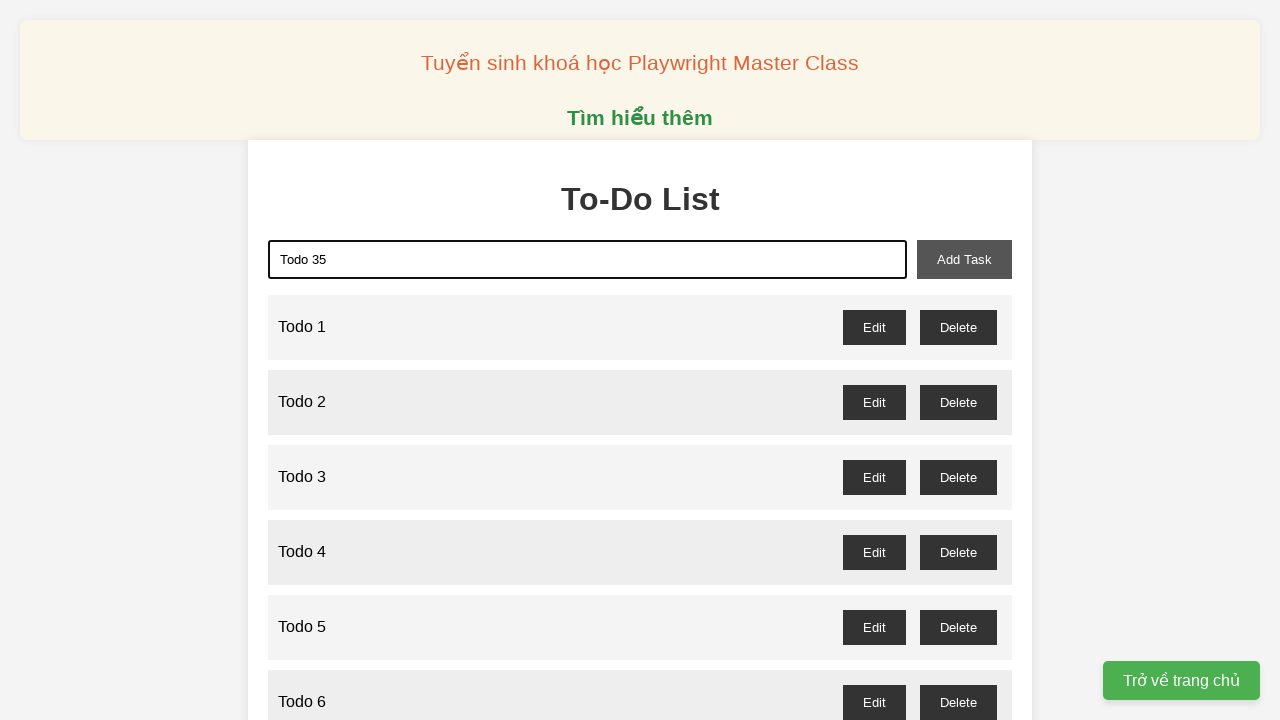

Clicked Add Task button for task 35 at (964, 259) on xpath=//button[@id='add-task']
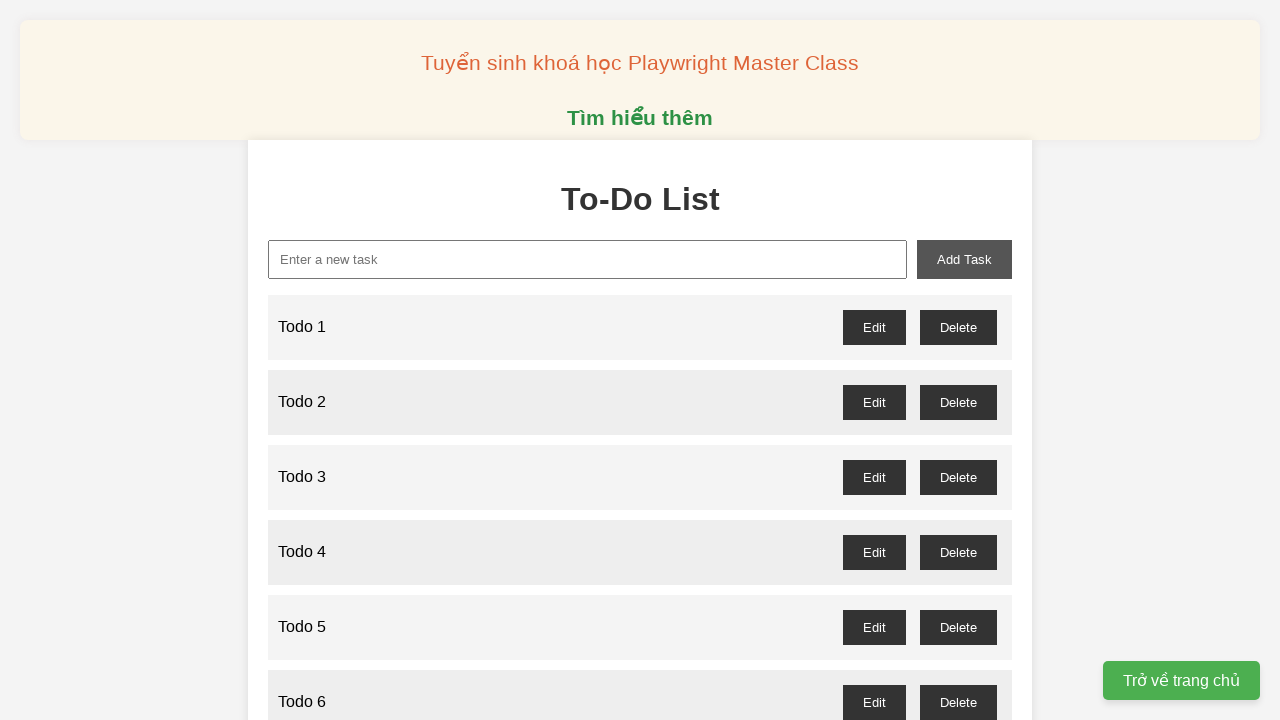

Filled task input field with 'Todo 36' on xpath=//input[@id='new-task']
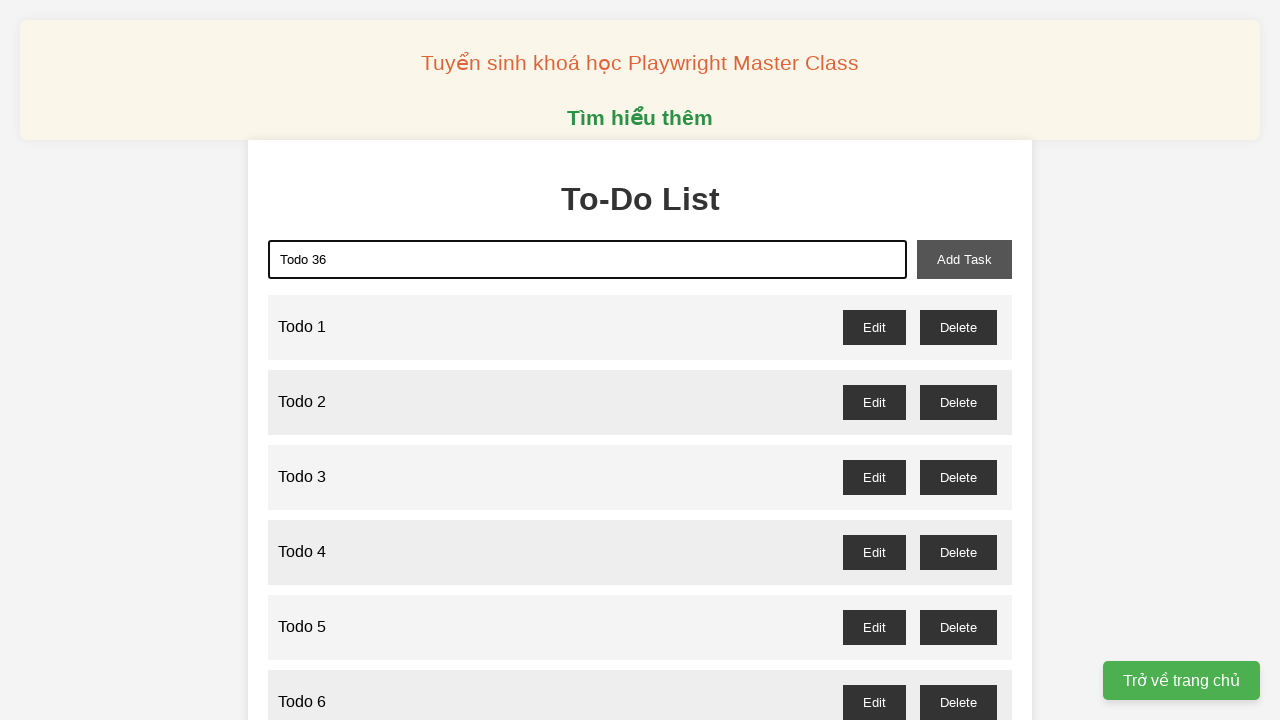

Clicked Add Task button for task 36 at (964, 259) on xpath=//button[@id='add-task']
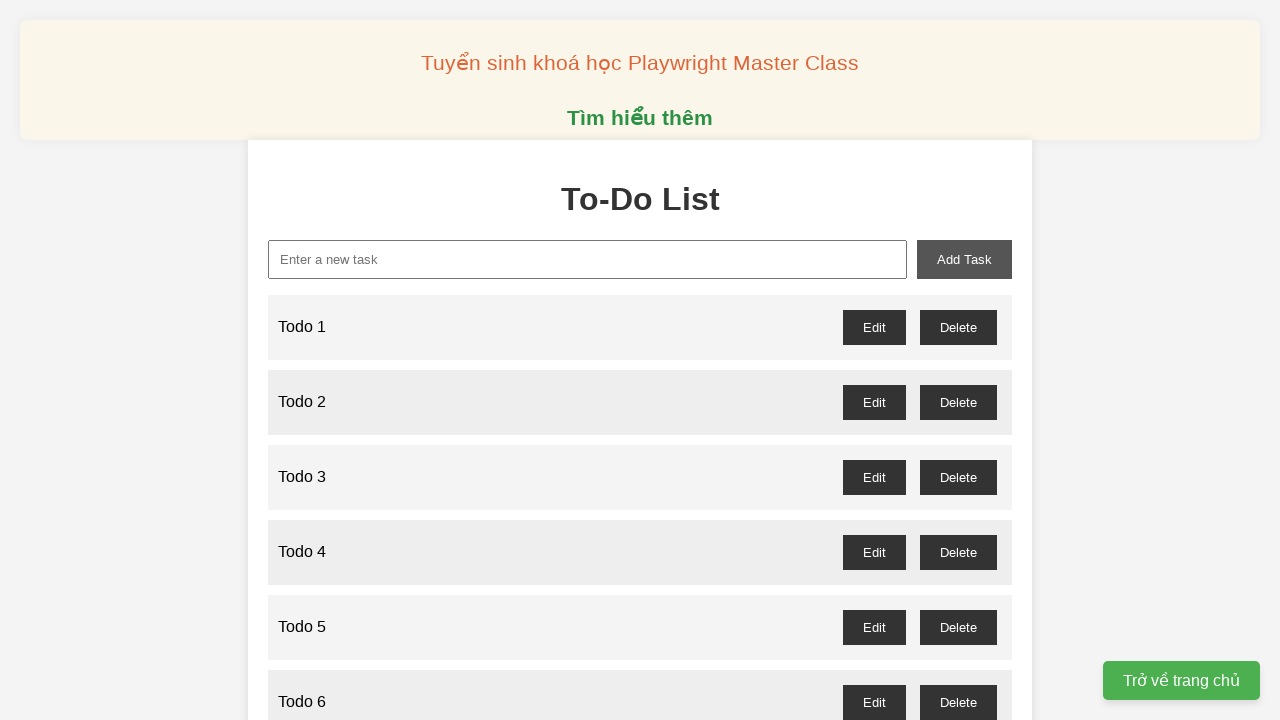

Filled task input field with 'Todo 37' on xpath=//input[@id='new-task']
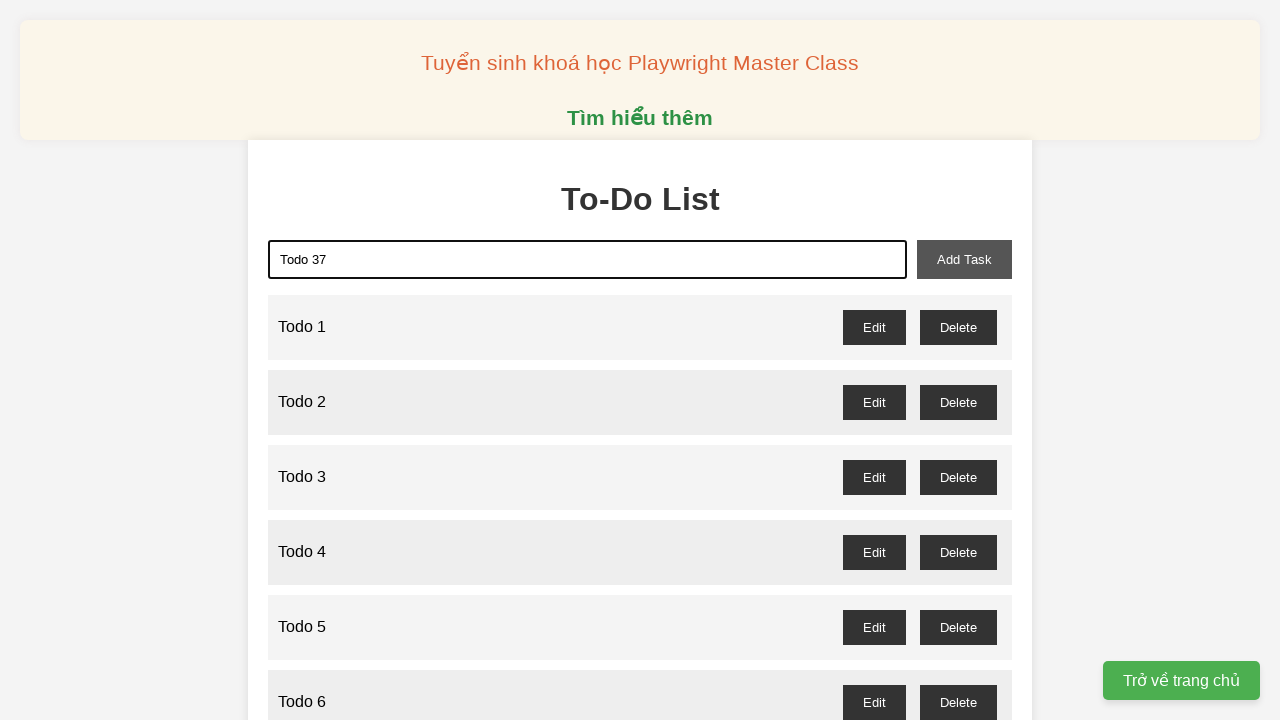

Clicked Add Task button for task 37 at (964, 259) on xpath=//button[@id='add-task']
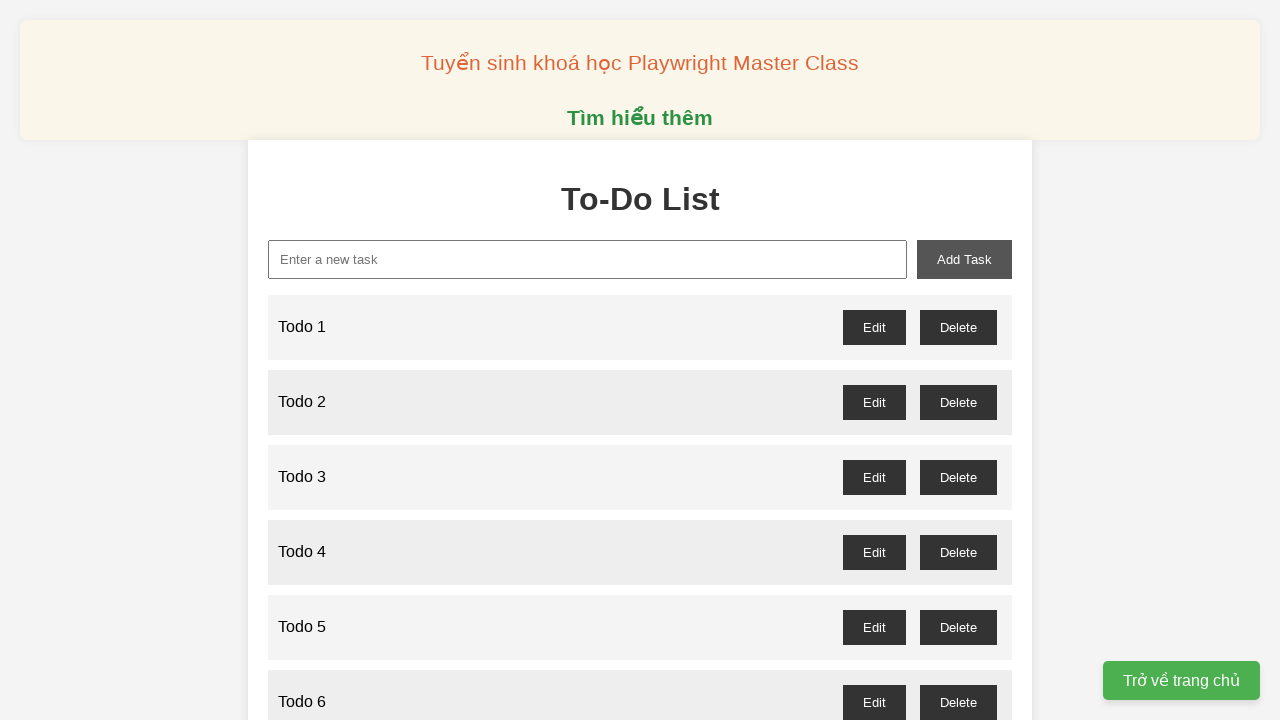

Filled task input field with 'Todo 38' on xpath=//input[@id='new-task']
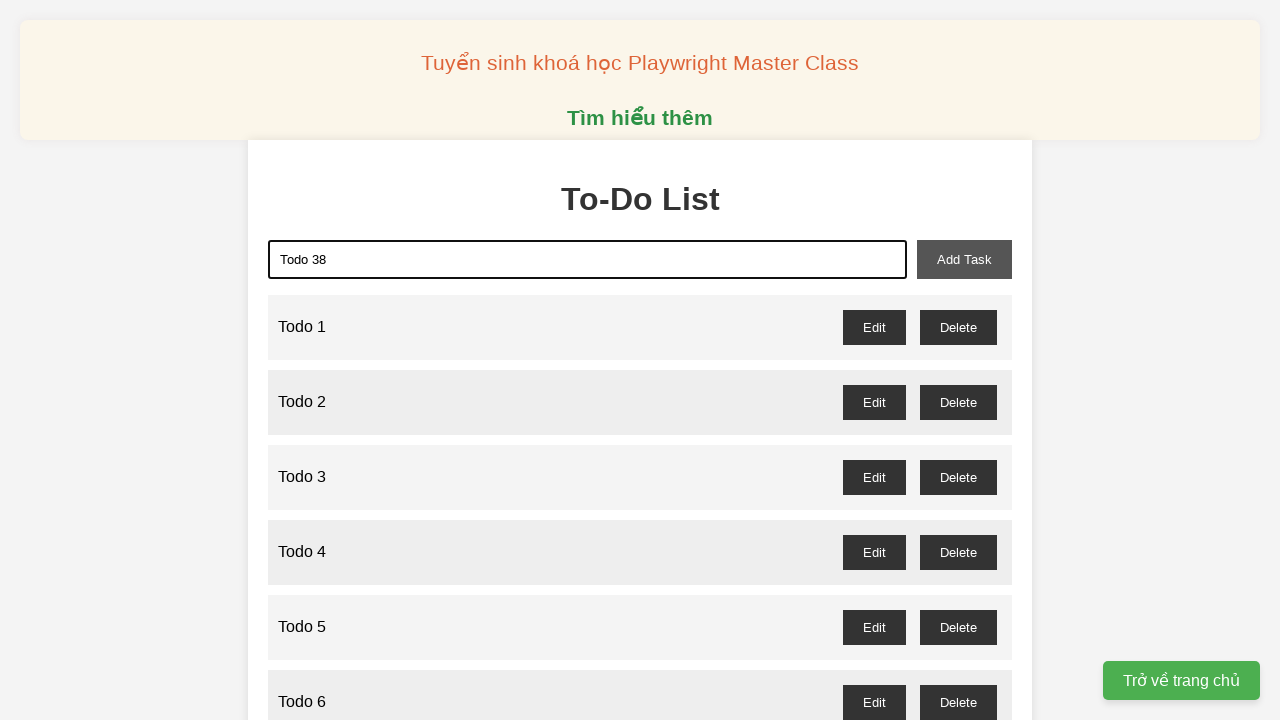

Clicked Add Task button for task 38 at (964, 259) on xpath=//button[@id='add-task']
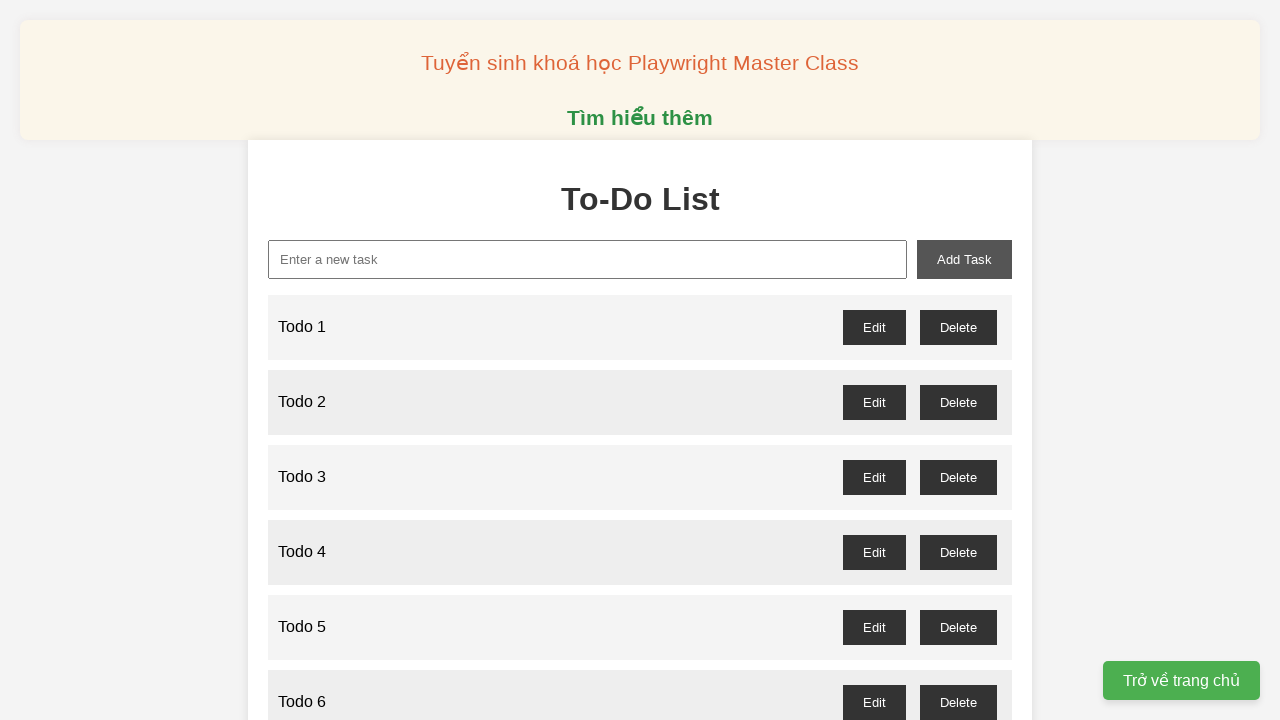

Filled task input field with 'Todo 39' on xpath=//input[@id='new-task']
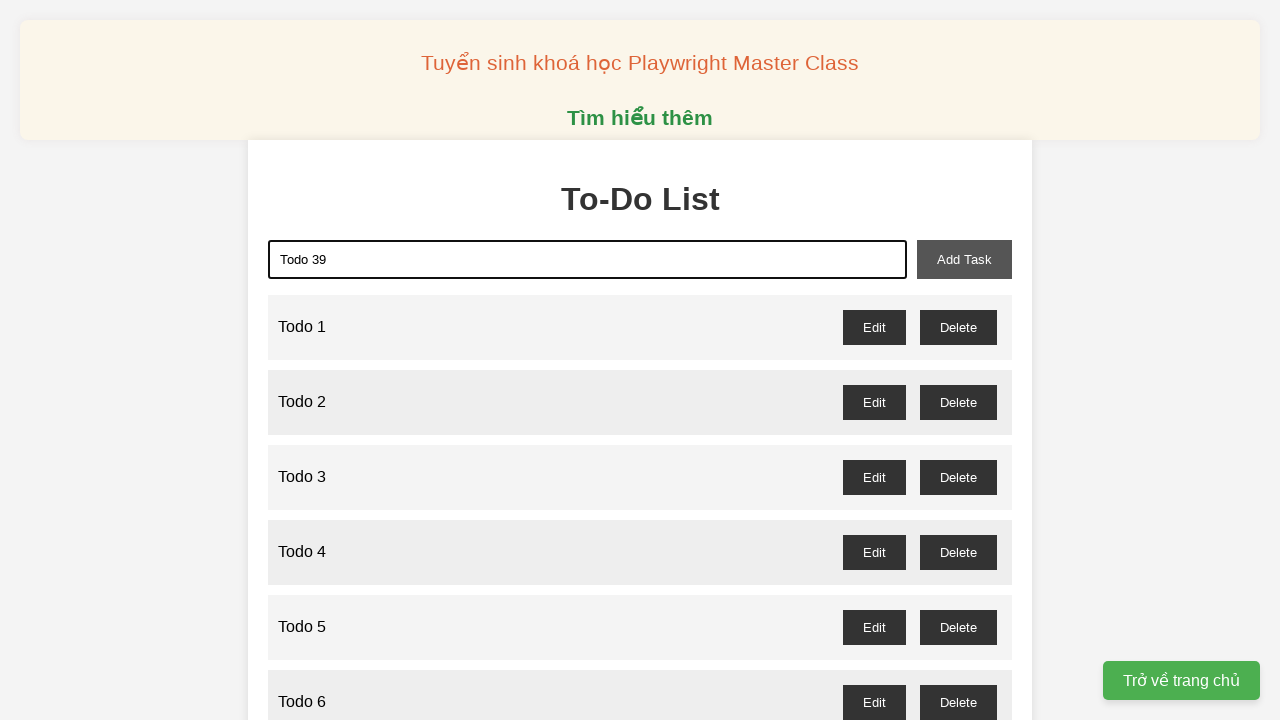

Clicked Add Task button for task 39 at (964, 259) on xpath=//button[@id='add-task']
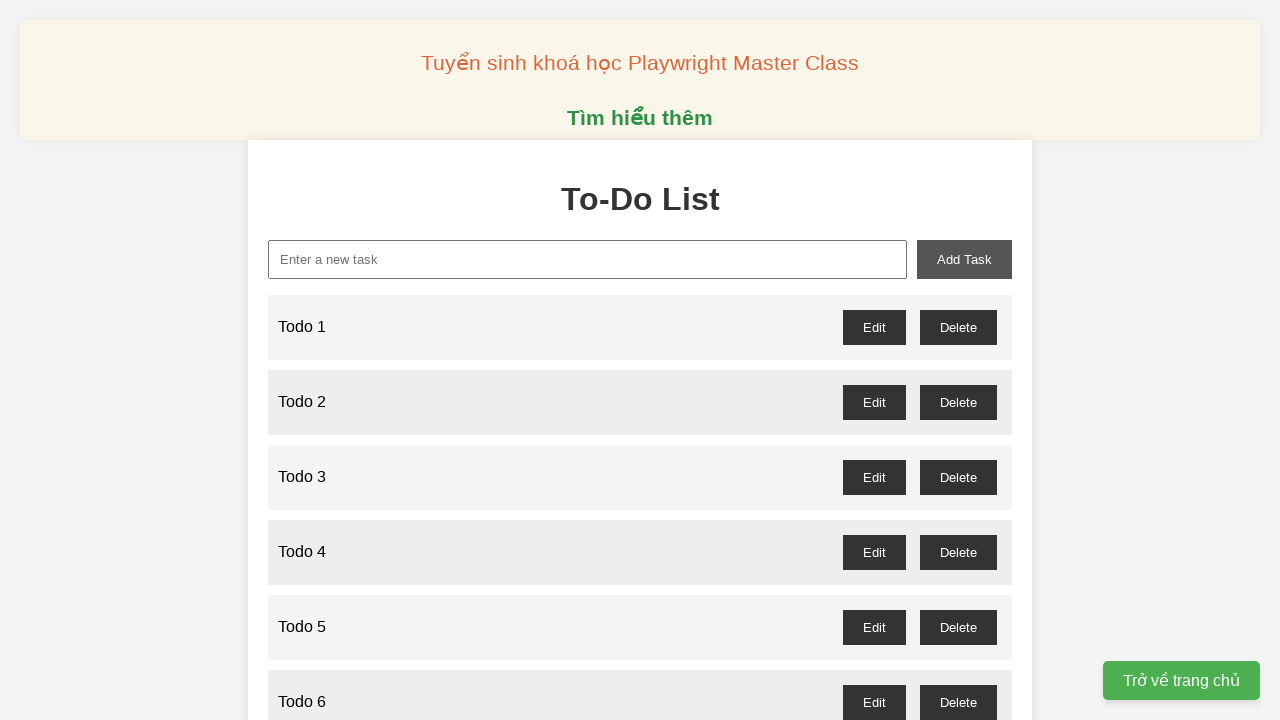

Filled task input field with 'Todo 40' on xpath=//input[@id='new-task']
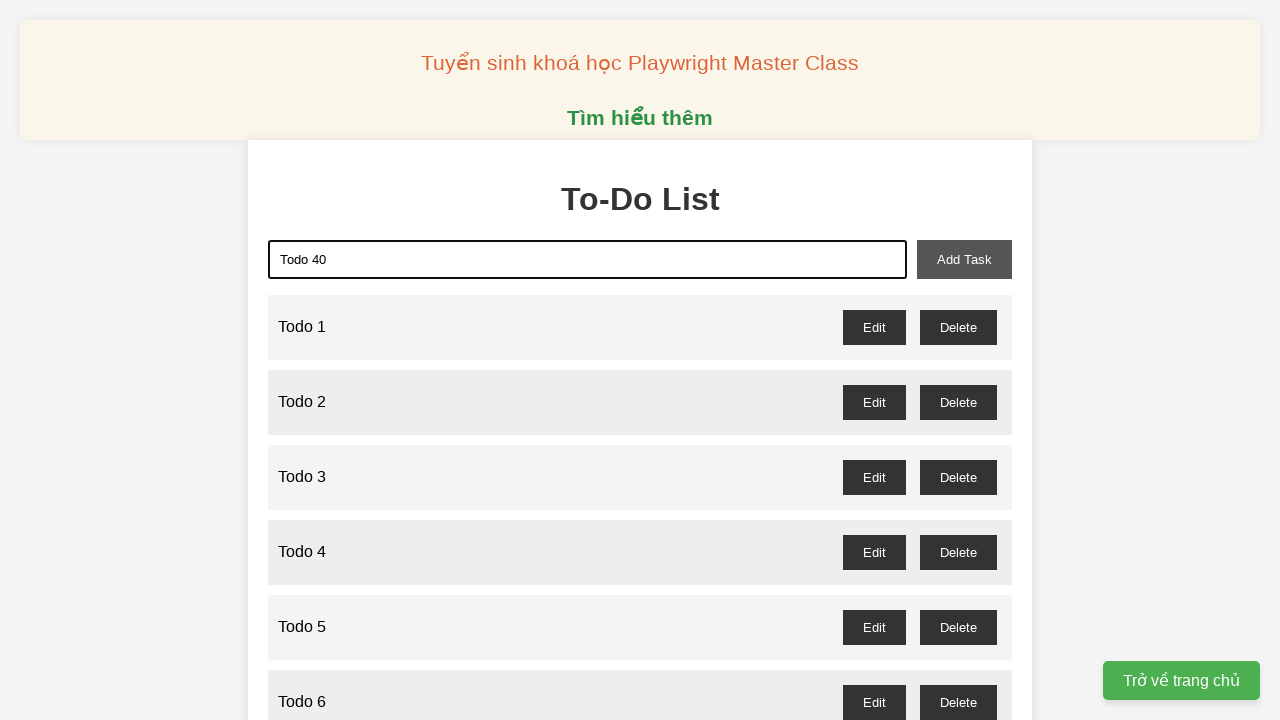

Clicked Add Task button for task 40 at (964, 259) on xpath=//button[@id='add-task']
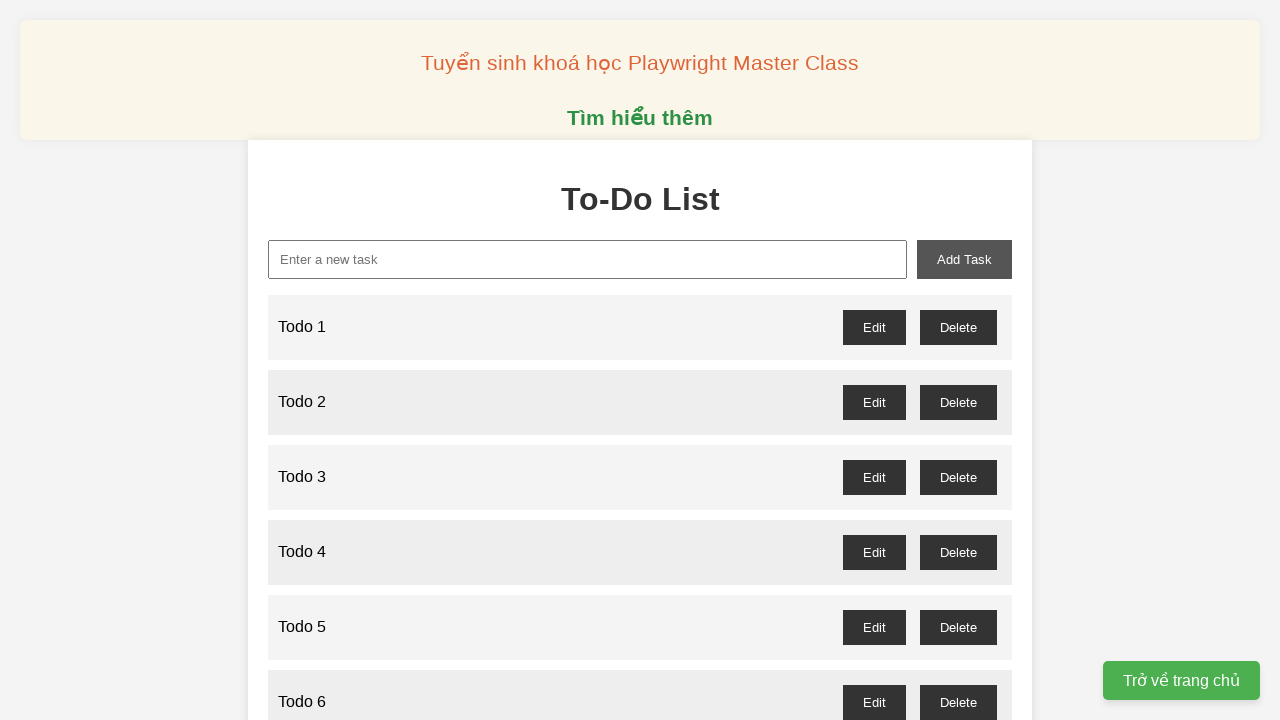

Filled task input field with 'Todo 41' on xpath=//input[@id='new-task']
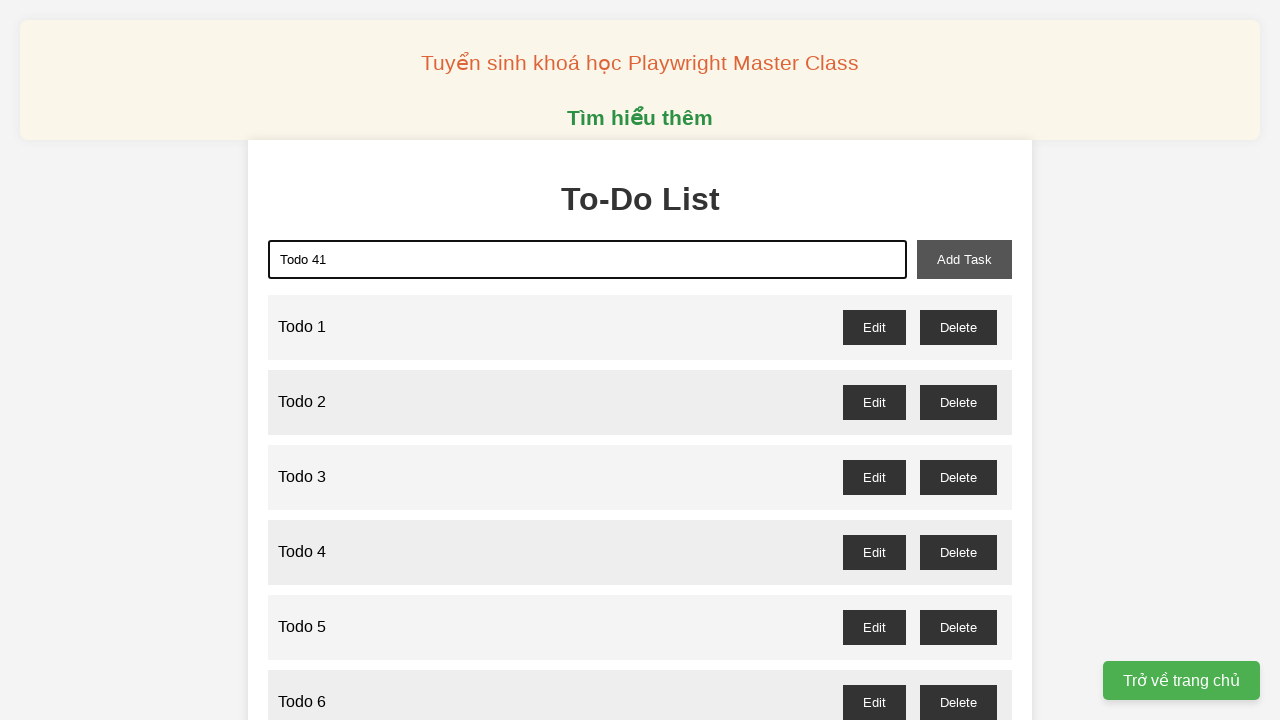

Clicked Add Task button for task 41 at (964, 259) on xpath=//button[@id='add-task']
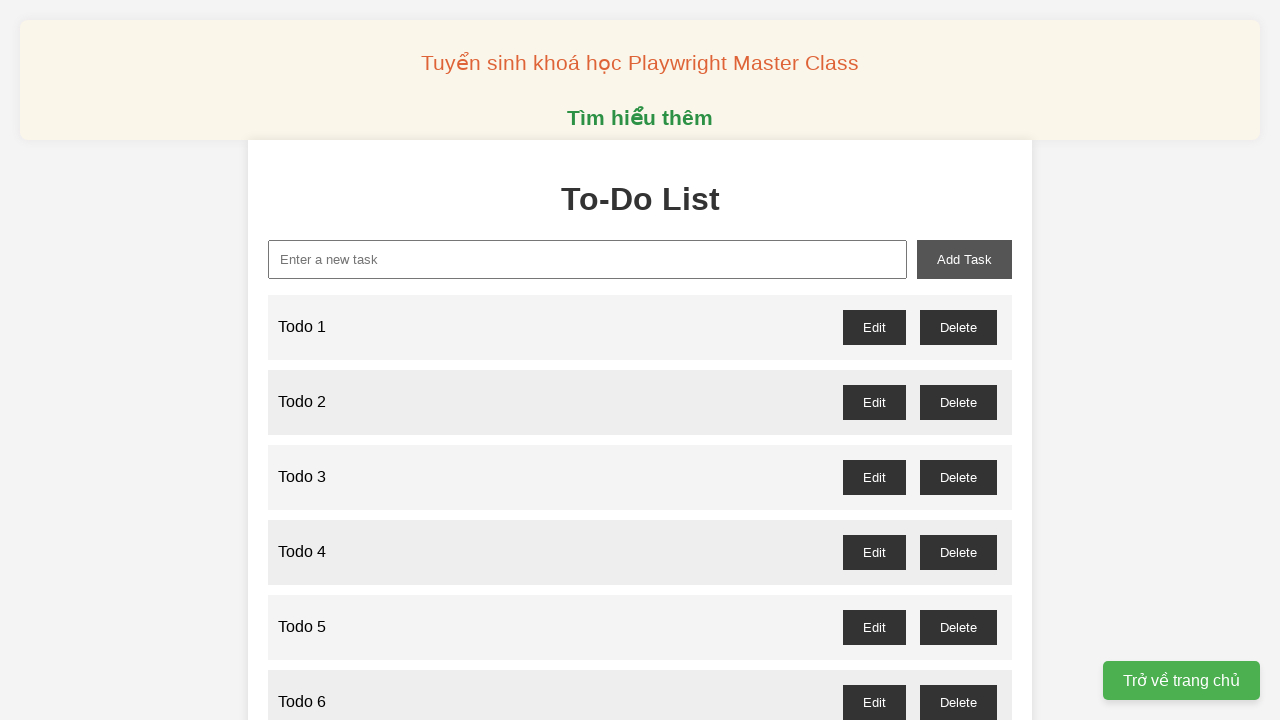

Filled task input field with 'Todo 42' on xpath=//input[@id='new-task']
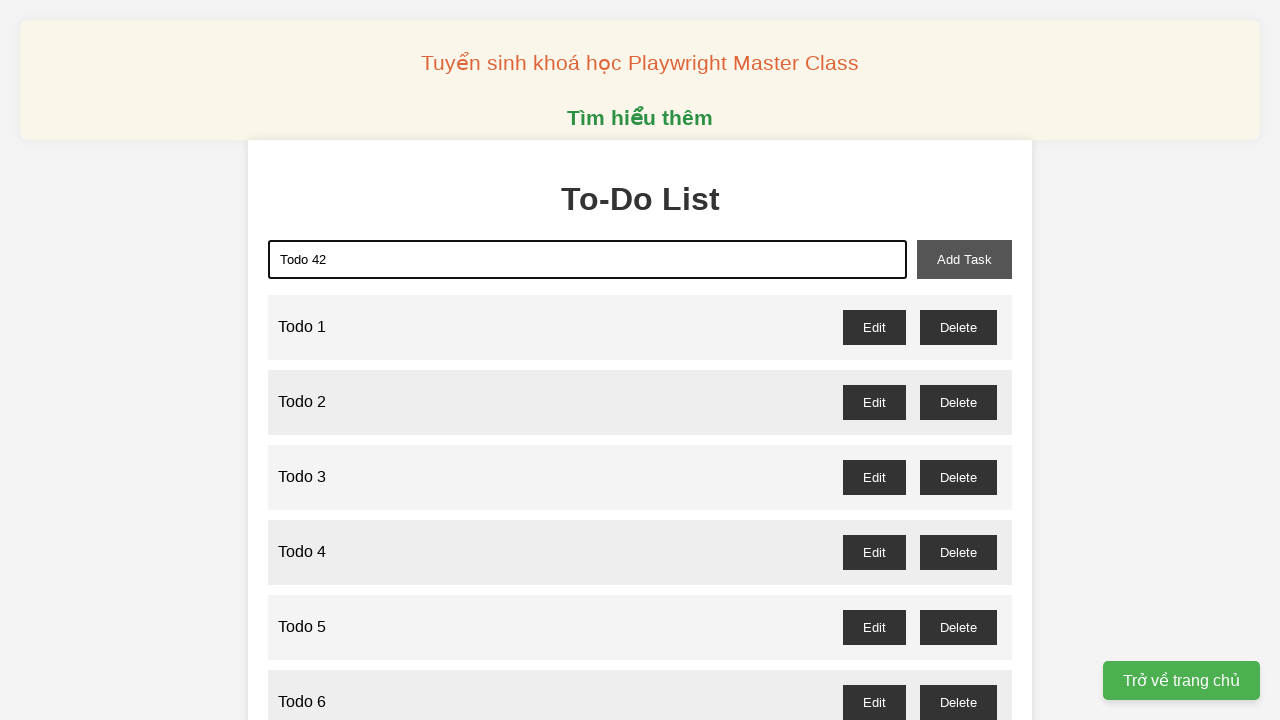

Clicked Add Task button for task 42 at (964, 259) on xpath=//button[@id='add-task']
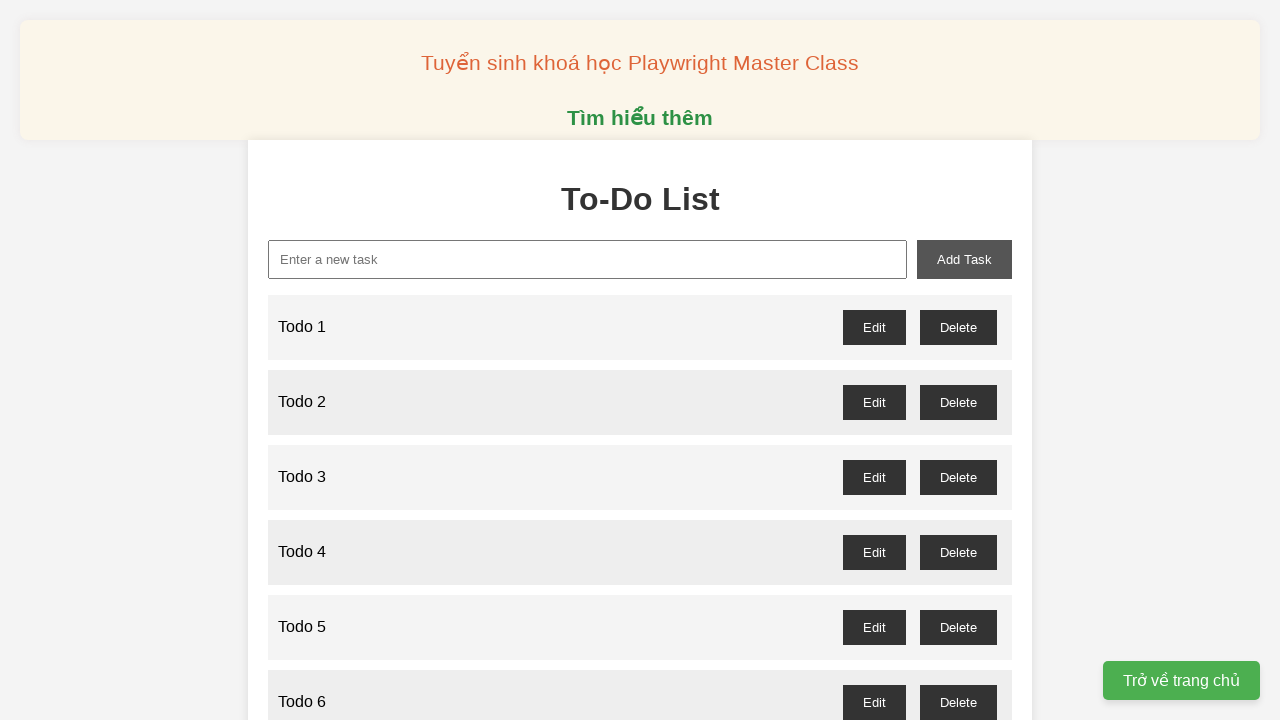

Filled task input field with 'Todo 43' on xpath=//input[@id='new-task']
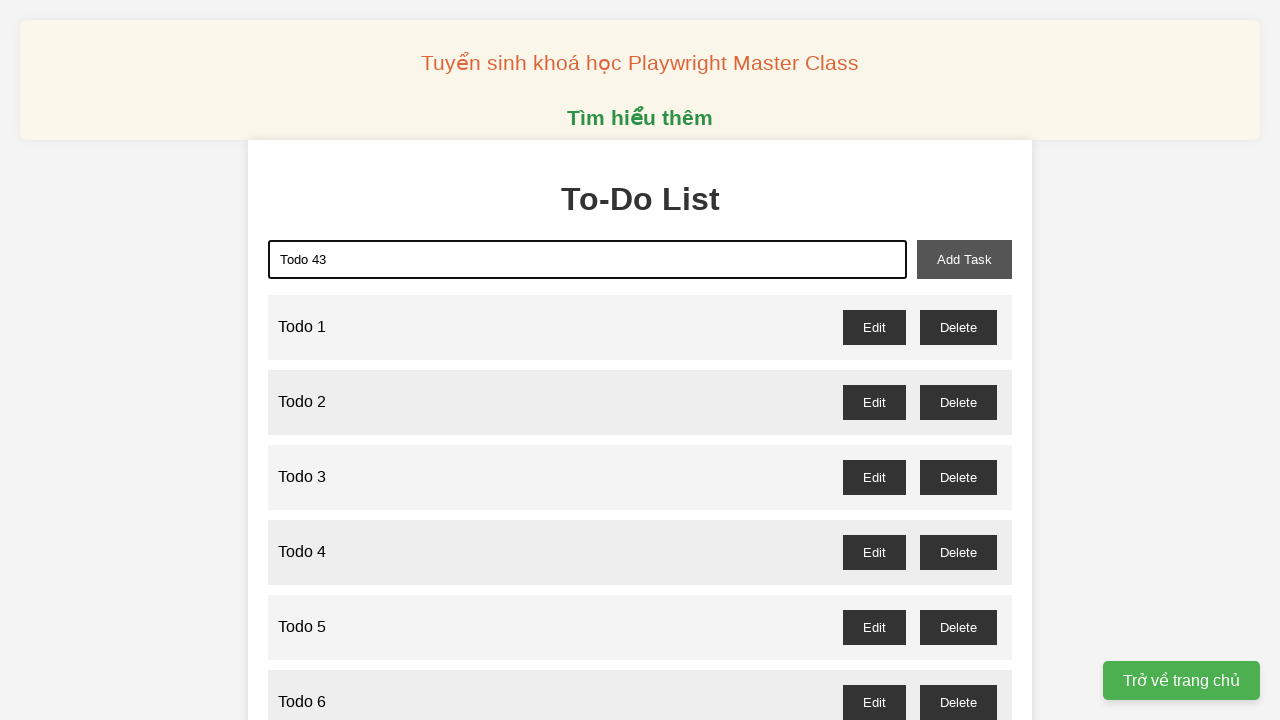

Clicked Add Task button for task 43 at (964, 259) on xpath=//button[@id='add-task']
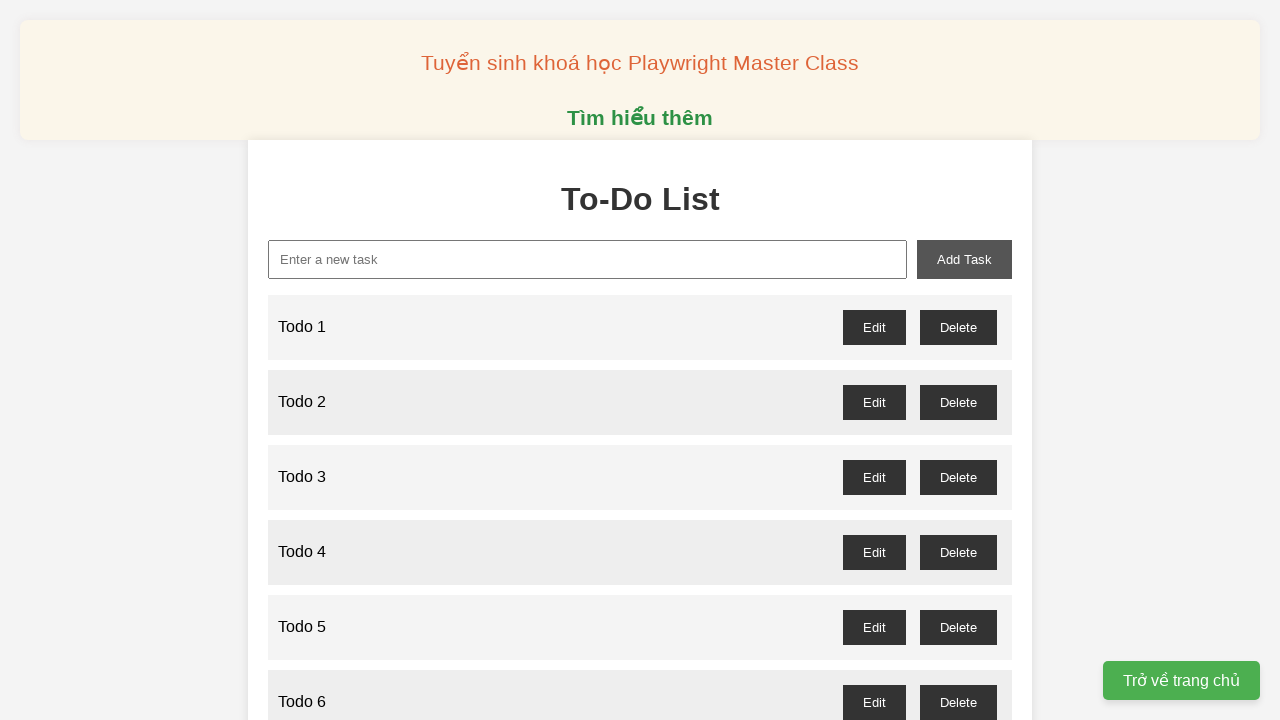

Filled task input field with 'Todo 44' on xpath=//input[@id='new-task']
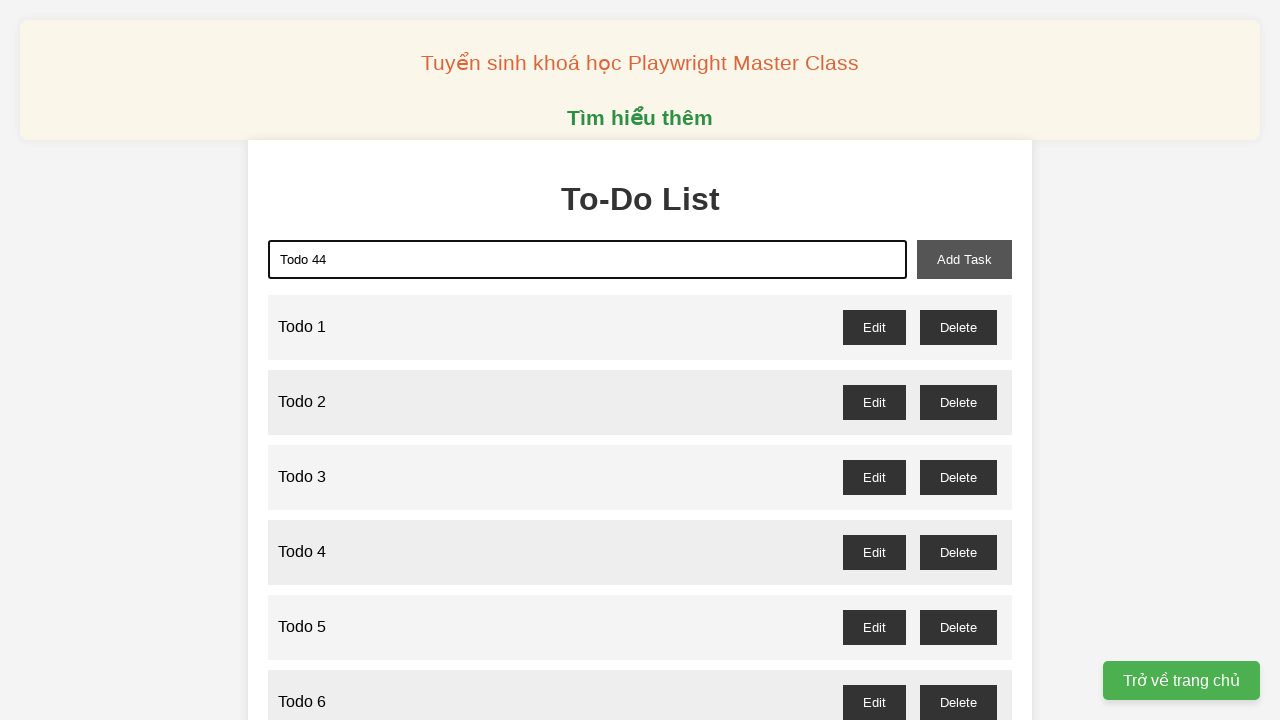

Clicked Add Task button for task 44 at (964, 259) on xpath=//button[@id='add-task']
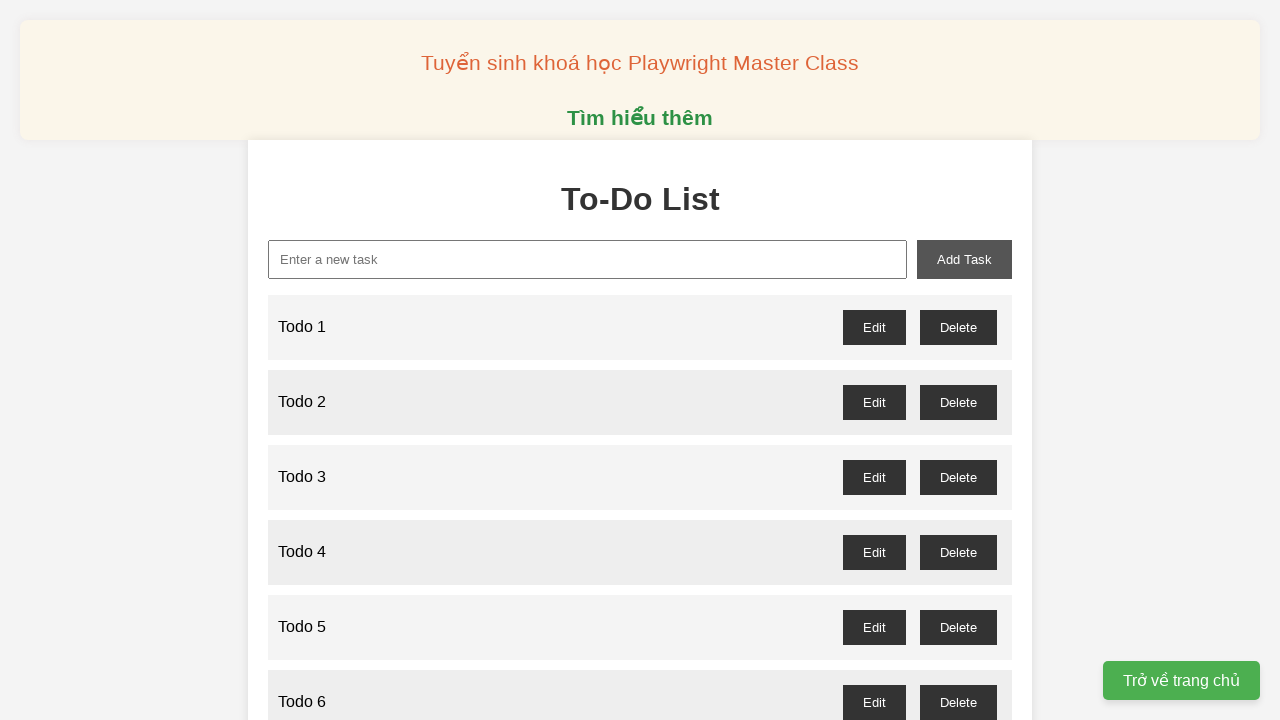

Filled task input field with 'Todo 45' on xpath=//input[@id='new-task']
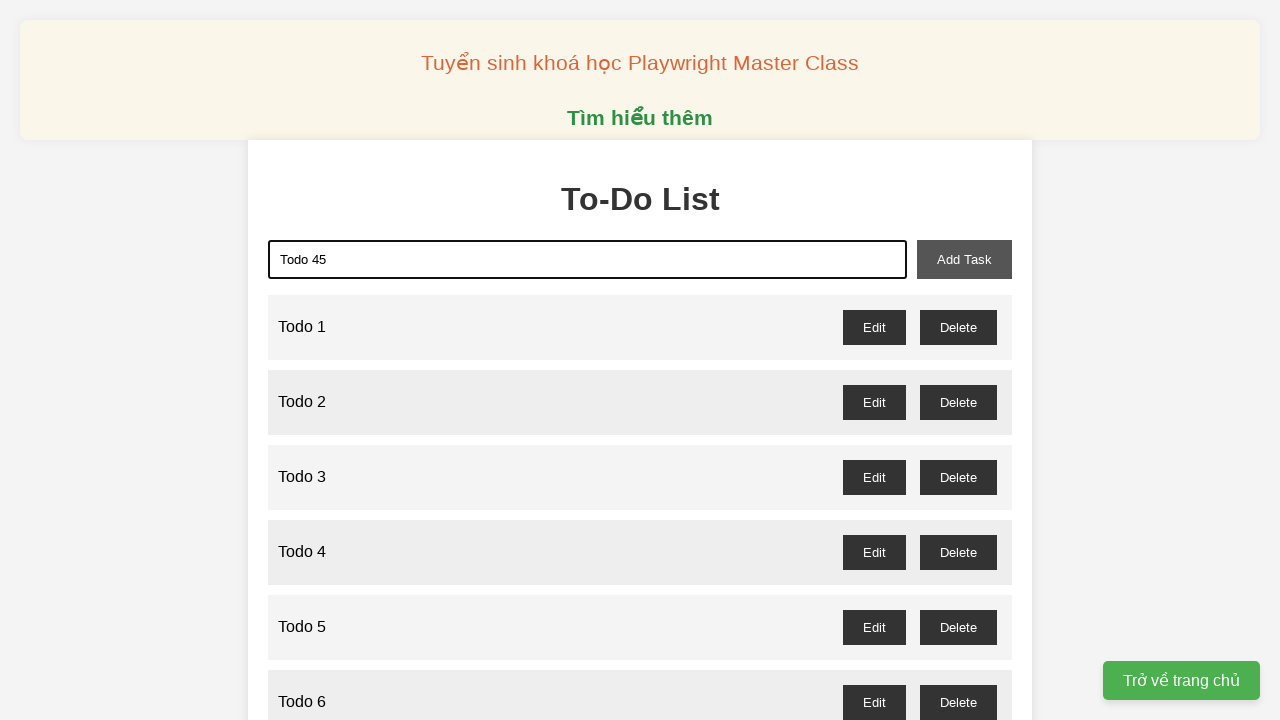

Clicked Add Task button for task 45 at (964, 259) on xpath=//button[@id='add-task']
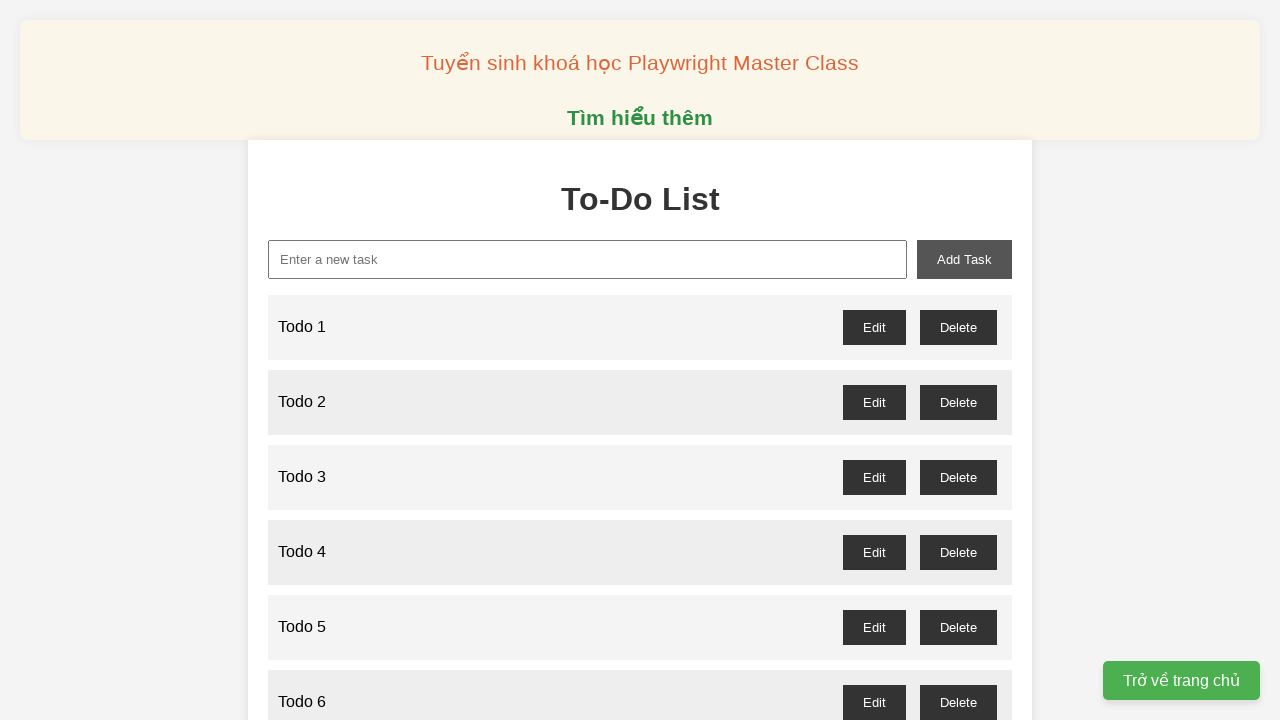

Filled task input field with 'Todo 46' on xpath=//input[@id='new-task']
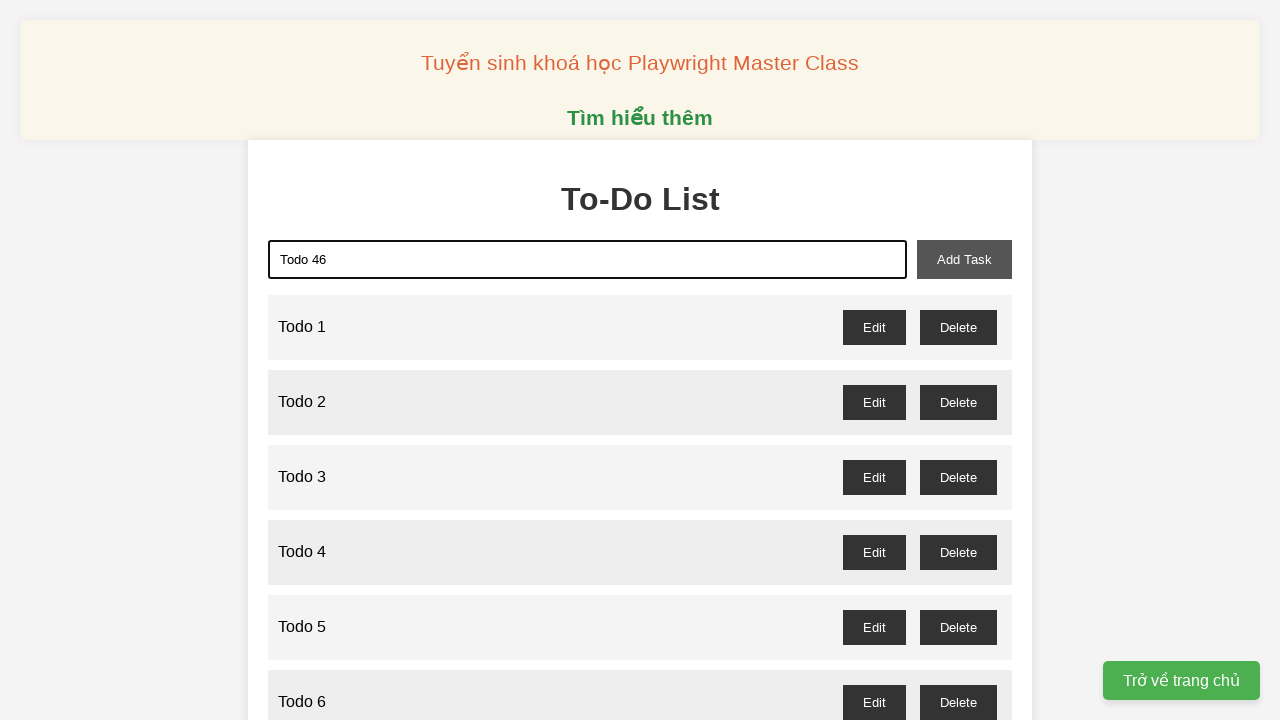

Clicked Add Task button for task 46 at (964, 259) on xpath=//button[@id='add-task']
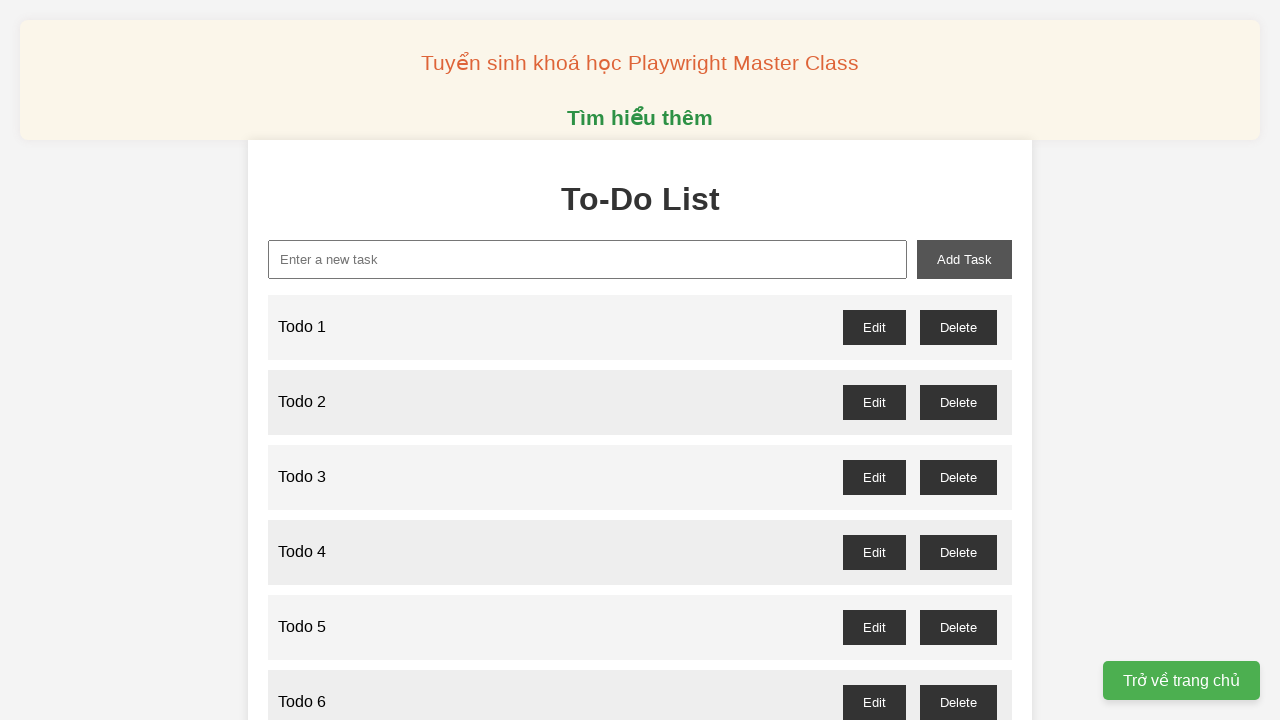

Filled task input field with 'Todo 47' on xpath=//input[@id='new-task']
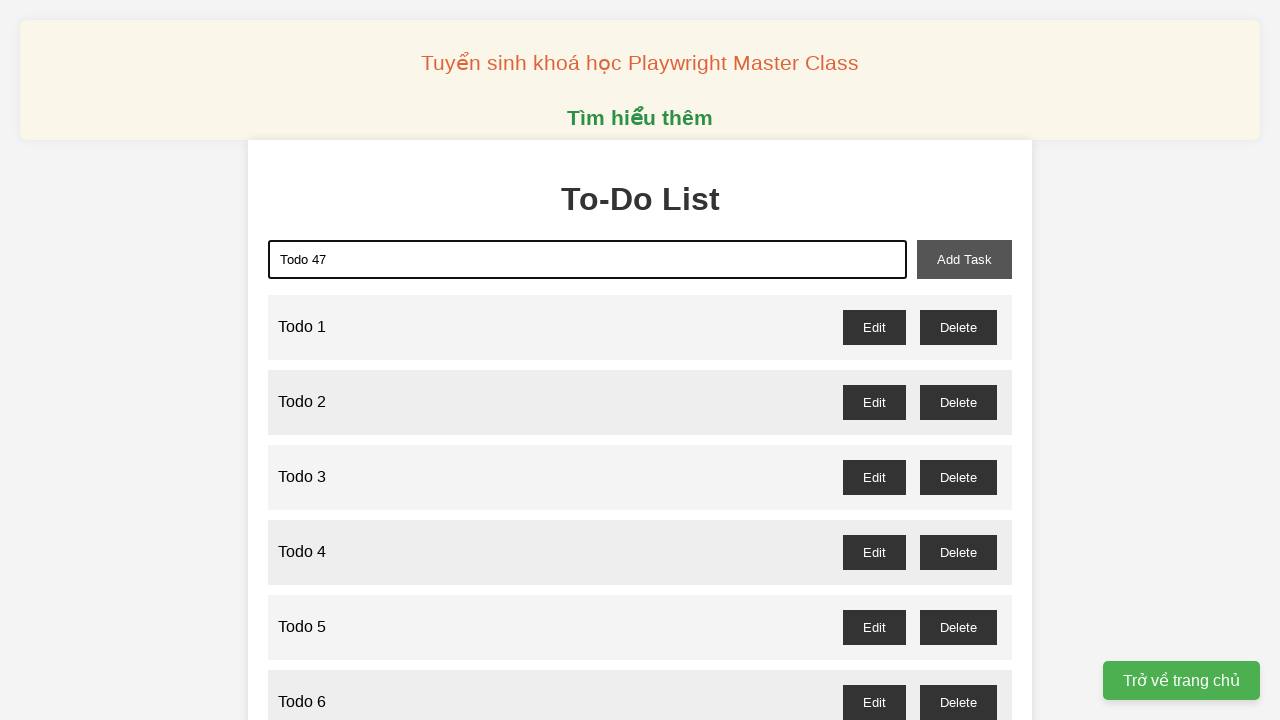

Clicked Add Task button for task 47 at (964, 259) on xpath=//button[@id='add-task']
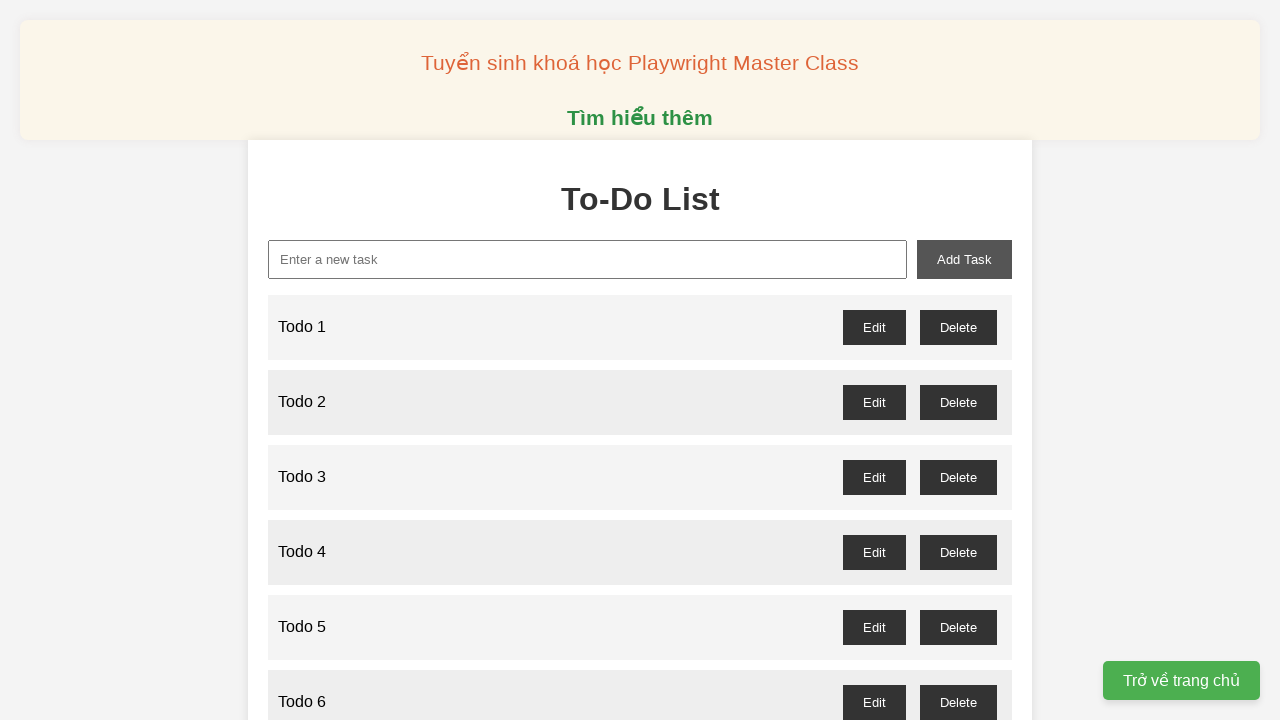

Filled task input field with 'Todo 48' on xpath=//input[@id='new-task']
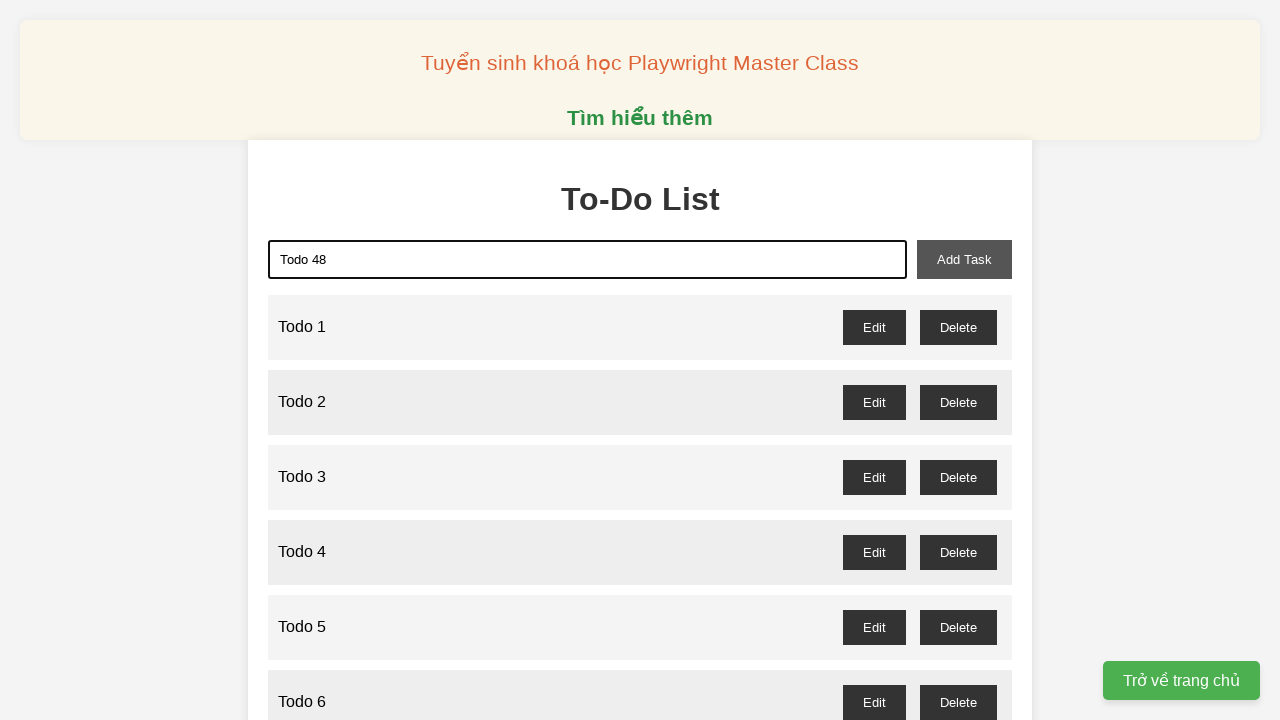

Clicked Add Task button for task 48 at (964, 259) on xpath=//button[@id='add-task']
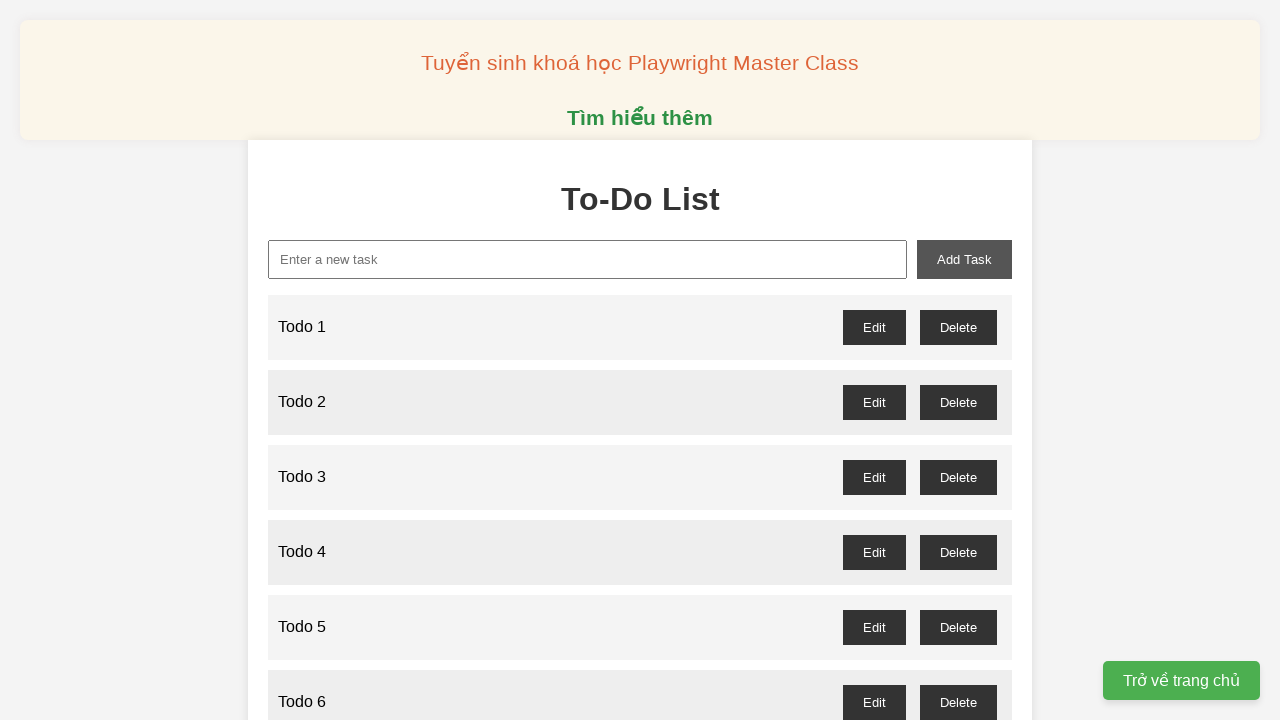

Filled task input field with 'Todo 49' on xpath=//input[@id='new-task']
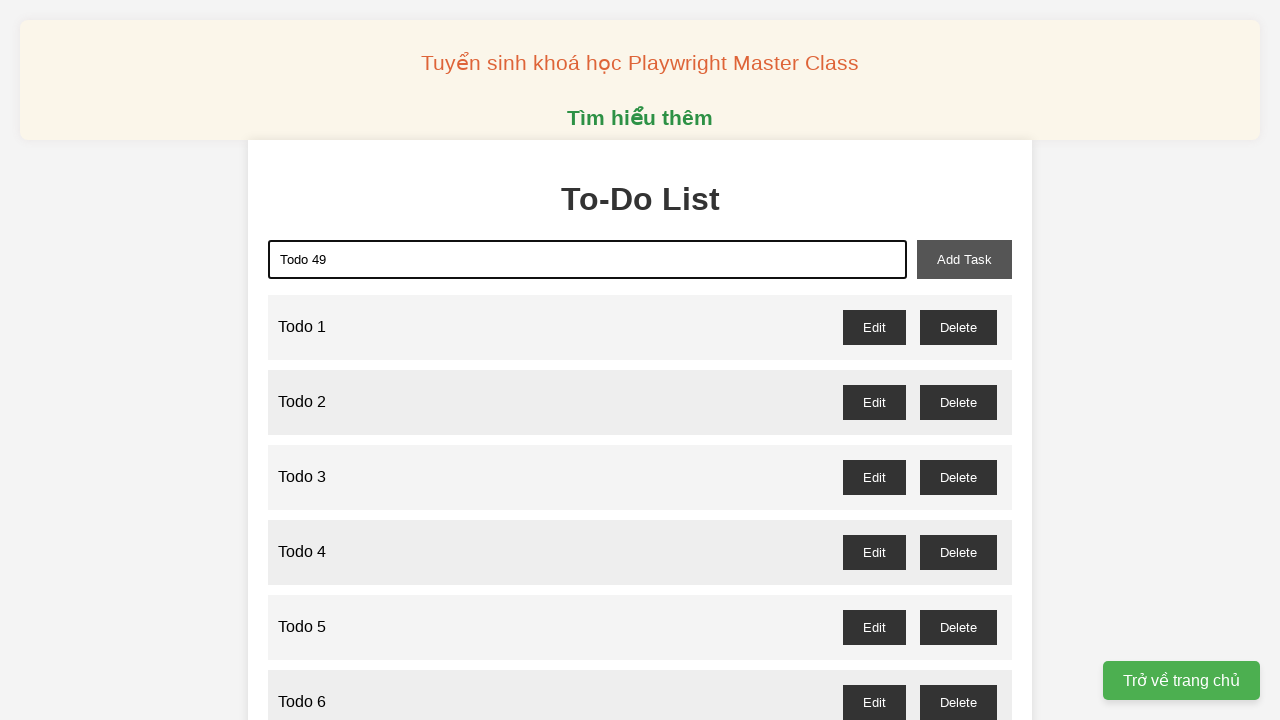

Clicked Add Task button for task 49 at (964, 259) on xpath=//button[@id='add-task']
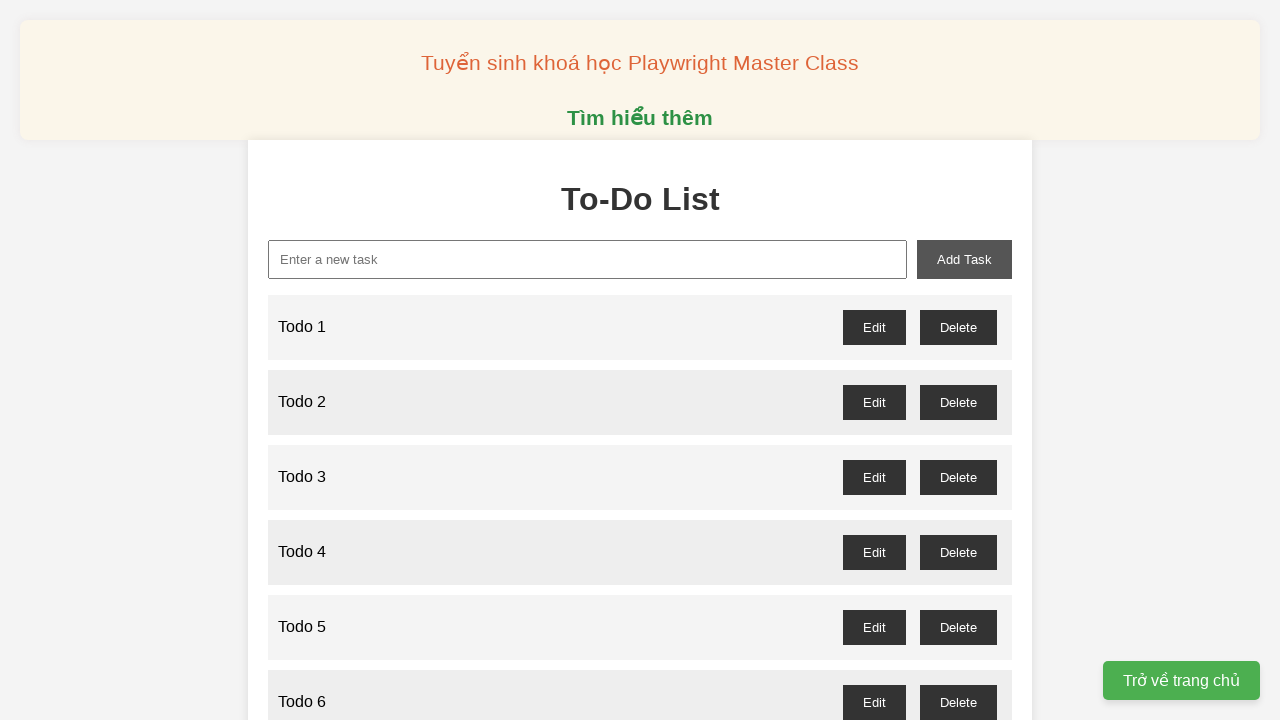

Filled task input field with 'Todo 50' on xpath=//input[@id='new-task']
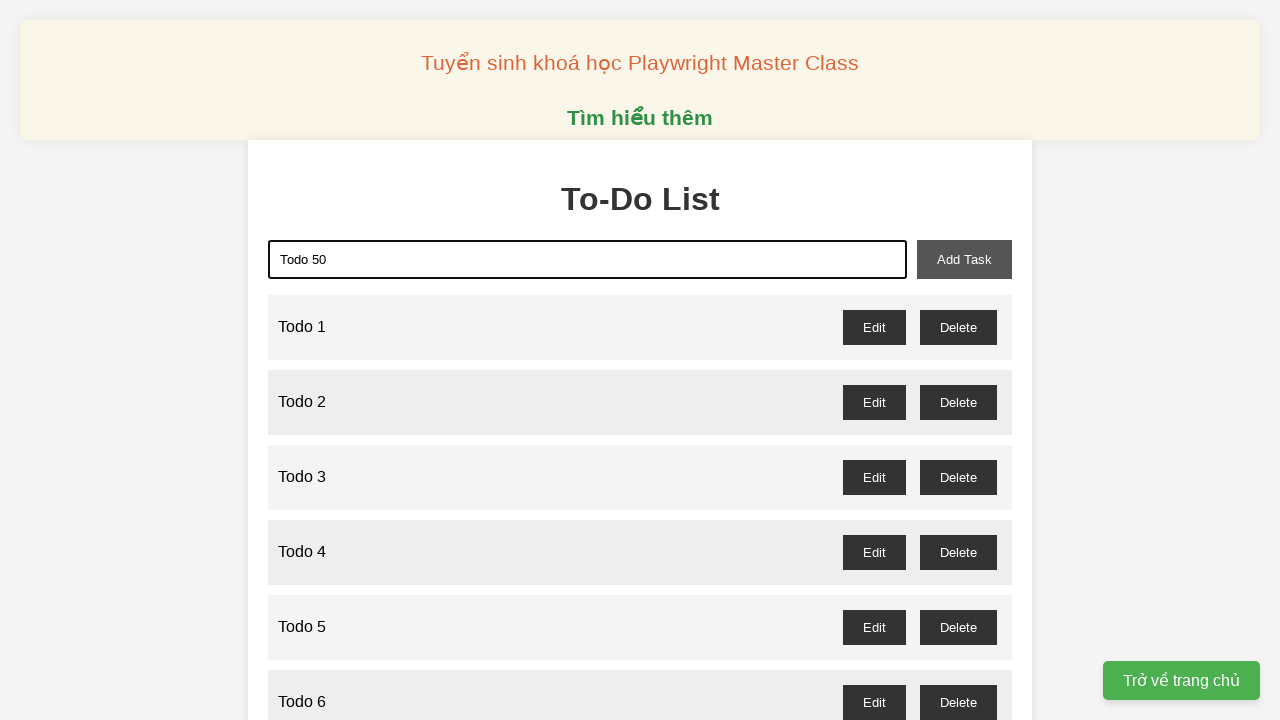

Clicked Add Task button for task 50 at (964, 259) on xpath=//button[@id='add-task']
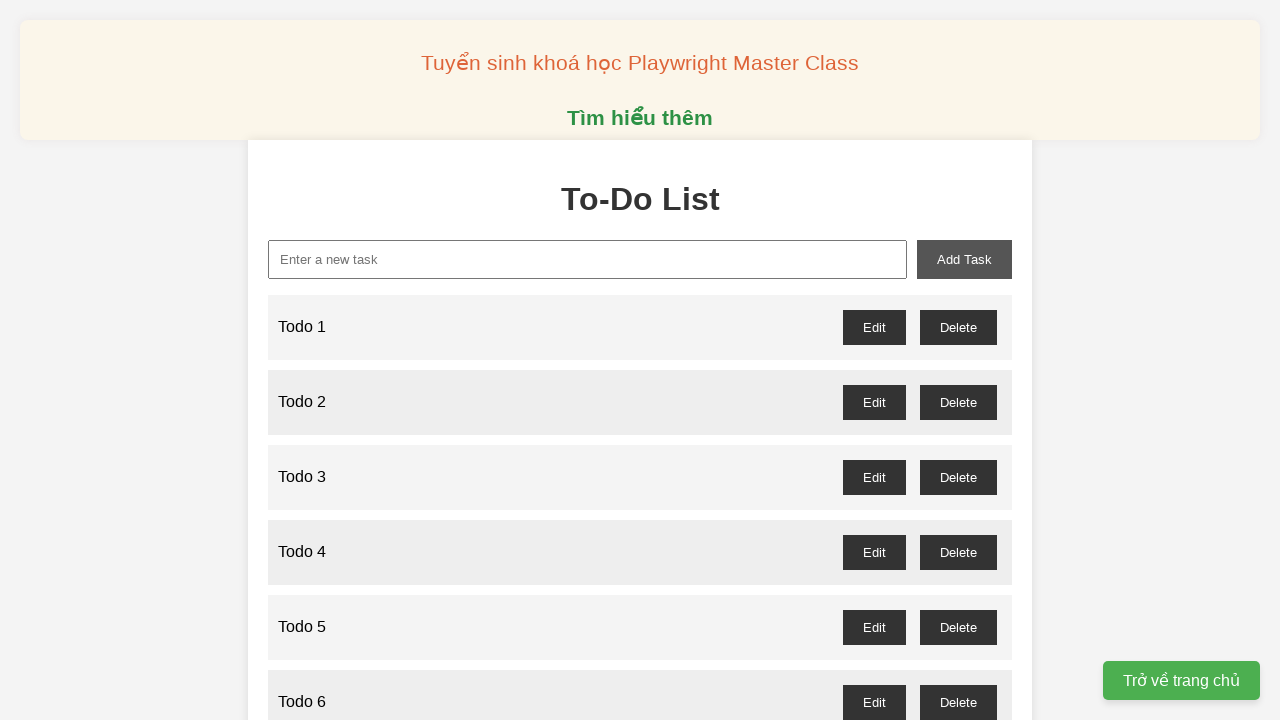

Filled task input field with 'Todo 51' on xpath=//input[@id='new-task']
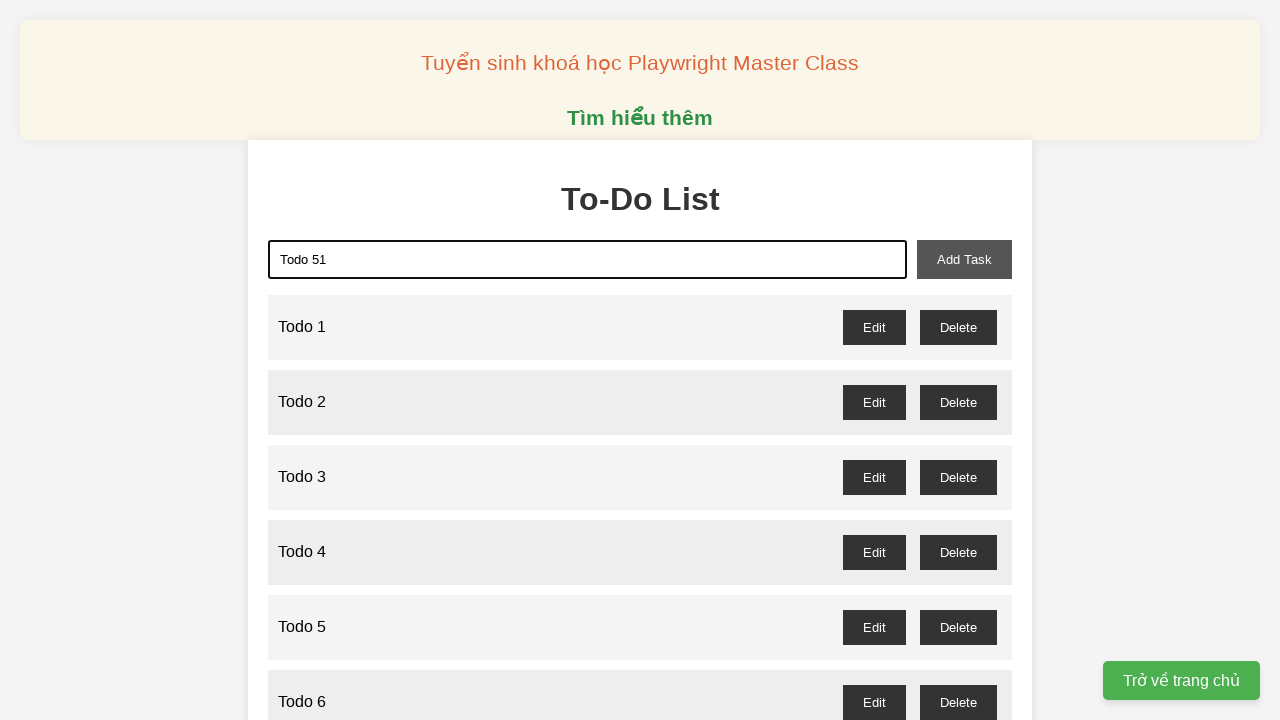

Clicked Add Task button for task 51 at (964, 259) on xpath=//button[@id='add-task']
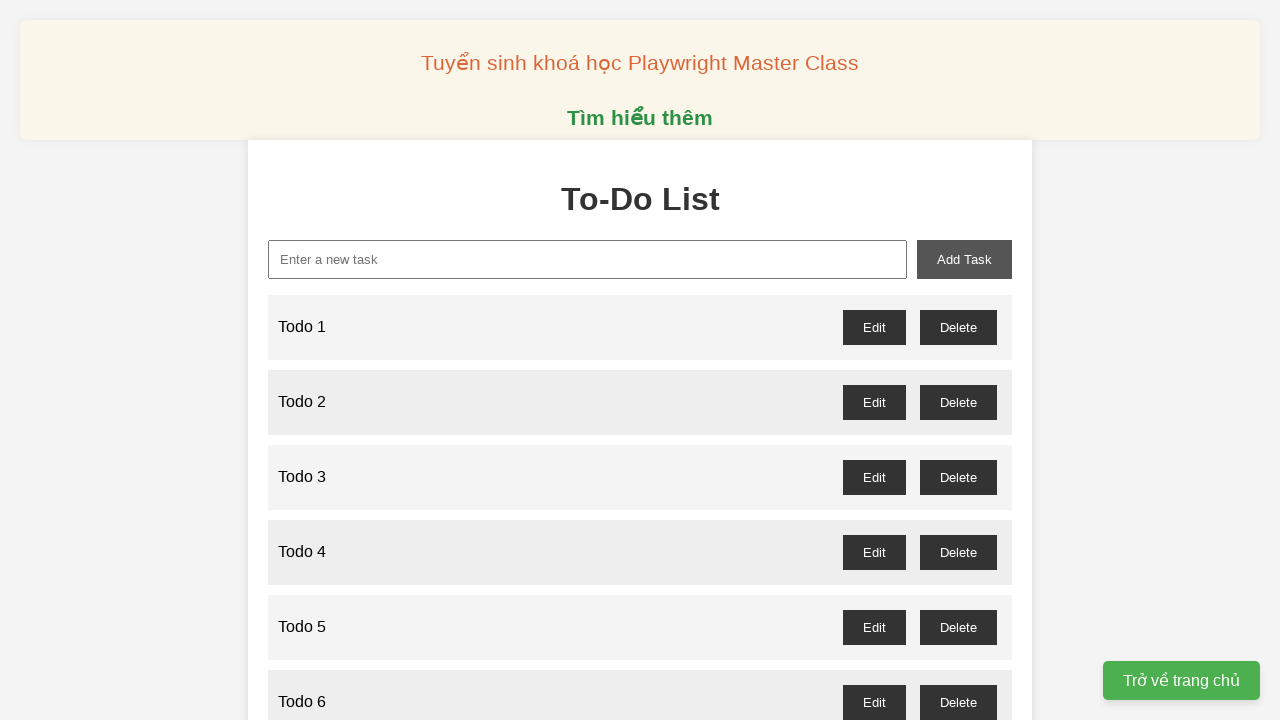

Filled task input field with 'Todo 52' on xpath=//input[@id='new-task']
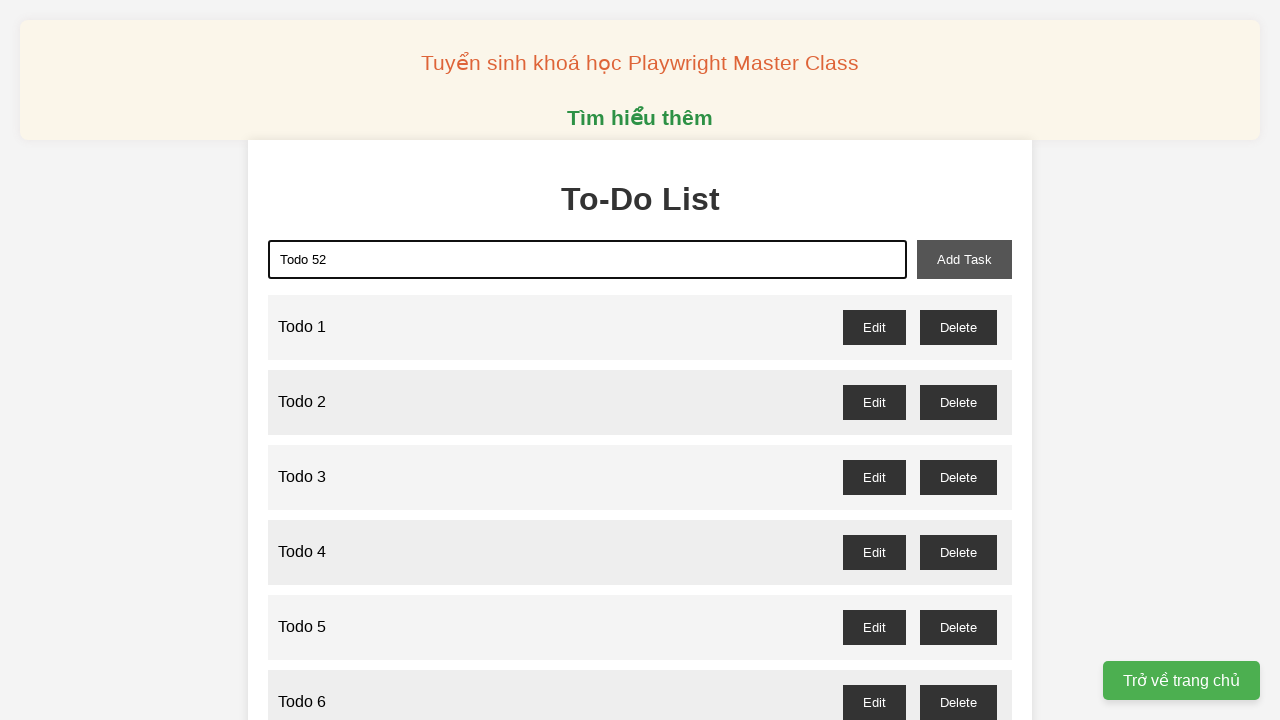

Clicked Add Task button for task 52 at (964, 259) on xpath=//button[@id='add-task']
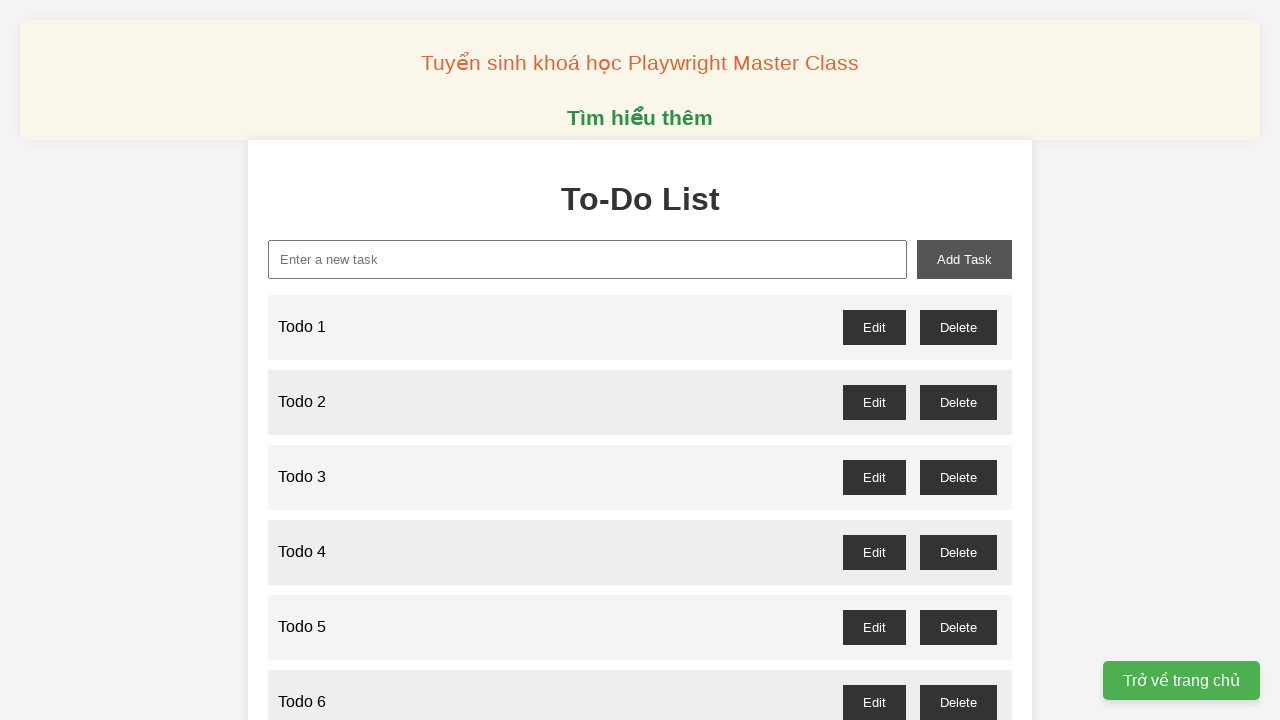

Filled task input field with 'Todo 53' on xpath=//input[@id='new-task']
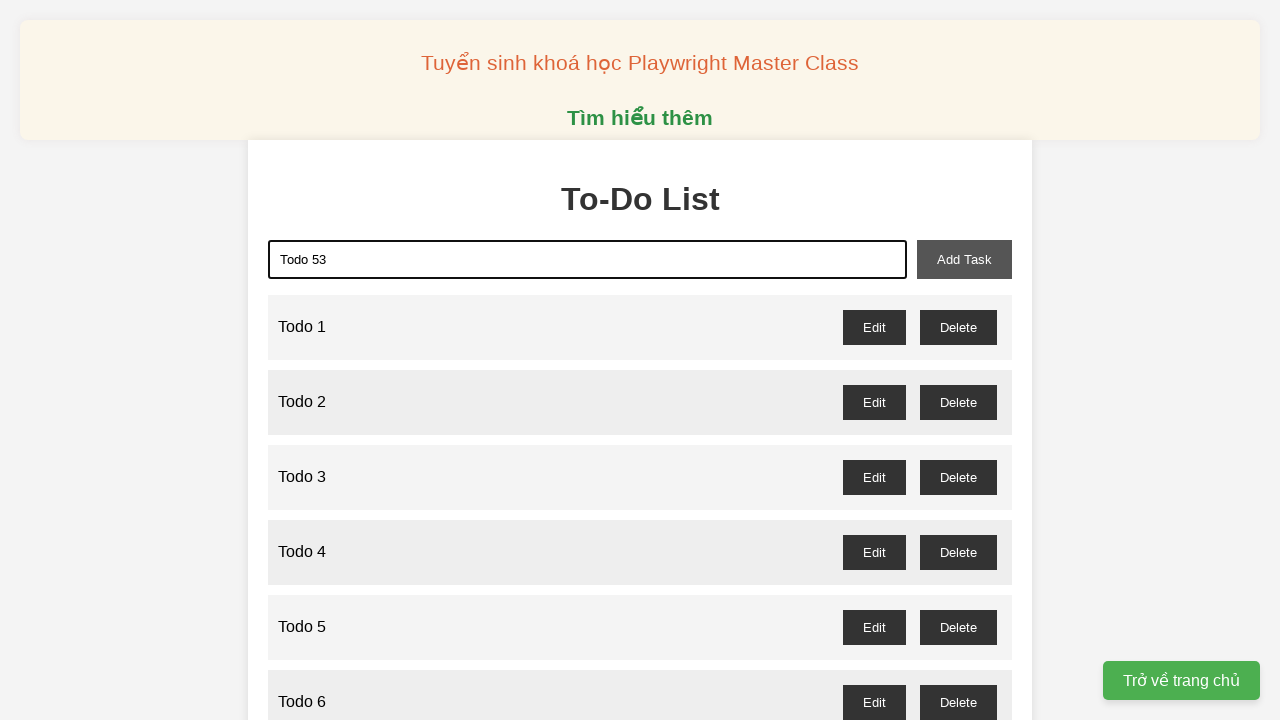

Clicked Add Task button for task 53 at (964, 259) on xpath=//button[@id='add-task']
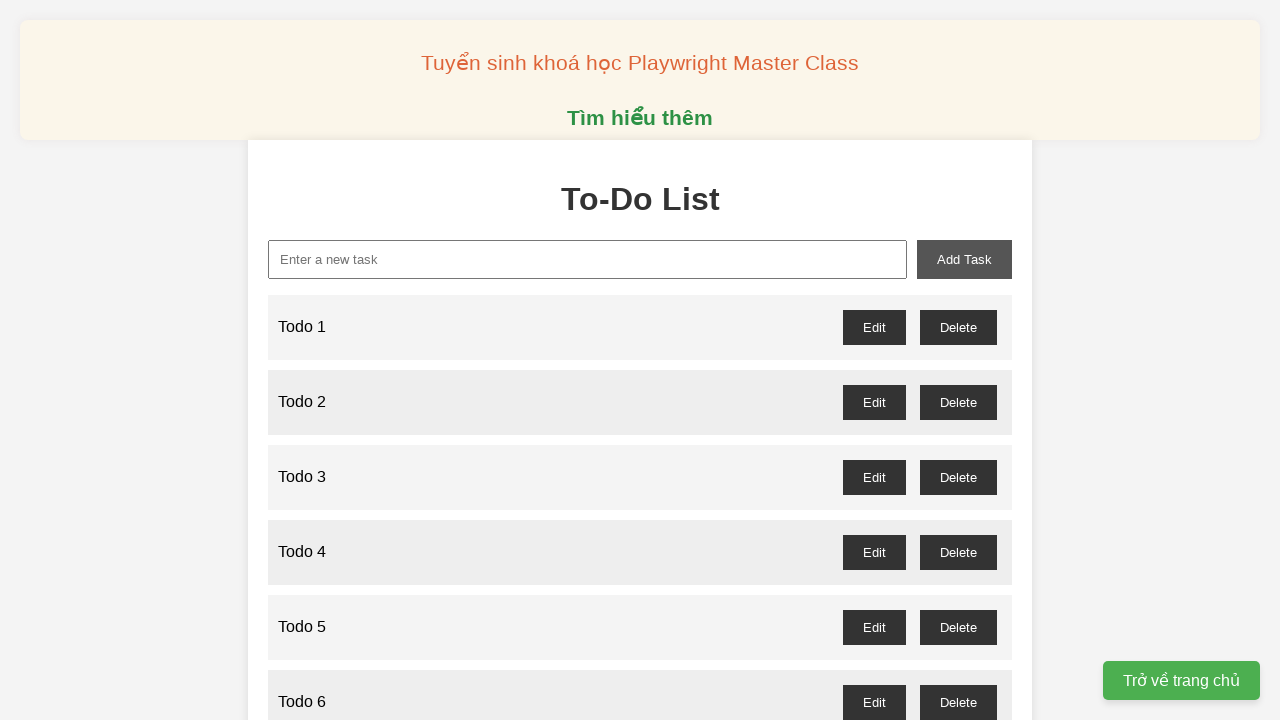

Filled task input field with 'Todo 54' on xpath=//input[@id='new-task']
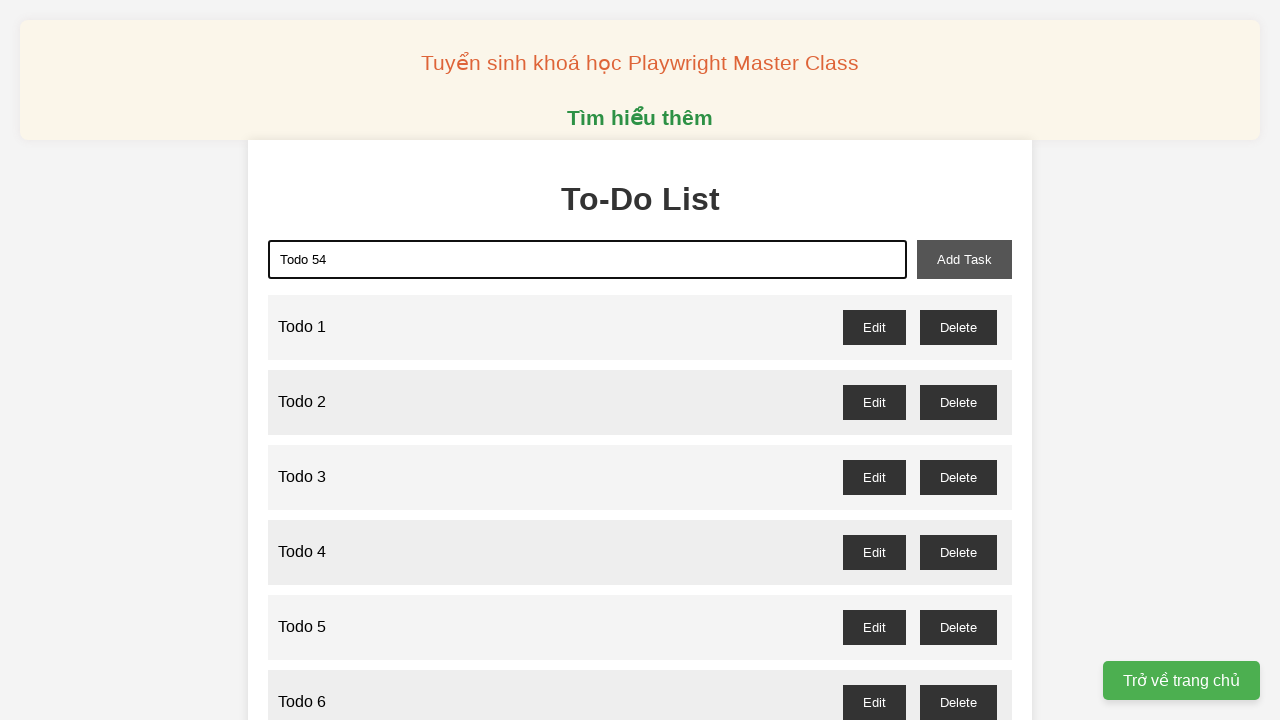

Clicked Add Task button for task 54 at (964, 259) on xpath=//button[@id='add-task']
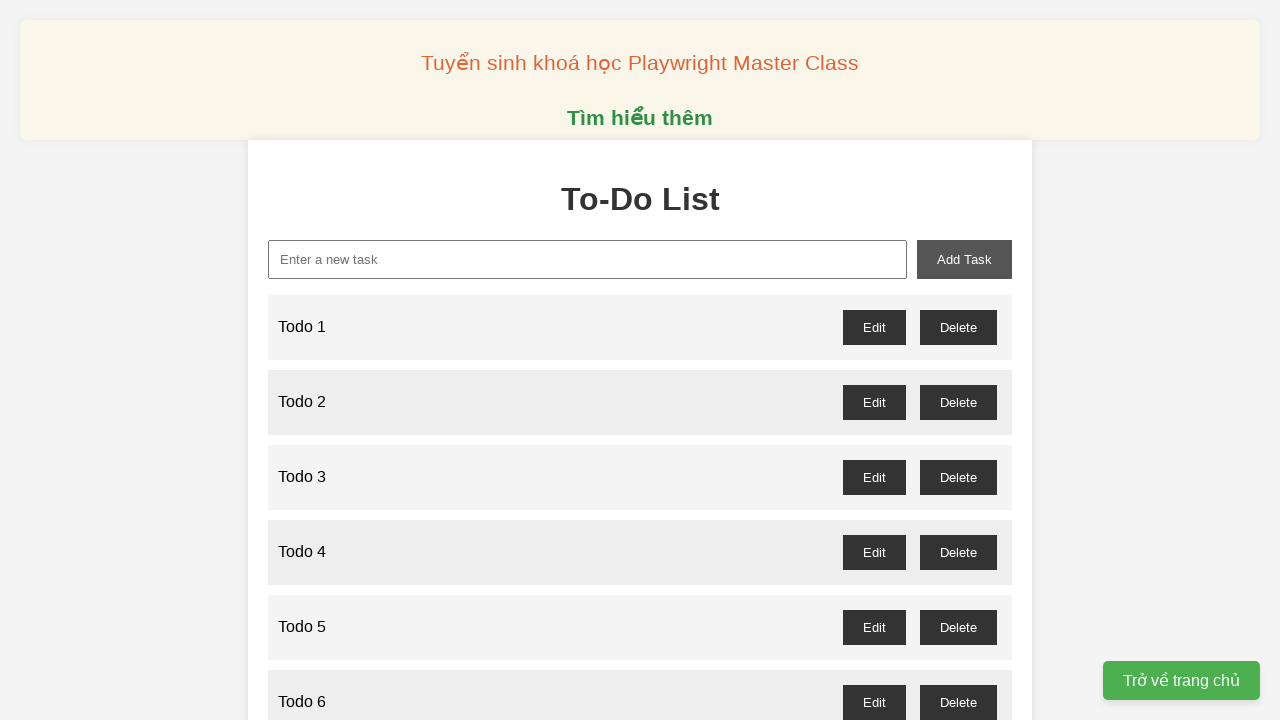

Filled task input field with 'Todo 55' on xpath=//input[@id='new-task']
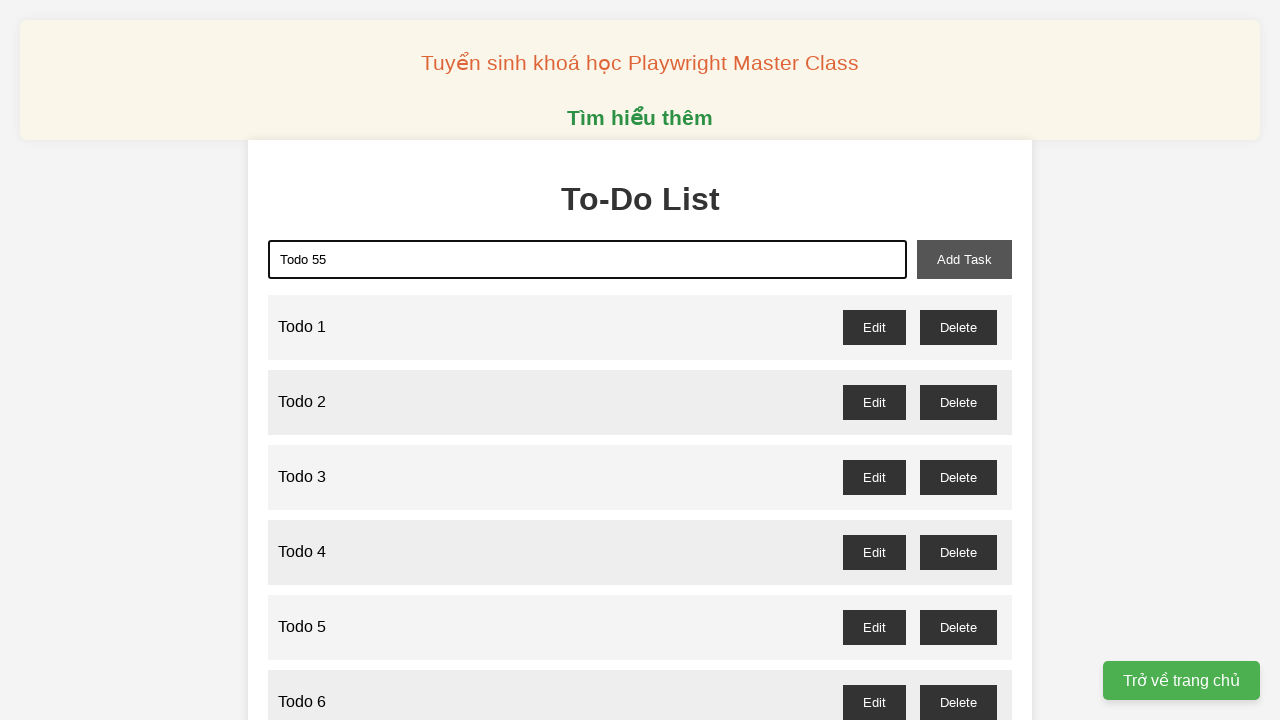

Clicked Add Task button for task 55 at (964, 259) on xpath=//button[@id='add-task']
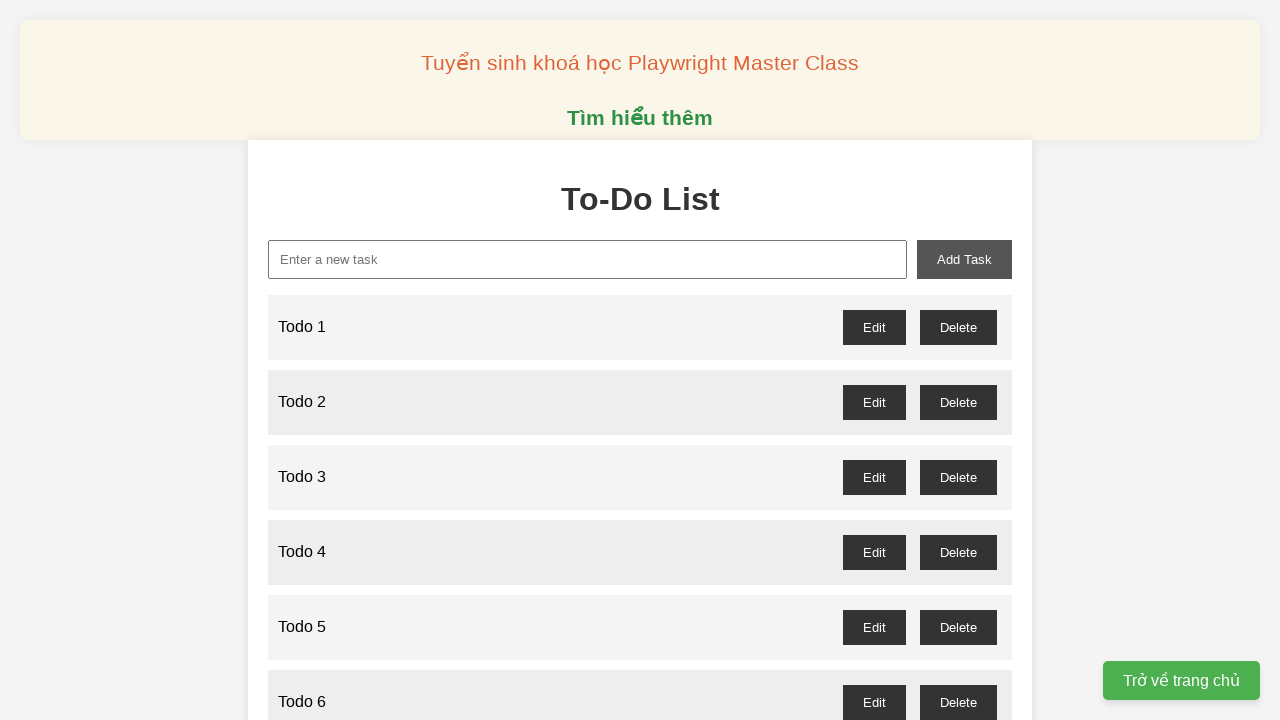

Filled task input field with 'Todo 56' on xpath=//input[@id='new-task']
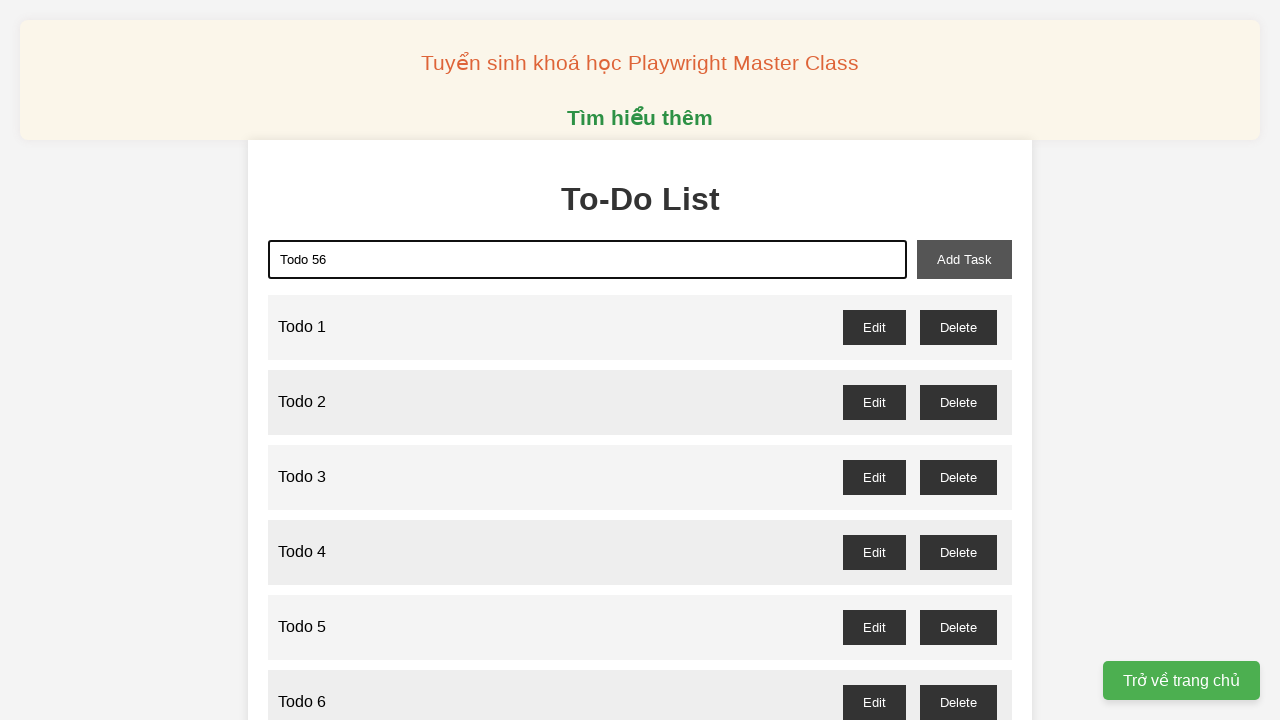

Clicked Add Task button for task 56 at (964, 259) on xpath=//button[@id='add-task']
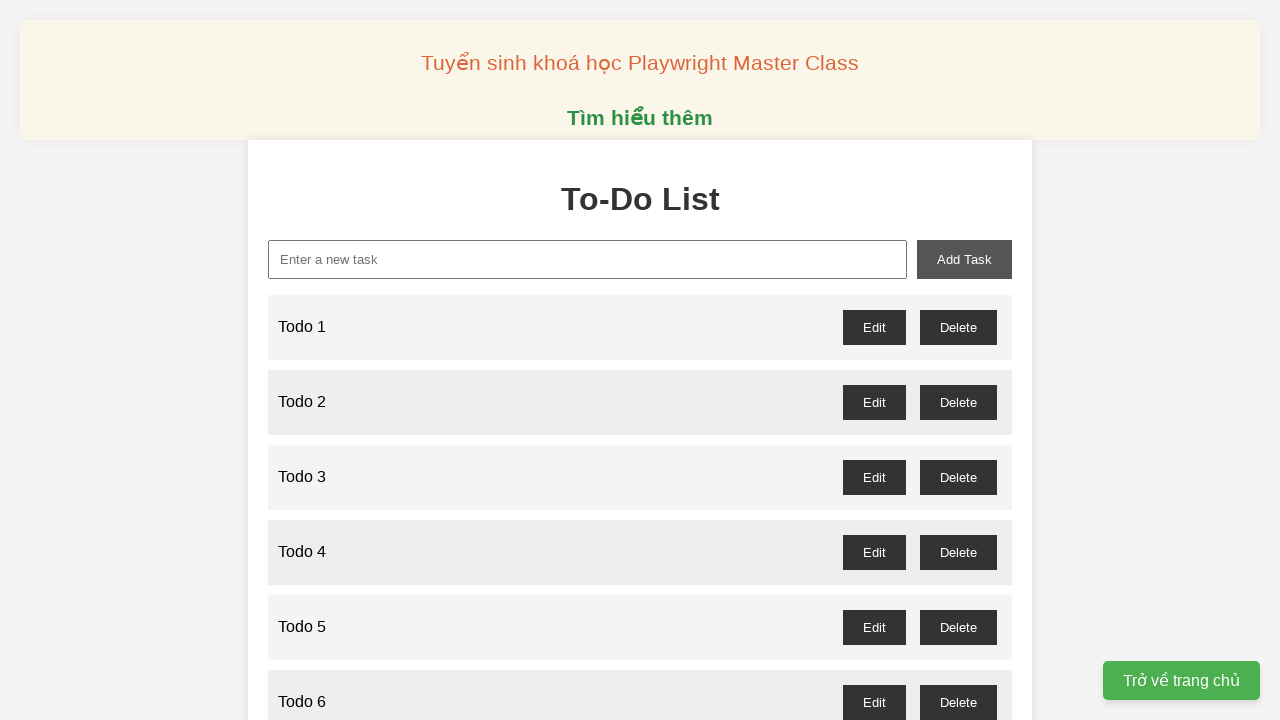

Filled task input field with 'Todo 57' on xpath=//input[@id='new-task']
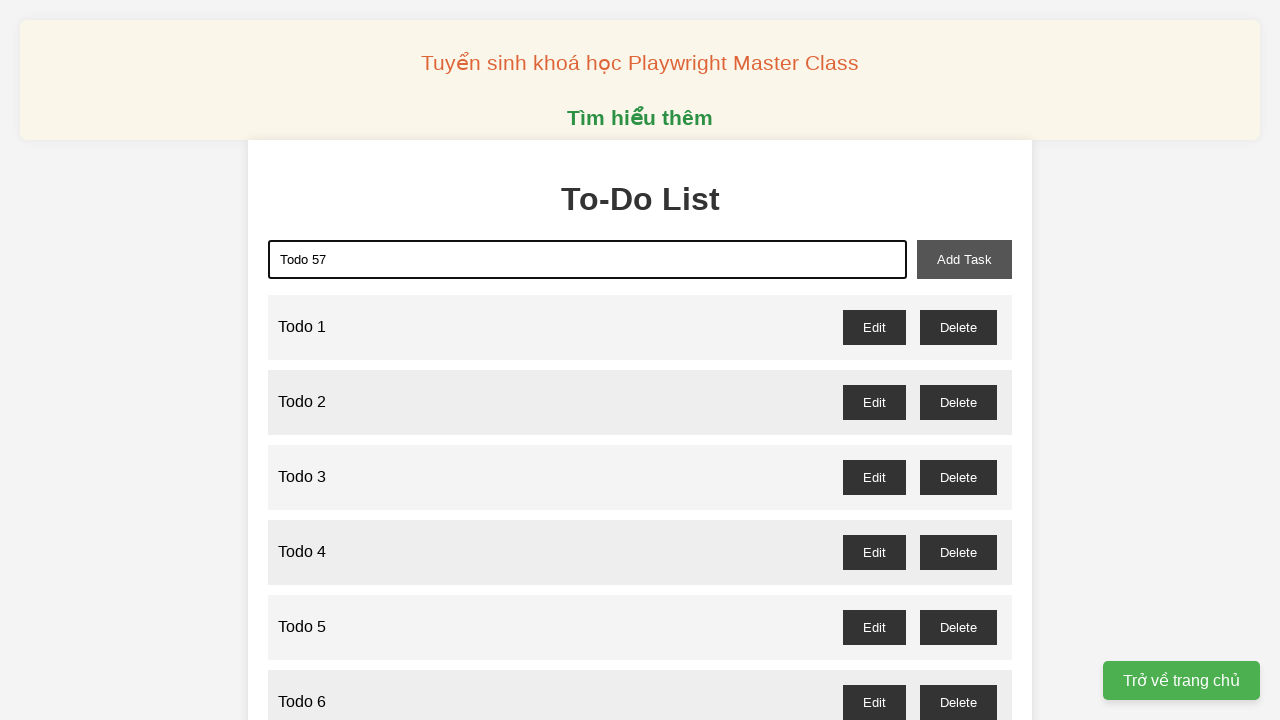

Clicked Add Task button for task 57 at (964, 259) on xpath=//button[@id='add-task']
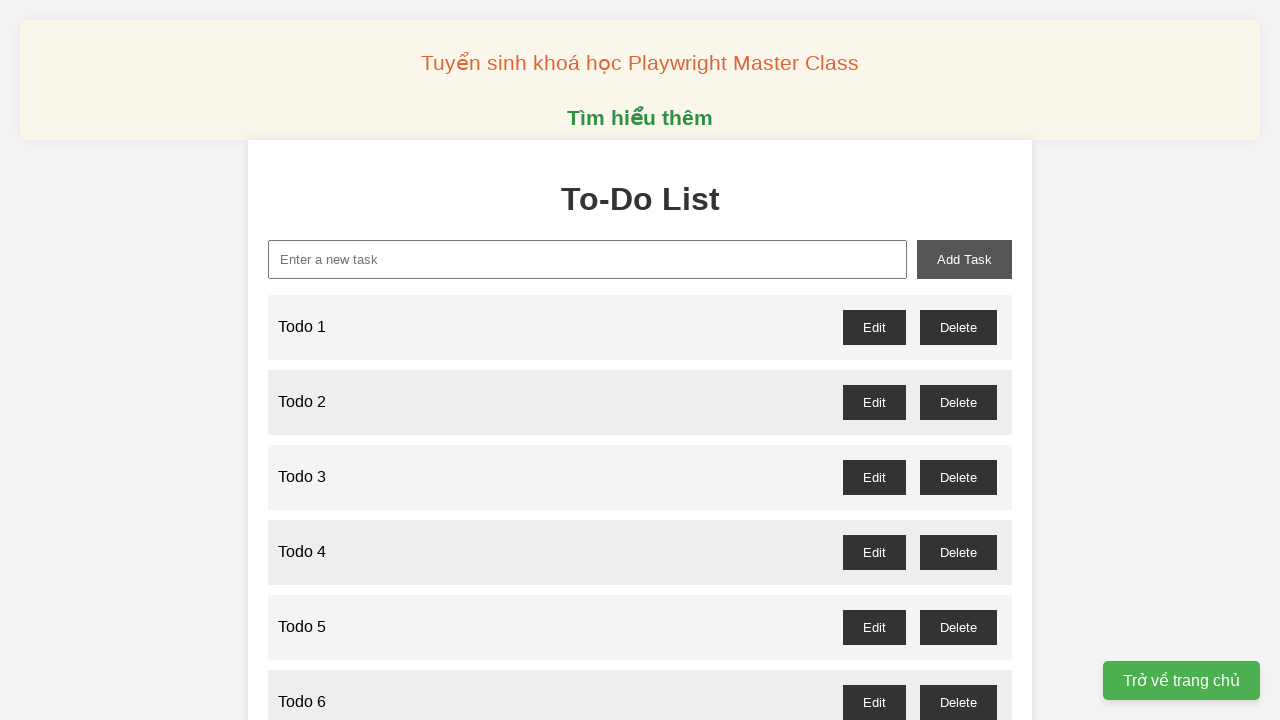

Filled task input field with 'Todo 58' on xpath=//input[@id='new-task']
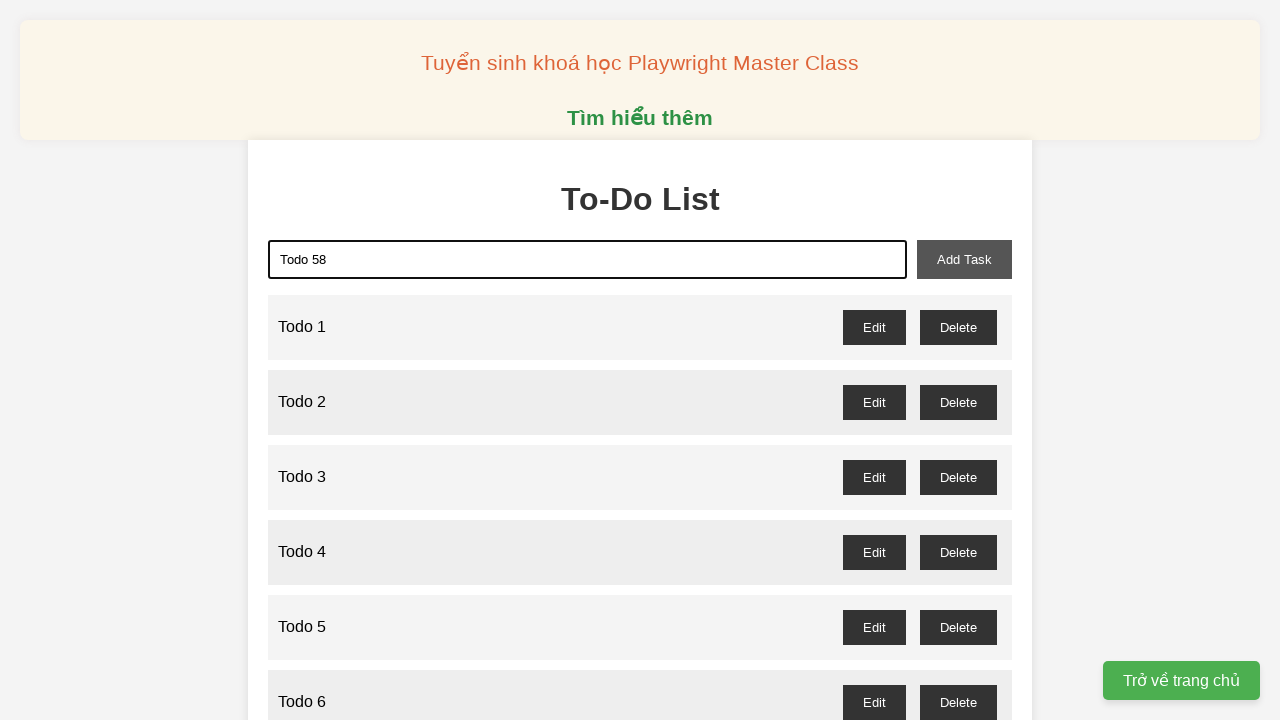

Clicked Add Task button for task 58 at (964, 259) on xpath=//button[@id='add-task']
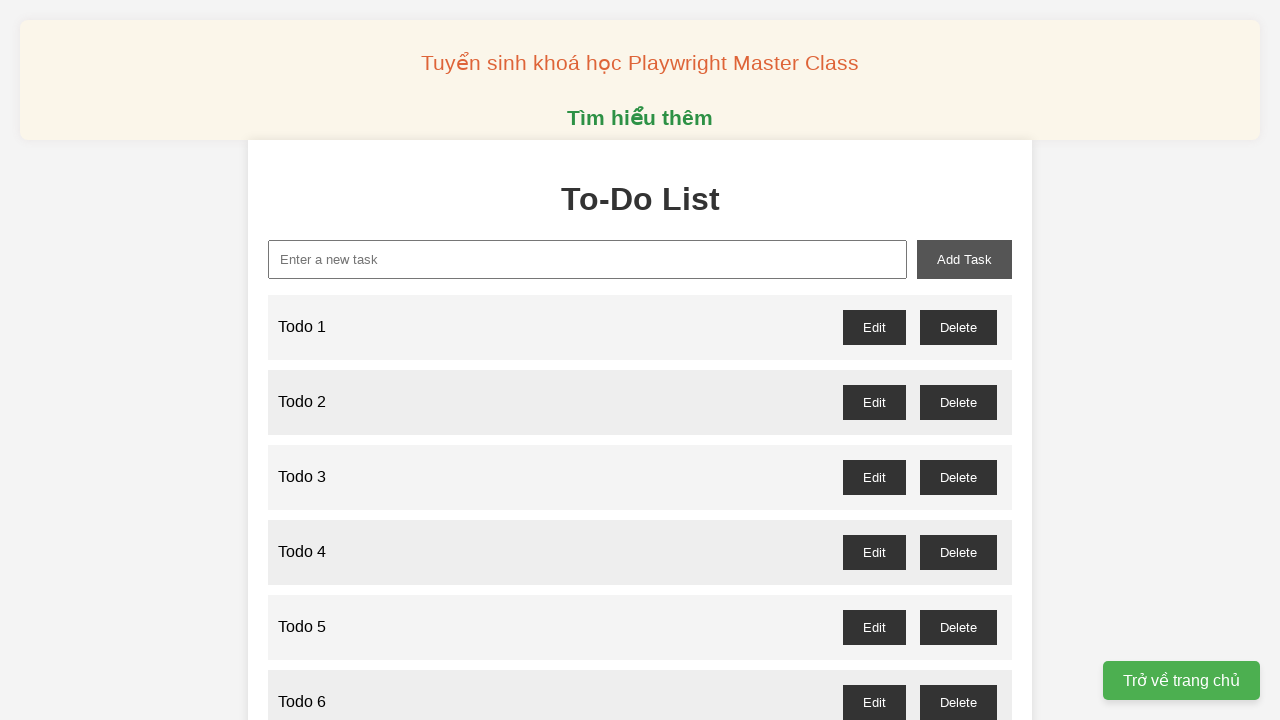

Filled task input field with 'Todo 59' on xpath=//input[@id='new-task']
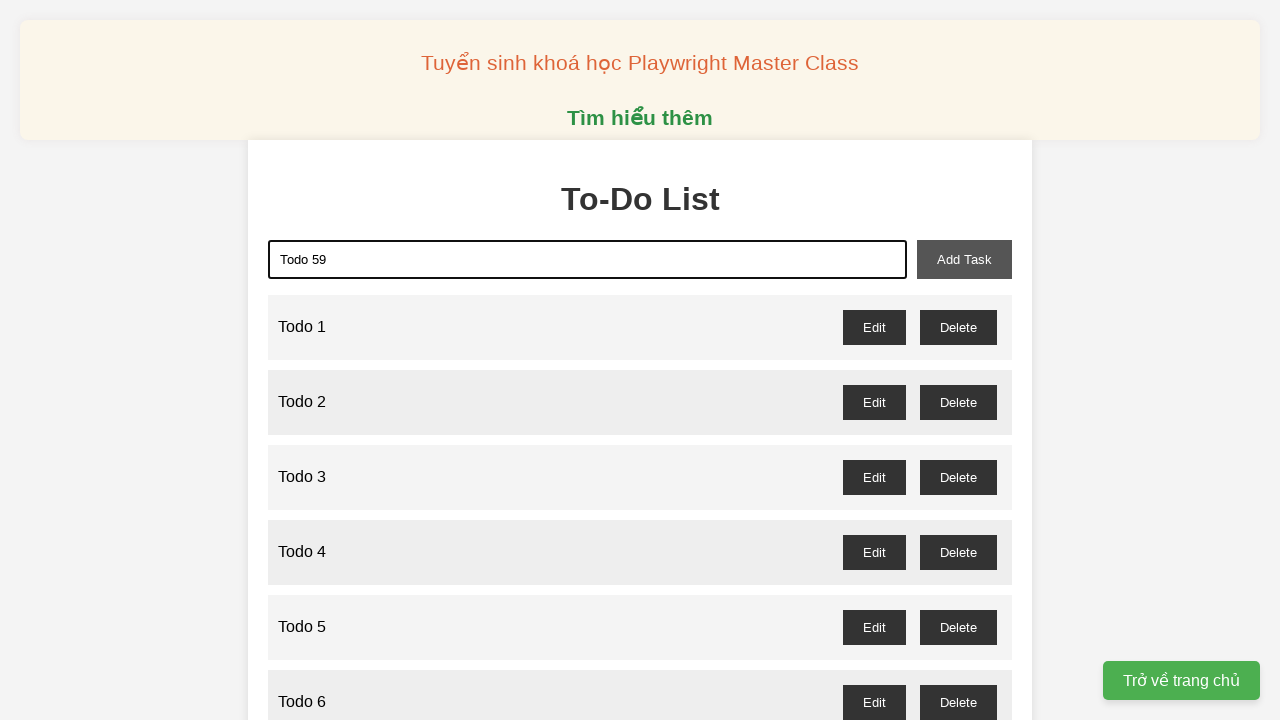

Clicked Add Task button for task 59 at (964, 259) on xpath=//button[@id='add-task']
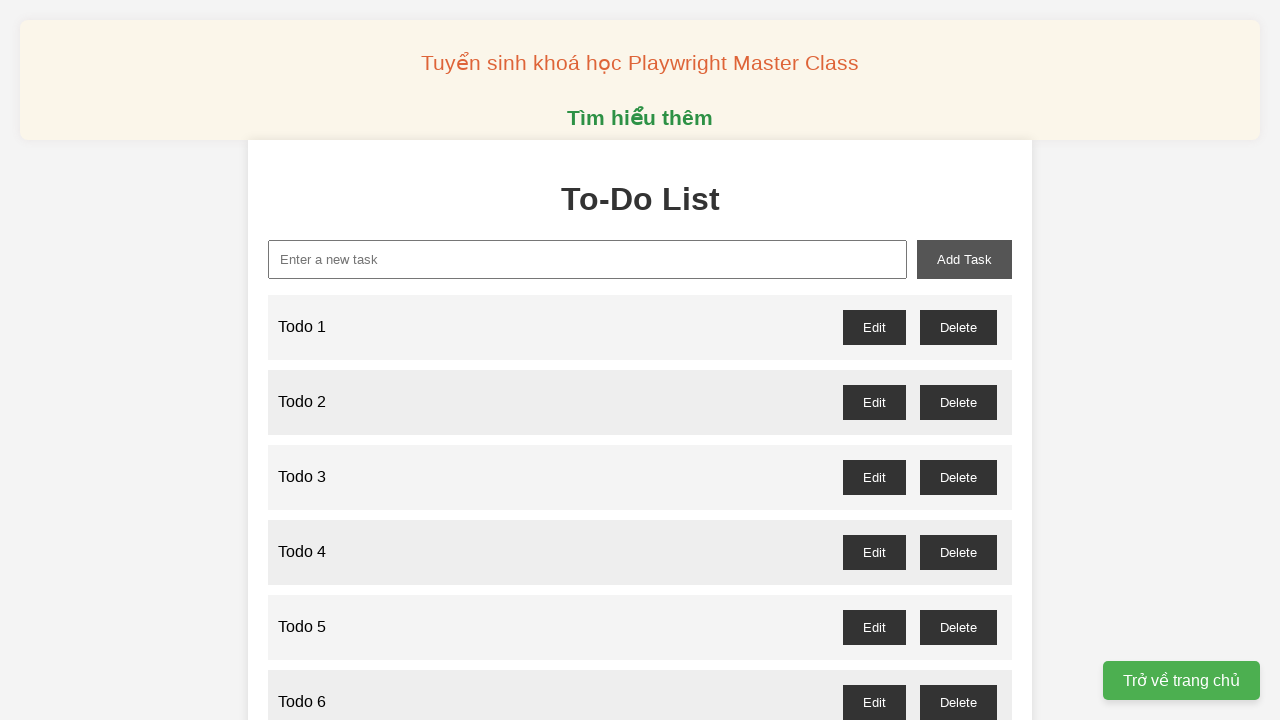

Filled task input field with 'Todo 60' on xpath=//input[@id='new-task']
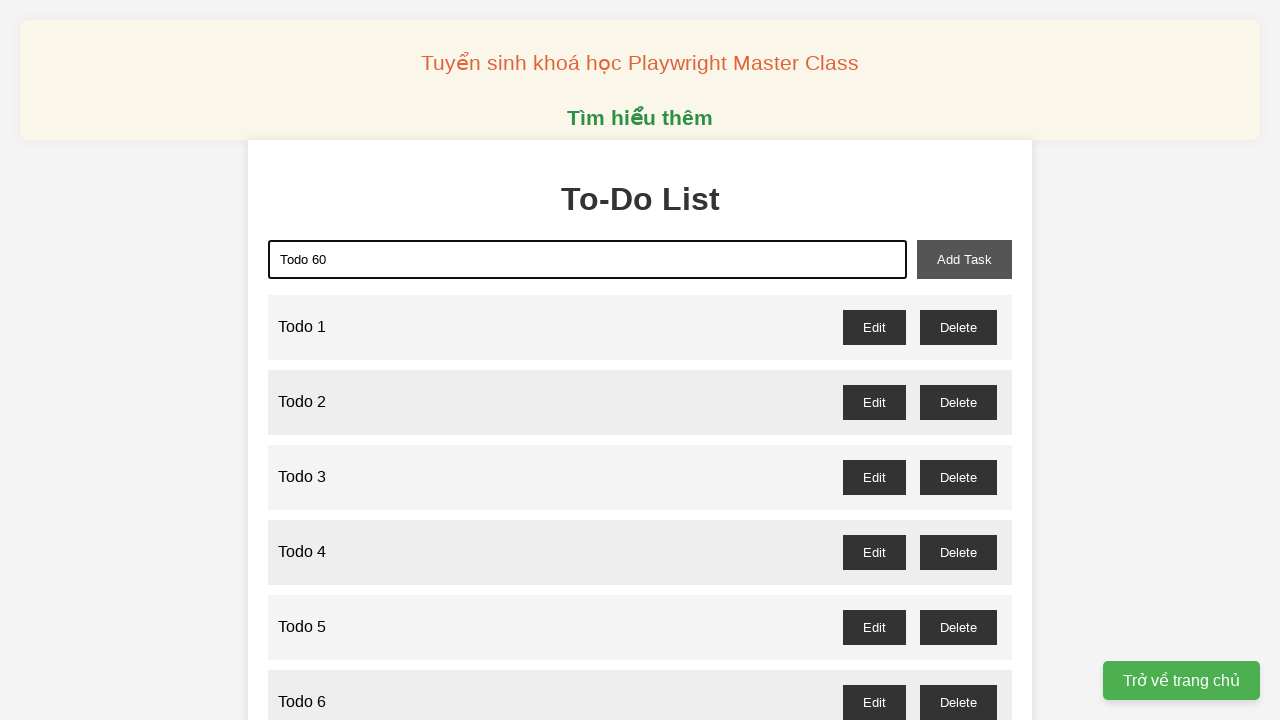

Clicked Add Task button for task 60 at (964, 259) on xpath=//button[@id='add-task']
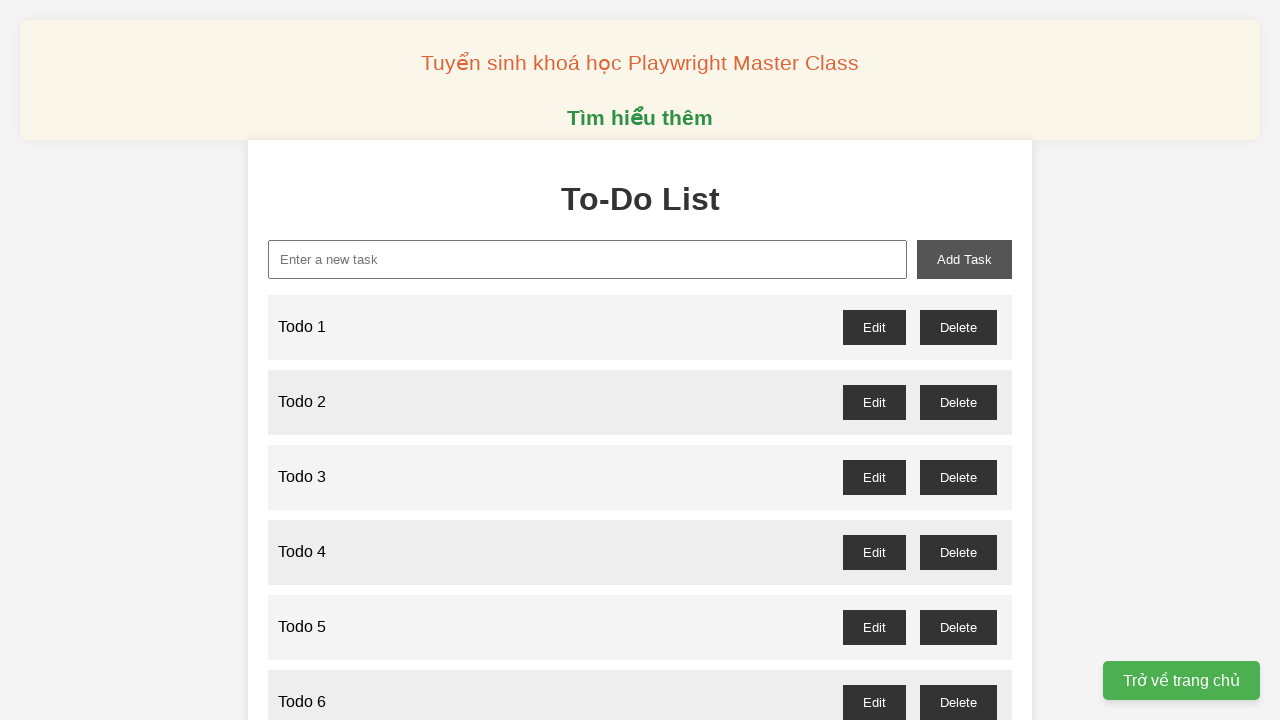

Filled task input field with 'Todo 61' on xpath=//input[@id='new-task']
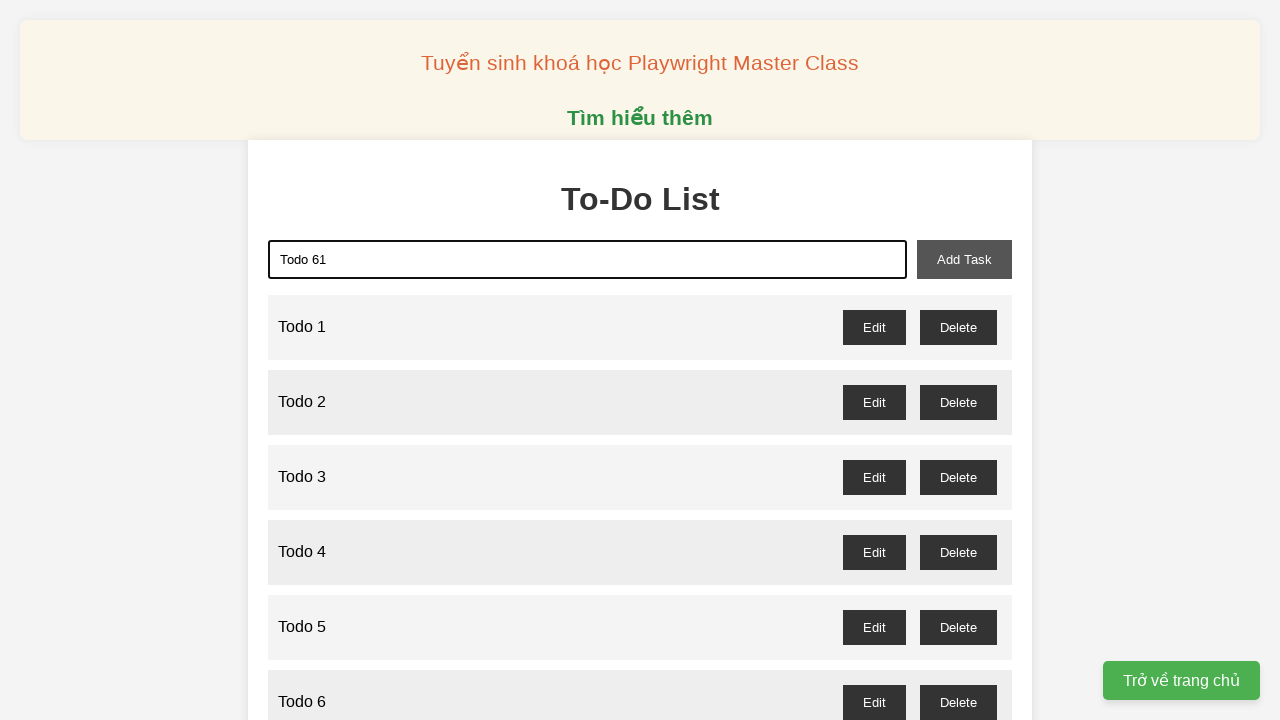

Clicked Add Task button for task 61 at (964, 259) on xpath=//button[@id='add-task']
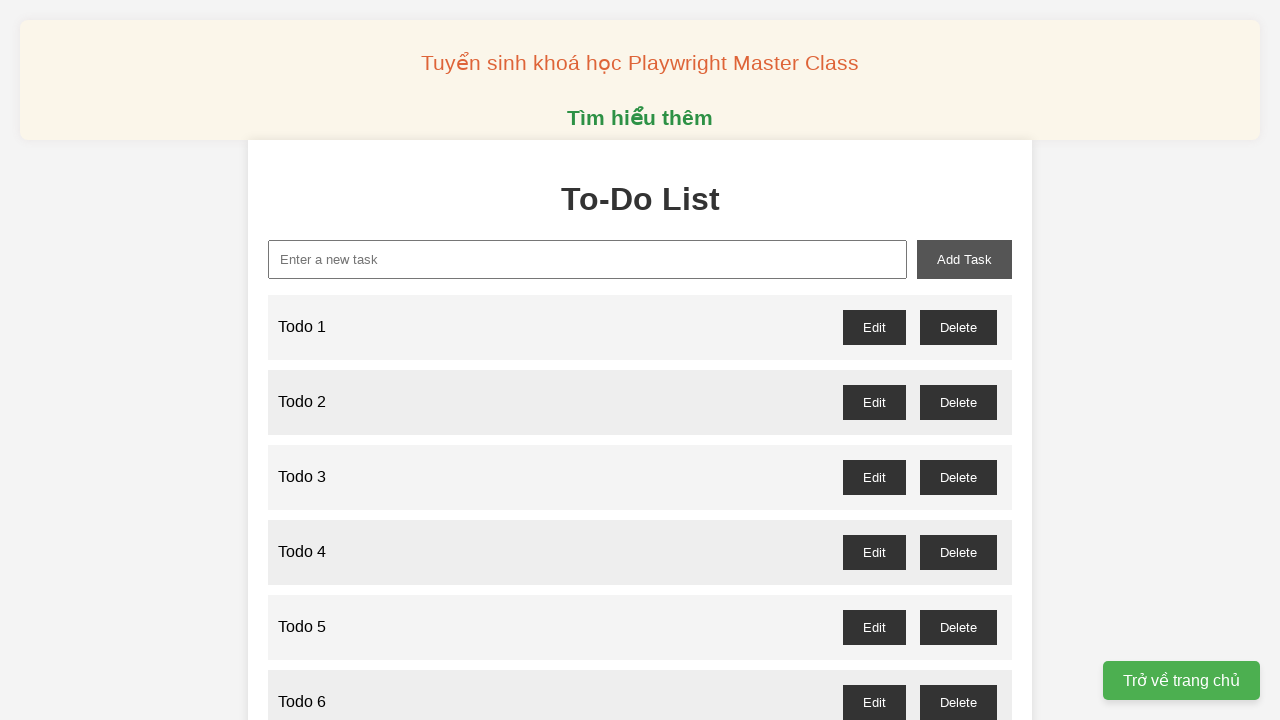

Filled task input field with 'Todo 62' on xpath=//input[@id='new-task']
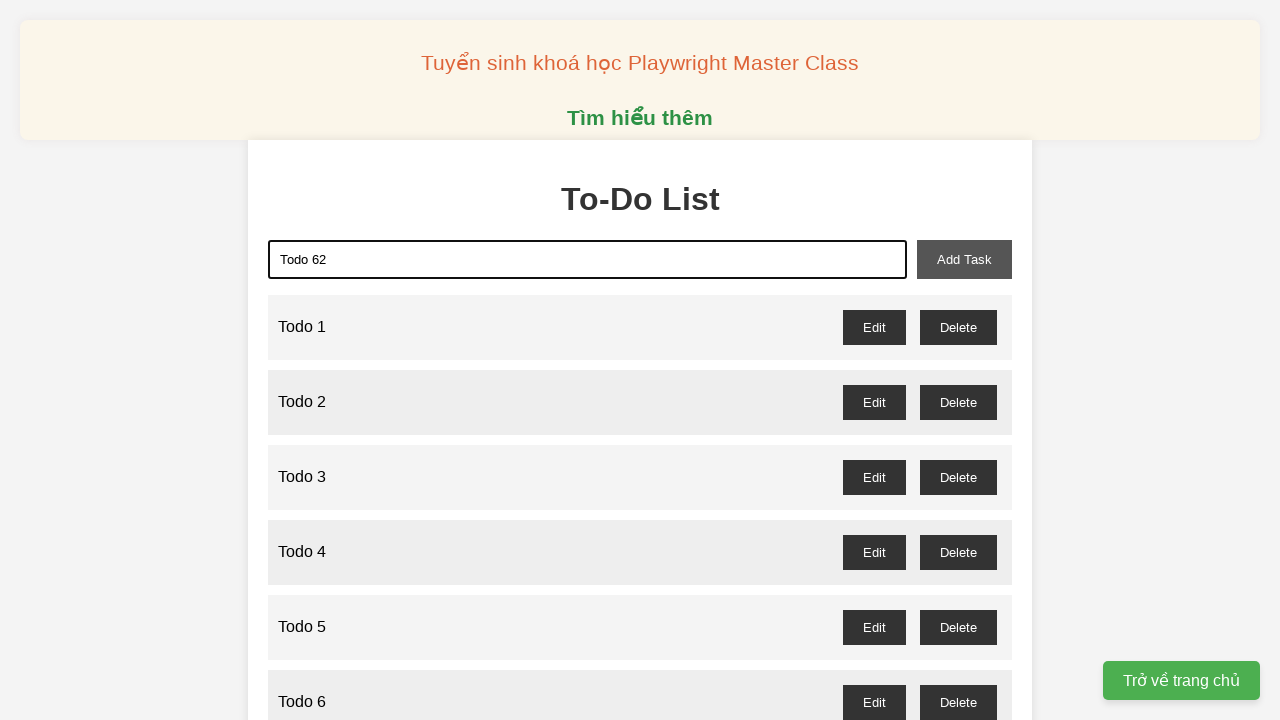

Clicked Add Task button for task 62 at (964, 259) on xpath=//button[@id='add-task']
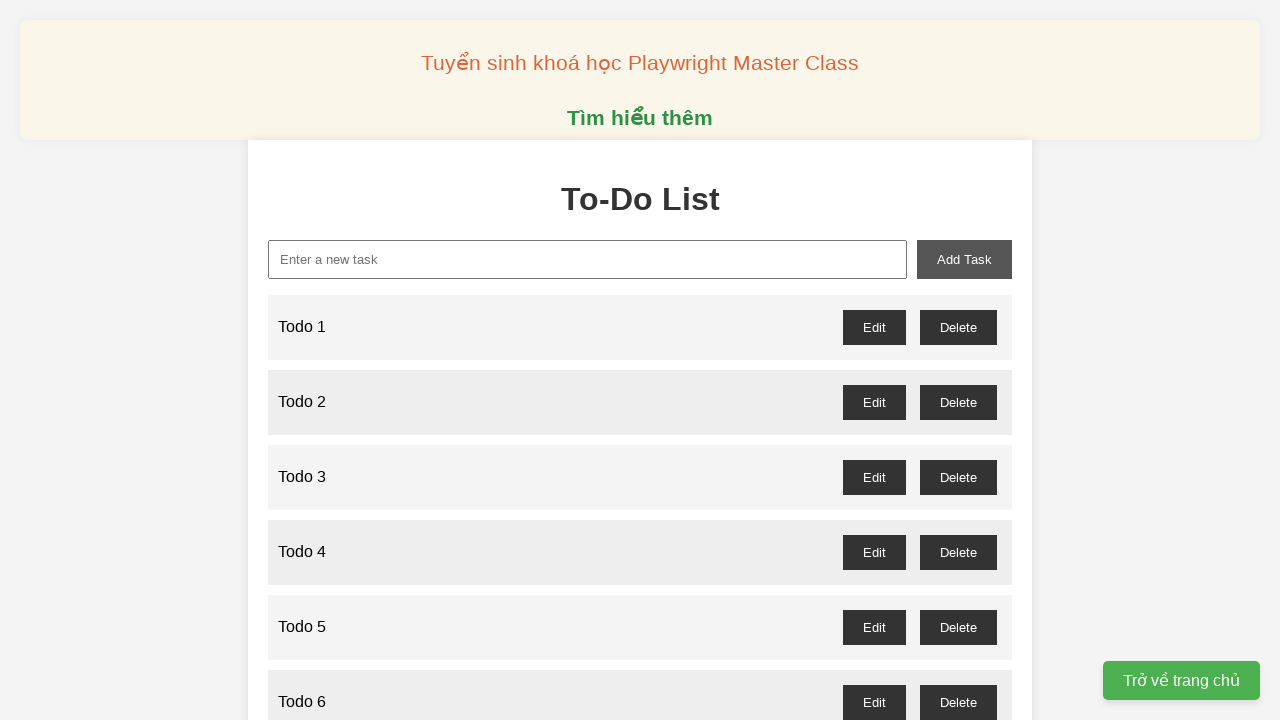

Filled task input field with 'Todo 63' on xpath=//input[@id='new-task']
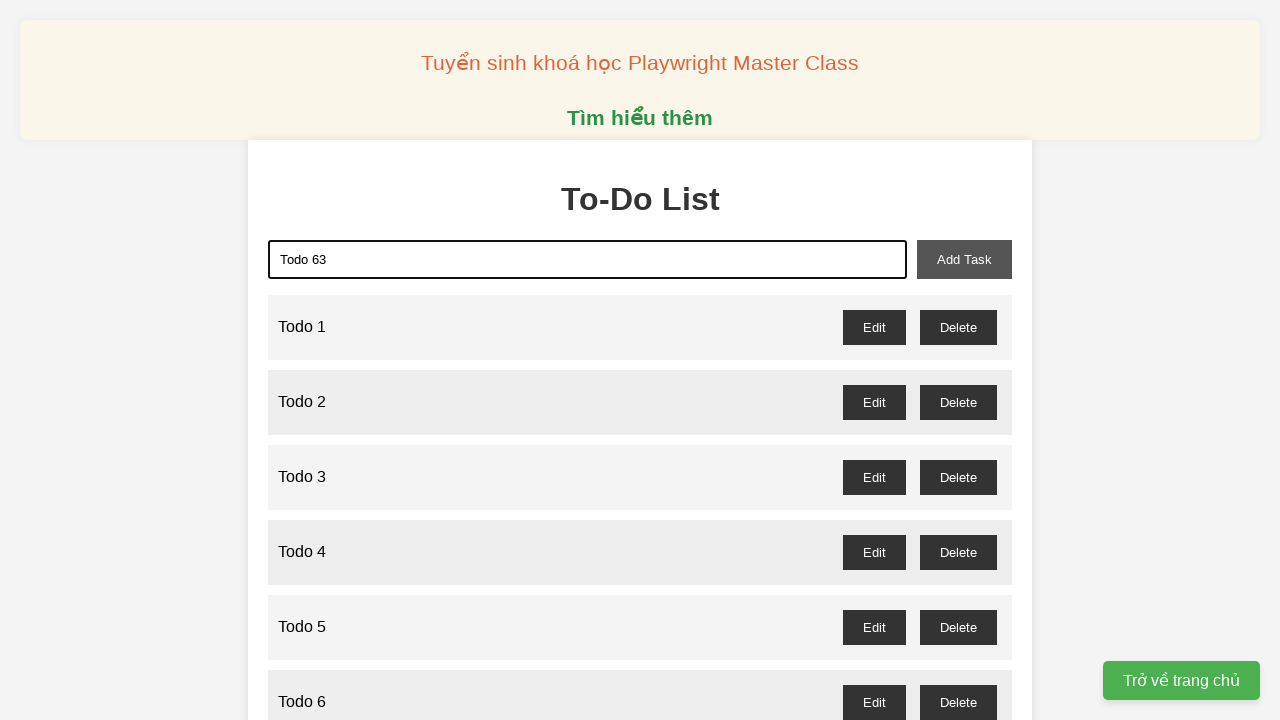

Clicked Add Task button for task 63 at (964, 259) on xpath=//button[@id='add-task']
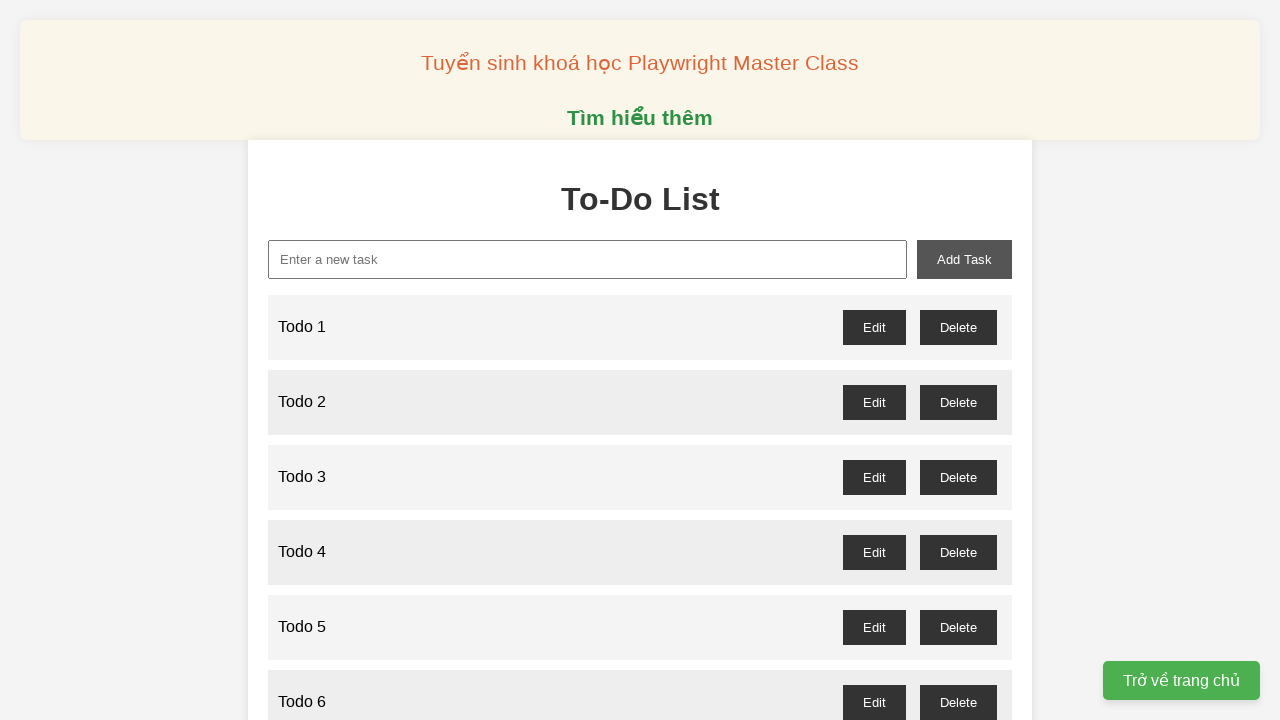

Filled task input field with 'Todo 64' on xpath=//input[@id='new-task']
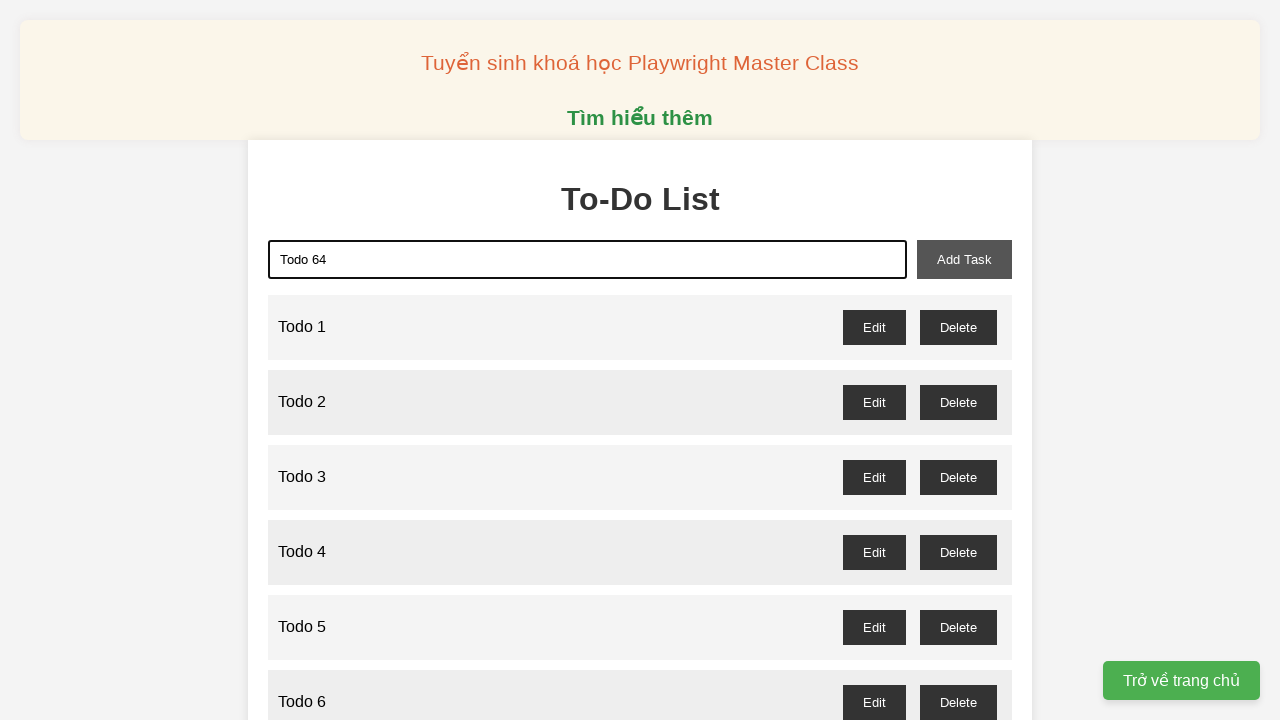

Clicked Add Task button for task 64 at (964, 259) on xpath=//button[@id='add-task']
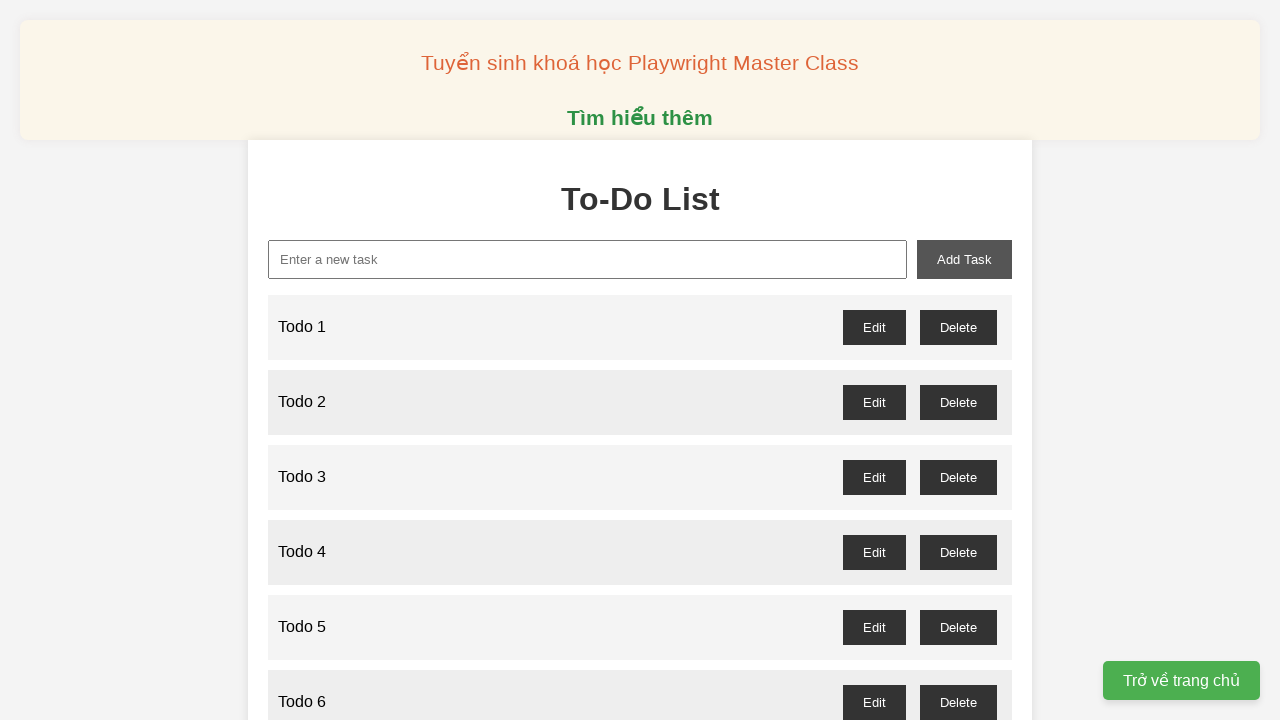

Filled task input field with 'Todo 65' on xpath=//input[@id='new-task']
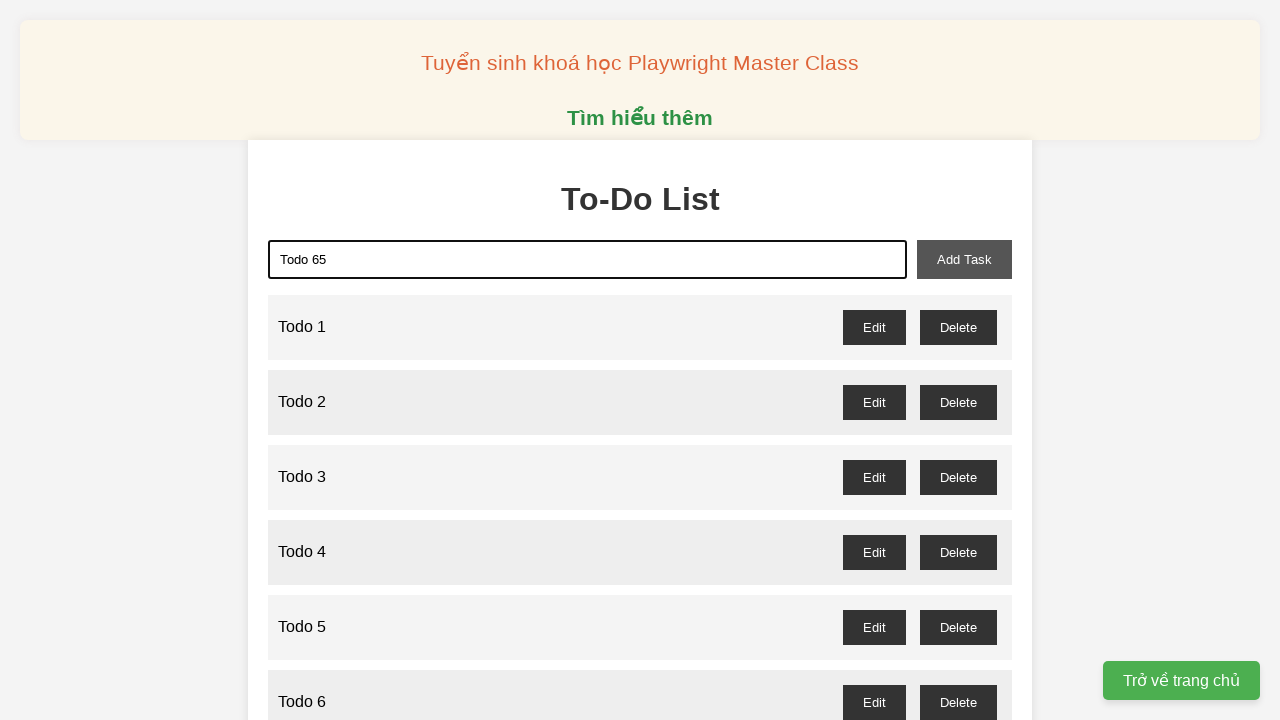

Clicked Add Task button for task 65 at (964, 259) on xpath=//button[@id='add-task']
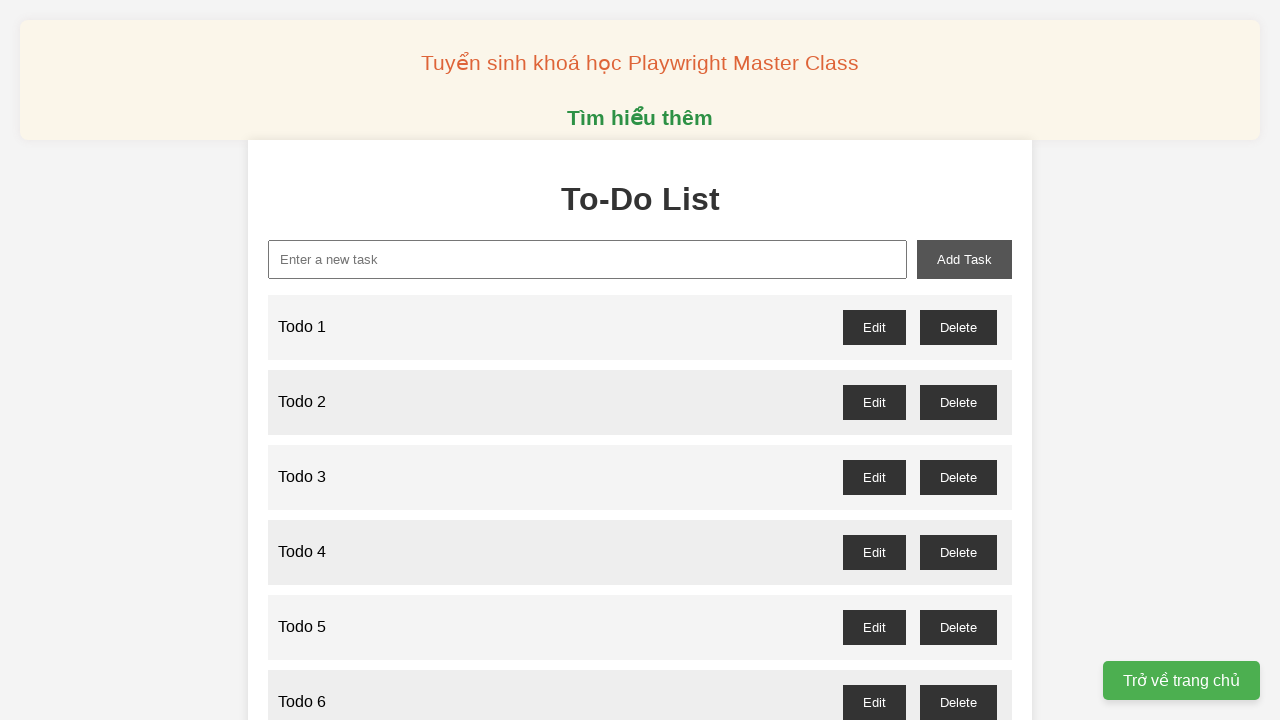

Filled task input field with 'Todo 66' on xpath=//input[@id='new-task']
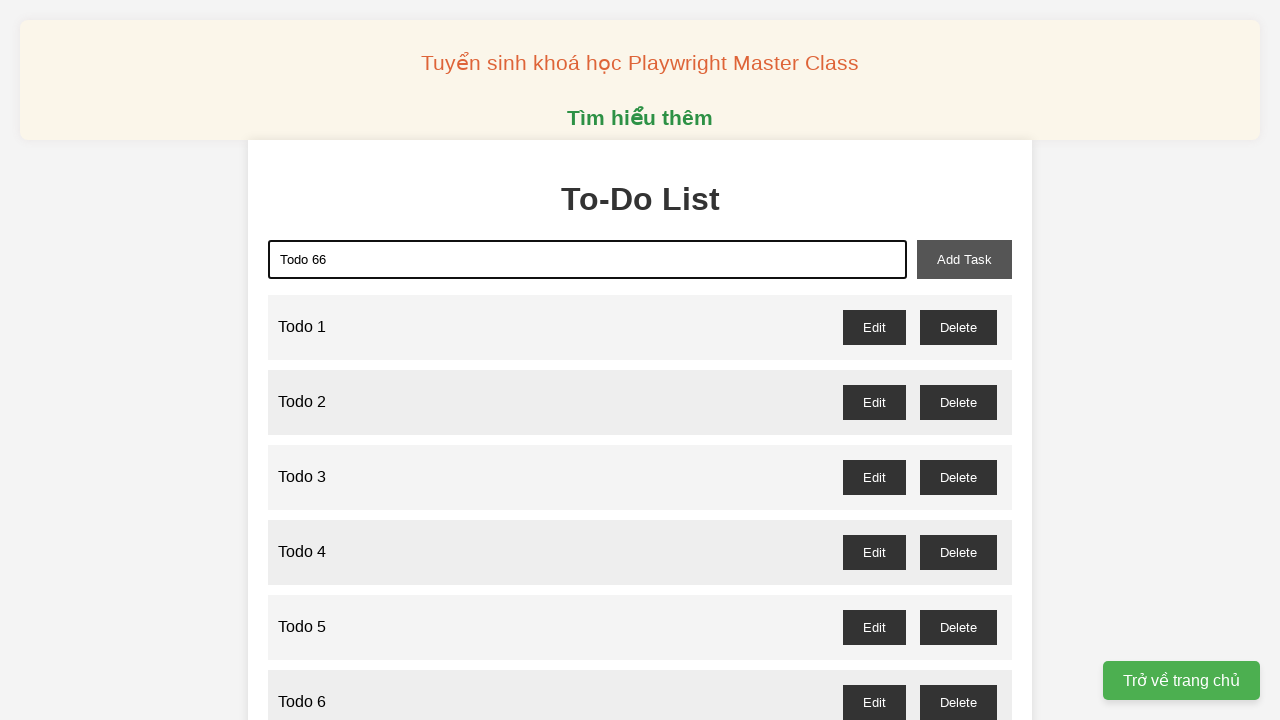

Clicked Add Task button for task 66 at (964, 259) on xpath=//button[@id='add-task']
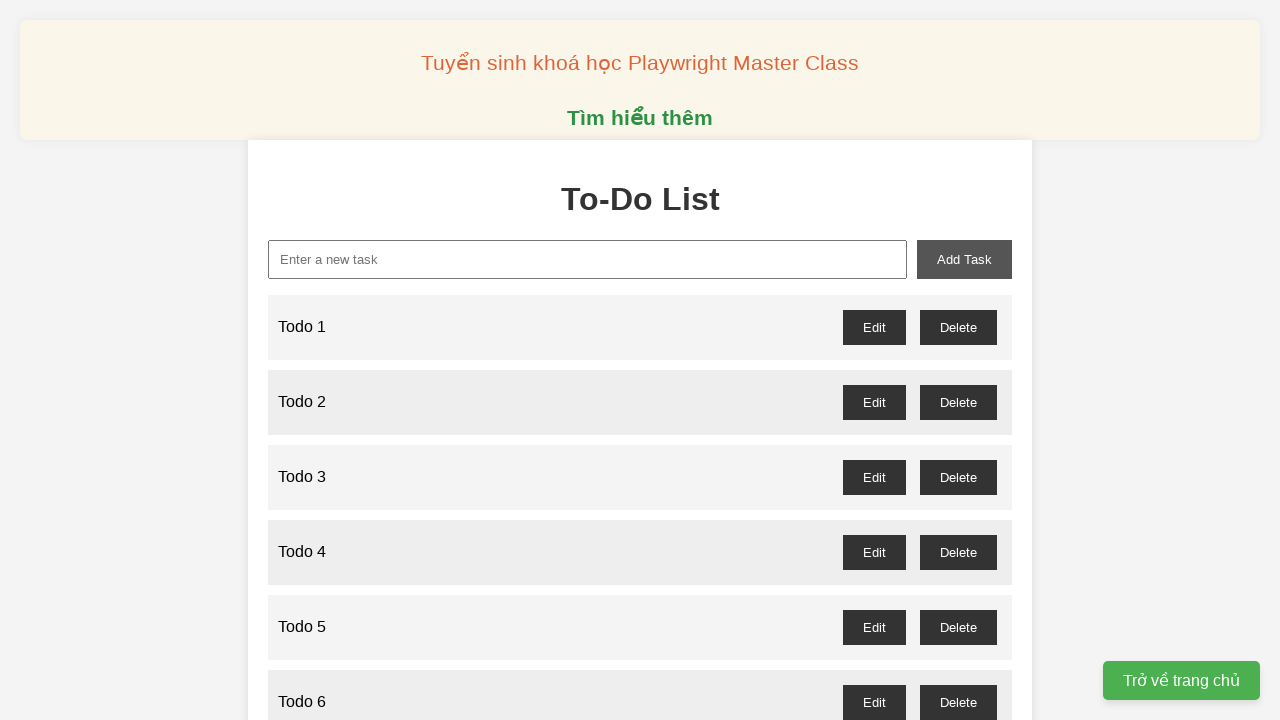

Filled task input field with 'Todo 67' on xpath=//input[@id='new-task']
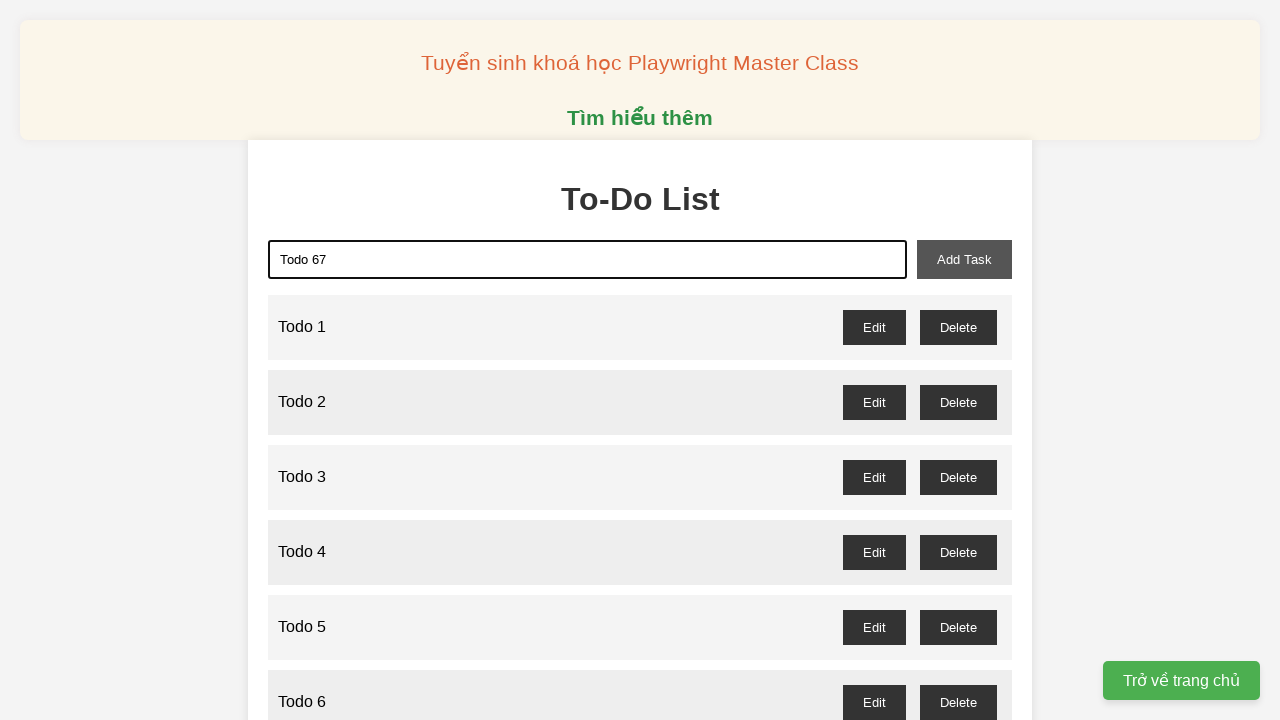

Clicked Add Task button for task 67 at (964, 259) on xpath=//button[@id='add-task']
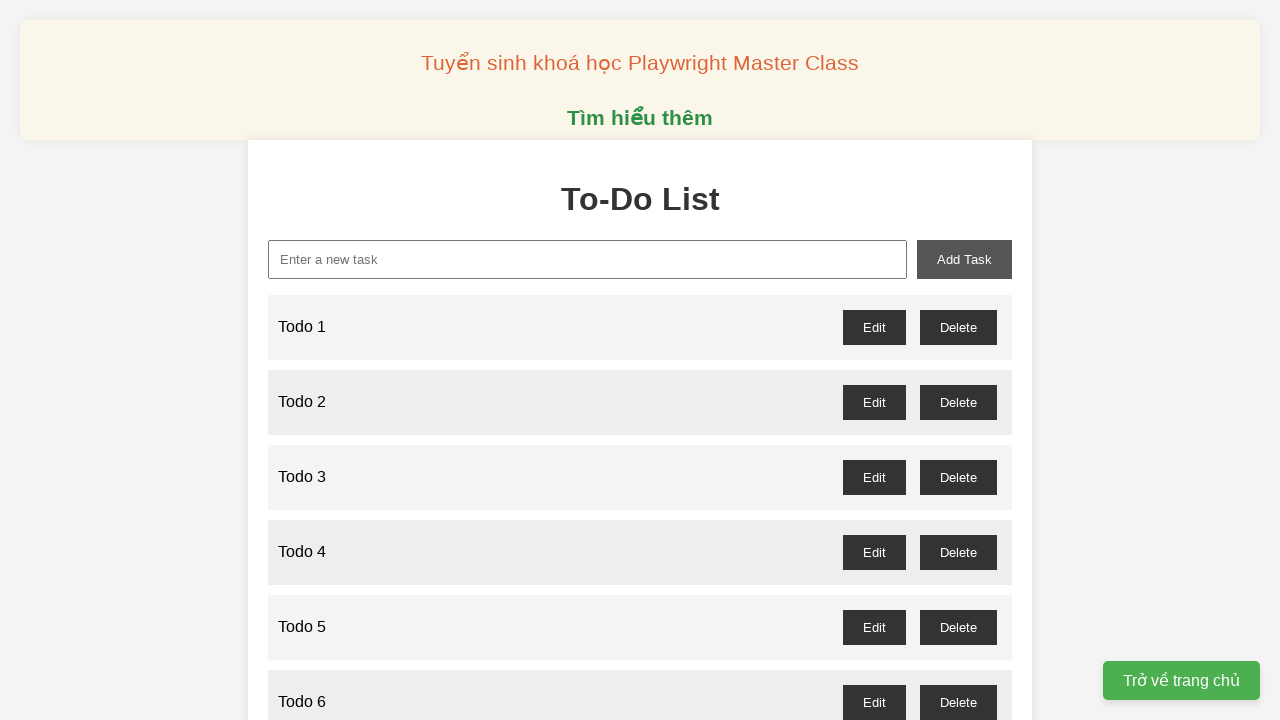

Filled task input field with 'Todo 68' on xpath=//input[@id='new-task']
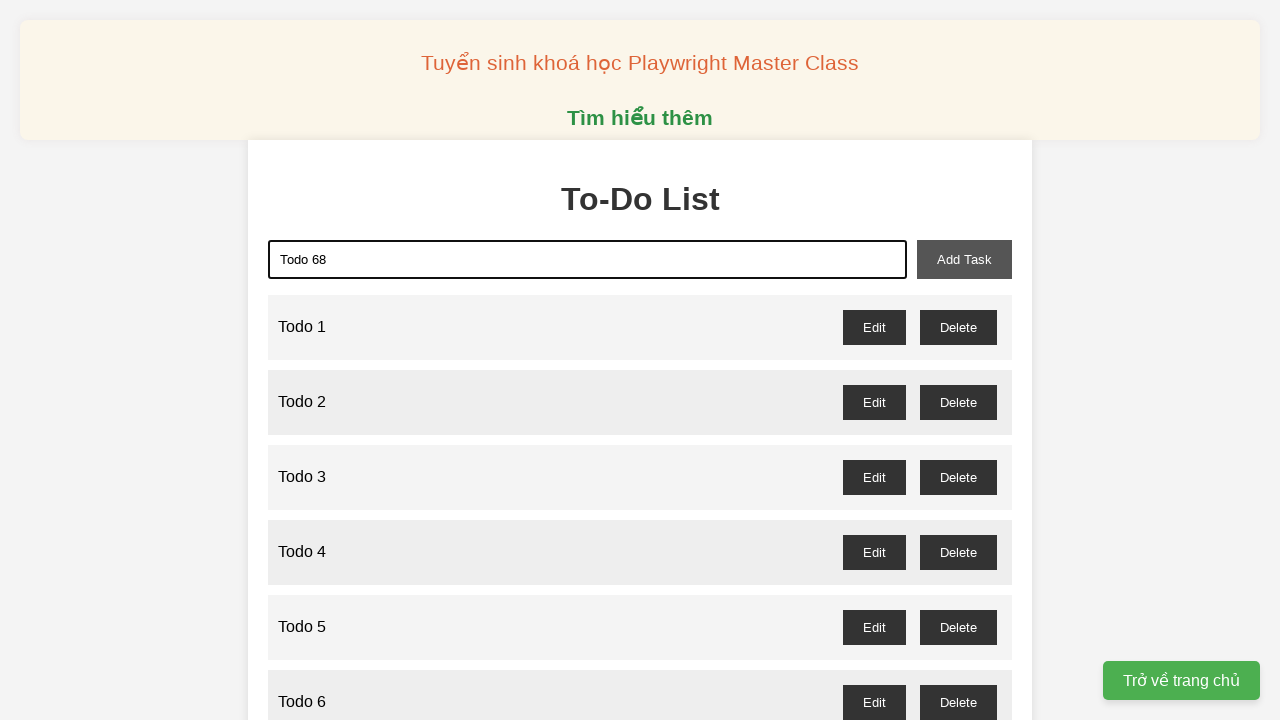

Clicked Add Task button for task 68 at (964, 259) on xpath=//button[@id='add-task']
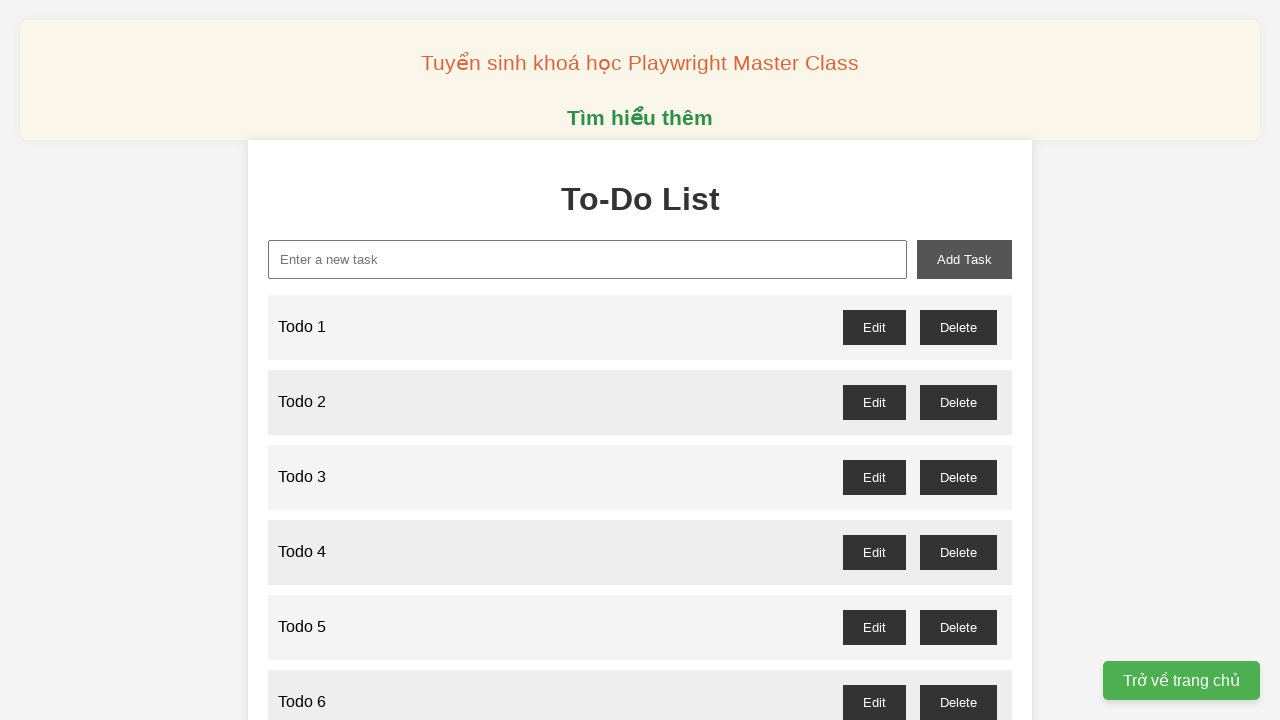

Filled task input field with 'Todo 69' on xpath=//input[@id='new-task']
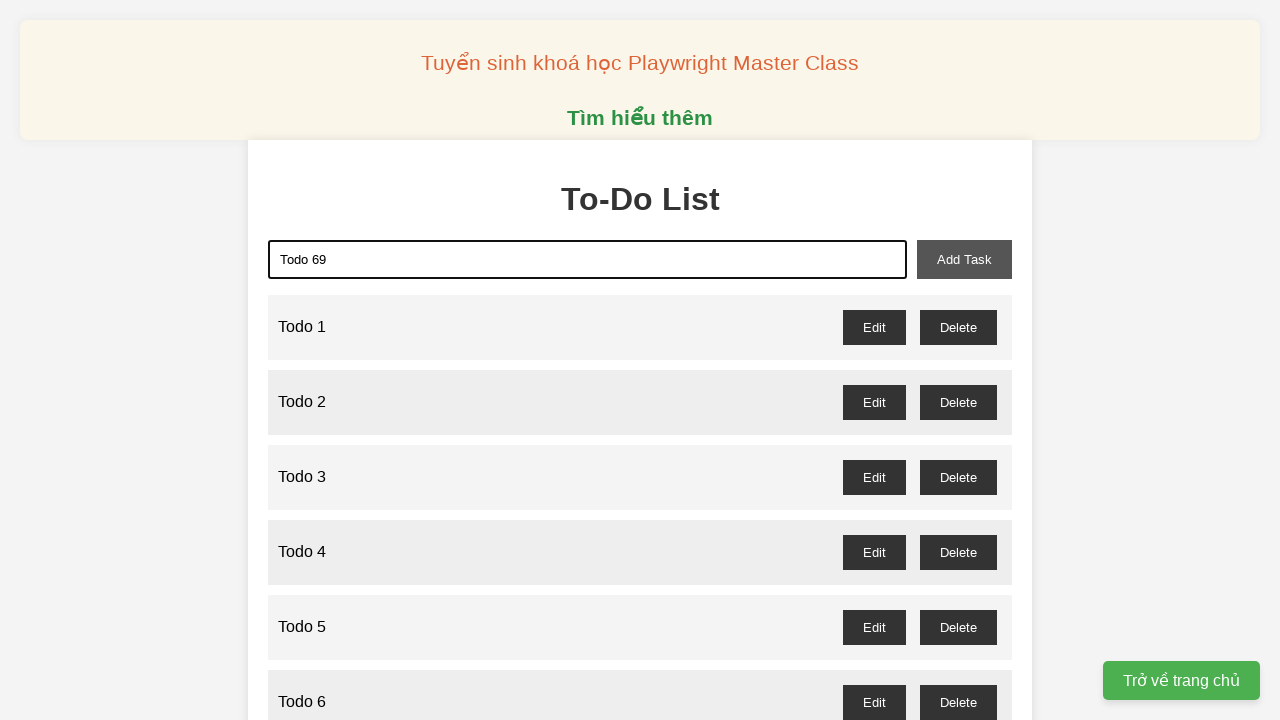

Clicked Add Task button for task 69 at (964, 259) on xpath=//button[@id='add-task']
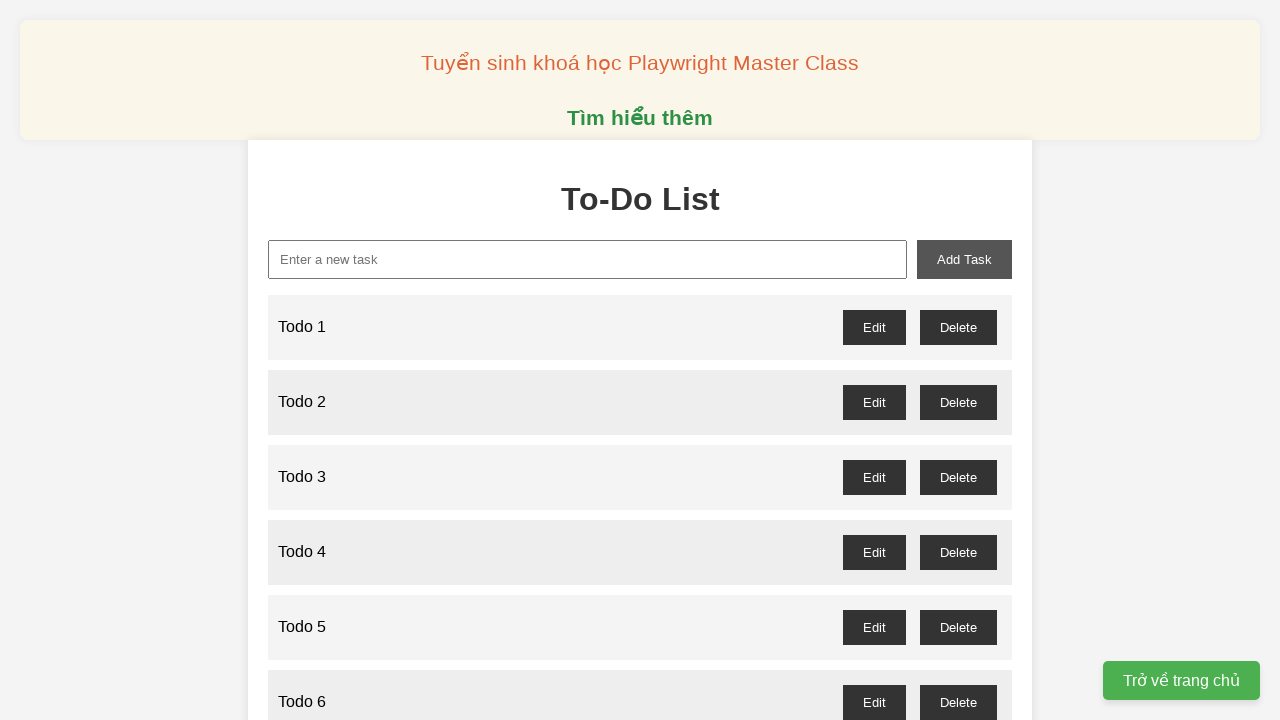

Filled task input field with 'Todo 70' on xpath=//input[@id='new-task']
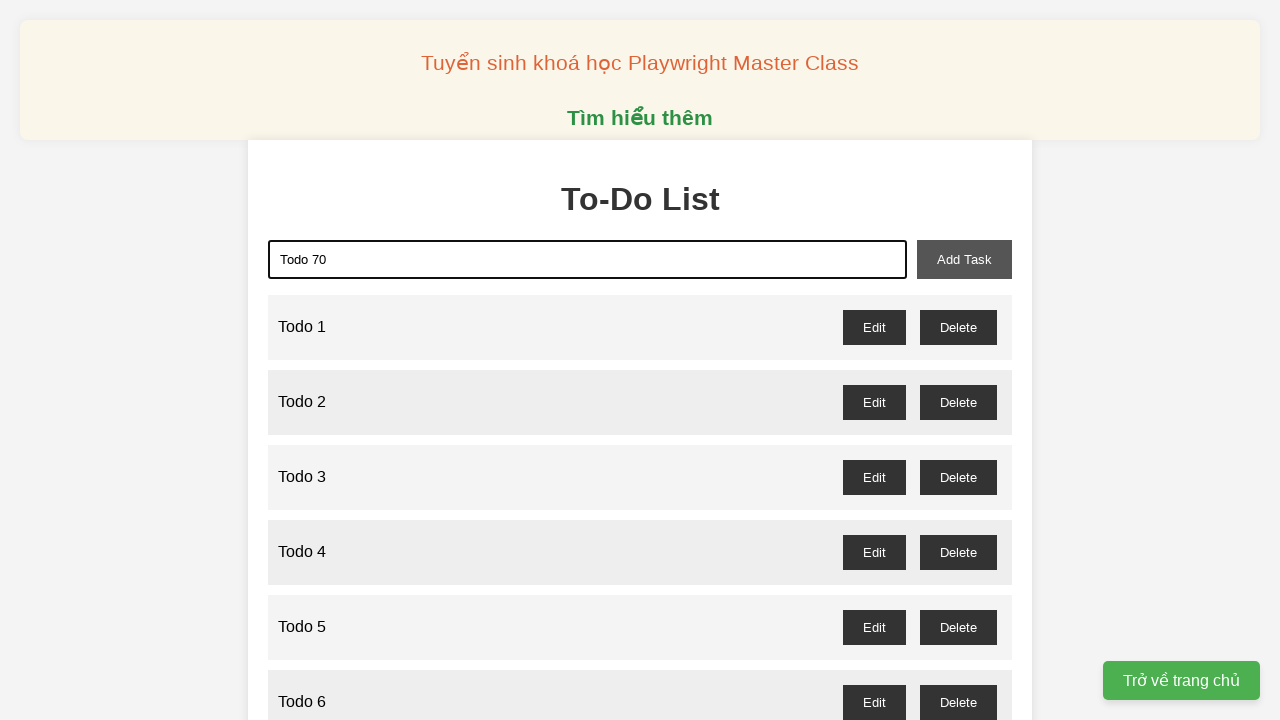

Clicked Add Task button for task 70 at (964, 259) on xpath=//button[@id='add-task']
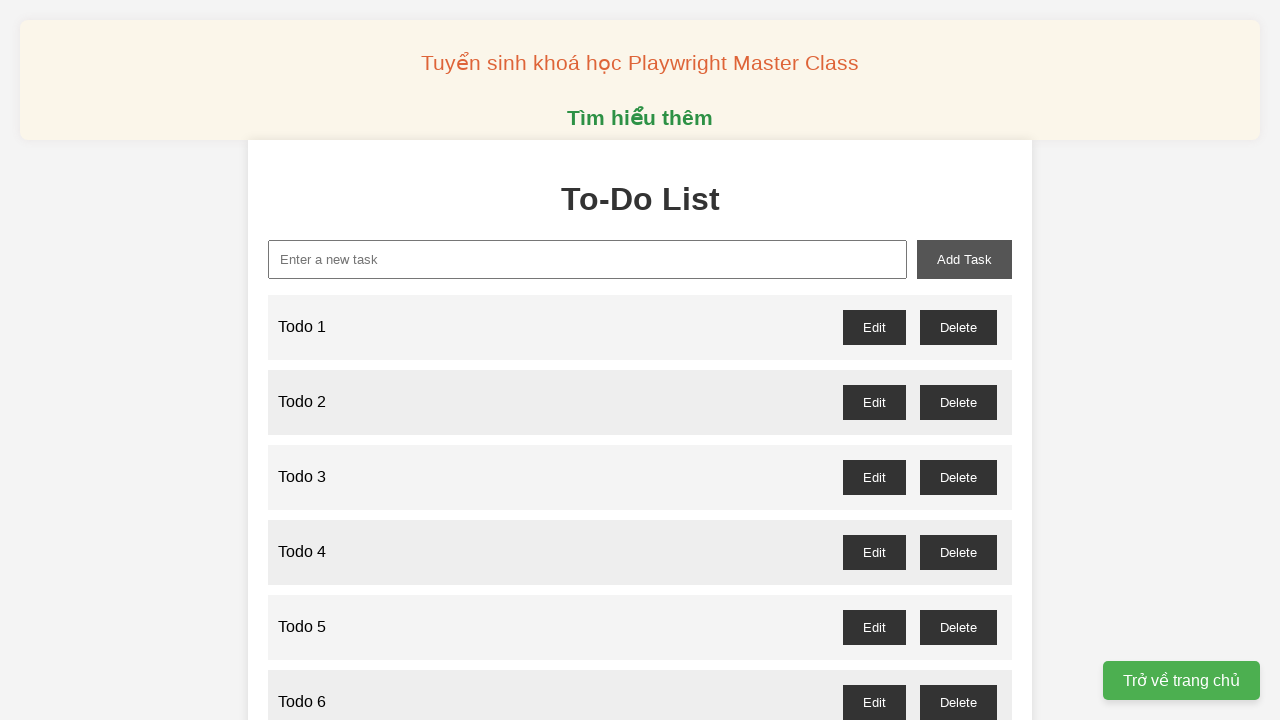

Filled task input field with 'Todo 71' on xpath=//input[@id='new-task']
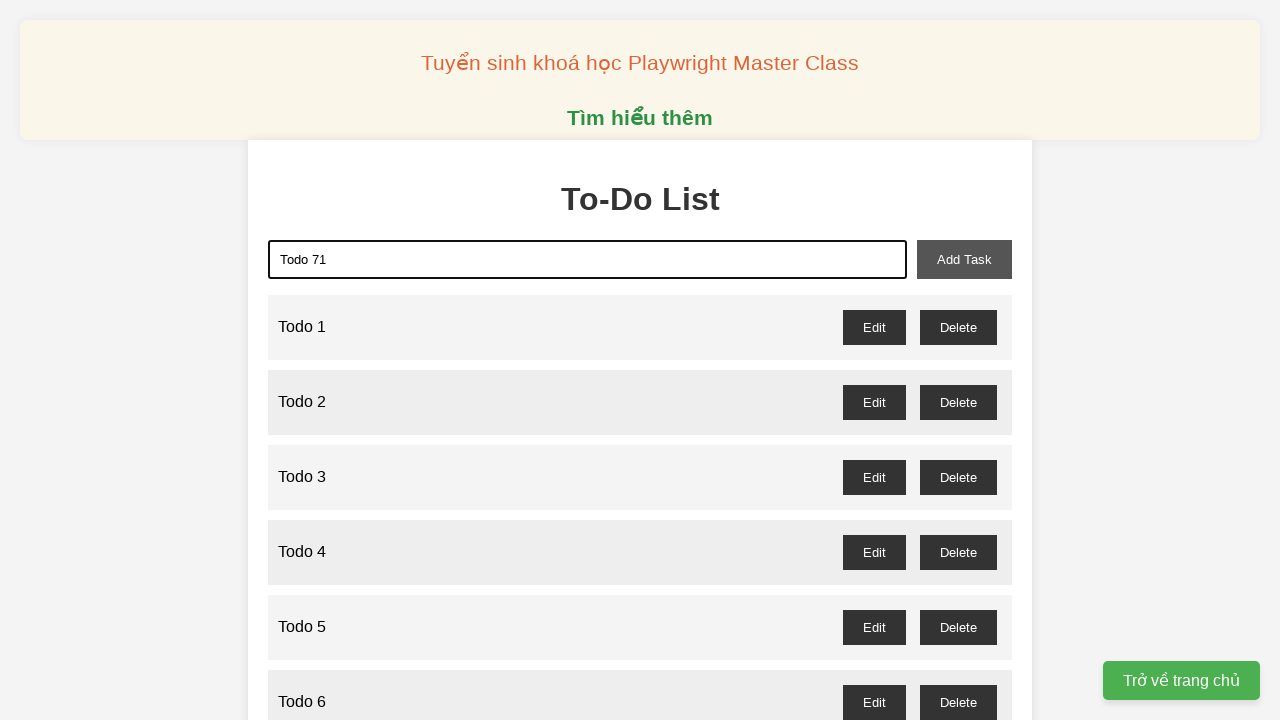

Clicked Add Task button for task 71 at (964, 259) on xpath=//button[@id='add-task']
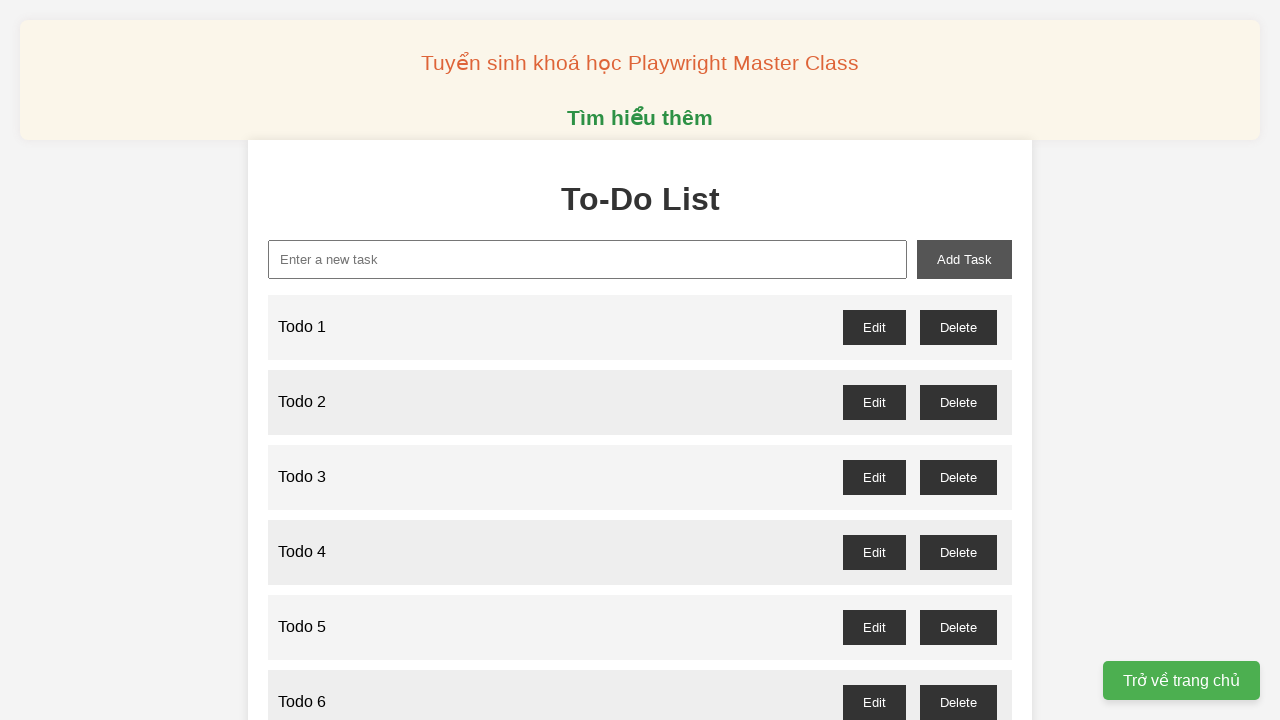

Filled task input field with 'Todo 72' on xpath=//input[@id='new-task']
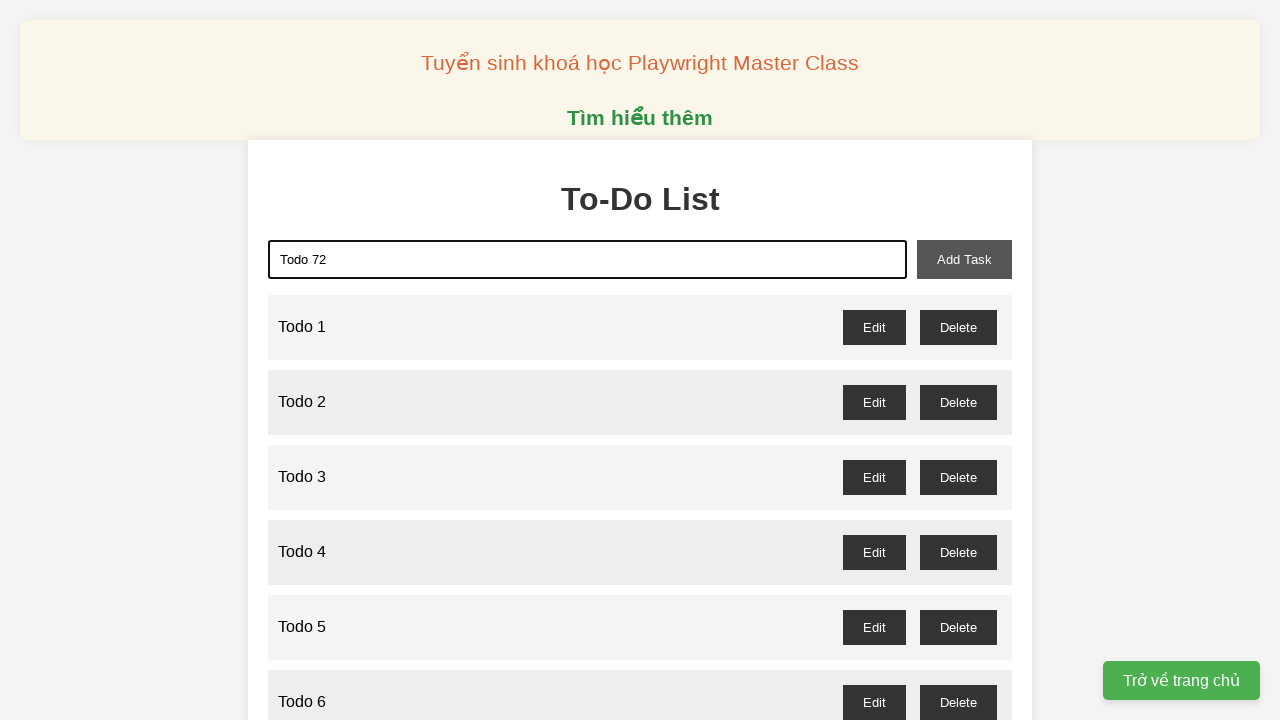

Clicked Add Task button for task 72 at (964, 259) on xpath=//button[@id='add-task']
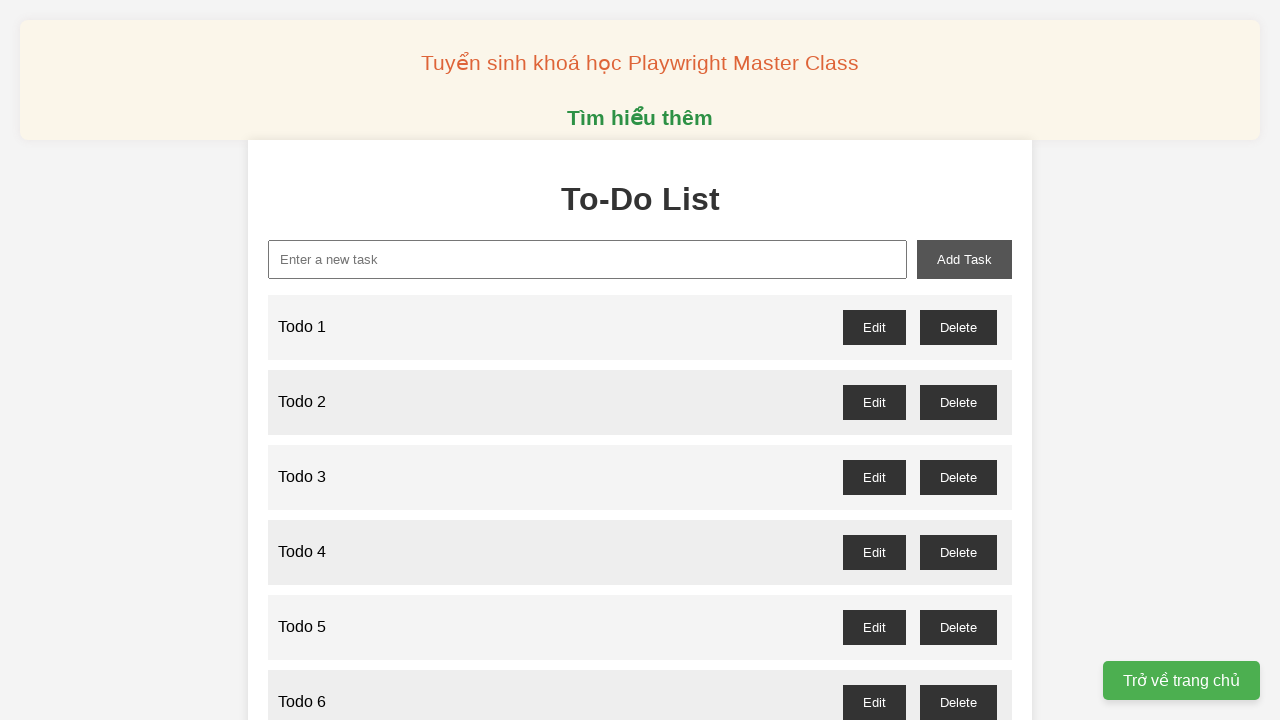

Filled task input field with 'Todo 73' on xpath=//input[@id='new-task']
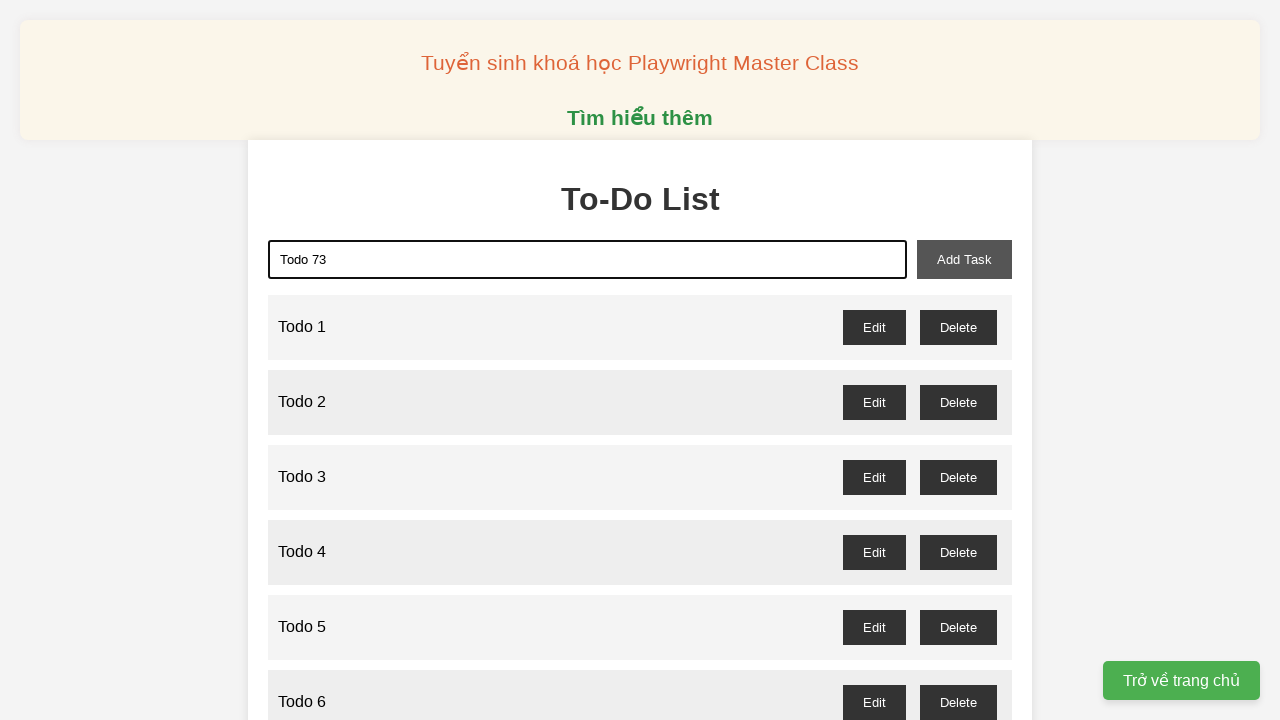

Clicked Add Task button for task 73 at (964, 259) on xpath=//button[@id='add-task']
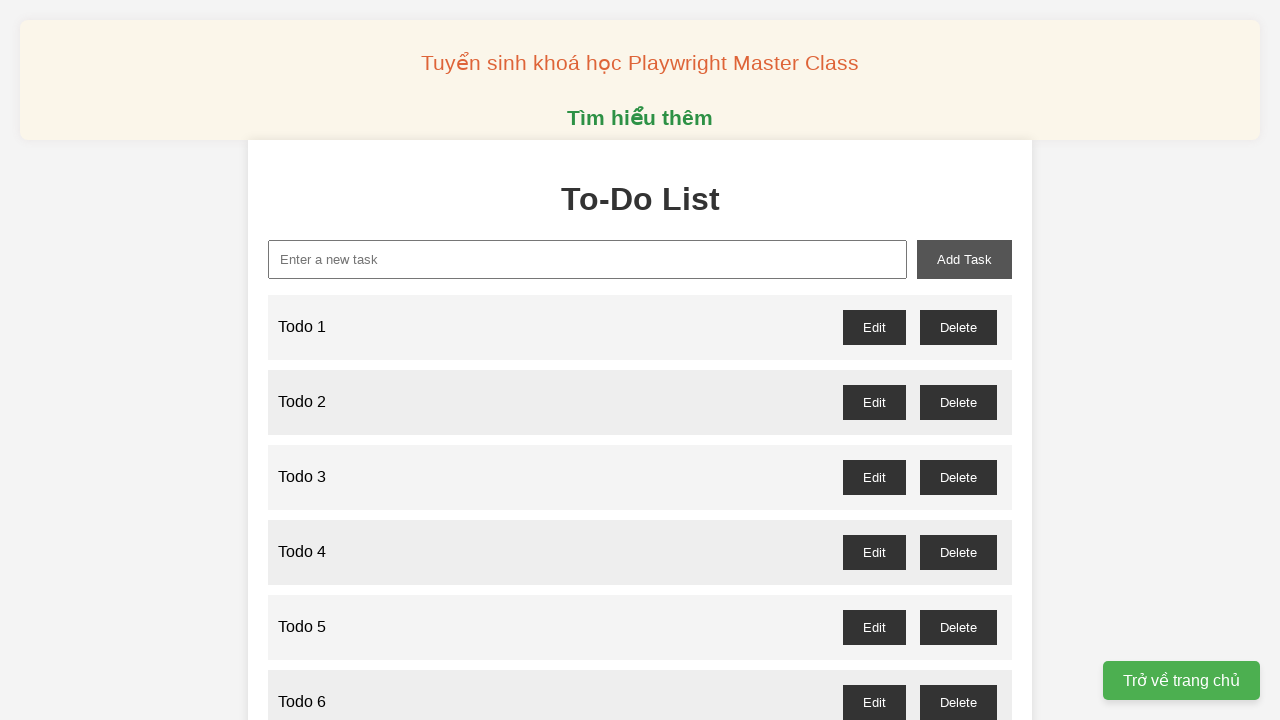

Filled task input field with 'Todo 74' on xpath=//input[@id='new-task']
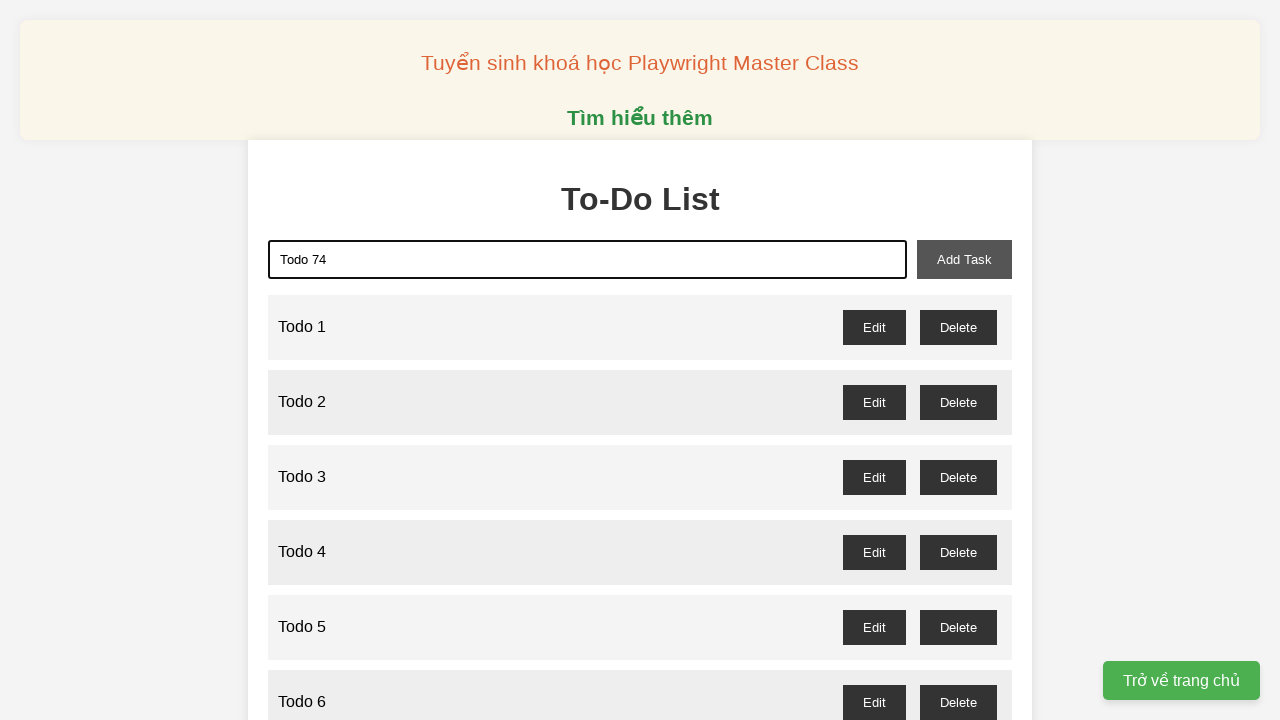

Clicked Add Task button for task 74 at (964, 259) on xpath=//button[@id='add-task']
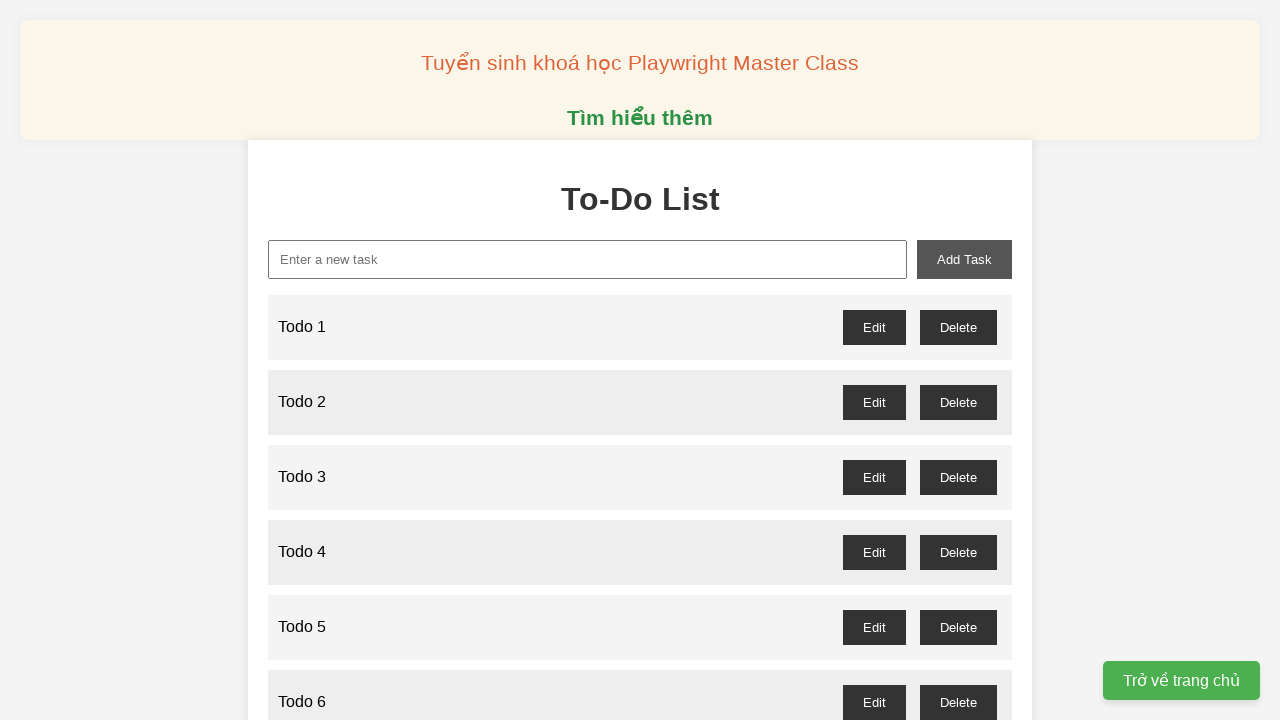

Filled task input field with 'Todo 75' on xpath=//input[@id='new-task']
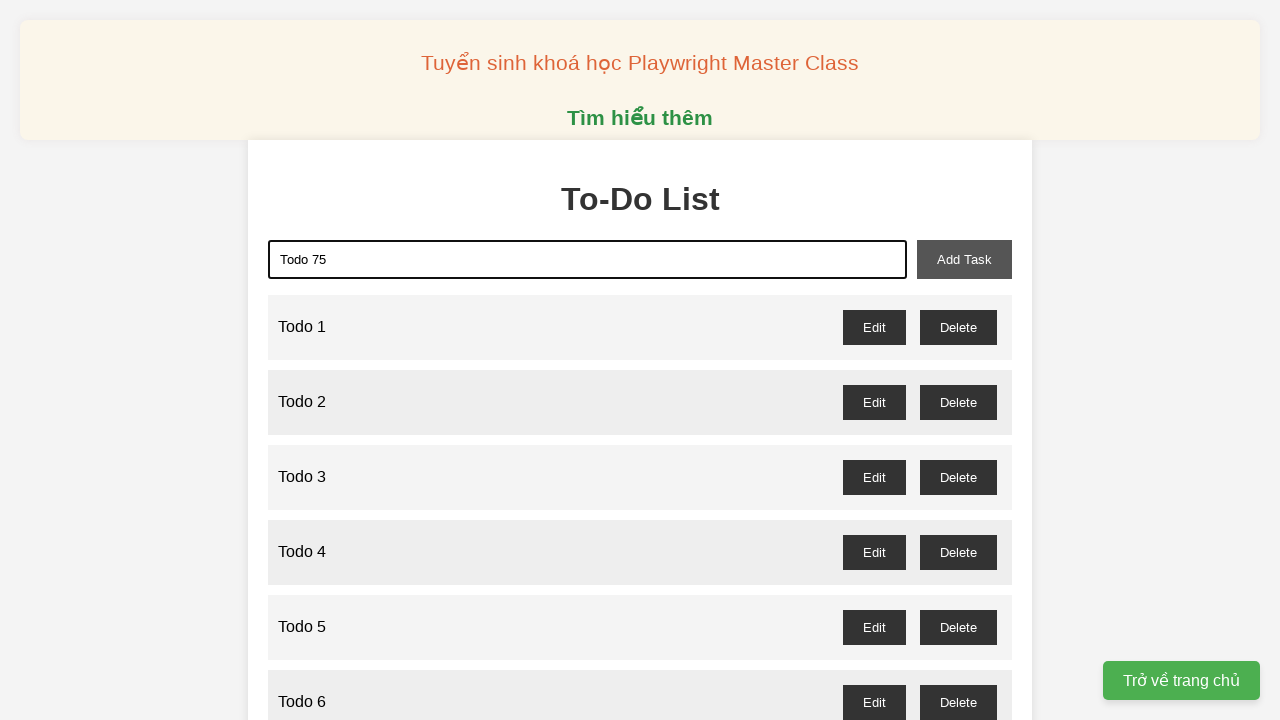

Clicked Add Task button for task 75 at (964, 259) on xpath=//button[@id='add-task']
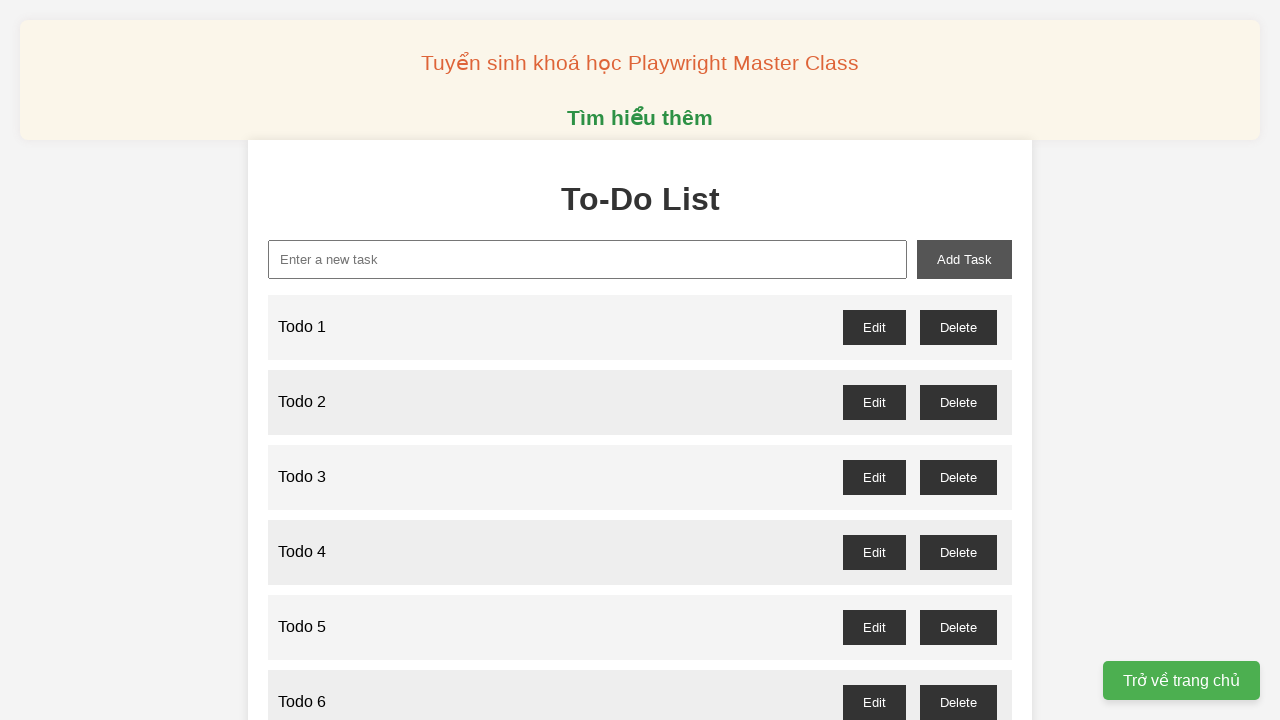

Filled task input field with 'Todo 76' on xpath=//input[@id='new-task']
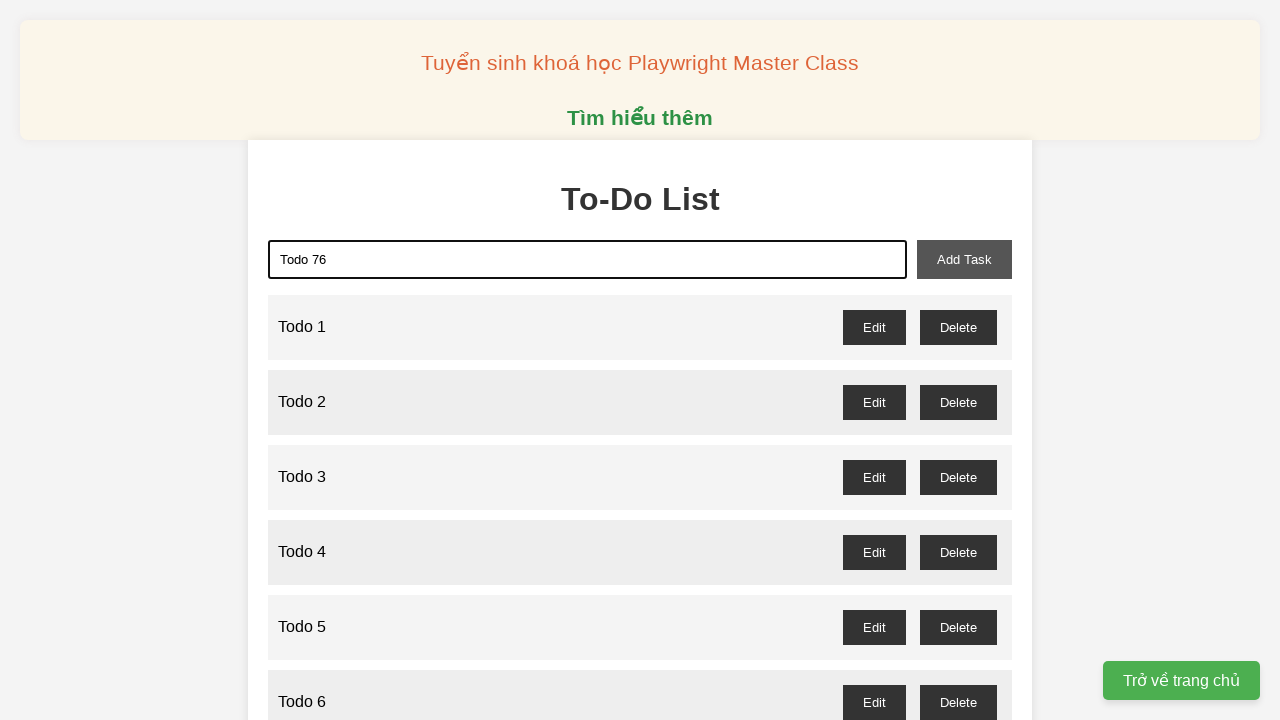

Clicked Add Task button for task 76 at (964, 259) on xpath=//button[@id='add-task']
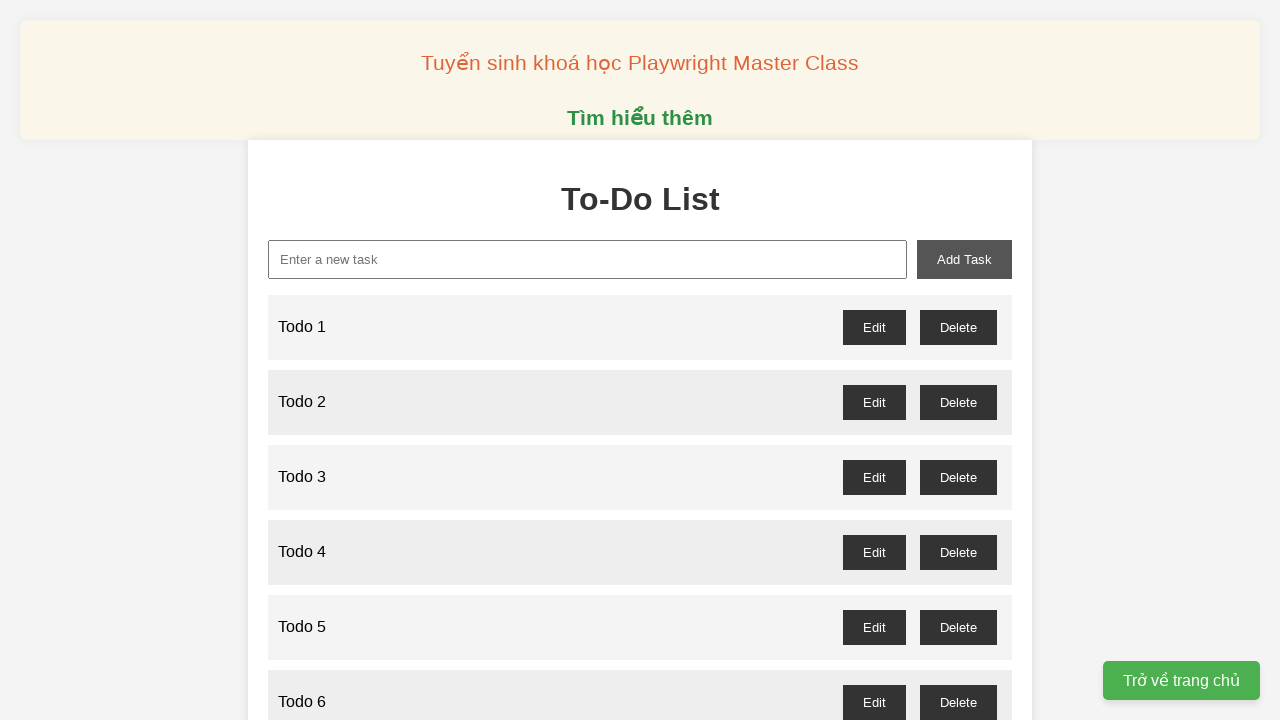

Filled task input field with 'Todo 77' on xpath=//input[@id='new-task']
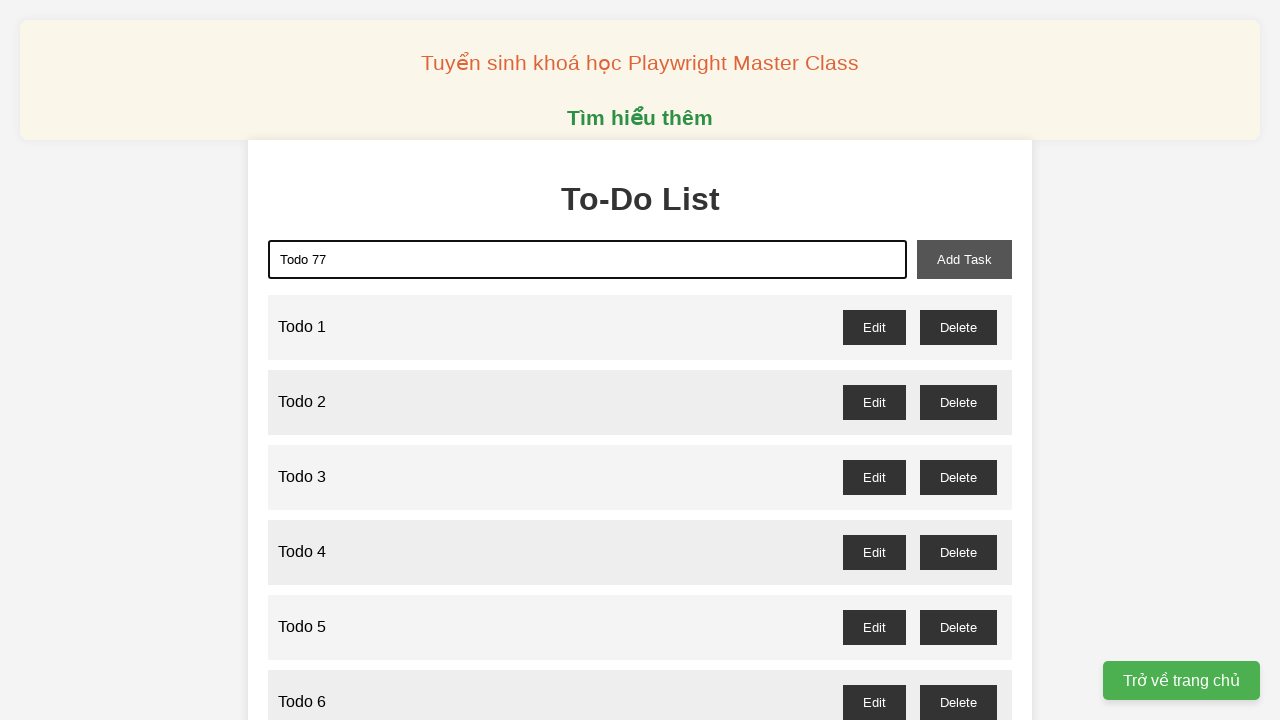

Clicked Add Task button for task 77 at (964, 259) on xpath=//button[@id='add-task']
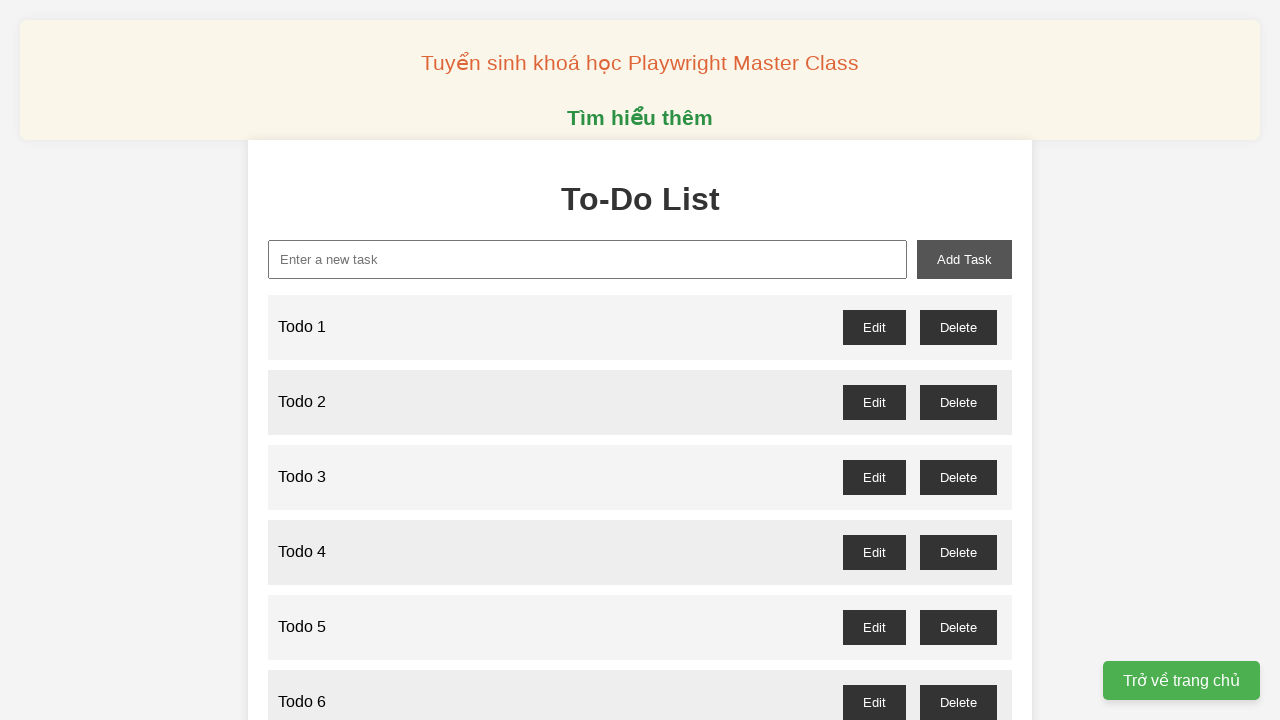

Filled task input field with 'Todo 78' on xpath=//input[@id='new-task']
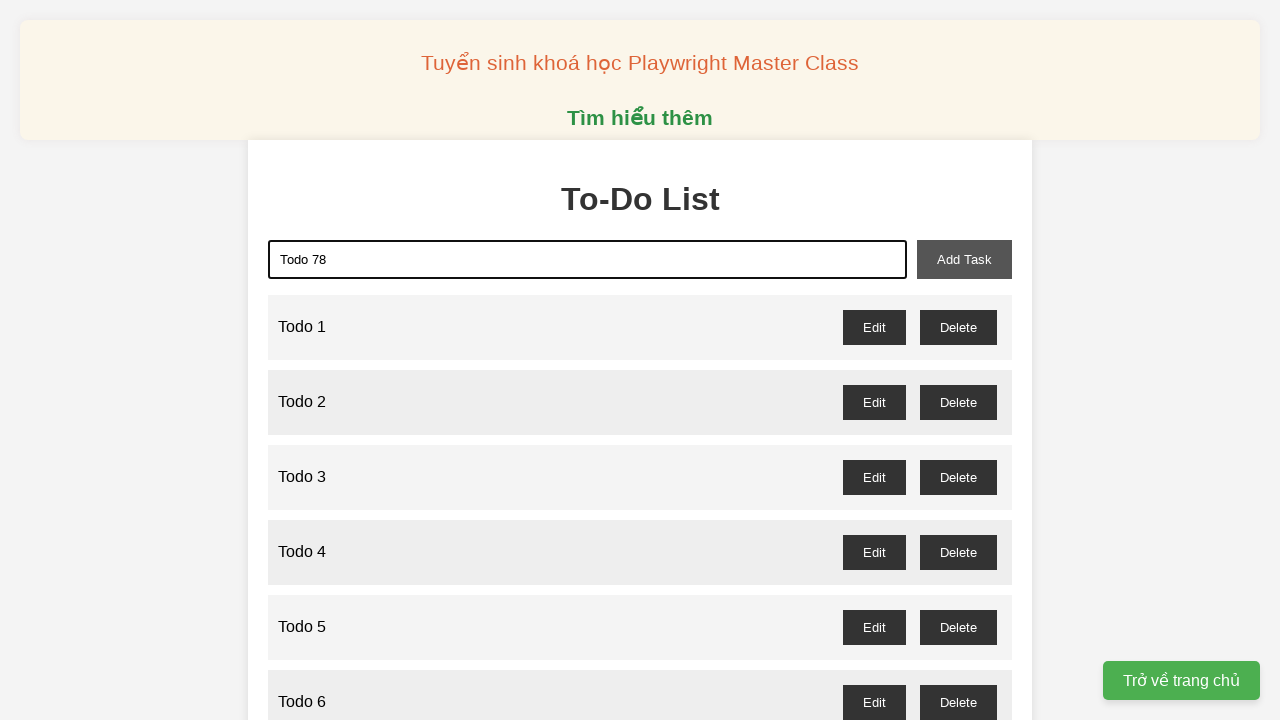

Clicked Add Task button for task 78 at (964, 259) on xpath=//button[@id='add-task']
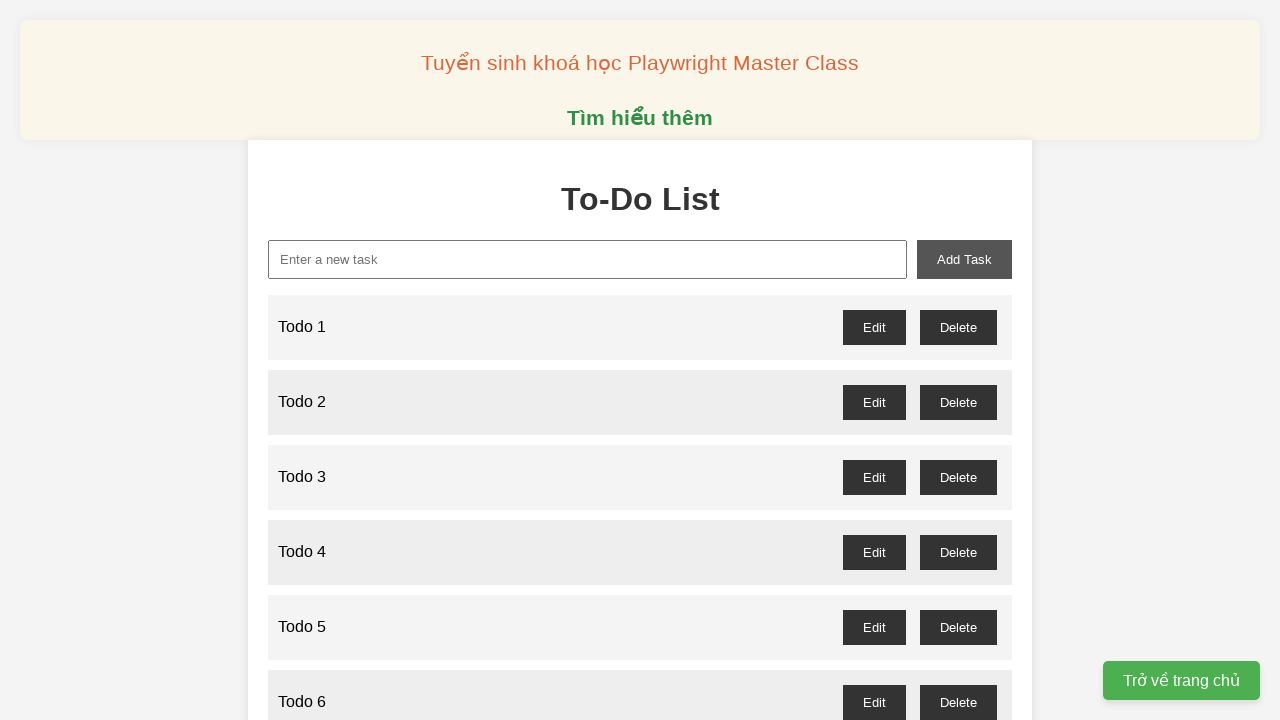

Filled task input field with 'Todo 79' on xpath=//input[@id='new-task']
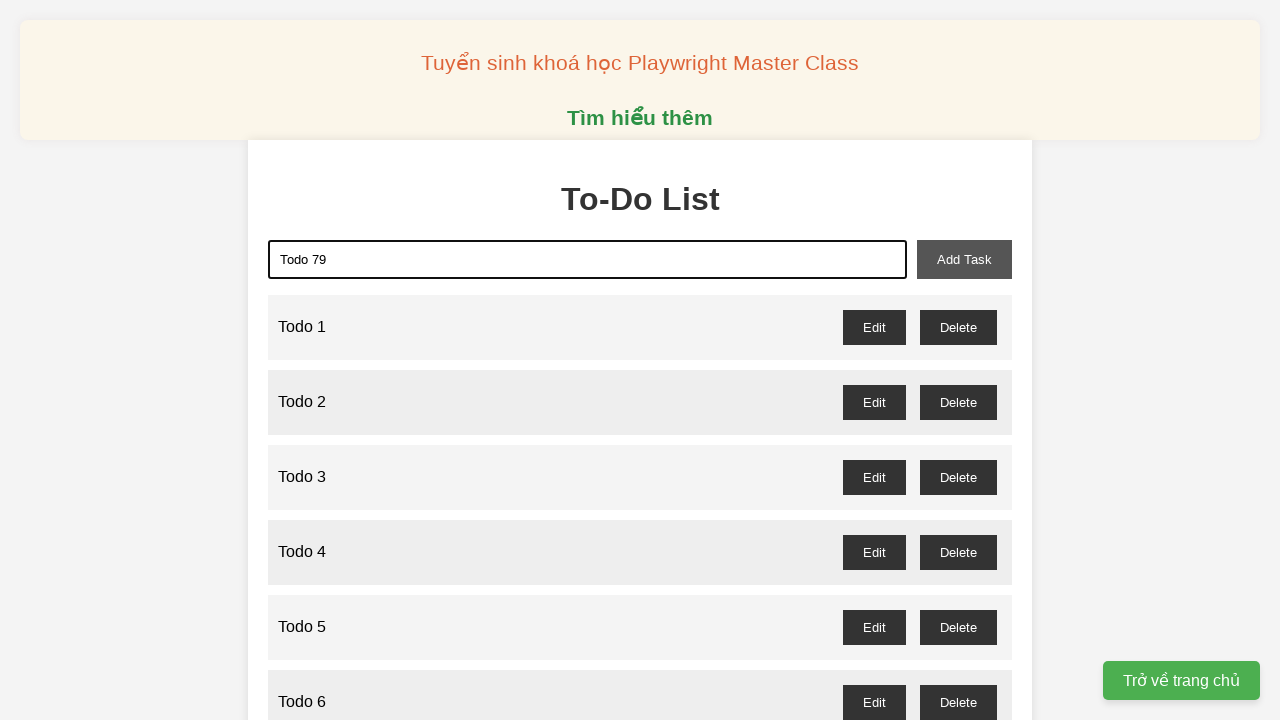

Clicked Add Task button for task 79 at (964, 259) on xpath=//button[@id='add-task']
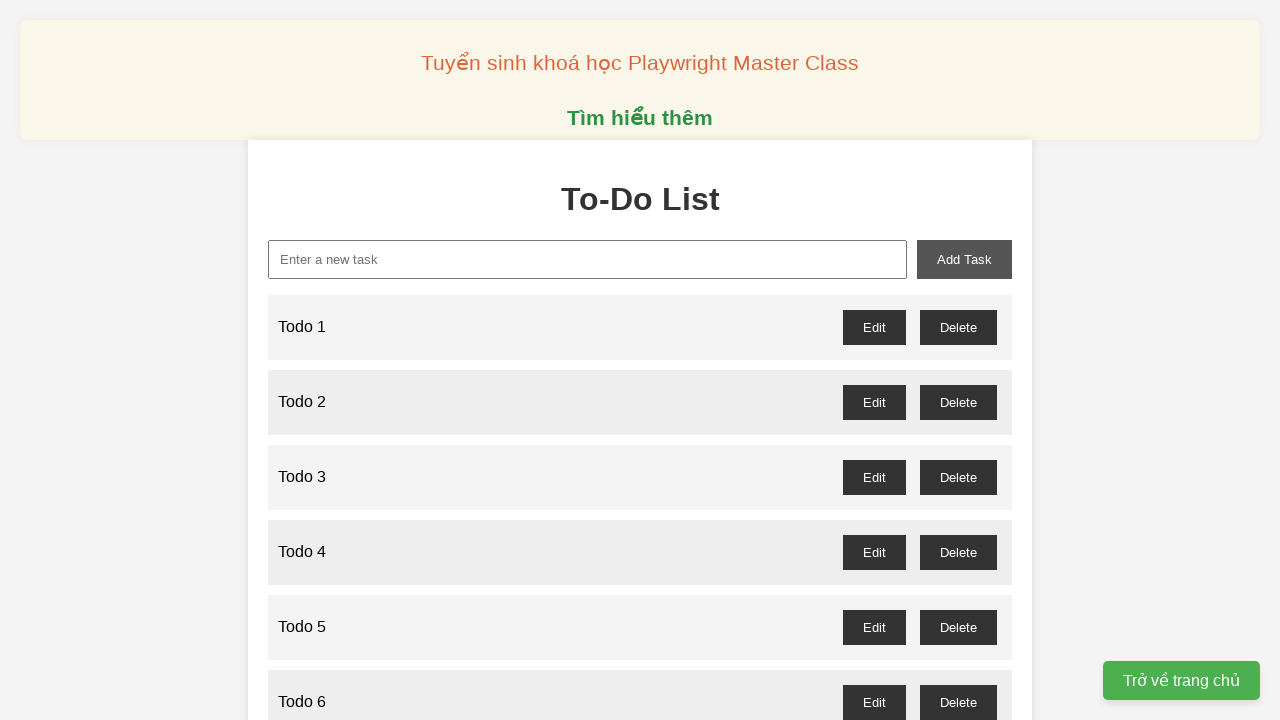

Filled task input field with 'Todo 80' on xpath=//input[@id='new-task']
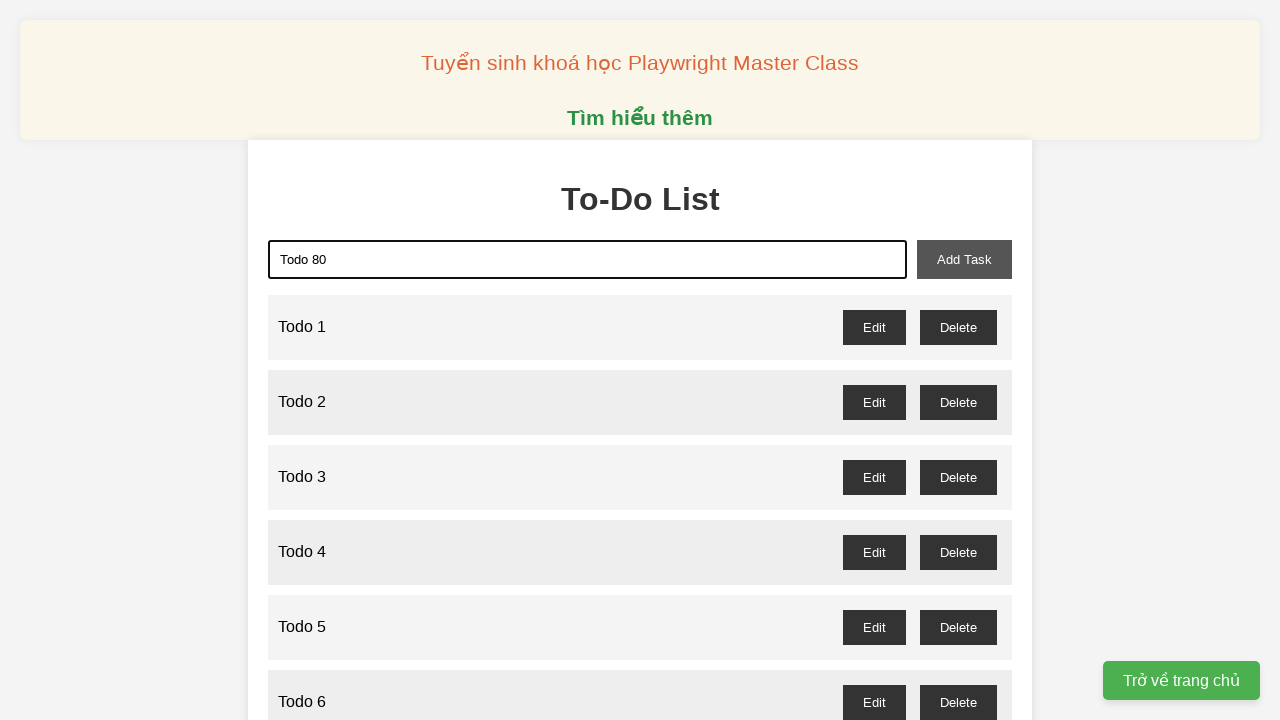

Clicked Add Task button for task 80 at (964, 259) on xpath=//button[@id='add-task']
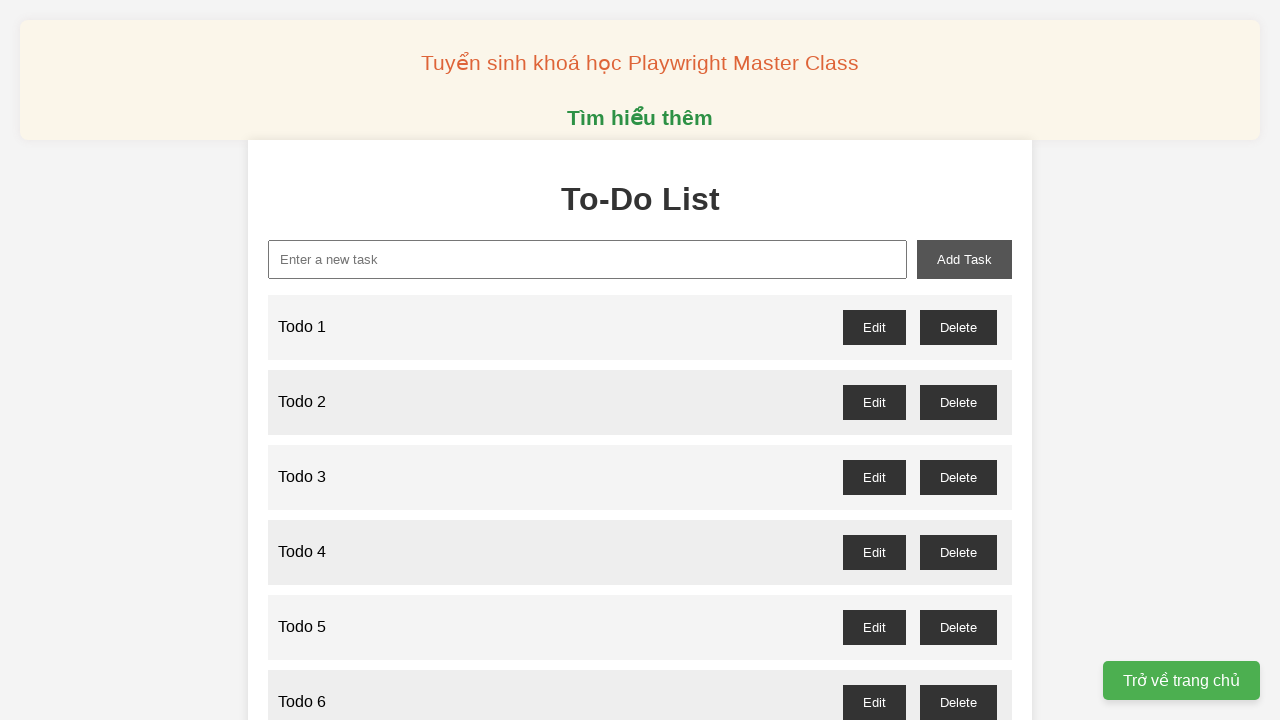

Filled task input field with 'Todo 81' on xpath=//input[@id='new-task']
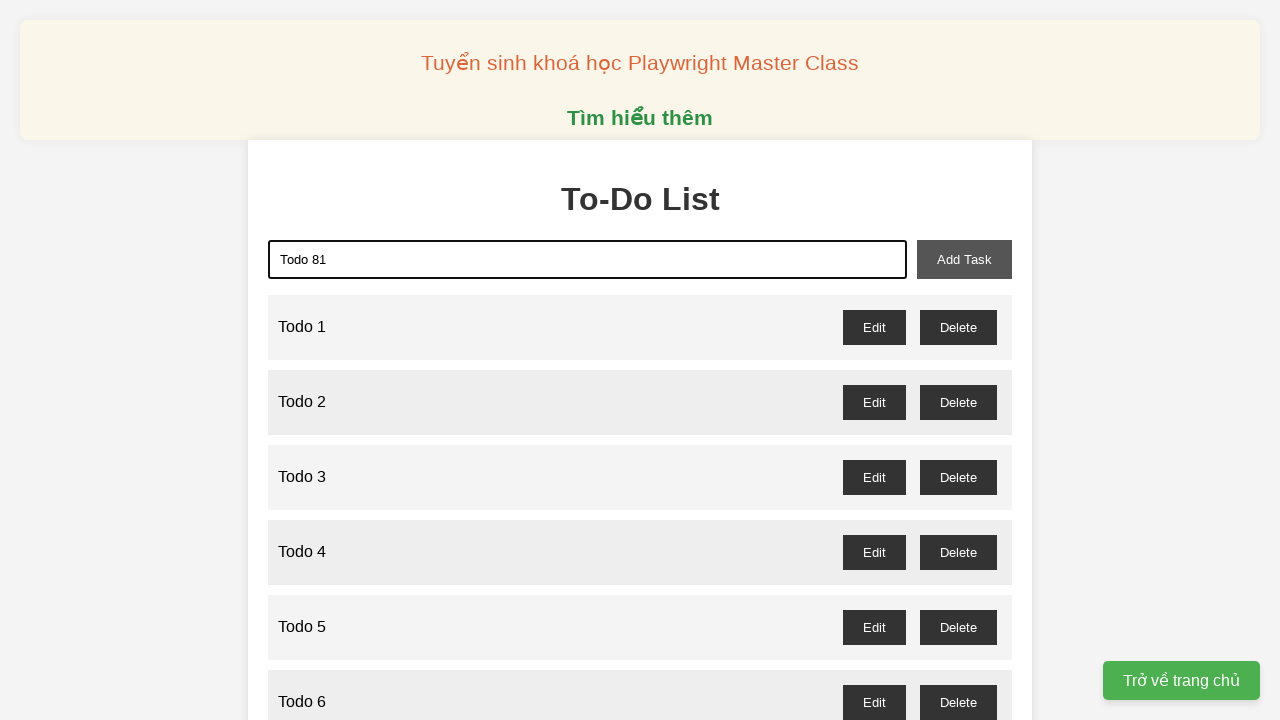

Clicked Add Task button for task 81 at (964, 259) on xpath=//button[@id='add-task']
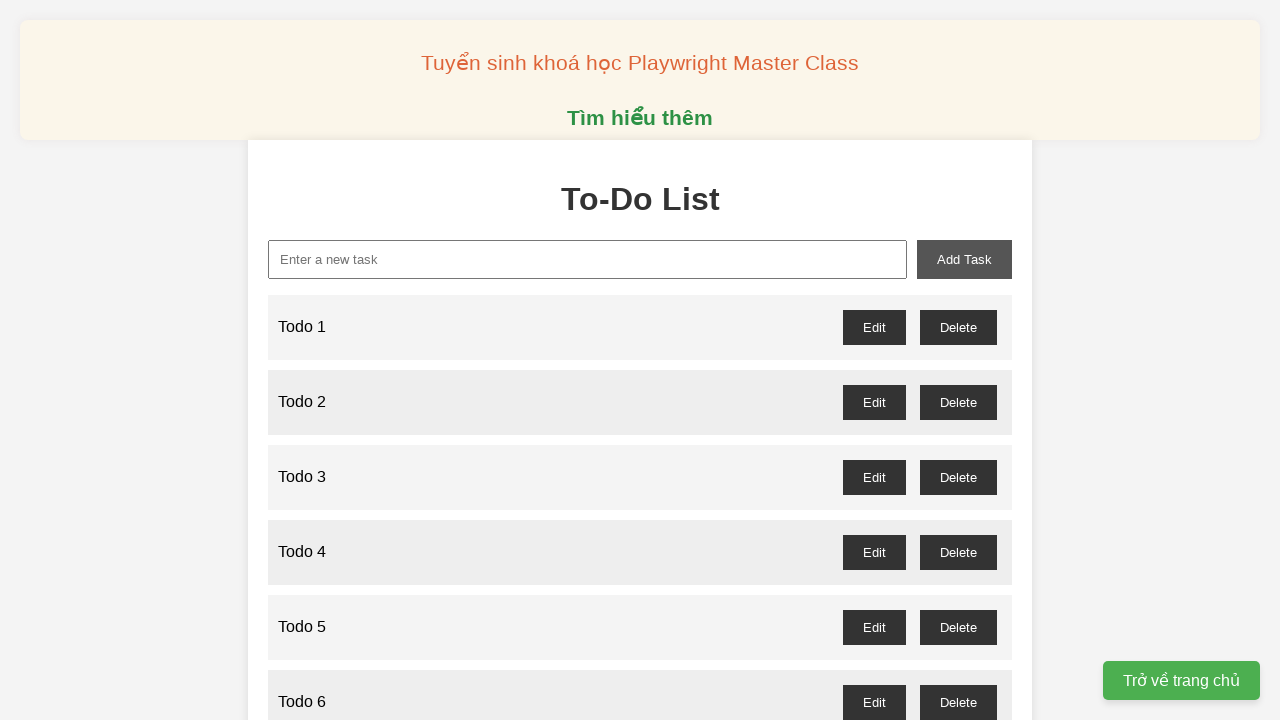

Filled task input field with 'Todo 82' on xpath=//input[@id='new-task']
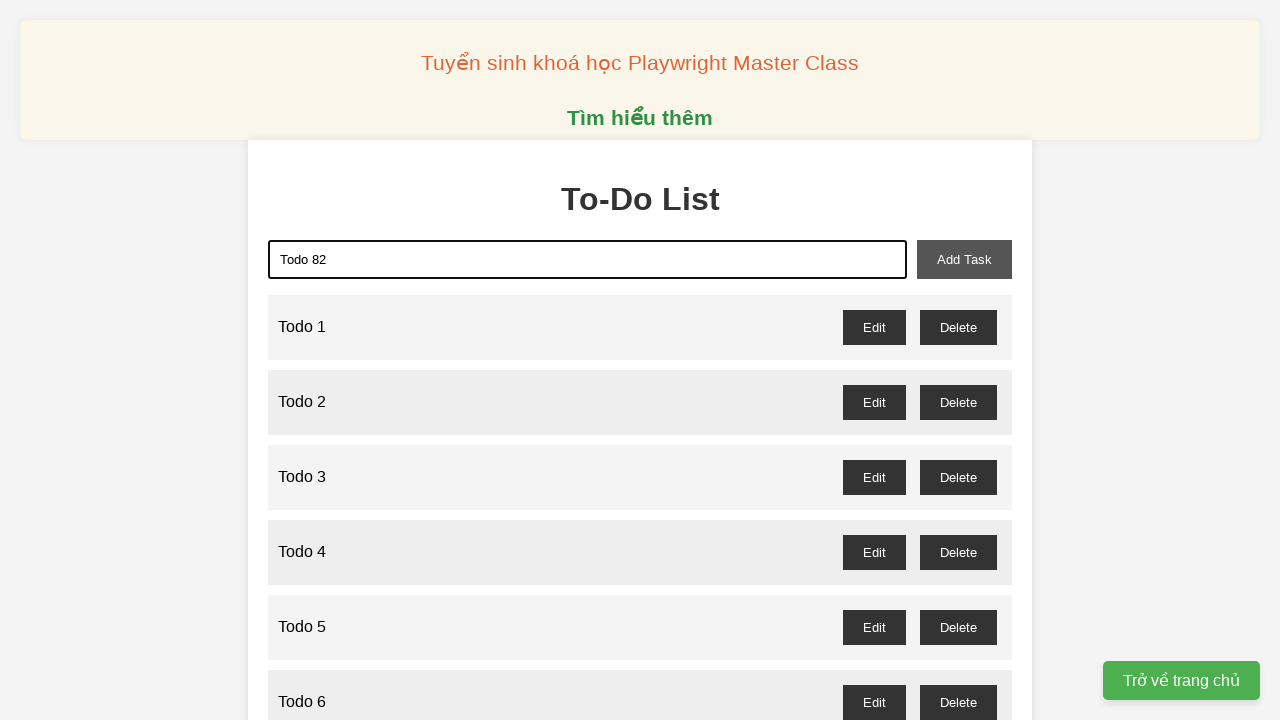

Clicked Add Task button for task 82 at (964, 259) on xpath=//button[@id='add-task']
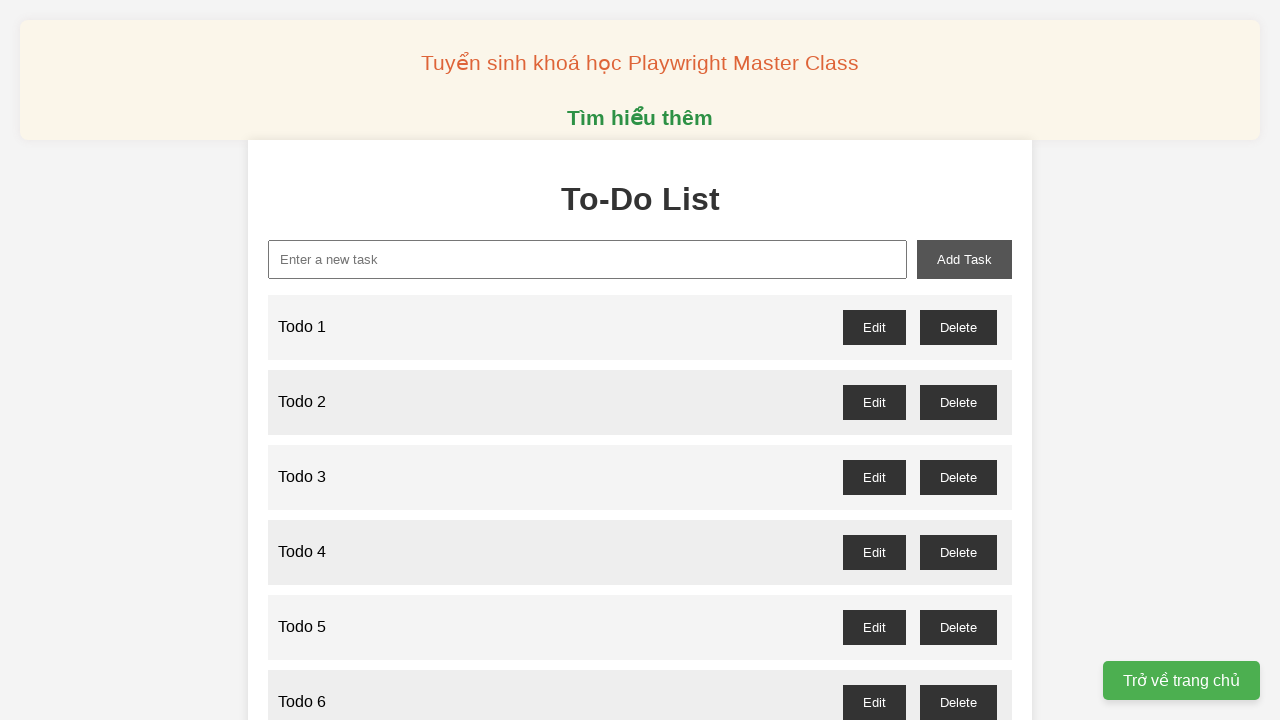

Filled task input field with 'Todo 83' on xpath=//input[@id='new-task']
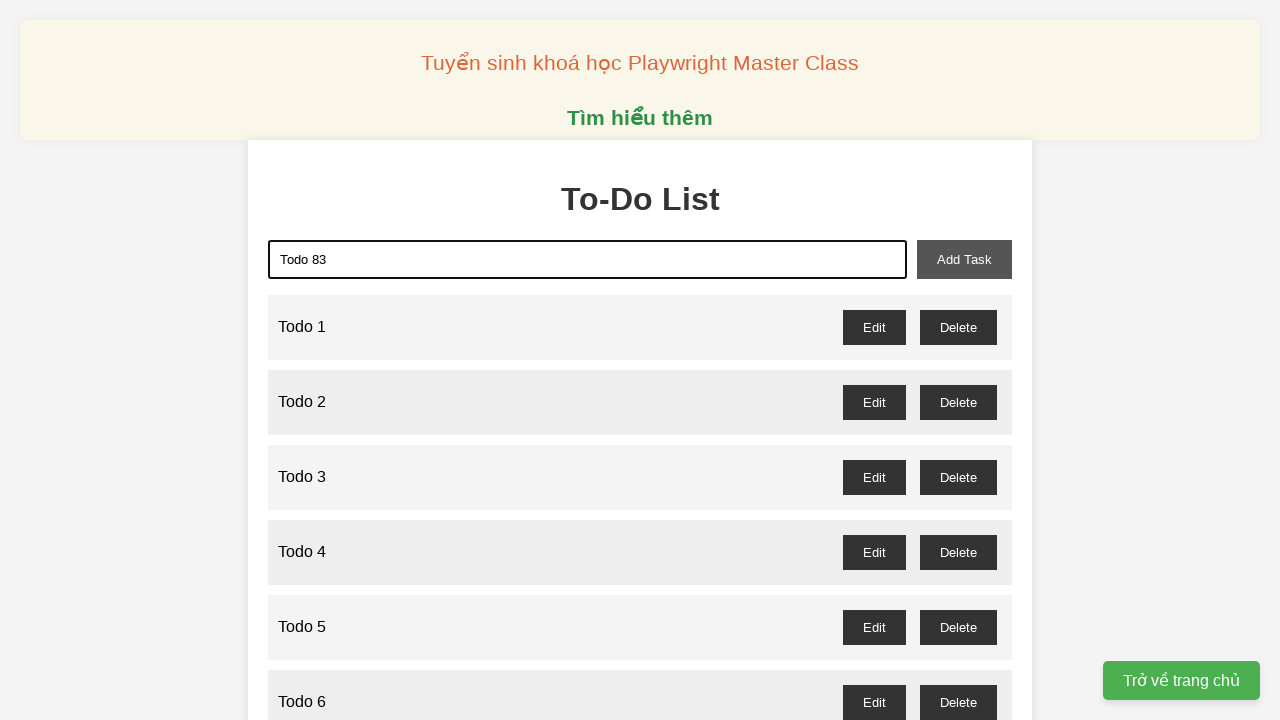

Clicked Add Task button for task 83 at (964, 259) on xpath=//button[@id='add-task']
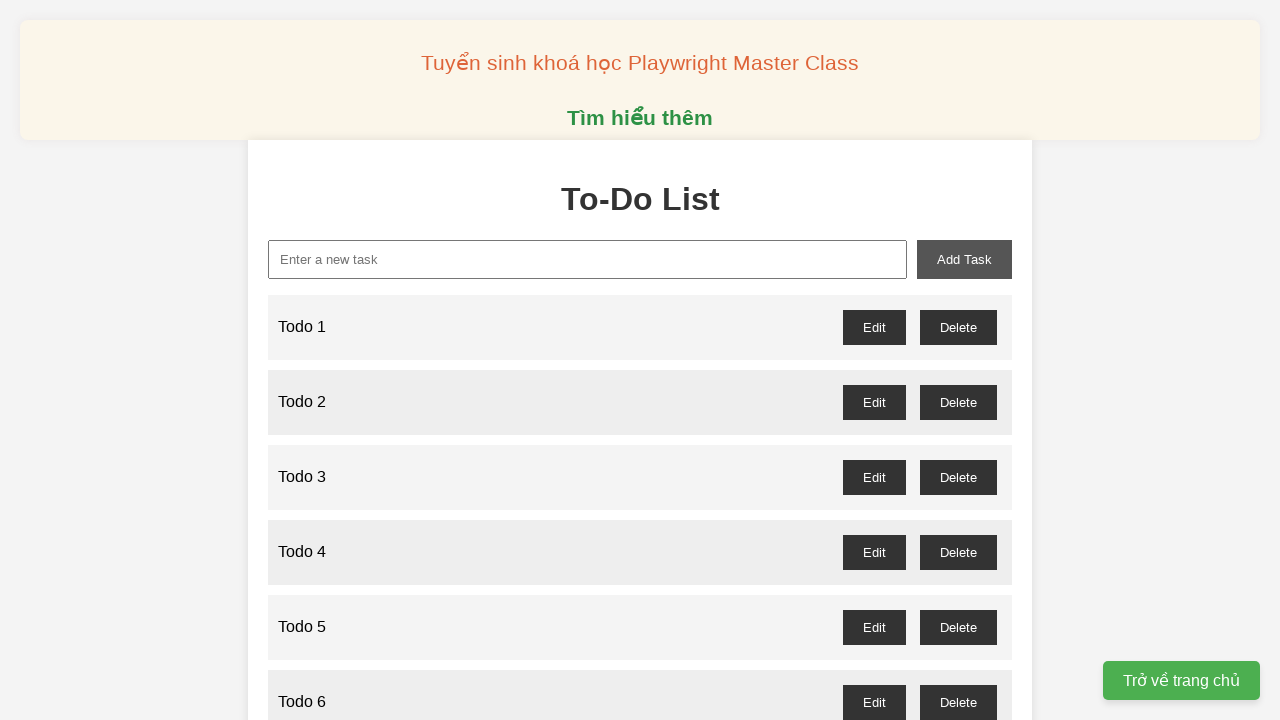

Filled task input field with 'Todo 84' on xpath=//input[@id='new-task']
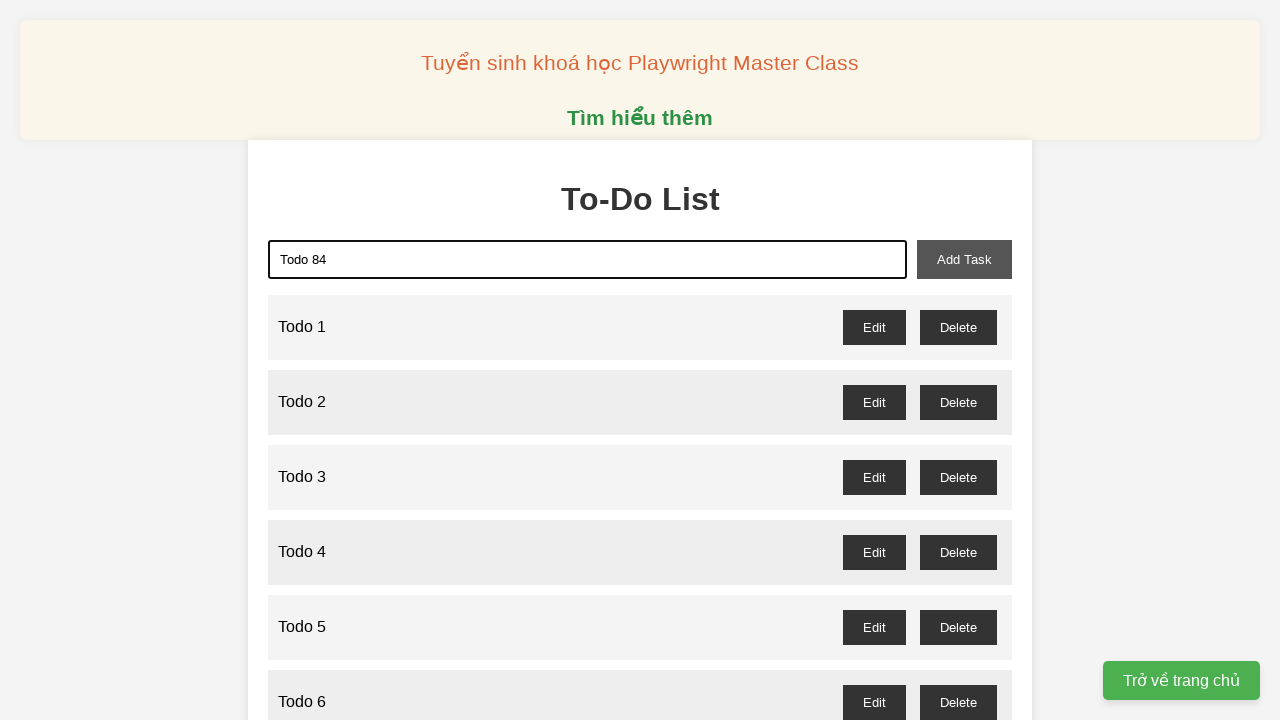

Clicked Add Task button for task 84 at (964, 259) on xpath=//button[@id='add-task']
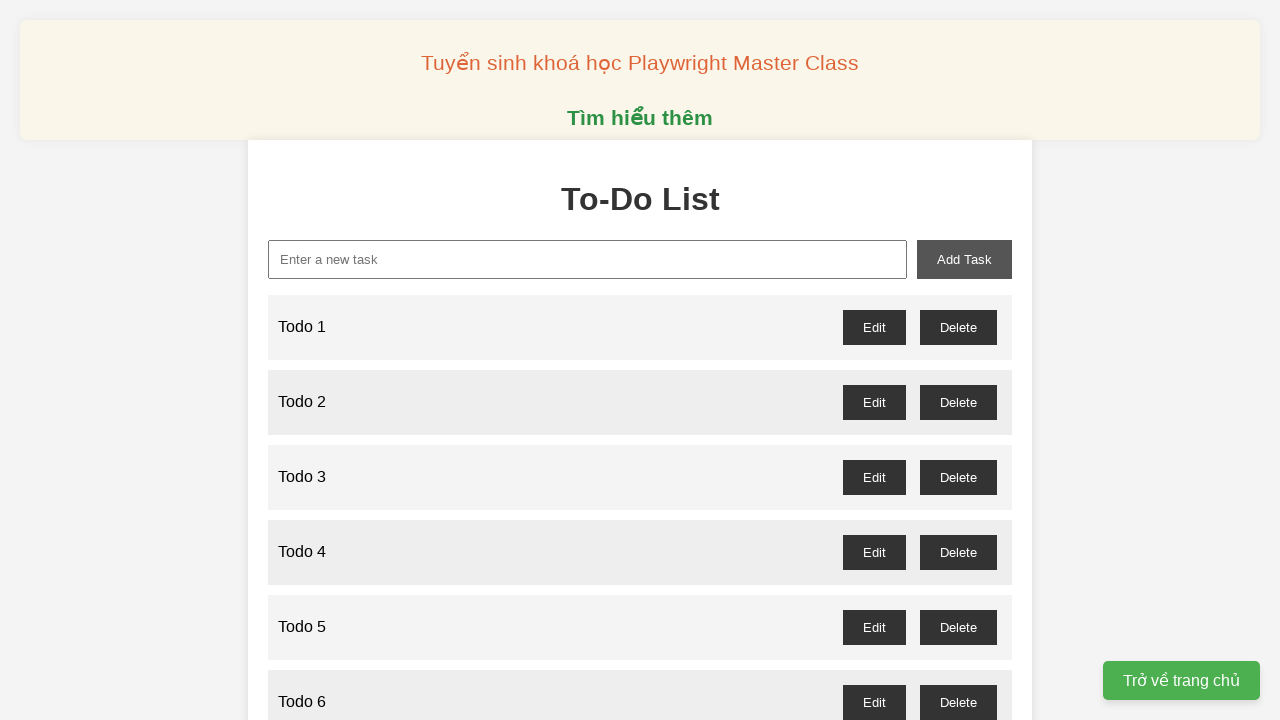

Filled task input field with 'Todo 85' on xpath=//input[@id='new-task']
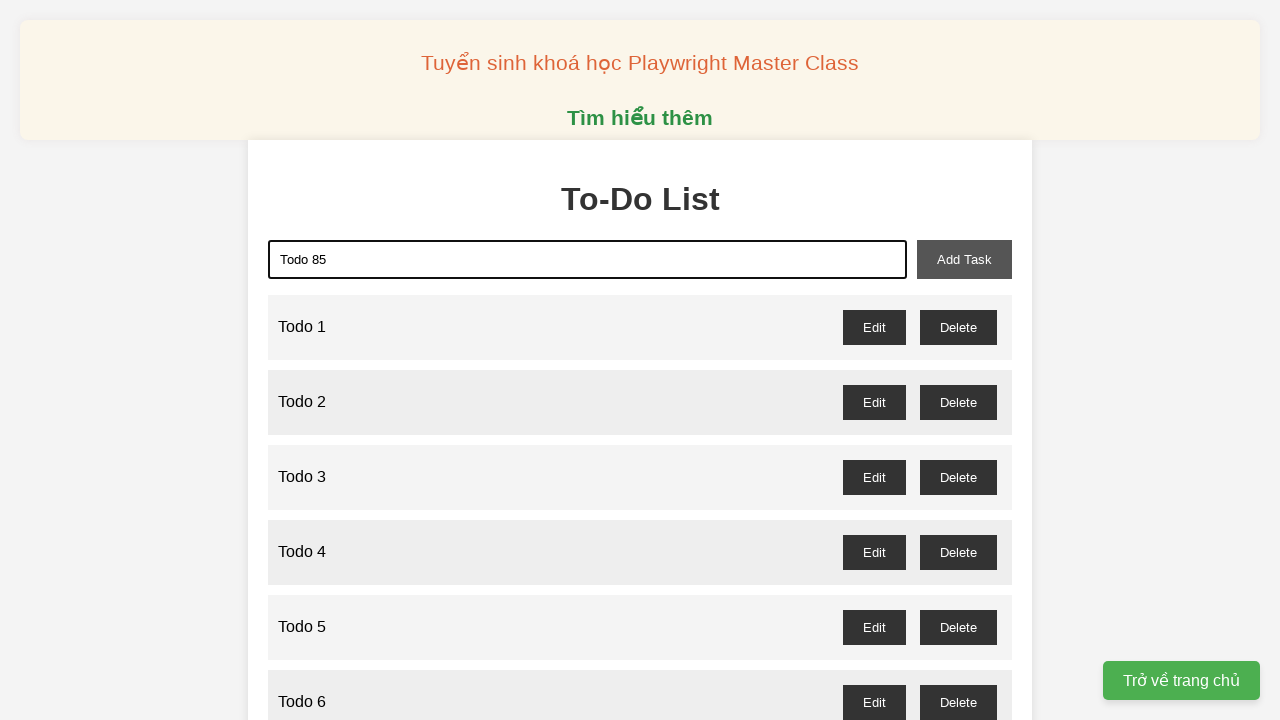

Clicked Add Task button for task 85 at (964, 259) on xpath=//button[@id='add-task']
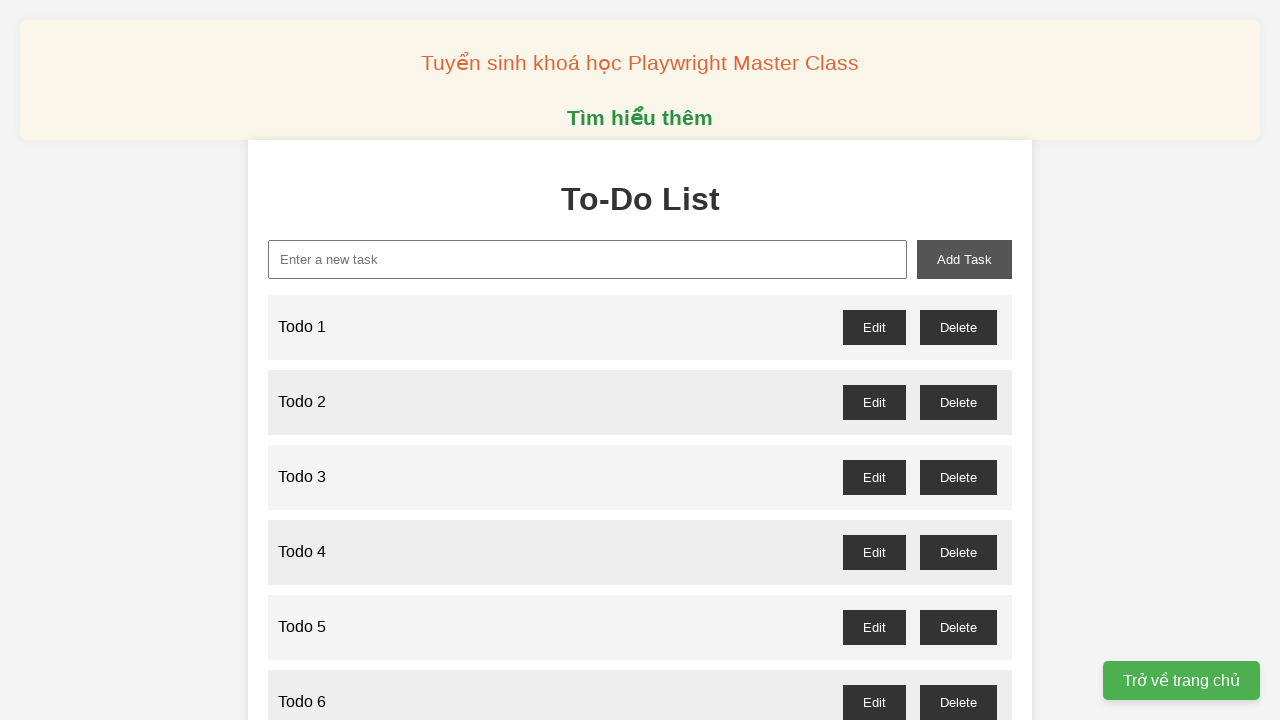

Filled task input field with 'Todo 86' on xpath=//input[@id='new-task']
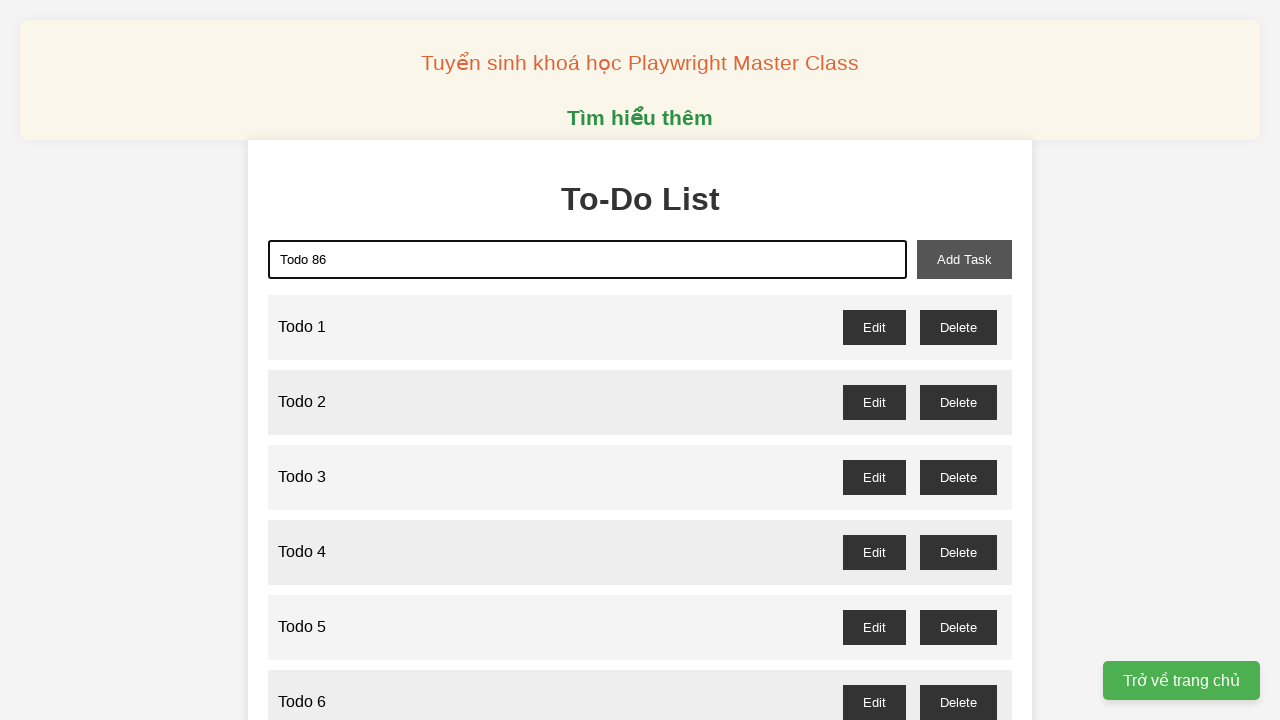

Clicked Add Task button for task 86 at (964, 259) on xpath=//button[@id='add-task']
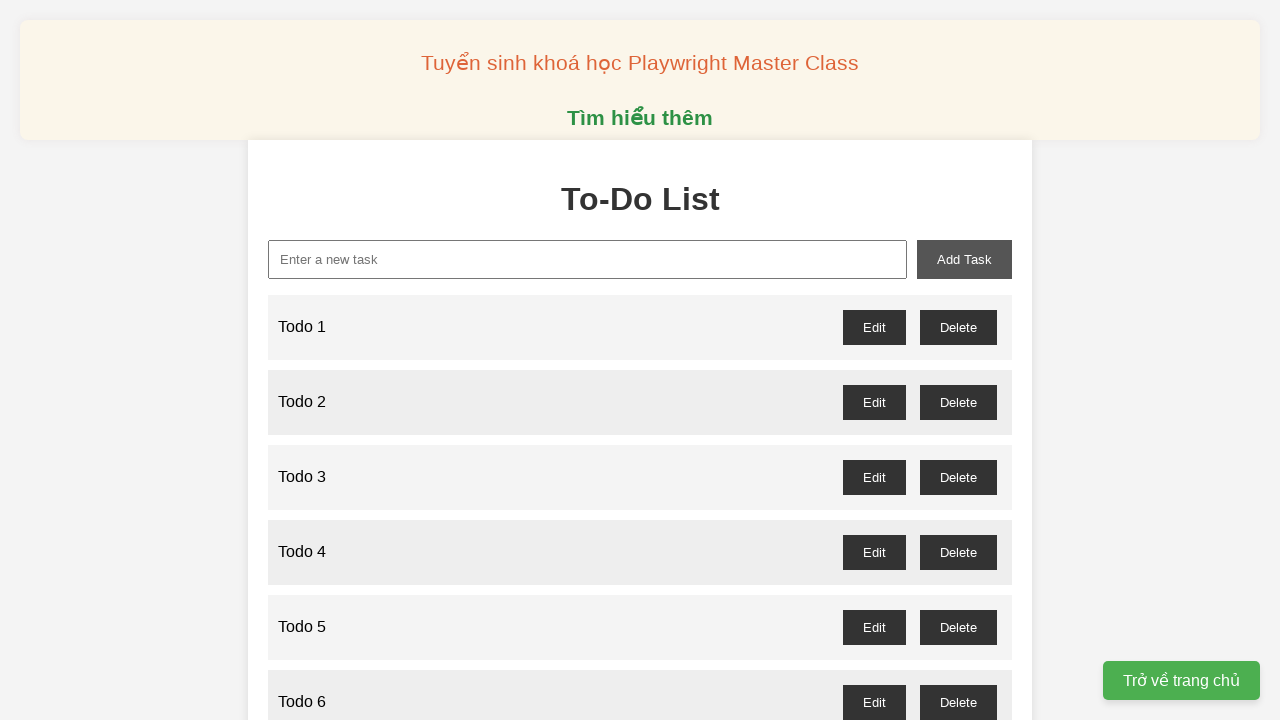

Filled task input field with 'Todo 87' on xpath=//input[@id='new-task']
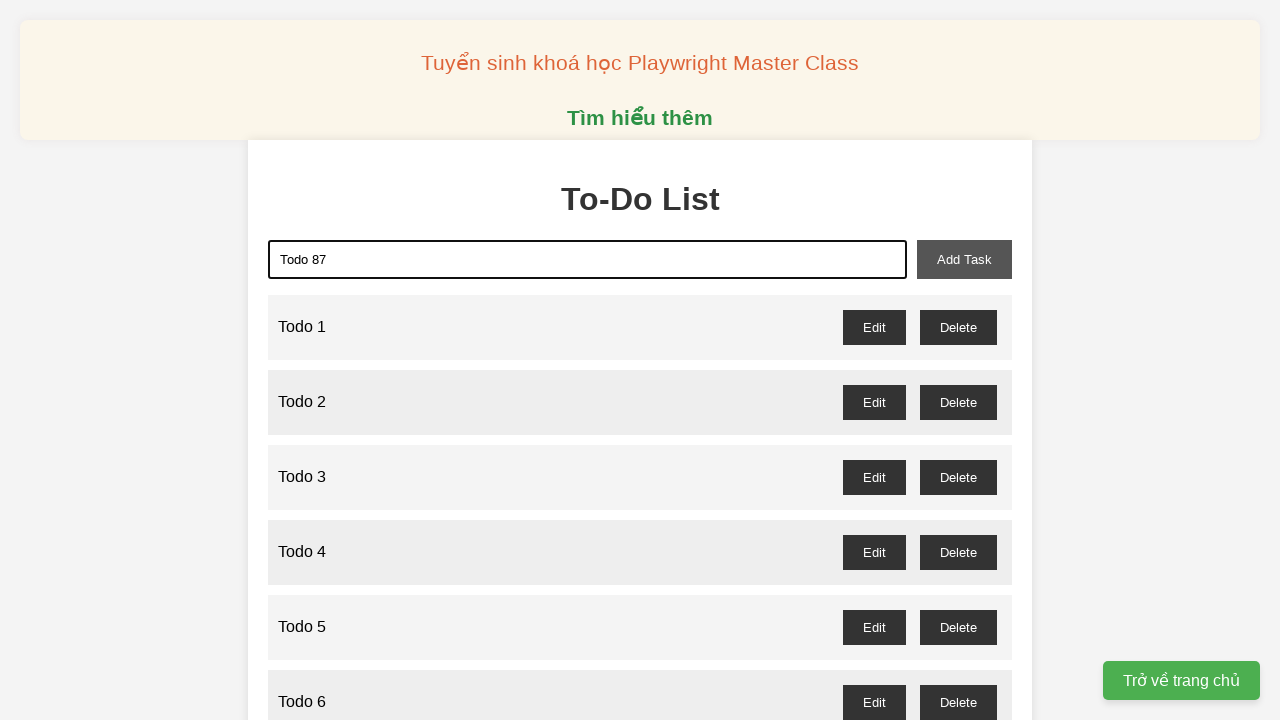

Clicked Add Task button for task 87 at (964, 259) on xpath=//button[@id='add-task']
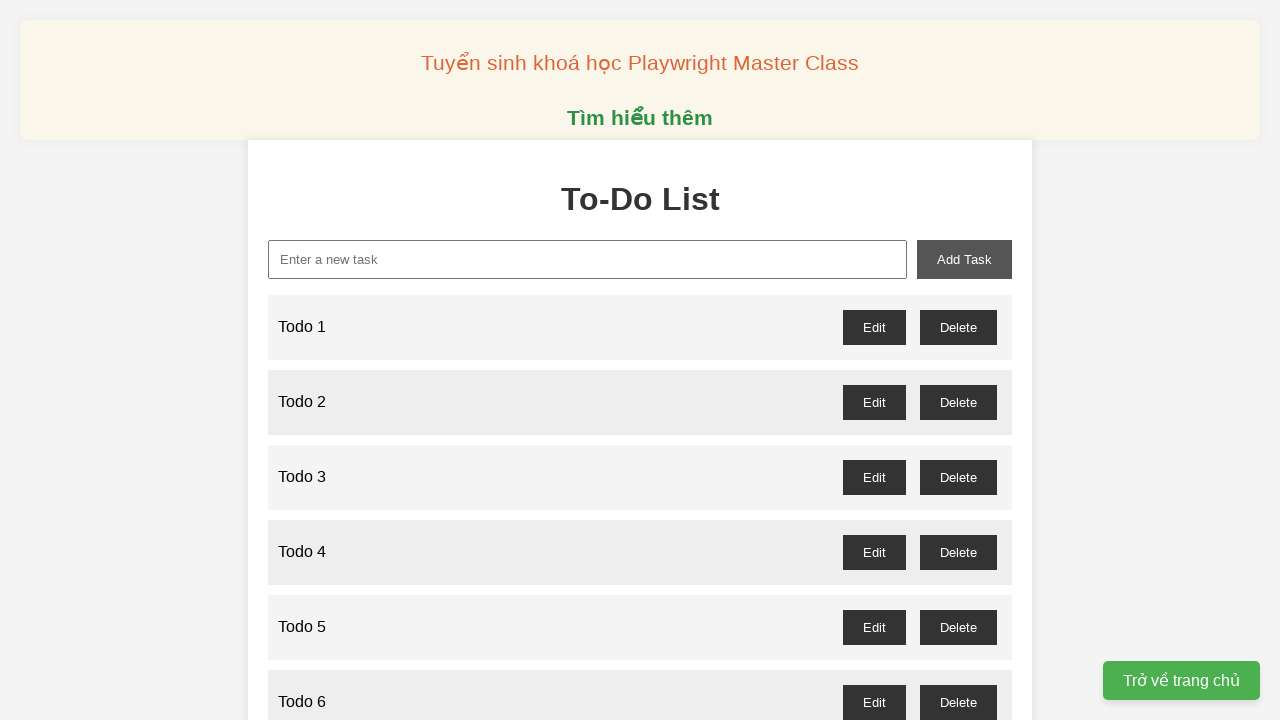

Filled task input field with 'Todo 88' on xpath=//input[@id='new-task']
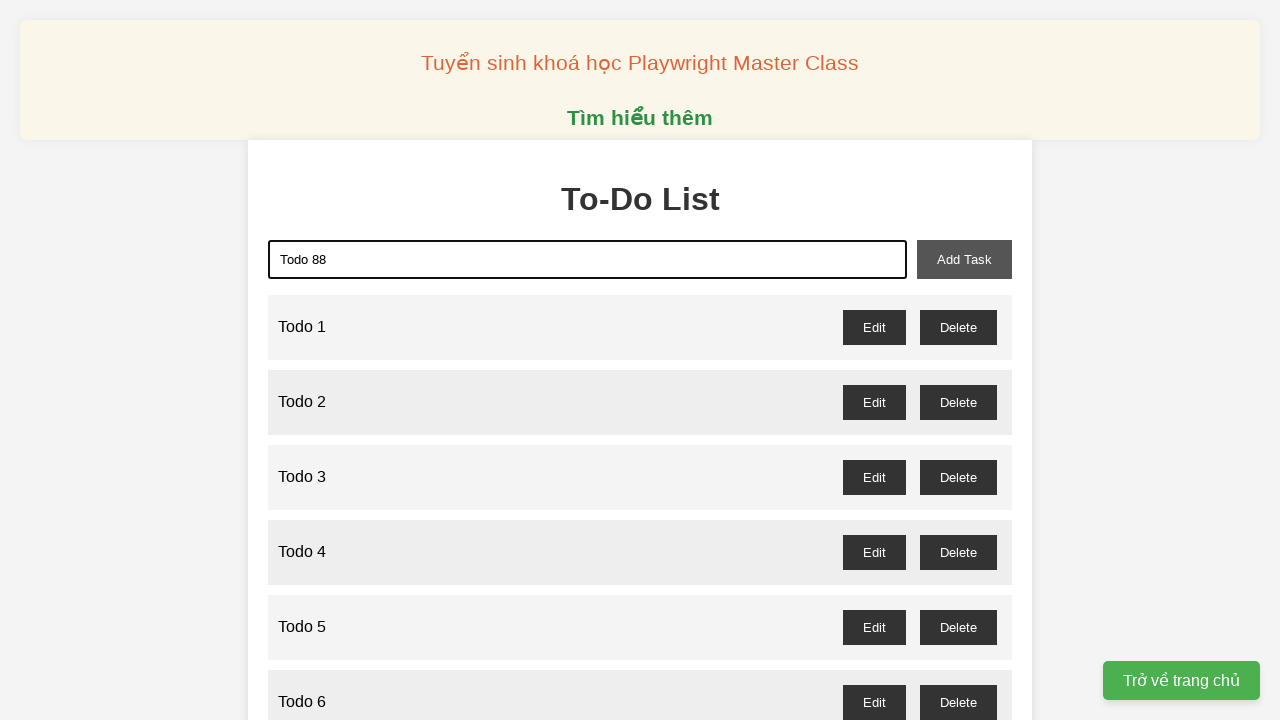

Clicked Add Task button for task 88 at (964, 259) on xpath=//button[@id='add-task']
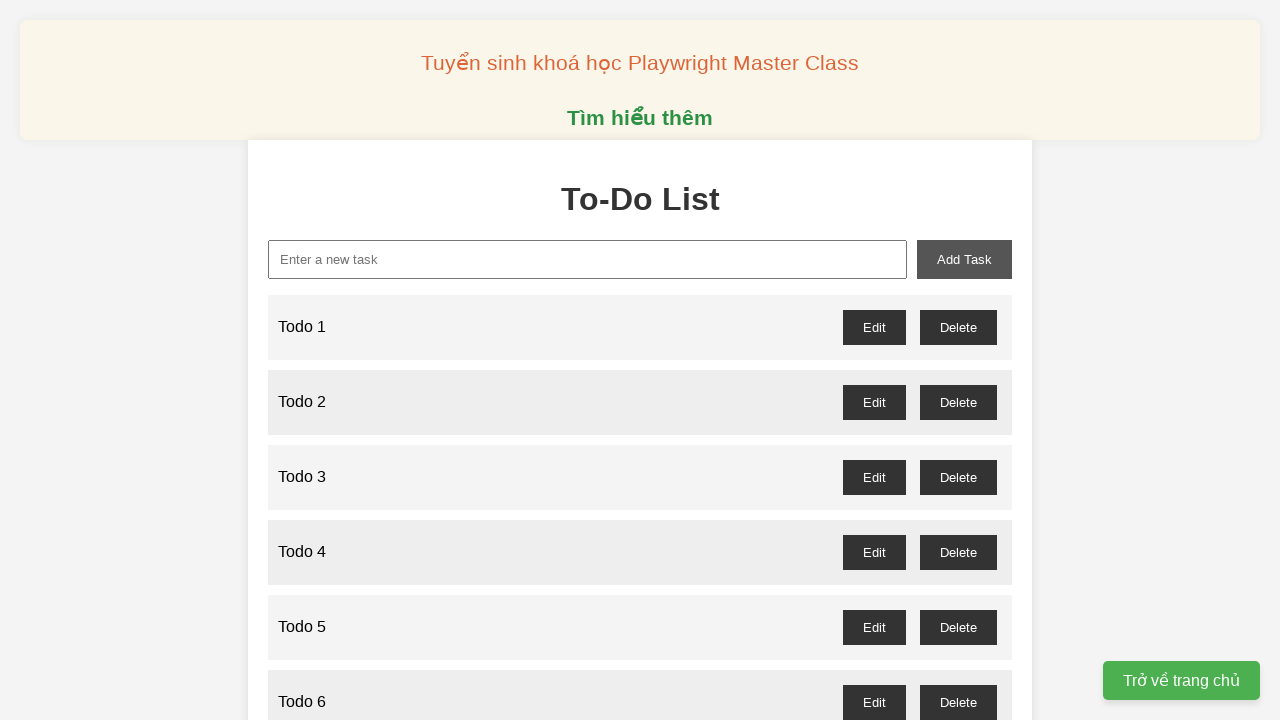

Filled task input field with 'Todo 89' on xpath=//input[@id='new-task']
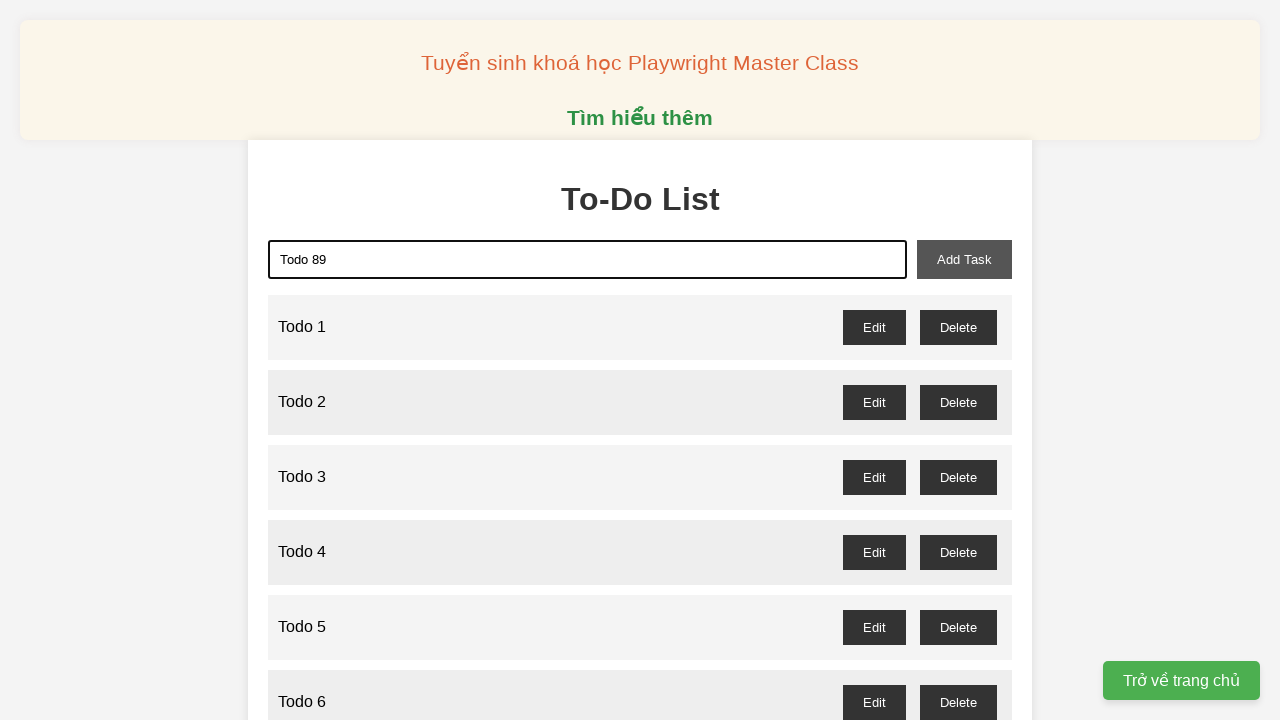

Clicked Add Task button for task 89 at (964, 259) on xpath=//button[@id='add-task']
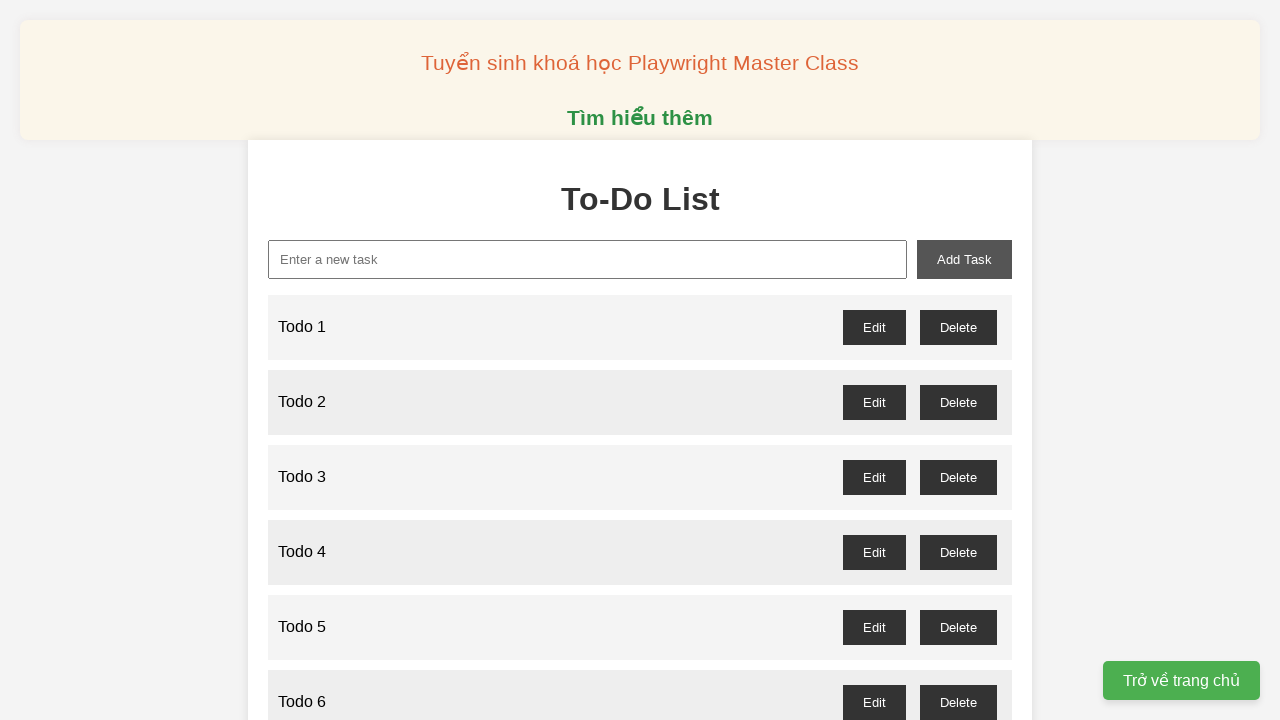

Filled task input field with 'Todo 90' on xpath=//input[@id='new-task']
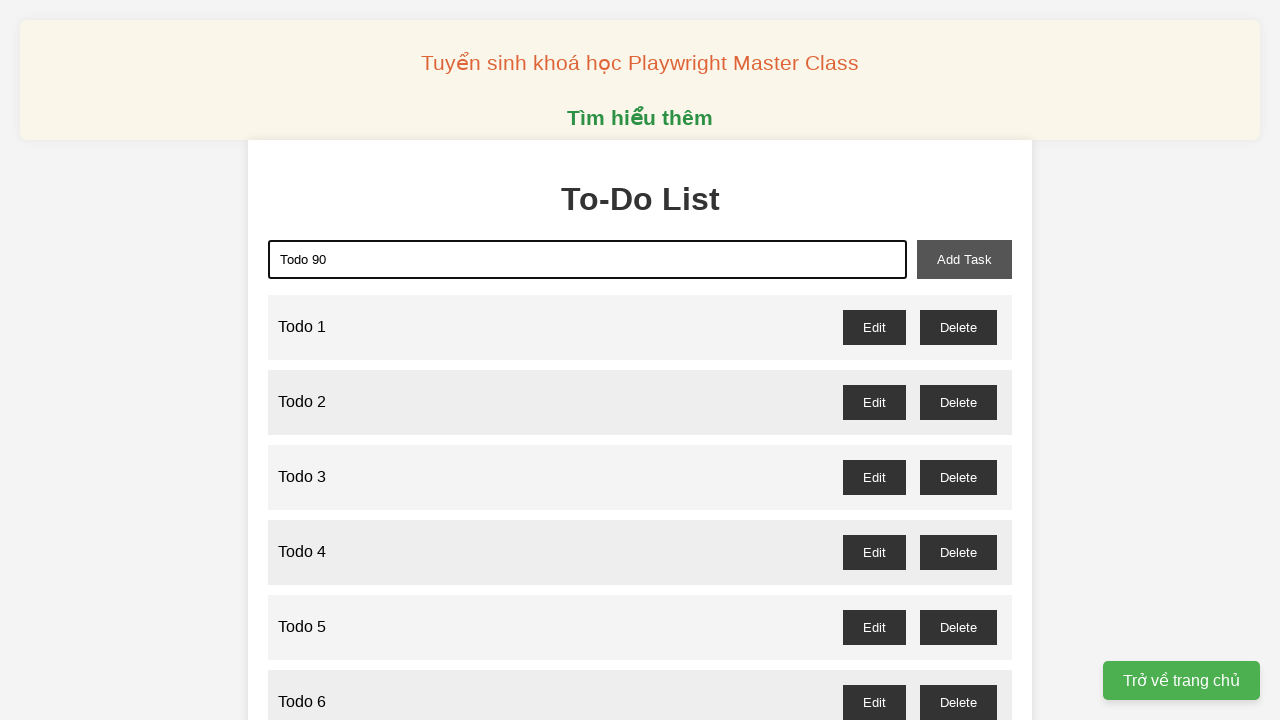

Clicked Add Task button for task 90 at (964, 259) on xpath=//button[@id='add-task']
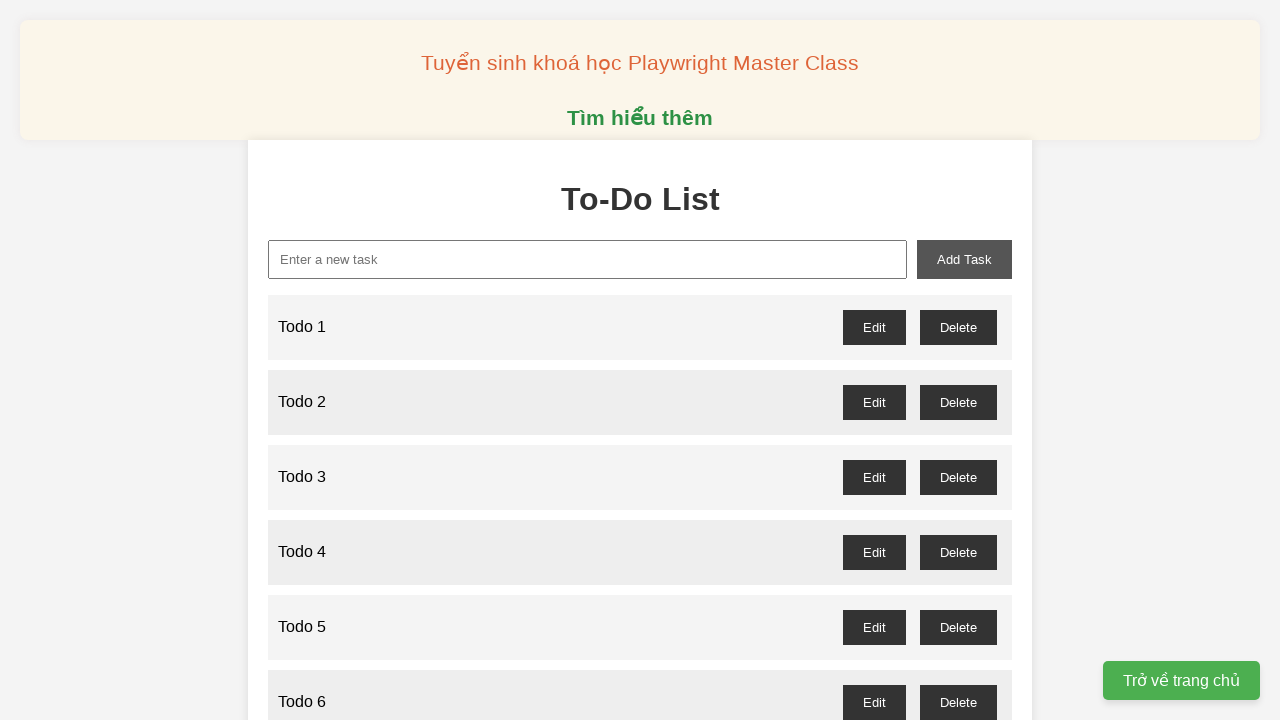

Filled task input field with 'Todo 91' on xpath=//input[@id='new-task']
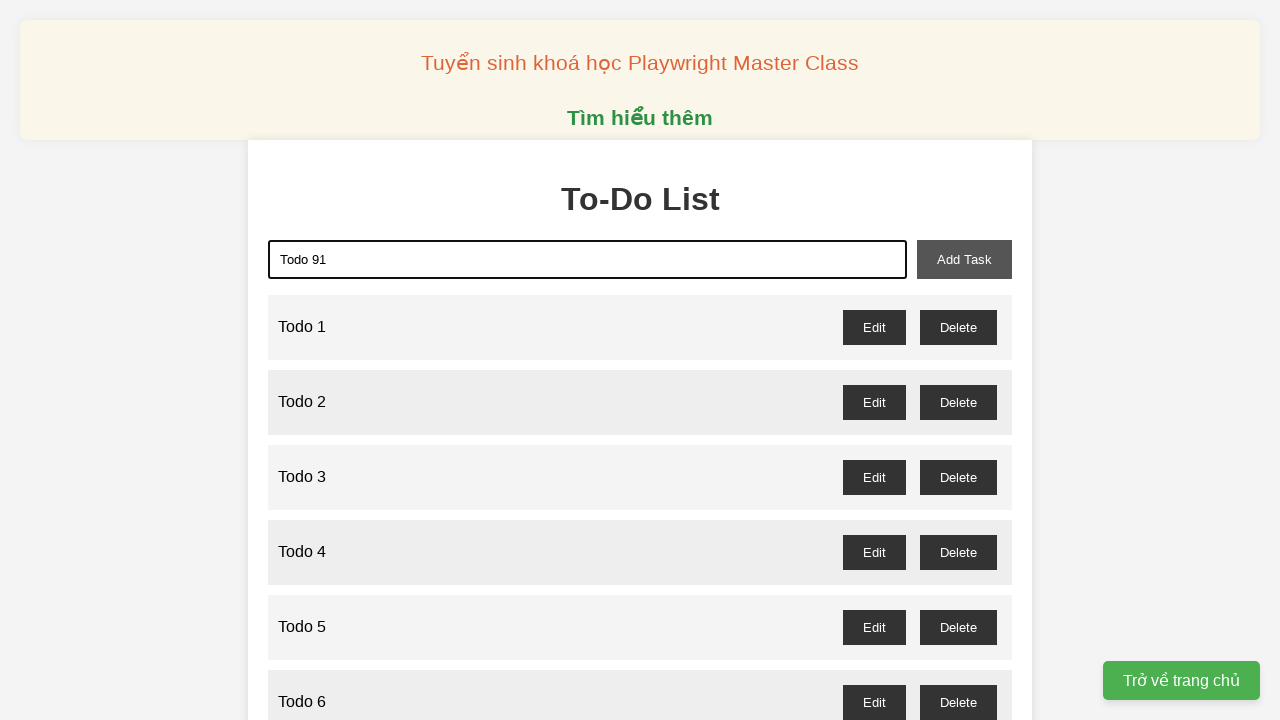

Clicked Add Task button for task 91 at (964, 259) on xpath=//button[@id='add-task']
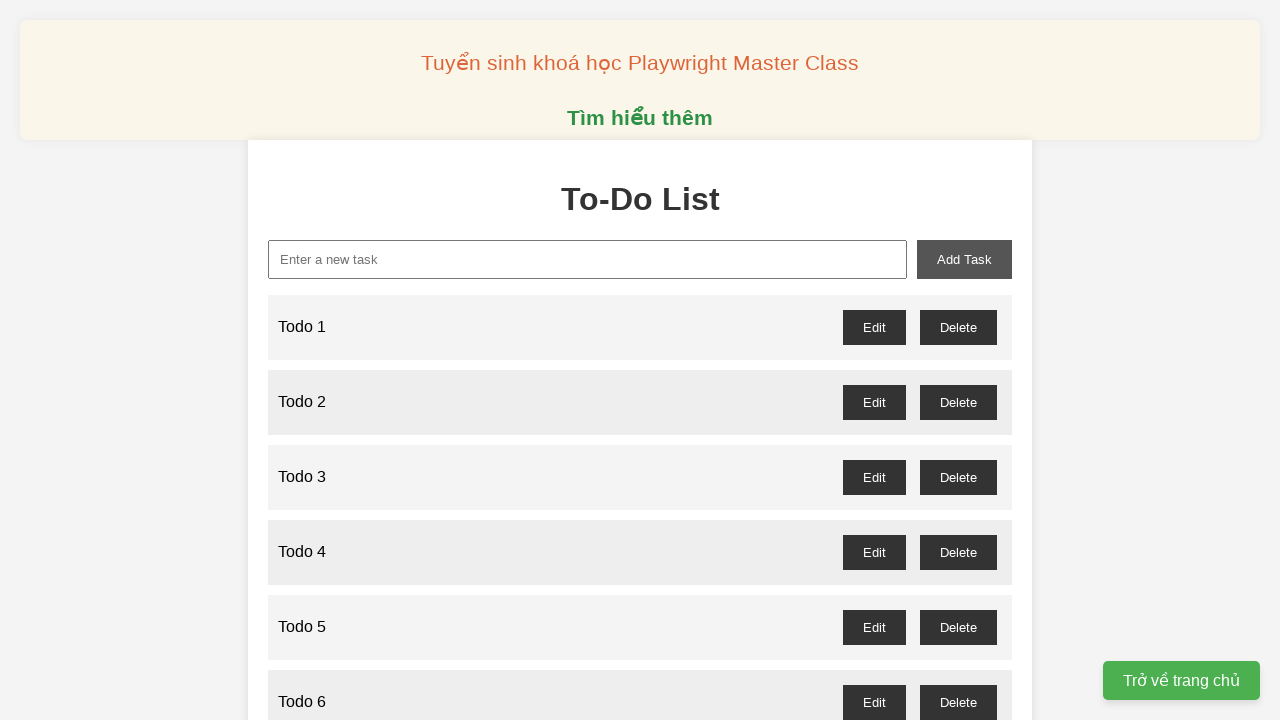

Filled task input field with 'Todo 92' on xpath=//input[@id='new-task']
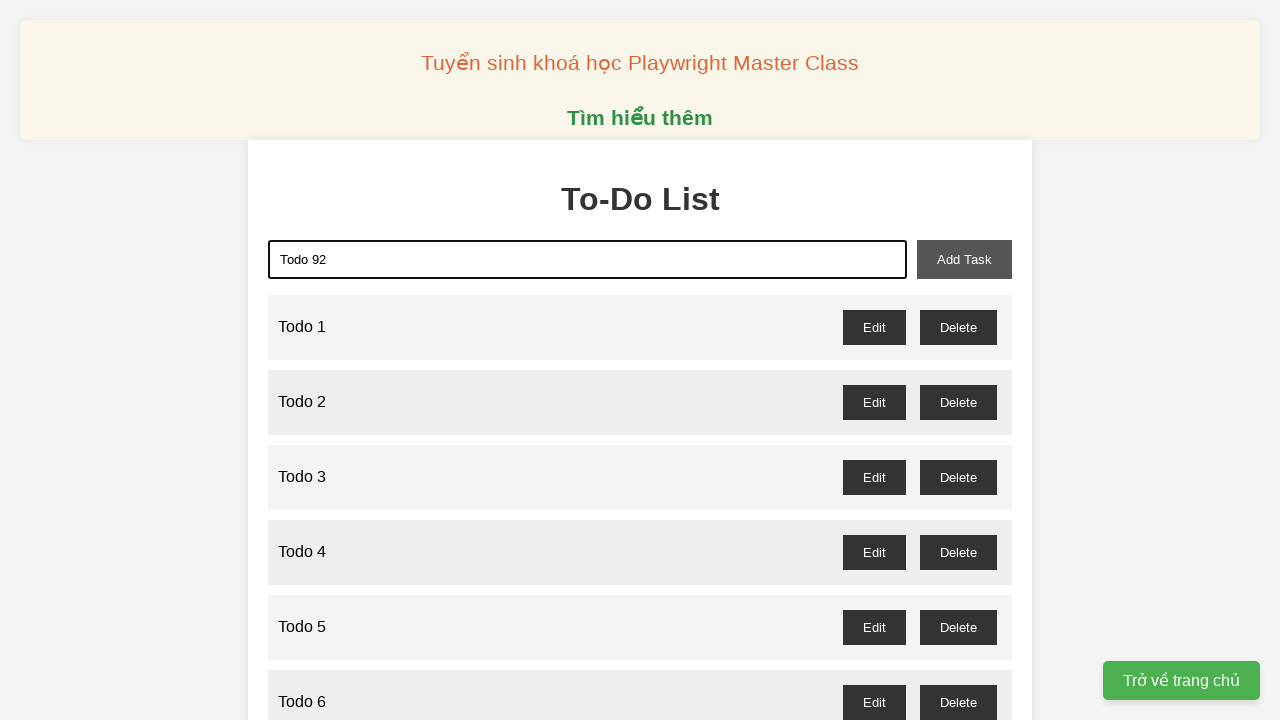

Clicked Add Task button for task 92 at (964, 259) on xpath=//button[@id='add-task']
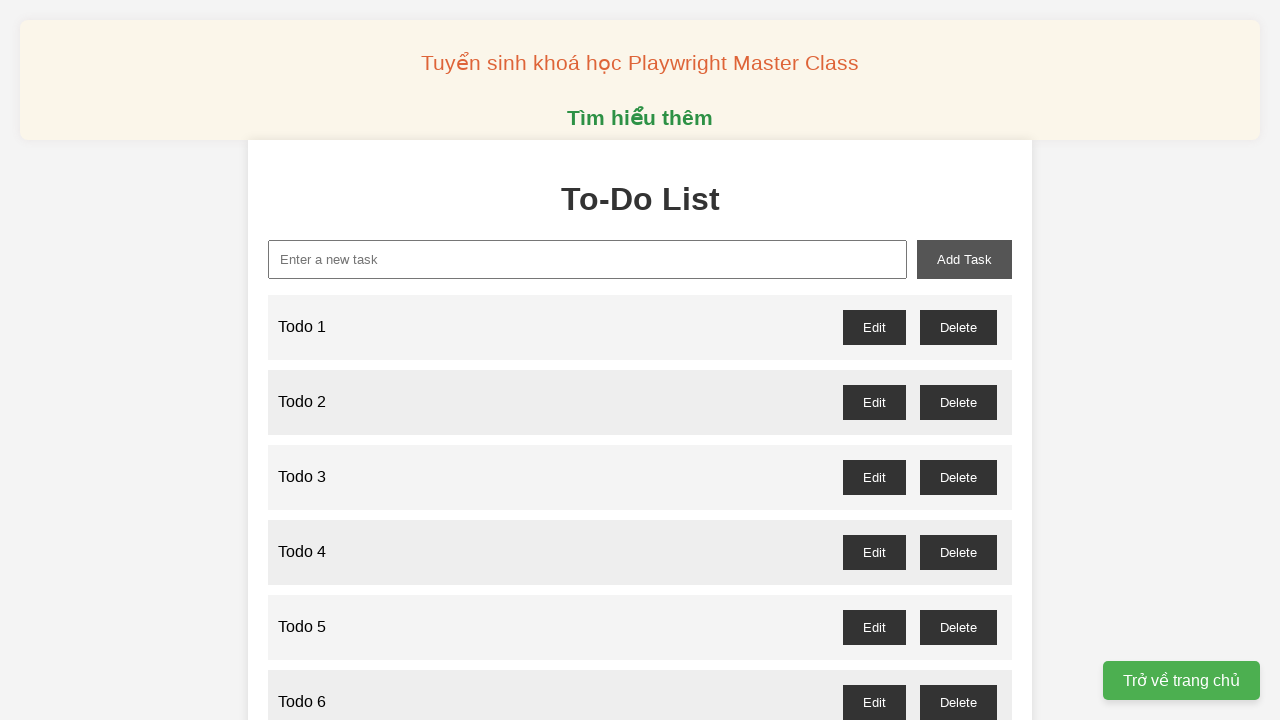

Filled task input field with 'Todo 93' on xpath=//input[@id='new-task']
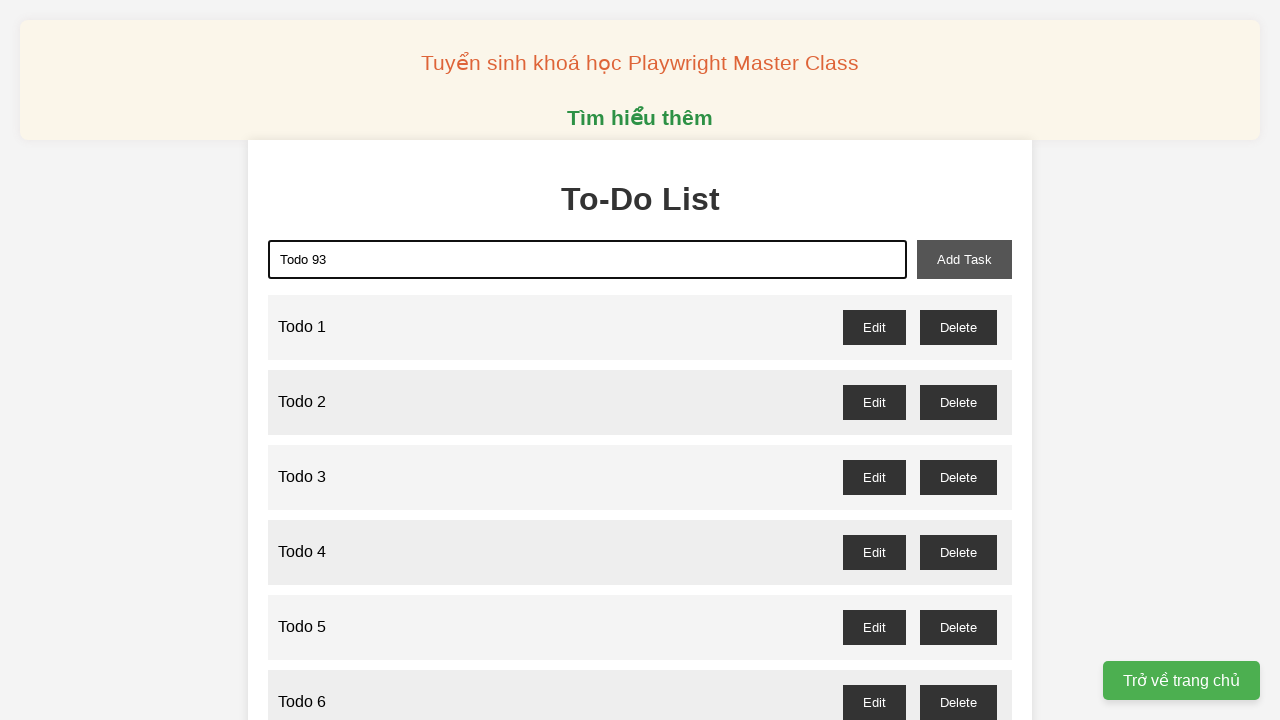

Clicked Add Task button for task 93 at (964, 259) on xpath=//button[@id='add-task']
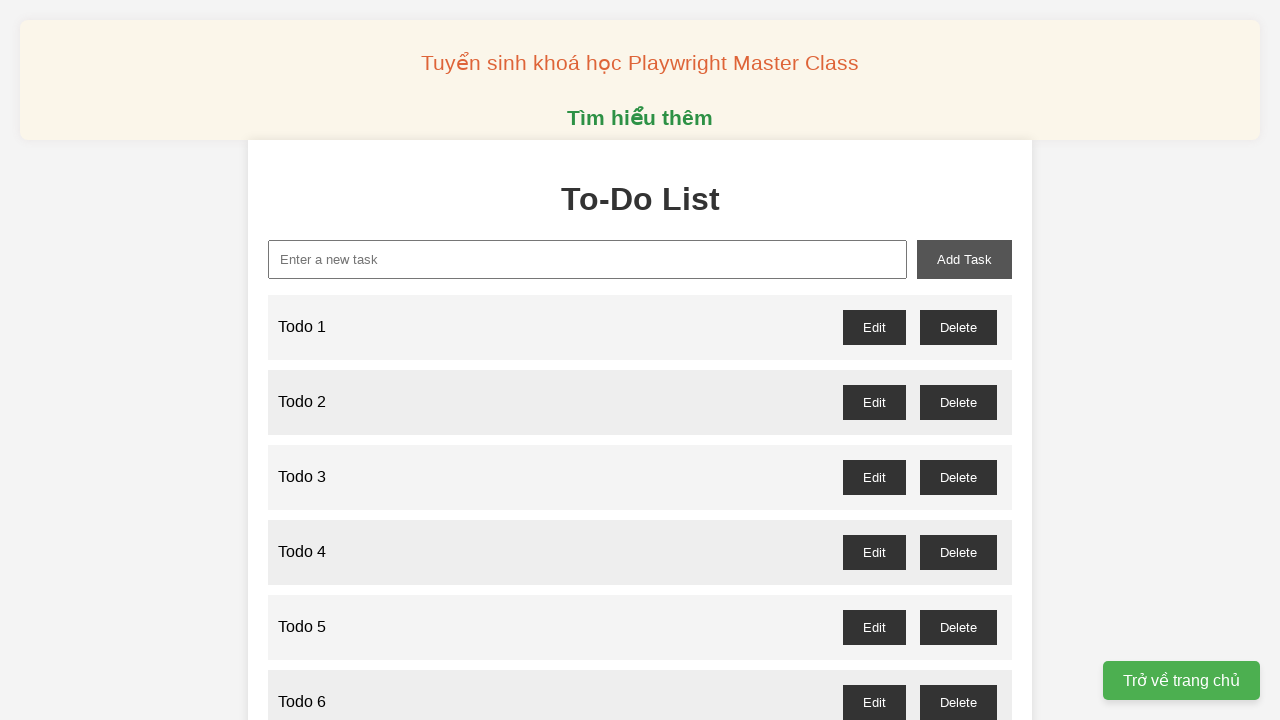

Filled task input field with 'Todo 94' on xpath=//input[@id='new-task']
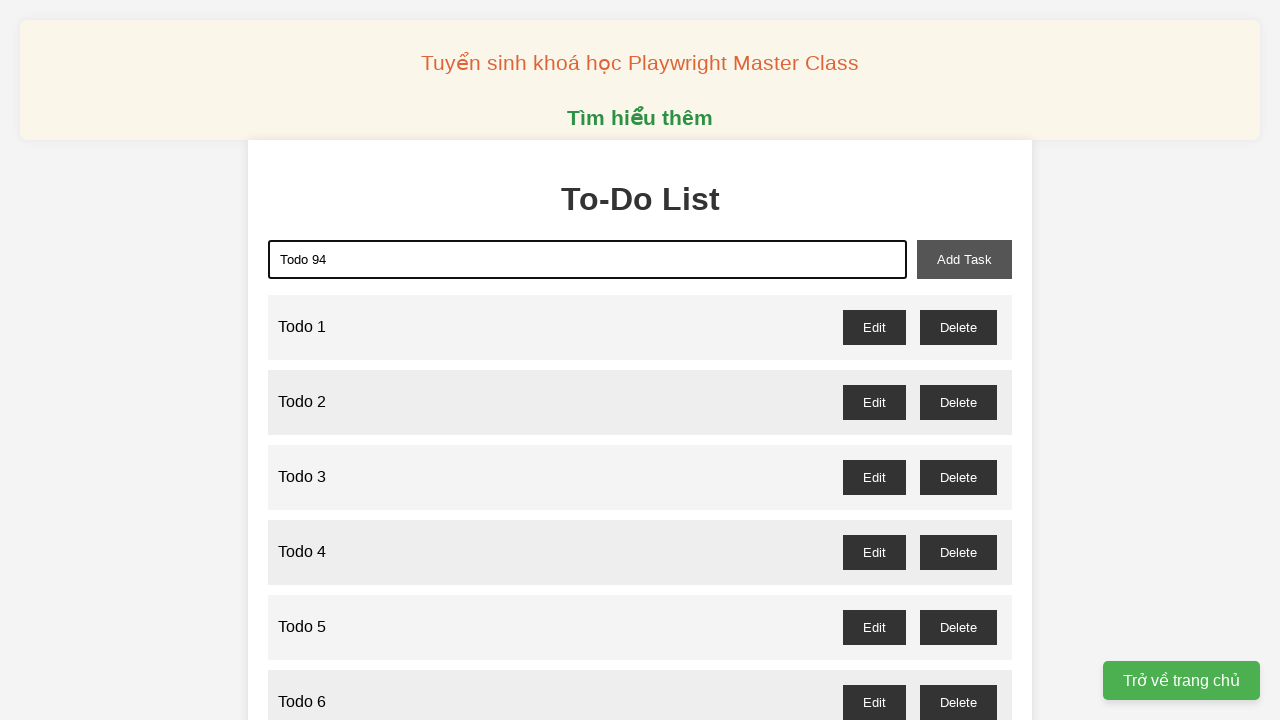

Clicked Add Task button for task 94 at (964, 259) on xpath=//button[@id='add-task']
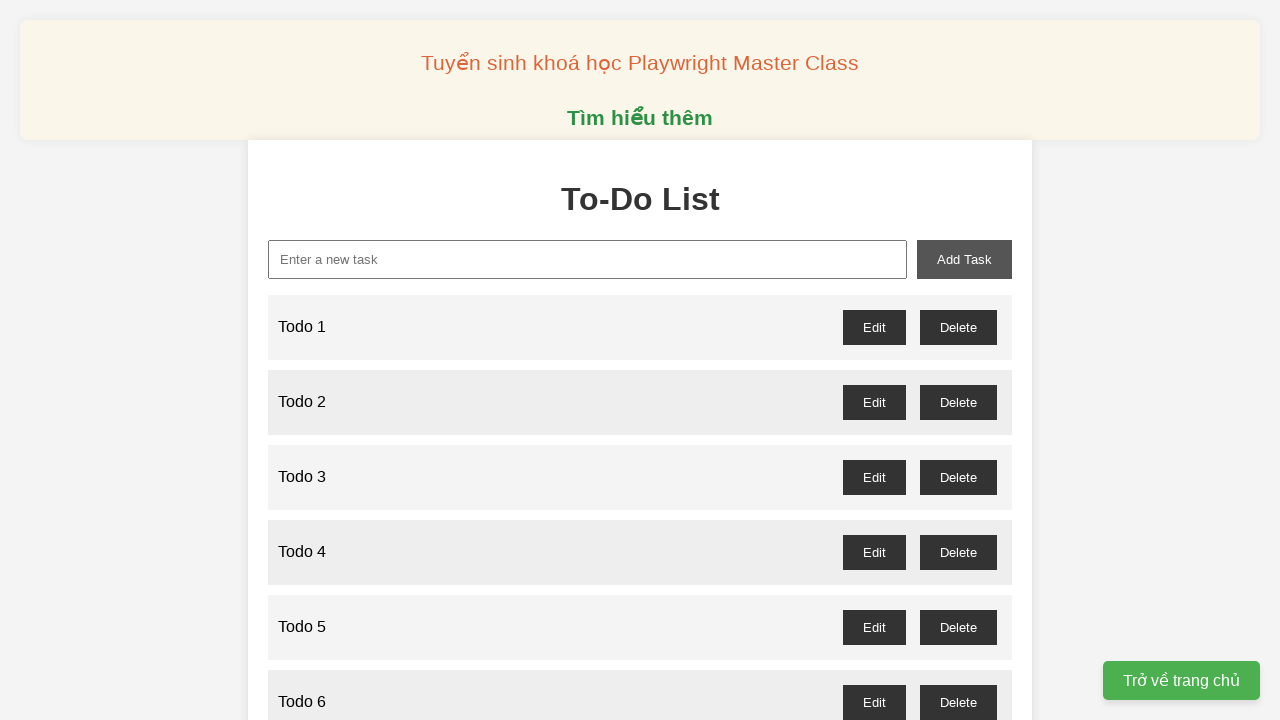

Filled task input field with 'Todo 95' on xpath=//input[@id='new-task']
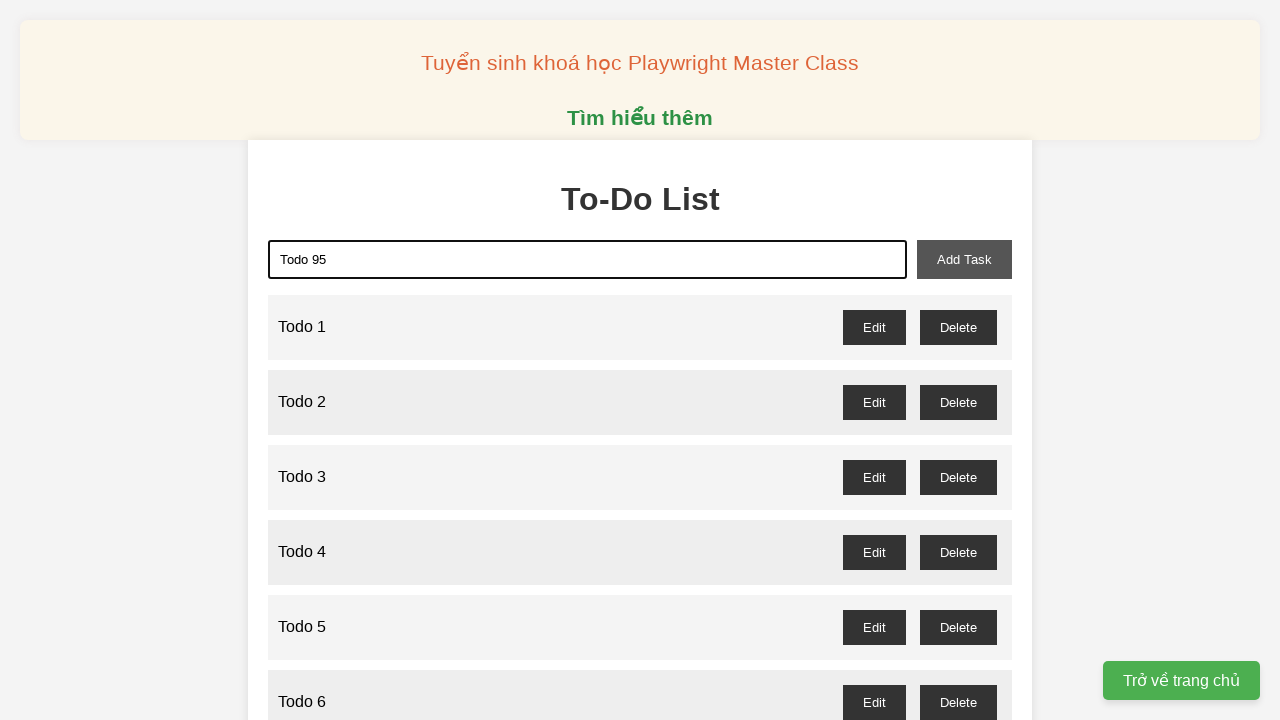

Clicked Add Task button for task 95 at (964, 259) on xpath=//button[@id='add-task']
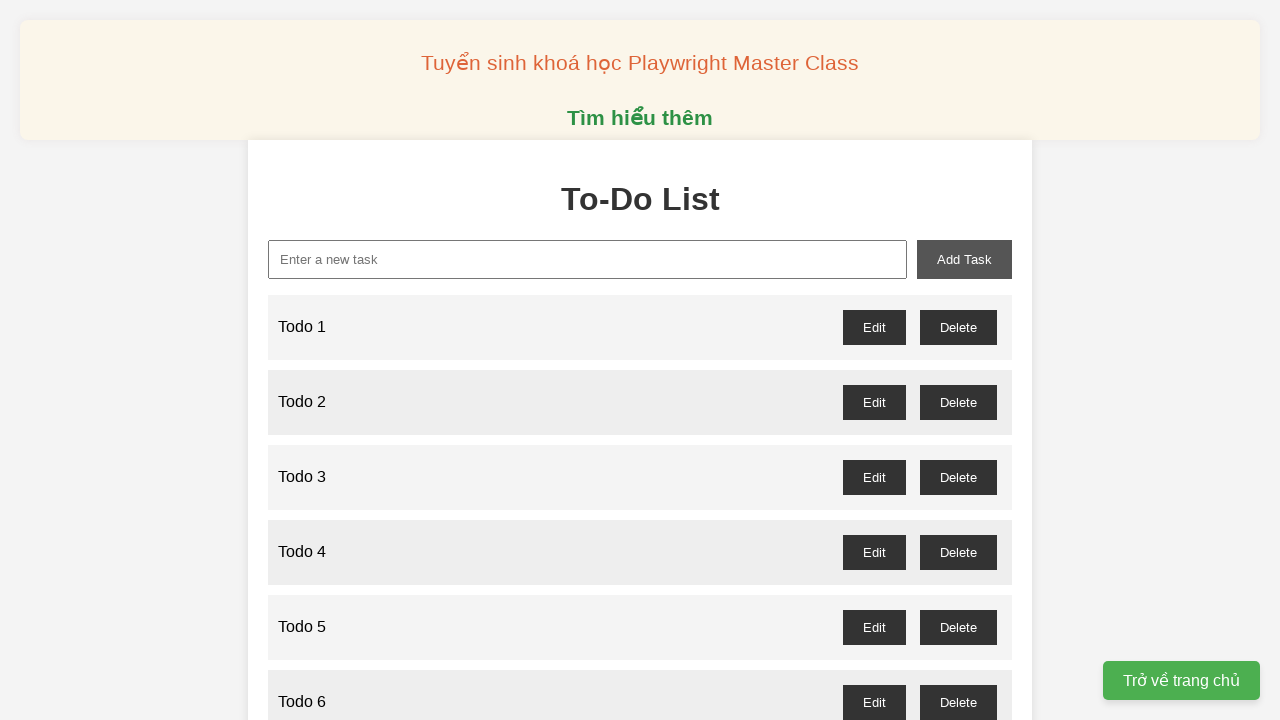

Filled task input field with 'Todo 96' on xpath=//input[@id='new-task']
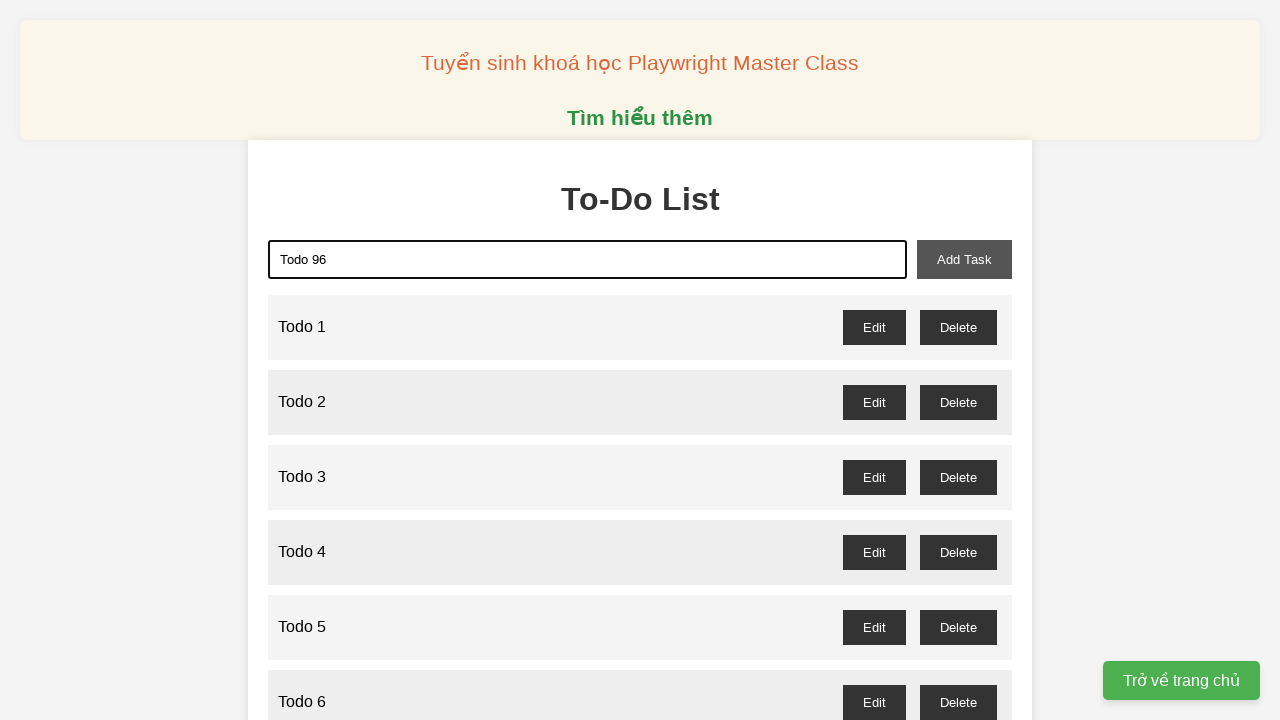

Clicked Add Task button for task 96 at (964, 259) on xpath=//button[@id='add-task']
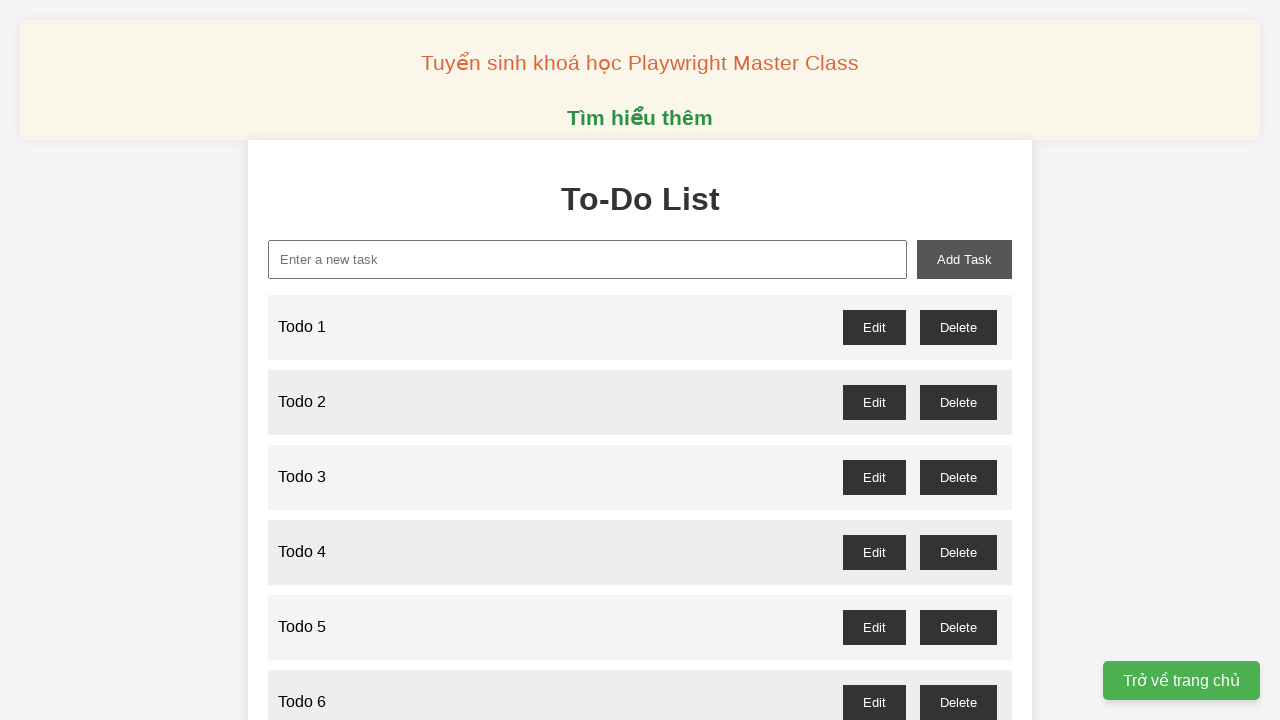

Filled task input field with 'Todo 97' on xpath=//input[@id='new-task']
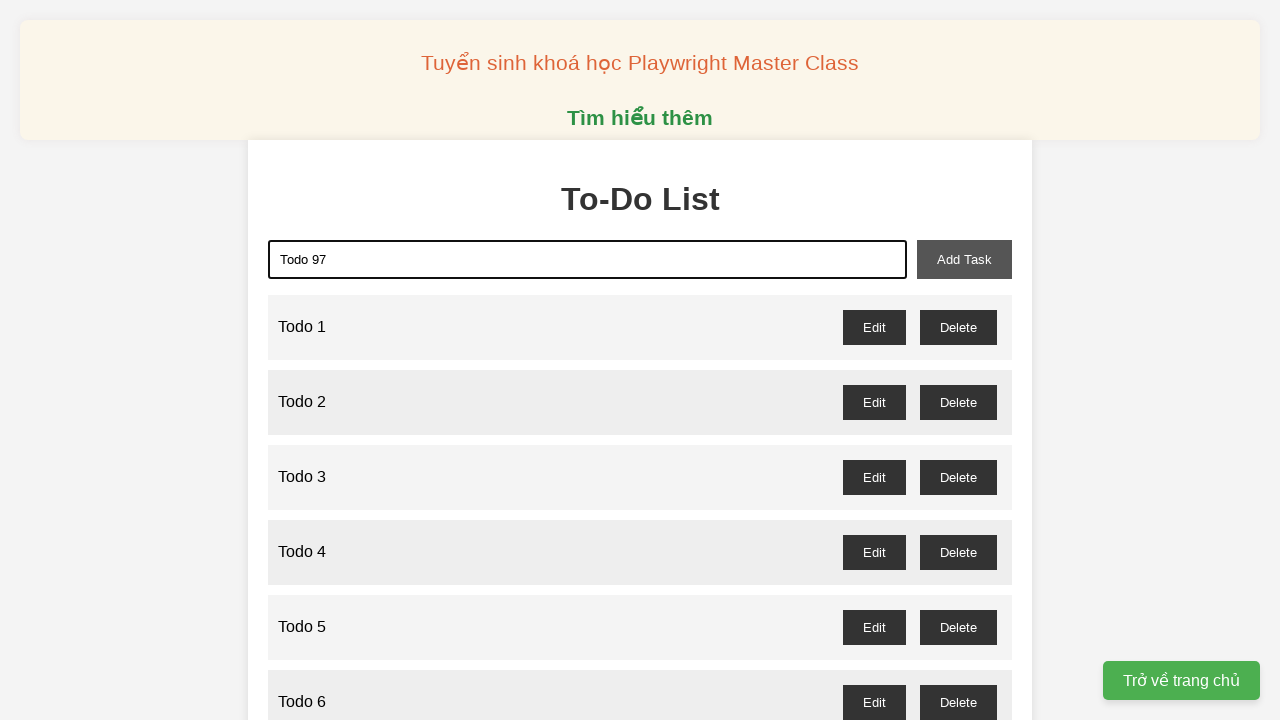

Clicked Add Task button for task 97 at (964, 259) on xpath=//button[@id='add-task']
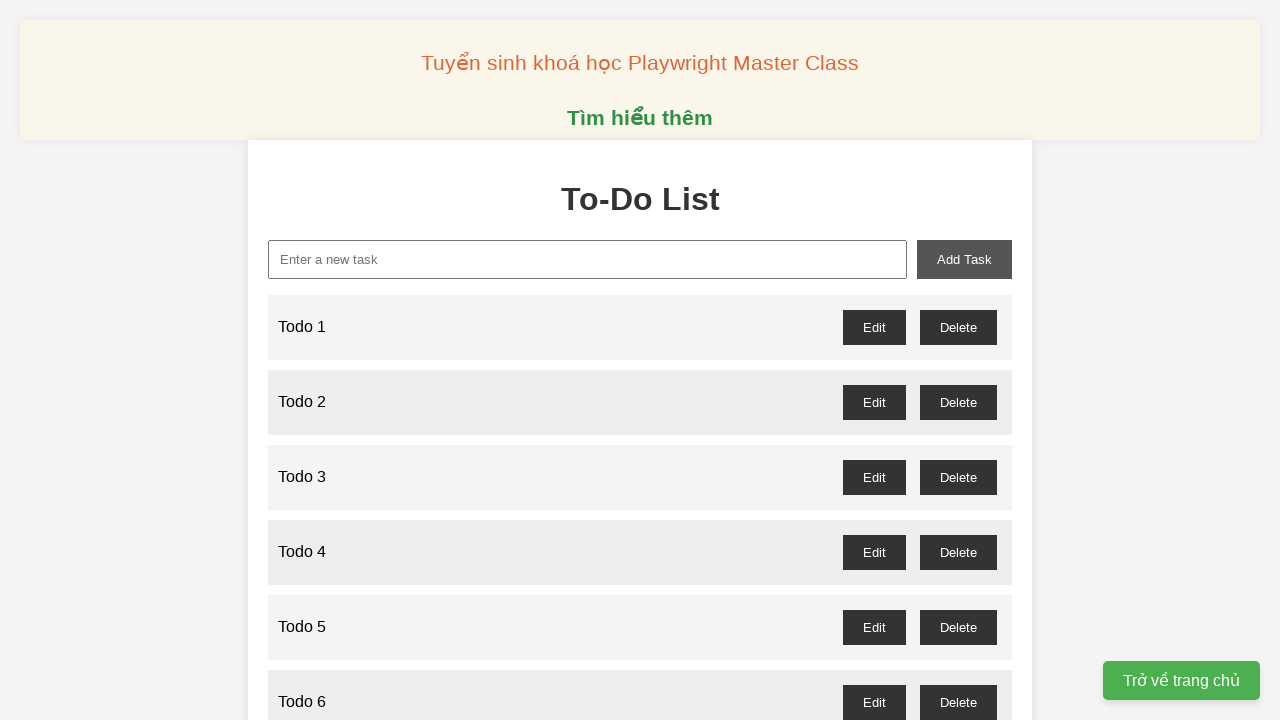

Filled task input field with 'Todo 98' on xpath=//input[@id='new-task']
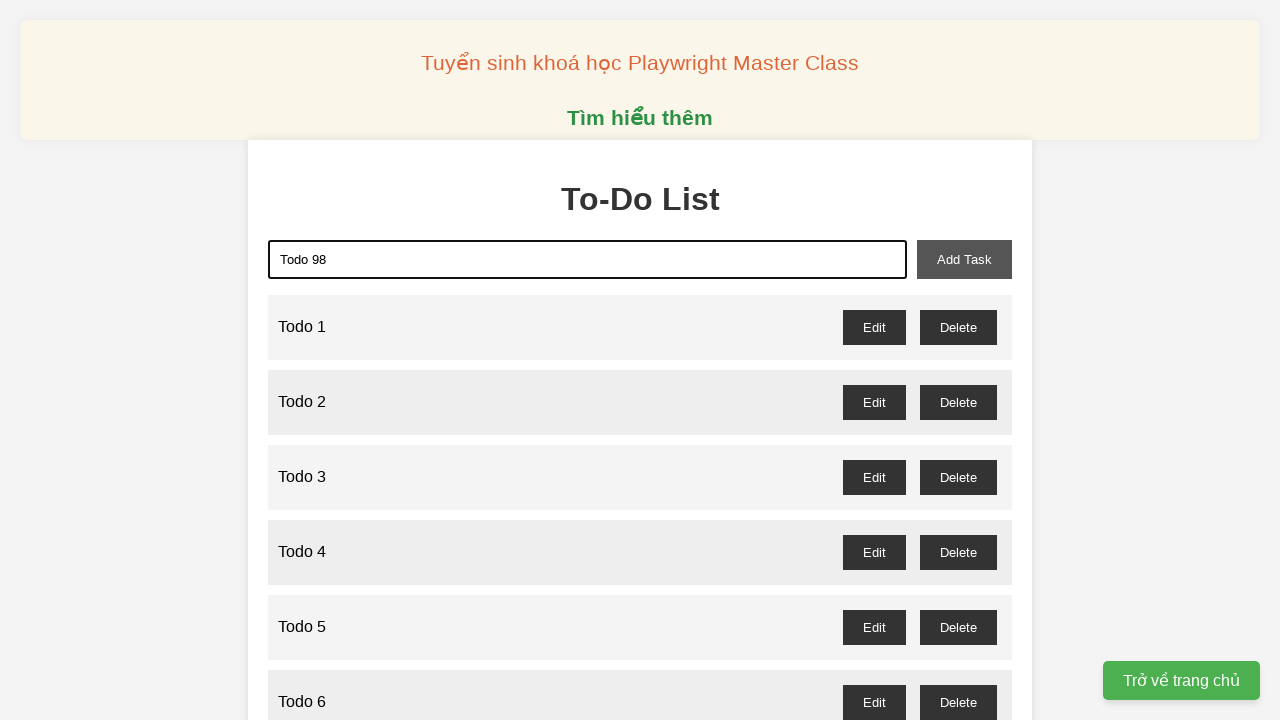

Clicked Add Task button for task 98 at (964, 259) on xpath=//button[@id='add-task']
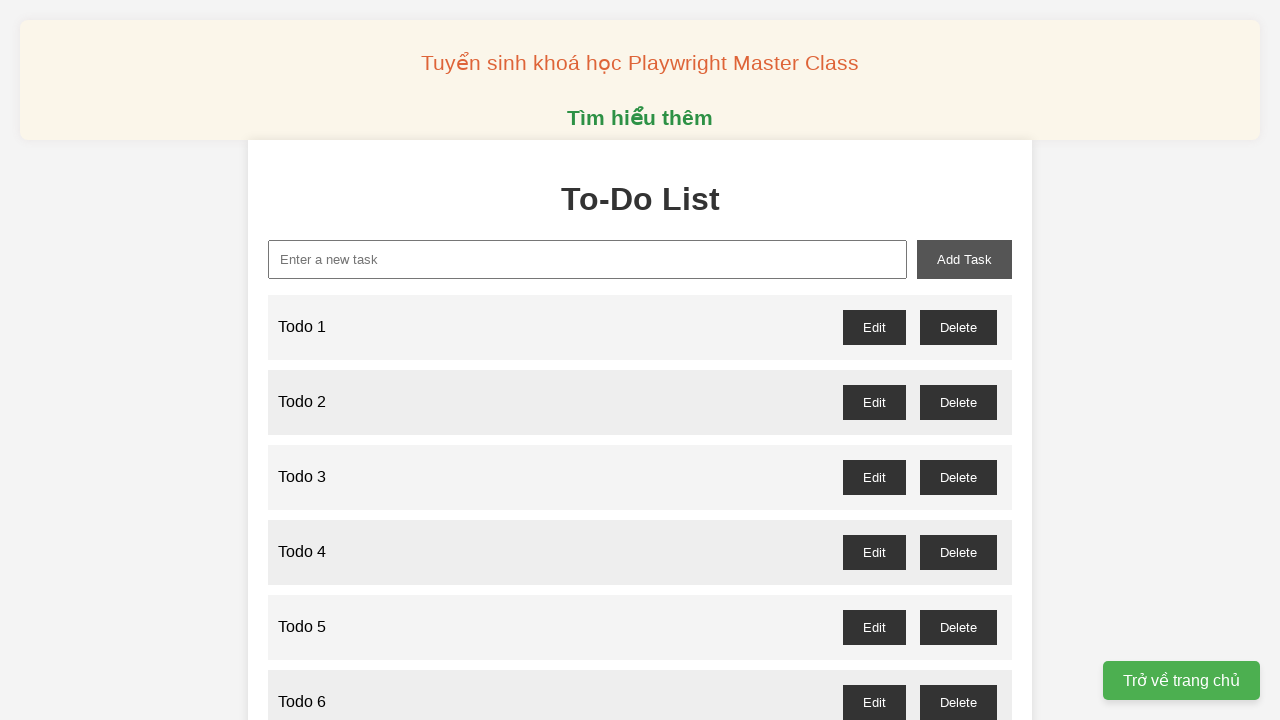

Filled task input field with 'Todo 99' on xpath=//input[@id='new-task']
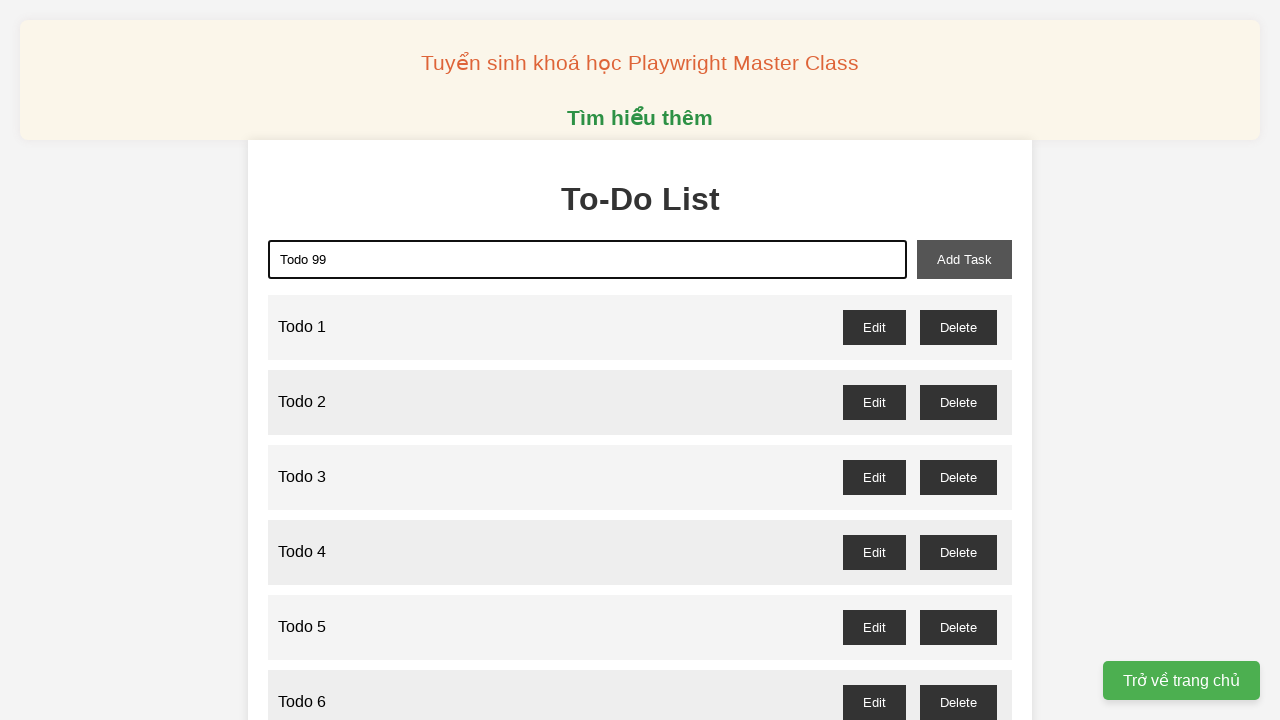

Clicked Add Task button for task 99 at (964, 259) on xpath=//button[@id='add-task']
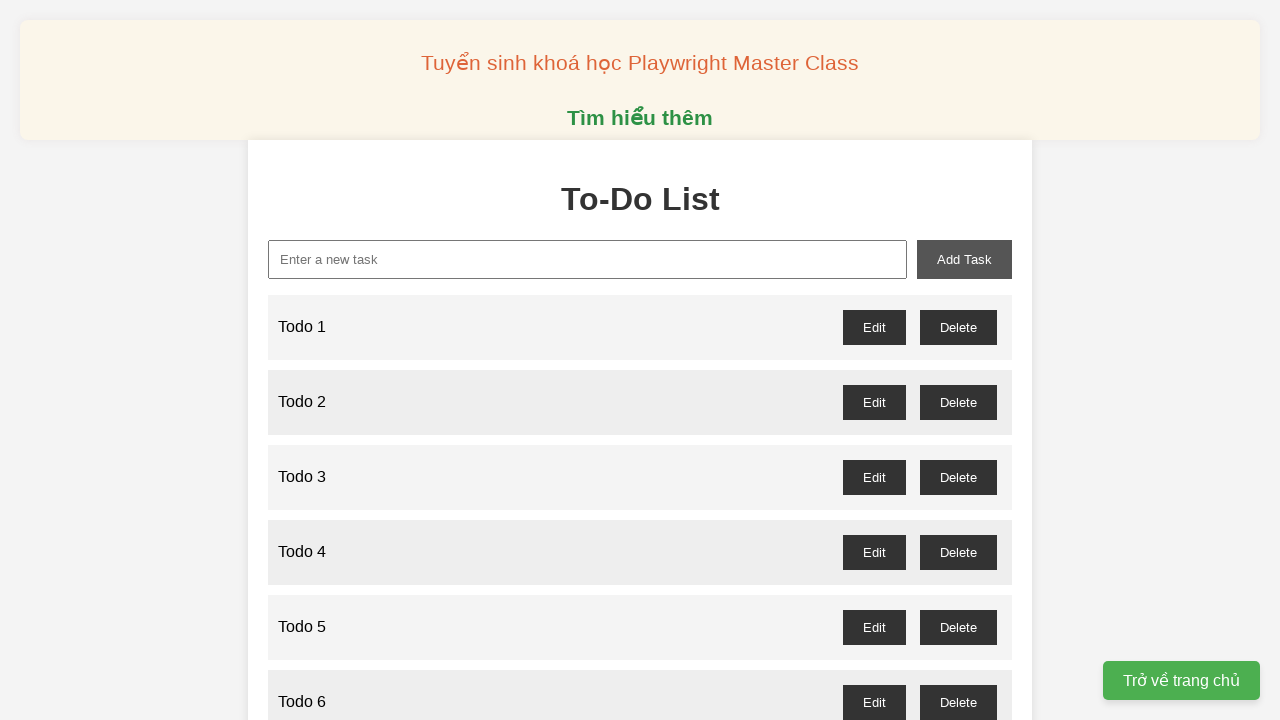

Filled task input field with 'Todo 100' on xpath=//input[@id='new-task']
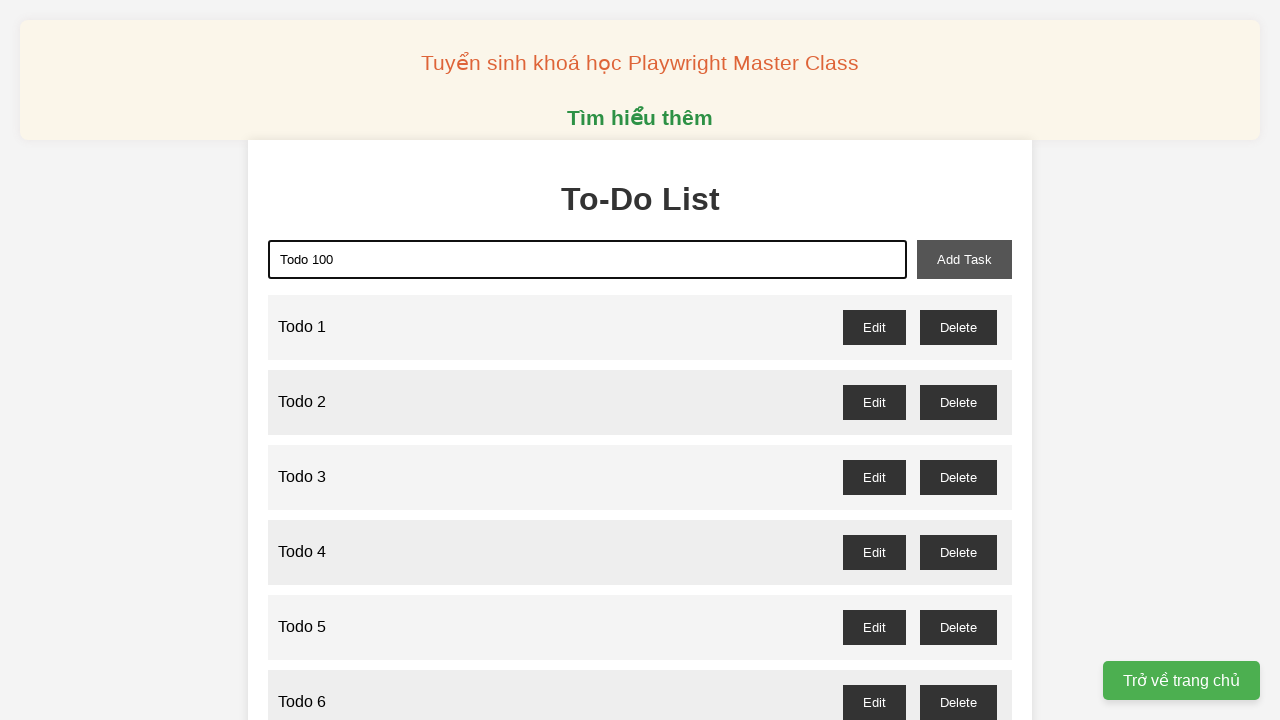

Clicked Add Task button for task 100 at (964, 259) on xpath=//button[@id='add-task']
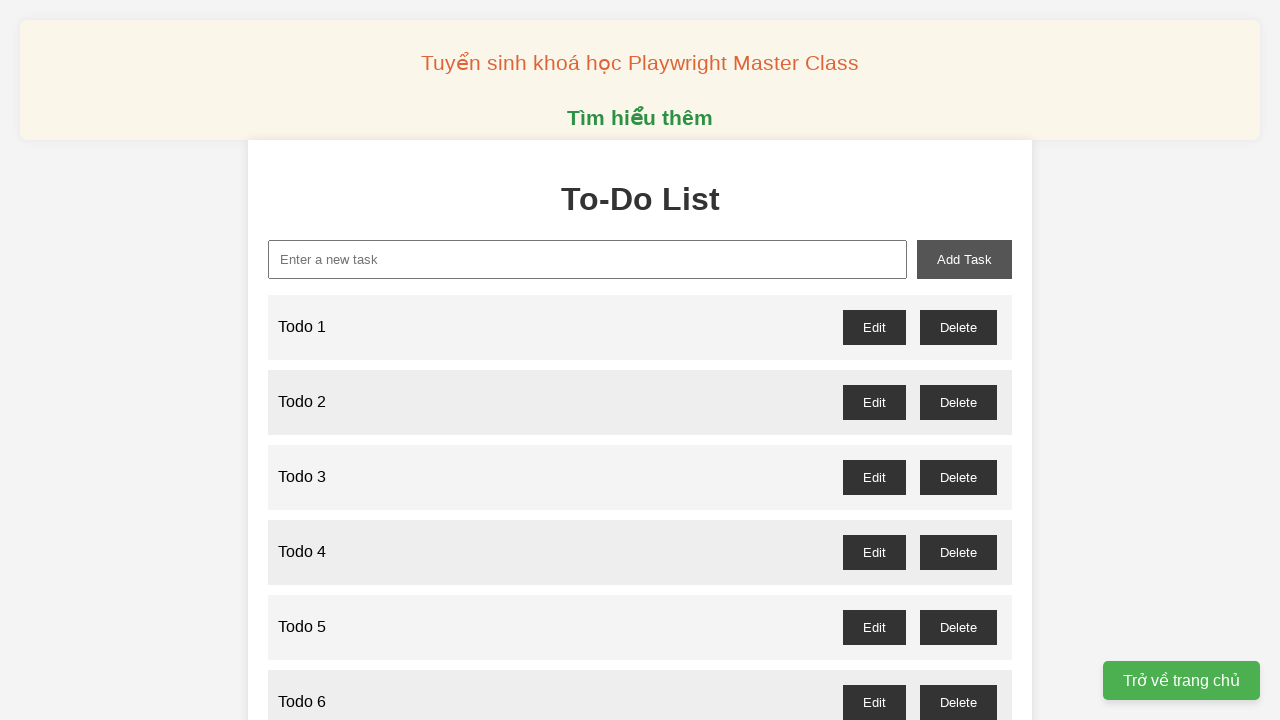

Set up dialog handler to accept confirmation for task 99
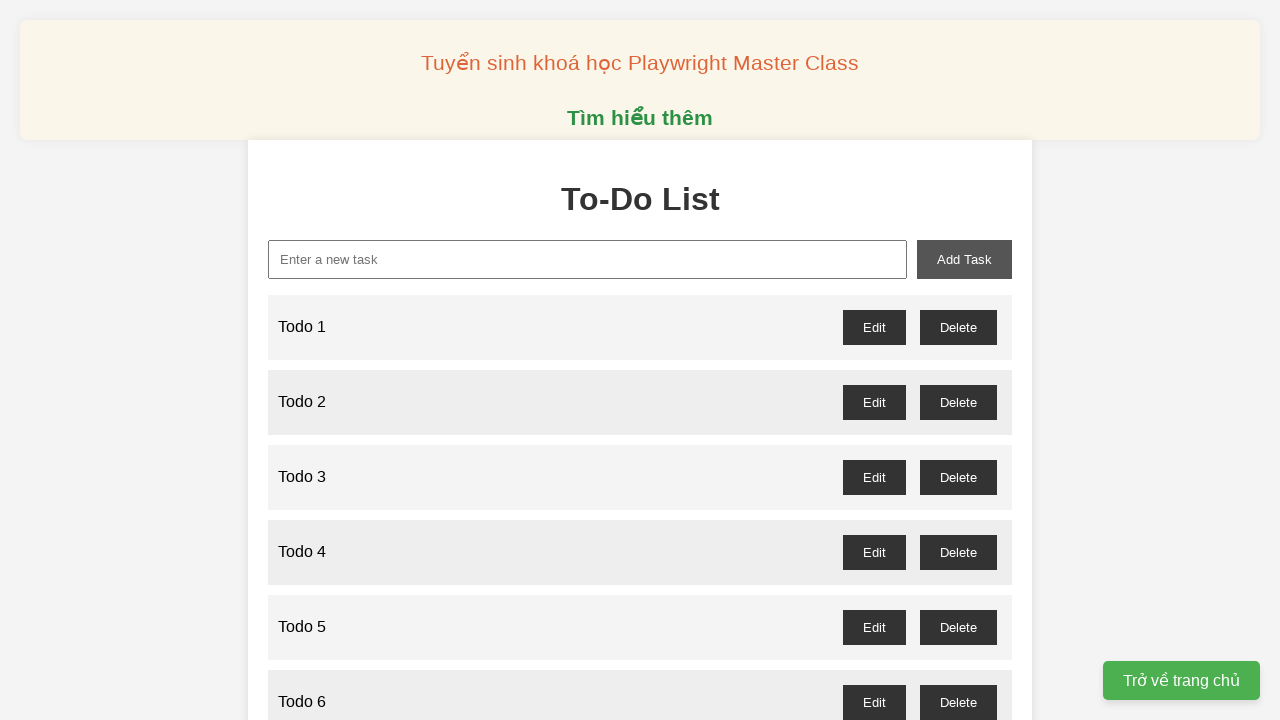

Clicked delete button for odd-numbered task 99 at (958, 556) on xpath=//button[contains(text(), 'Delete')] >> nth=98
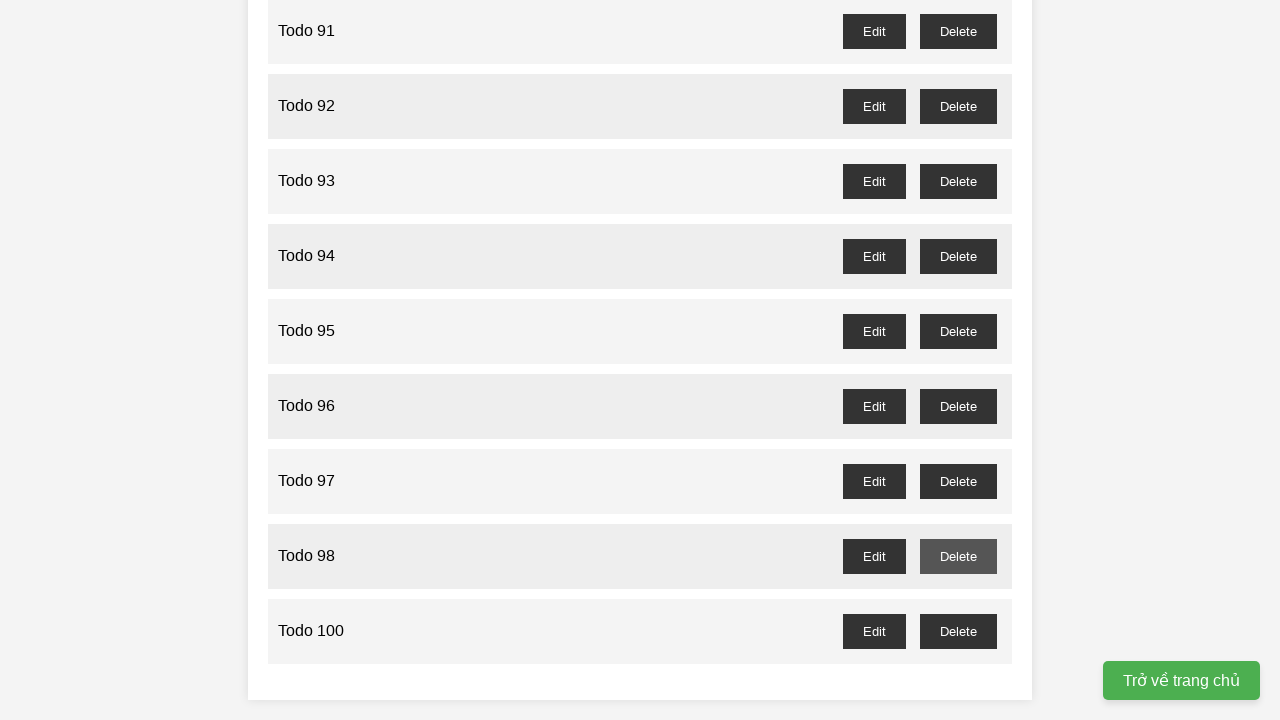

Set up dialog handler to accept confirmation for task 97
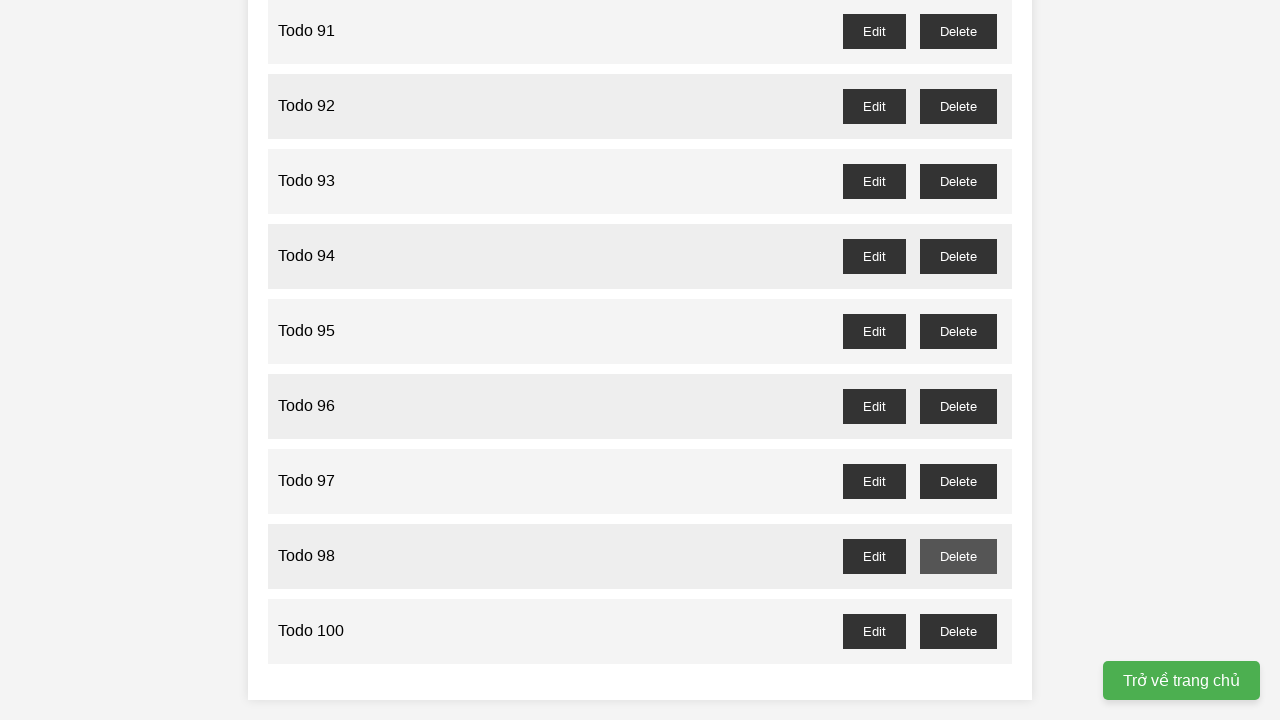

Clicked delete button for odd-numbered task 97 at (958, 481) on xpath=//button[contains(text(), 'Delete')] >> nth=96
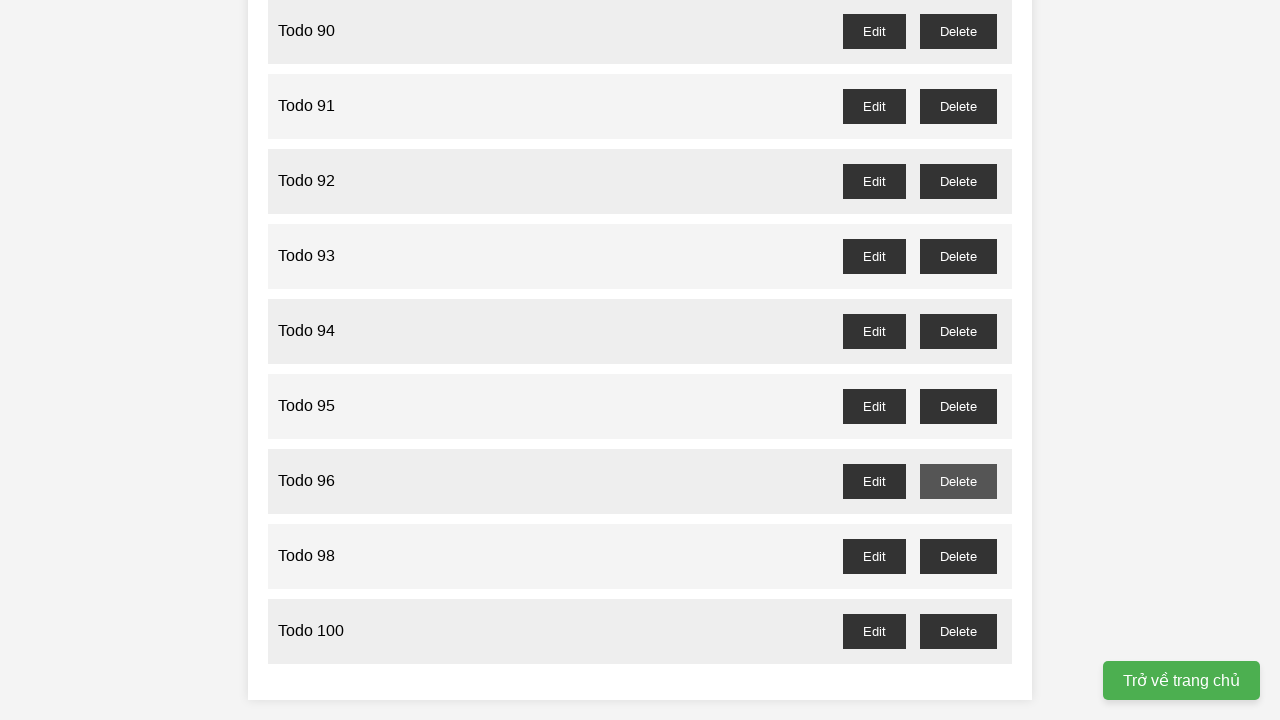

Set up dialog handler to accept confirmation for task 95
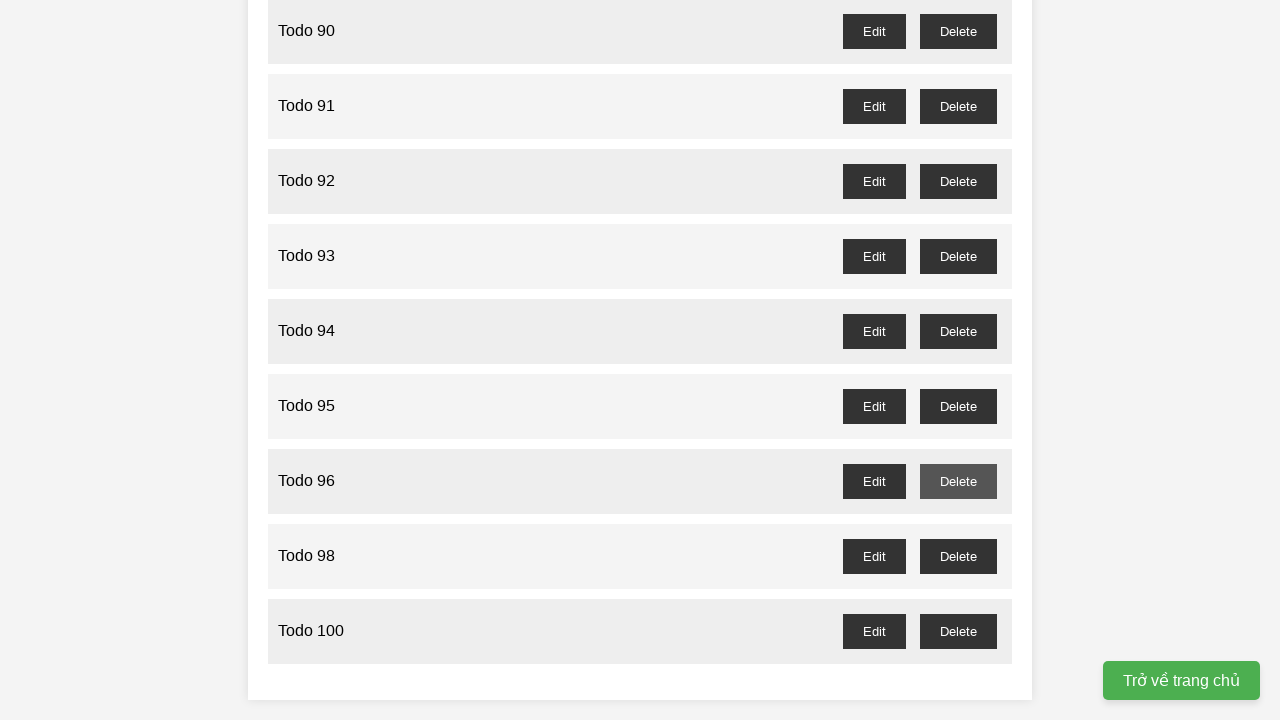

Clicked delete button for odd-numbered task 95 at (958, 406) on xpath=//button[contains(text(), 'Delete')] >> nth=94
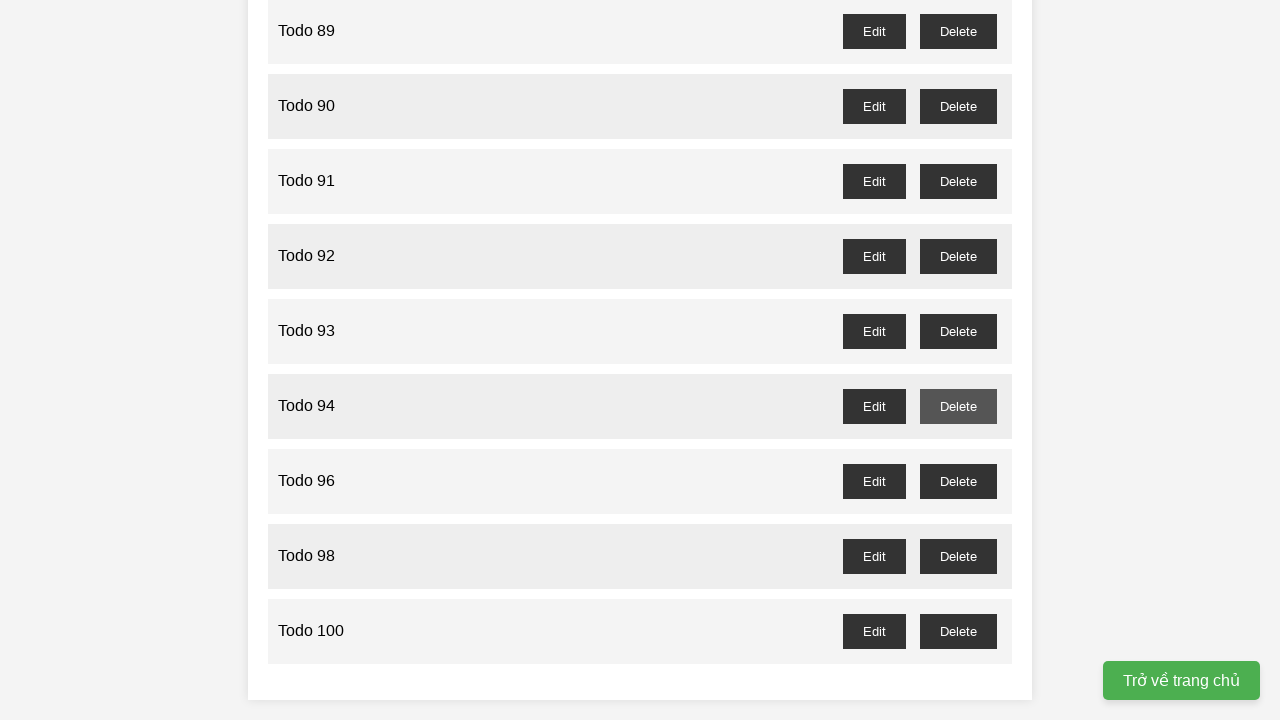

Set up dialog handler to accept confirmation for task 93
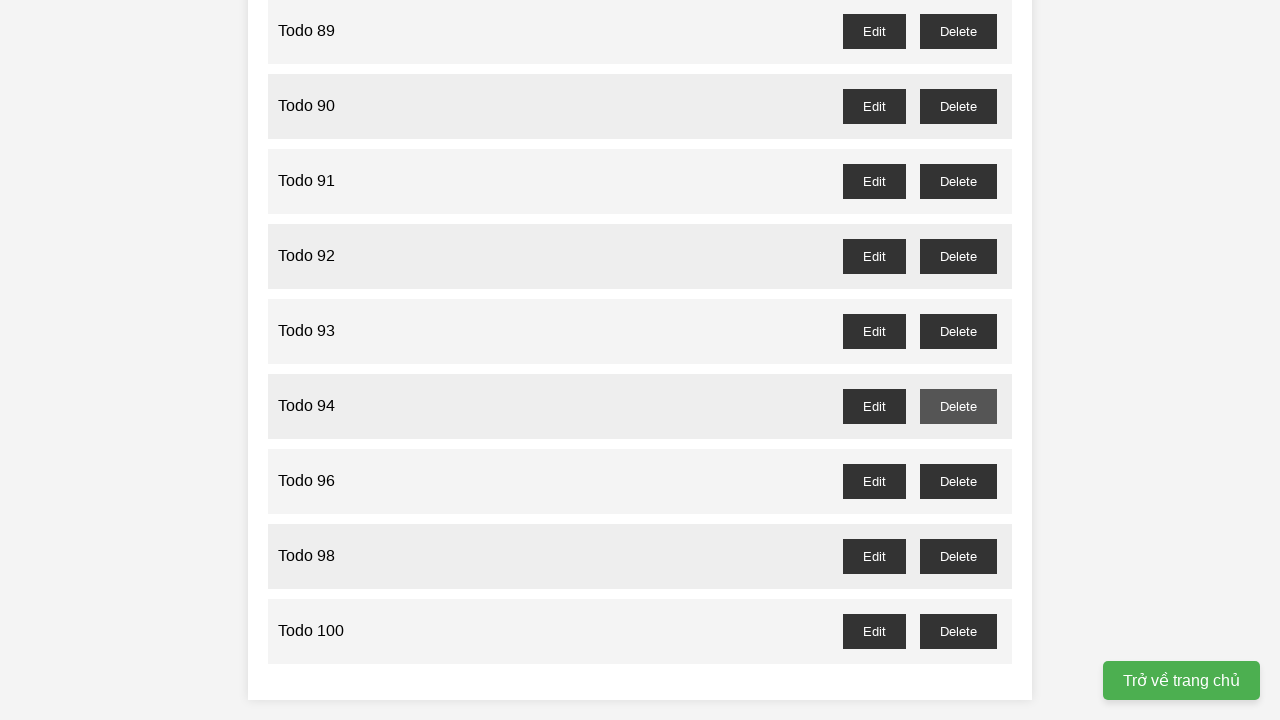

Clicked delete button for odd-numbered task 93 at (958, 331) on xpath=//button[contains(text(), 'Delete')] >> nth=92
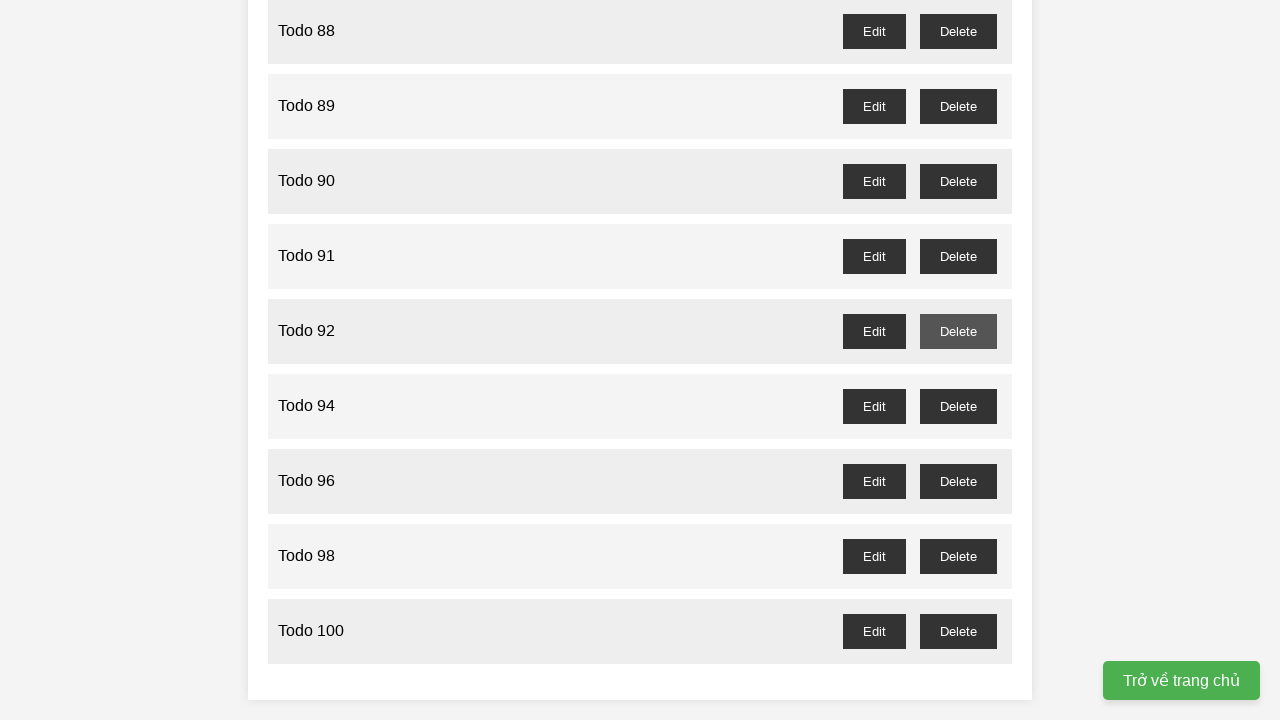

Set up dialog handler to accept confirmation for task 91
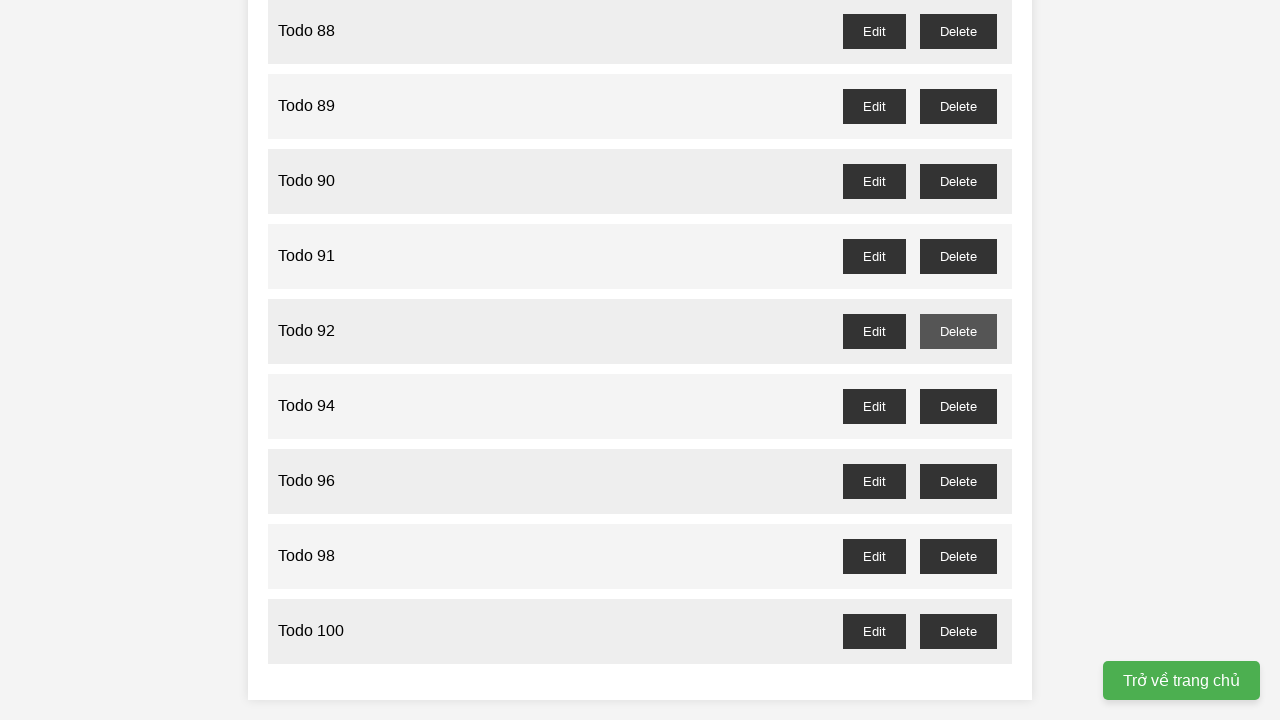

Clicked delete button for odd-numbered task 91 at (958, 256) on xpath=//button[contains(text(), 'Delete')] >> nth=90
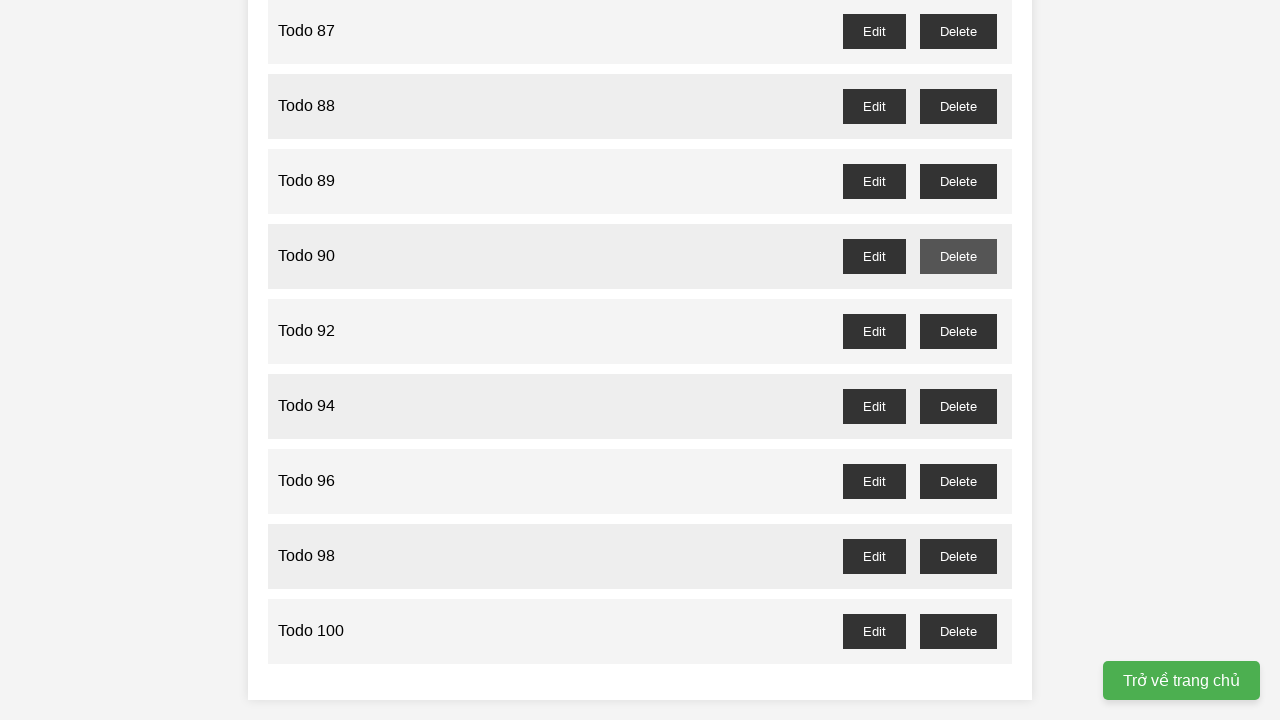

Set up dialog handler to accept confirmation for task 89
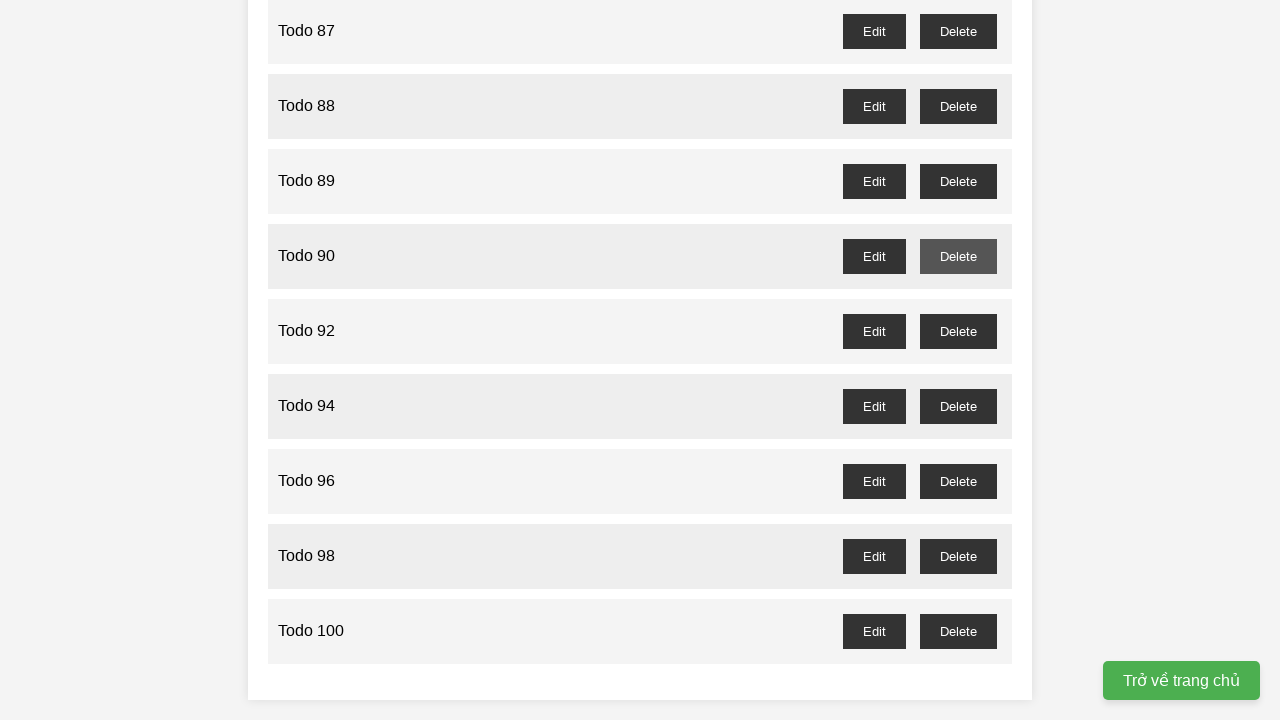

Clicked delete button for odd-numbered task 89 at (958, 181) on xpath=//button[contains(text(), 'Delete')] >> nth=88
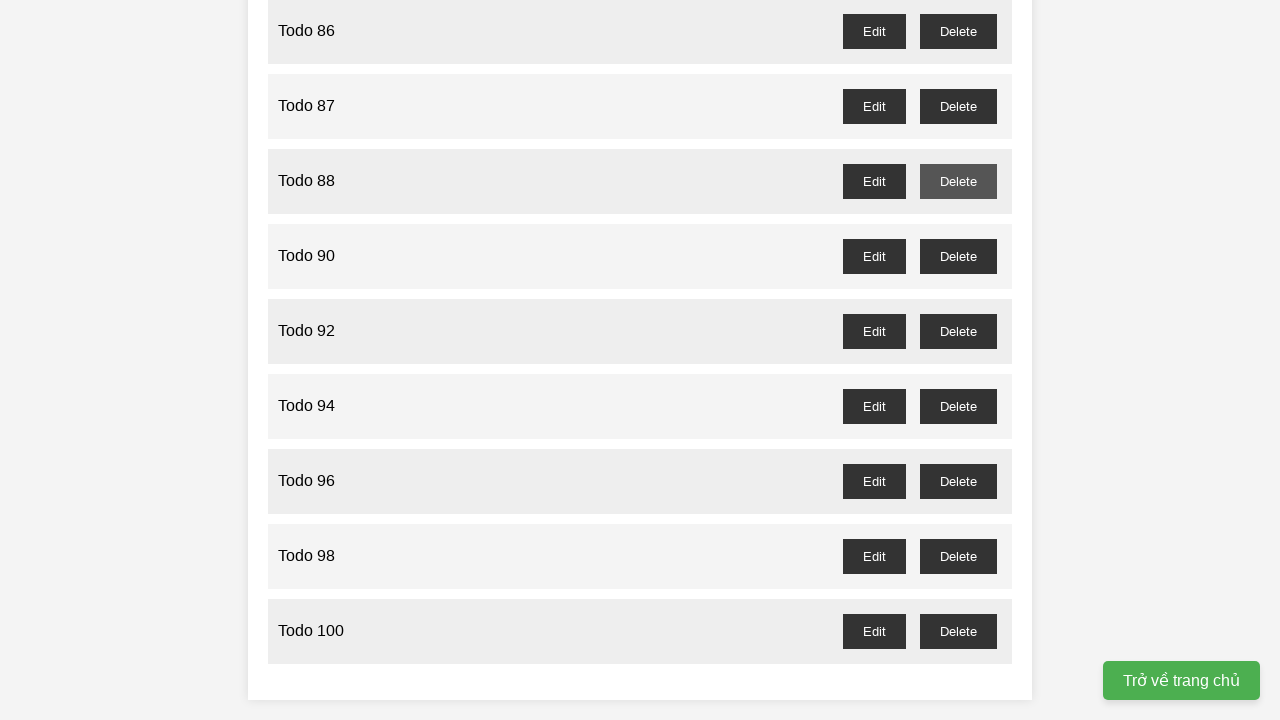

Set up dialog handler to accept confirmation for task 87
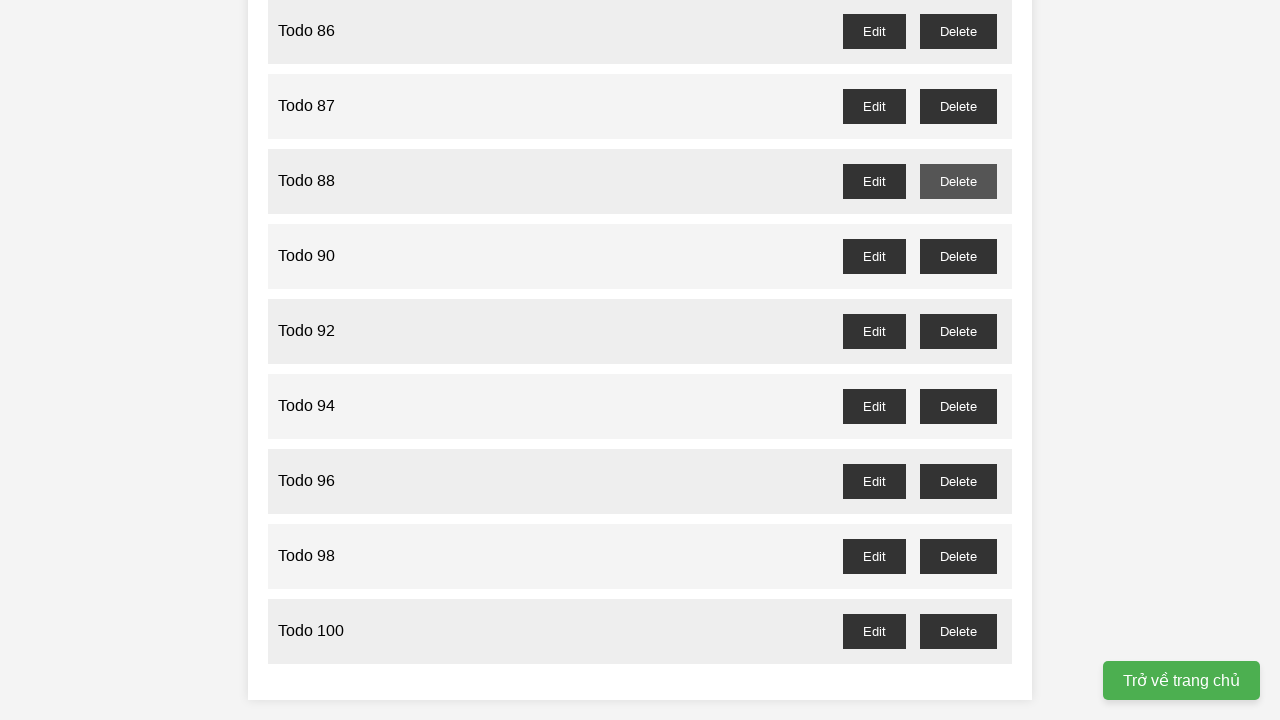

Clicked delete button for odd-numbered task 87 at (958, 106) on xpath=//button[contains(text(), 'Delete')] >> nth=86
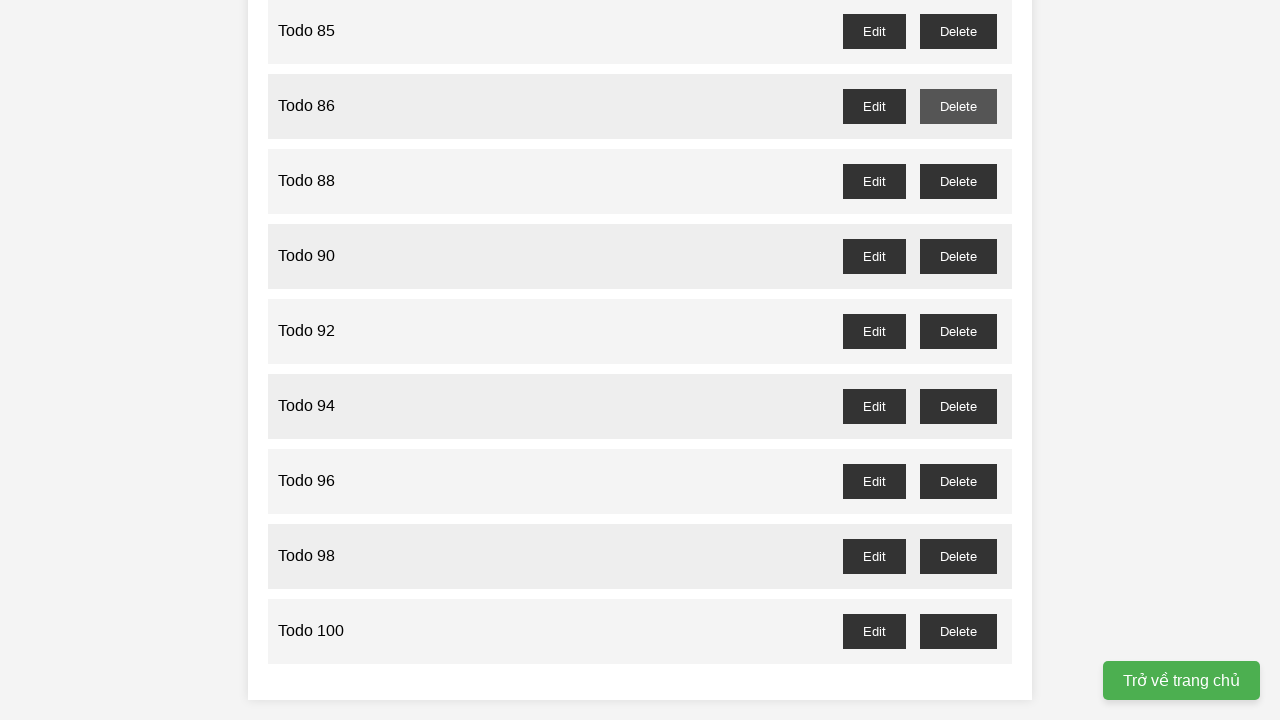

Set up dialog handler to accept confirmation for task 85
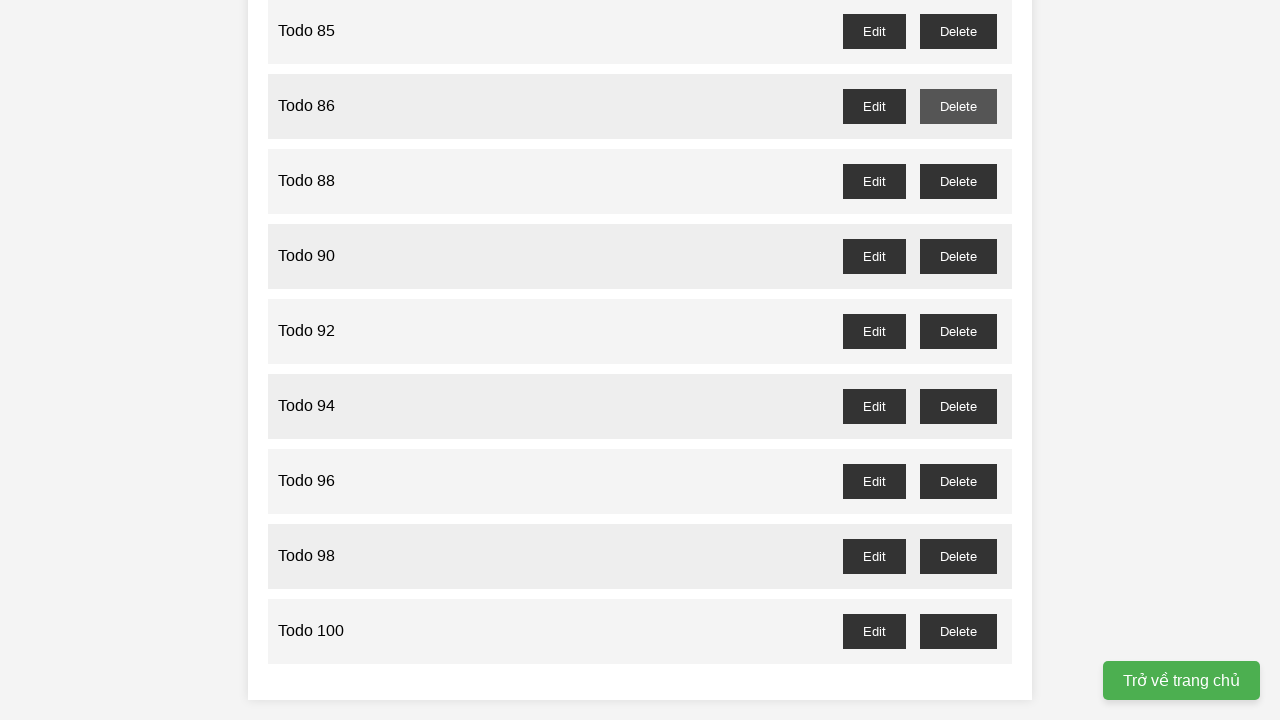

Clicked delete button for odd-numbered task 85 at (958, 31) on xpath=//button[contains(text(), 'Delete')] >> nth=84
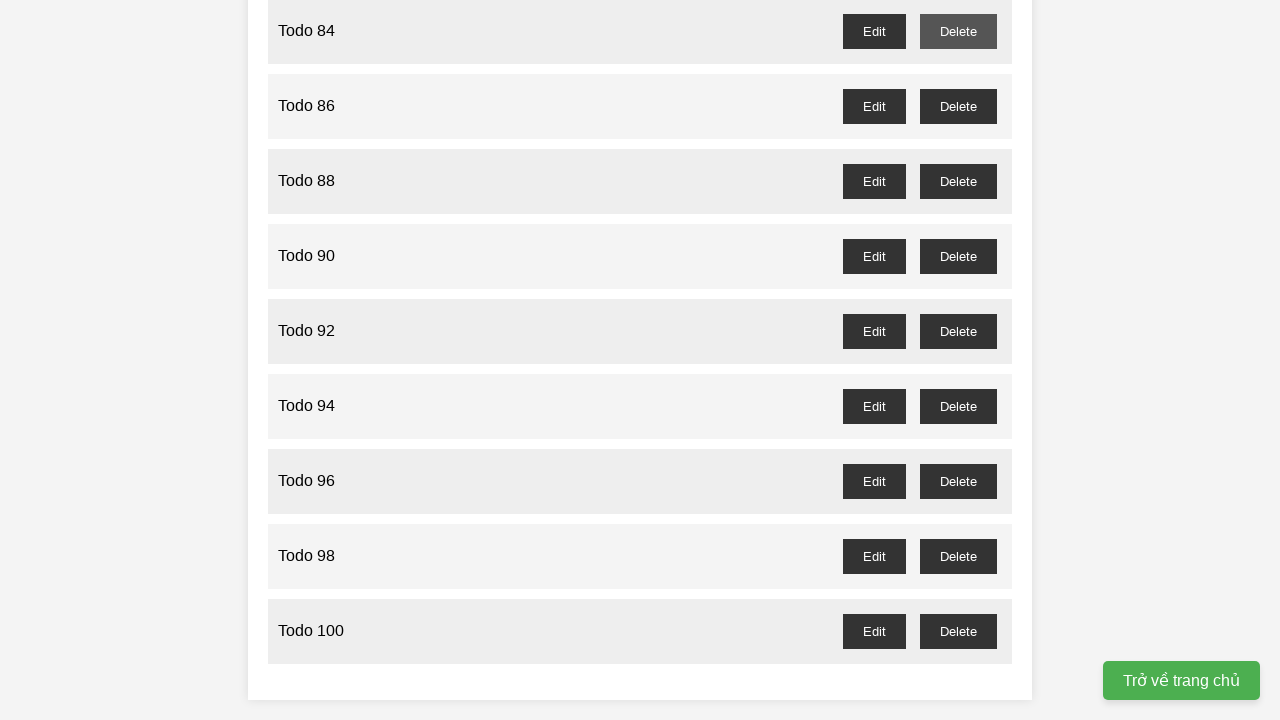

Set up dialog handler to accept confirmation for task 83
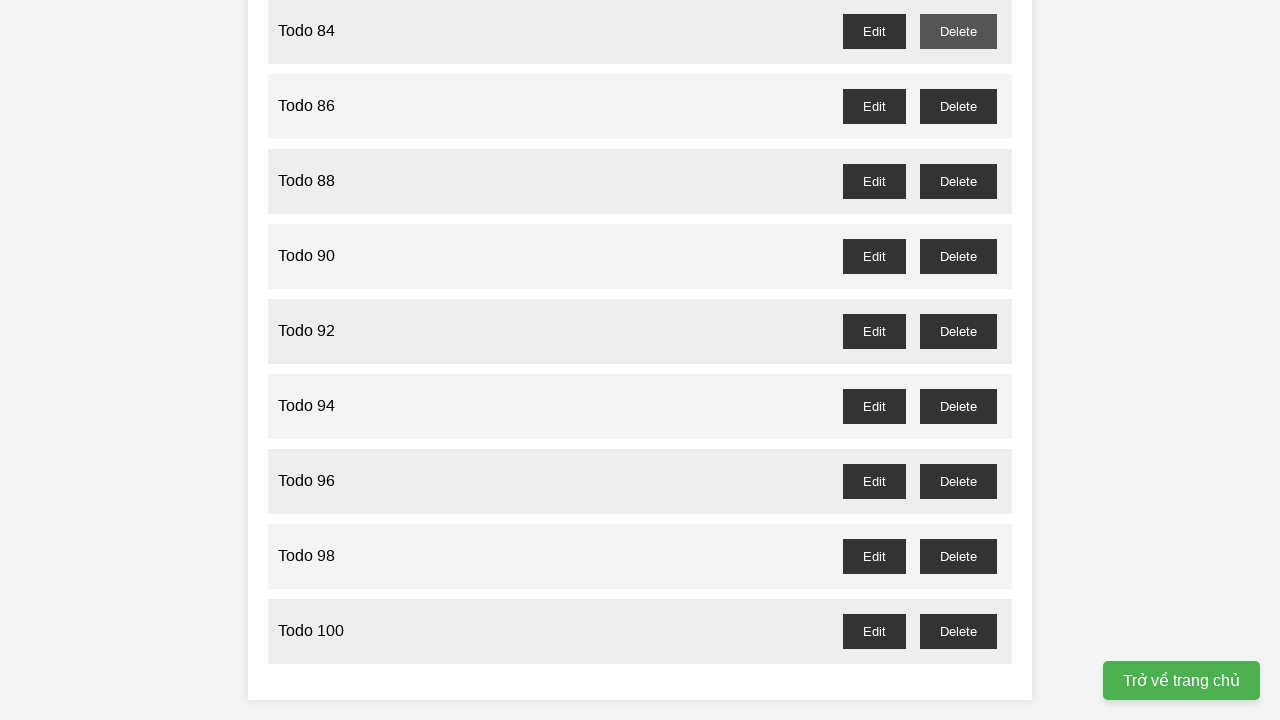

Clicked delete button for odd-numbered task 83 at (958, 360) on xpath=//button[contains(text(), 'Delete')] >> nth=82
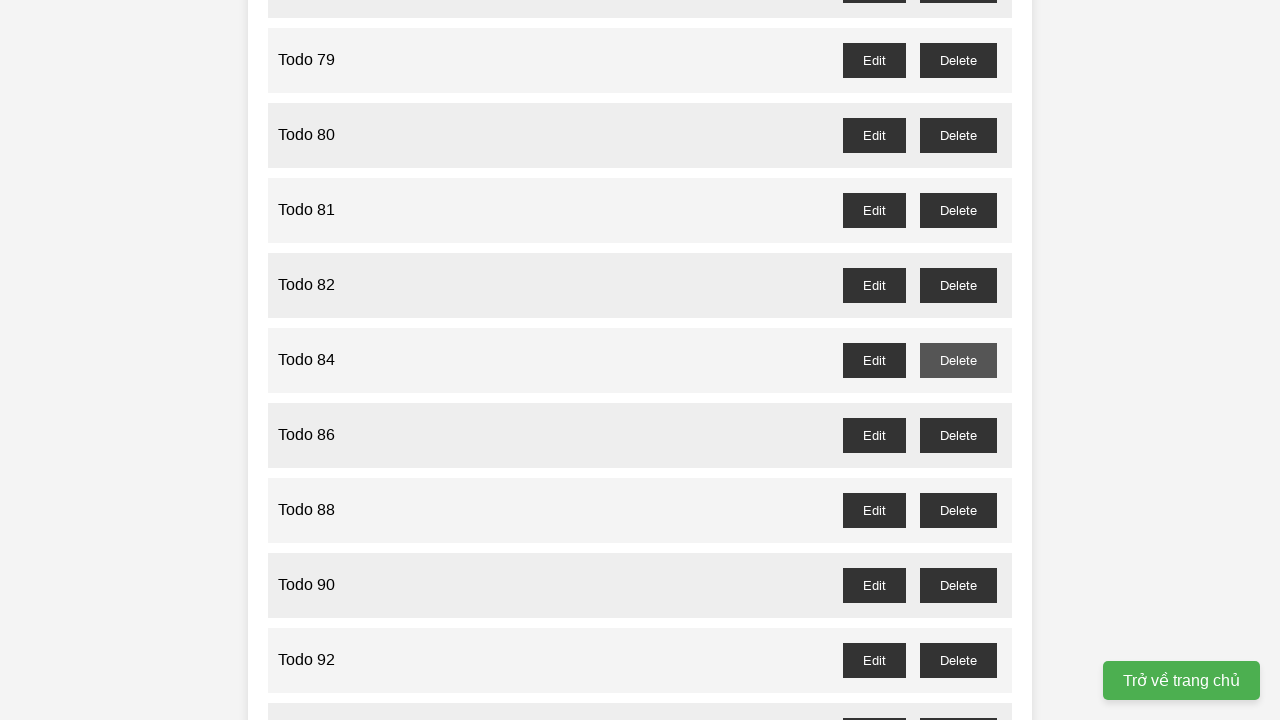

Set up dialog handler to accept confirmation for task 81
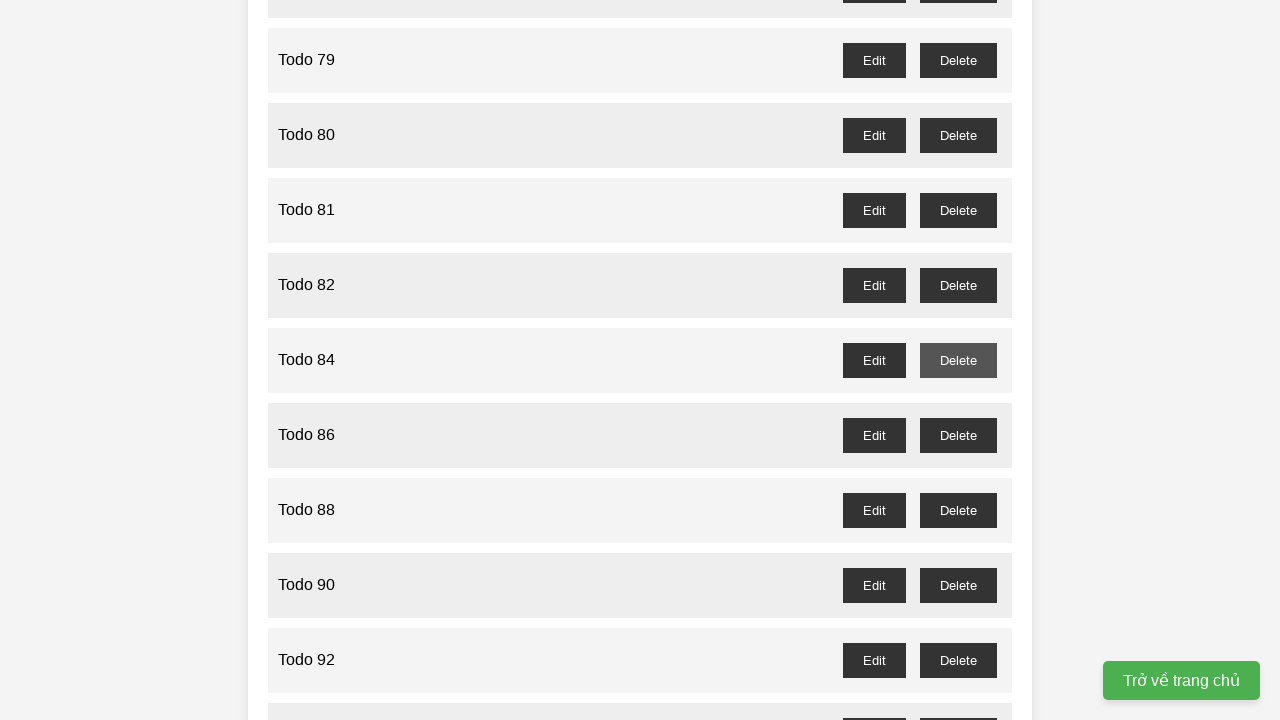

Clicked delete button for odd-numbered task 81 at (958, 210) on xpath=//button[contains(text(), 'Delete')] >> nth=80
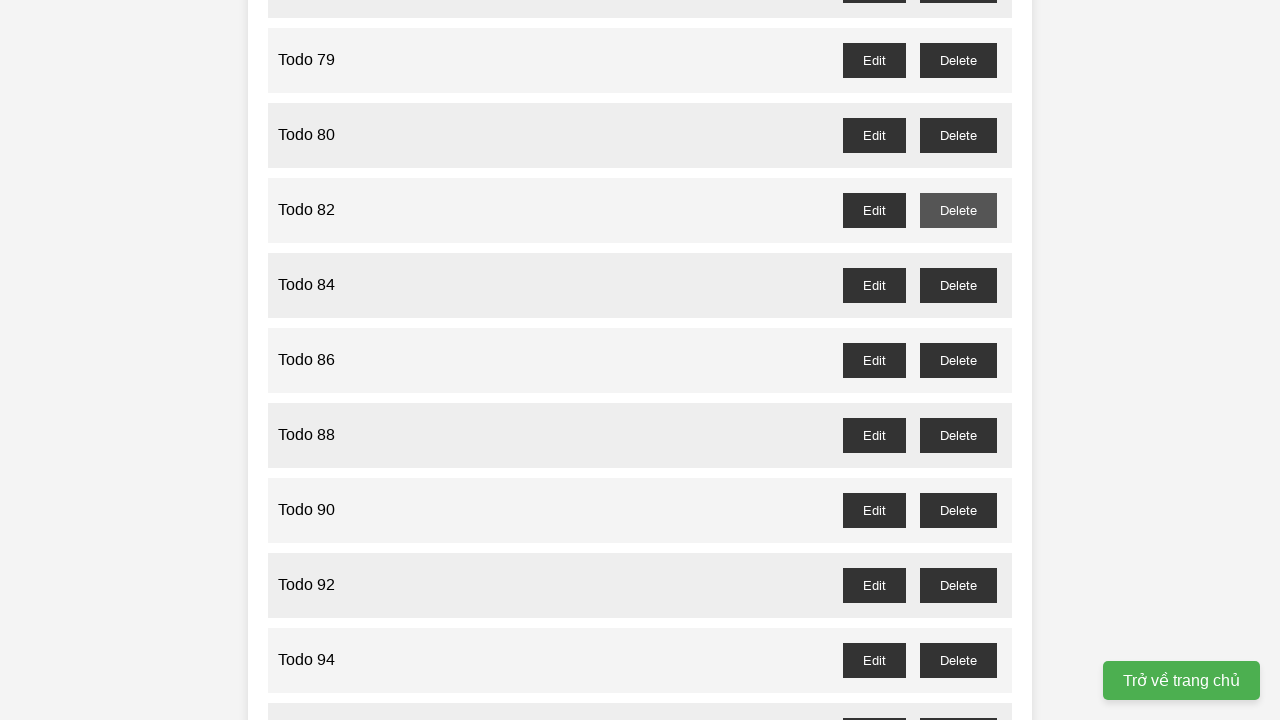

Set up dialog handler to accept confirmation for task 79
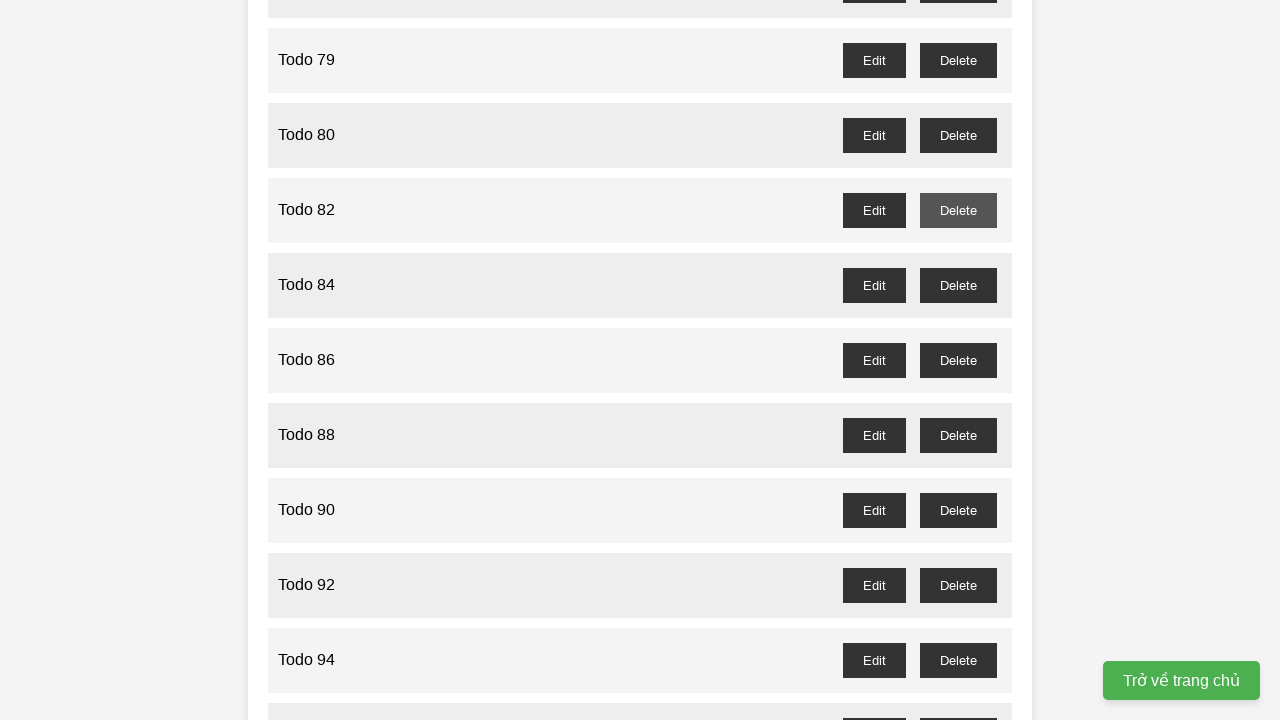

Clicked delete button for odd-numbered task 79 at (958, 60) on xpath=//button[contains(text(), 'Delete')] >> nth=78
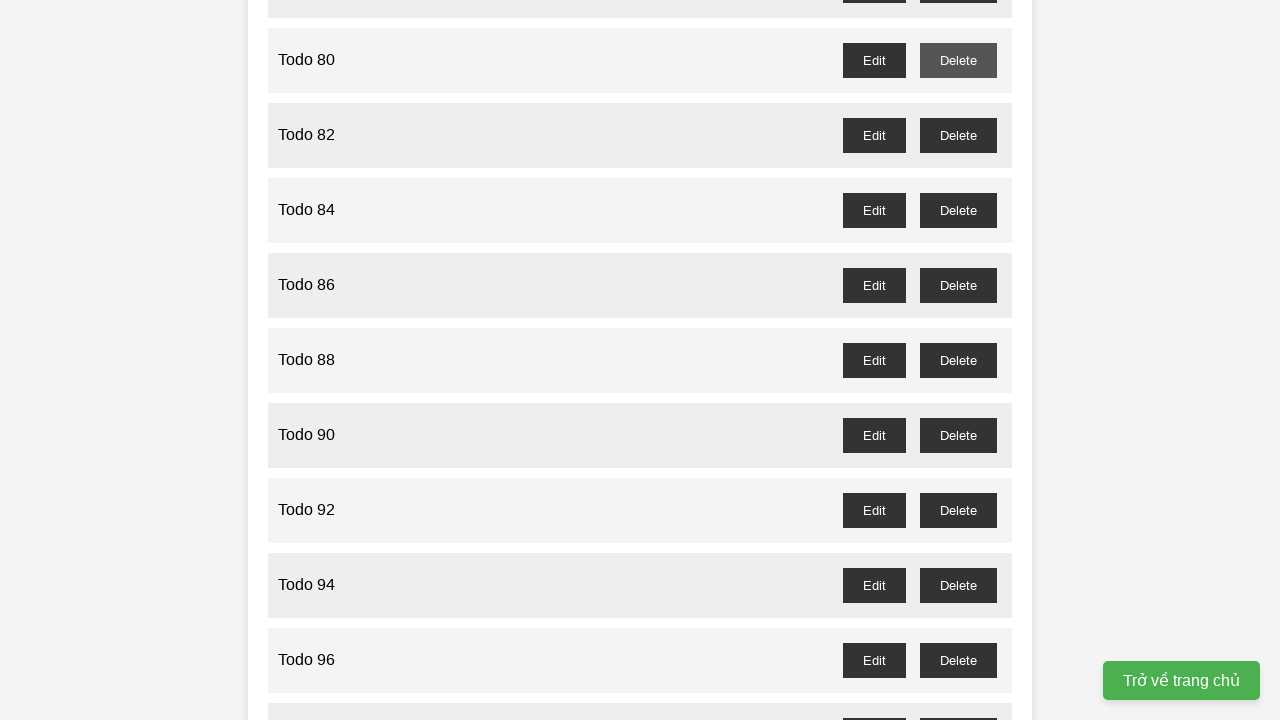

Set up dialog handler to accept confirmation for task 77
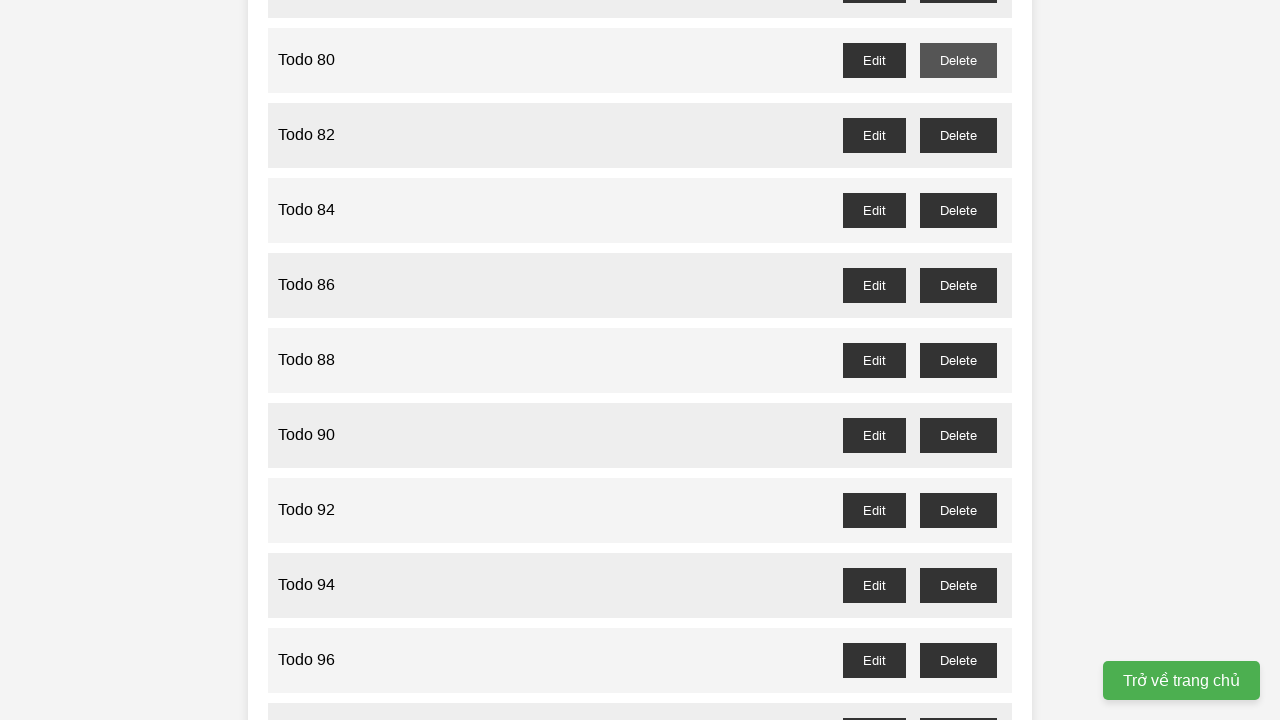

Clicked delete button for odd-numbered task 77 at (958, 360) on xpath=//button[contains(text(), 'Delete')] >> nth=76
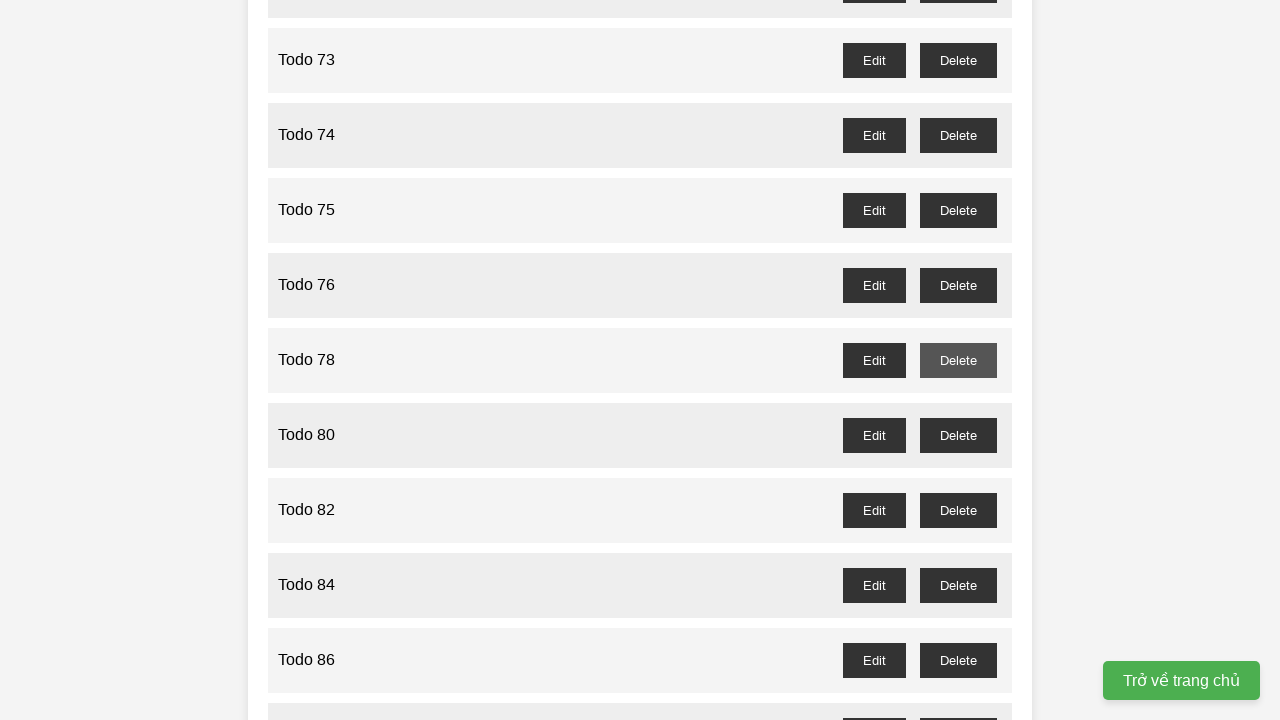

Set up dialog handler to accept confirmation for task 75
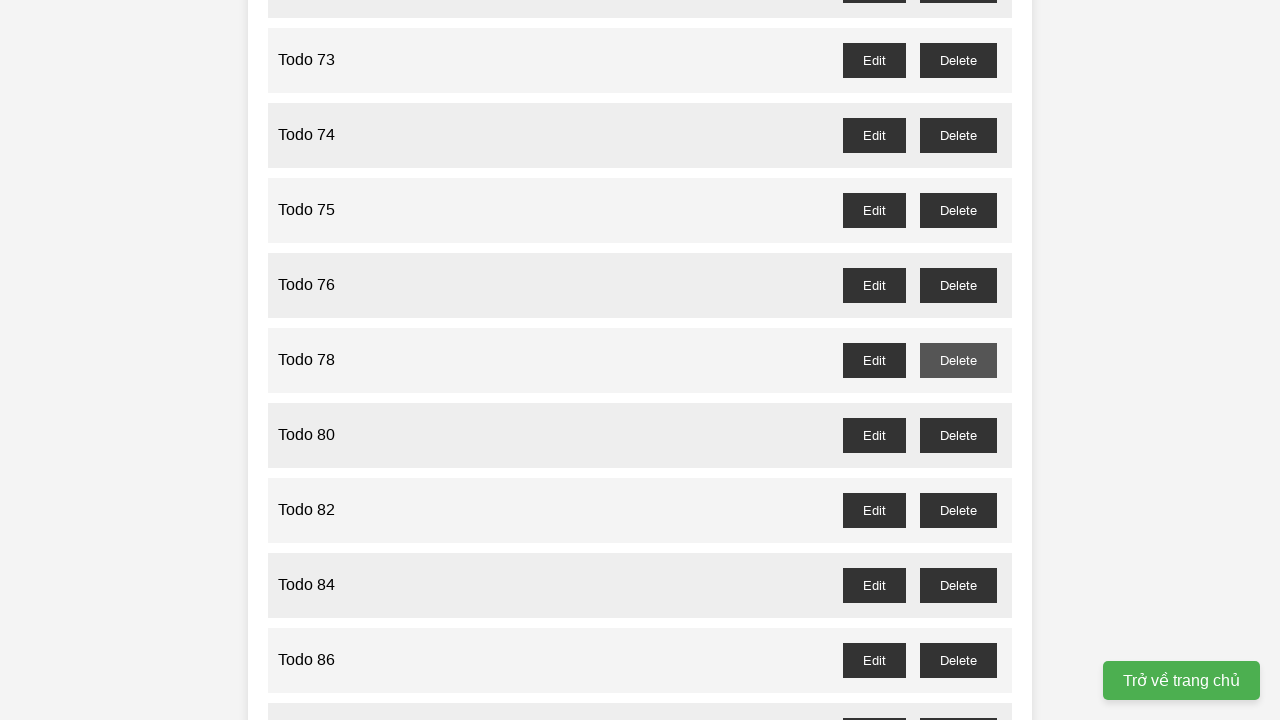

Clicked delete button for odd-numbered task 75 at (958, 210) on xpath=//button[contains(text(), 'Delete')] >> nth=74
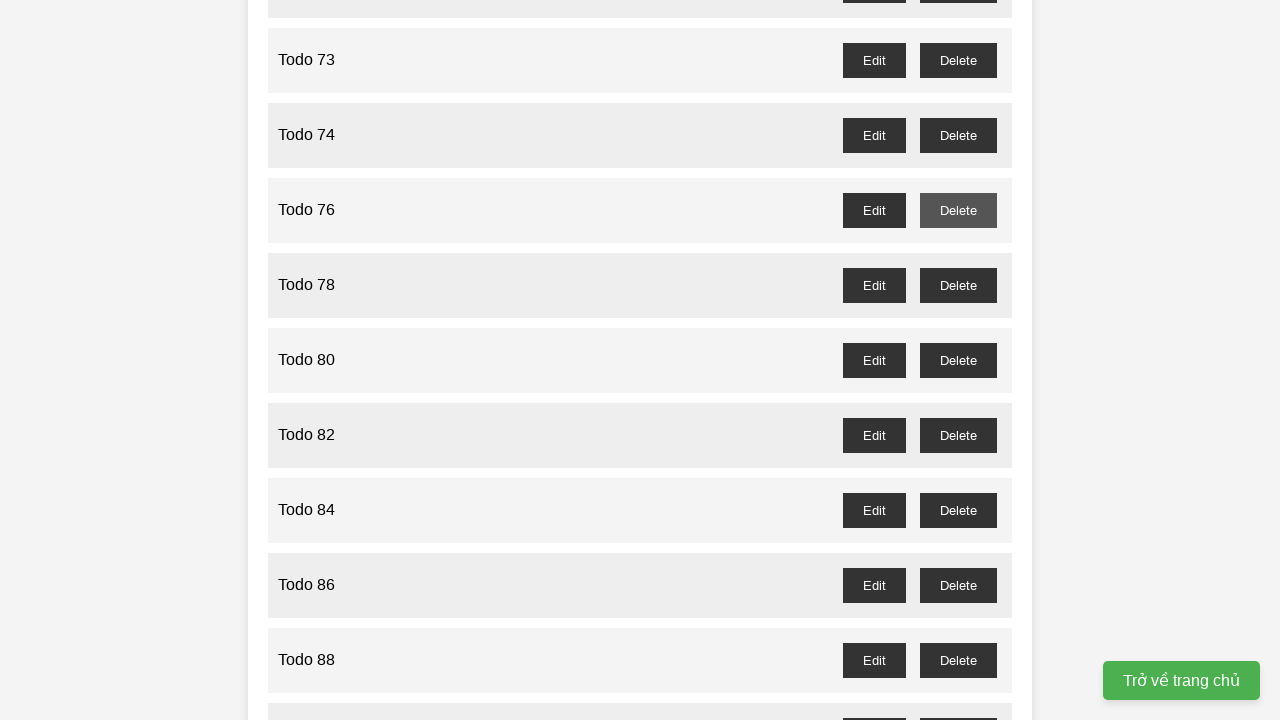

Set up dialog handler to accept confirmation for task 73
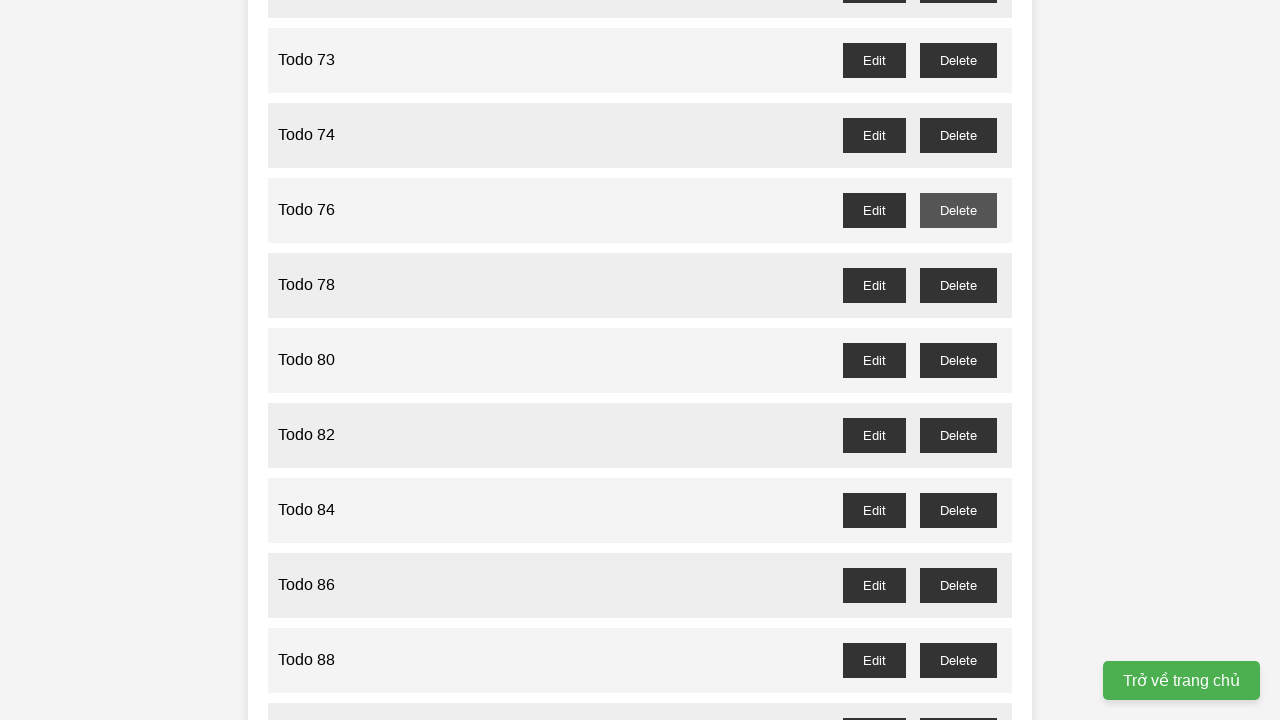

Clicked delete button for odd-numbered task 73 at (958, 60) on xpath=//button[contains(text(), 'Delete')] >> nth=72
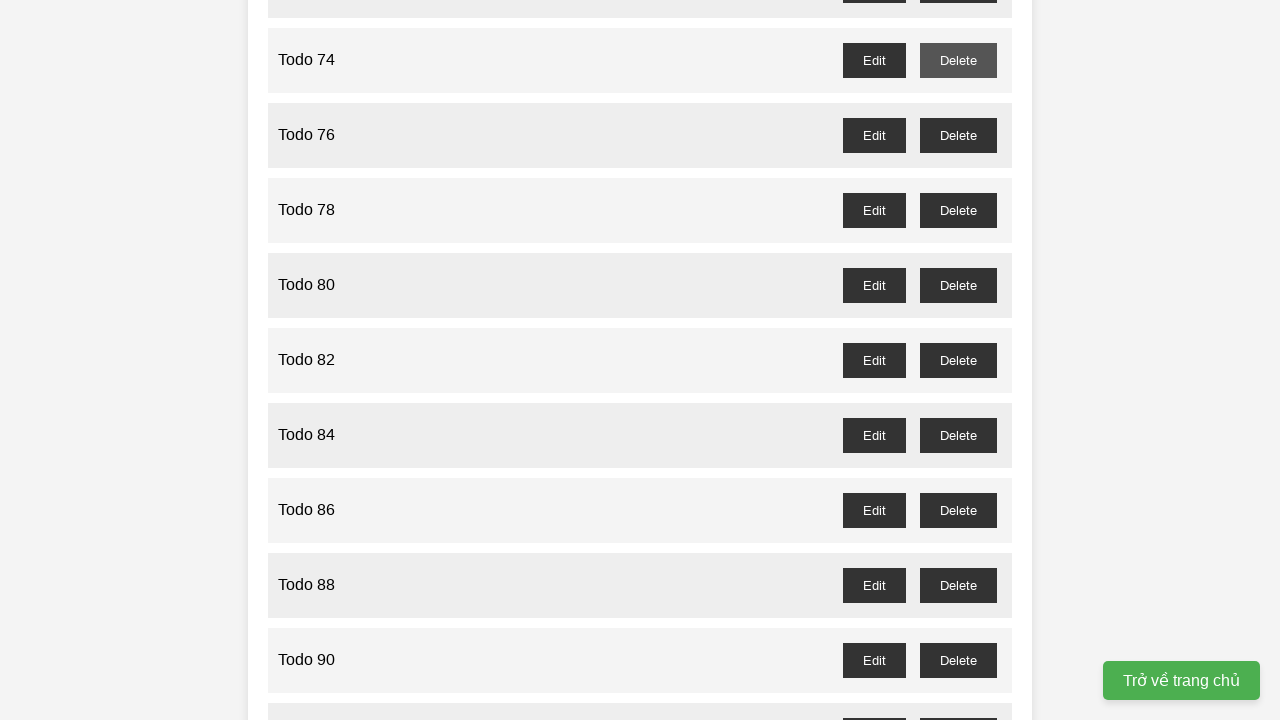

Set up dialog handler to accept confirmation for task 71
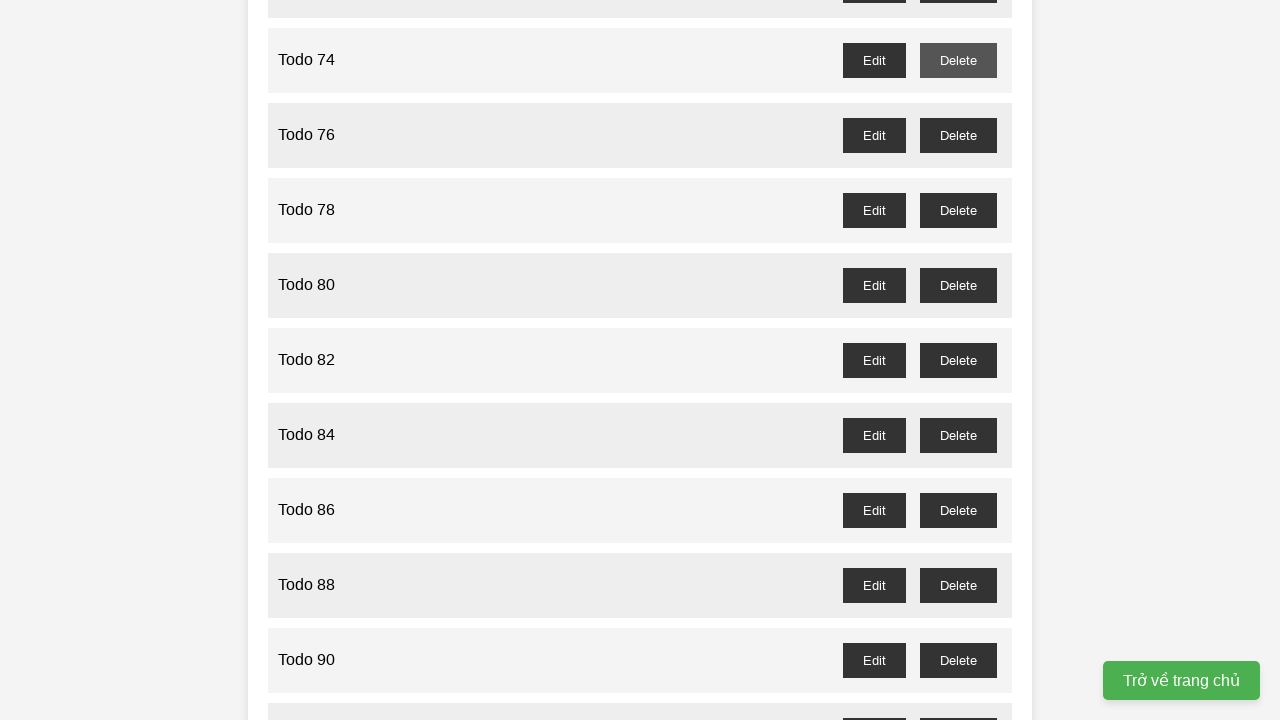

Clicked delete button for odd-numbered task 71 at (958, 360) on xpath=//button[contains(text(), 'Delete')] >> nth=70
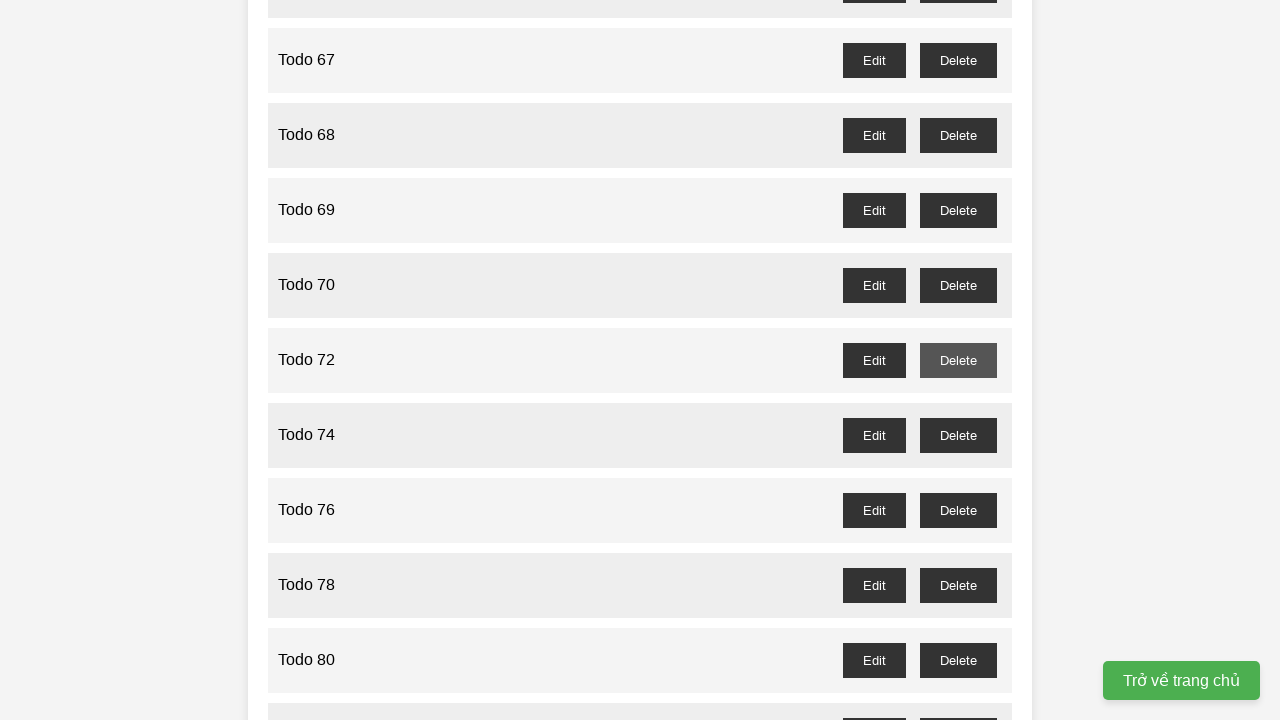

Set up dialog handler to accept confirmation for task 69
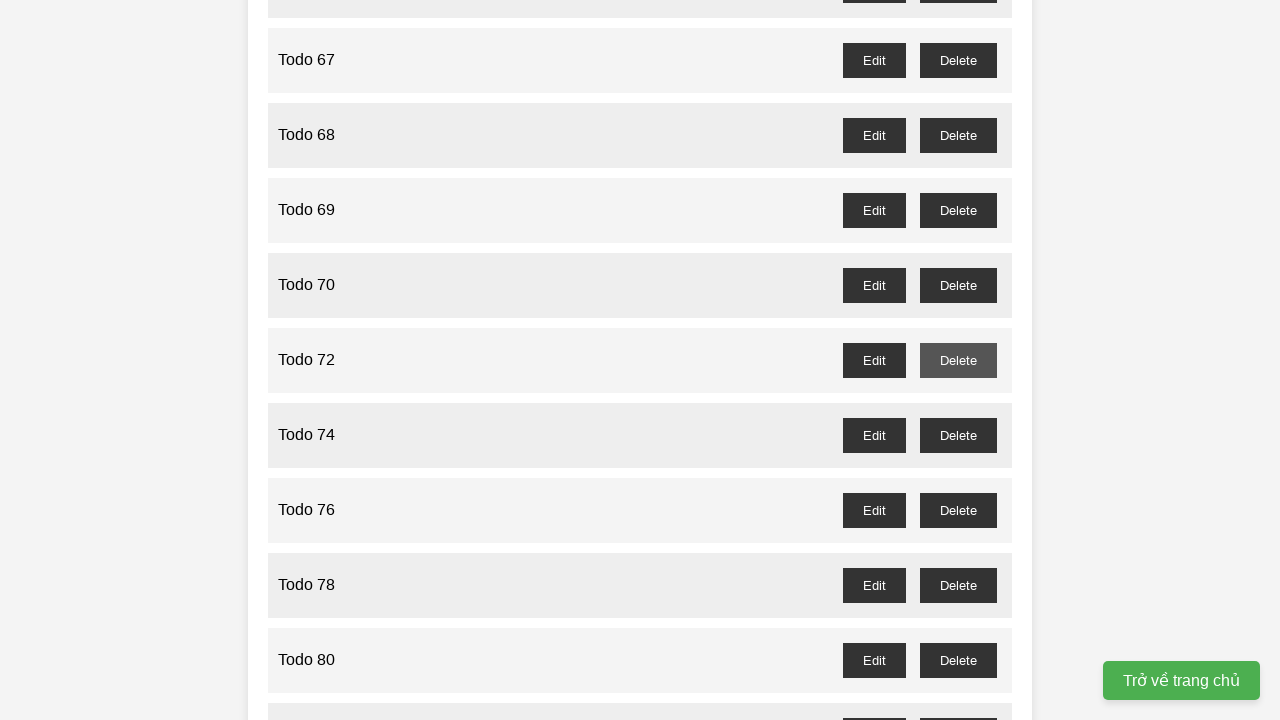

Clicked delete button for odd-numbered task 69 at (958, 210) on xpath=//button[contains(text(), 'Delete')] >> nth=68
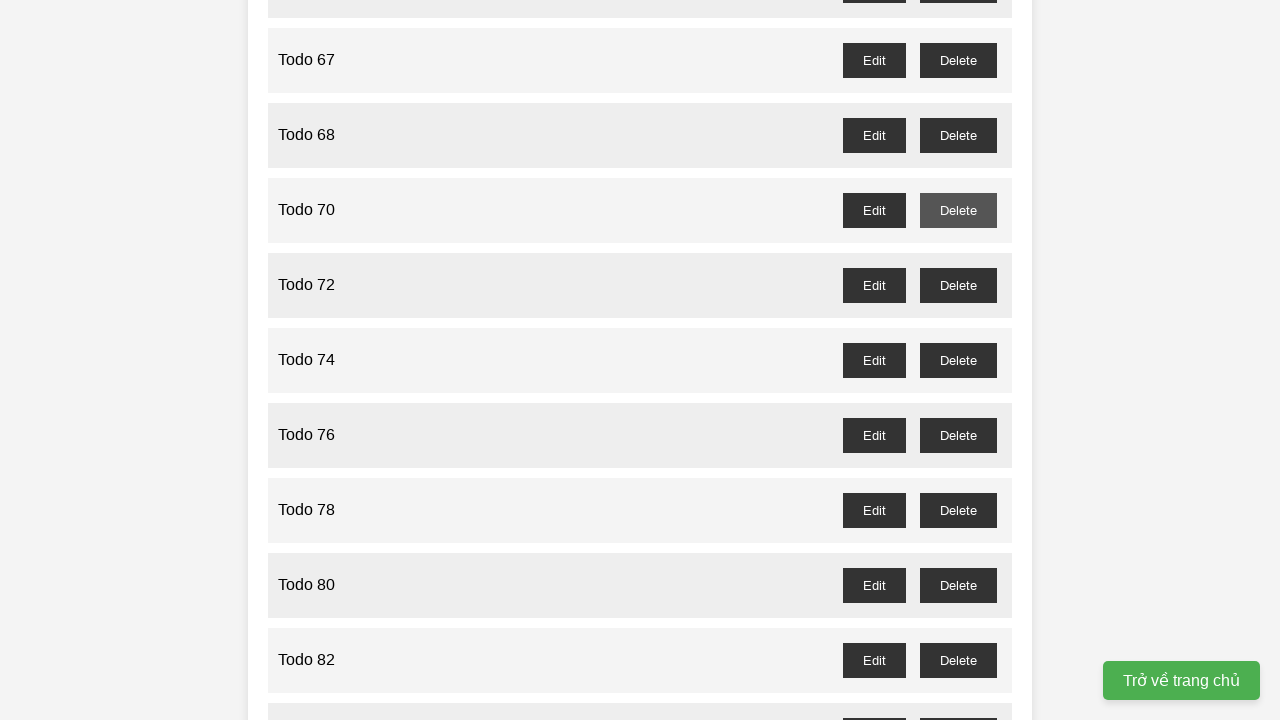

Set up dialog handler to accept confirmation for task 67
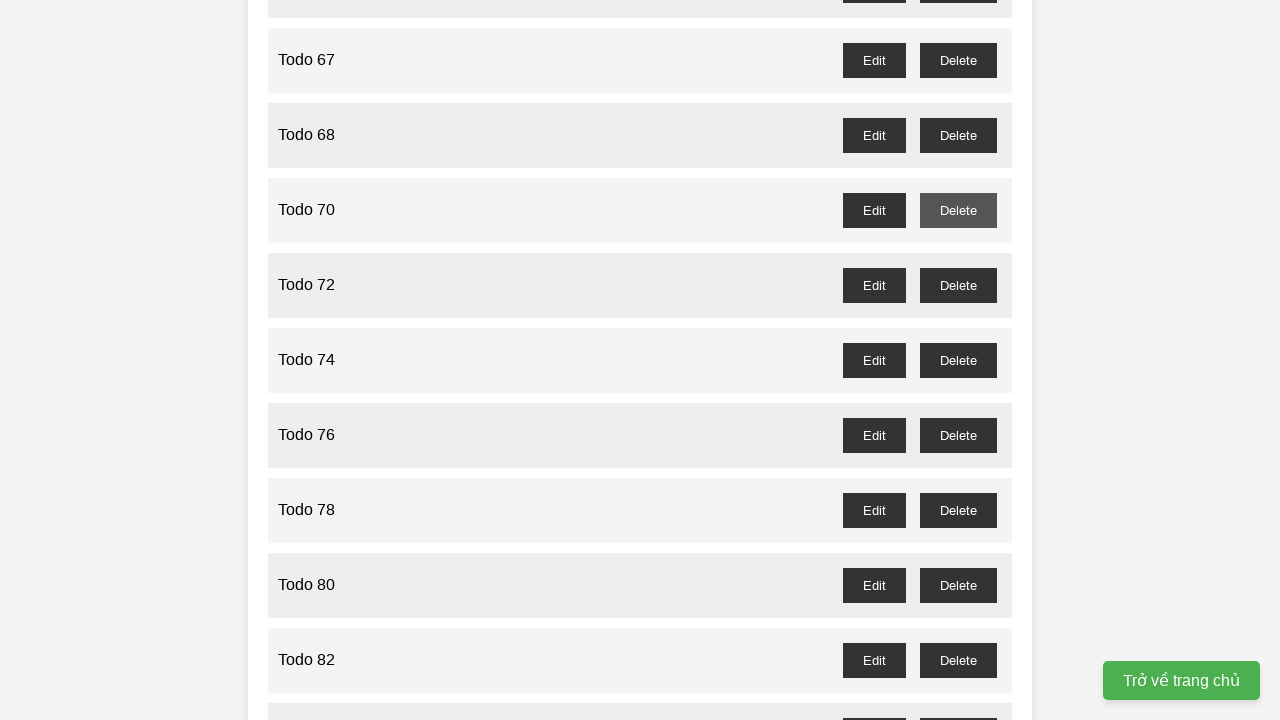

Clicked delete button for odd-numbered task 67 at (958, 60) on xpath=//button[contains(text(), 'Delete')] >> nth=66
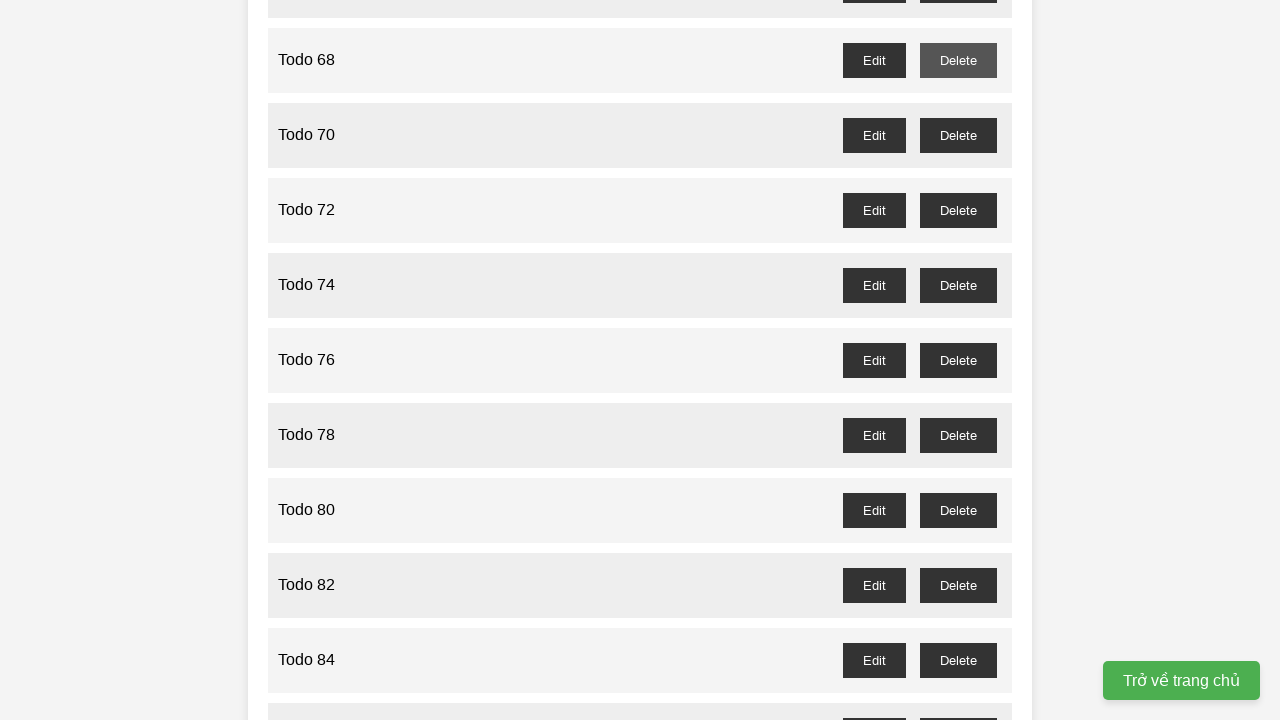

Set up dialog handler to accept confirmation for task 65
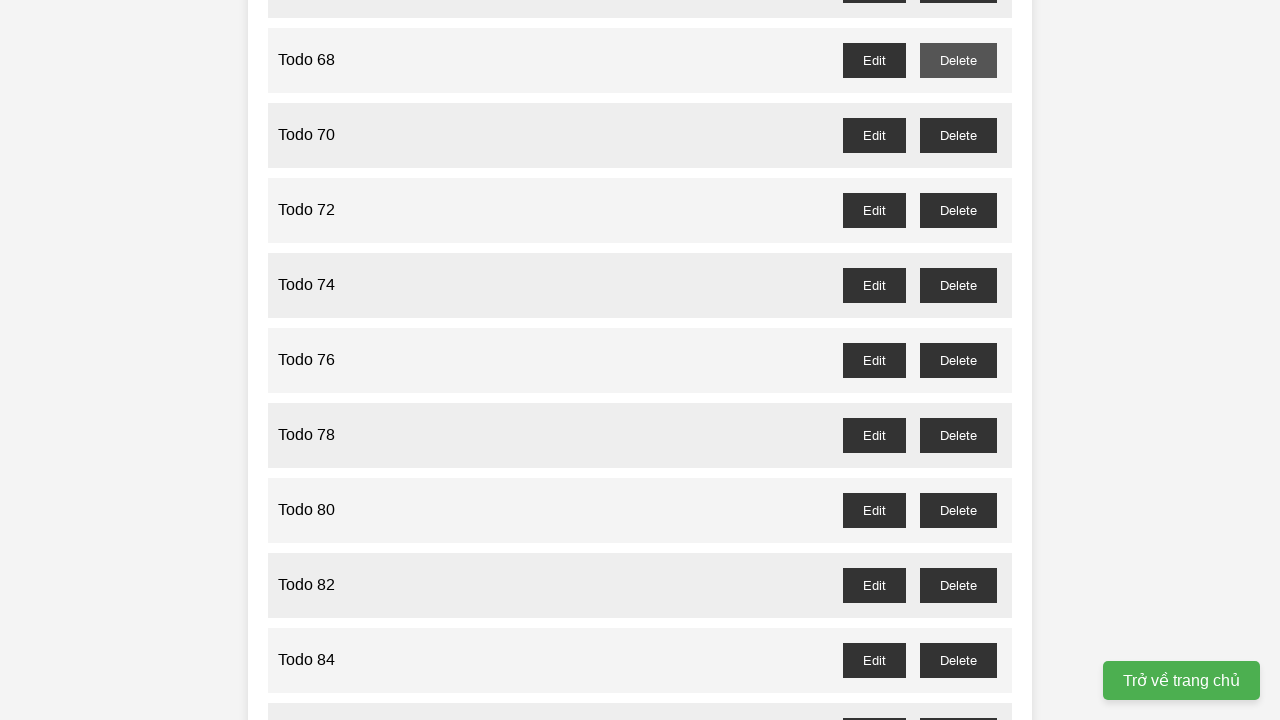

Clicked delete button for odd-numbered task 65 at (958, 360) on xpath=//button[contains(text(), 'Delete')] >> nth=64
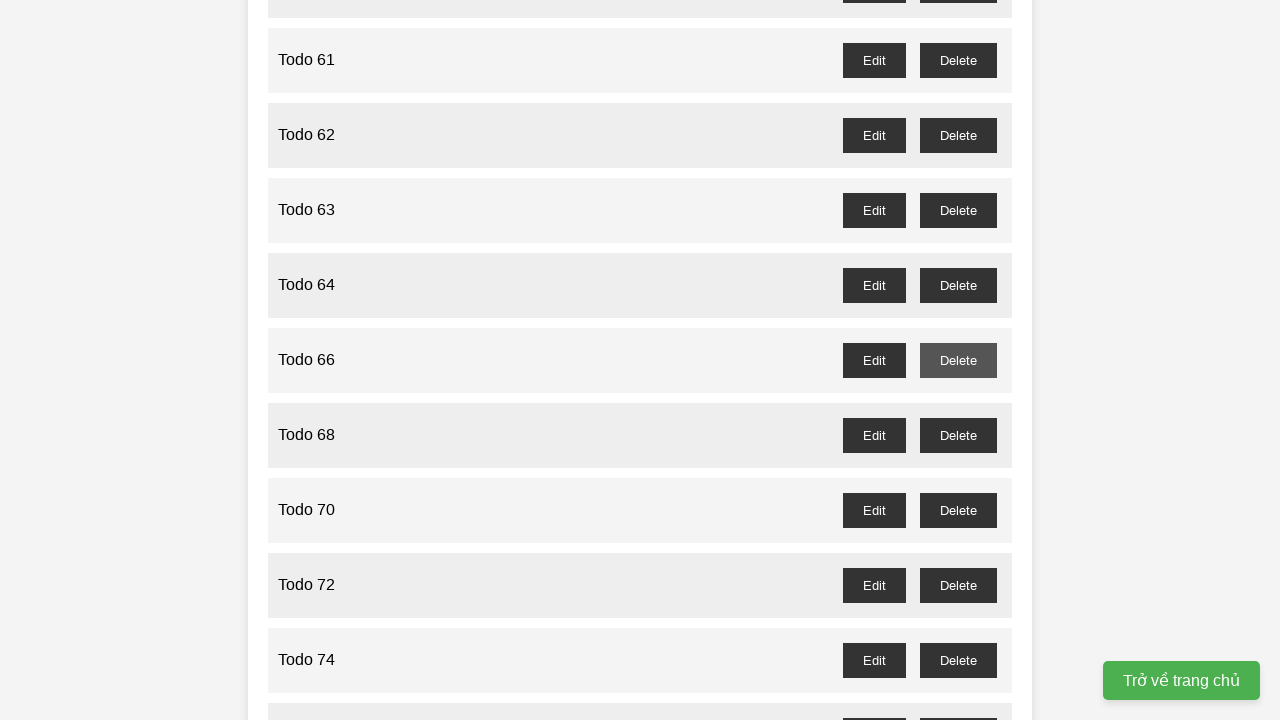

Set up dialog handler to accept confirmation for task 63
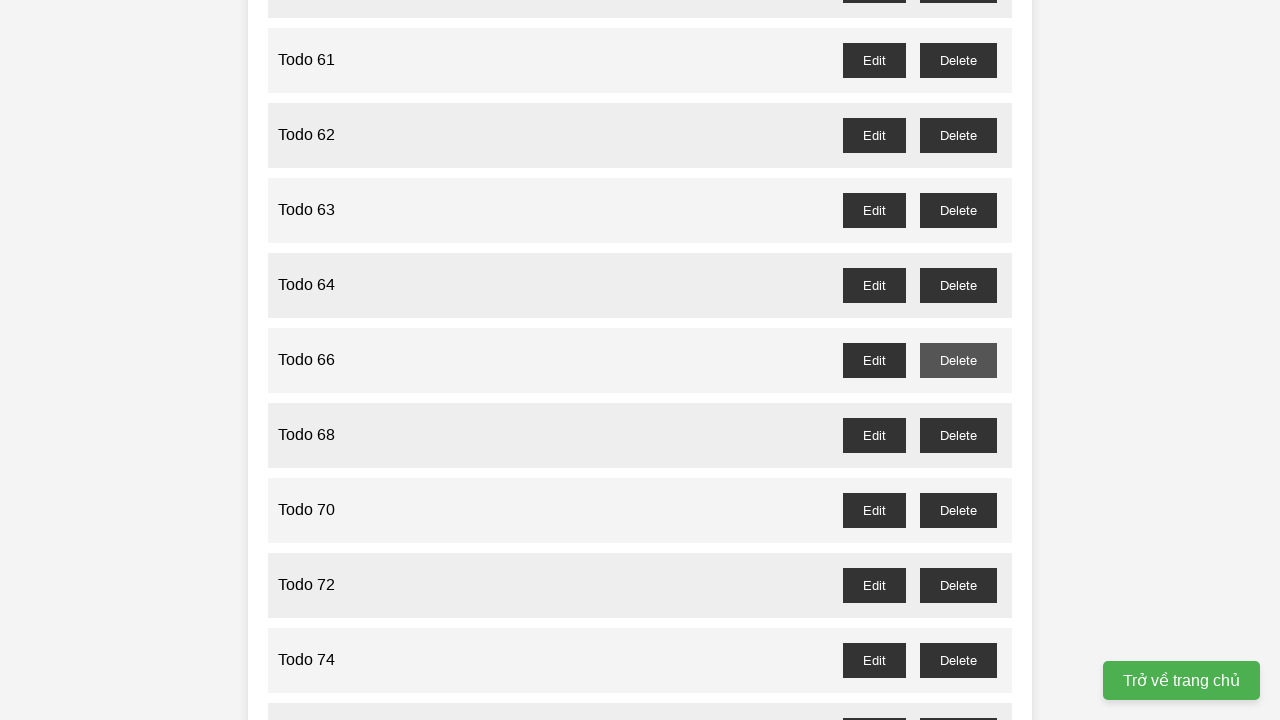

Clicked delete button for odd-numbered task 63 at (958, 210) on xpath=//button[contains(text(), 'Delete')] >> nth=62
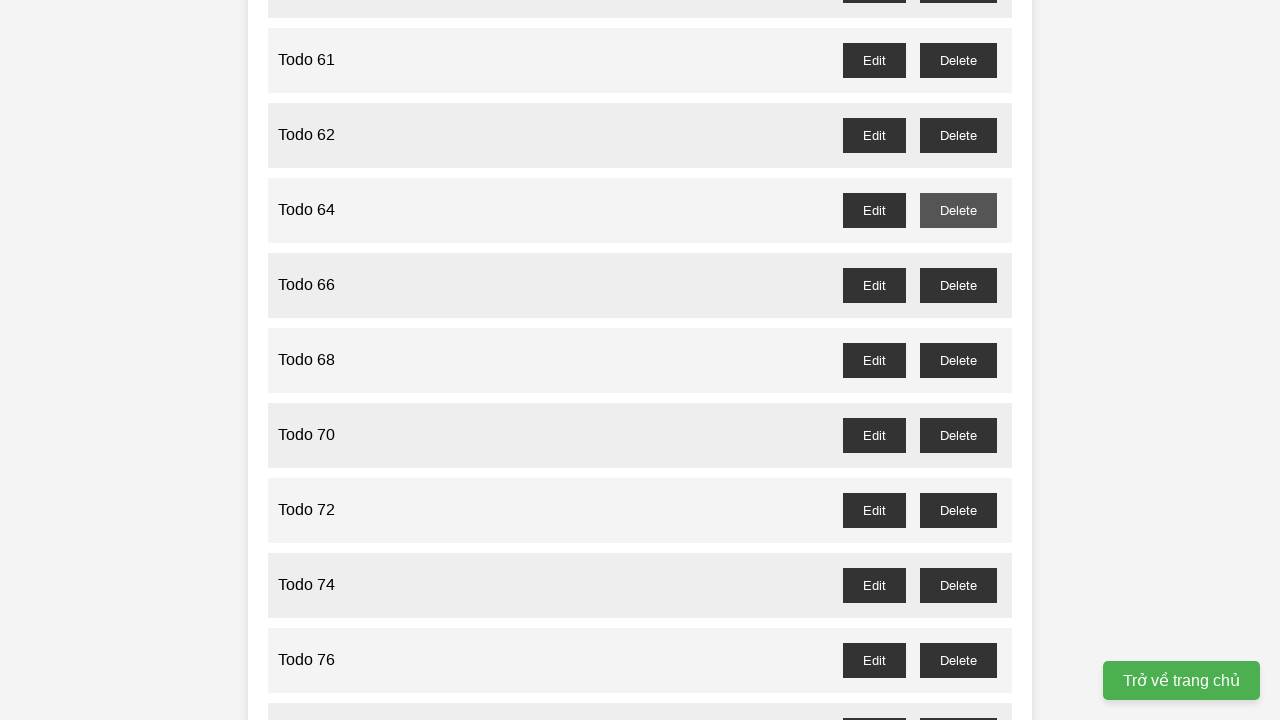

Set up dialog handler to accept confirmation for task 61
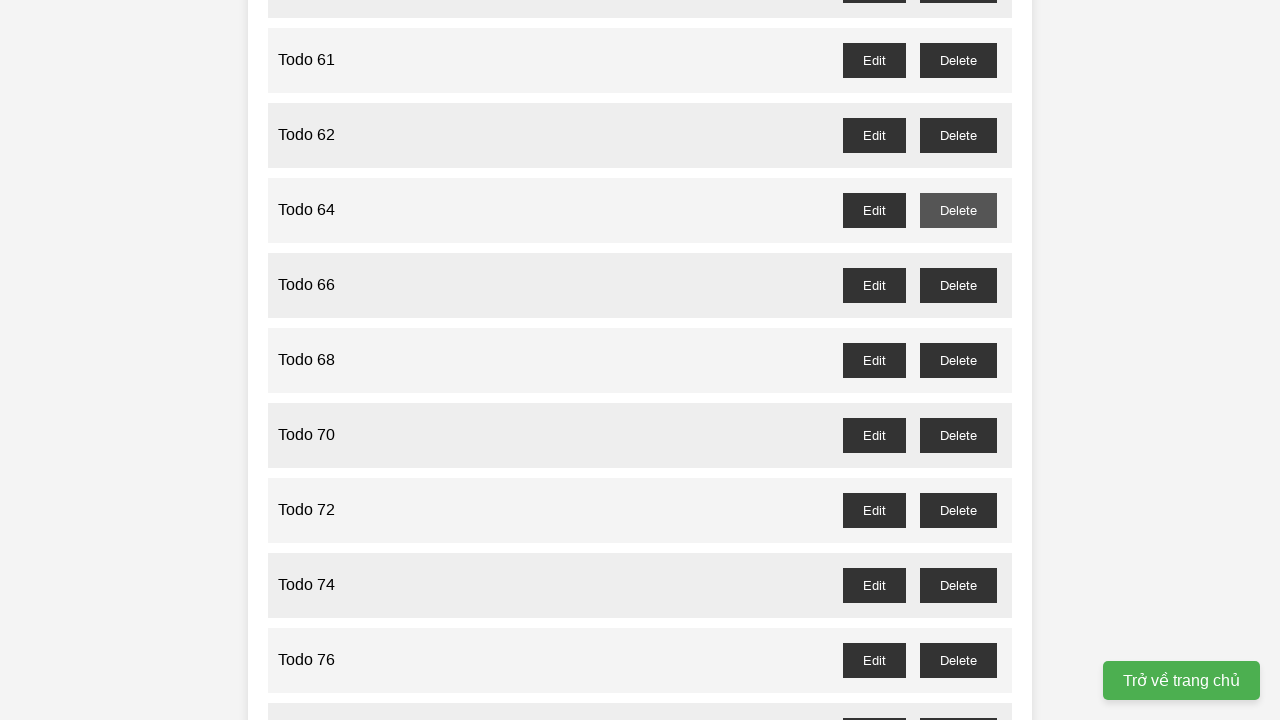

Clicked delete button for odd-numbered task 61 at (958, 60) on xpath=//button[contains(text(), 'Delete')] >> nth=60
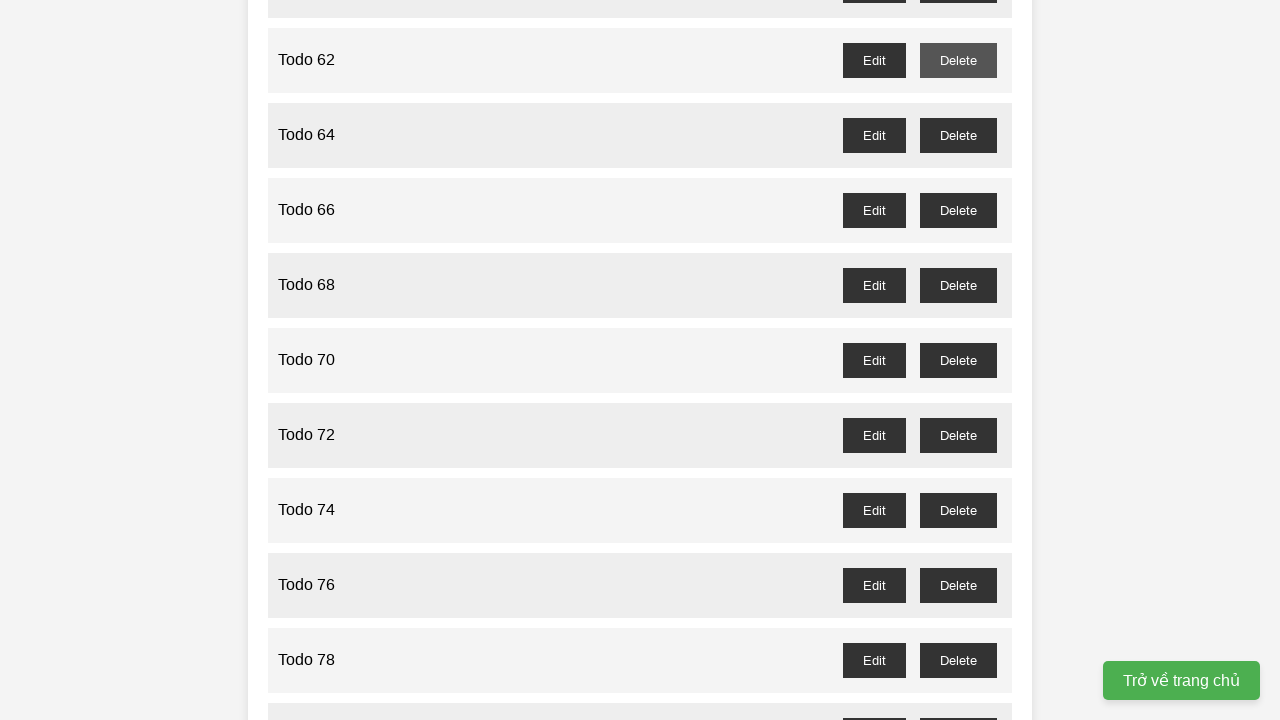

Set up dialog handler to accept confirmation for task 59
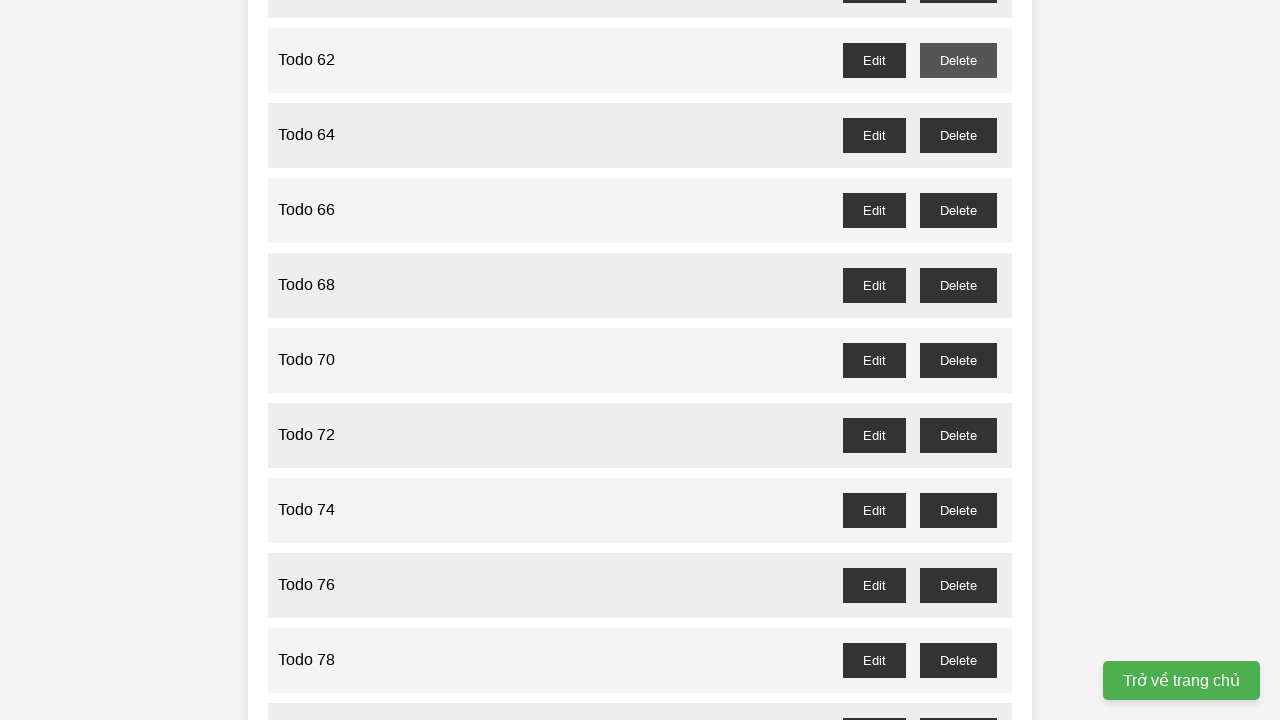

Clicked delete button for odd-numbered task 59 at (958, 360) on xpath=//button[contains(text(), 'Delete')] >> nth=58
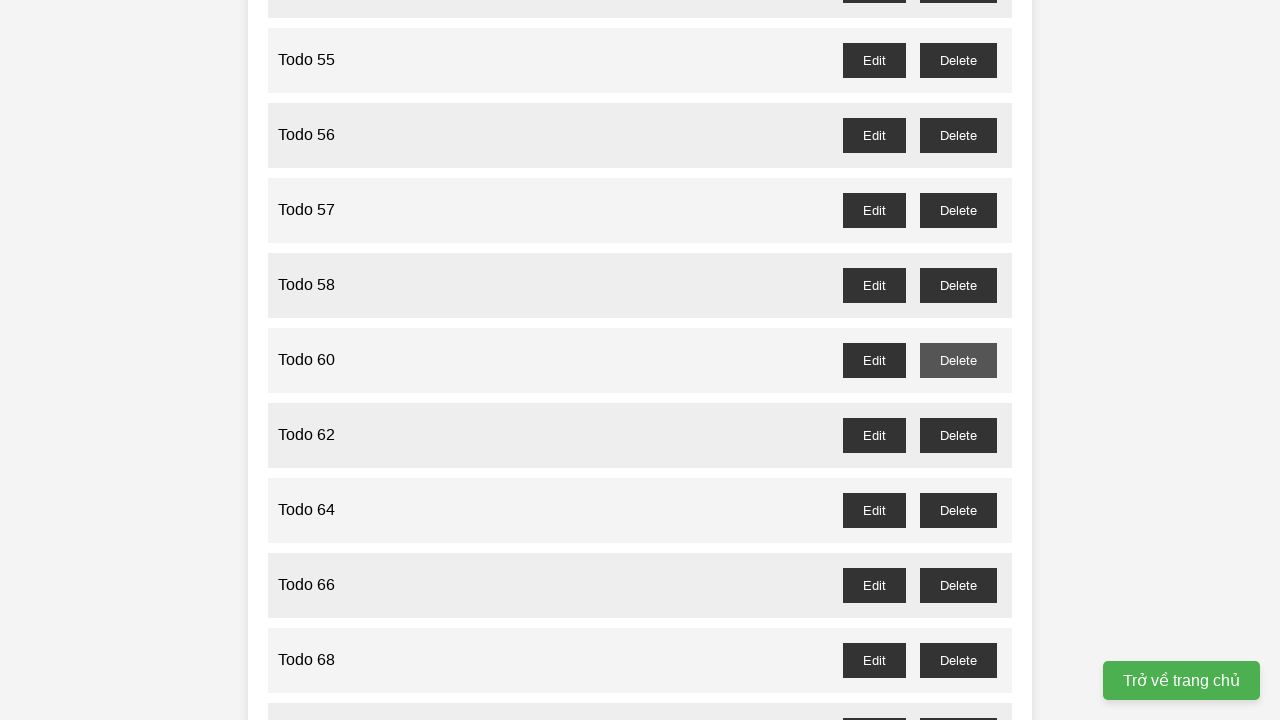

Set up dialog handler to accept confirmation for task 57
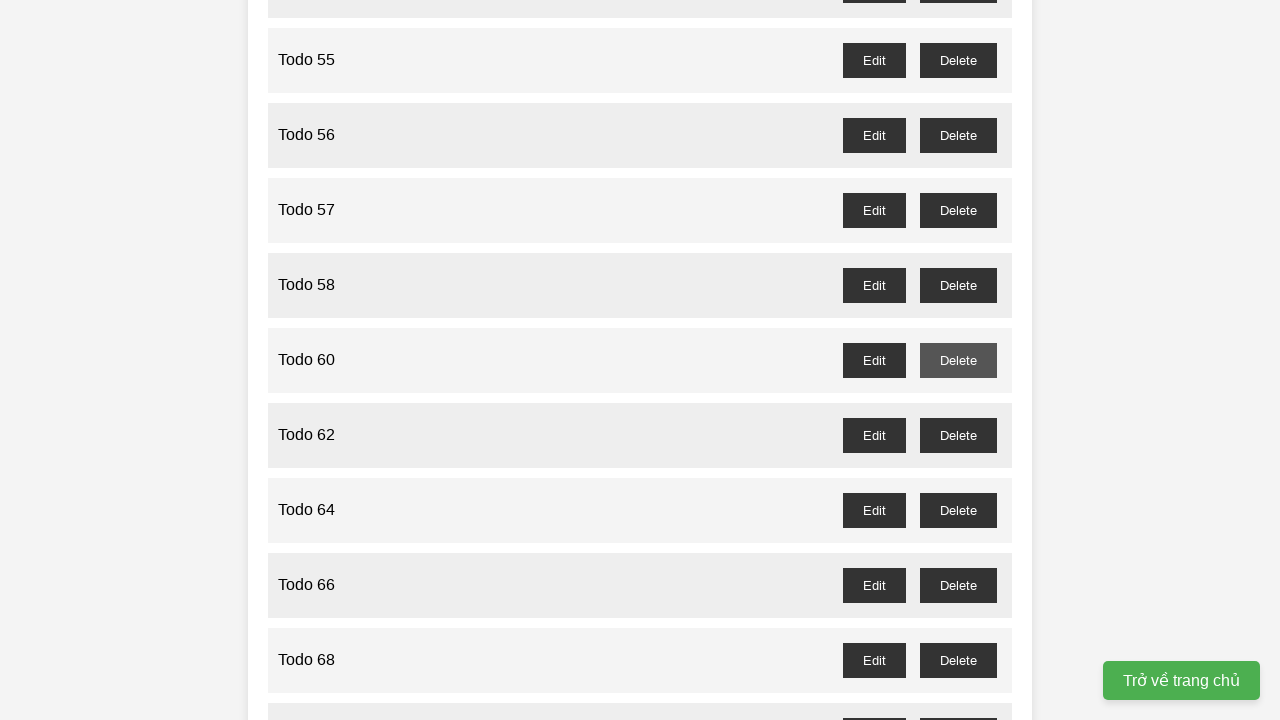

Clicked delete button for odd-numbered task 57 at (958, 210) on xpath=//button[contains(text(), 'Delete')] >> nth=56
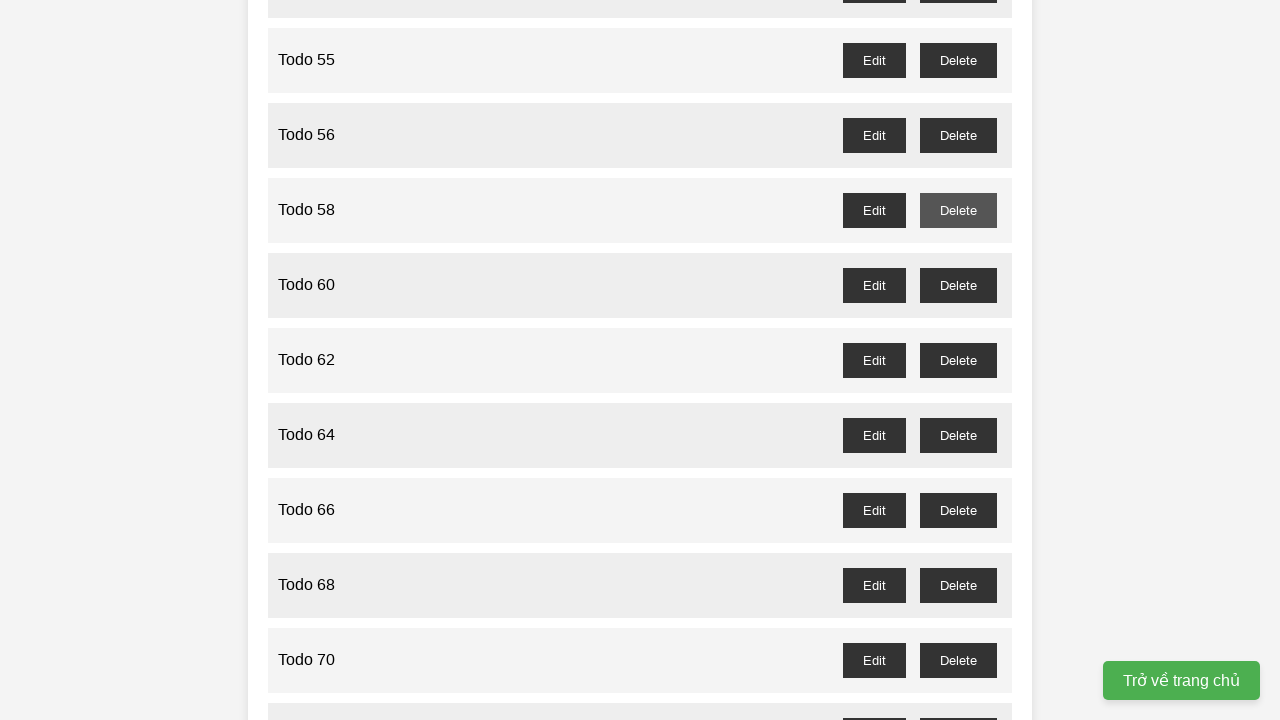

Set up dialog handler to accept confirmation for task 55
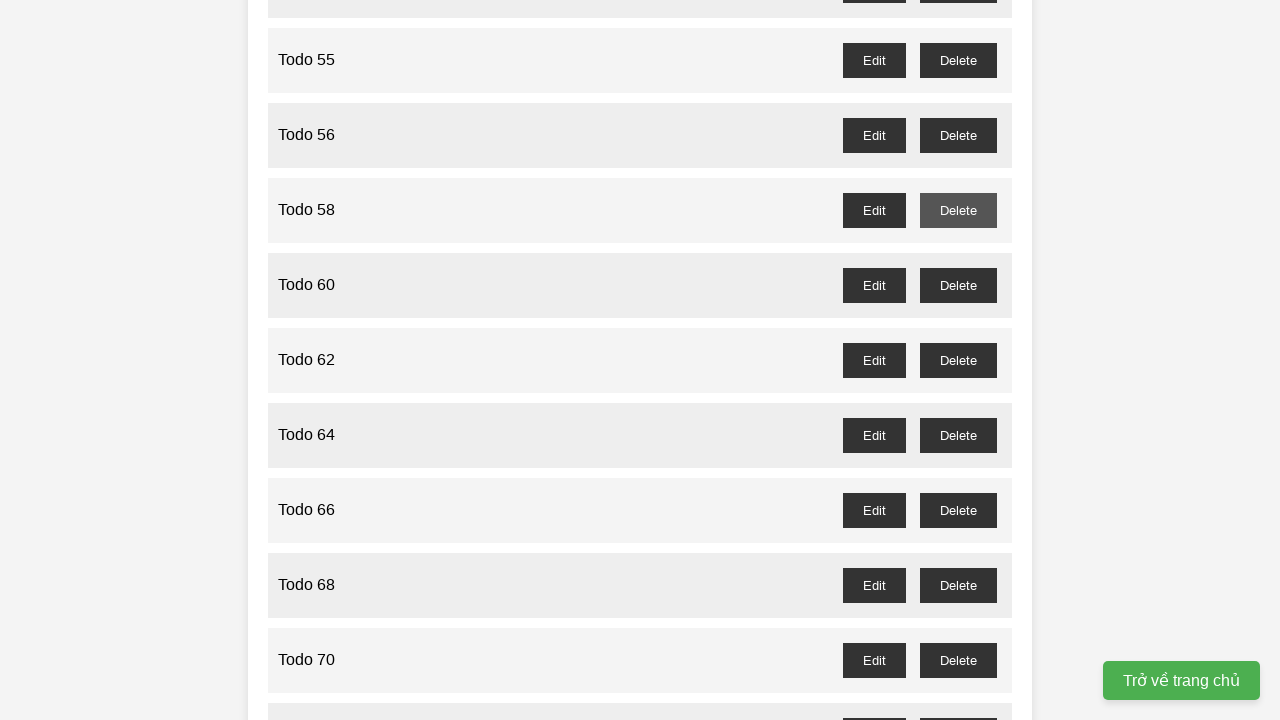

Clicked delete button for odd-numbered task 55 at (958, 60) on xpath=//button[contains(text(), 'Delete')] >> nth=54
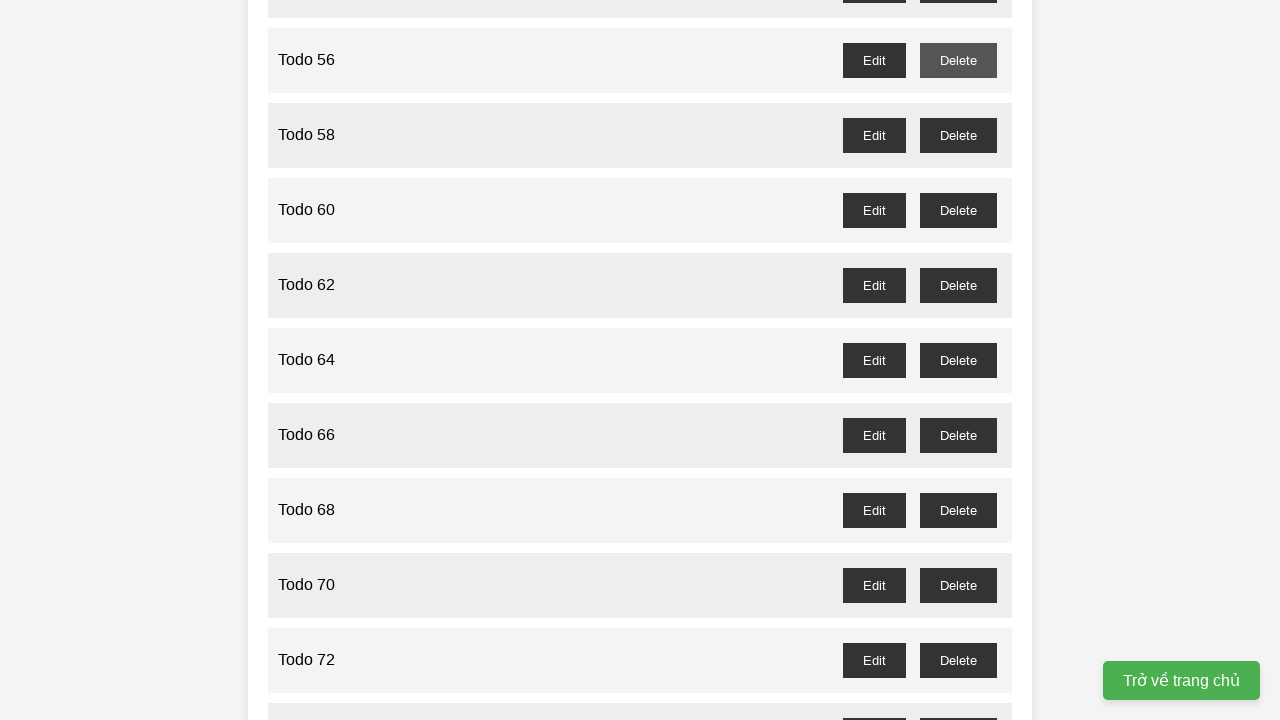

Set up dialog handler to accept confirmation for task 53
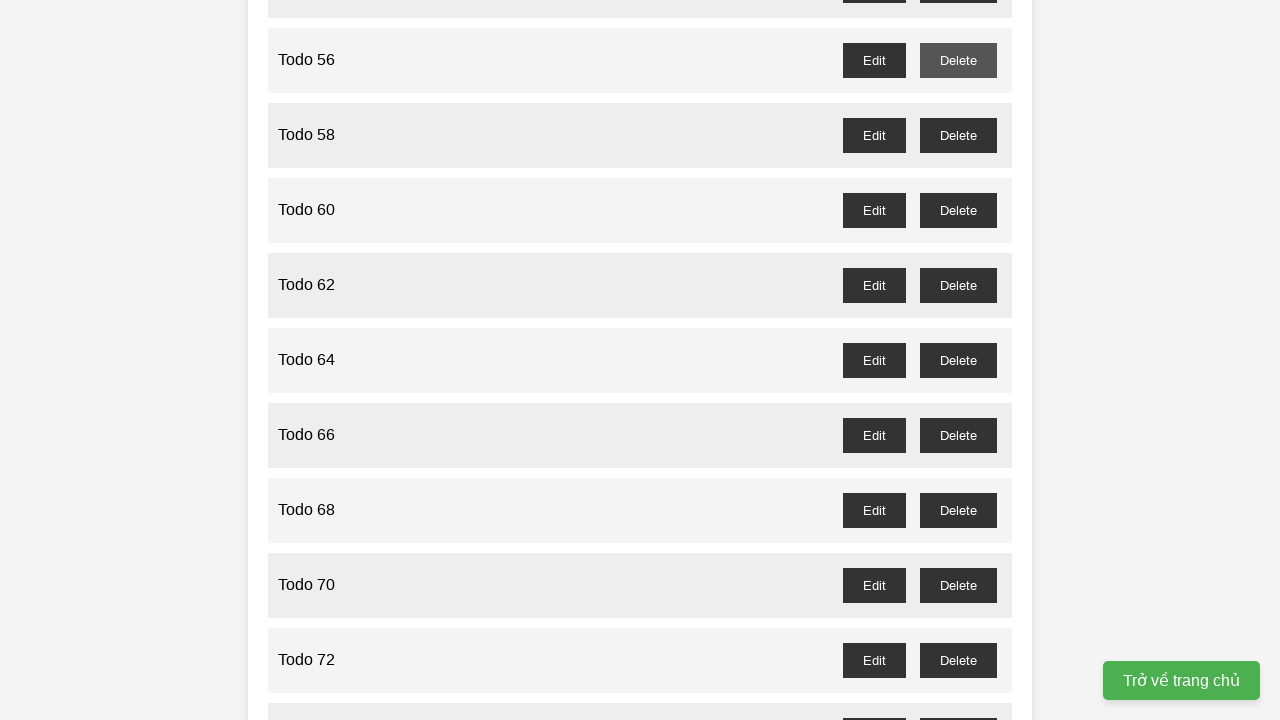

Clicked delete button for odd-numbered task 53 at (958, 360) on xpath=//button[contains(text(), 'Delete')] >> nth=52
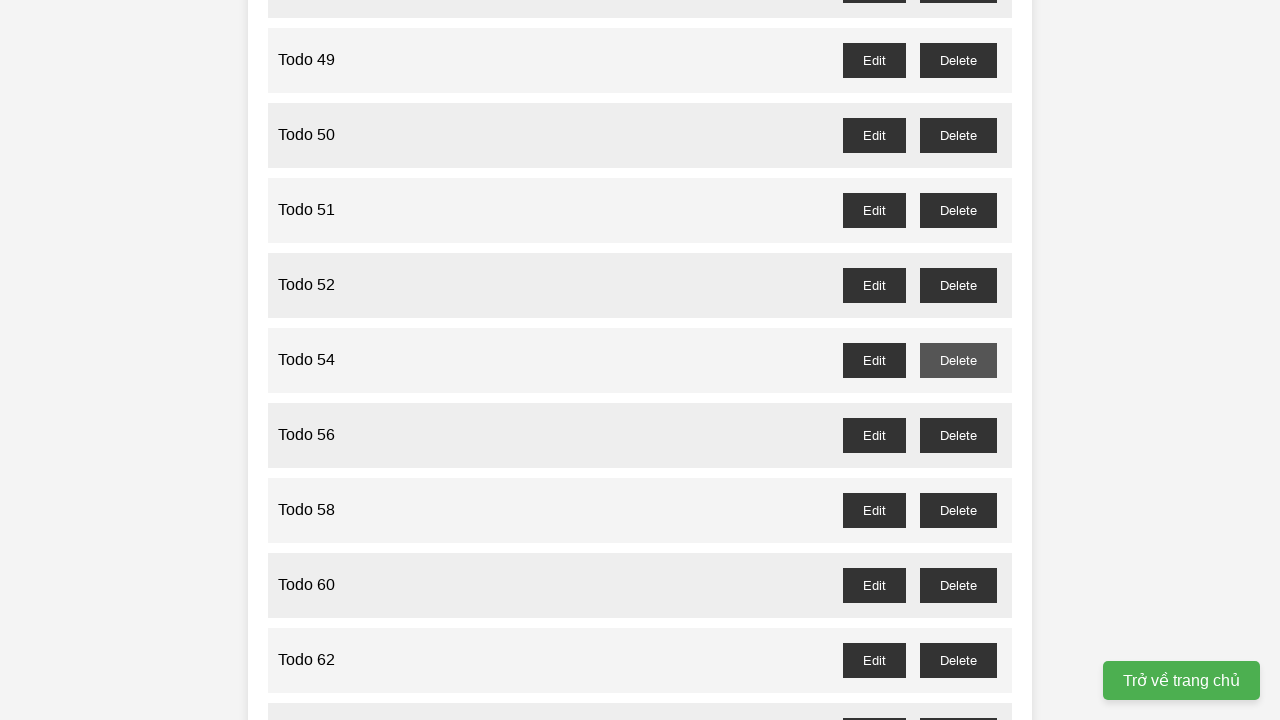

Set up dialog handler to accept confirmation for task 51
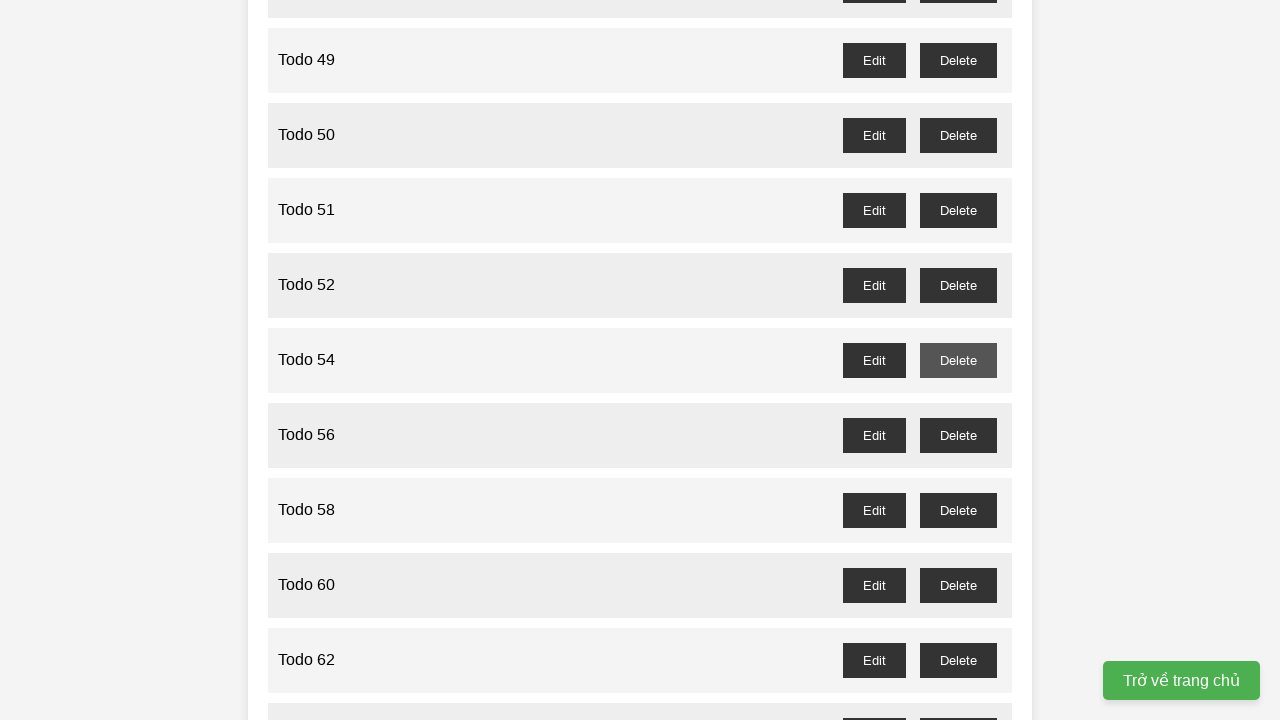

Clicked delete button for odd-numbered task 51 at (958, 210) on xpath=//button[contains(text(), 'Delete')] >> nth=50
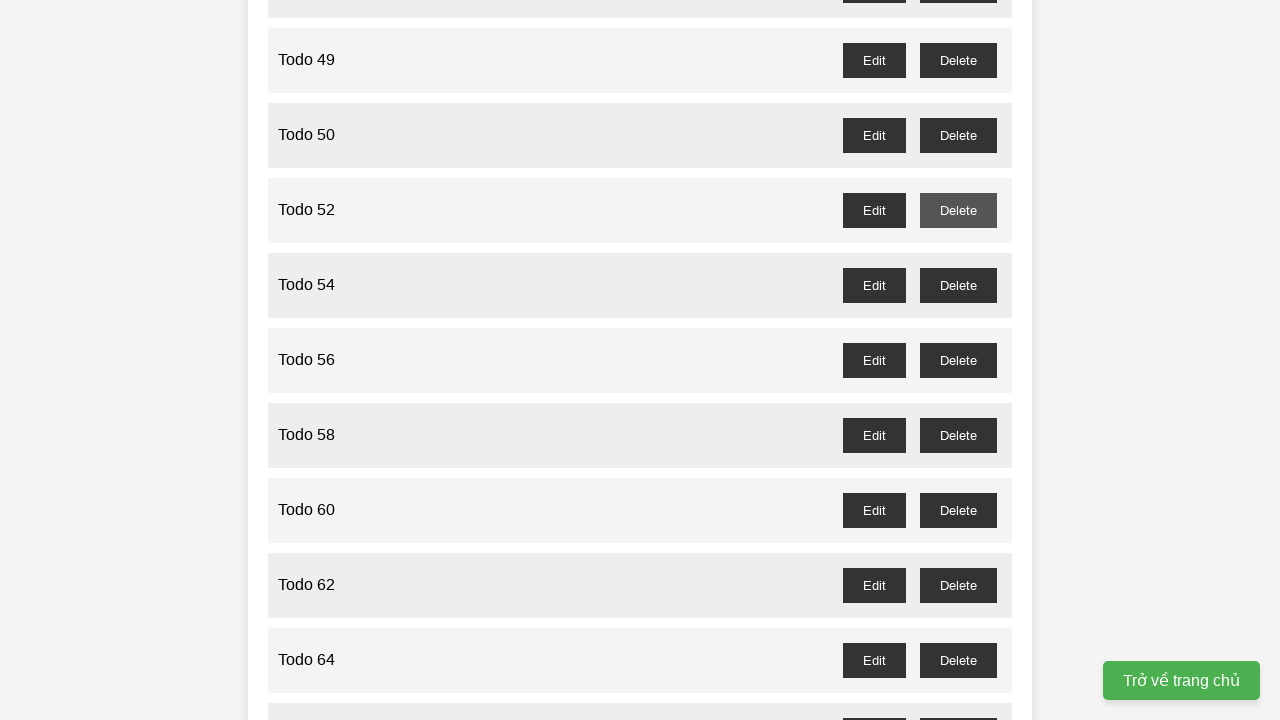

Set up dialog handler to accept confirmation for task 49
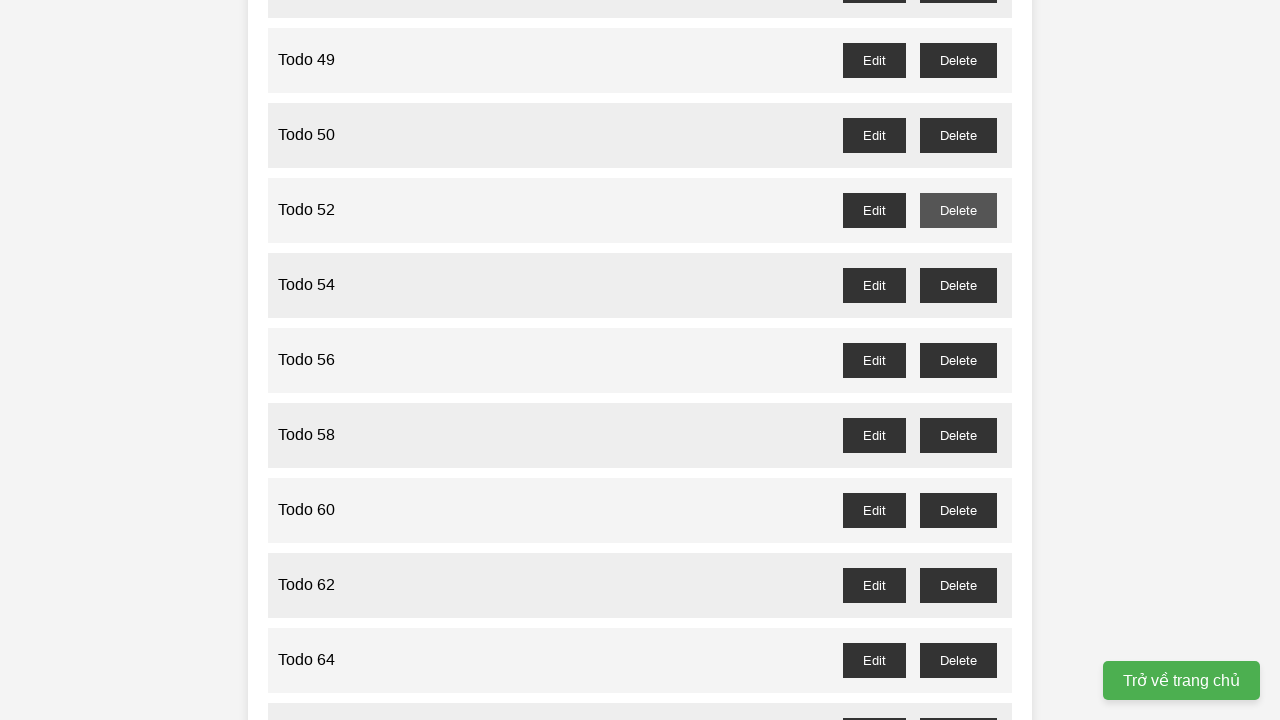

Clicked delete button for odd-numbered task 49 at (958, 60) on xpath=//button[contains(text(), 'Delete')] >> nth=48
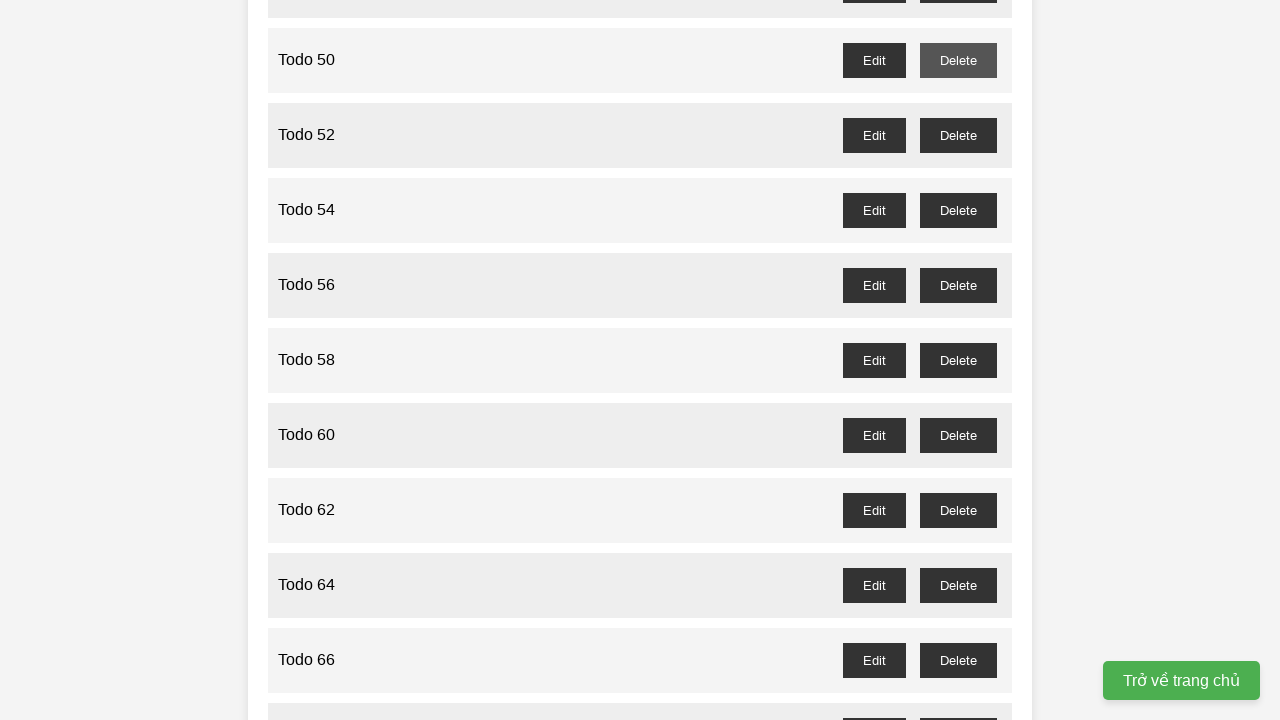

Set up dialog handler to accept confirmation for task 47
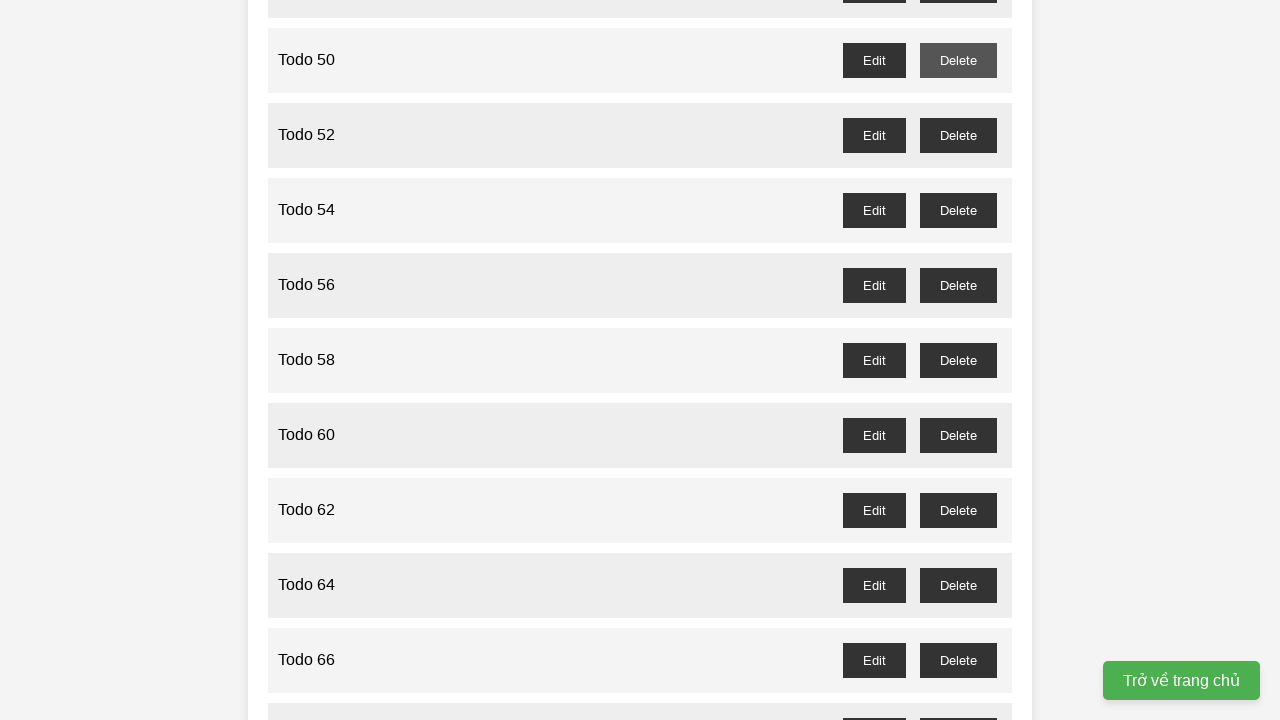

Clicked delete button for odd-numbered task 47 at (958, 360) on xpath=//button[contains(text(), 'Delete')] >> nth=46
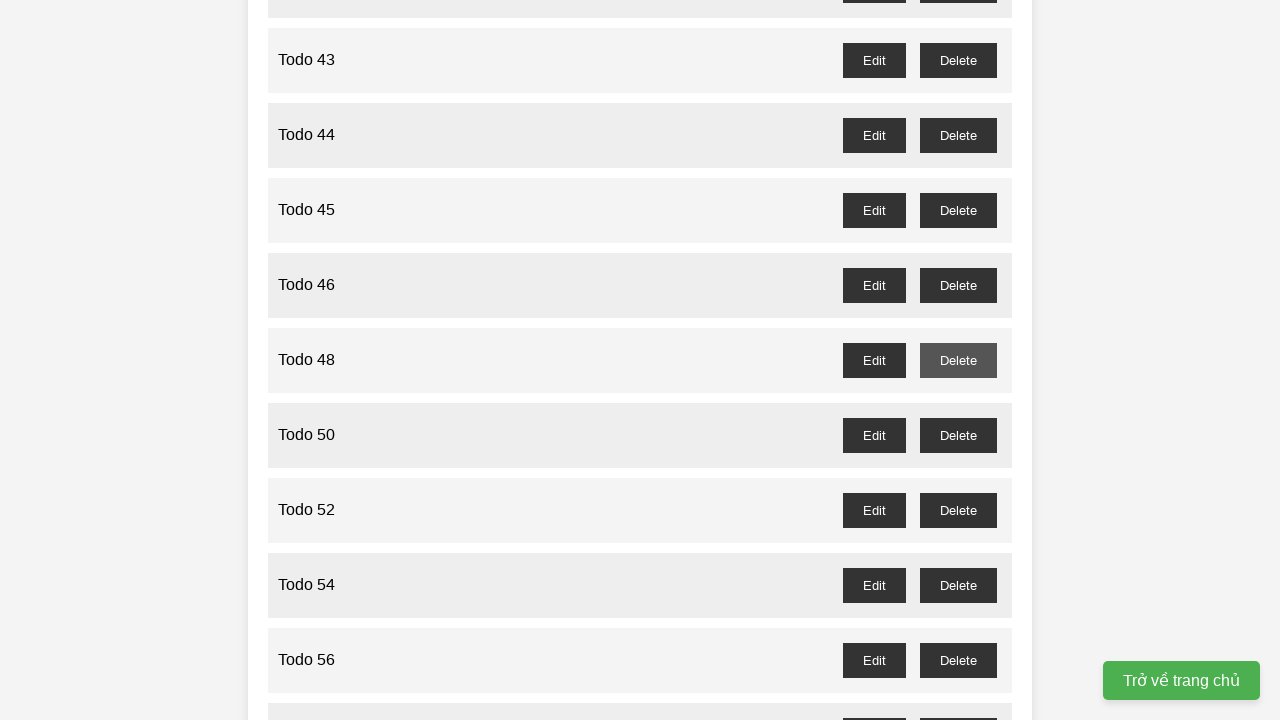

Set up dialog handler to accept confirmation for task 45
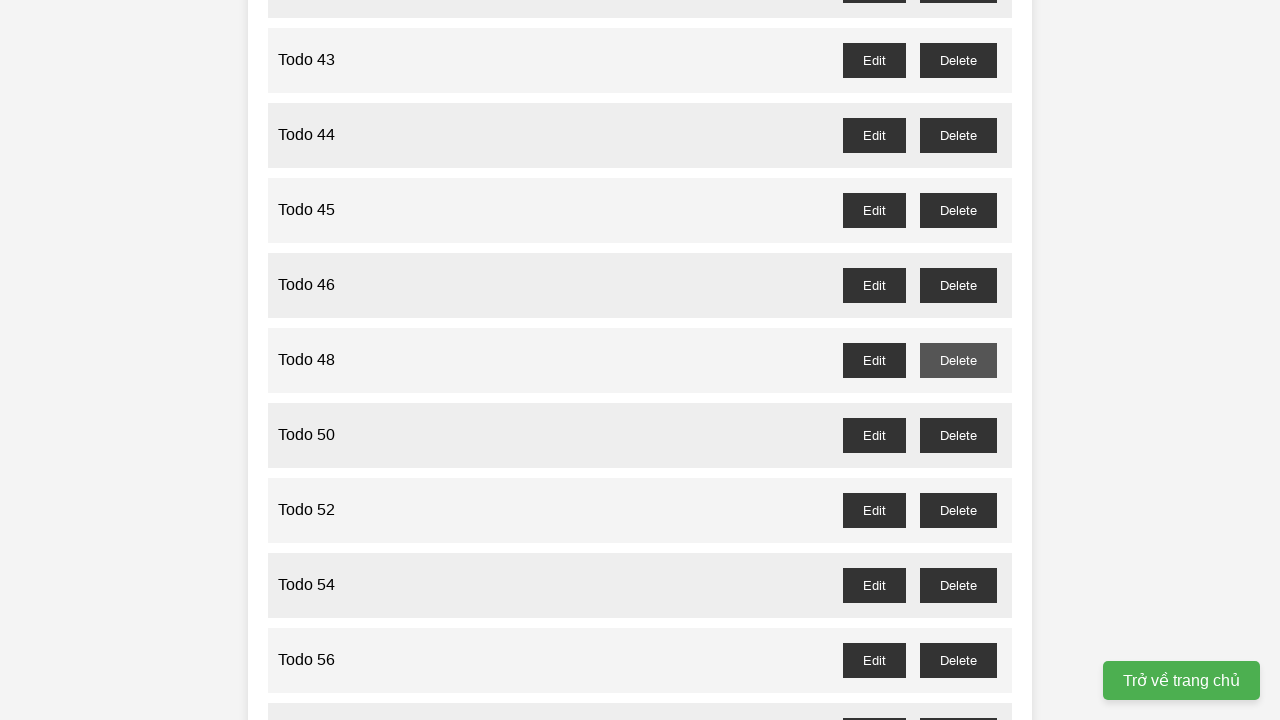

Clicked delete button for odd-numbered task 45 at (958, 210) on xpath=//button[contains(text(), 'Delete')] >> nth=44
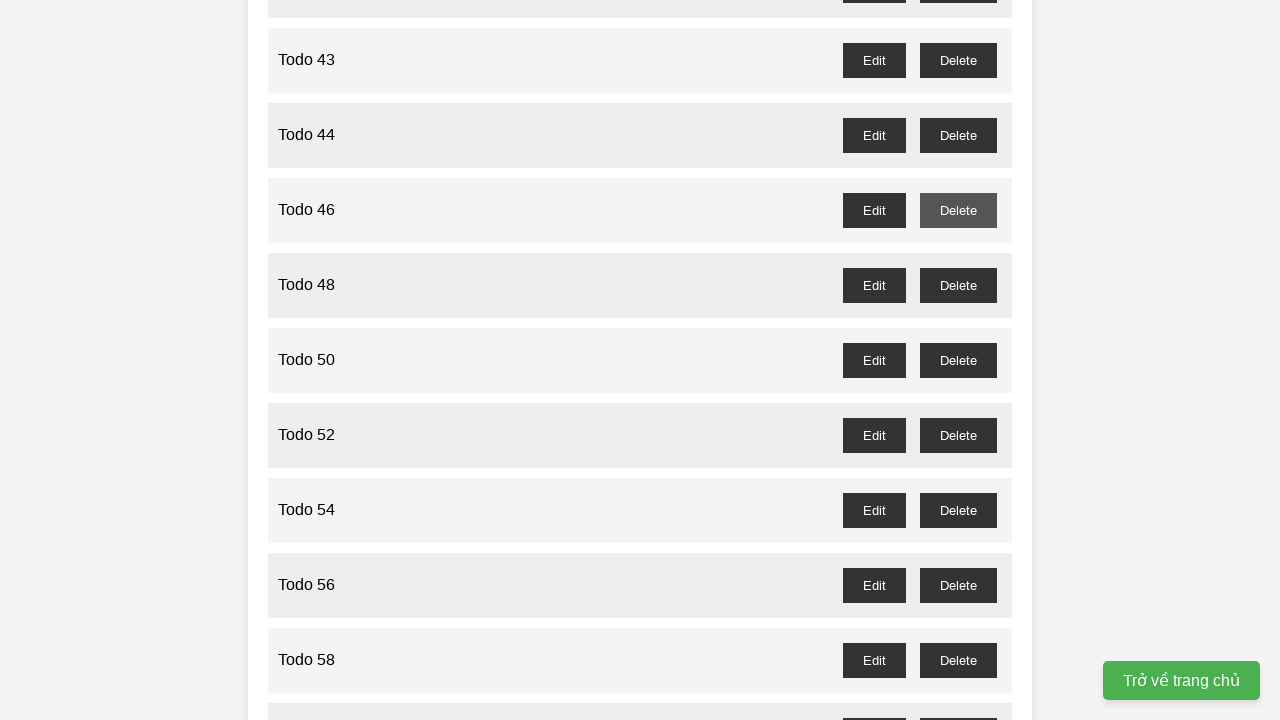

Set up dialog handler to accept confirmation for task 43
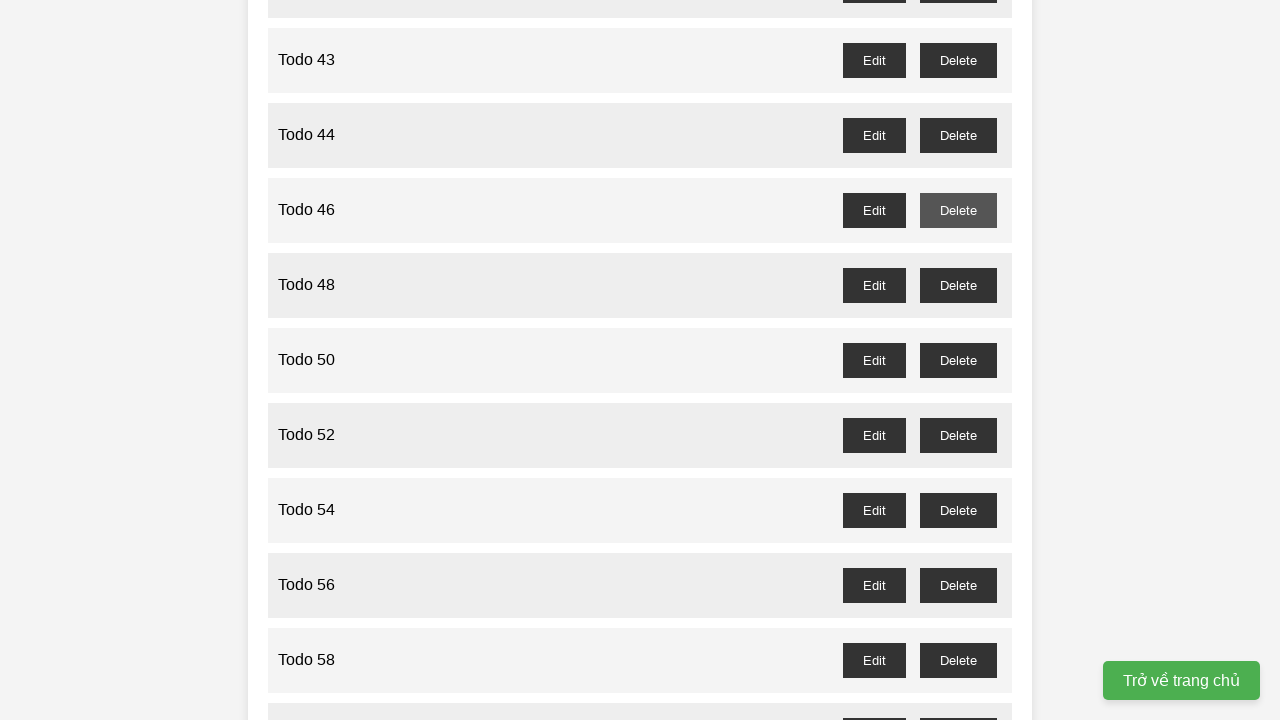

Clicked delete button for odd-numbered task 43 at (958, 60) on xpath=//button[contains(text(), 'Delete')] >> nth=42
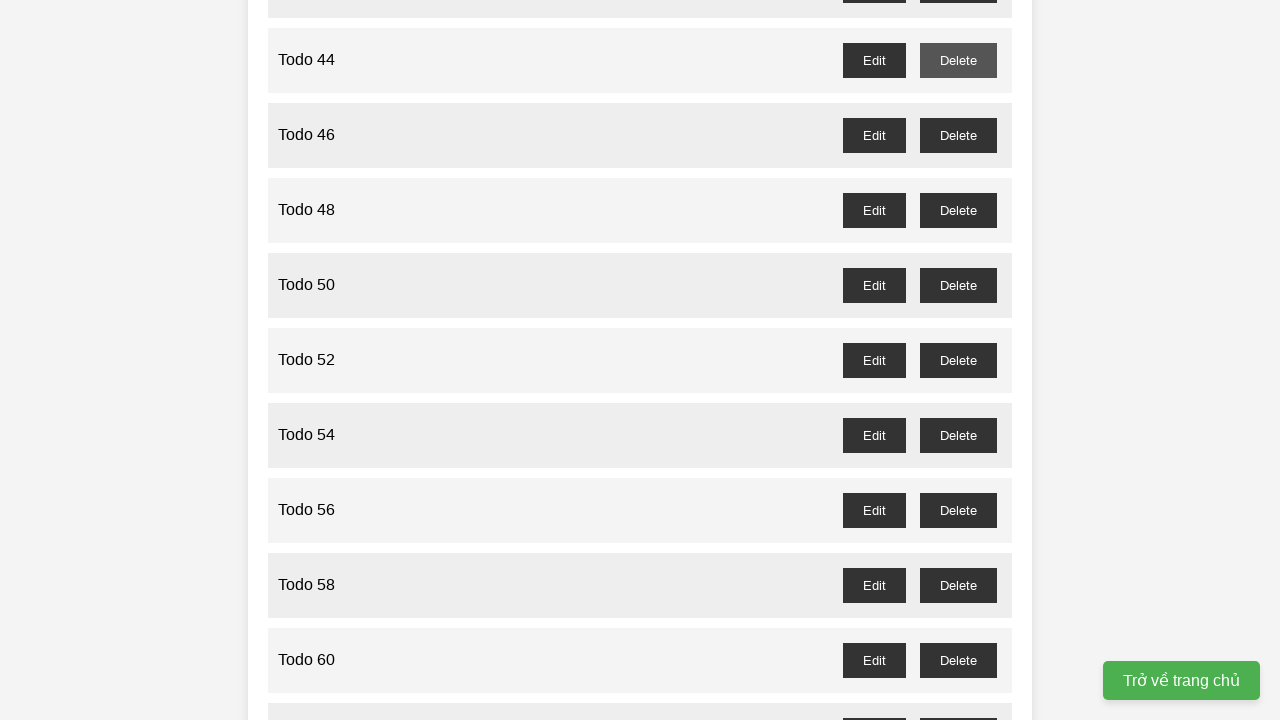

Set up dialog handler to accept confirmation for task 41
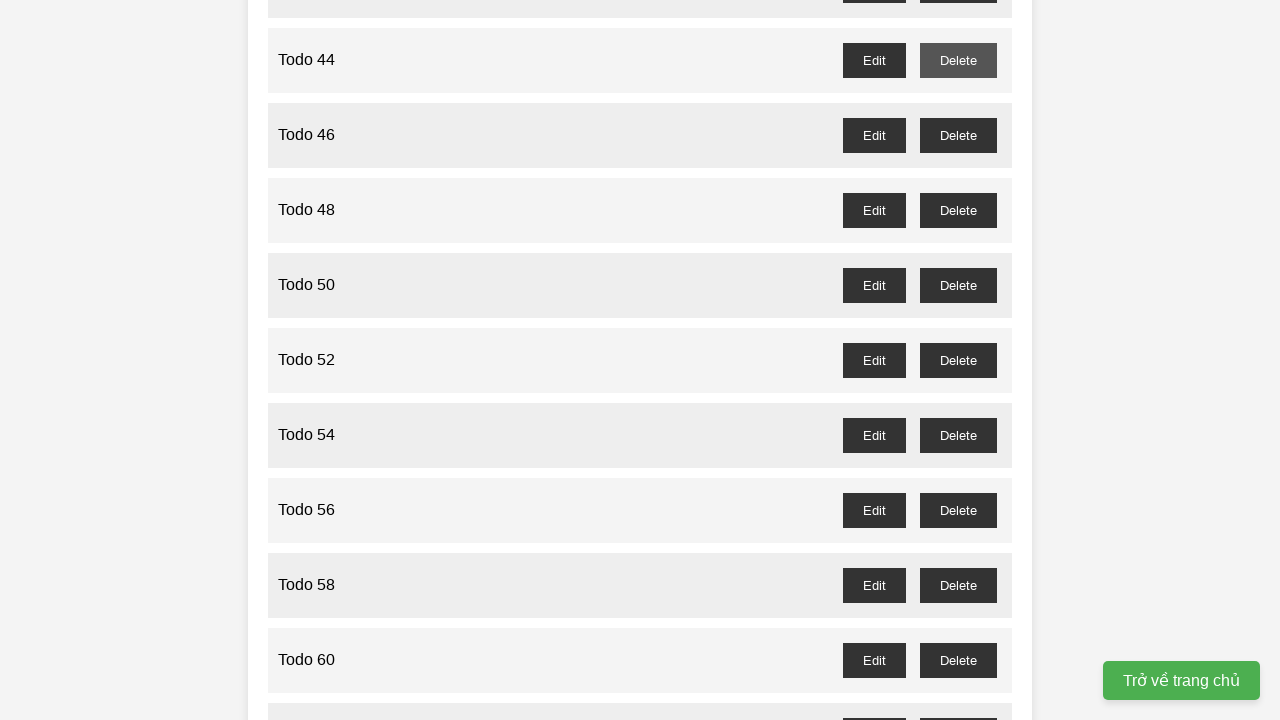

Clicked delete button for odd-numbered task 41 at (958, 360) on xpath=//button[contains(text(), 'Delete')] >> nth=40
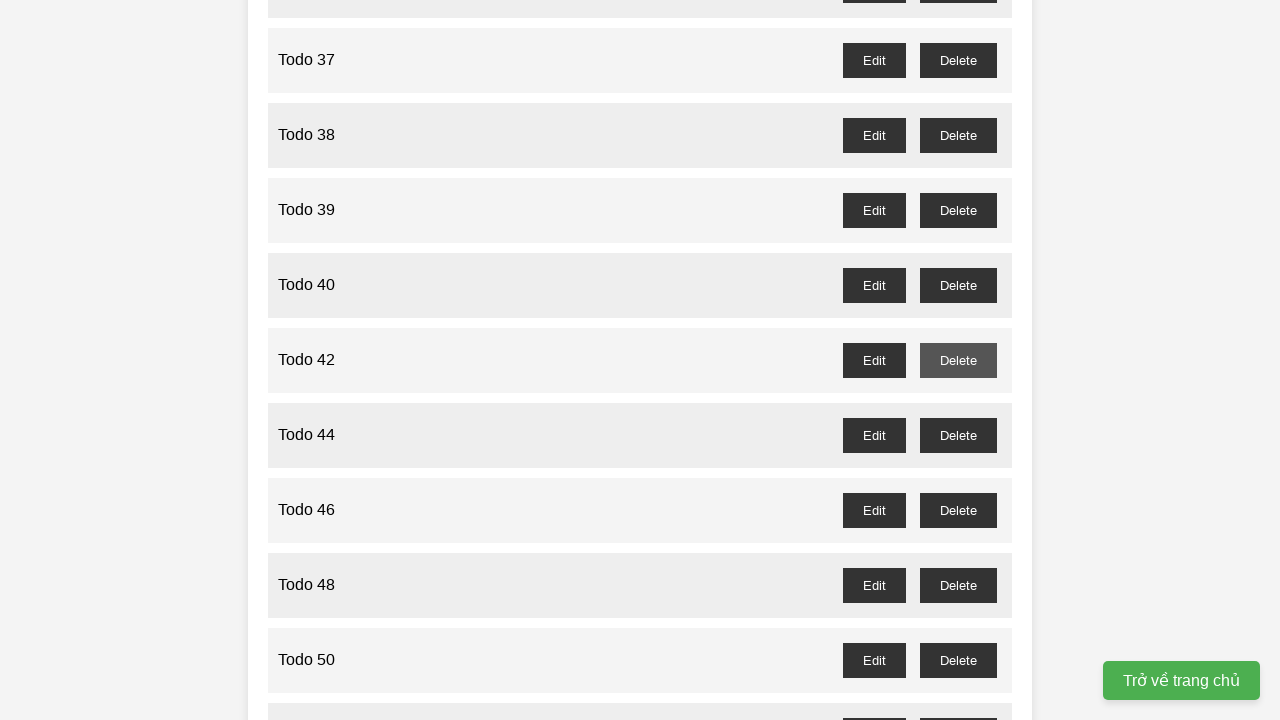

Set up dialog handler to accept confirmation for task 39
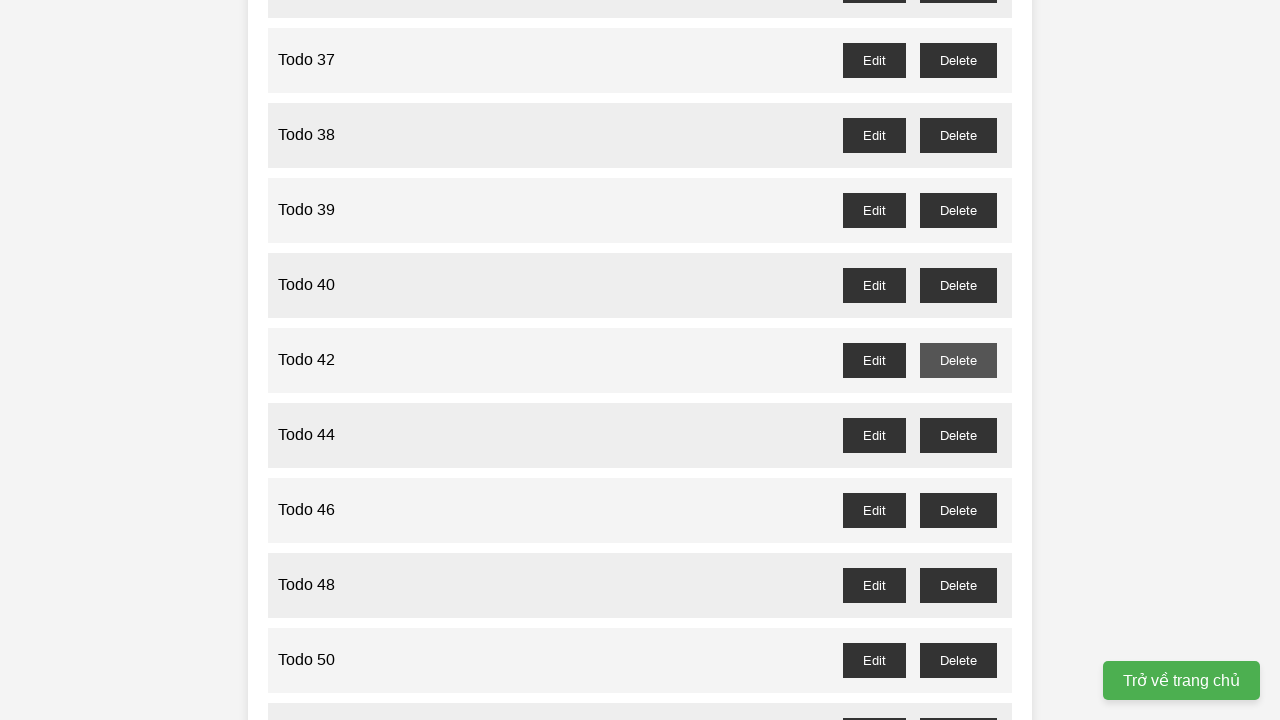

Clicked delete button for odd-numbered task 39 at (958, 210) on xpath=//button[contains(text(), 'Delete')] >> nth=38
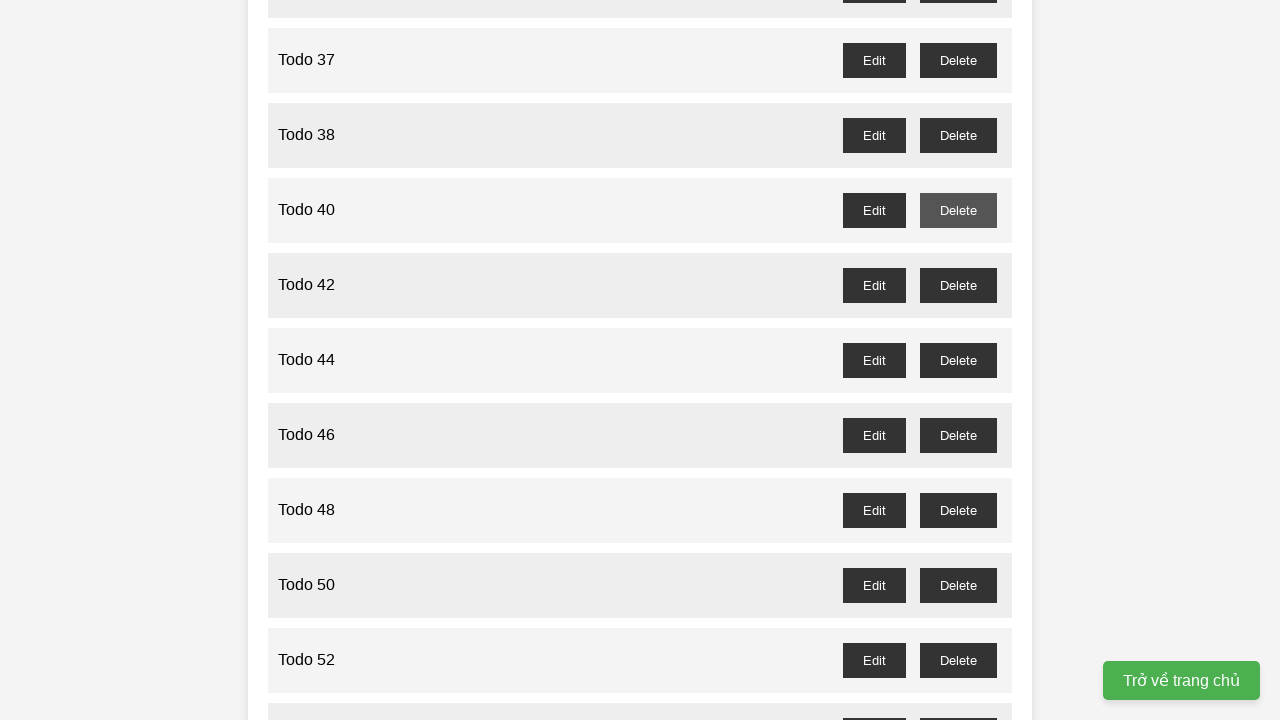

Set up dialog handler to accept confirmation for task 37
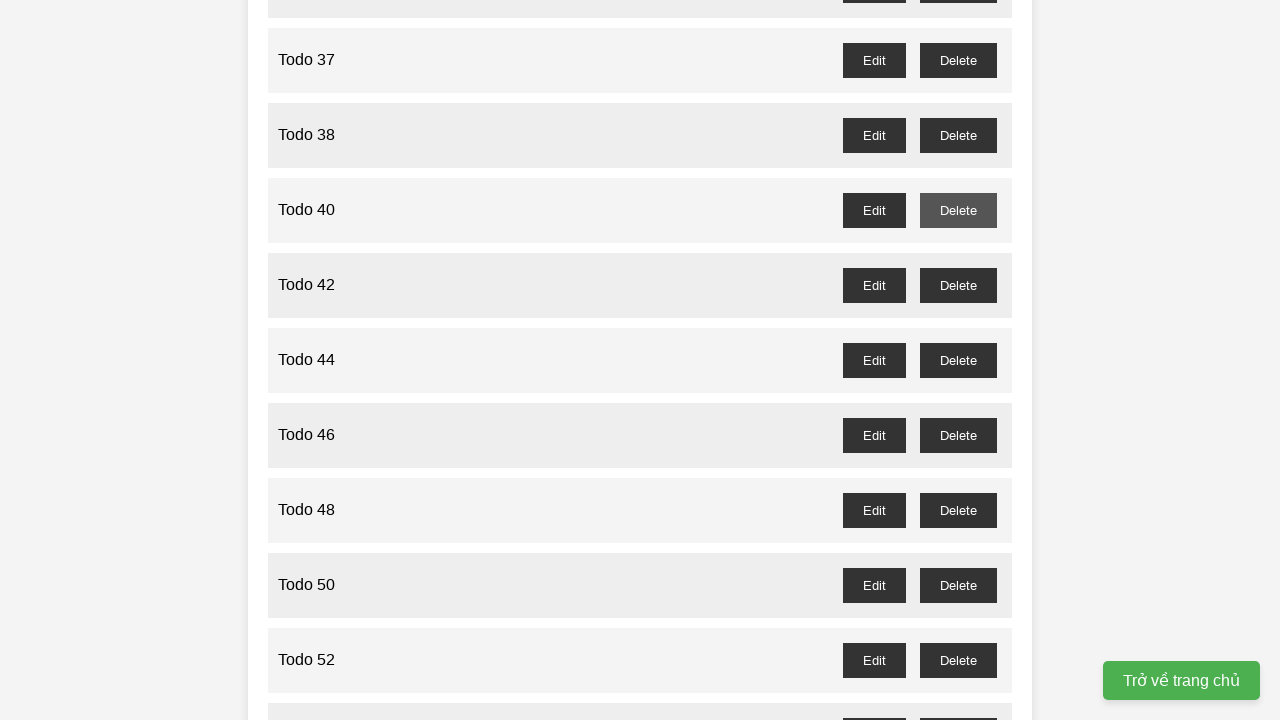

Clicked delete button for odd-numbered task 37 at (958, 60) on xpath=//button[contains(text(), 'Delete')] >> nth=36
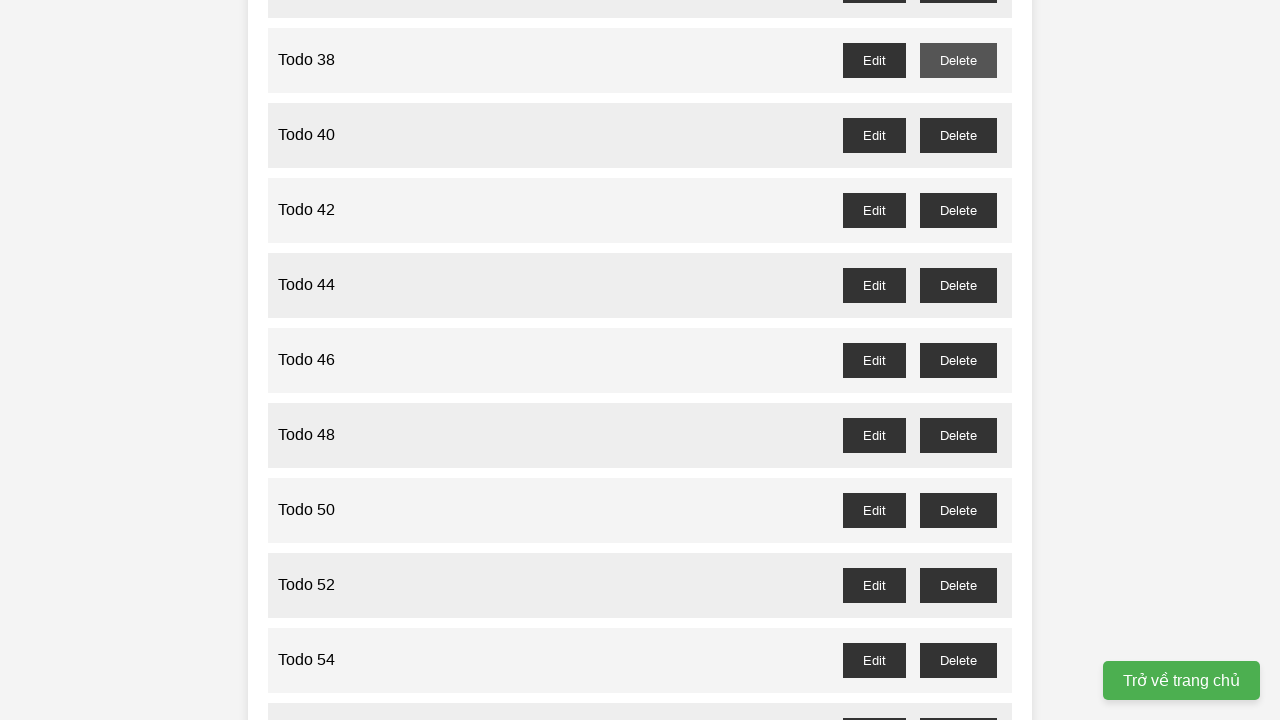

Set up dialog handler to accept confirmation for task 35
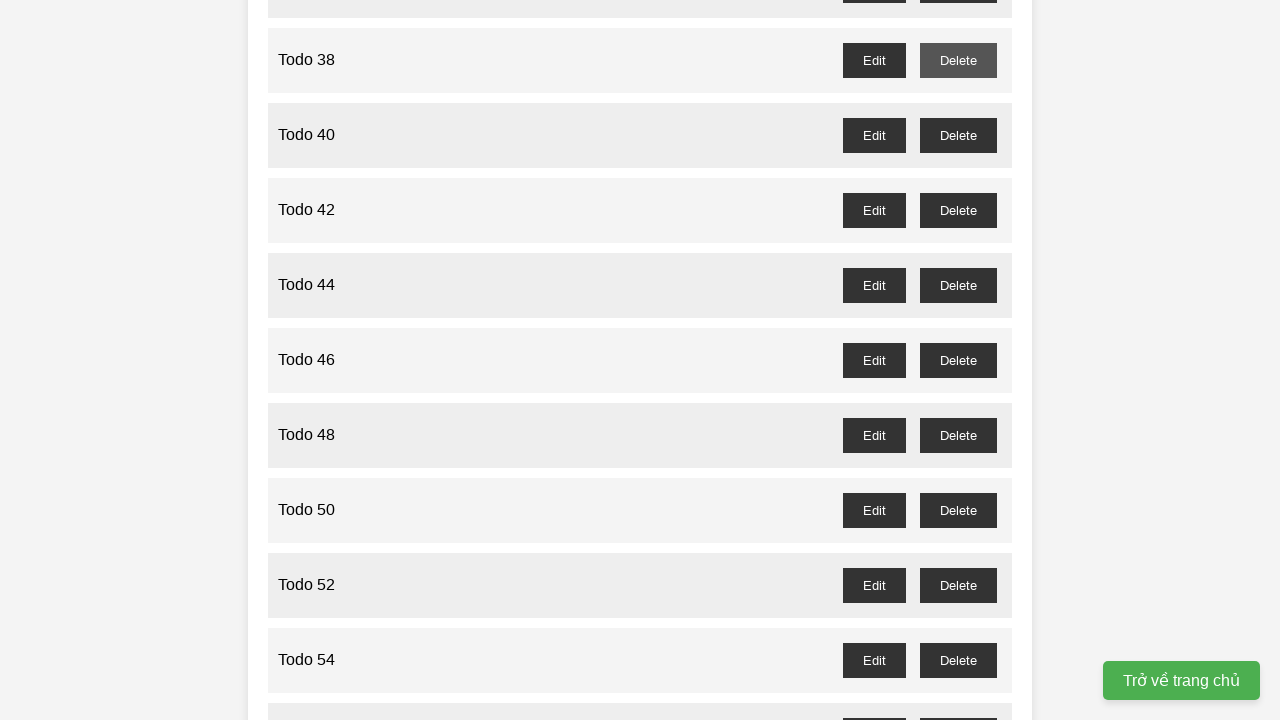

Clicked delete button for odd-numbered task 35 at (958, 360) on xpath=//button[contains(text(), 'Delete')] >> nth=34
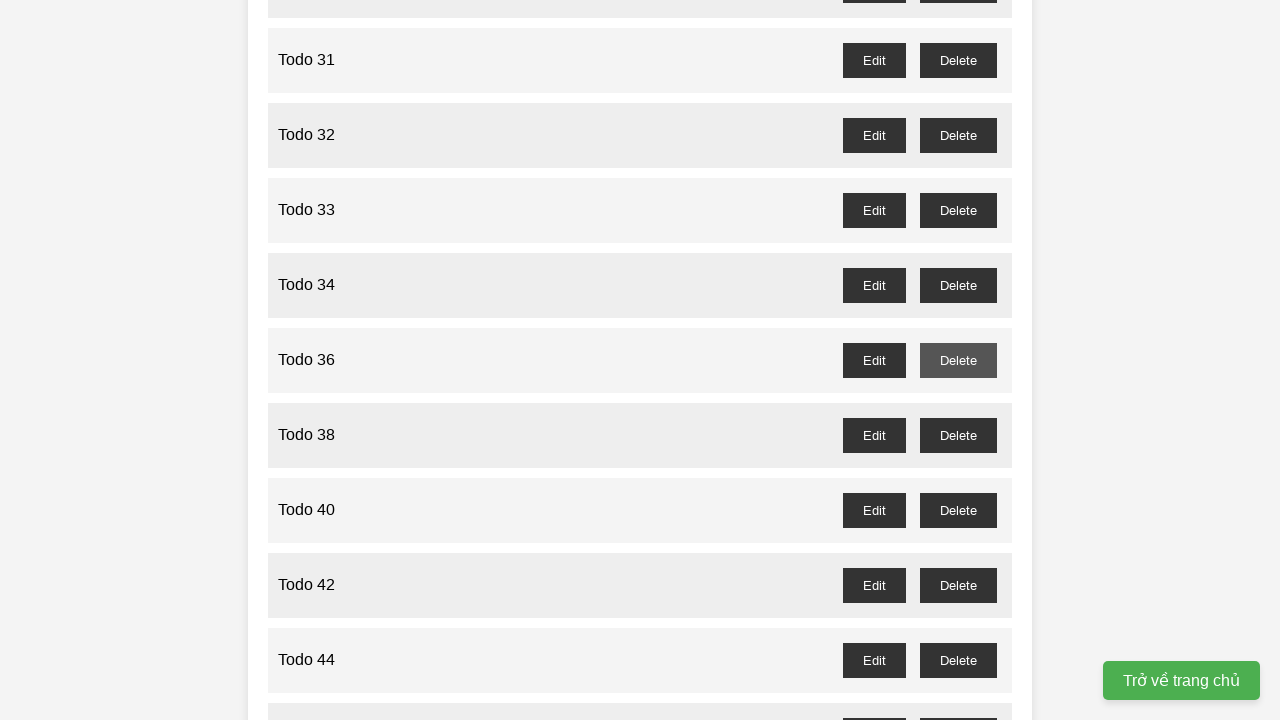

Set up dialog handler to accept confirmation for task 33
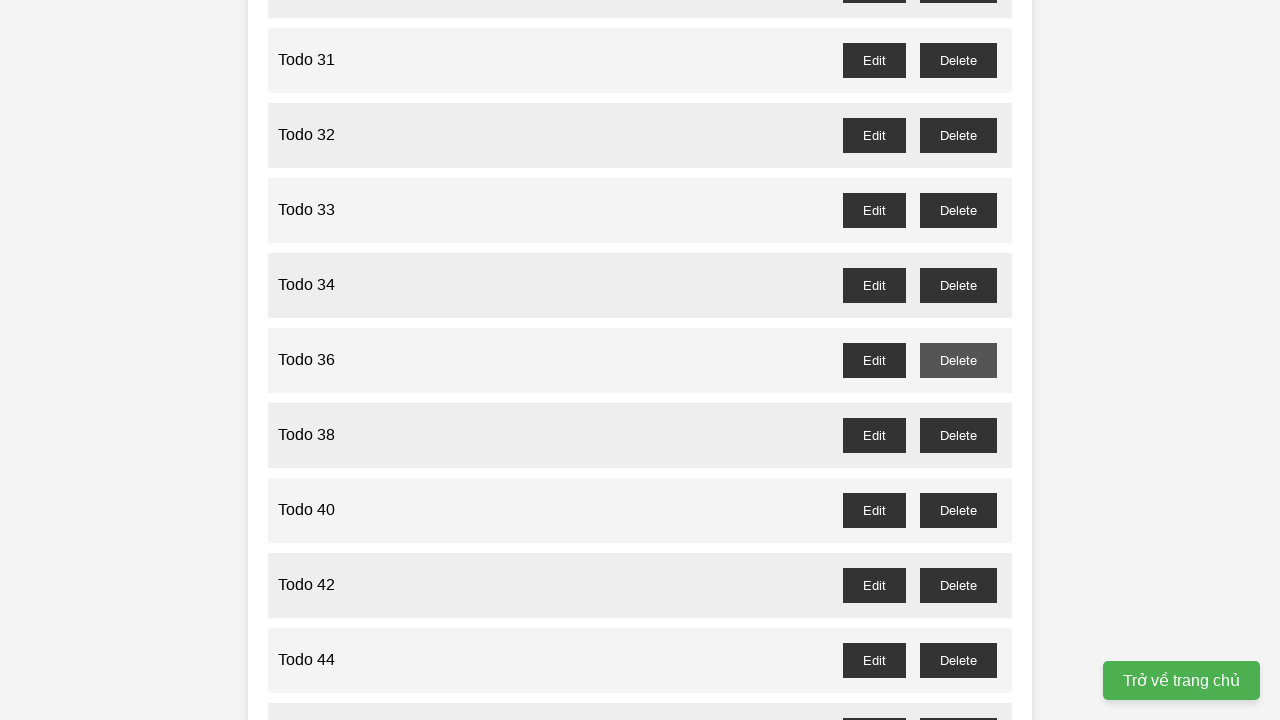

Clicked delete button for odd-numbered task 33 at (958, 210) on xpath=//button[contains(text(), 'Delete')] >> nth=32
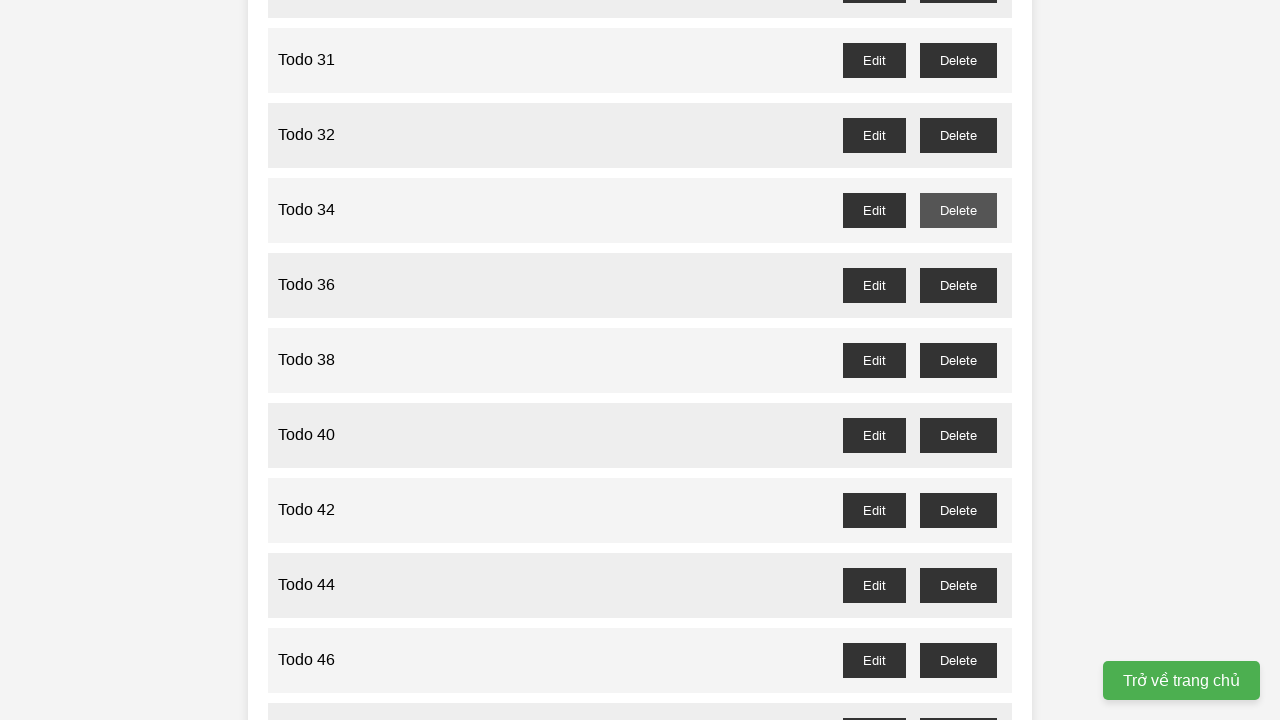

Set up dialog handler to accept confirmation for task 31
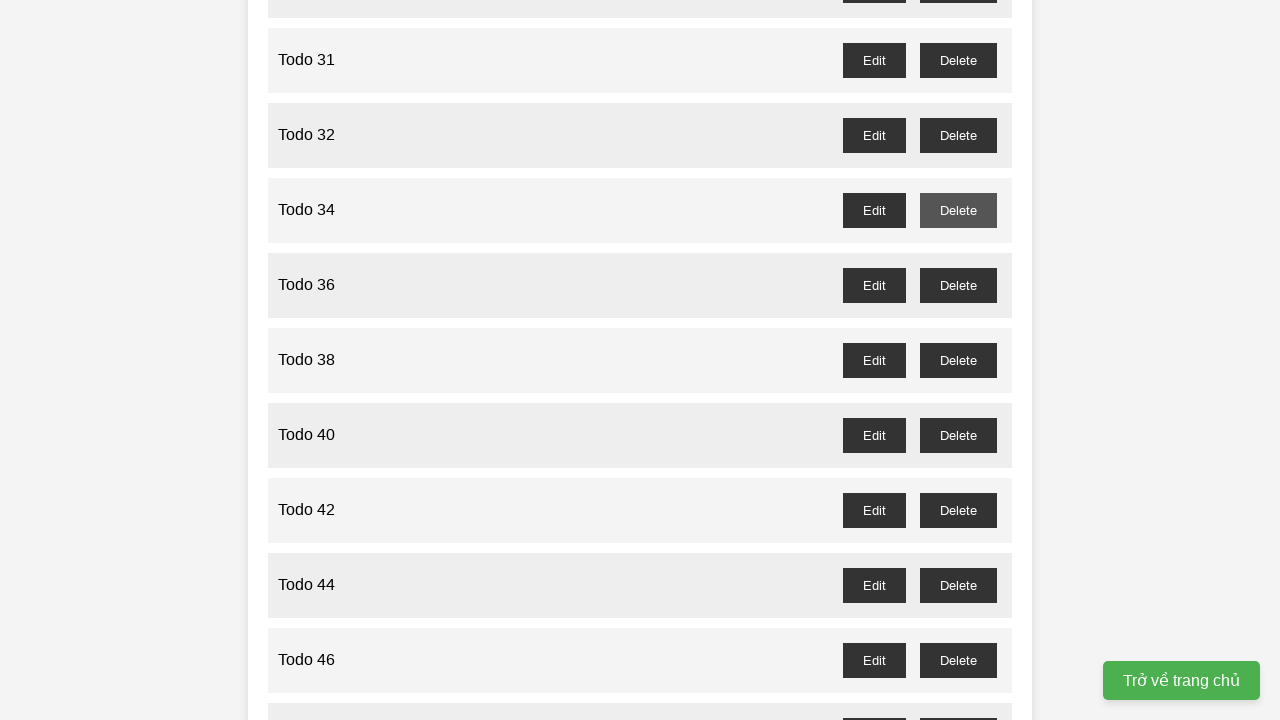

Clicked delete button for odd-numbered task 31 at (958, 60) on xpath=//button[contains(text(), 'Delete')] >> nth=30
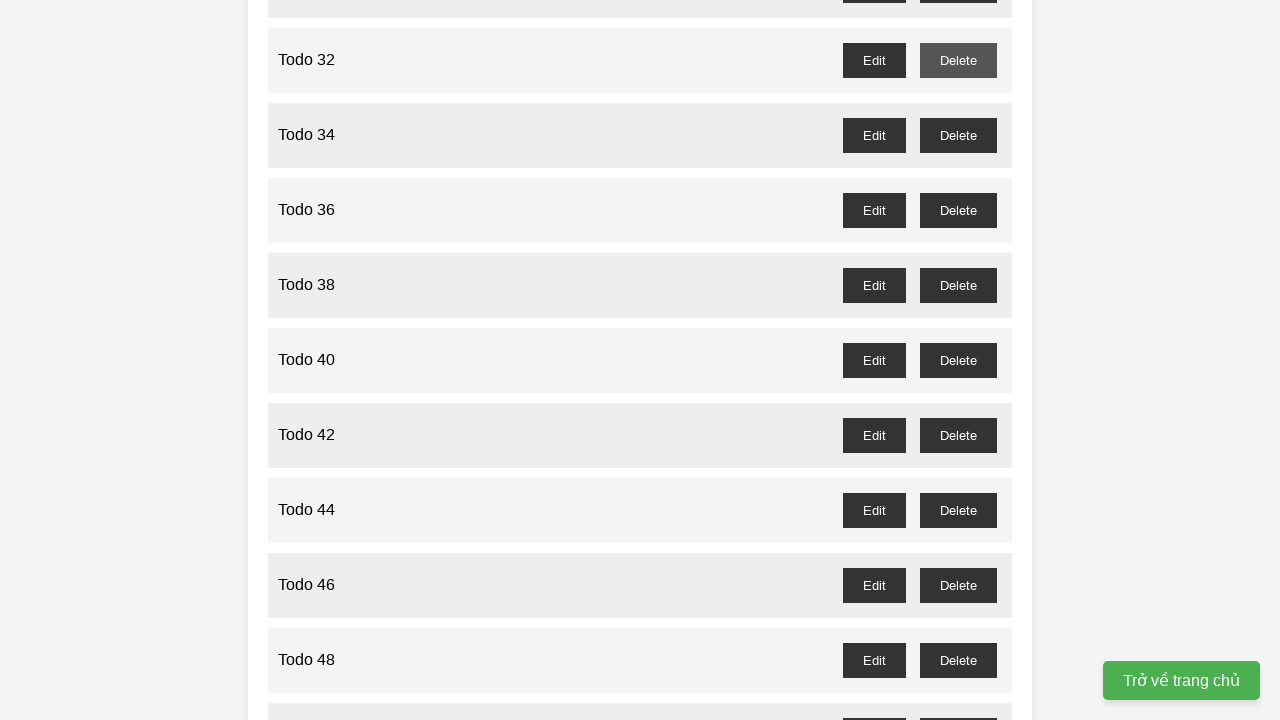

Set up dialog handler to accept confirmation for task 29
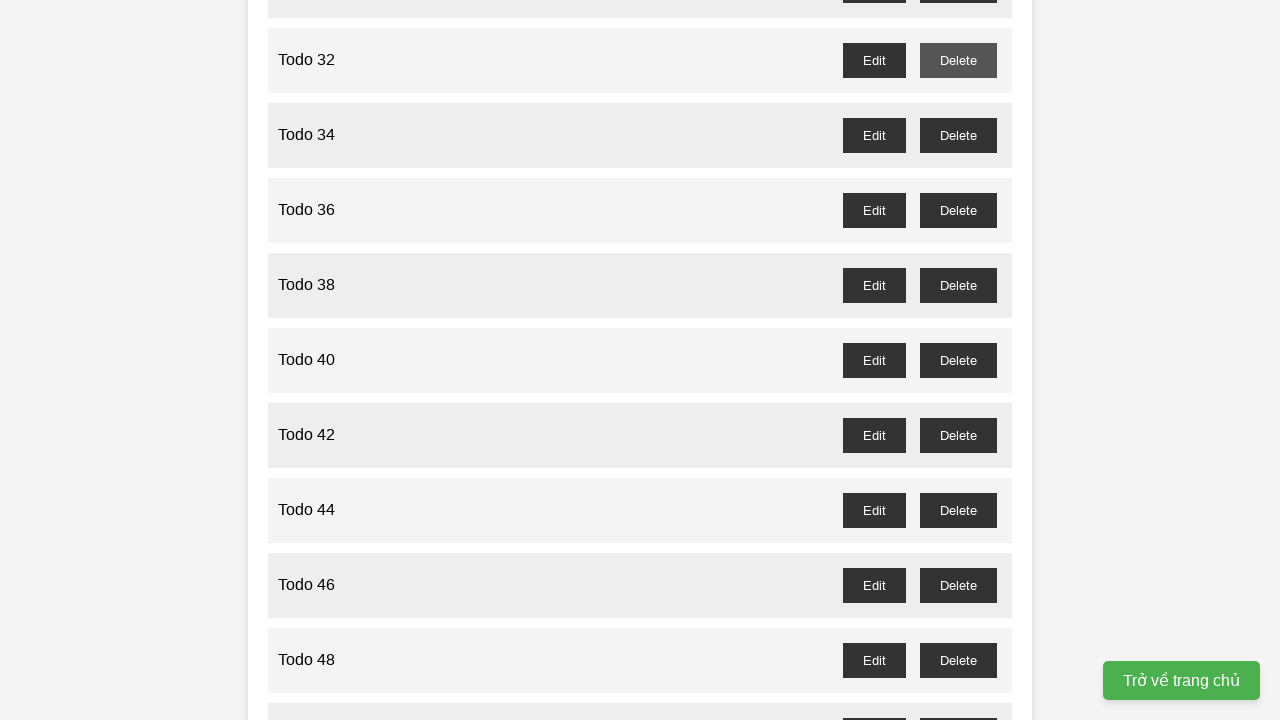

Clicked delete button for odd-numbered task 29 at (958, 360) on xpath=//button[contains(text(), 'Delete')] >> nth=28
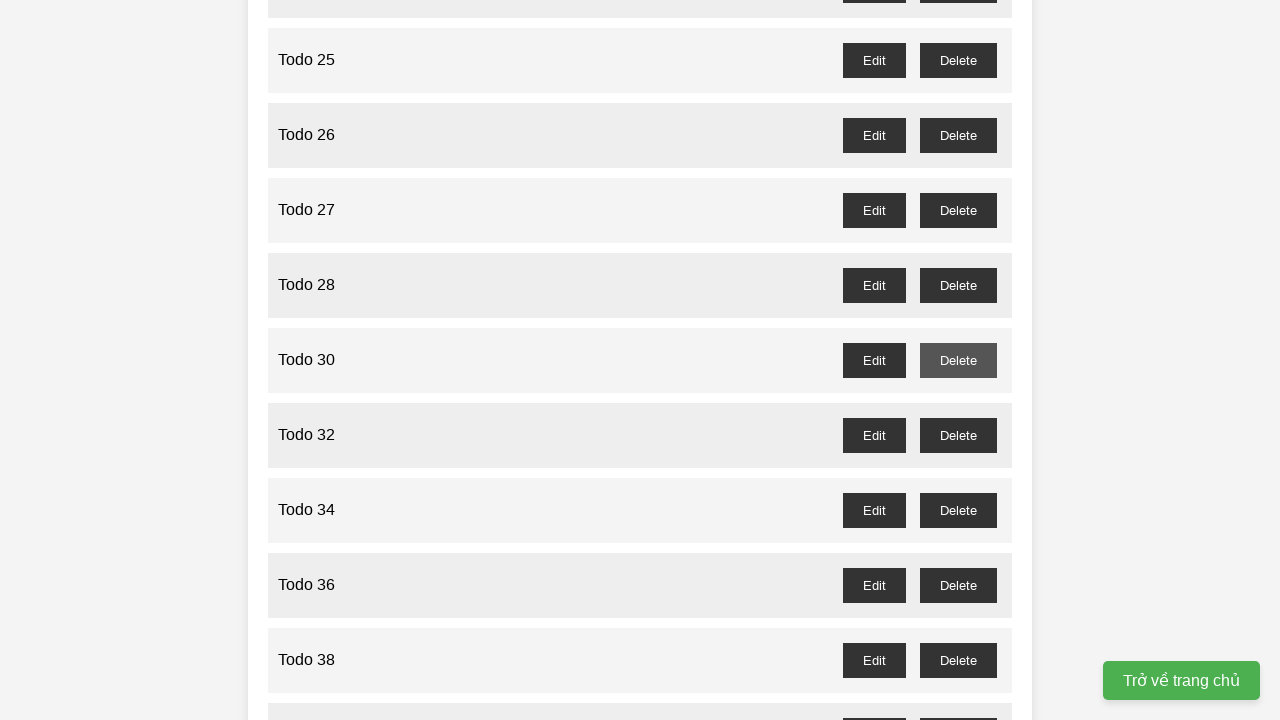

Set up dialog handler to accept confirmation for task 27
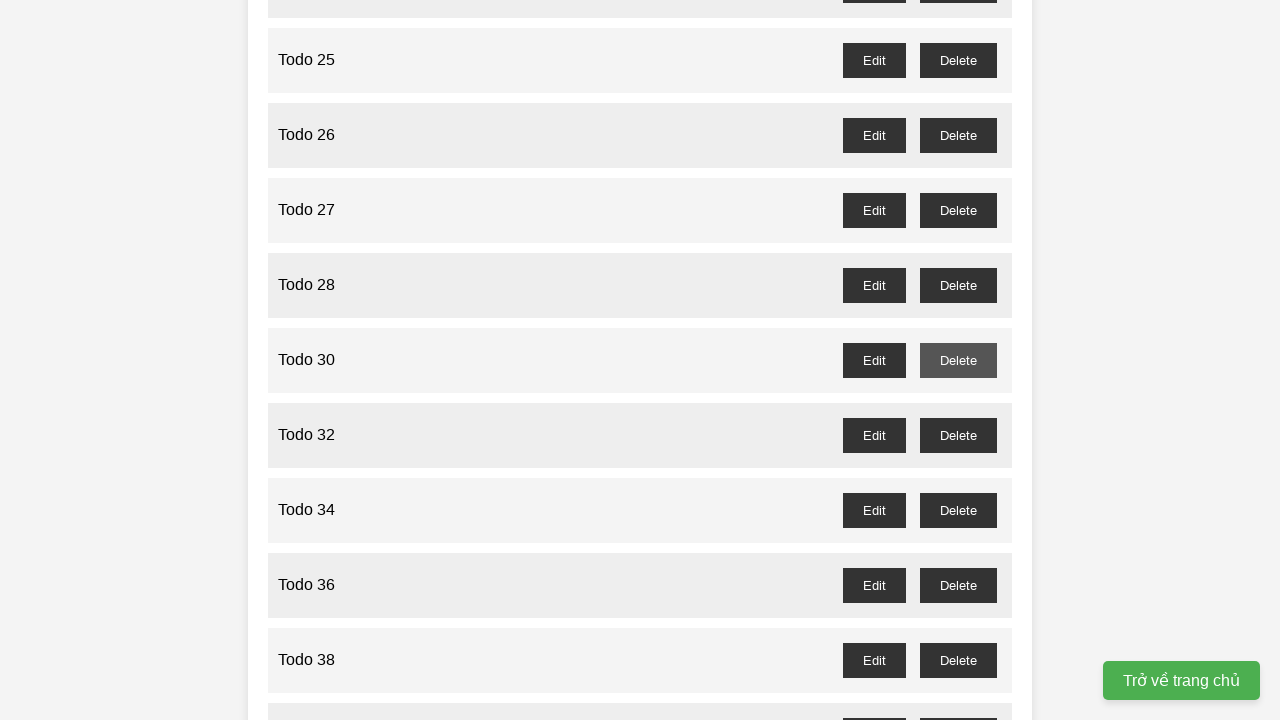

Clicked delete button for odd-numbered task 27 at (958, 210) on xpath=//button[contains(text(), 'Delete')] >> nth=26
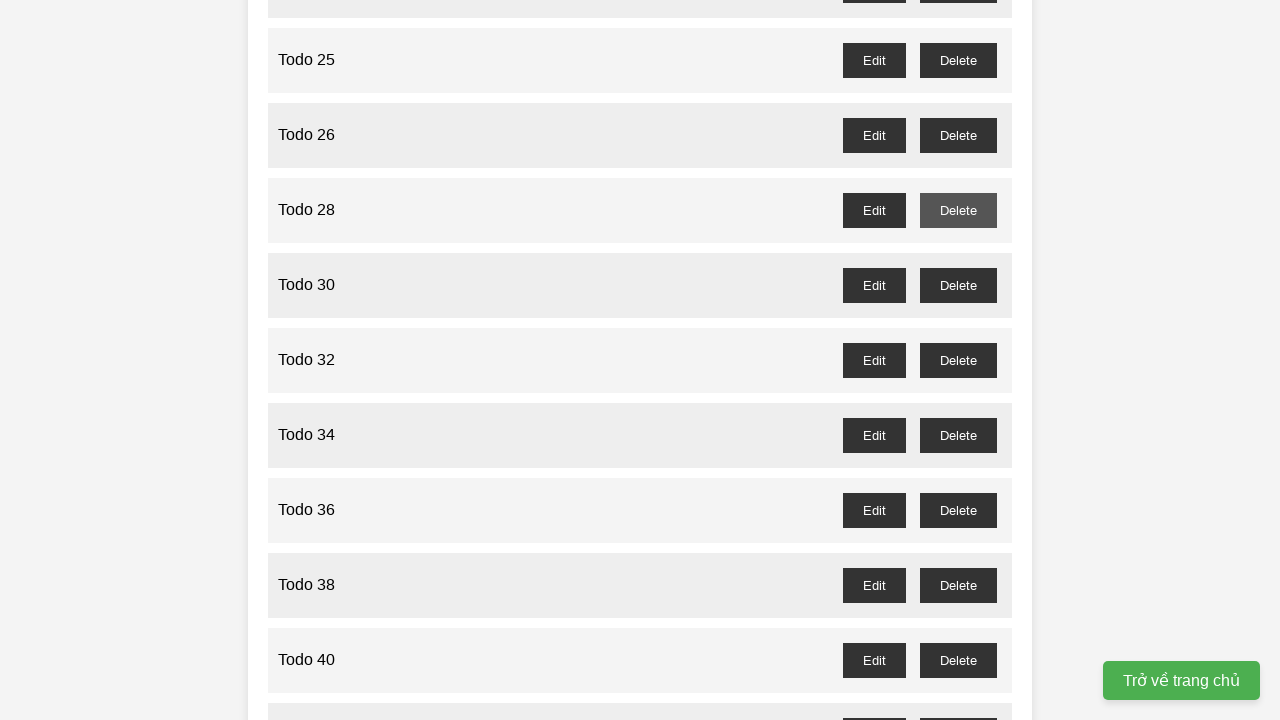

Set up dialog handler to accept confirmation for task 25
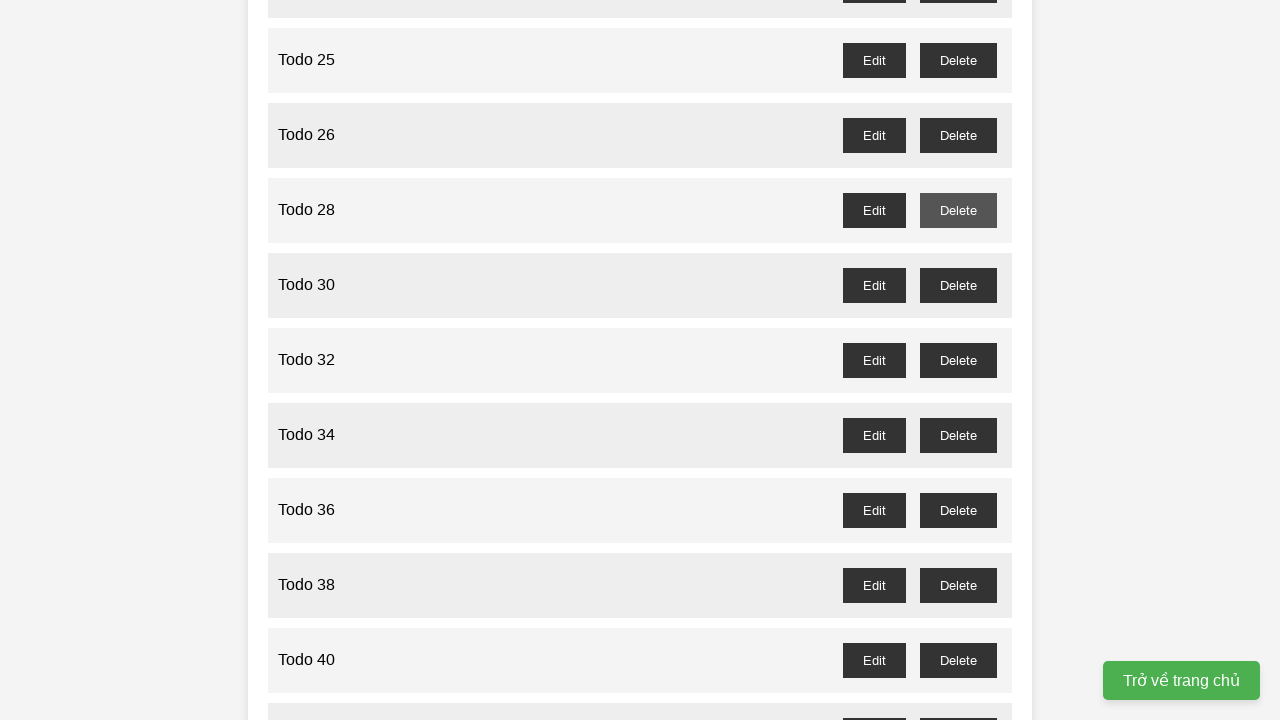

Clicked delete button for odd-numbered task 25 at (958, 60) on xpath=//button[contains(text(), 'Delete')] >> nth=24
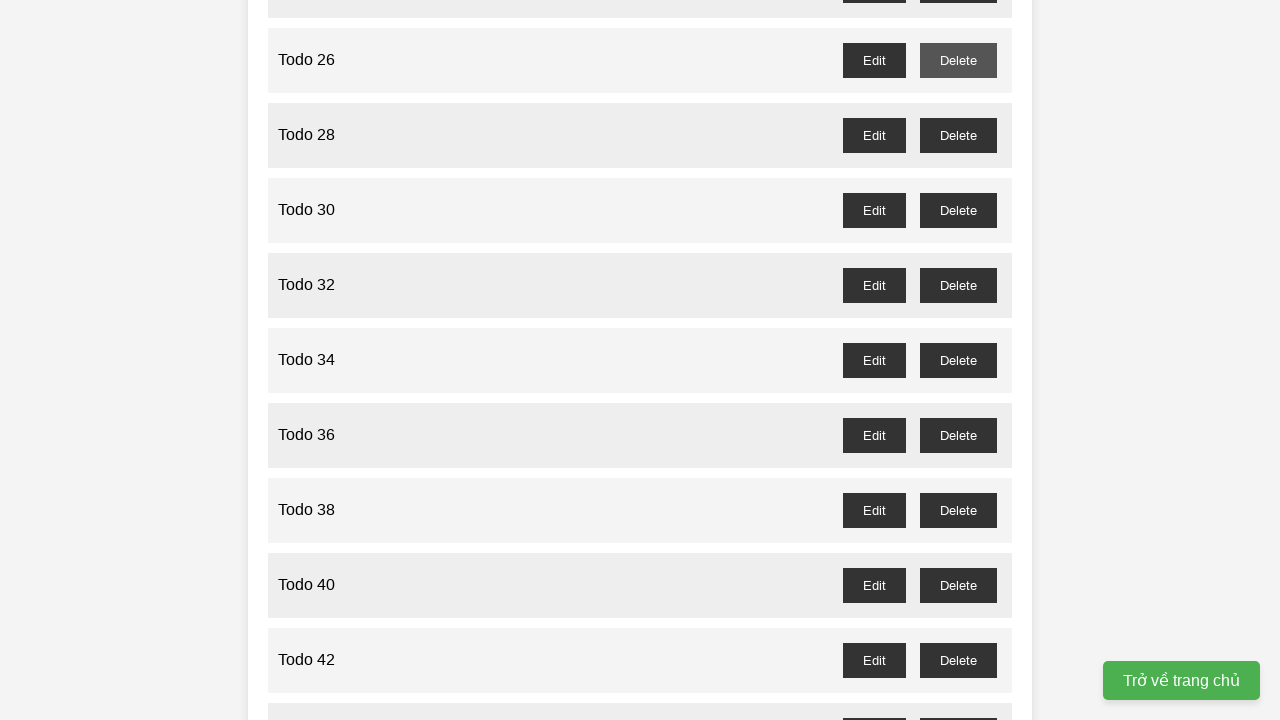

Set up dialog handler to accept confirmation for task 23
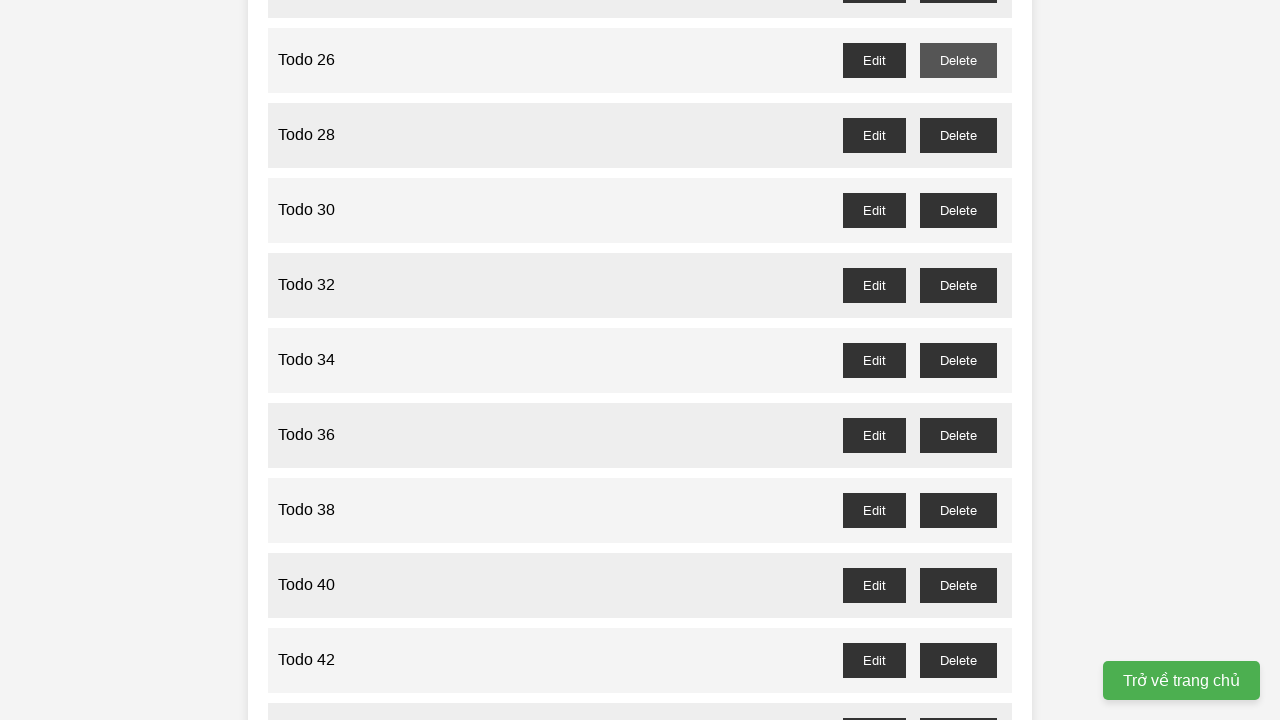

Clicked delete button for odd-numbered task 23 at (958, 360) on xpath=//button[contains(text(), 'Delete')] >> nth=22
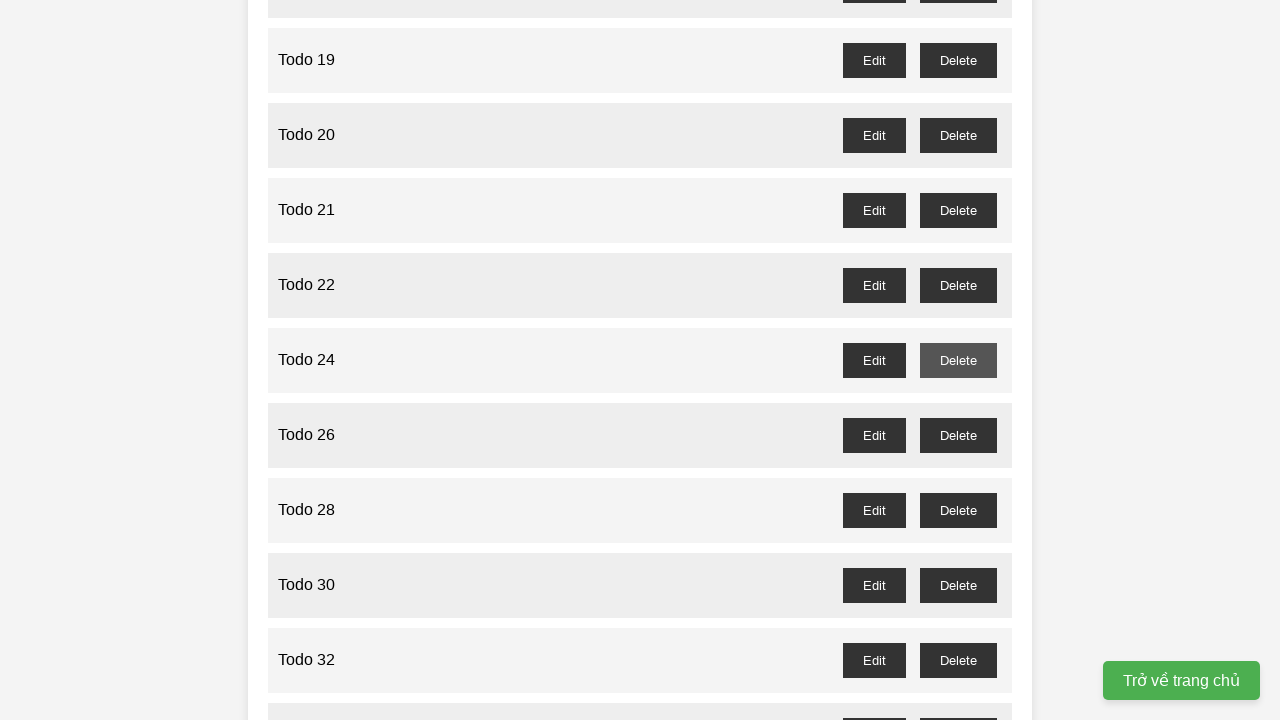

Set up dialog handler to accept confirmation for task 21
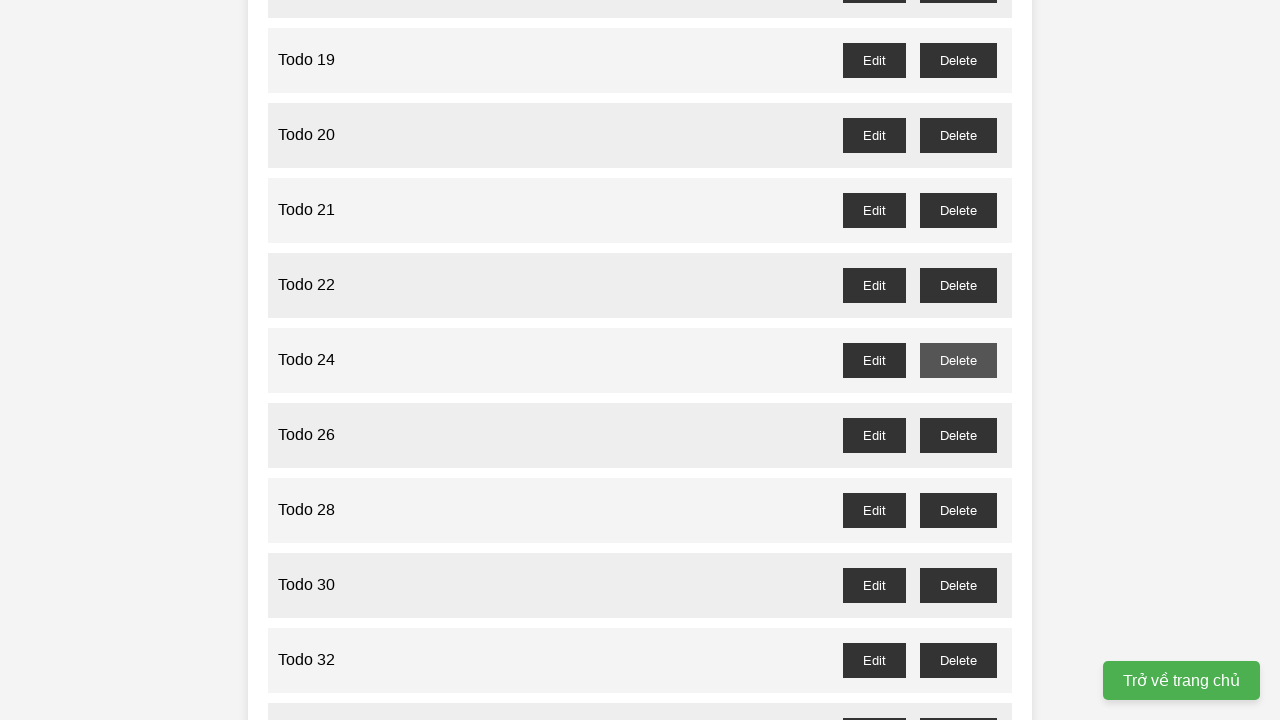

Clicked delete button for odd-numbered task 21 at (958, 210) on xpath=//button[contains(text(), 'Delete')] >> nth=20
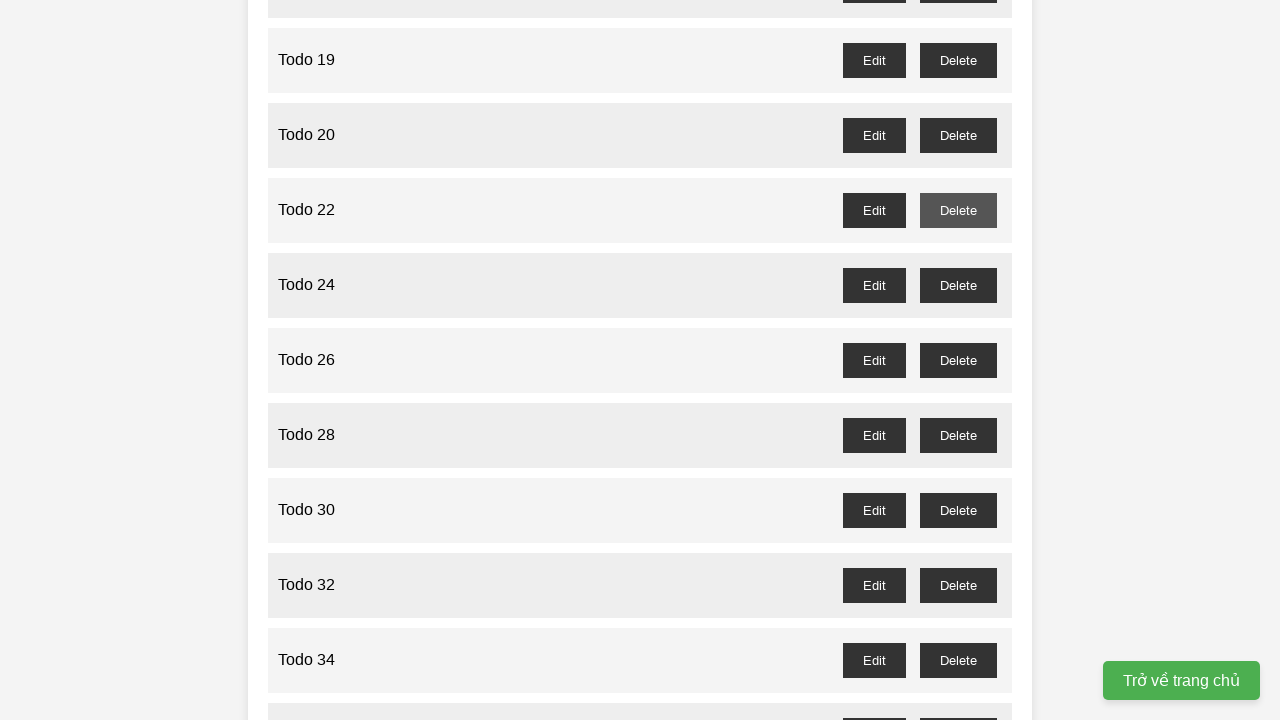

Set up dialog handler to accept confirmation for task 19
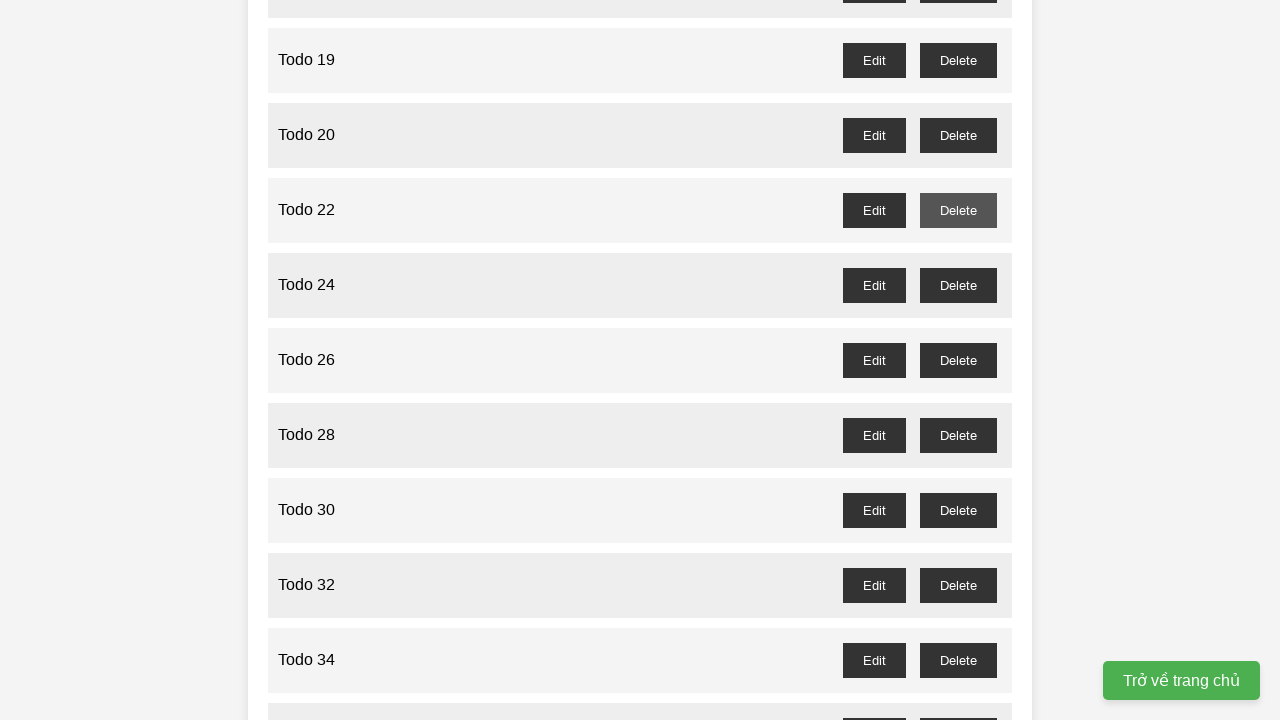

Clicked delete button for odd-numbered task 19 at (958, 60) on xpath=//button[contains(text(), 'Delete')] >> nth=18
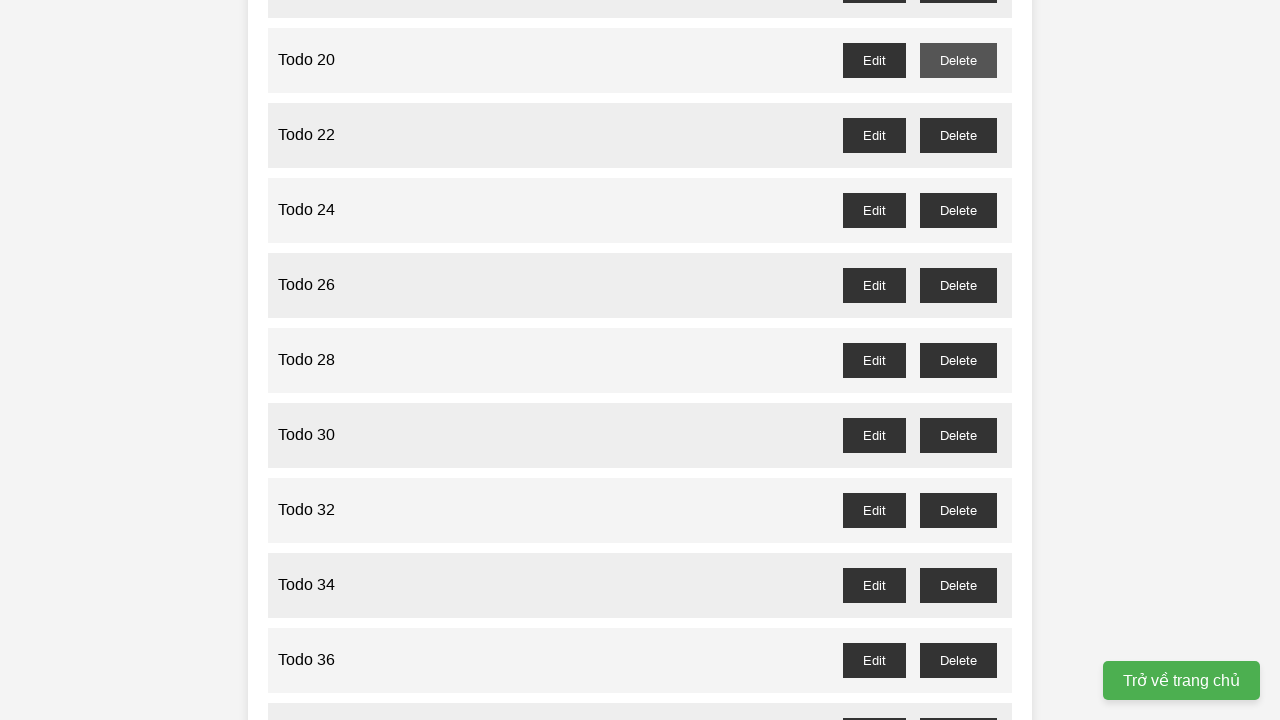

Set up dialog handler to accept confirmation for task 17
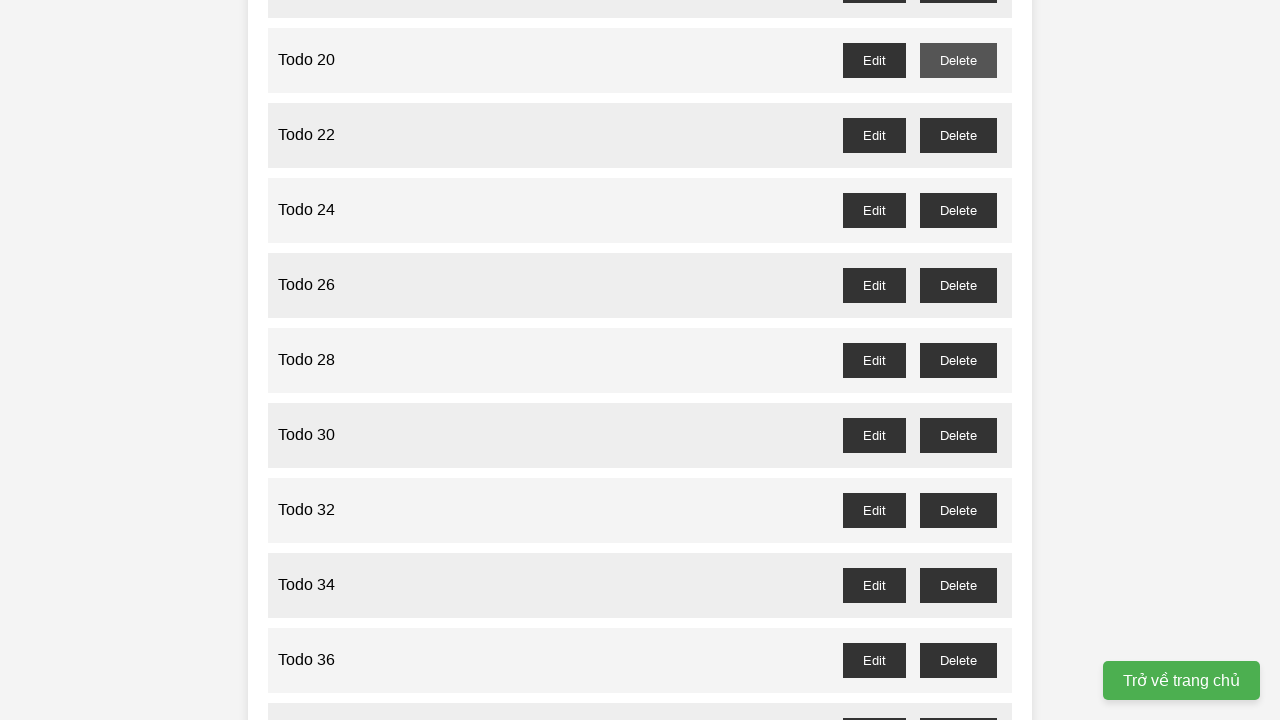

Clicked delete button for odd-numbered task 17 at (958, 360) on xpath=//button[contains(text(), 'Delete')] >> nth=16
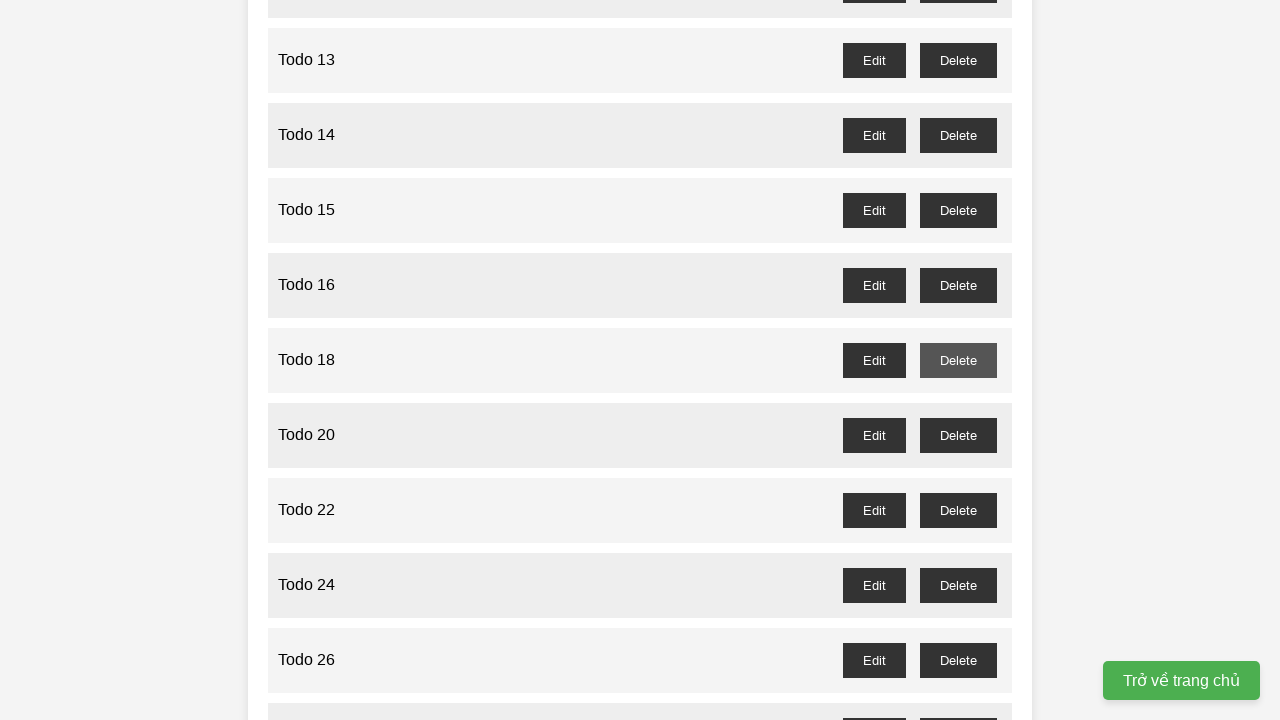

Set up dialog handler to accept confirmation for task 15
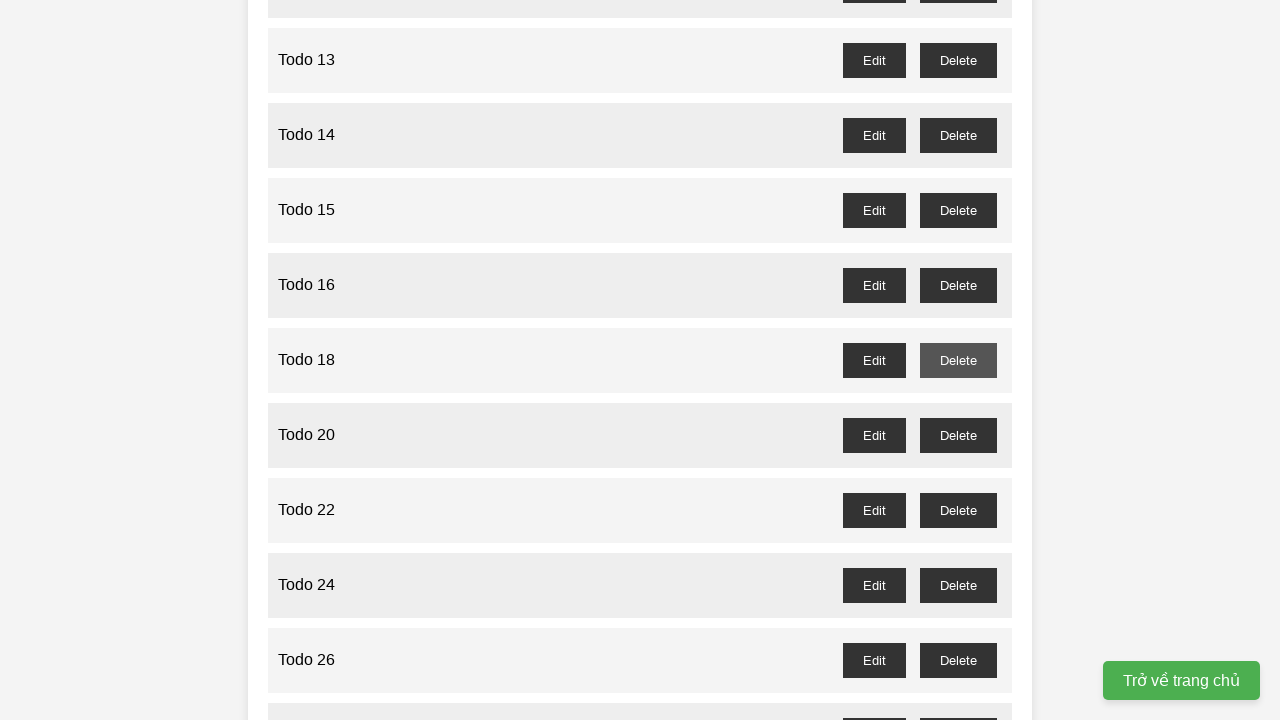

Clicked delete button for odd-numbered task 15 at (958, 210) on xpath=//button[contains(text(), 'Delete')] >> nth=14
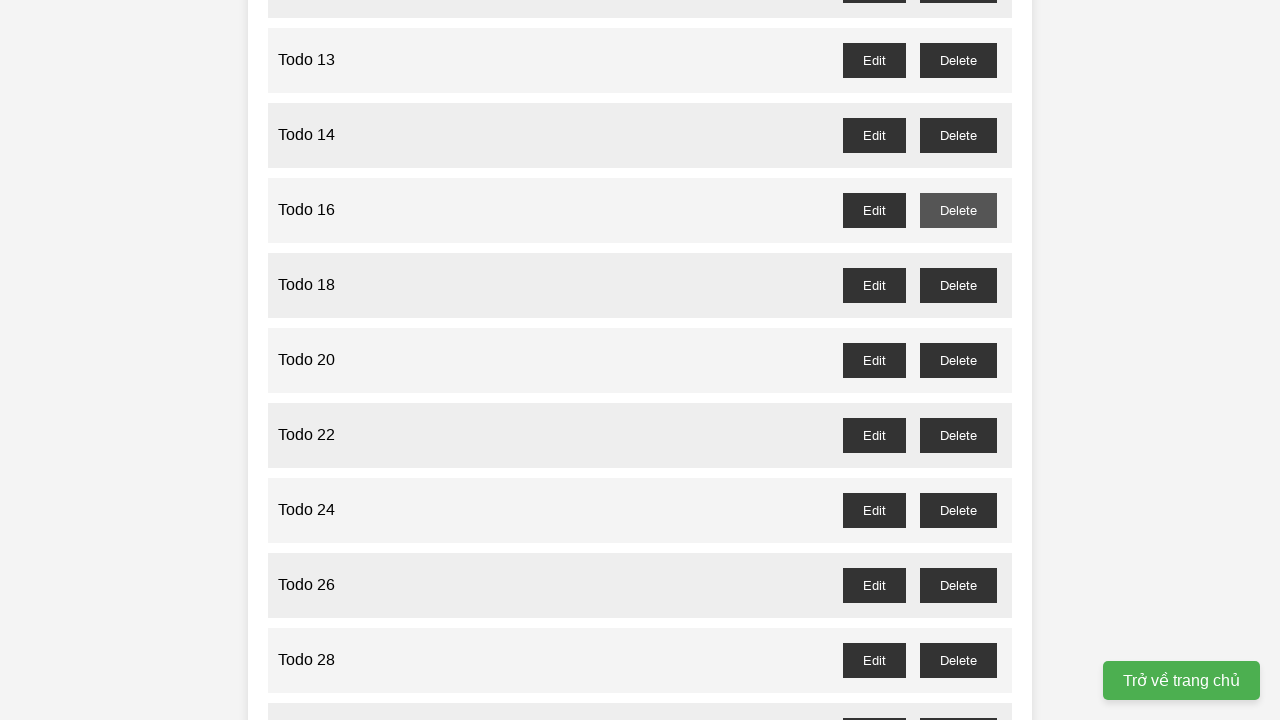

Set up dialog handler to accept confirmation for task 13
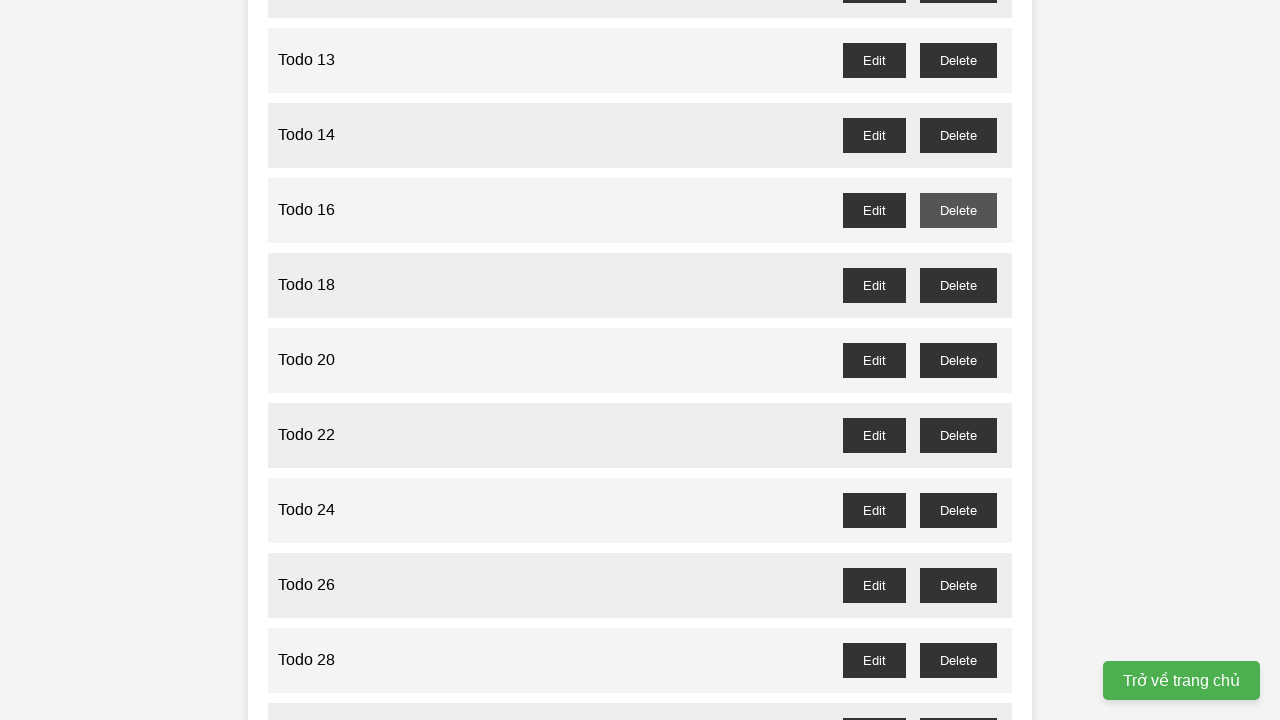

Clicked delete button for odd-numbered task 13 at (958, 60) on xpath=//button[contains(text(), 'Delete')] >> nth=12
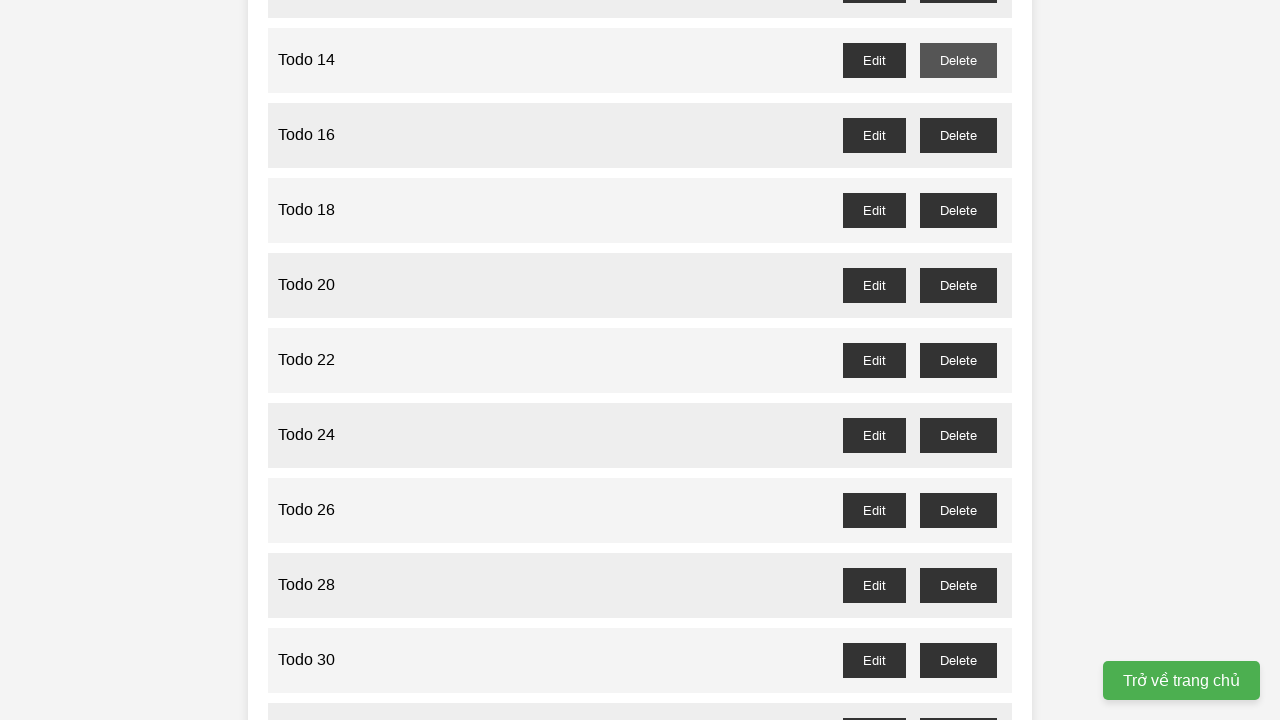

Set up dialog handler to accept confirmation for task 11
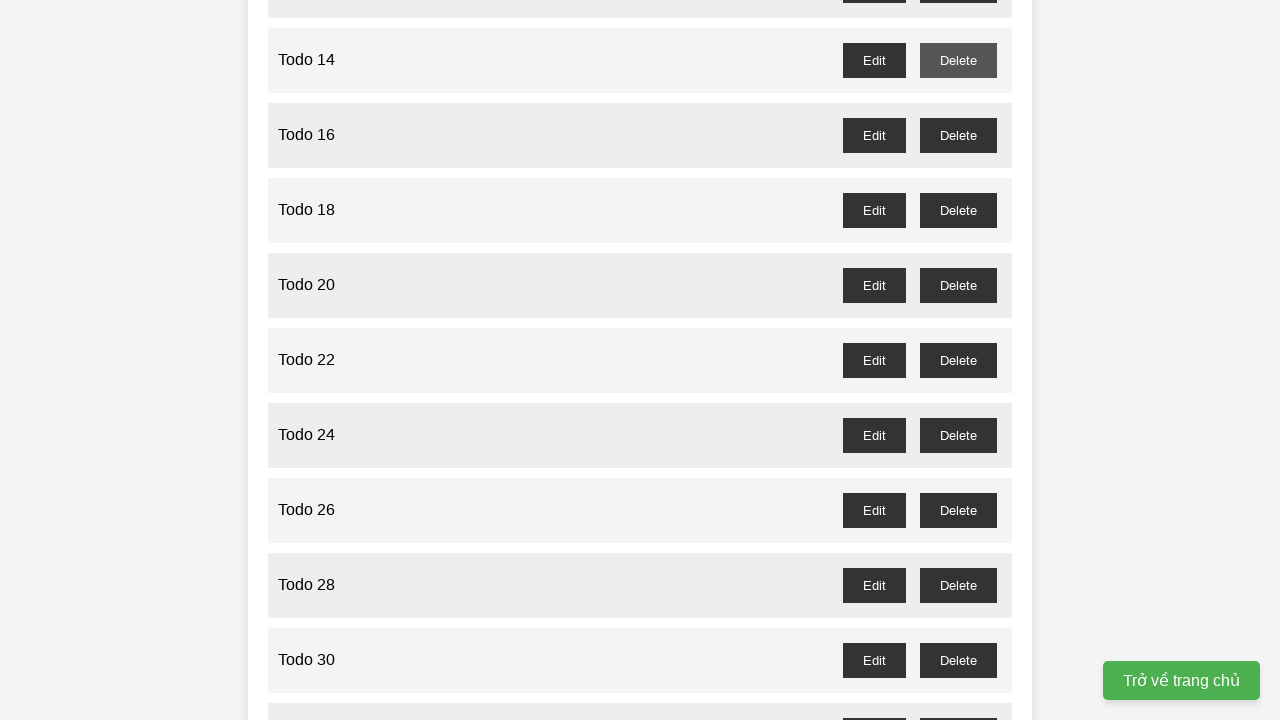

Clicked delete button for odd-numbered task 11 at (958, 360) on xpath=//button[contains(text(), 'Delete')] >> nth=10
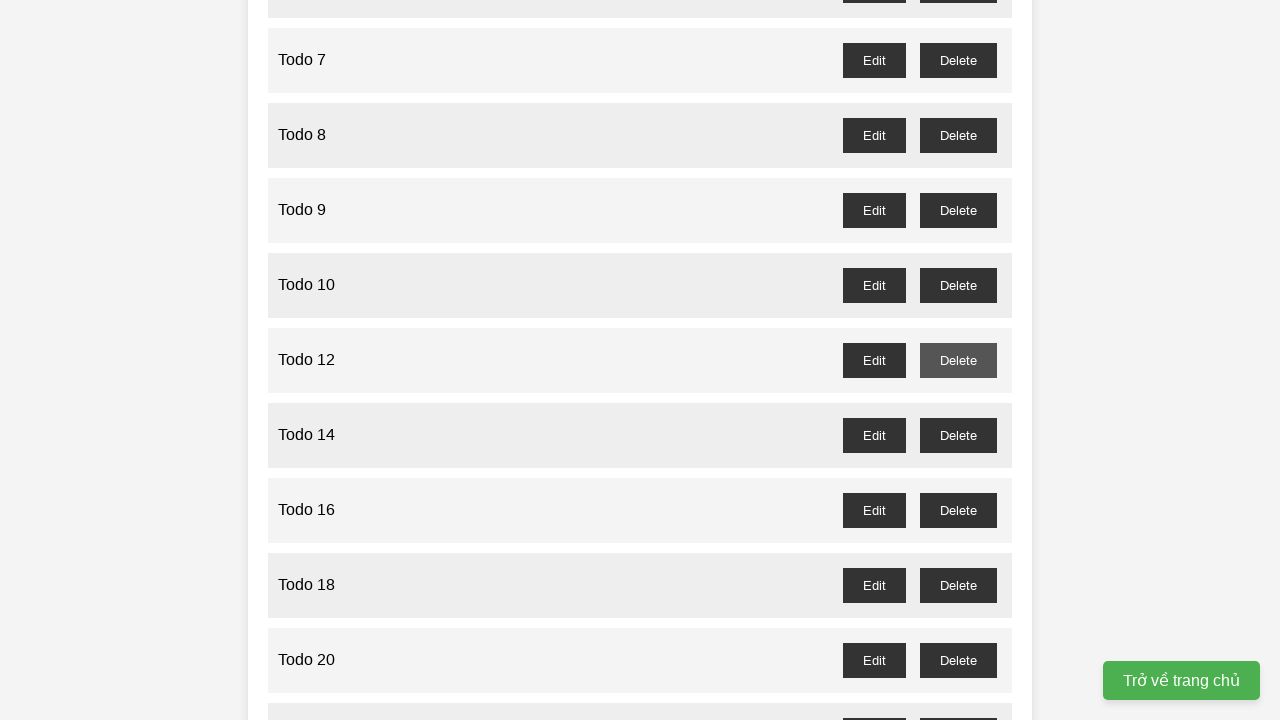

Set up dialog handler to accept confirmation for task 9
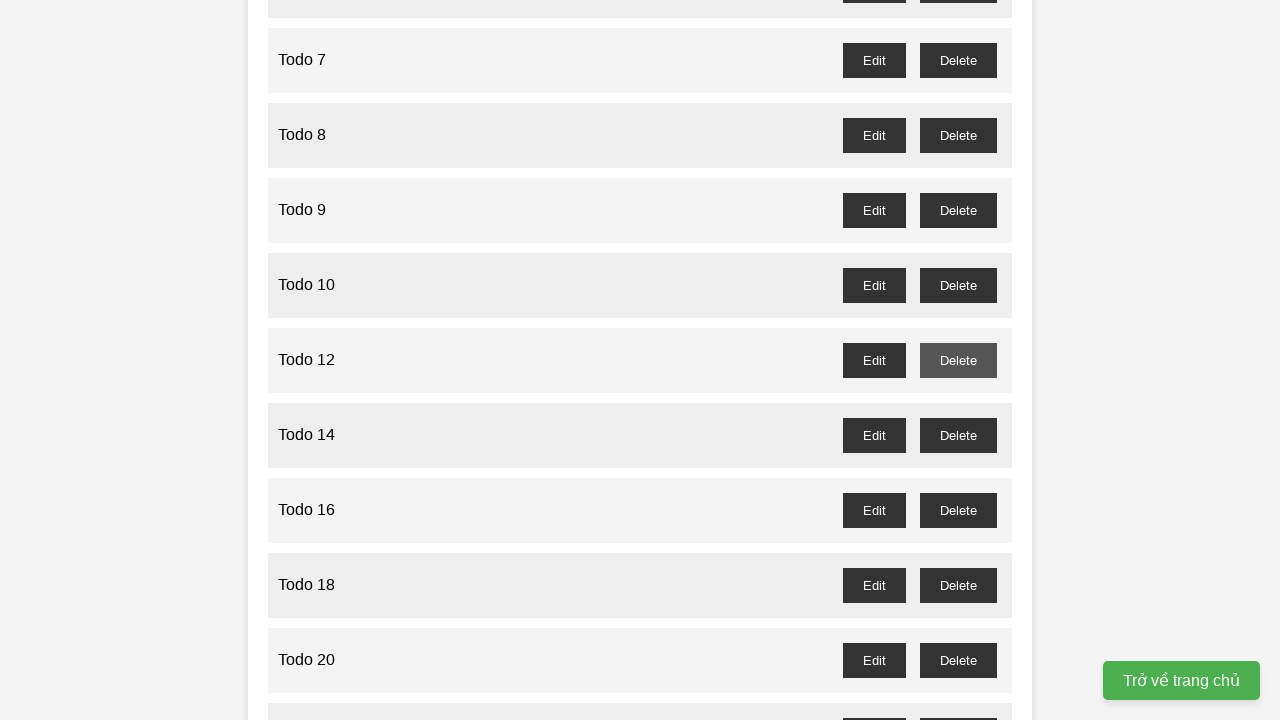

Clicked delete button for odd-numbered task 9 at (958, 210) on xpath=//button[contains(text(), 'Delete')] >> nth=8
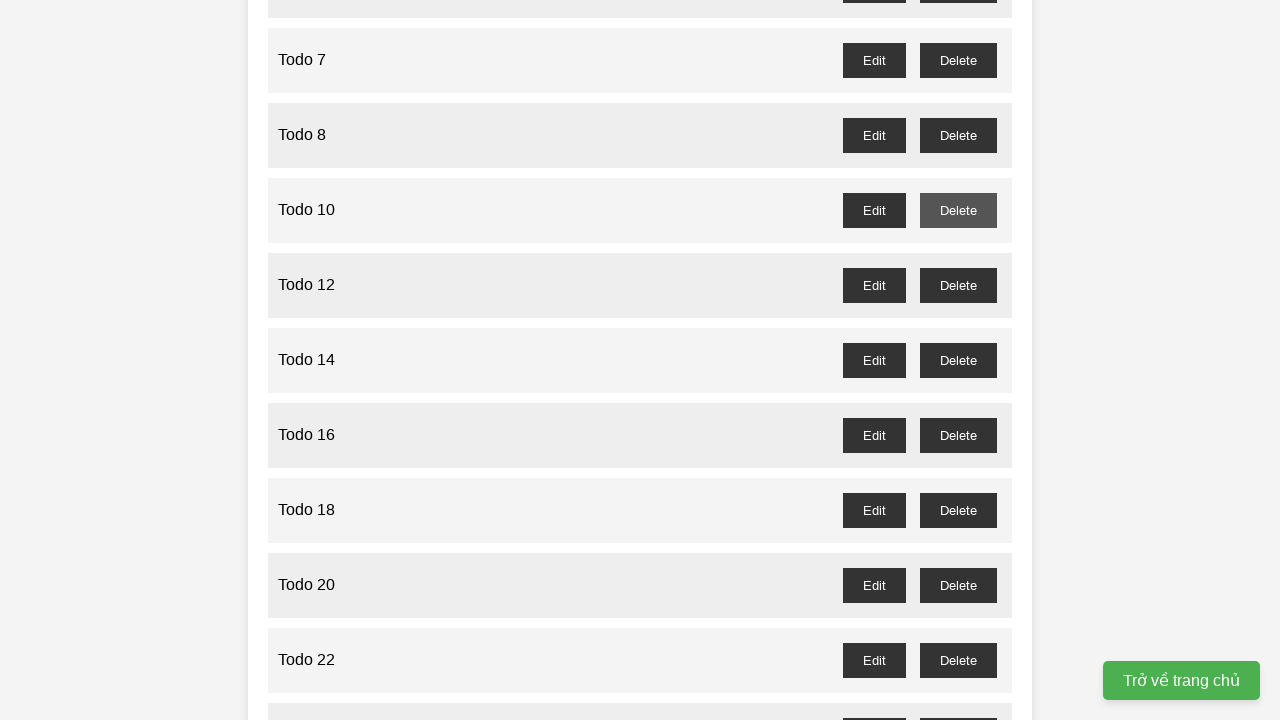

Set up dialog handler to accept confirmation for task 7
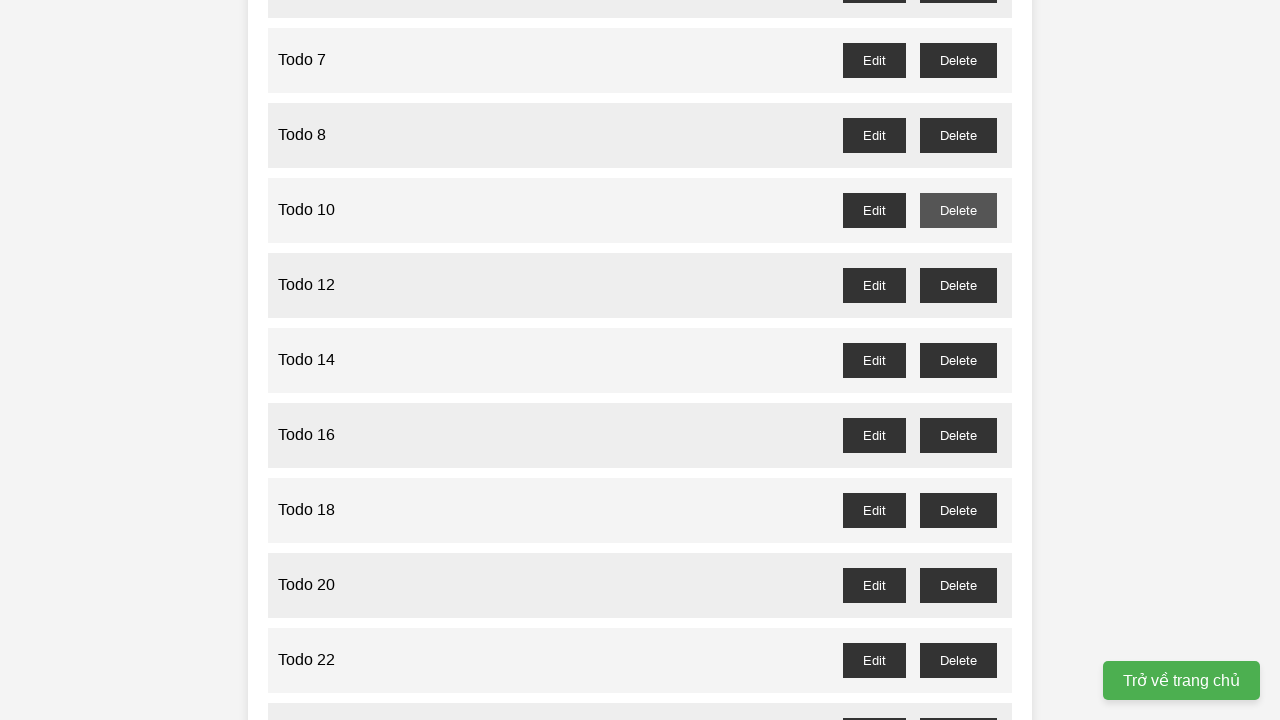

Clicked delete button for odd-numbered task 7 at (958, 60) on xpath=//button[contains(text(), 'Delete')] >> nth=6
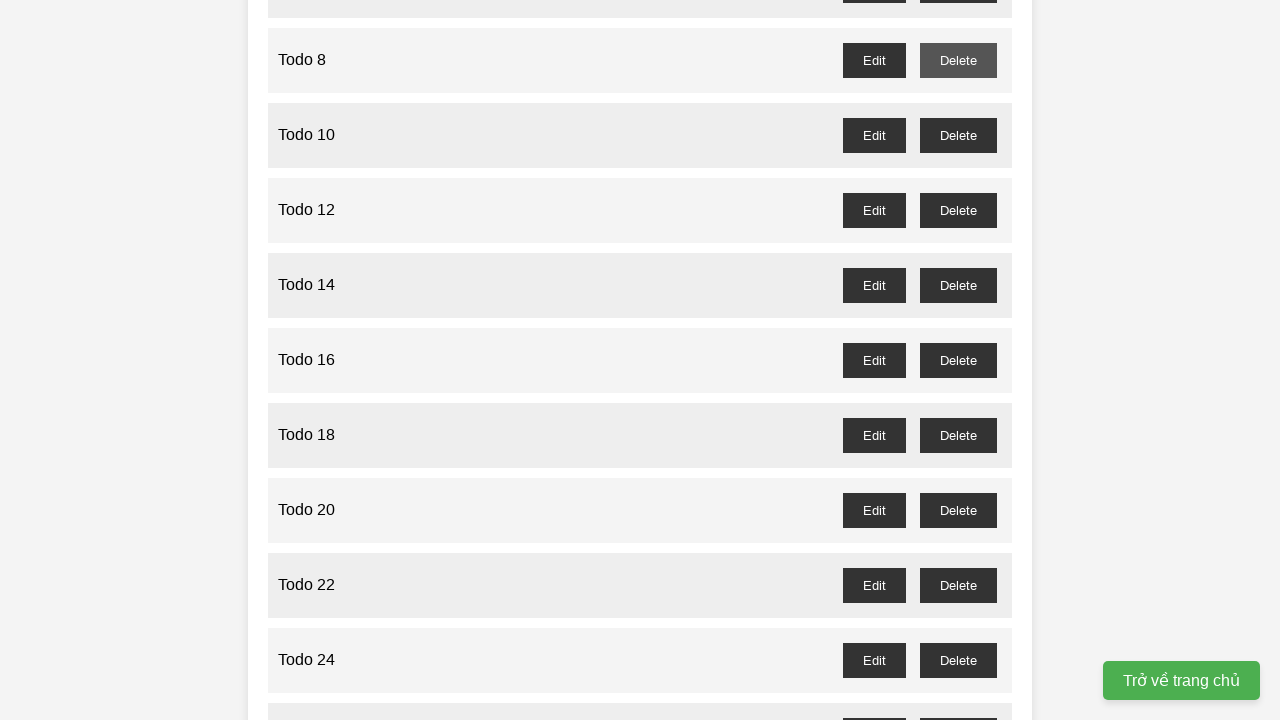

Set up dialog handler to accept confirmation for task 5
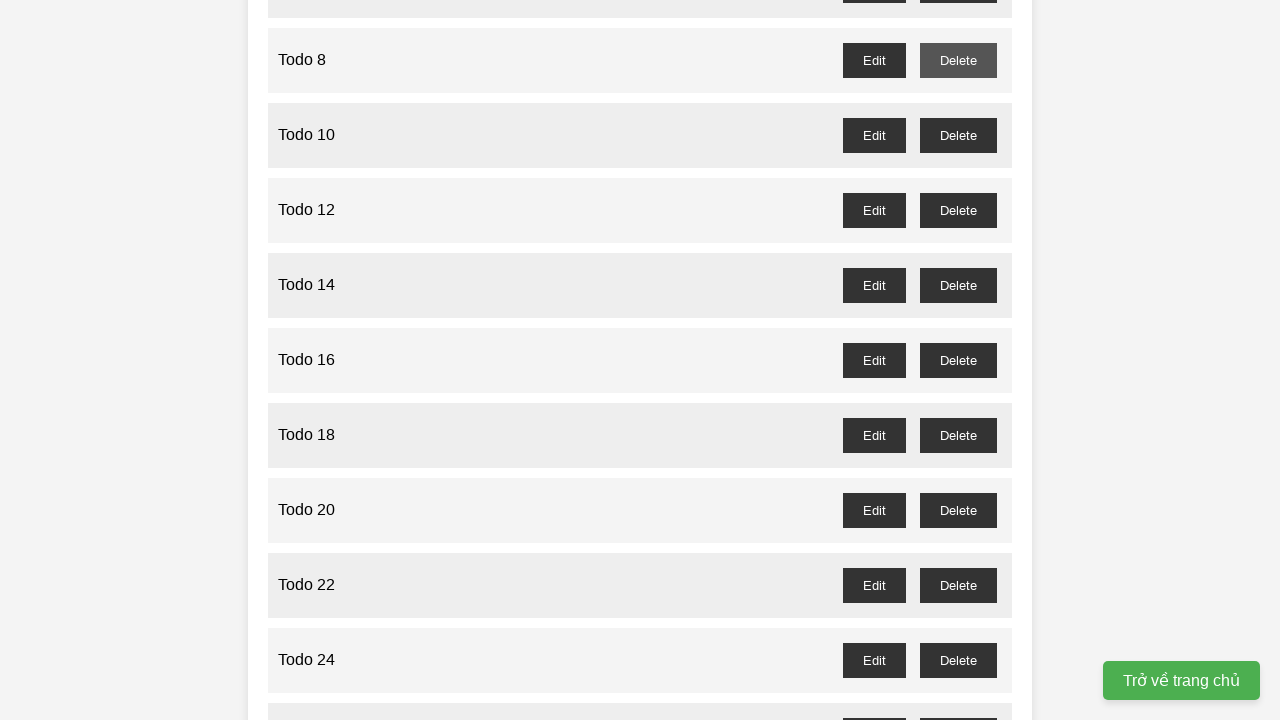

Clicked delete button for odd-numbered task 5 at (958, 360) on xpath=//button[contains(text(), 'Delete')] >> nth=4
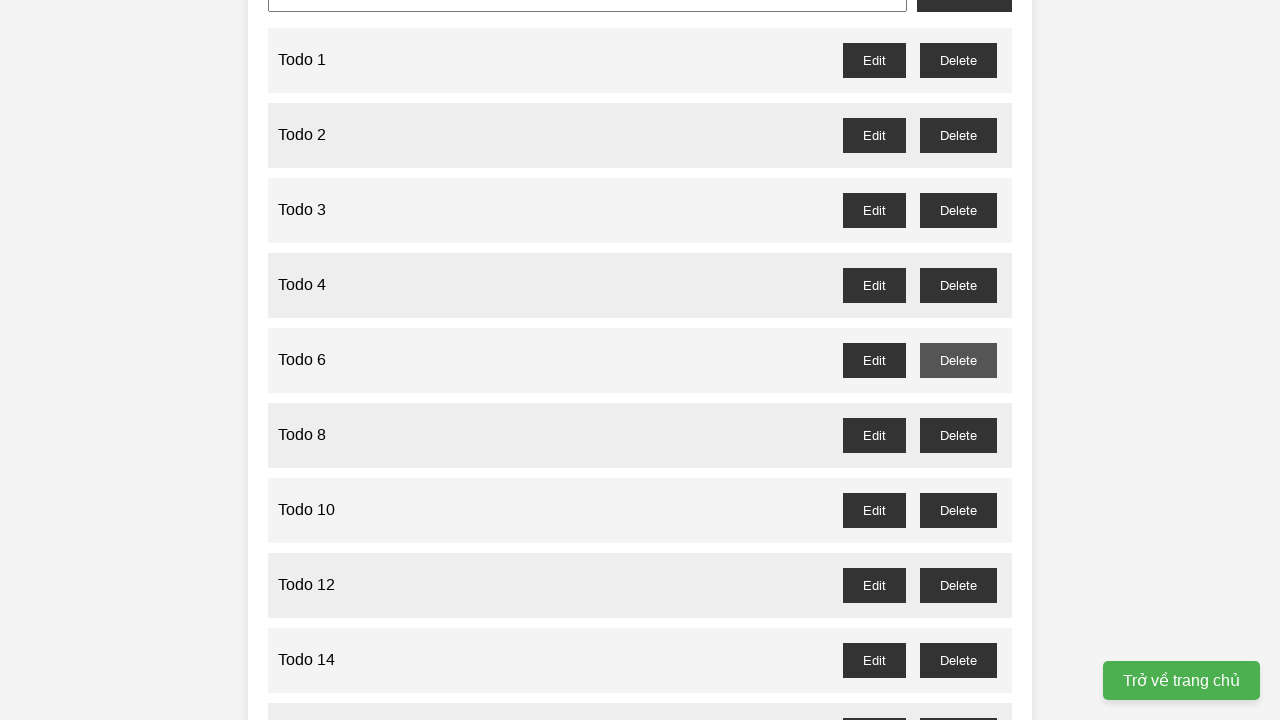

Set up dialog handler to accept confirmation for task 3
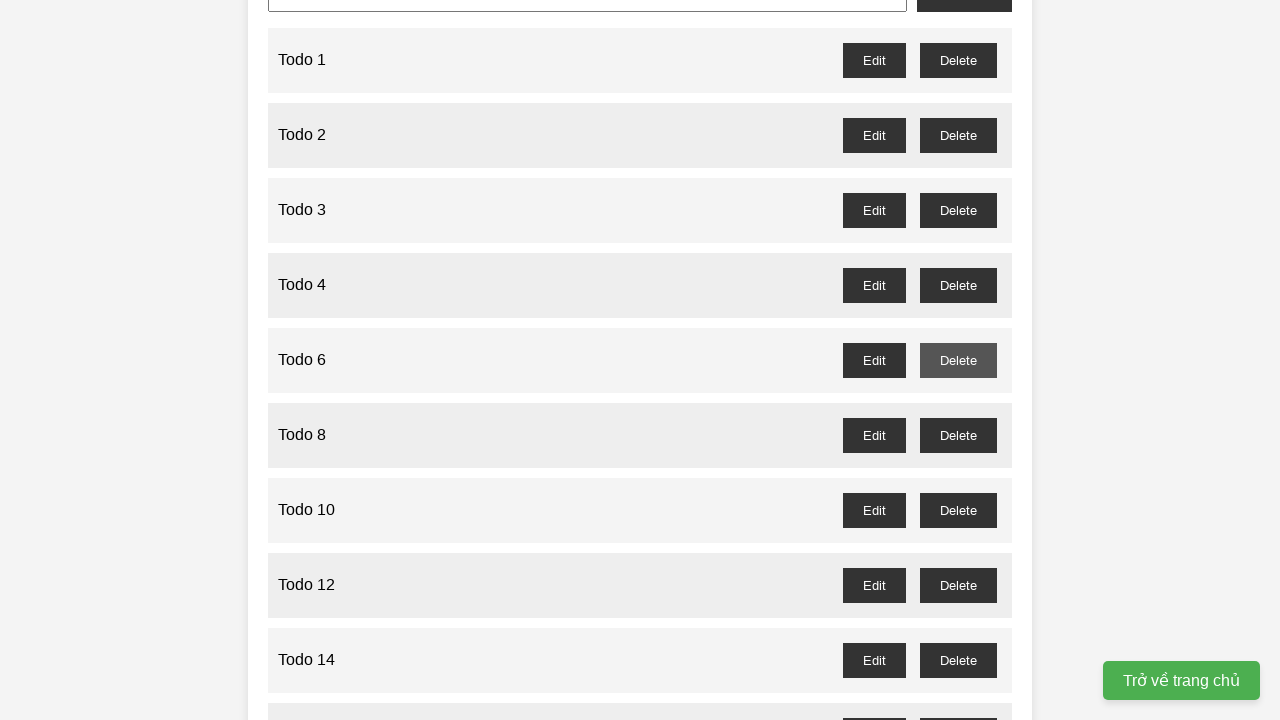

Clicked delete button for odd-numbered task 3 at (958, 210) on xpath=//button[contains(text(), 'Delete')] >> nth=2
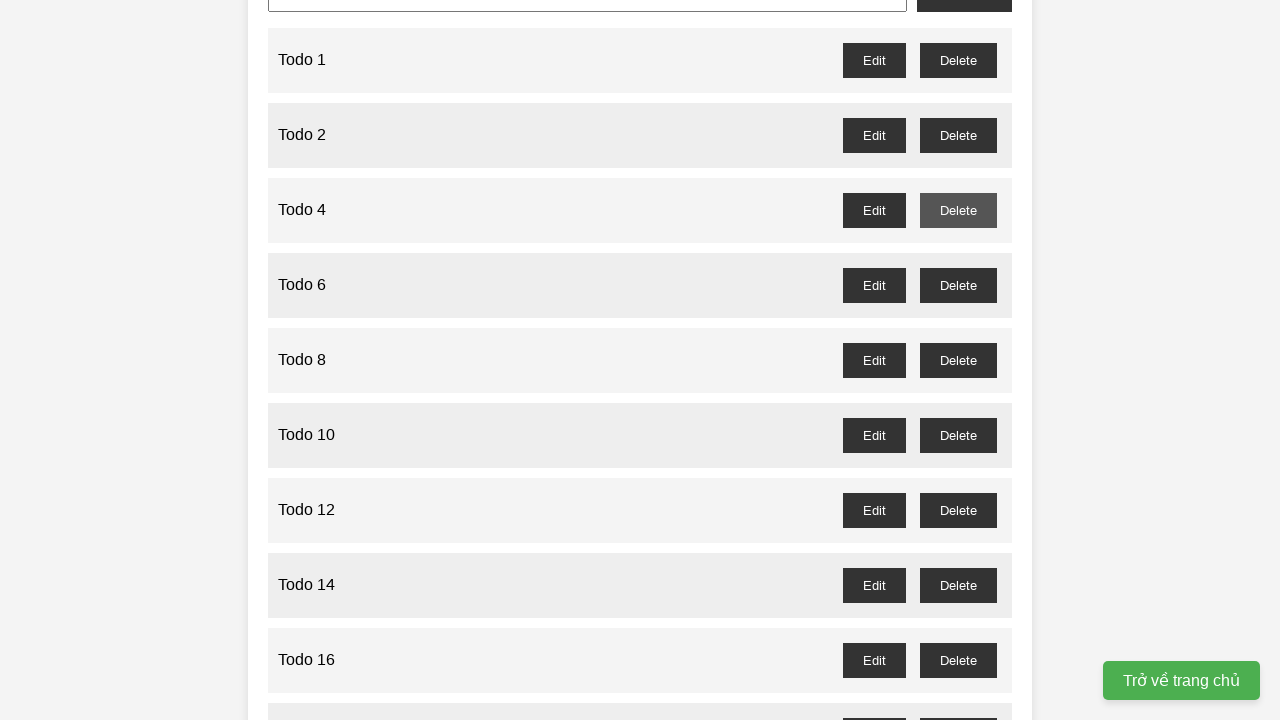

Set up dialog handler to accept confirmation for task 1
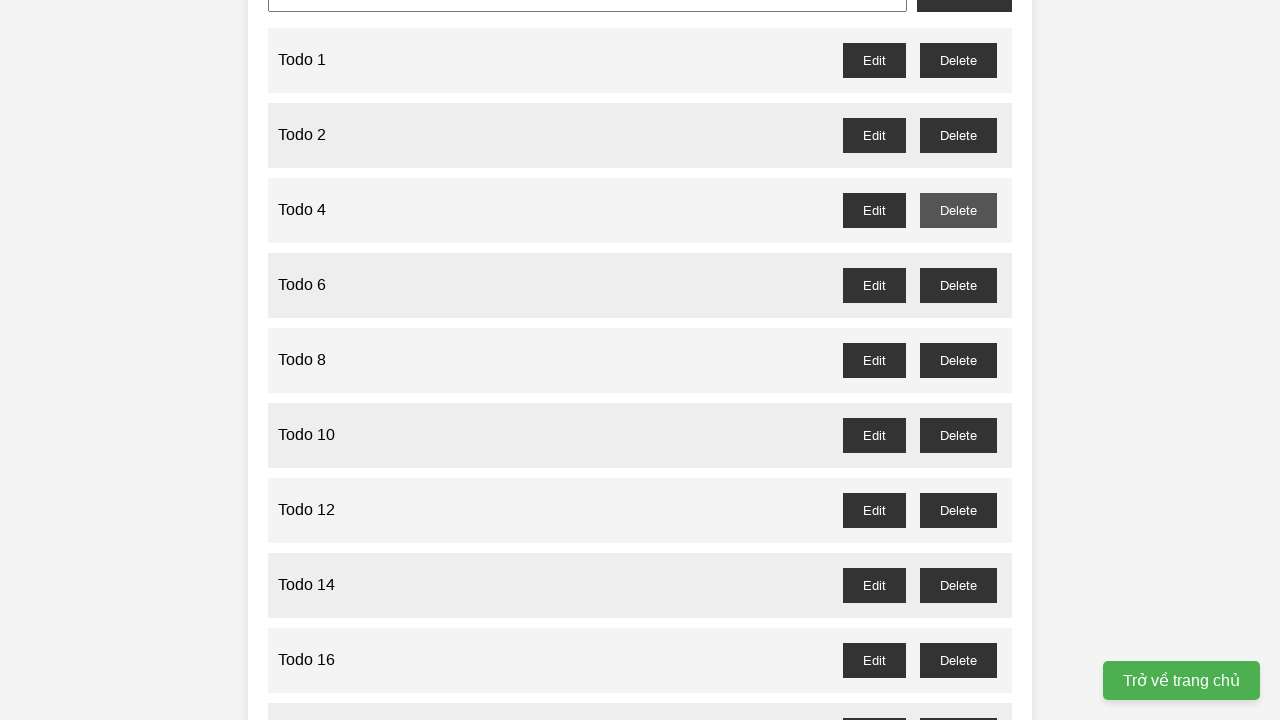

Clicked delete button for odd-numbered task 1 at (958, 60) on xpath=//button[contains(text(), 'Delete')] >> nth=0
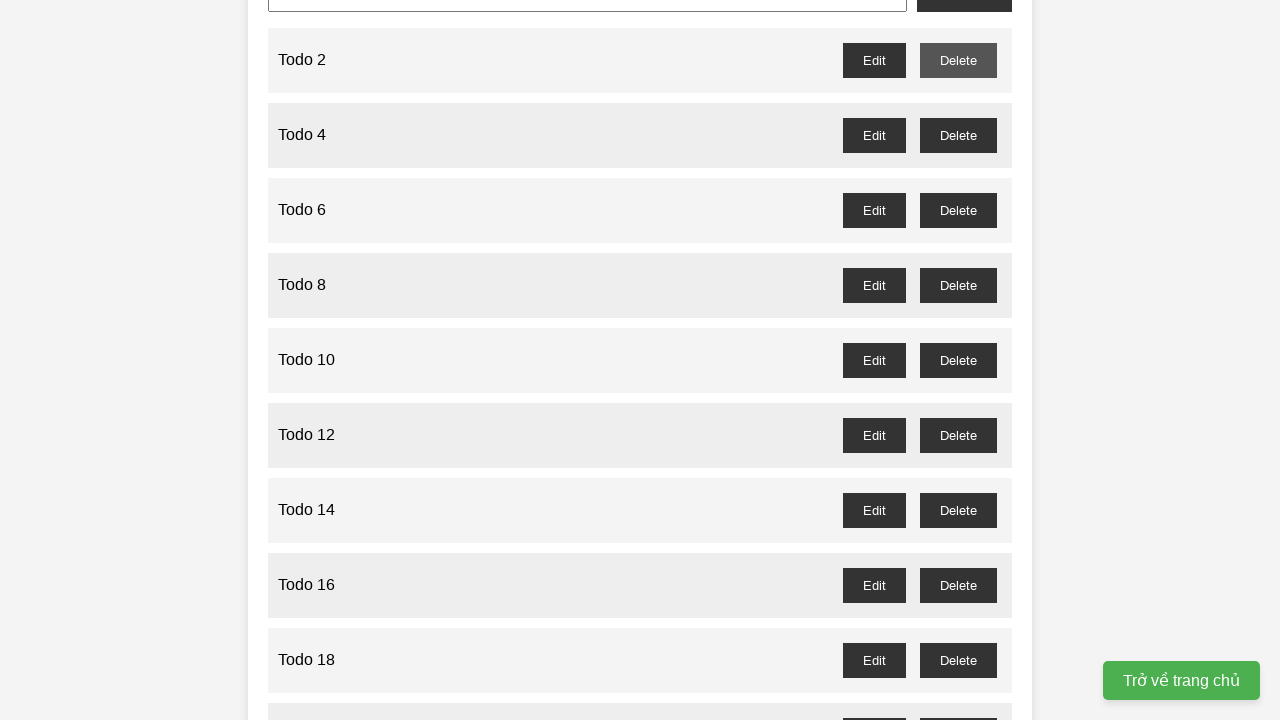

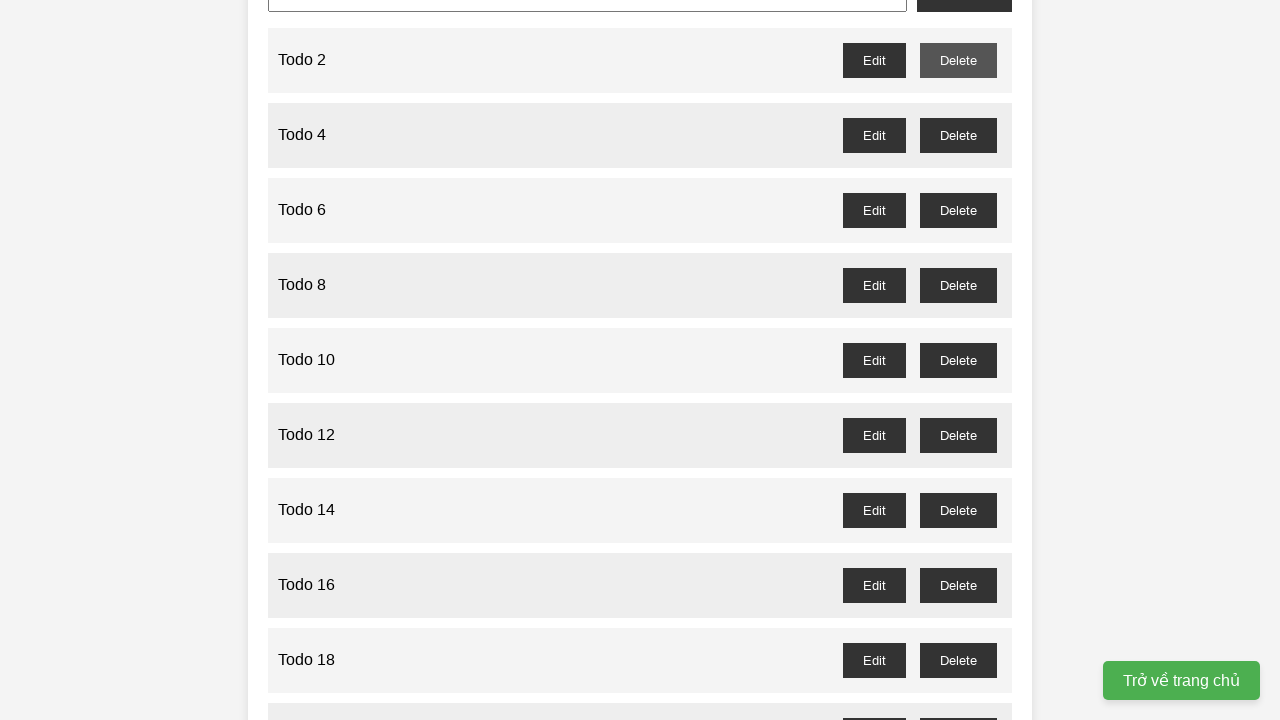